Navigates to the Time and Date world clock page and iterates through a web table displaying time zone information

Starting URL: http://www.timeanddate.com/worldclock/

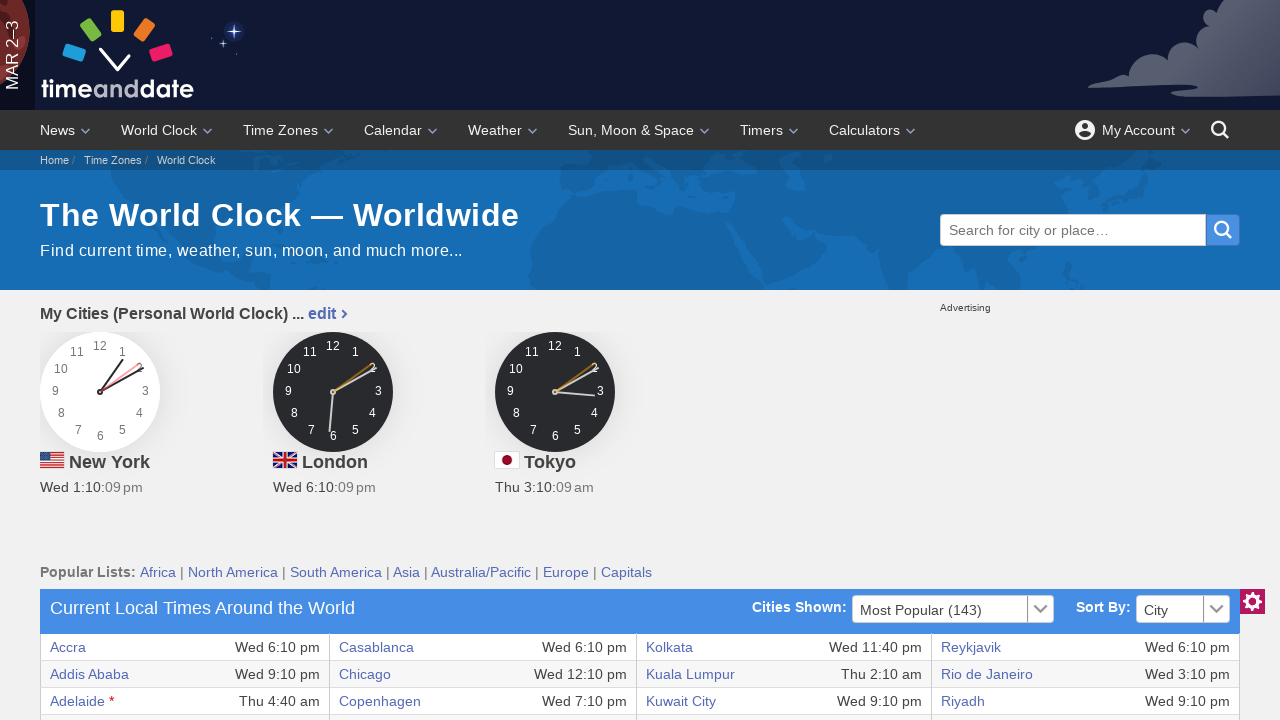

World clock table loaded
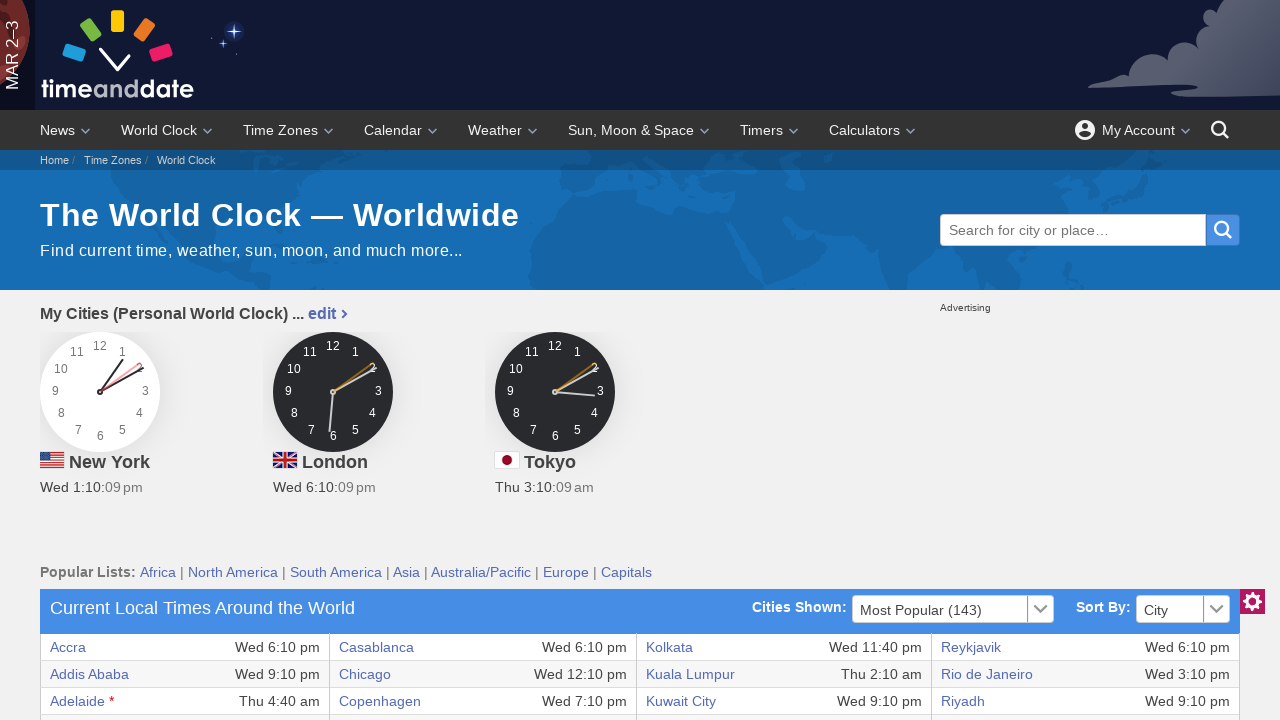

Located main world clock table
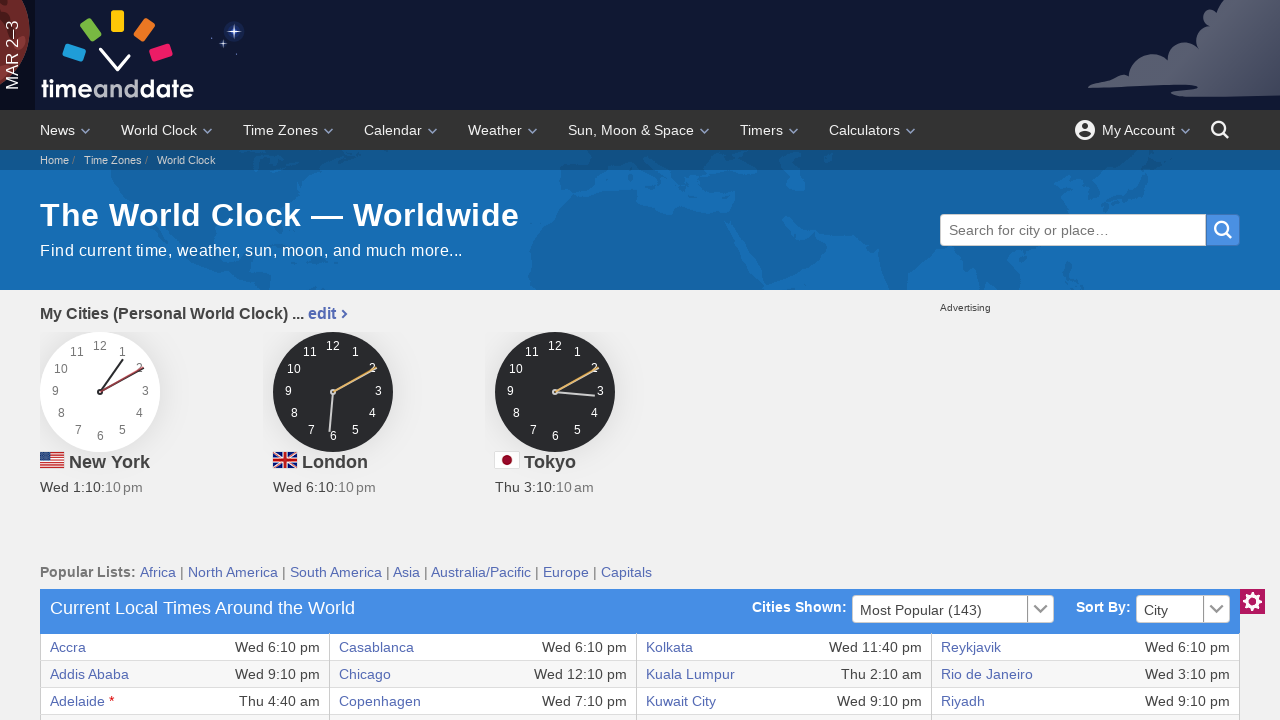

Retrieved all rows from the table
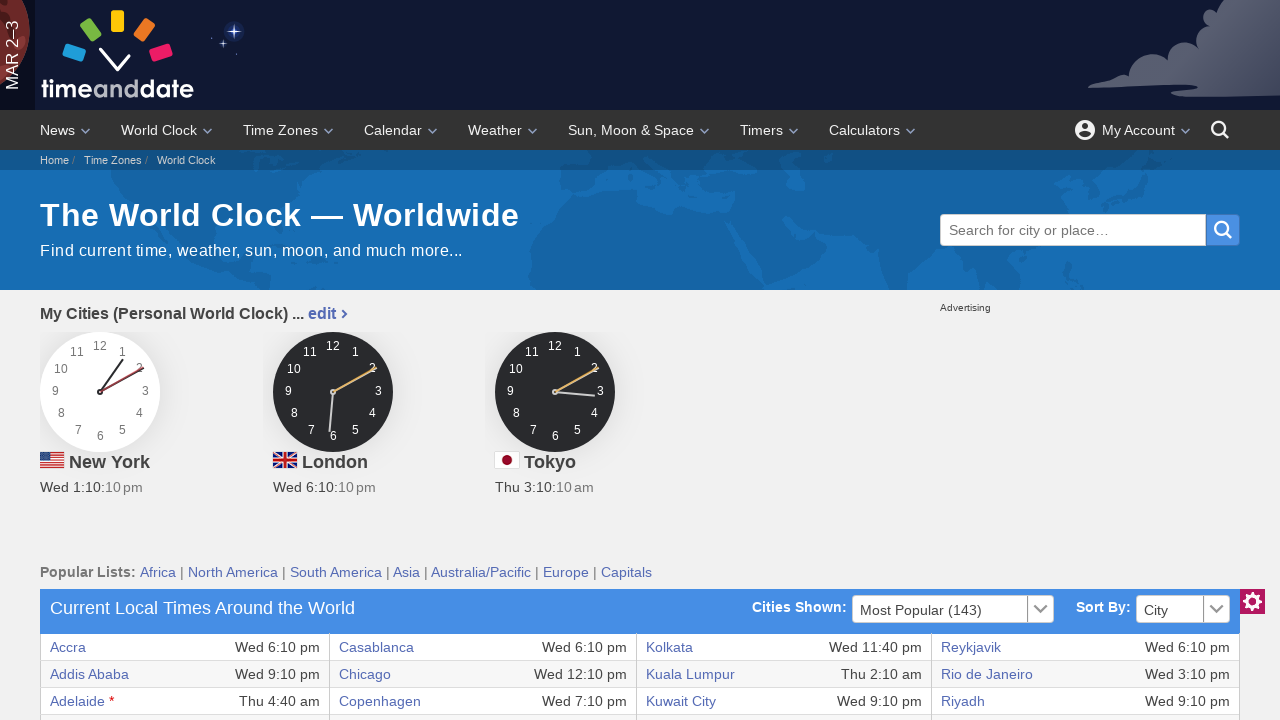

Retrieved all cells from a table row
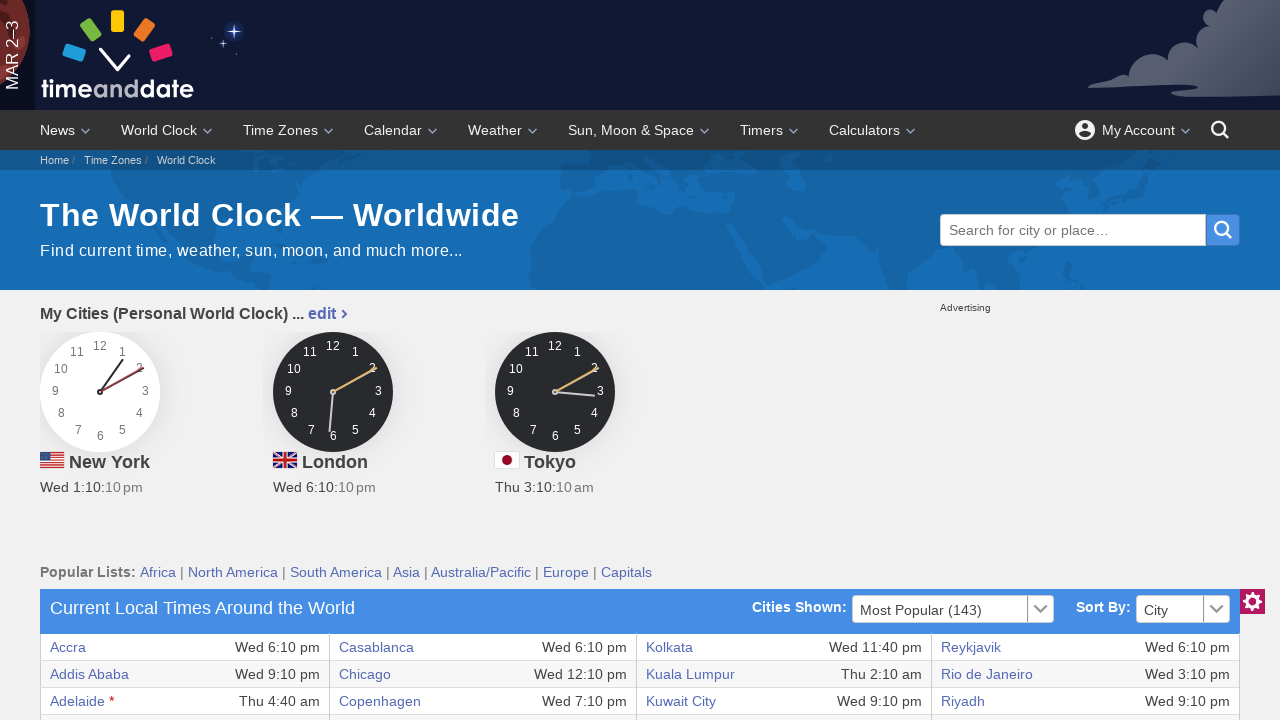

Retrieved all cells from a table row
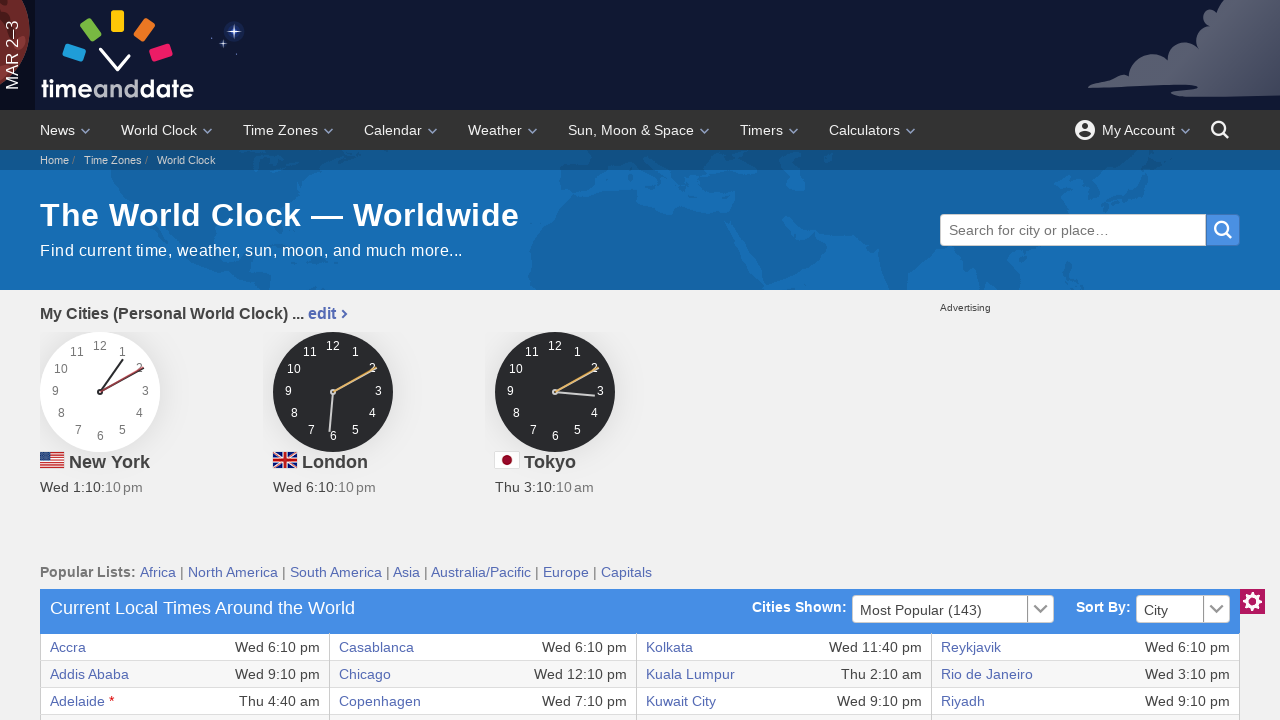

Verified cell content is accessible
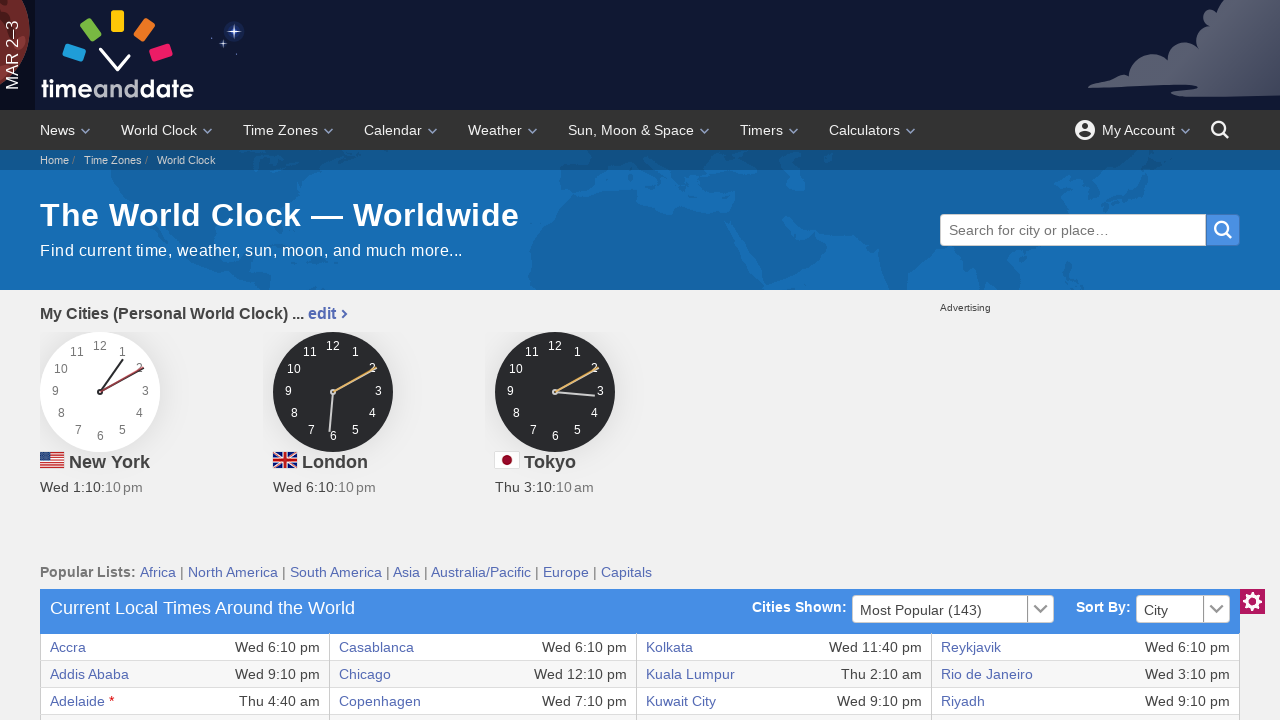

Verified cell content is accessible
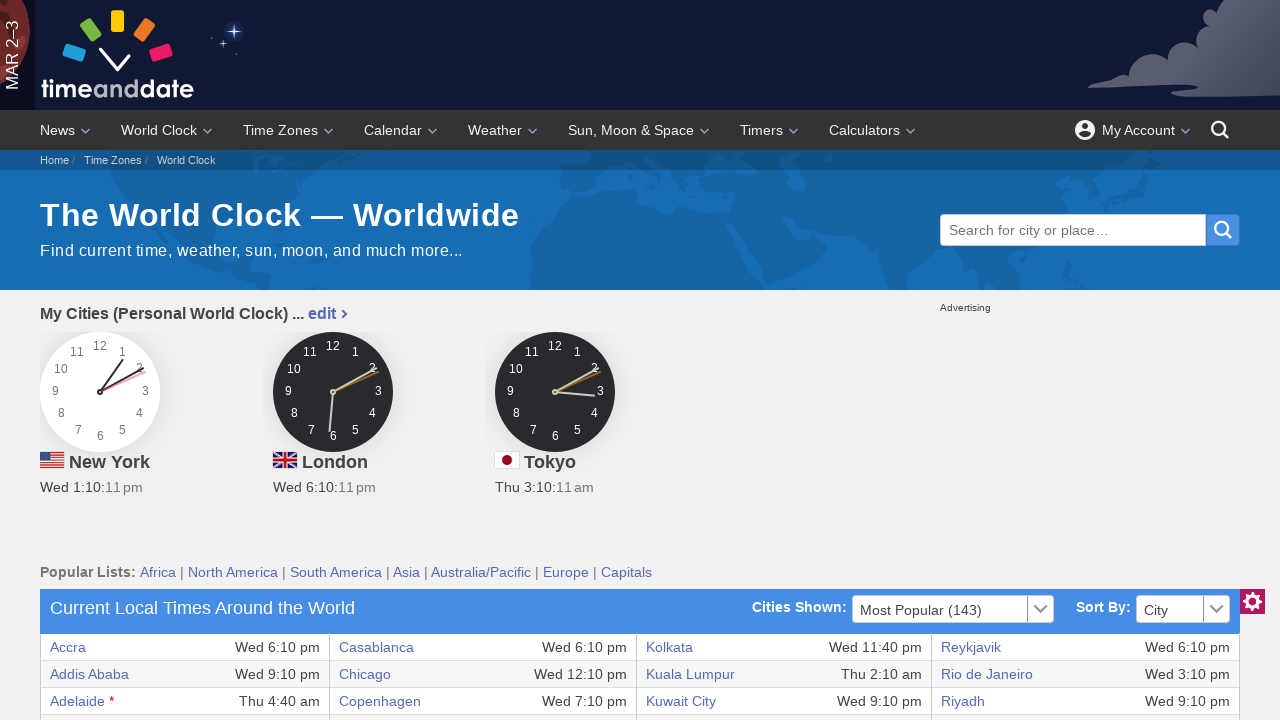

Verified cell content is accessible
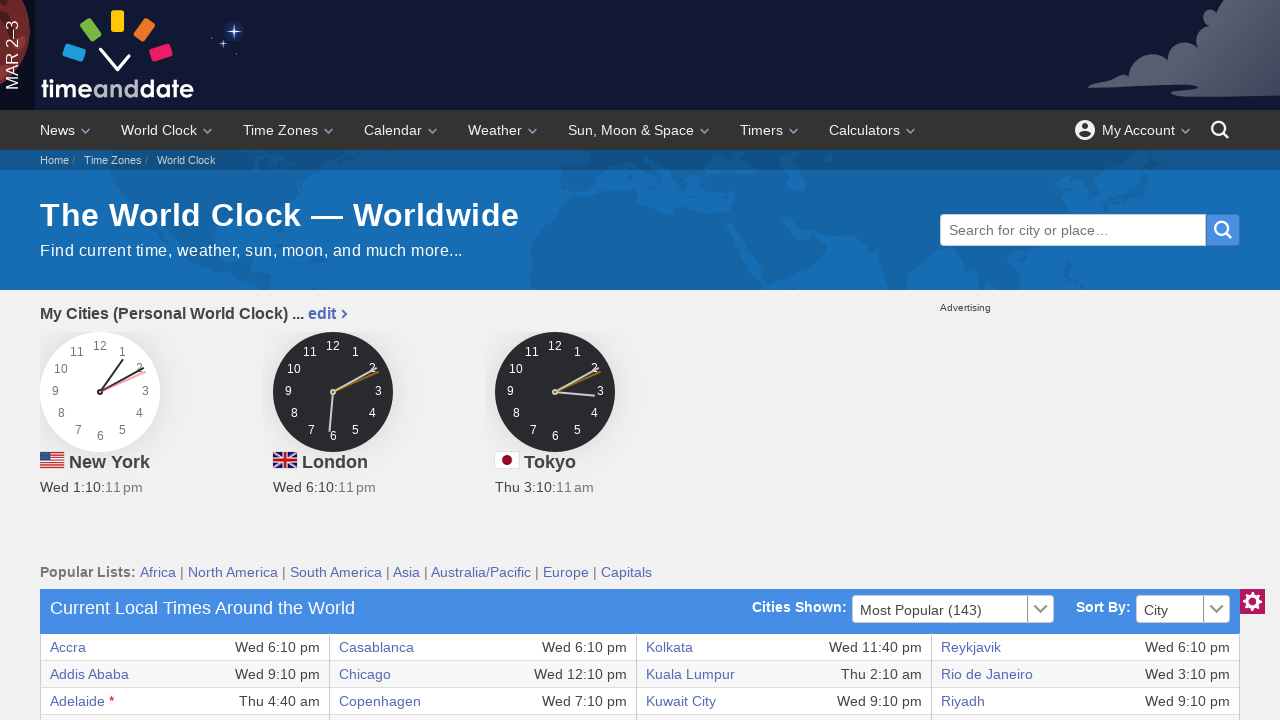

Verified cell content is accessible
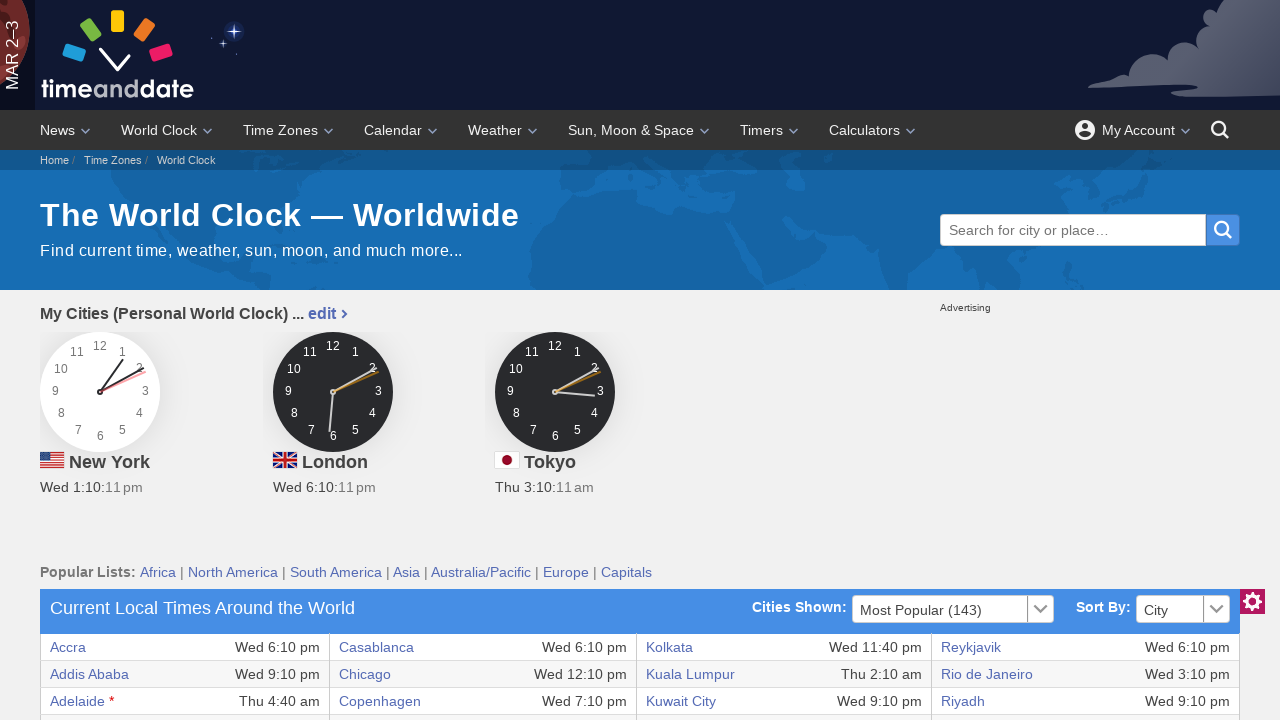

Verified cell content is accessible
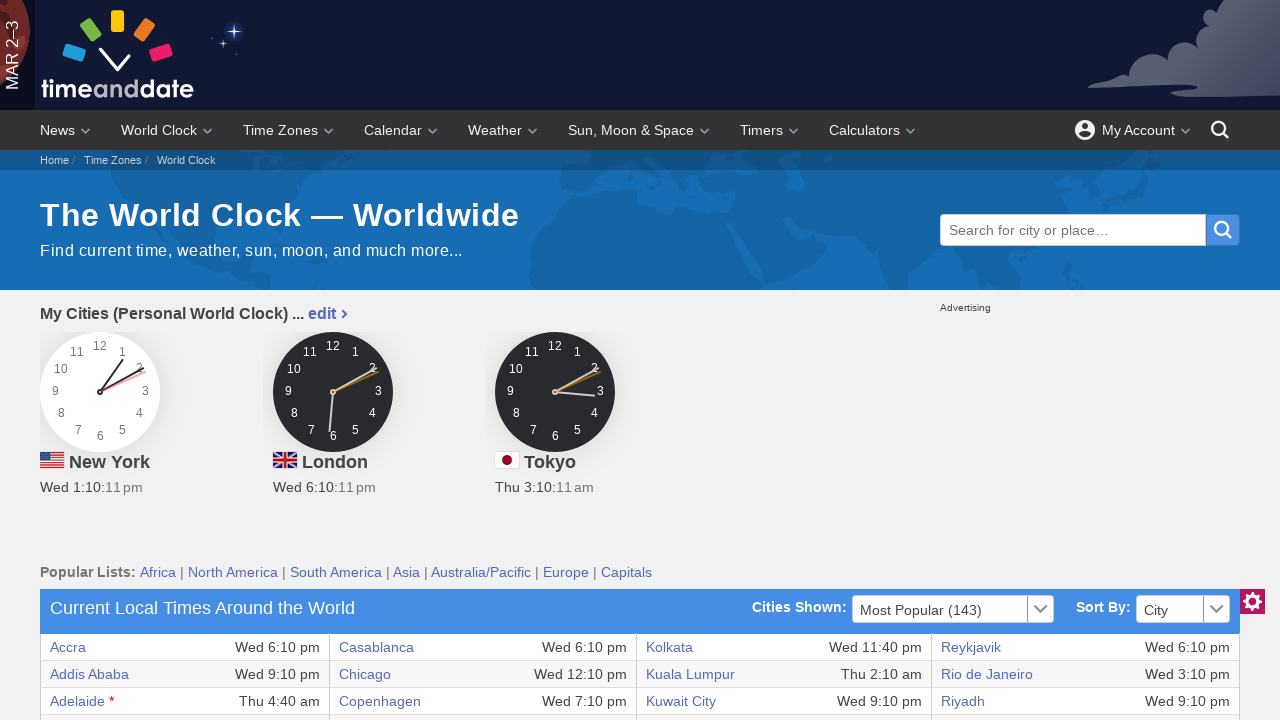

Verified cell content is accessible
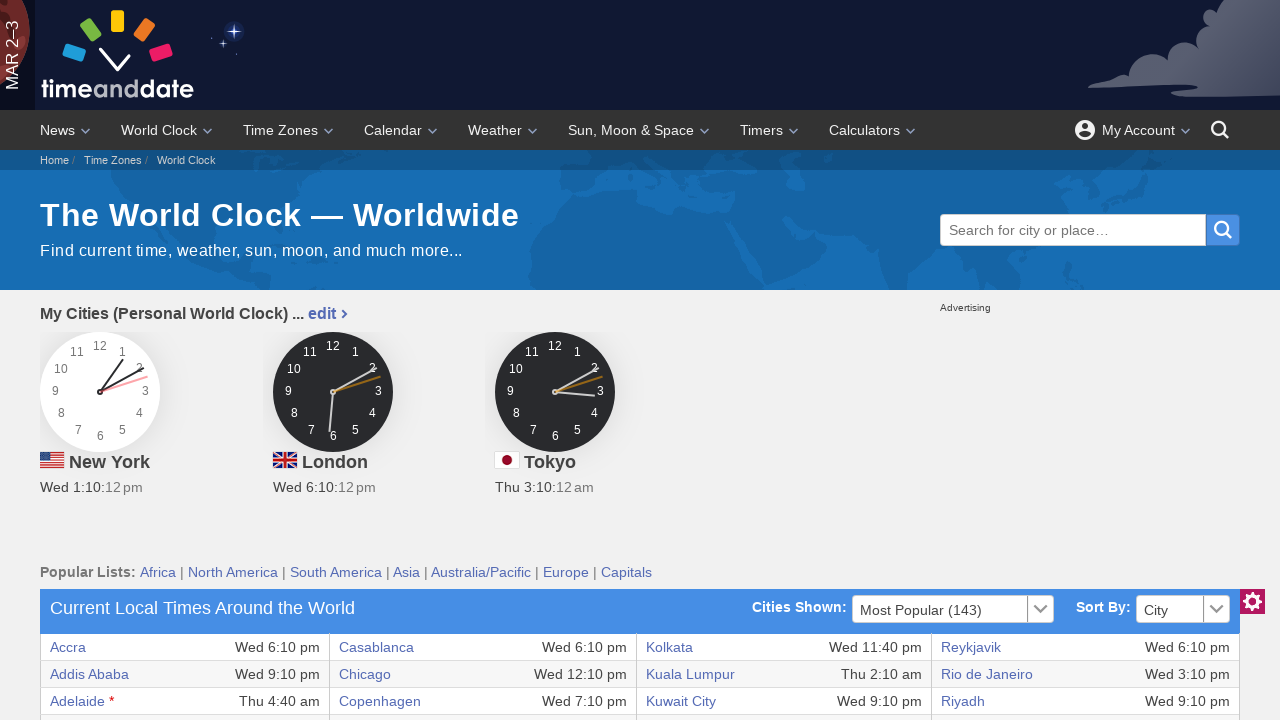

Verified cell content is accessible
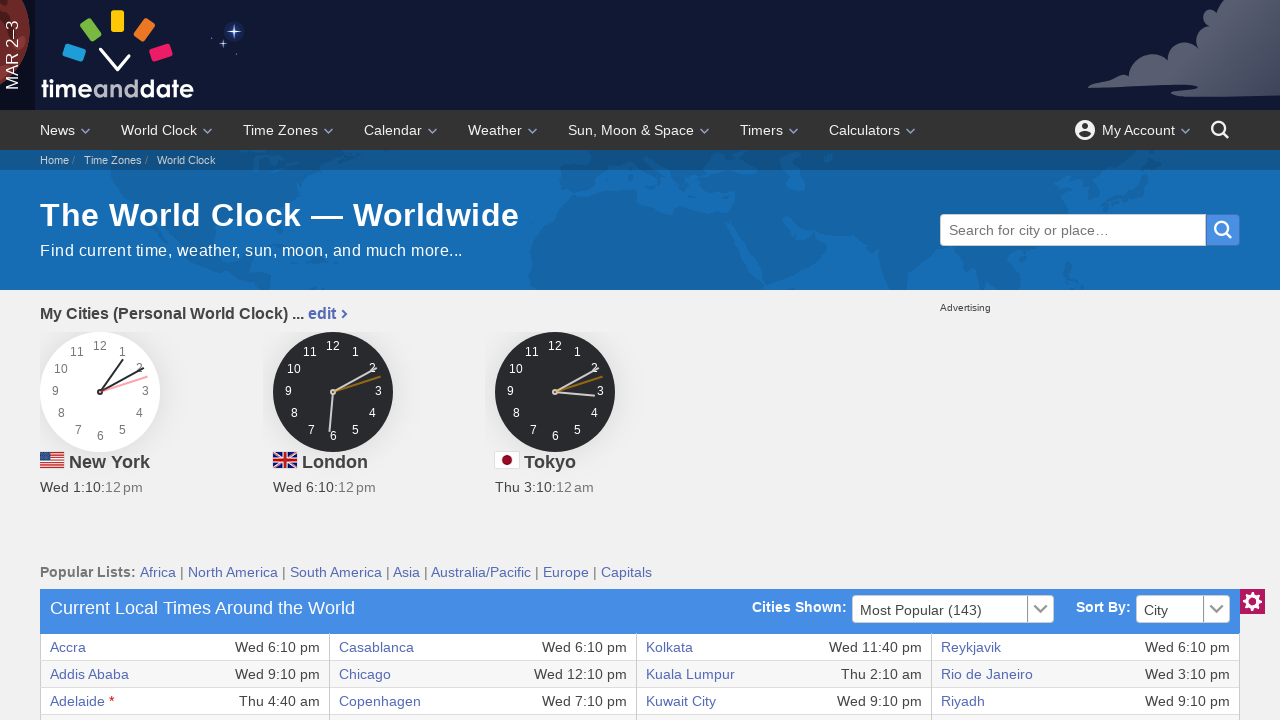

Verified cell content is accessible
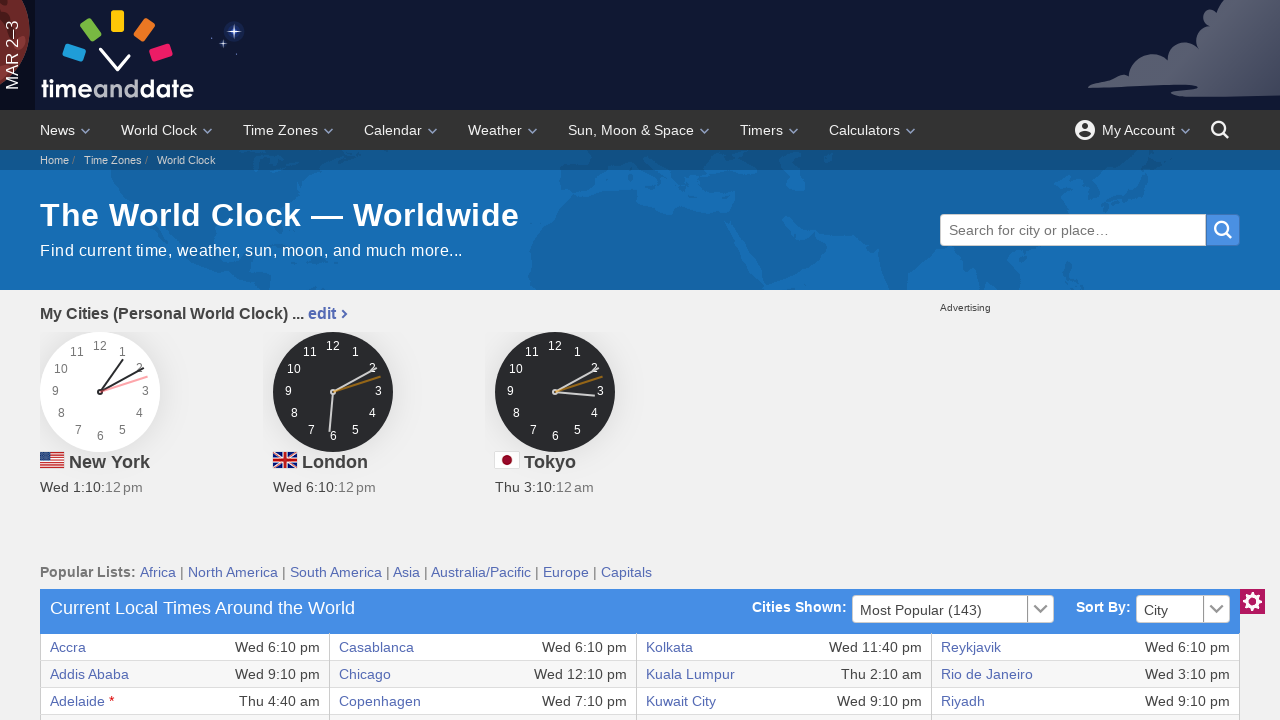

Retrieved all cells from a table row
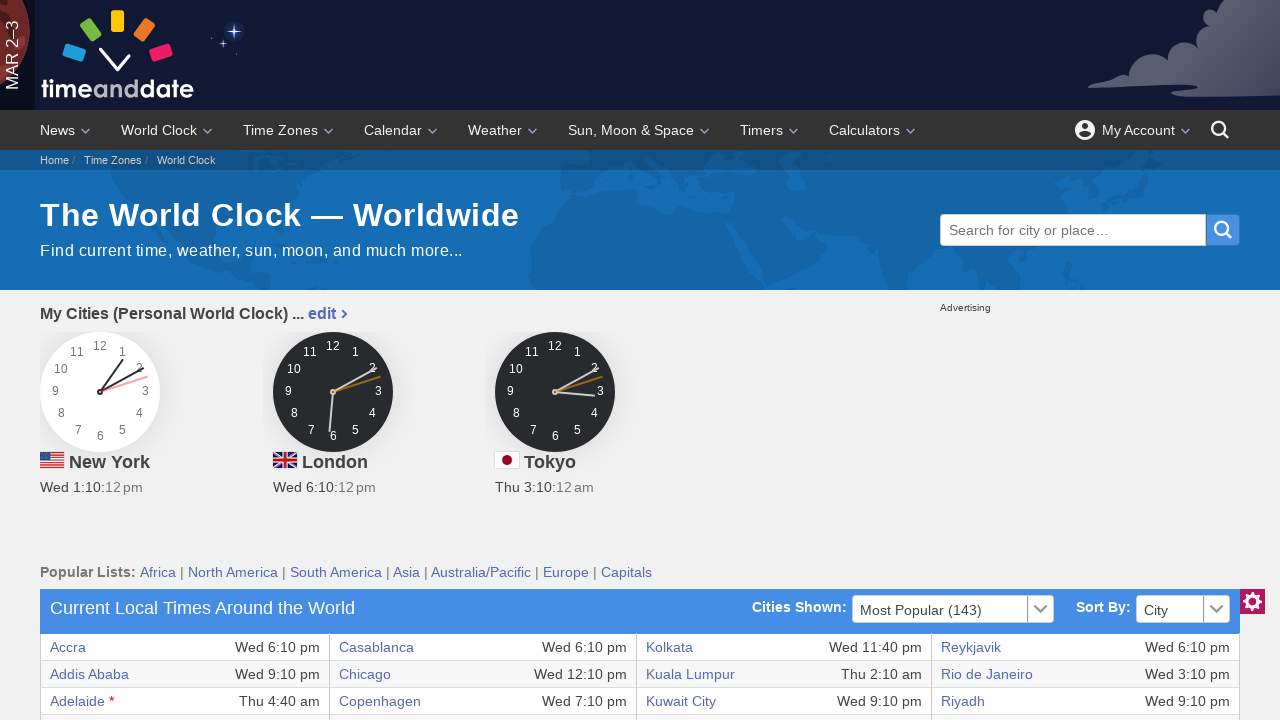

Verified cell content is accessible
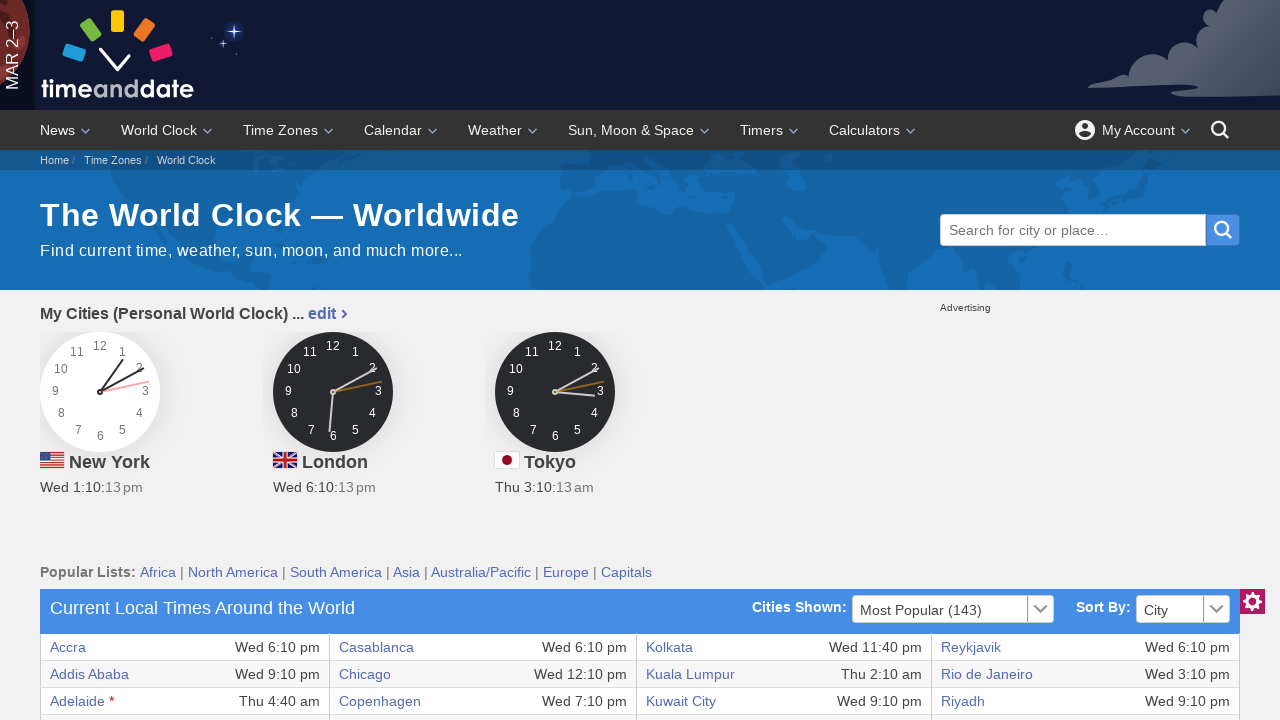

Verified cell content is accessible
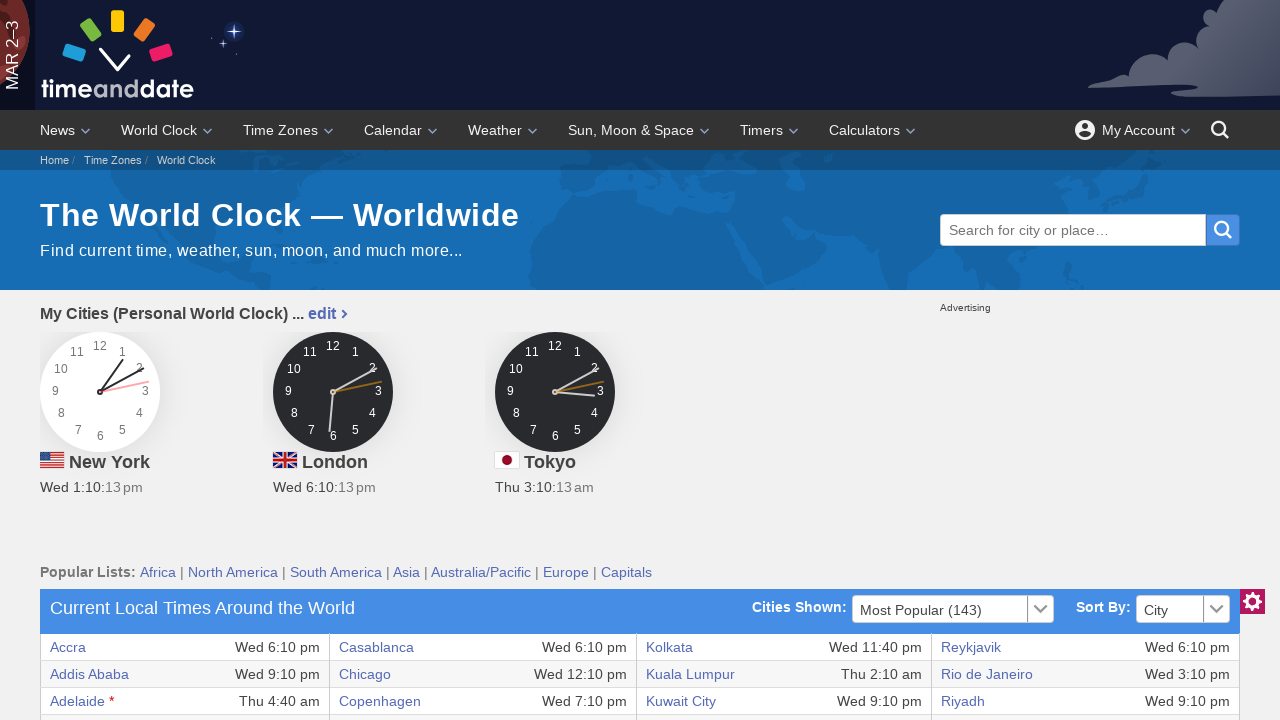

Verified cell content is accessible
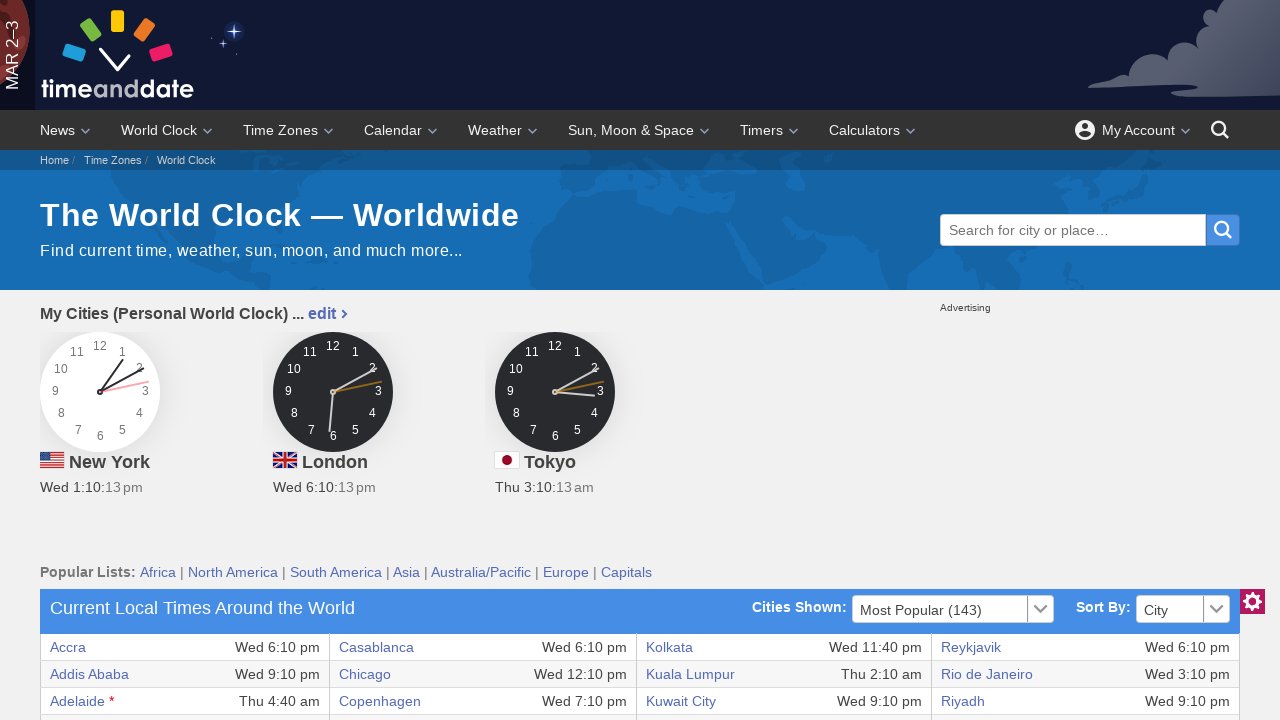

Verified cell content is accessible
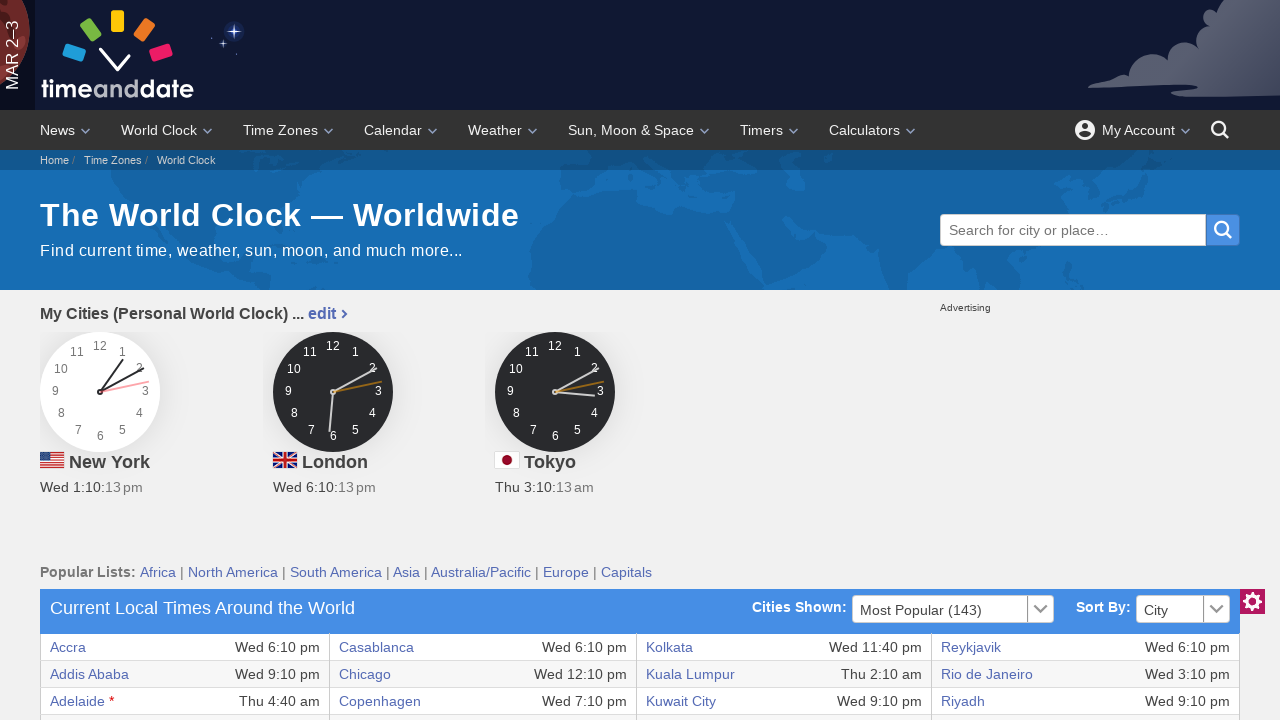

Verified cell content is accessible
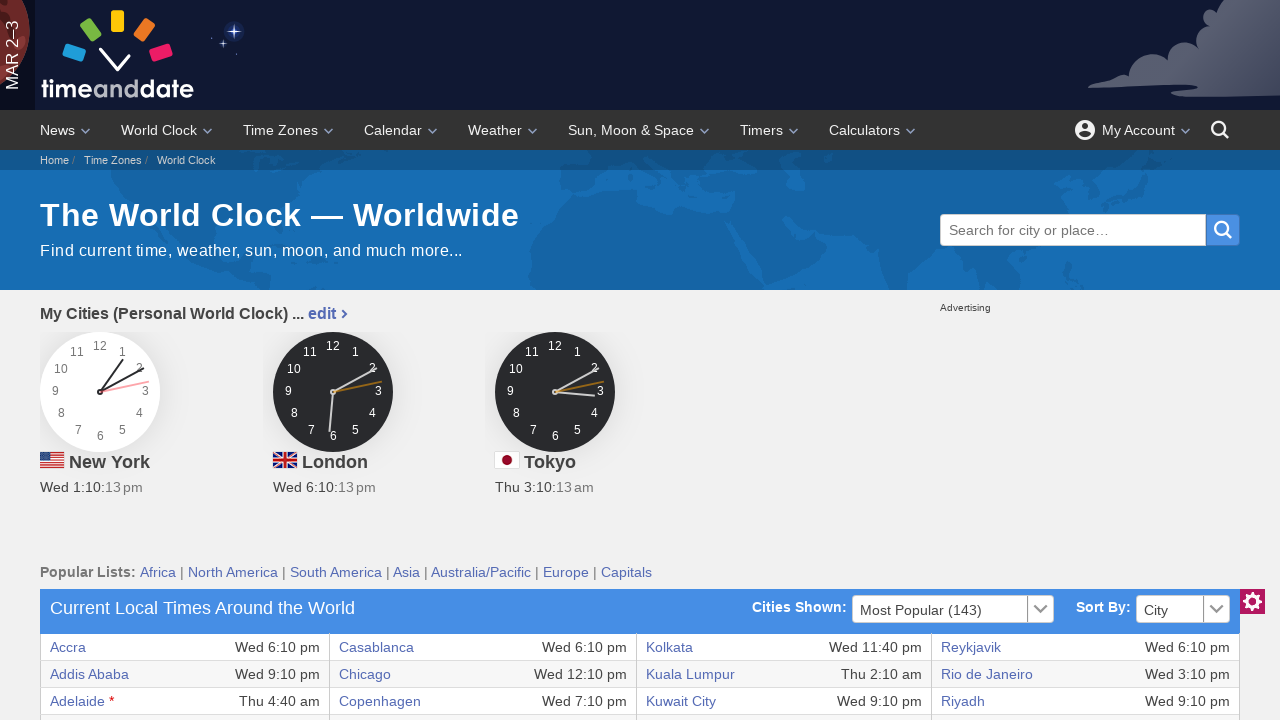

Verified cell content is accessible
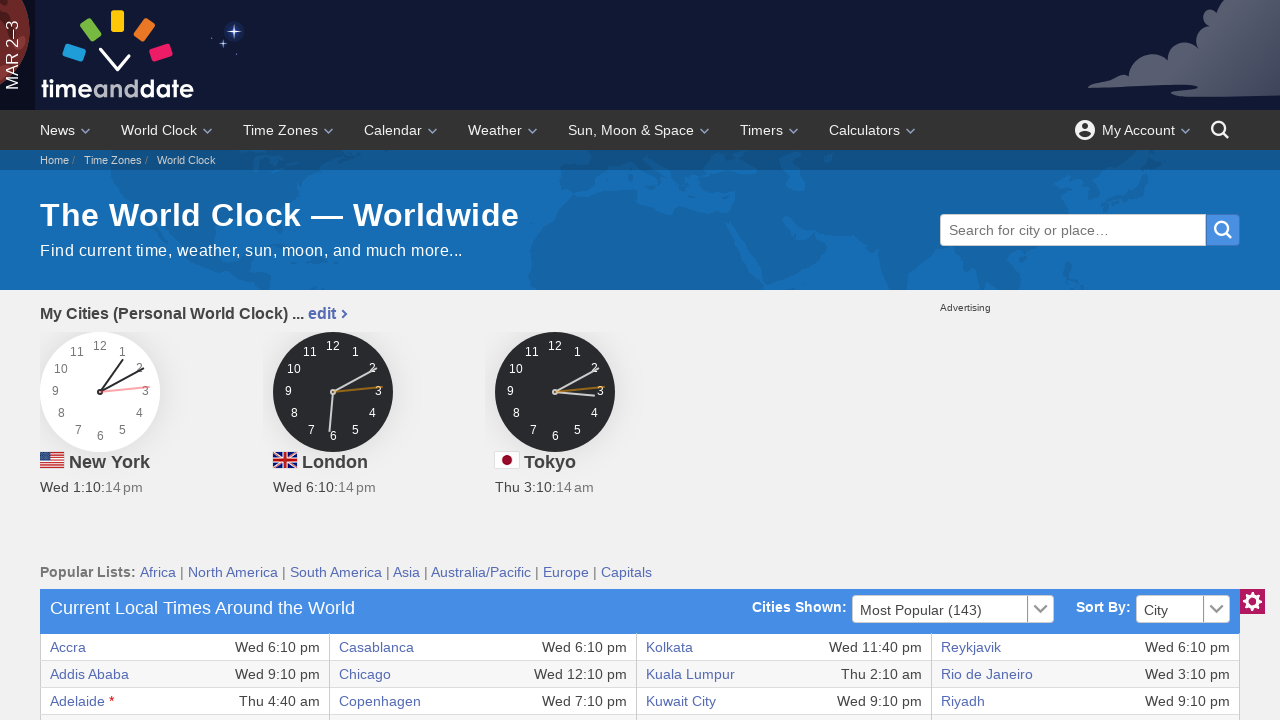

Verified cell content is accessible
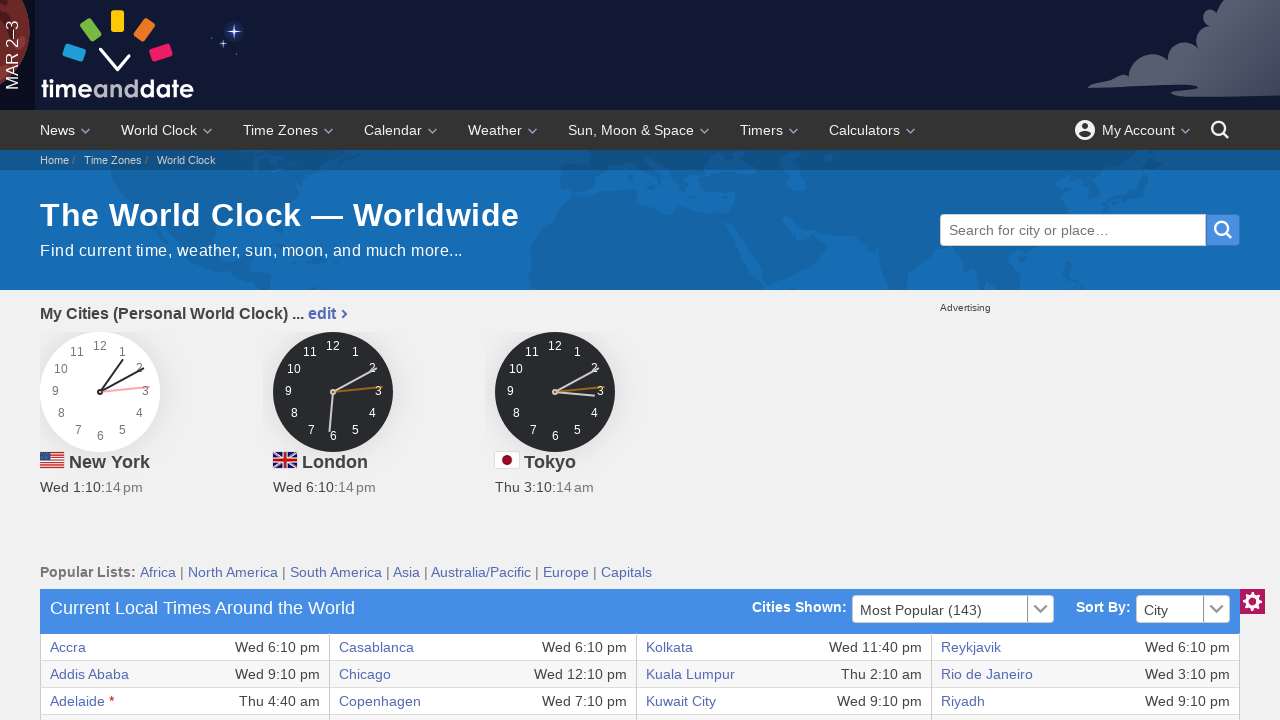

Verified cell content is accessible
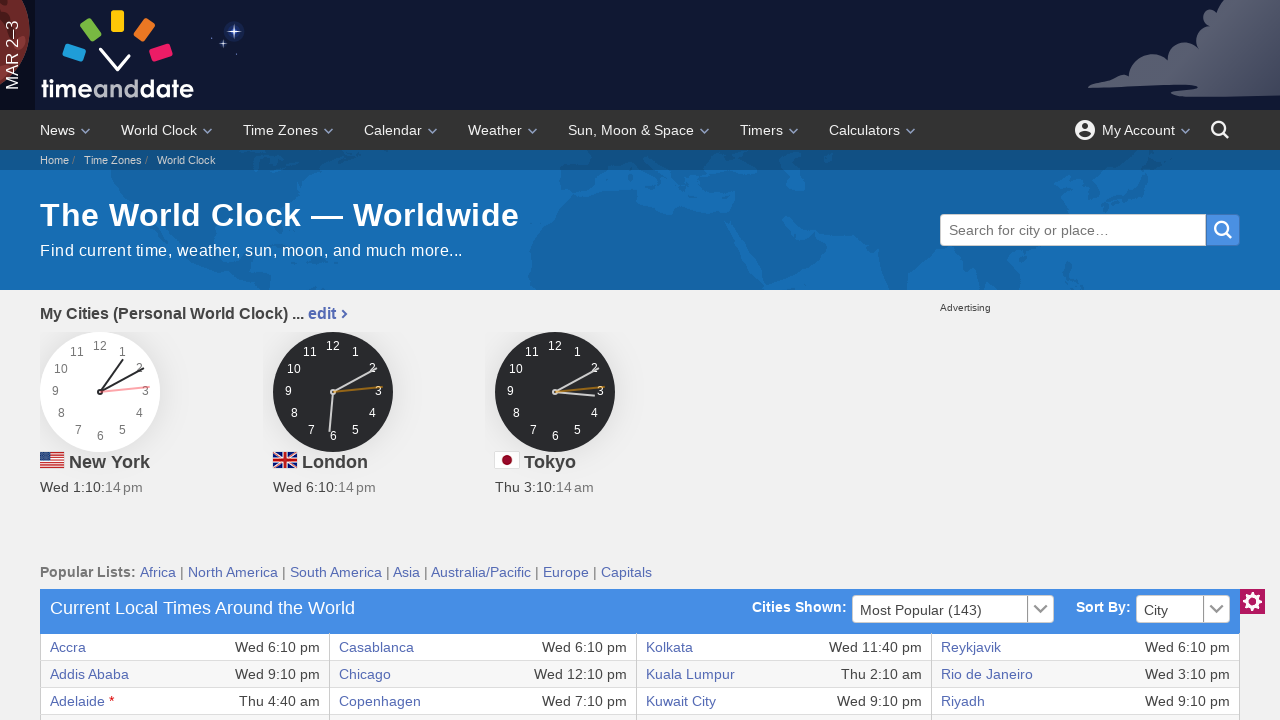

Retrieved all cells from a table row
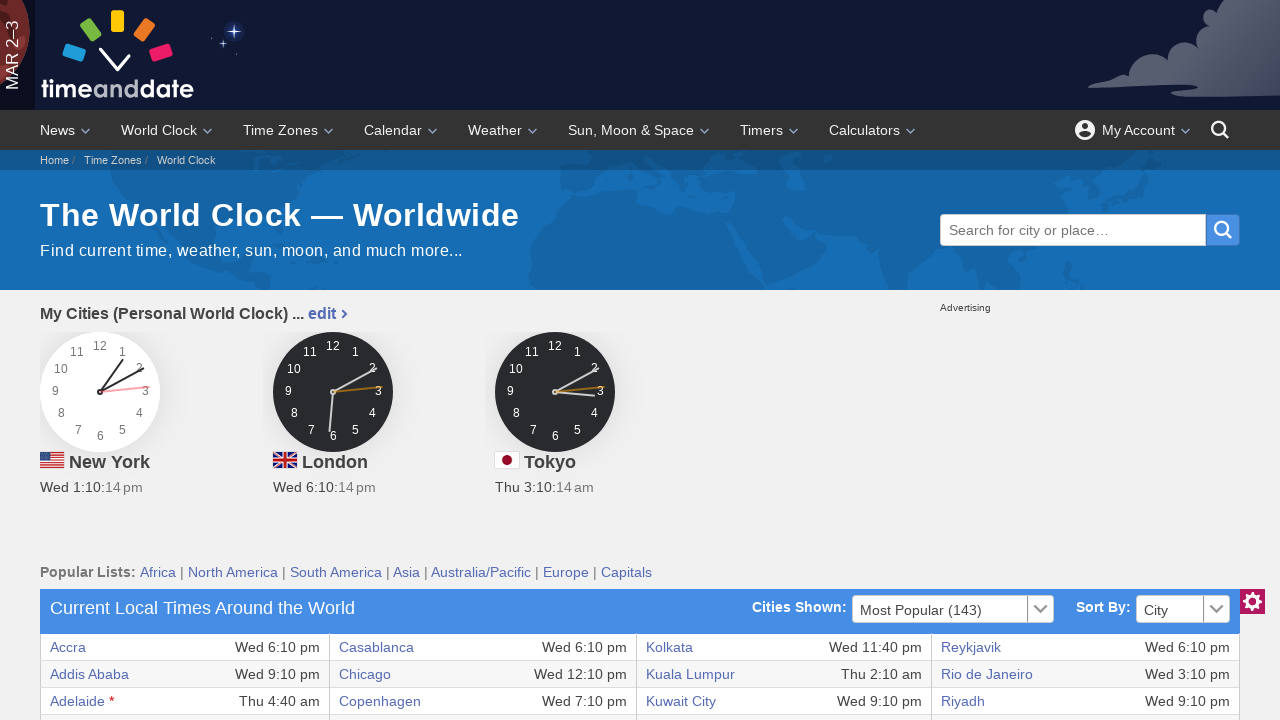

Verified cell content is accessible
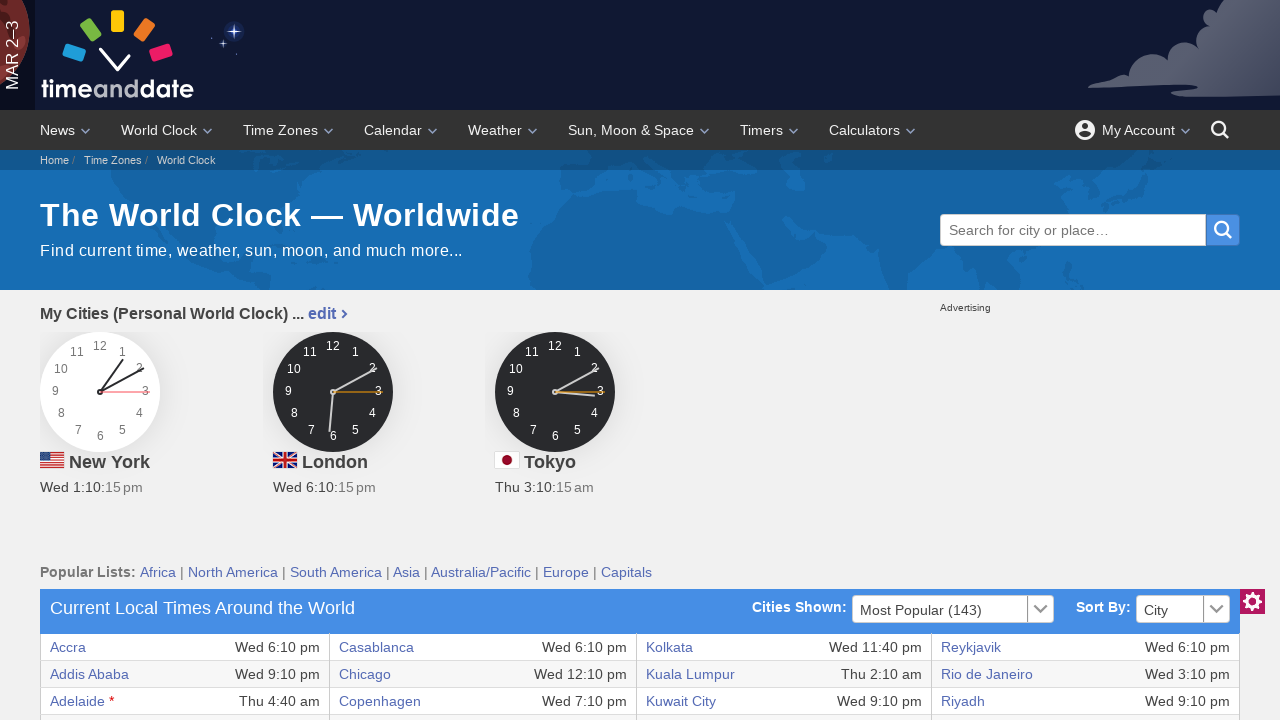

Verified cell content is accessible
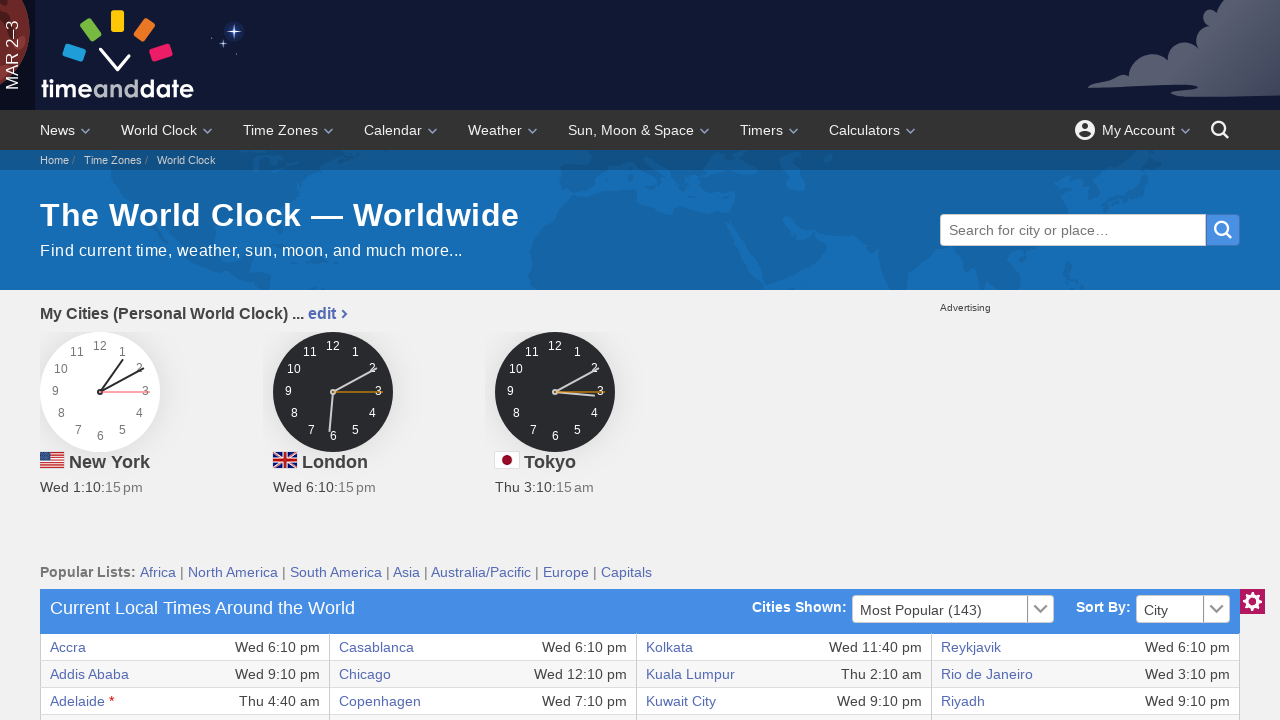

Verified cell content is accessible
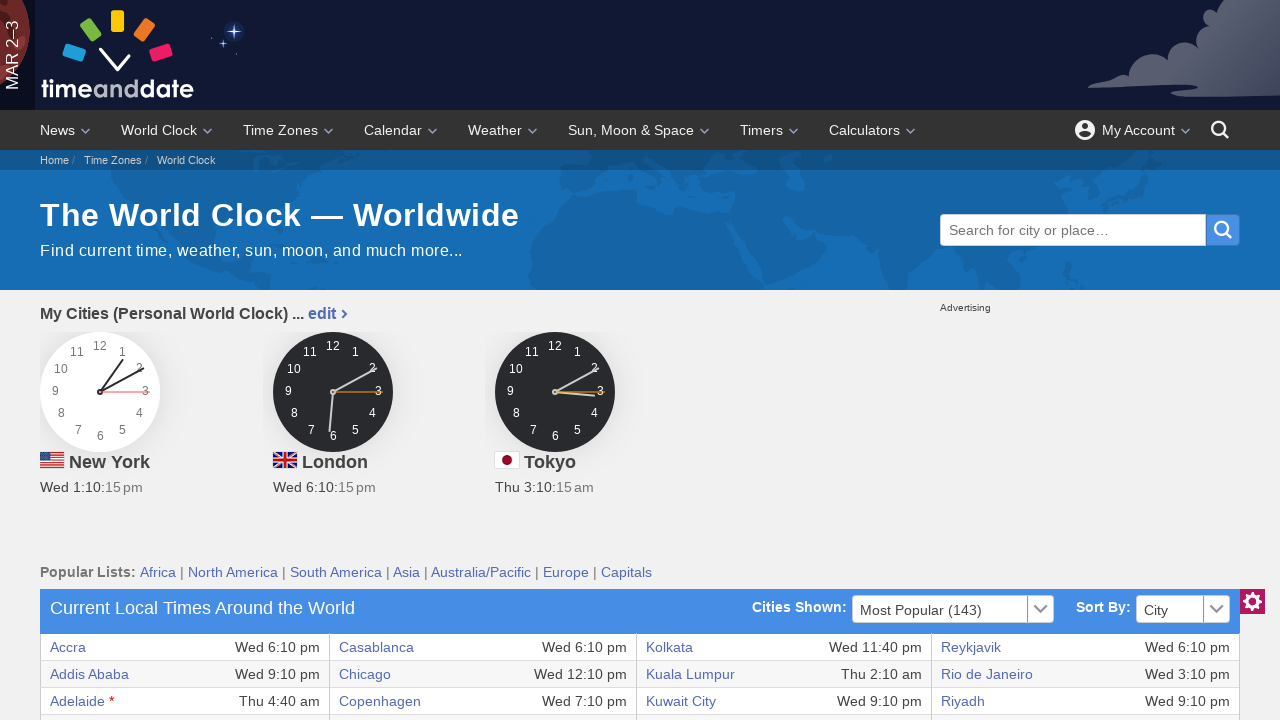

Verified cell content is accessible
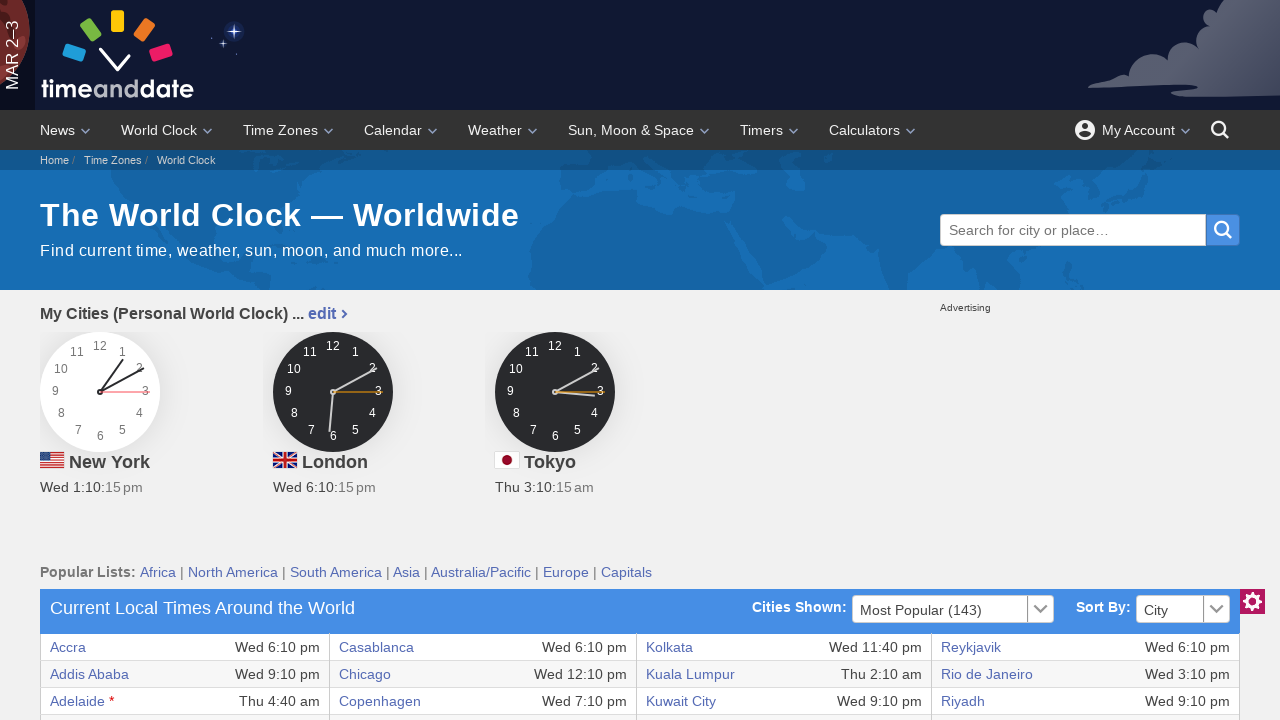

Verified cell content is accessible
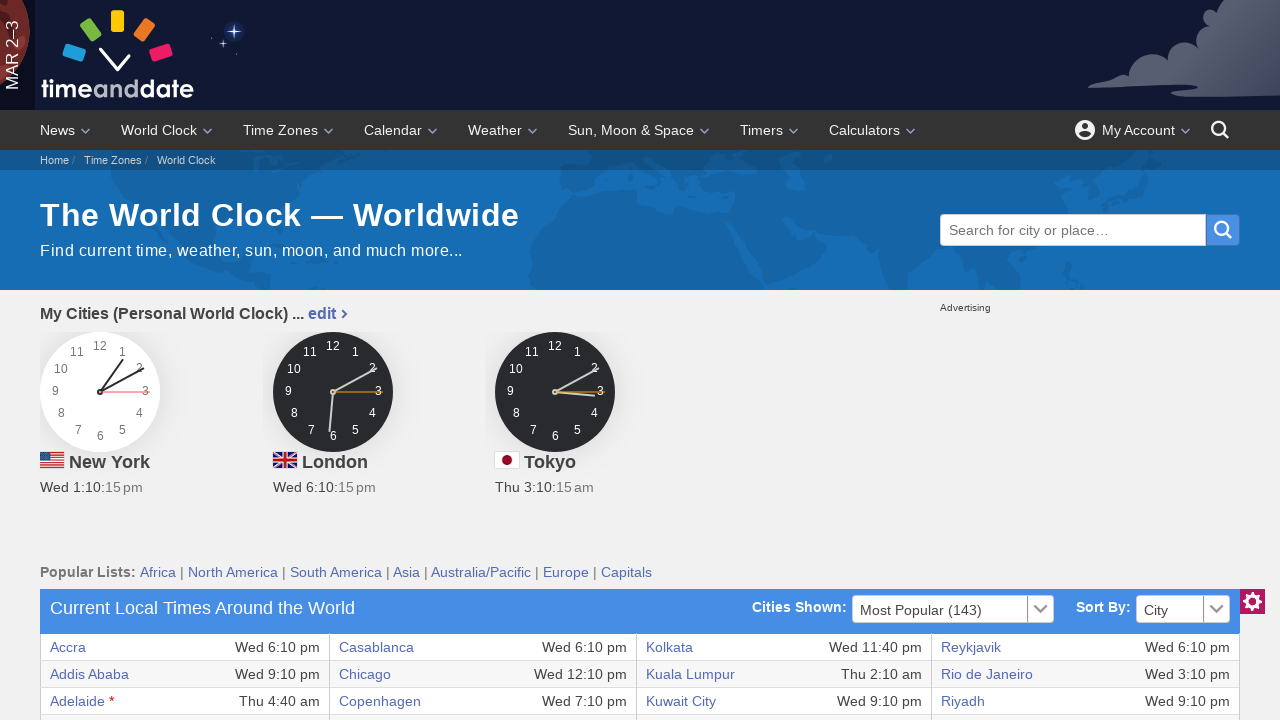

Verified cell content is accessible
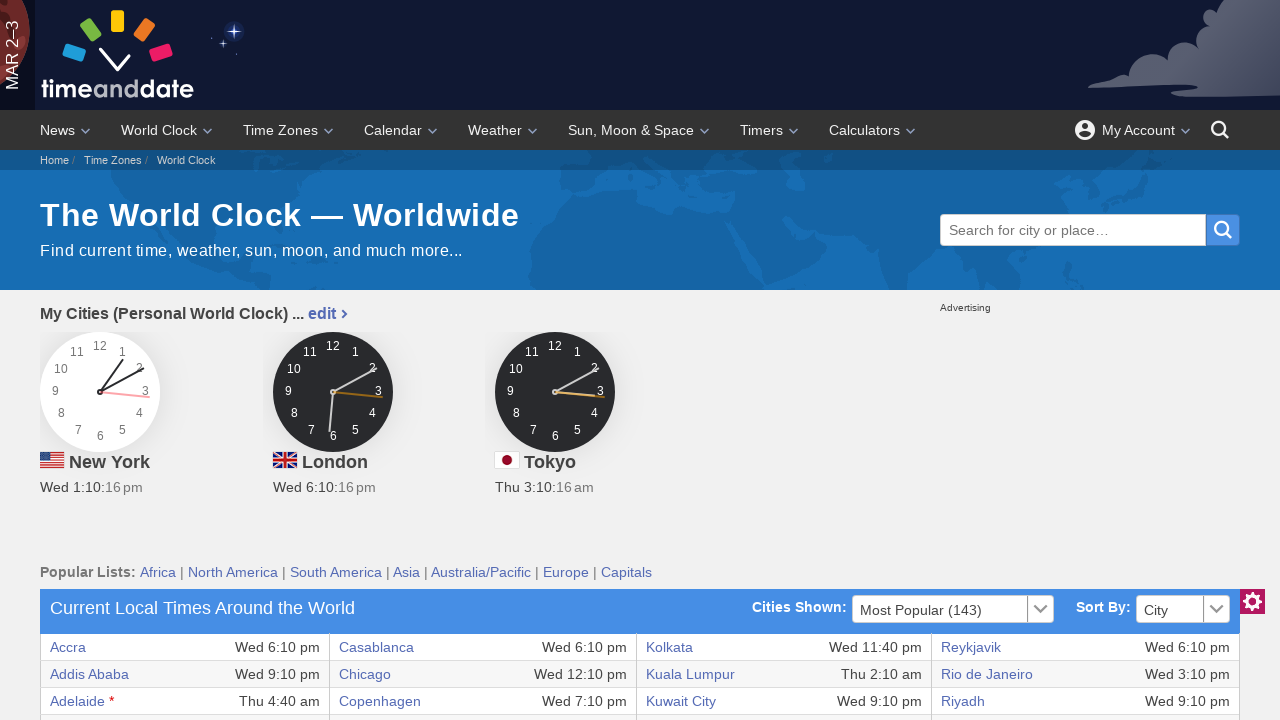

Verified cell content is accessible
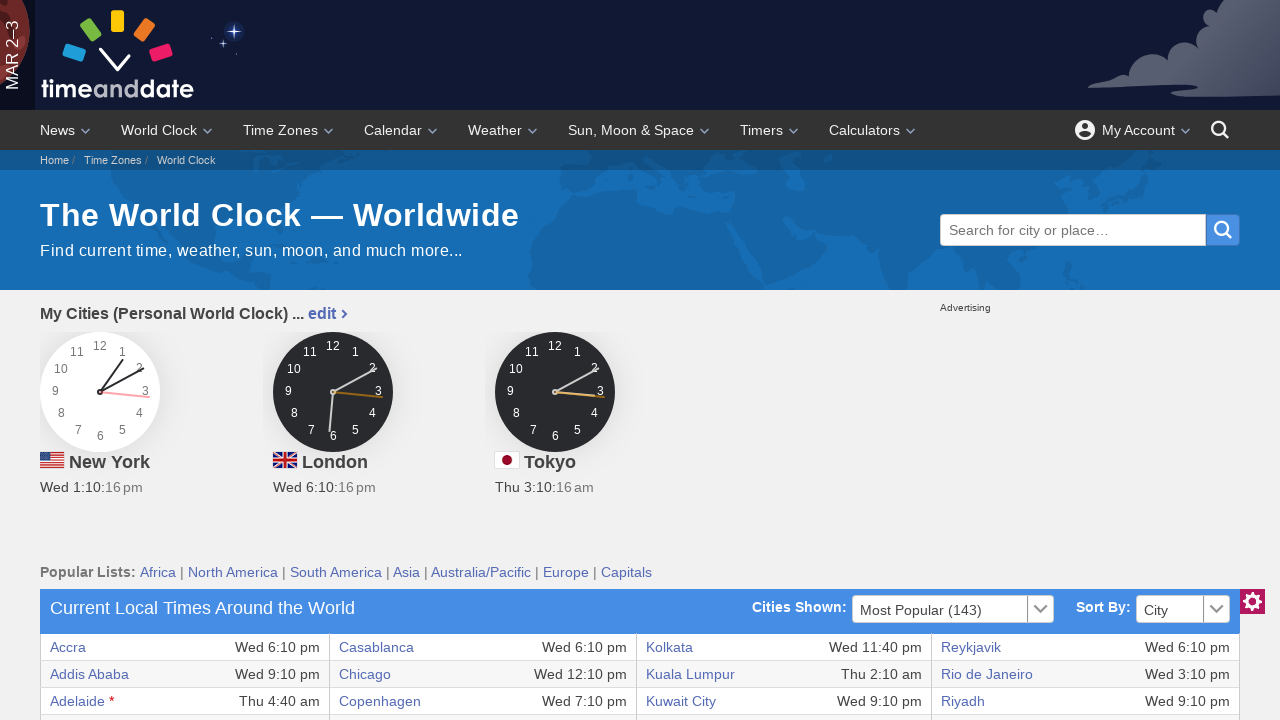

Verified cell content is accessible
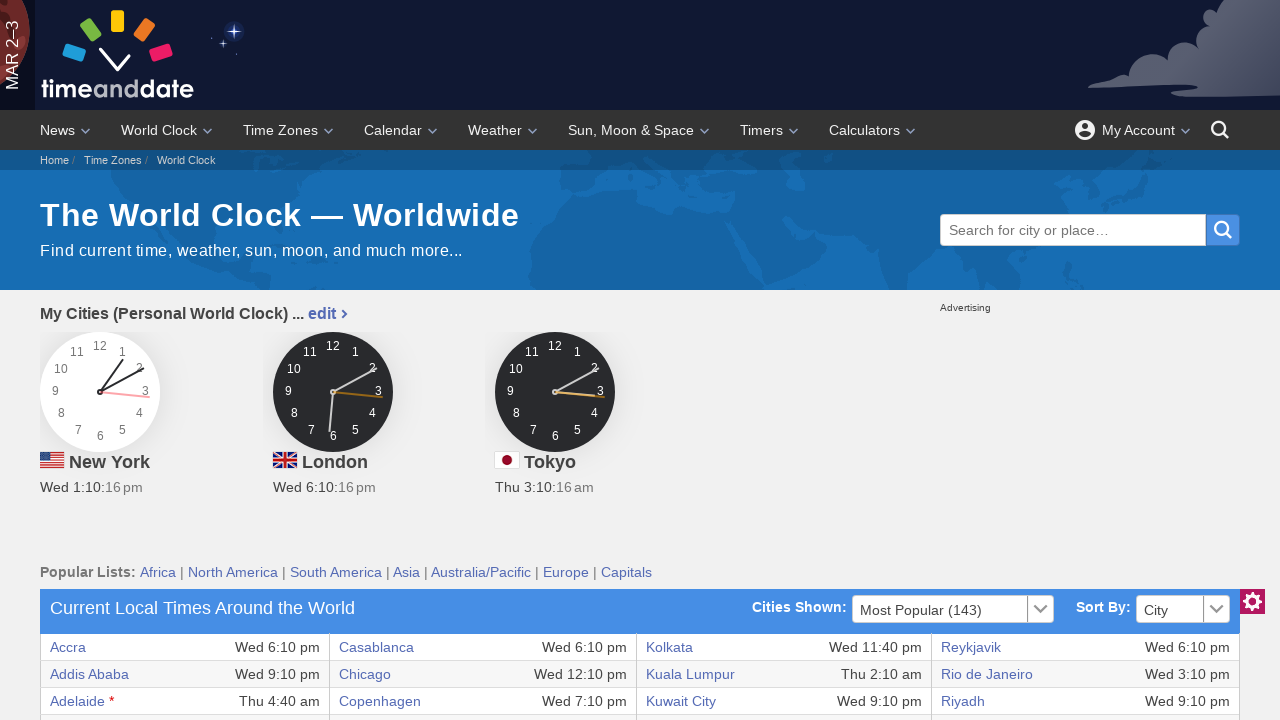

Retrieved all cells from a table row
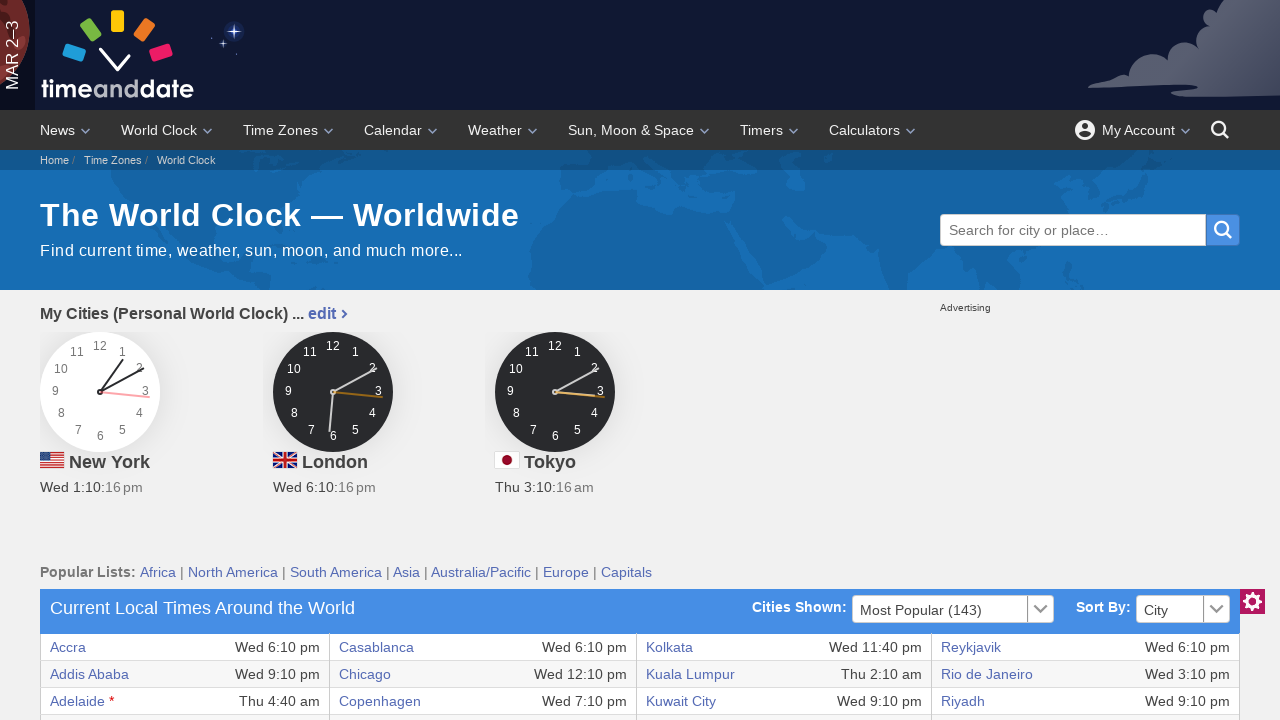

Verified cell content is accessible
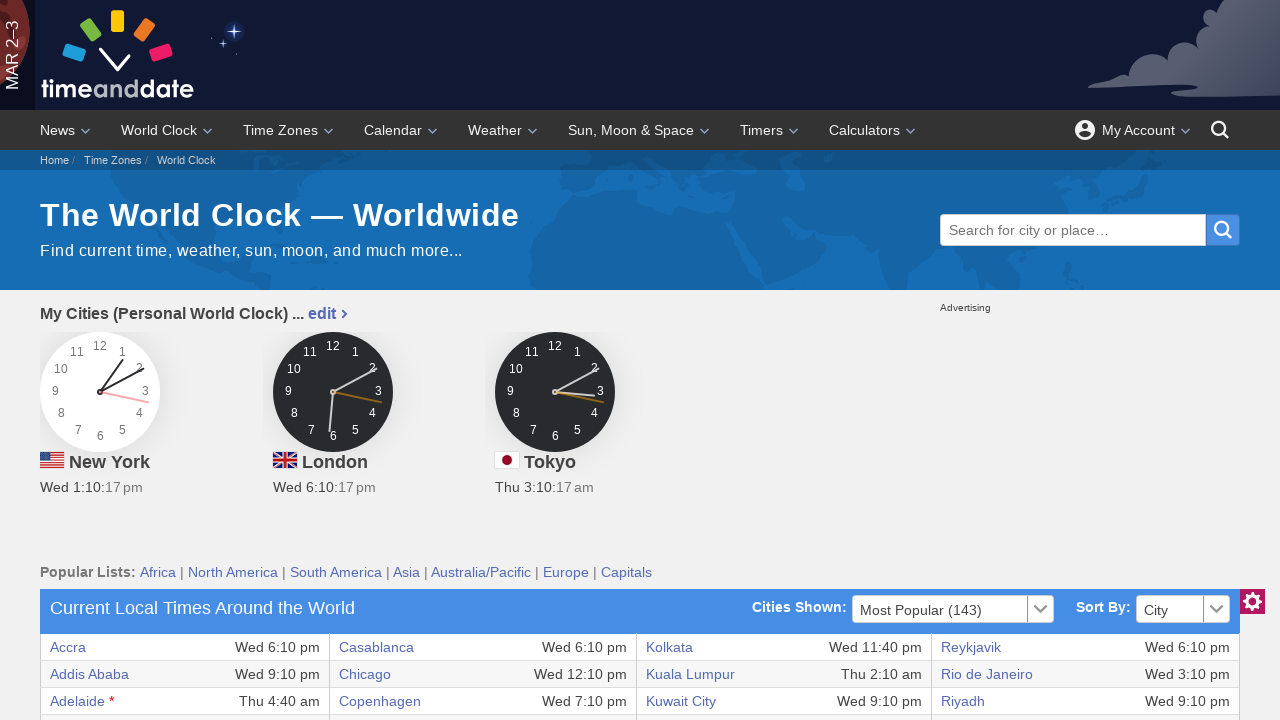

Verified cell content is accessible
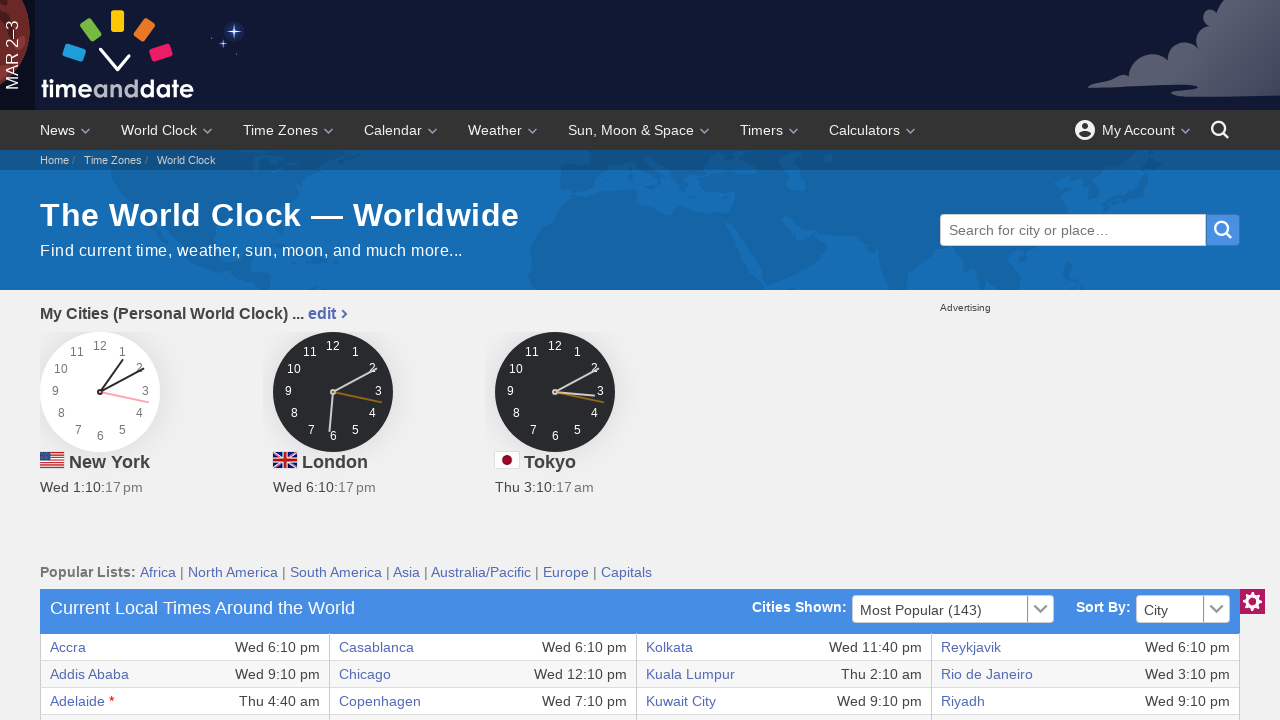

Verified cell content is accessible
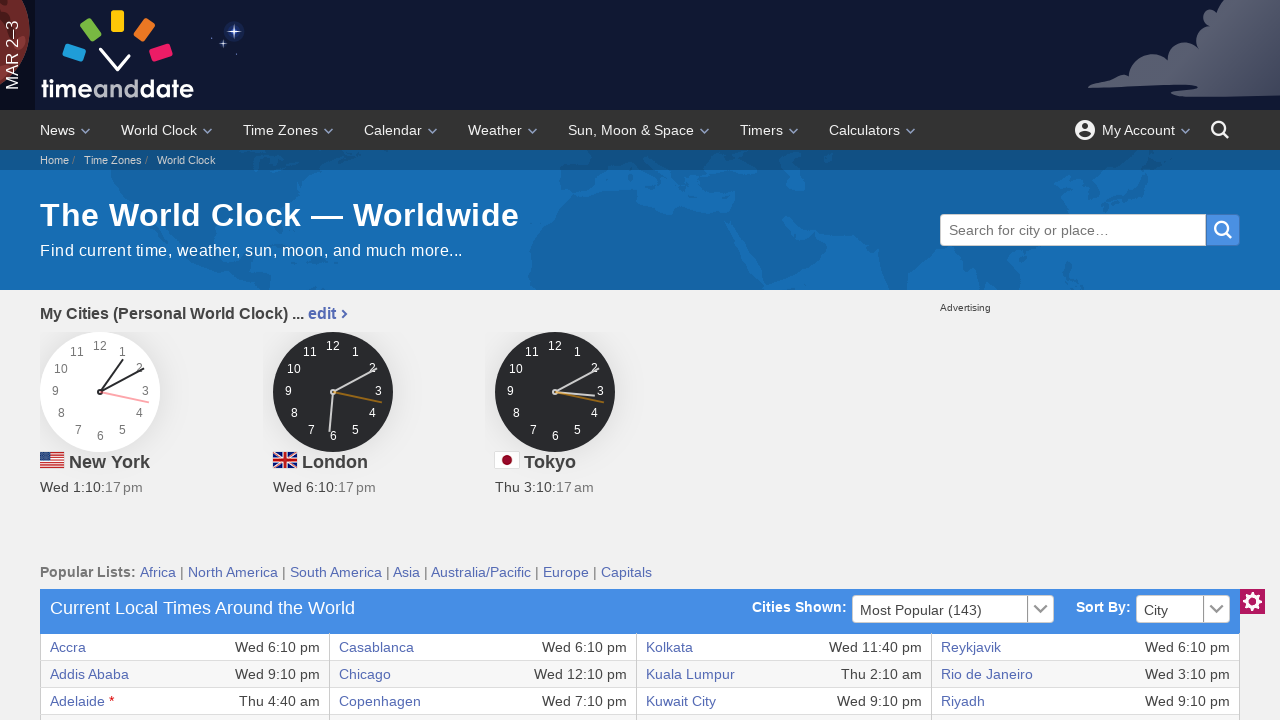

Verified cell content is accessible
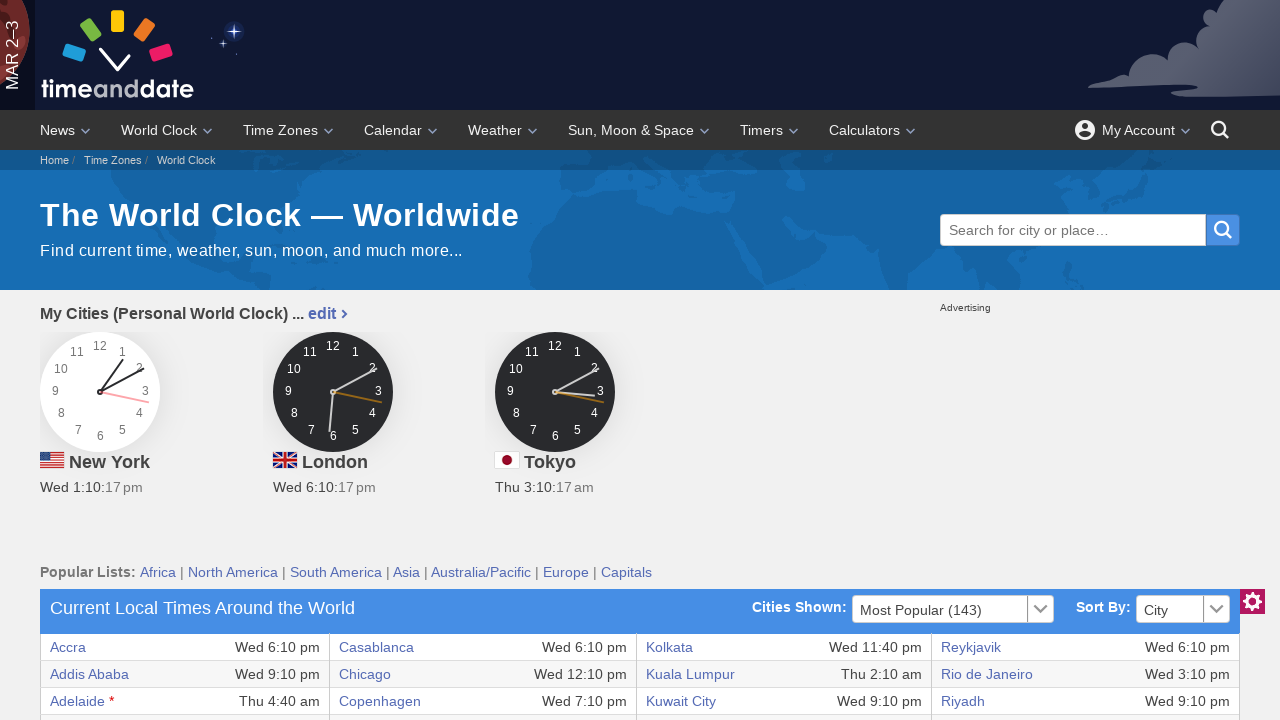

Verified cell content is accessible
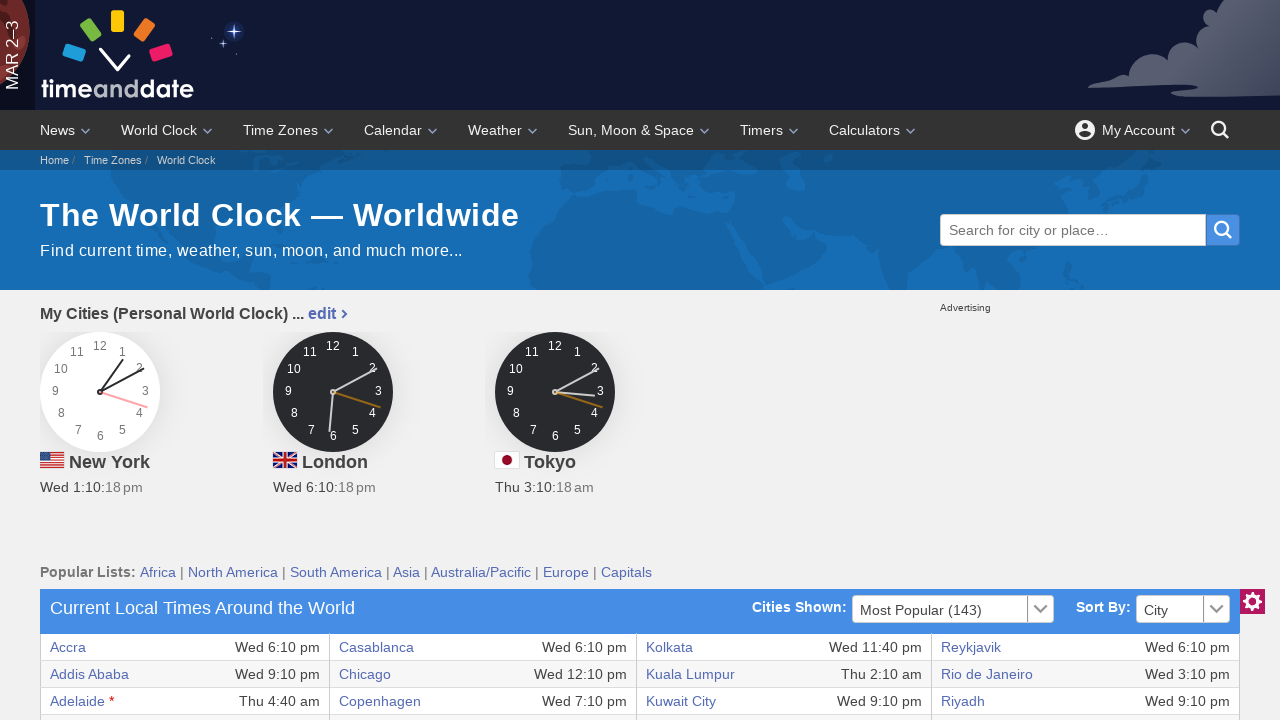

Verified cell content is accessible
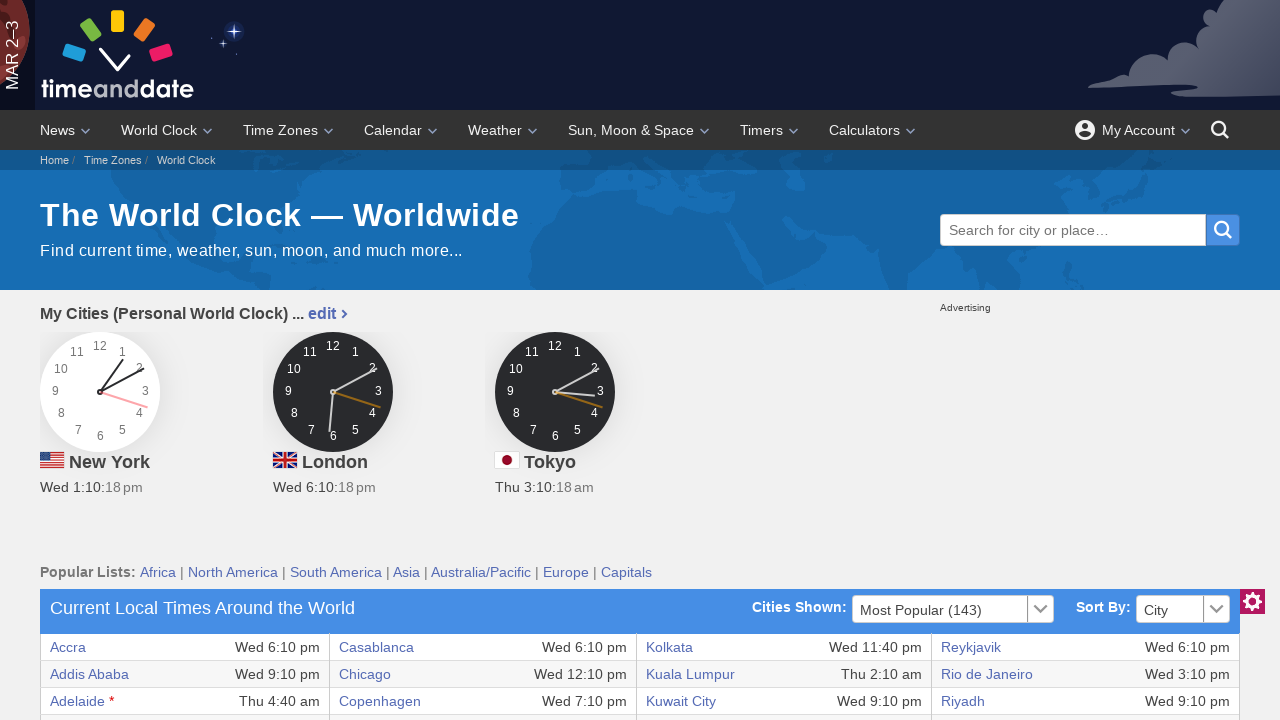

Verified cell content is accessible
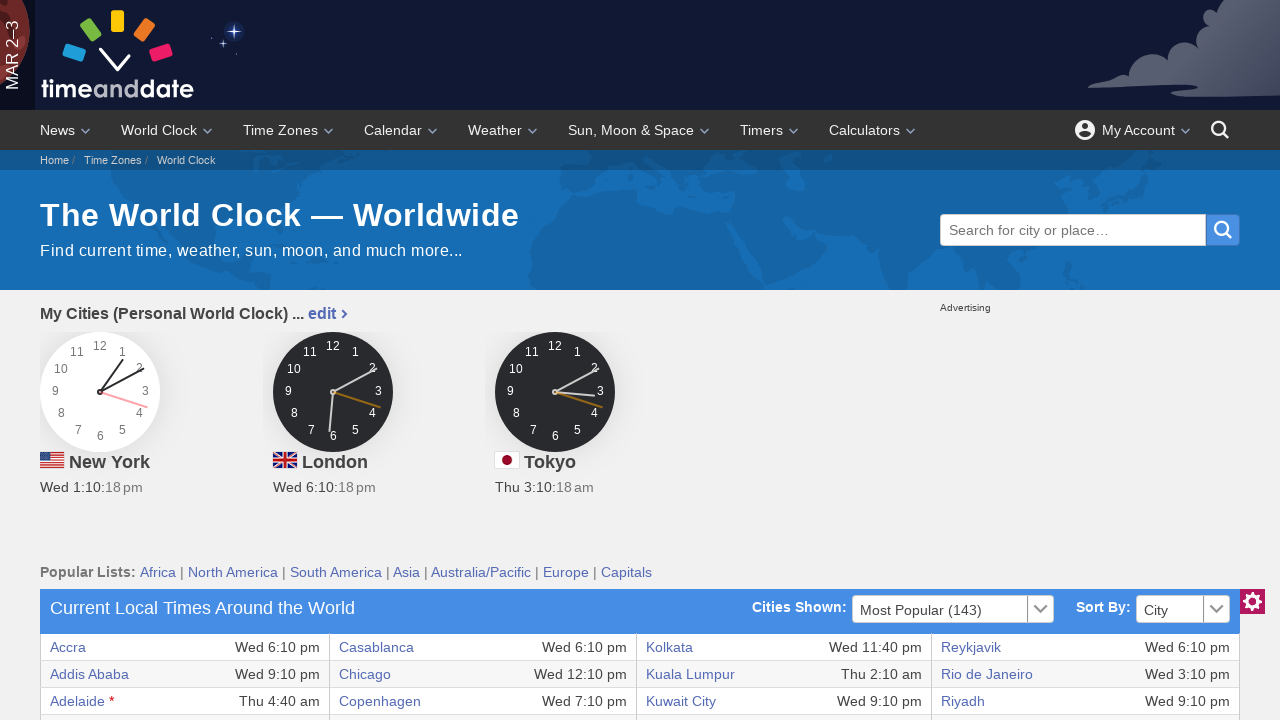

Verified cell content is accessible
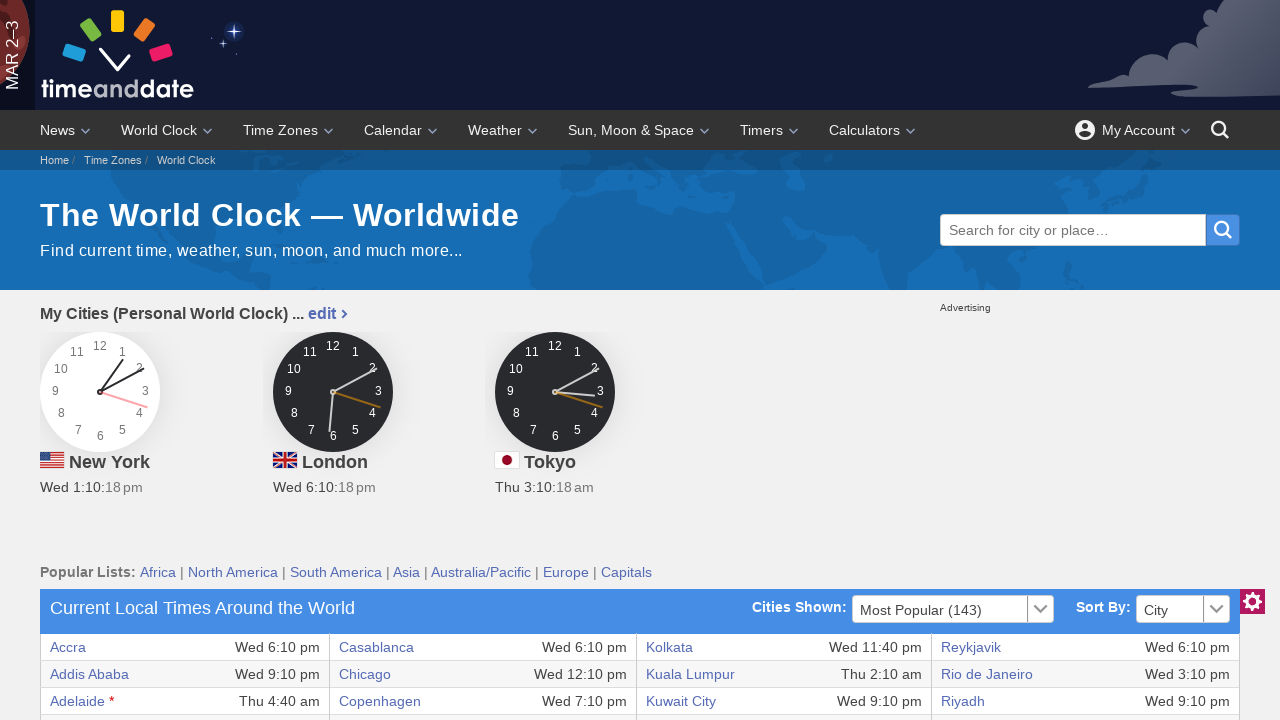

Retrieved all cells from a table row
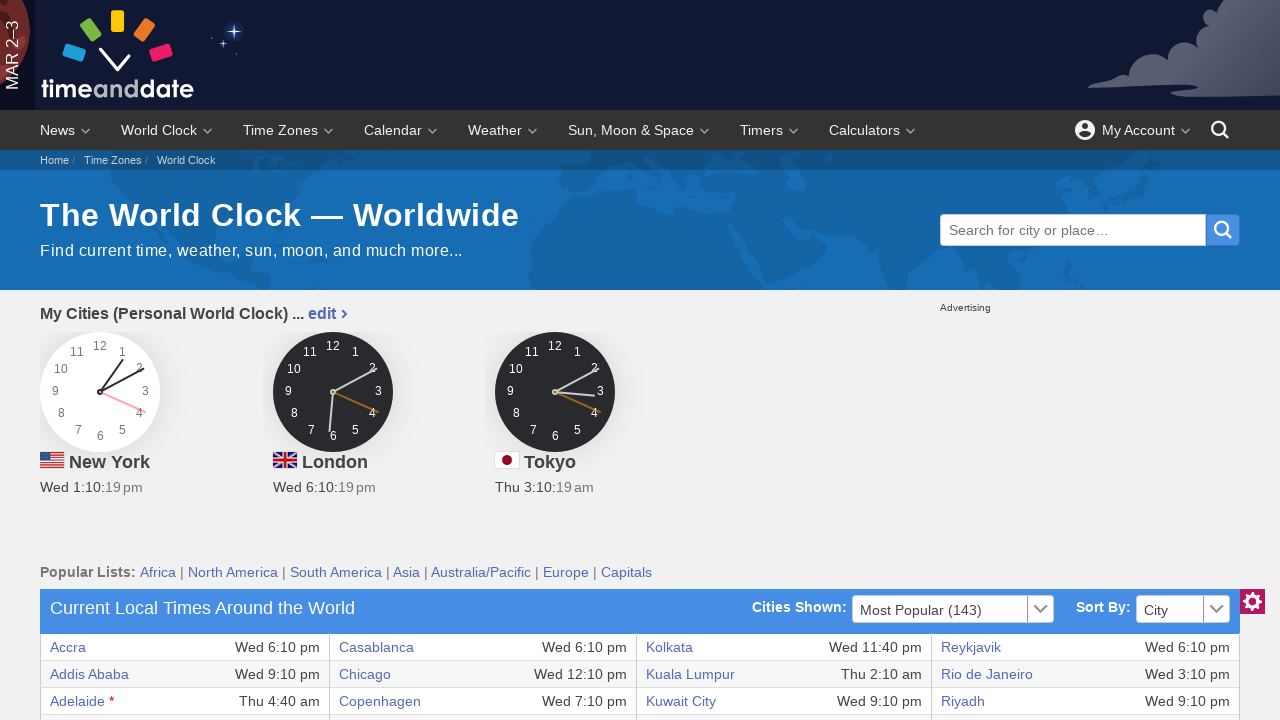

Verified cell content is accessible
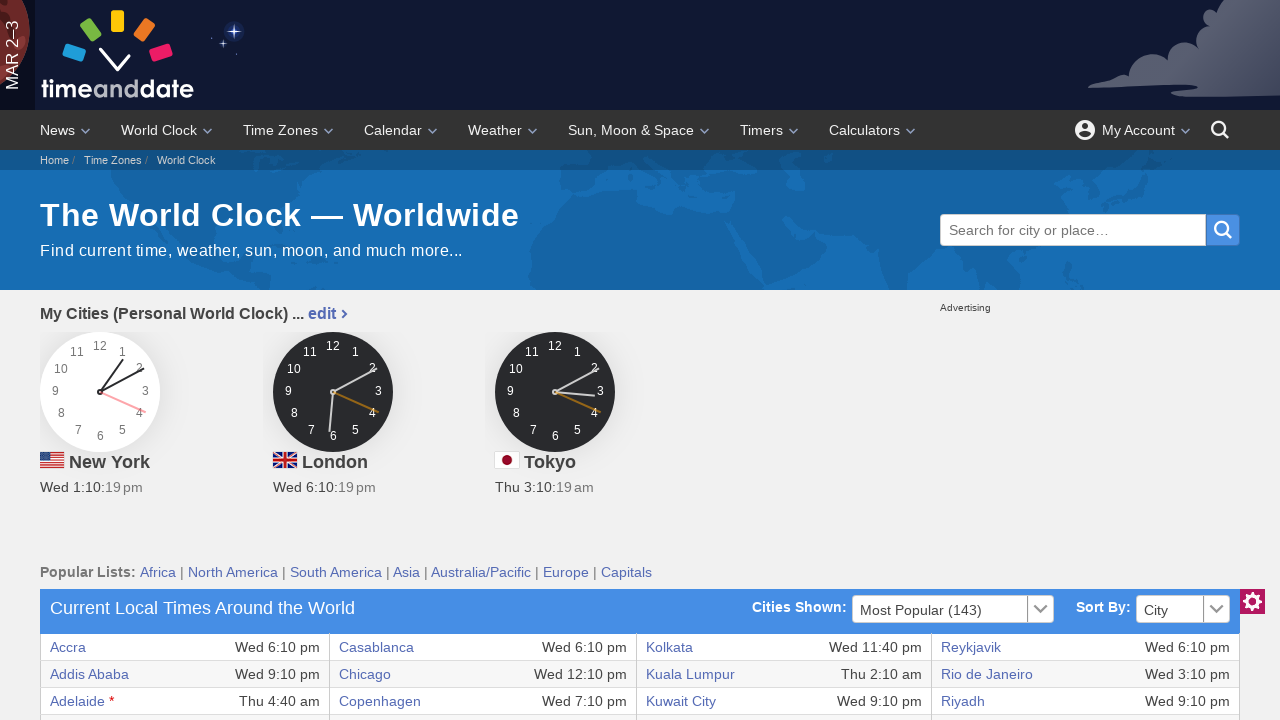

Verified cell content is accessible
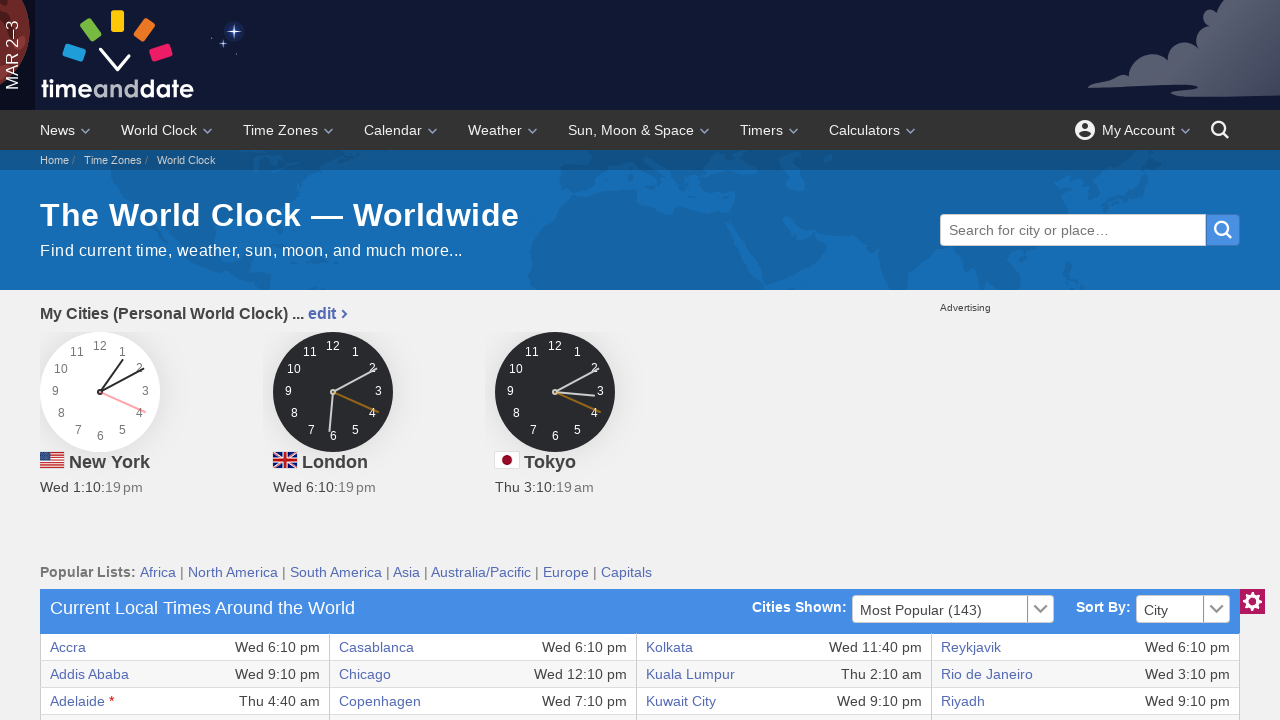

Verified cell content is accessible
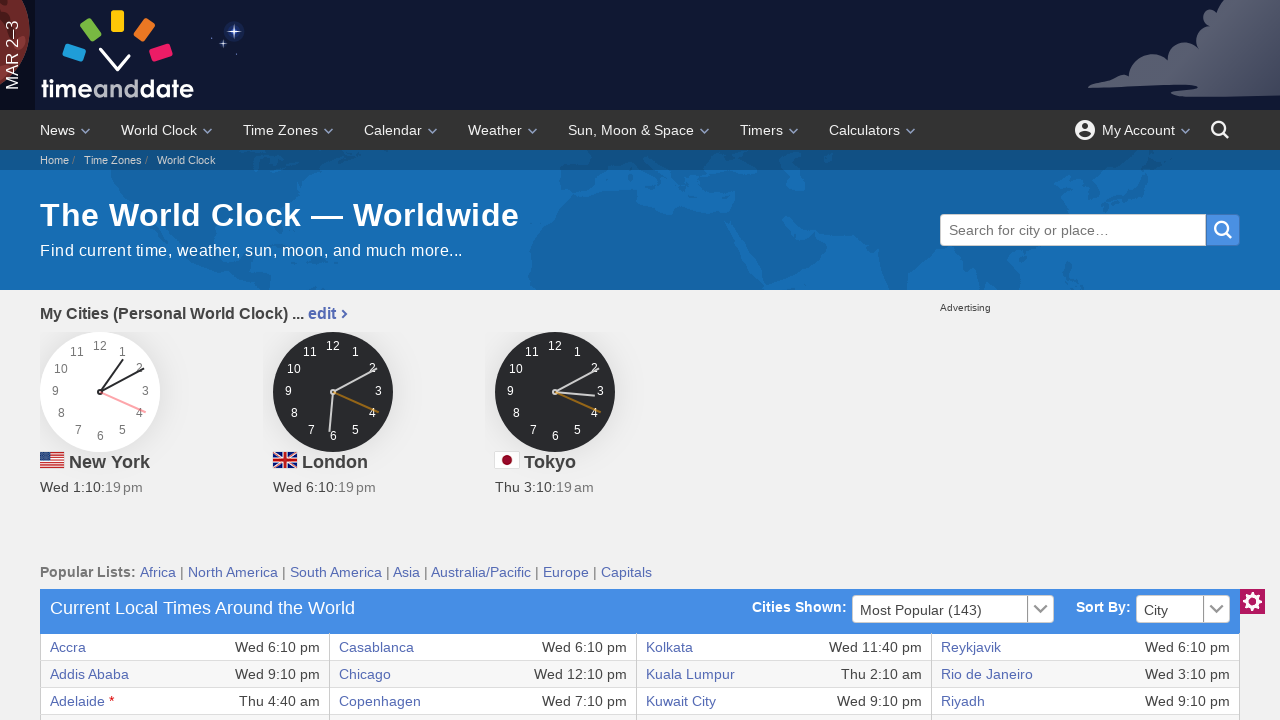

Verified cell content is accessible
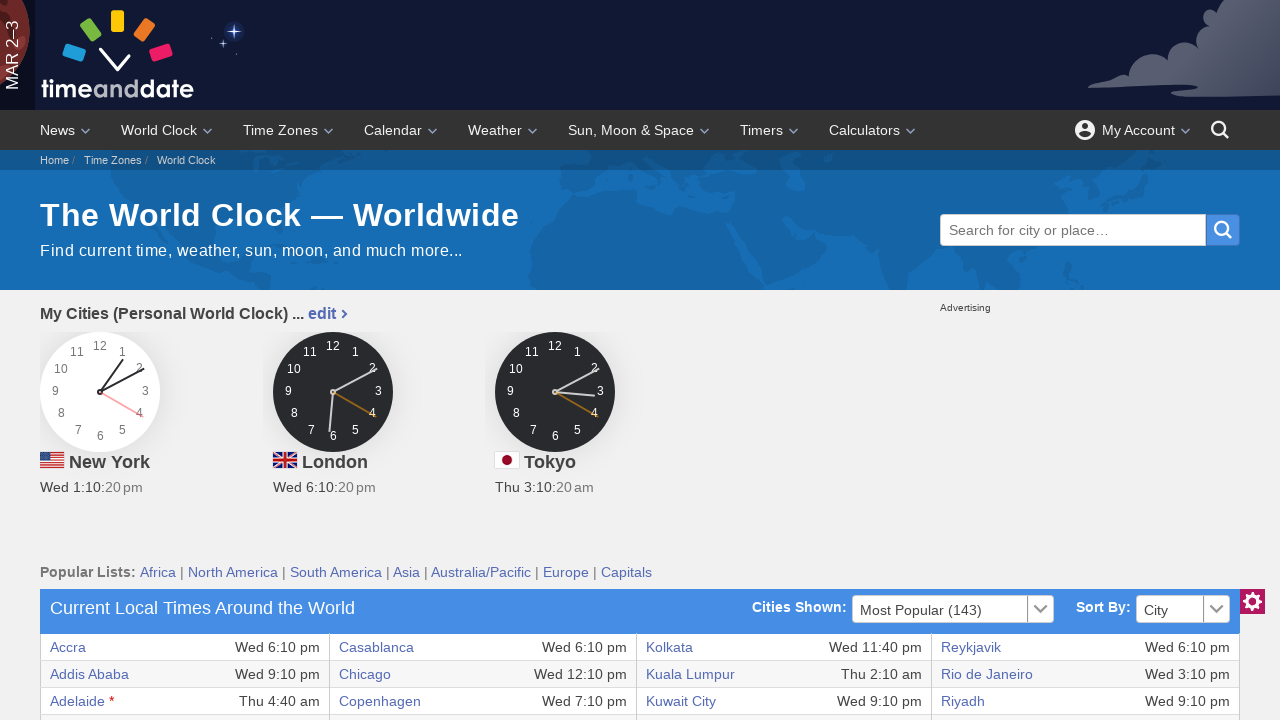

Verified cell content is accessible
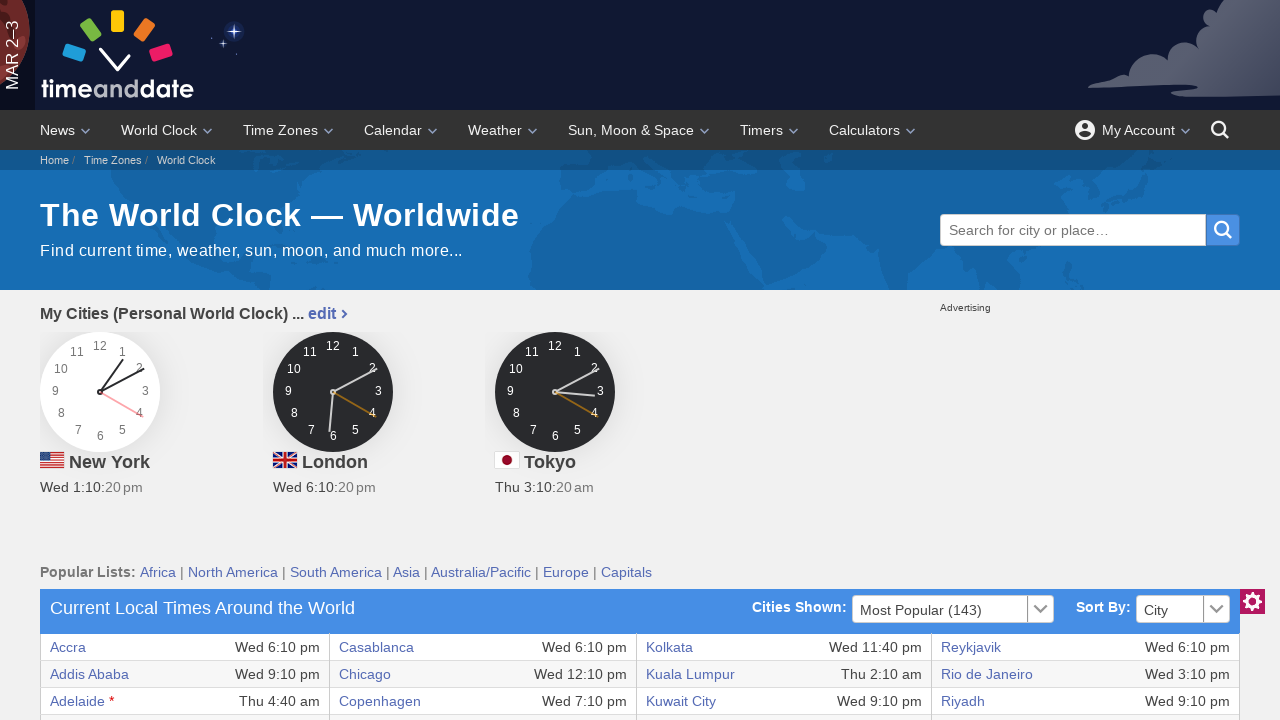

Verified cell content is accessible
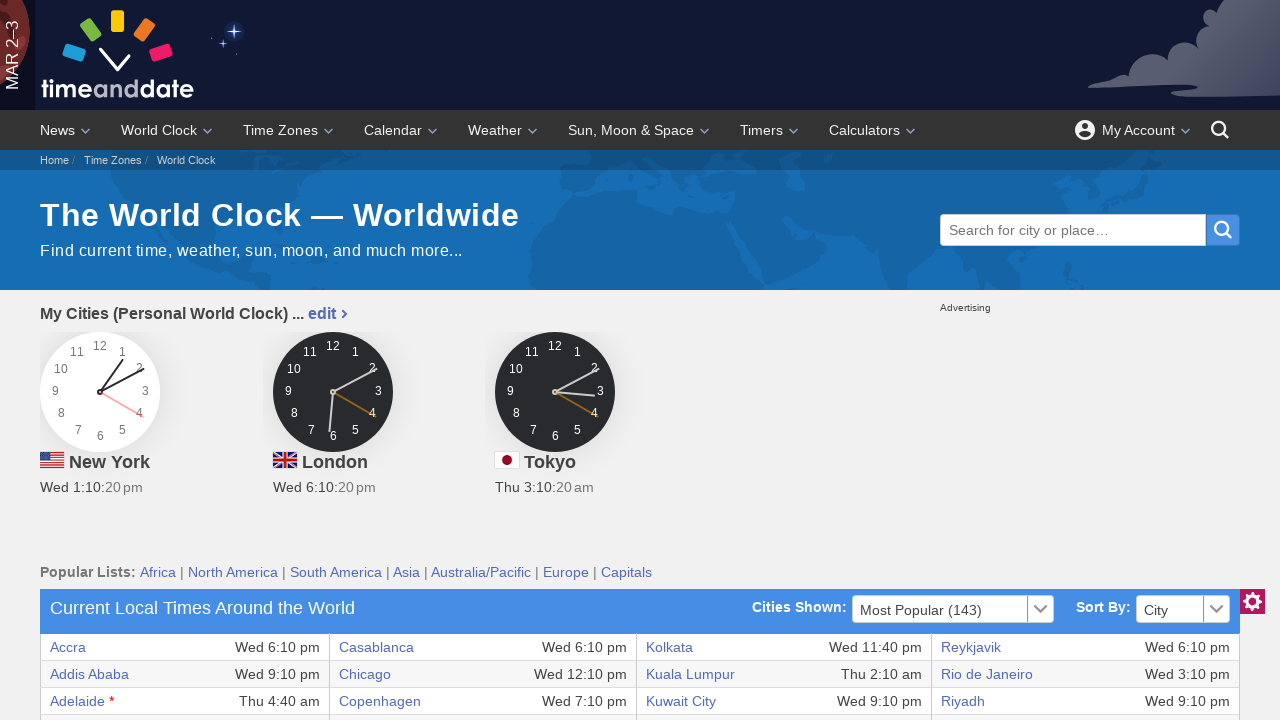

Verified cell content is accessible
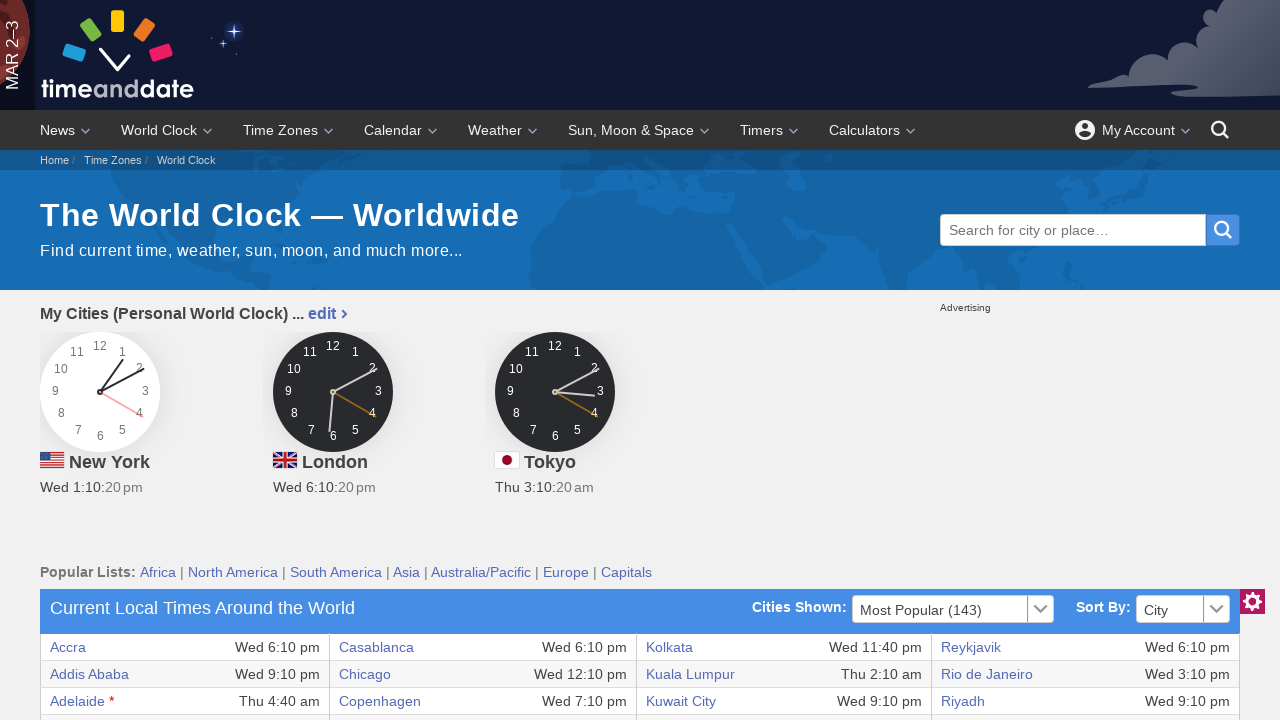

Verified cell content is accessible
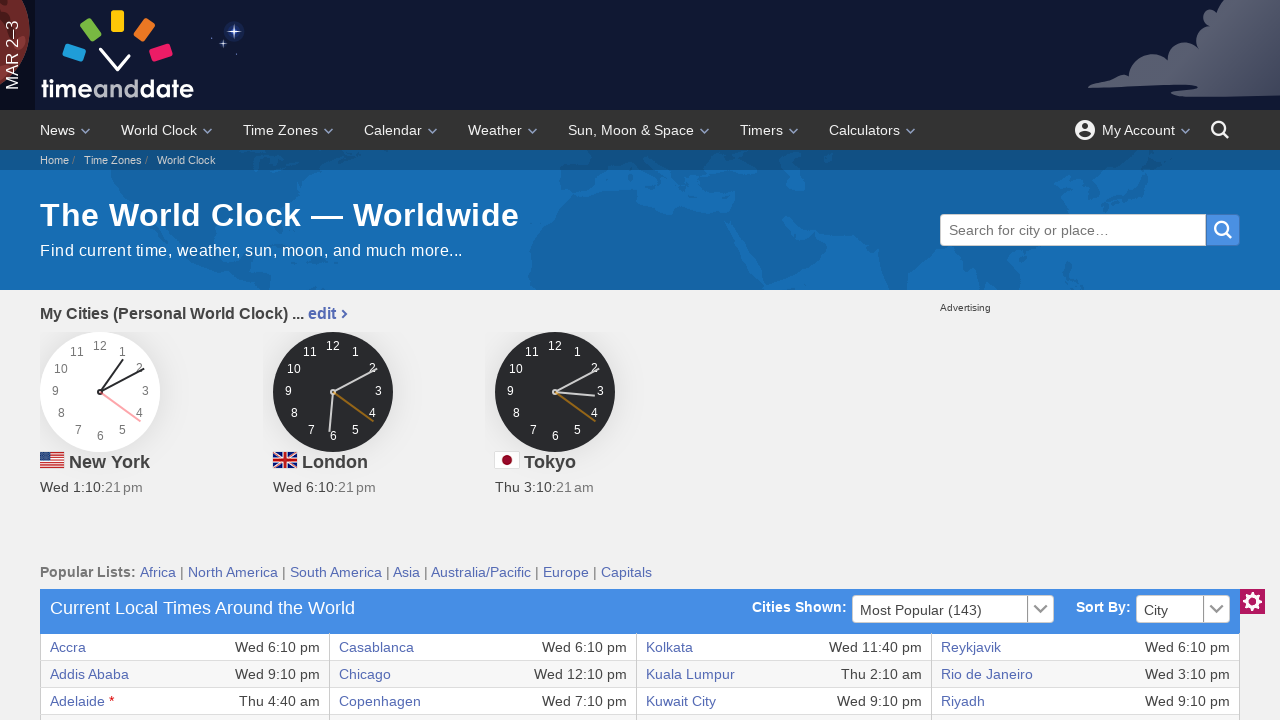

Retrieved all cells from a table row
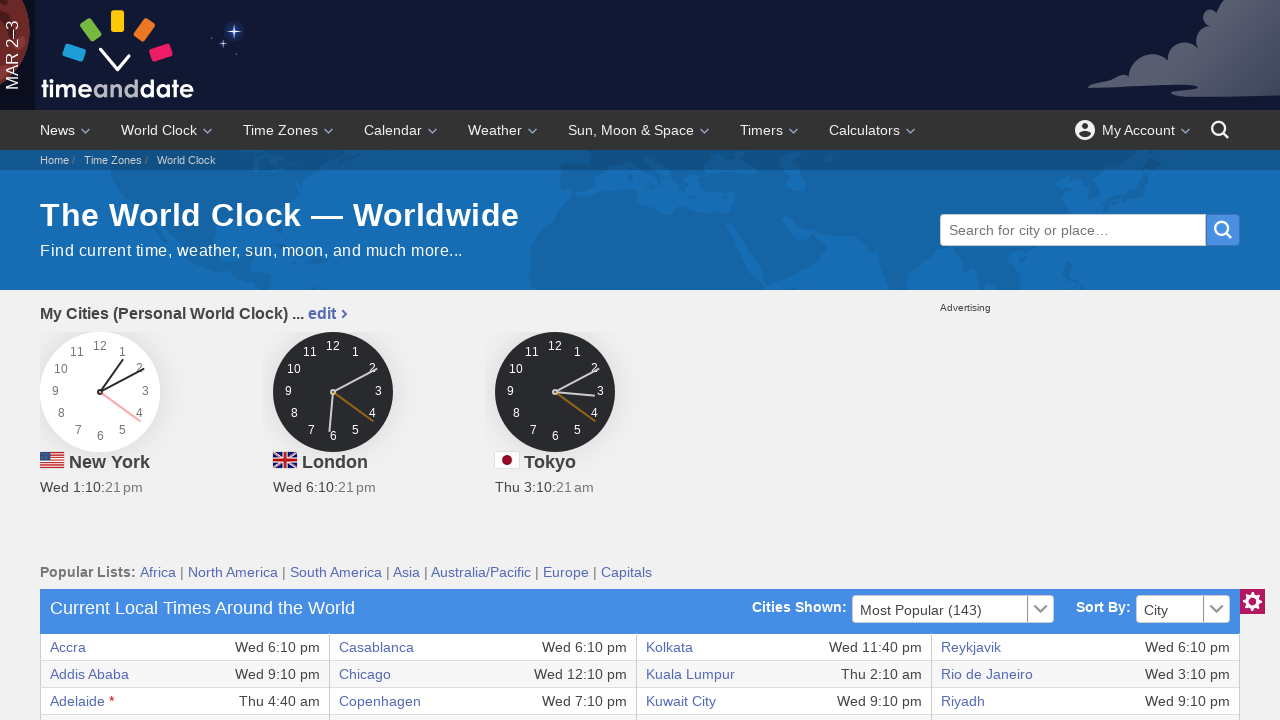

Verified cell content is accessible
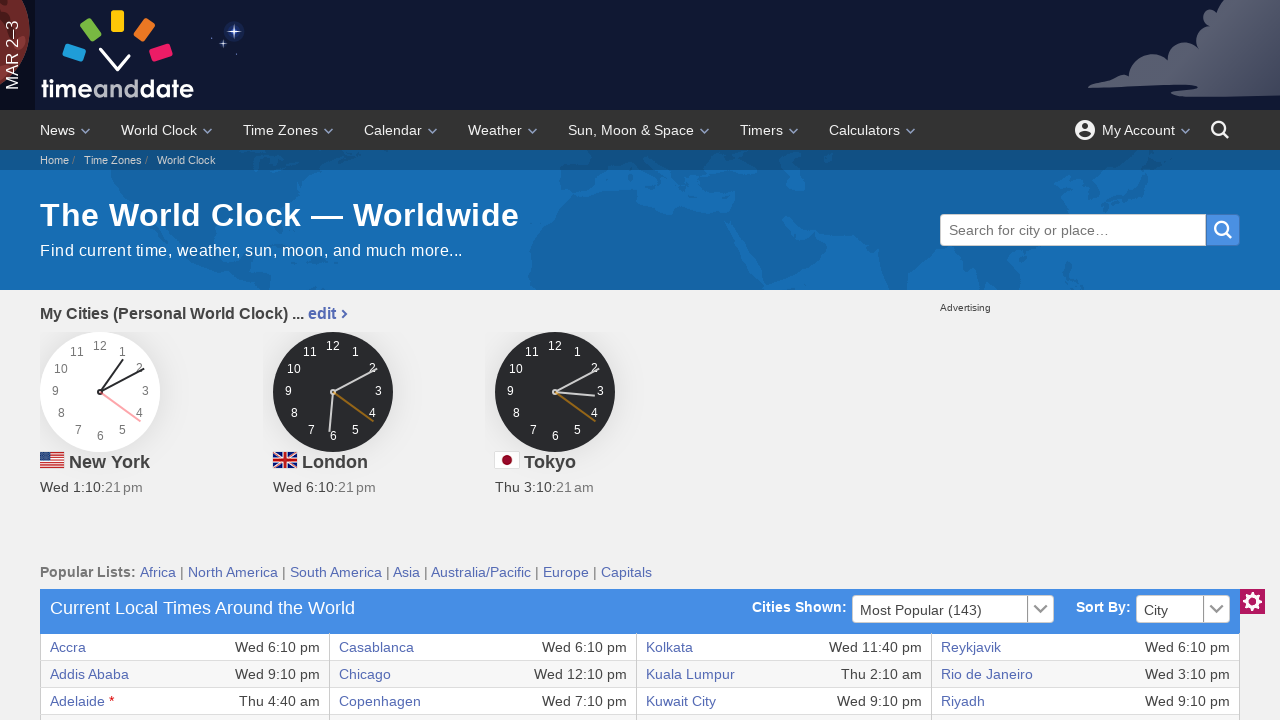

Verified cell content is accessible
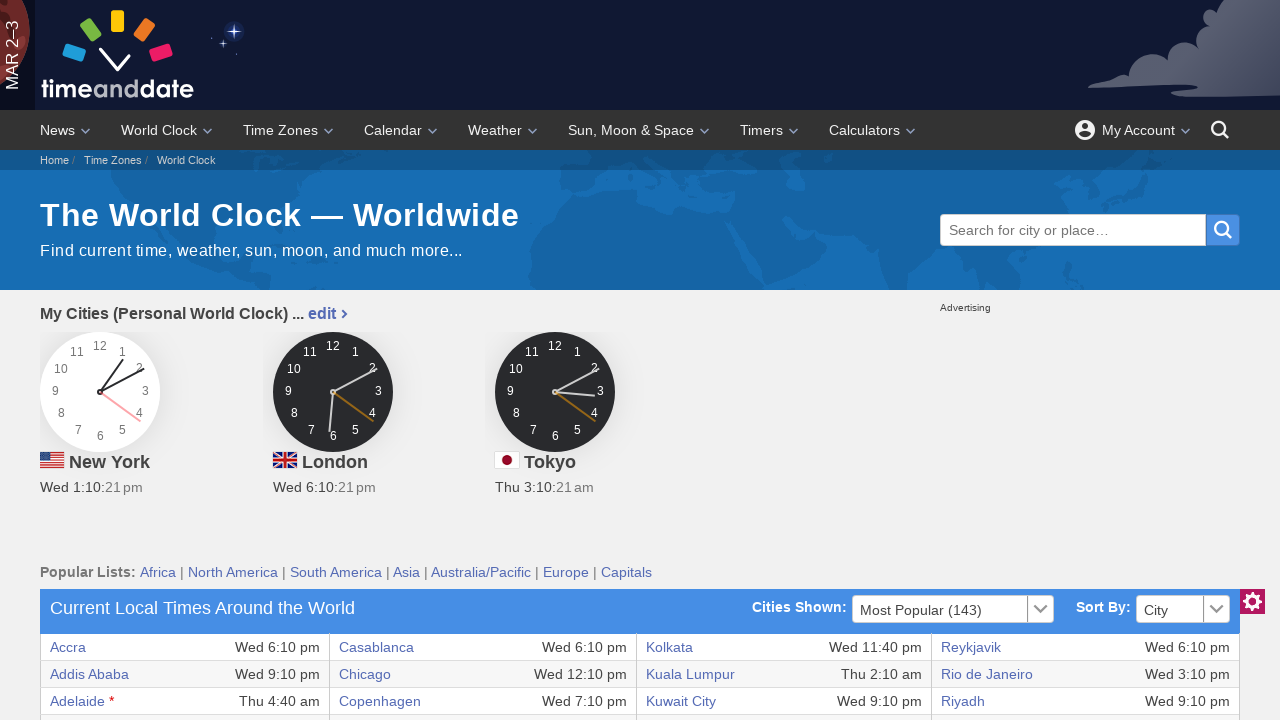

Verified cell content is accessible
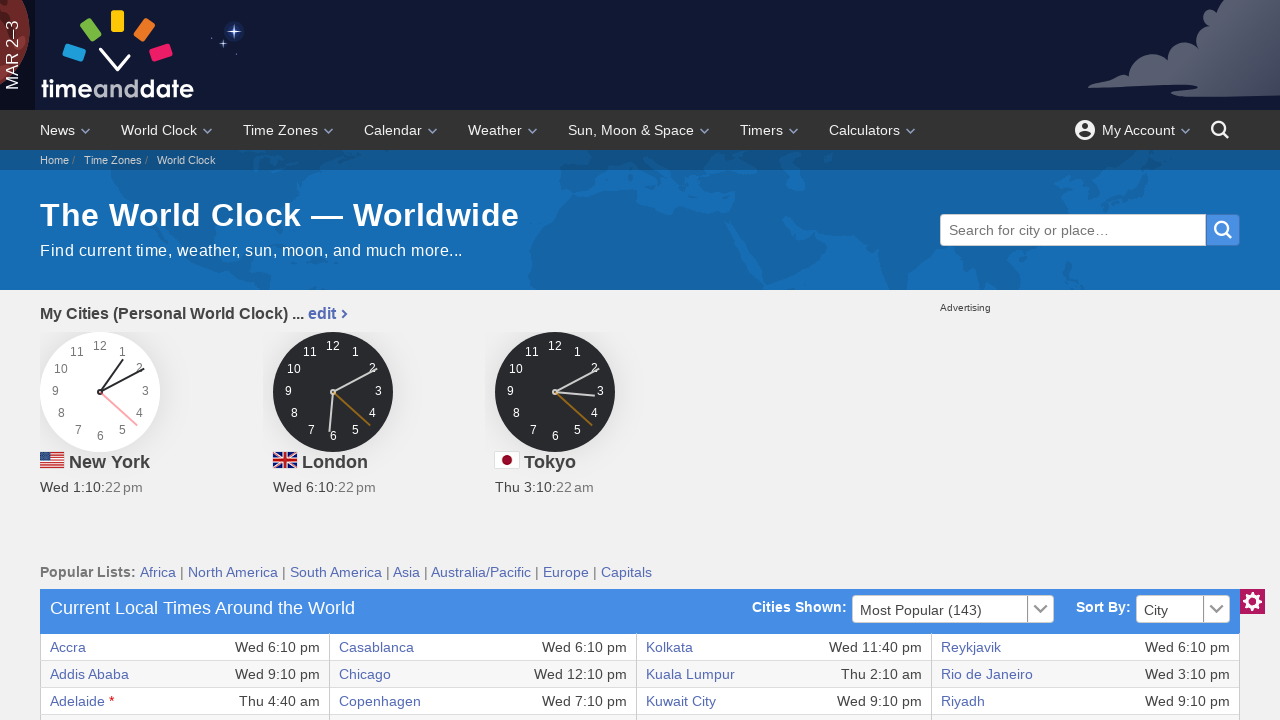

Verified cell content is accessible
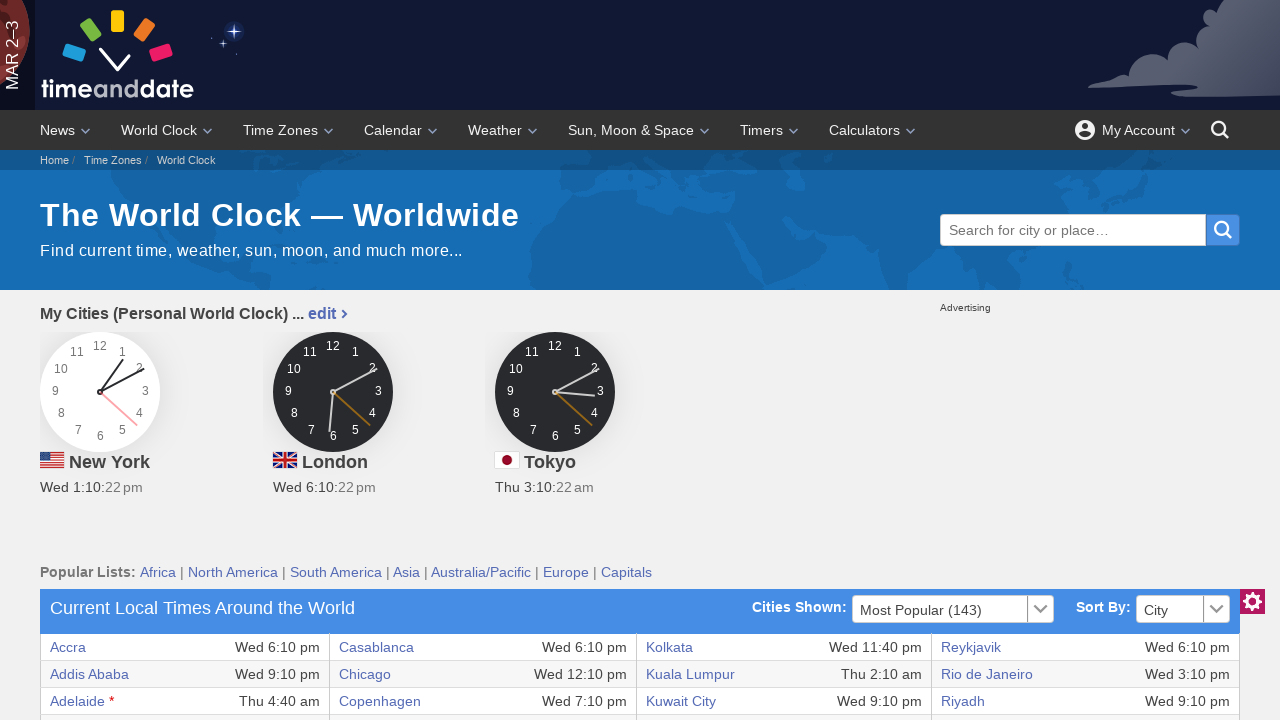

Verified cell content is accessible
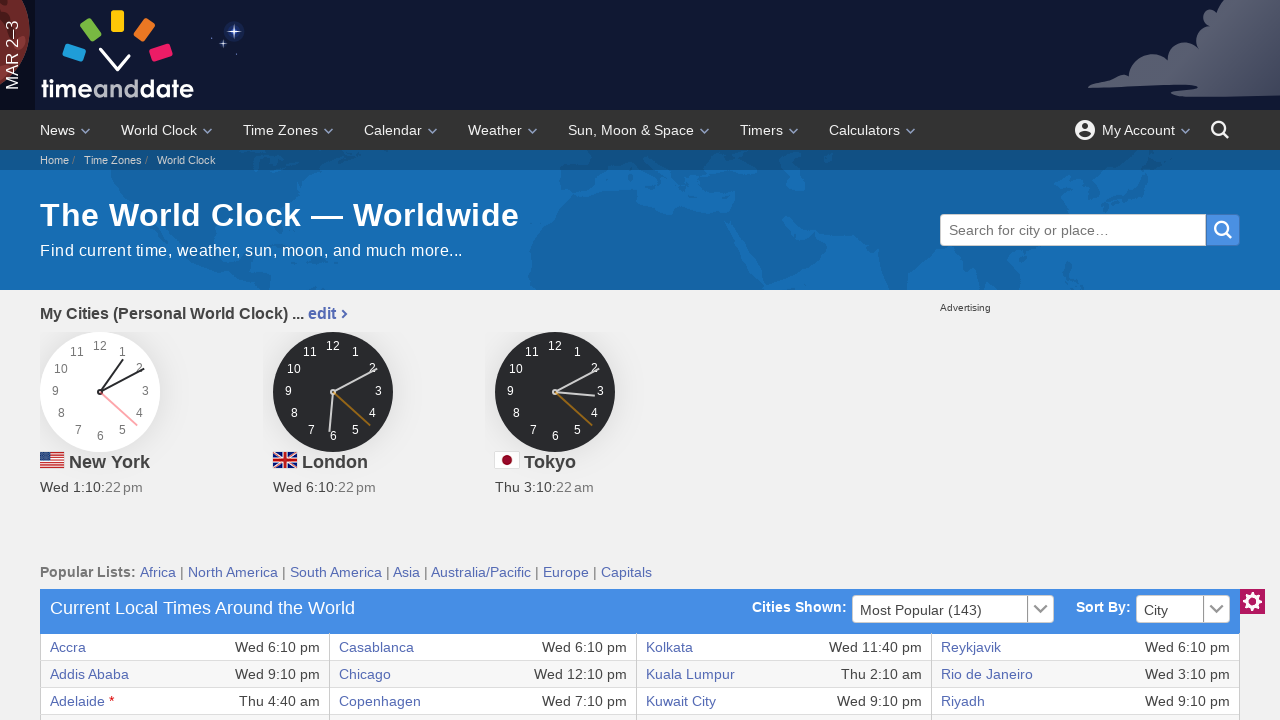

Verified cell content is accessible
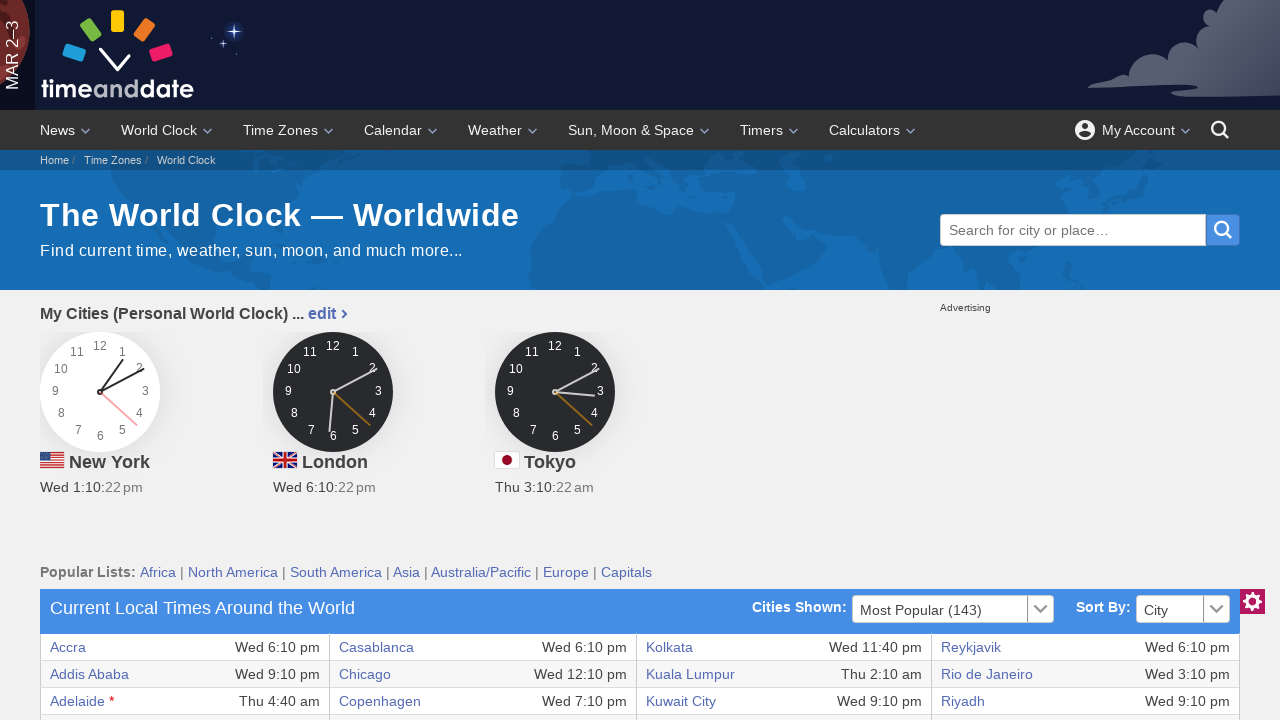

Verified cell content is accessible
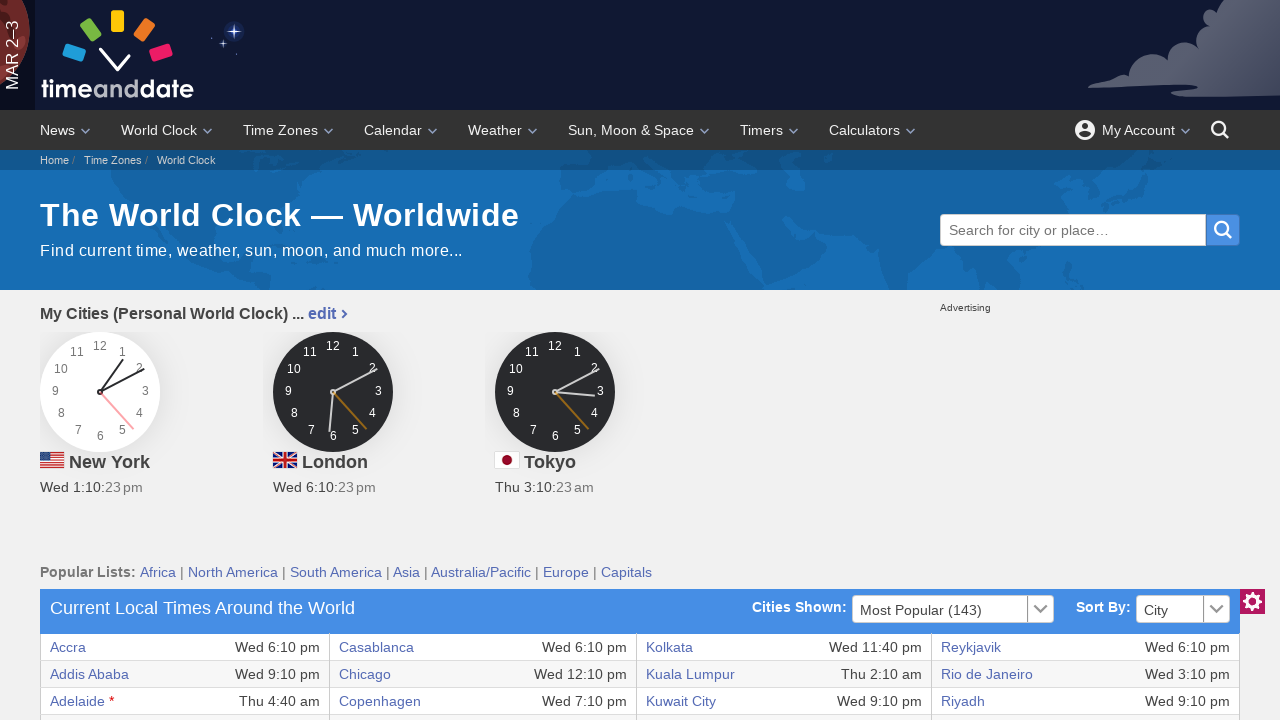

Verified cell content is accessible
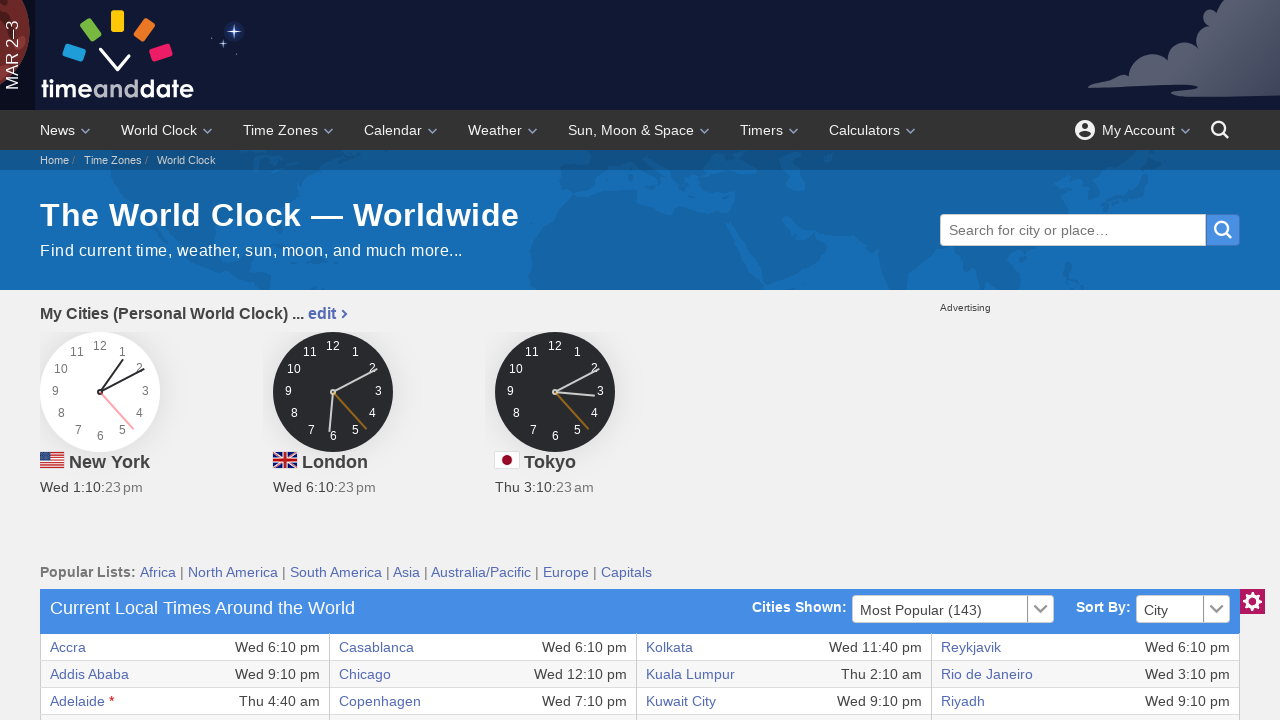

Retrieved all cells from a table row
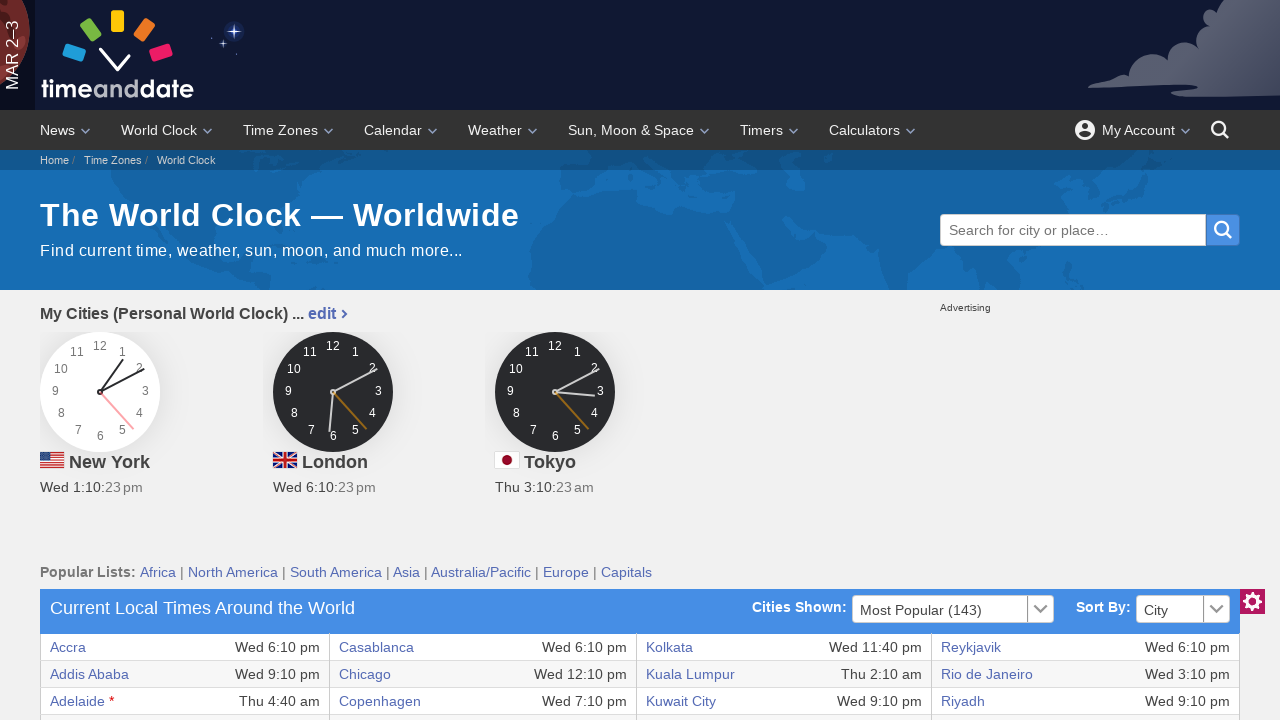

Verified cell content is accessible
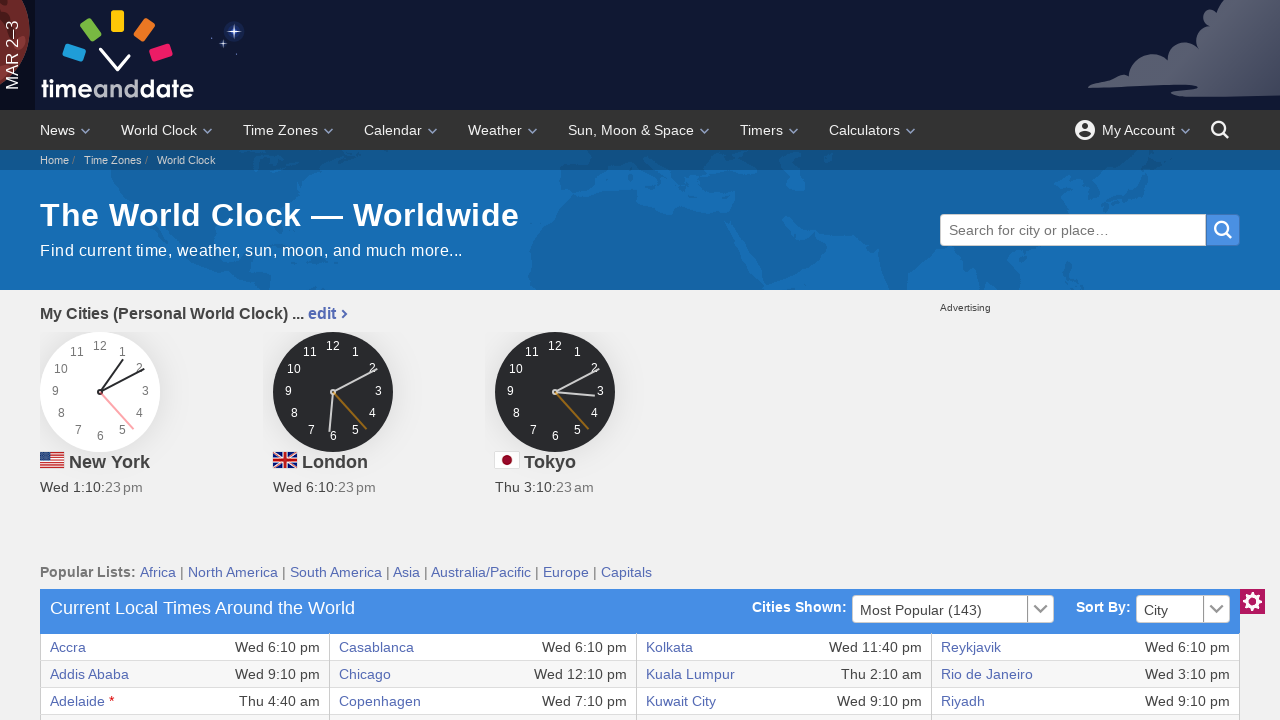

Verified cell content is accessible
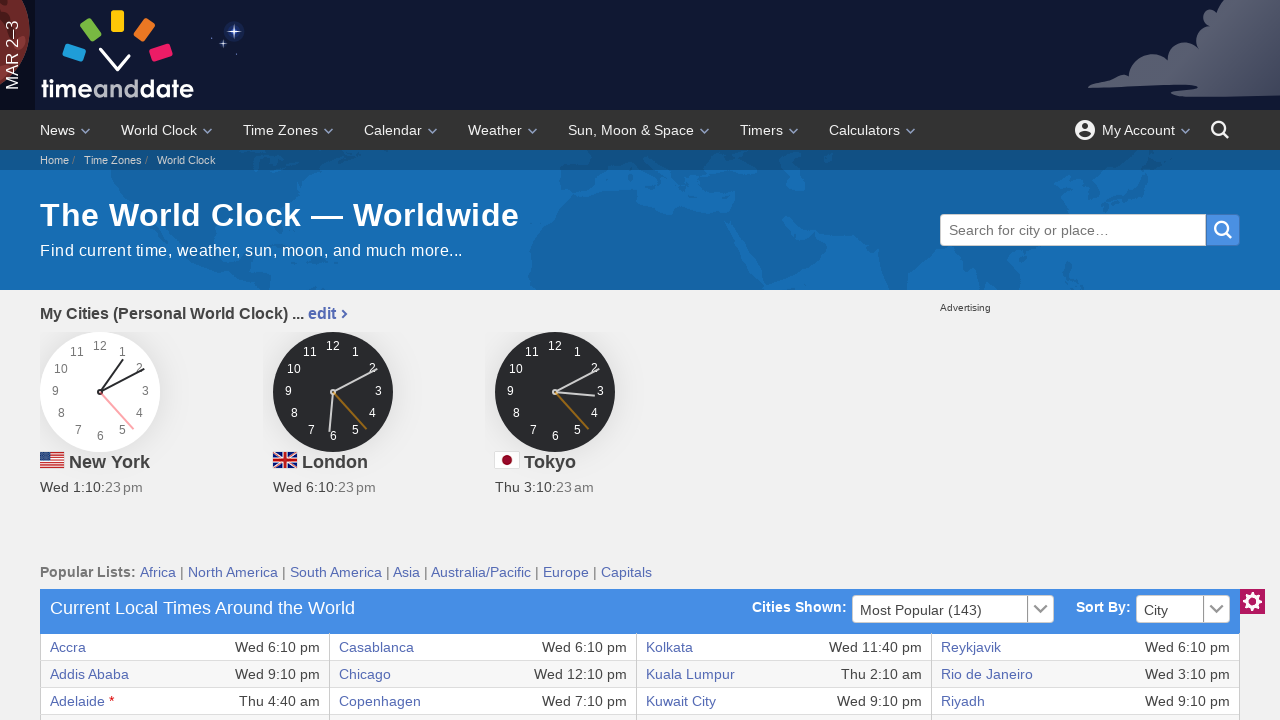

Verified cell content is accessible
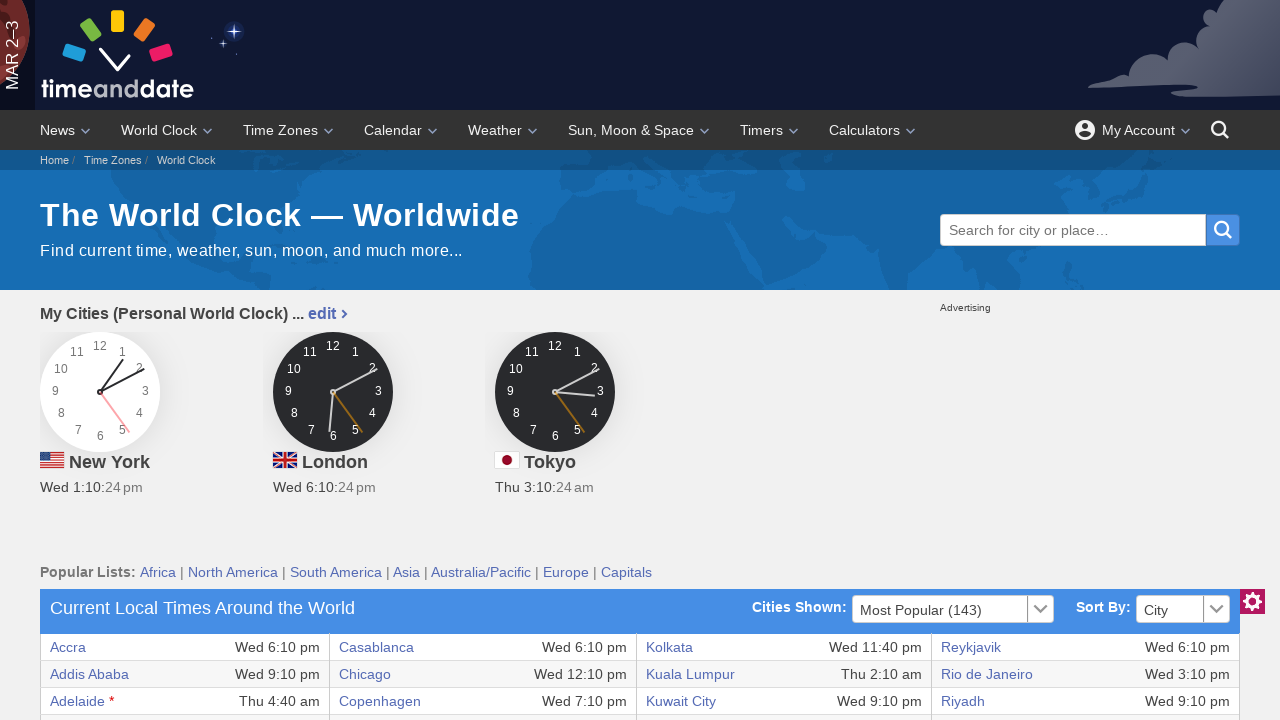

Verified cell content is accessible
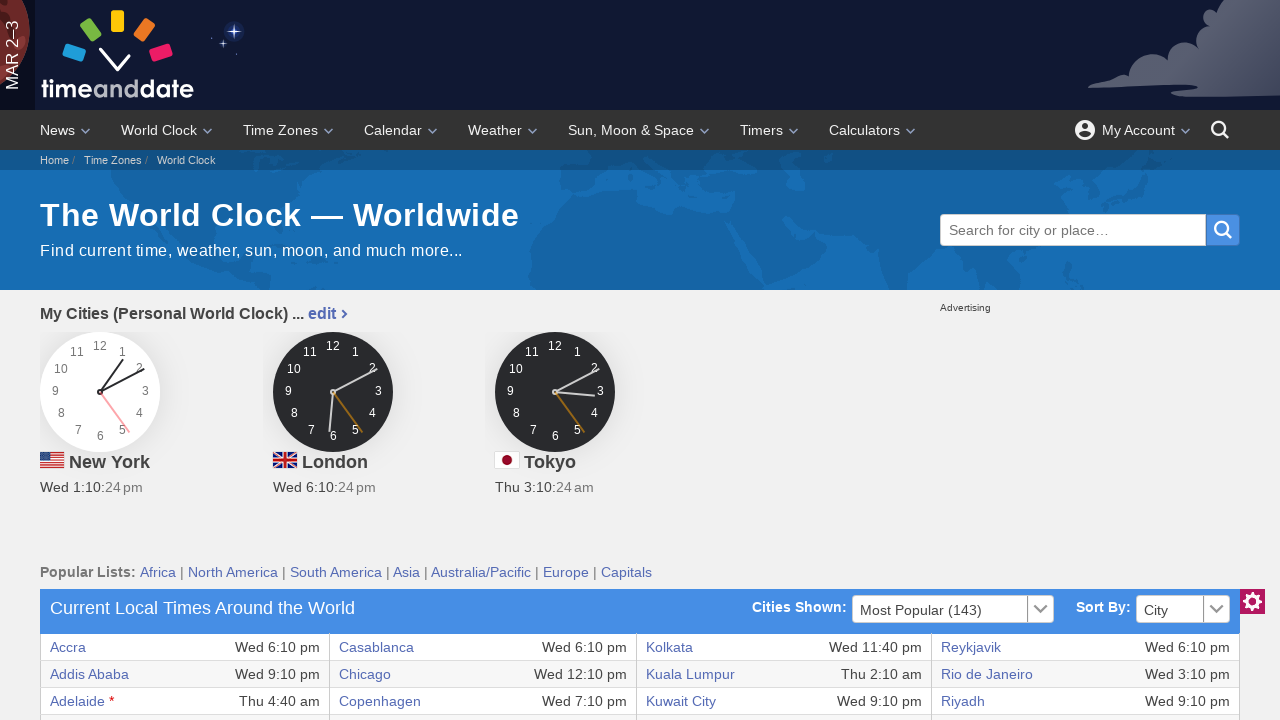

Verified cell content is accessible
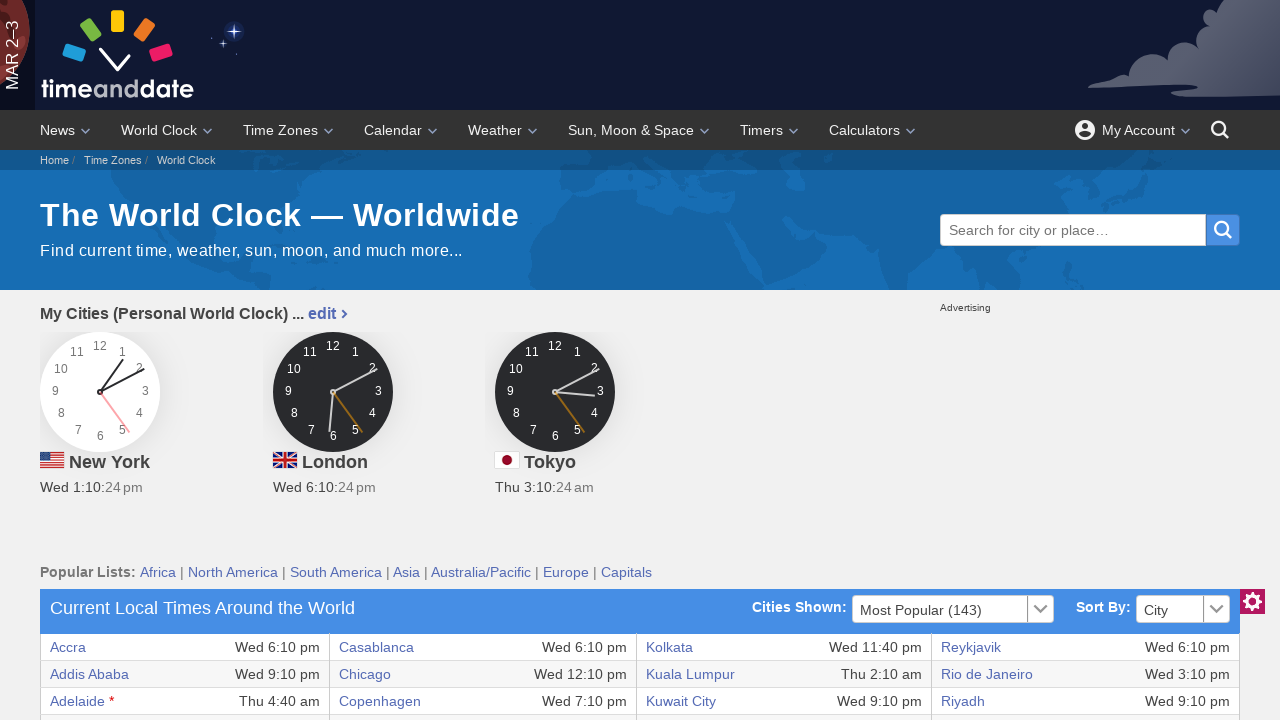

Verified cell content is accessible
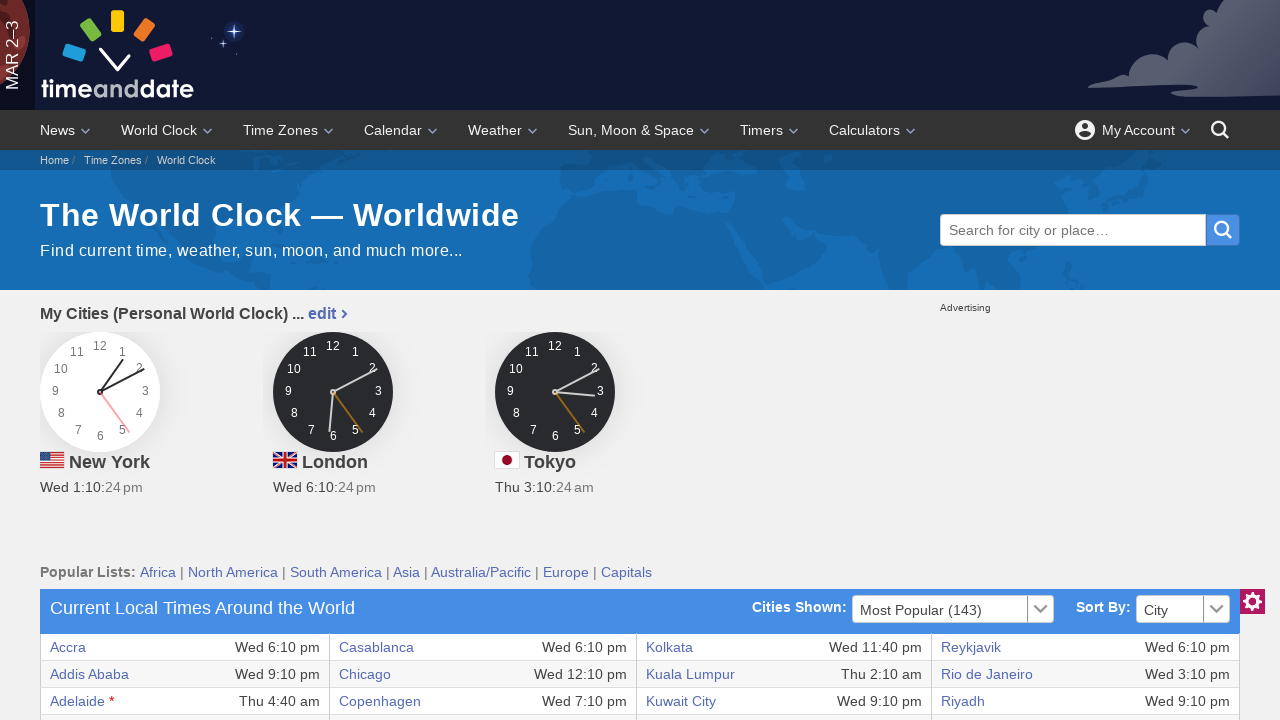

Verified cell content is accessible
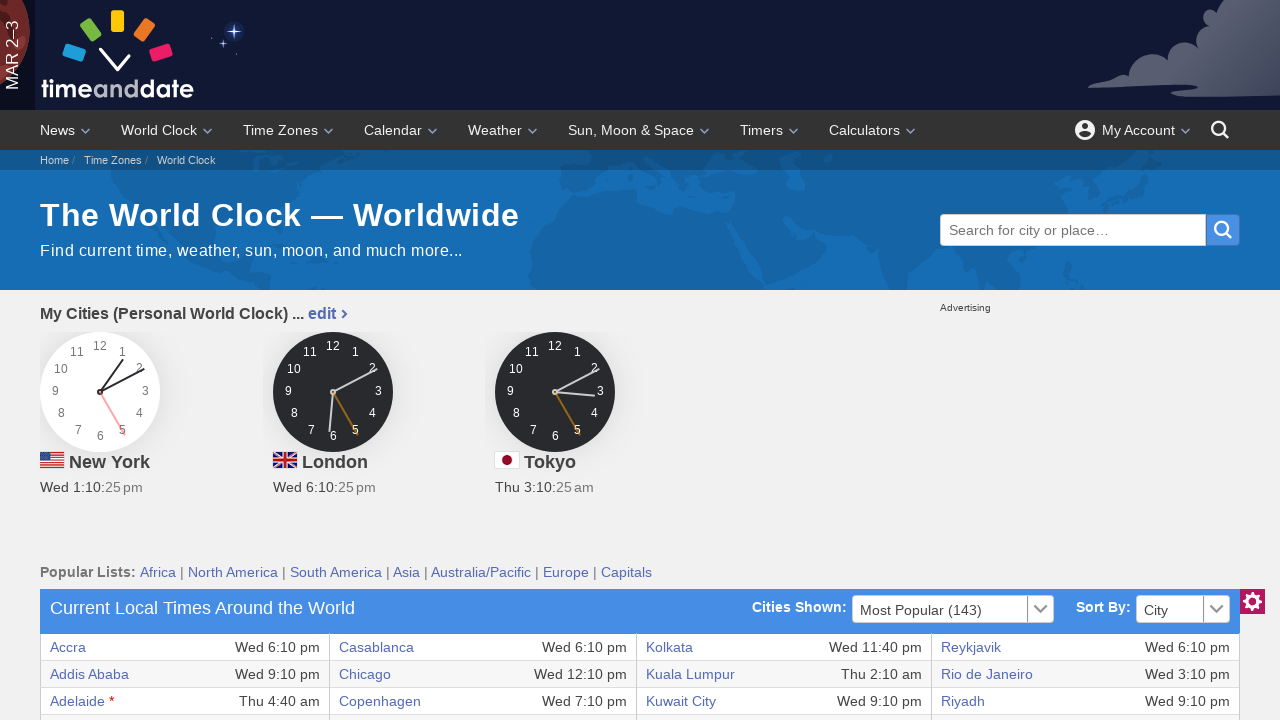

Verified cell content is accessible
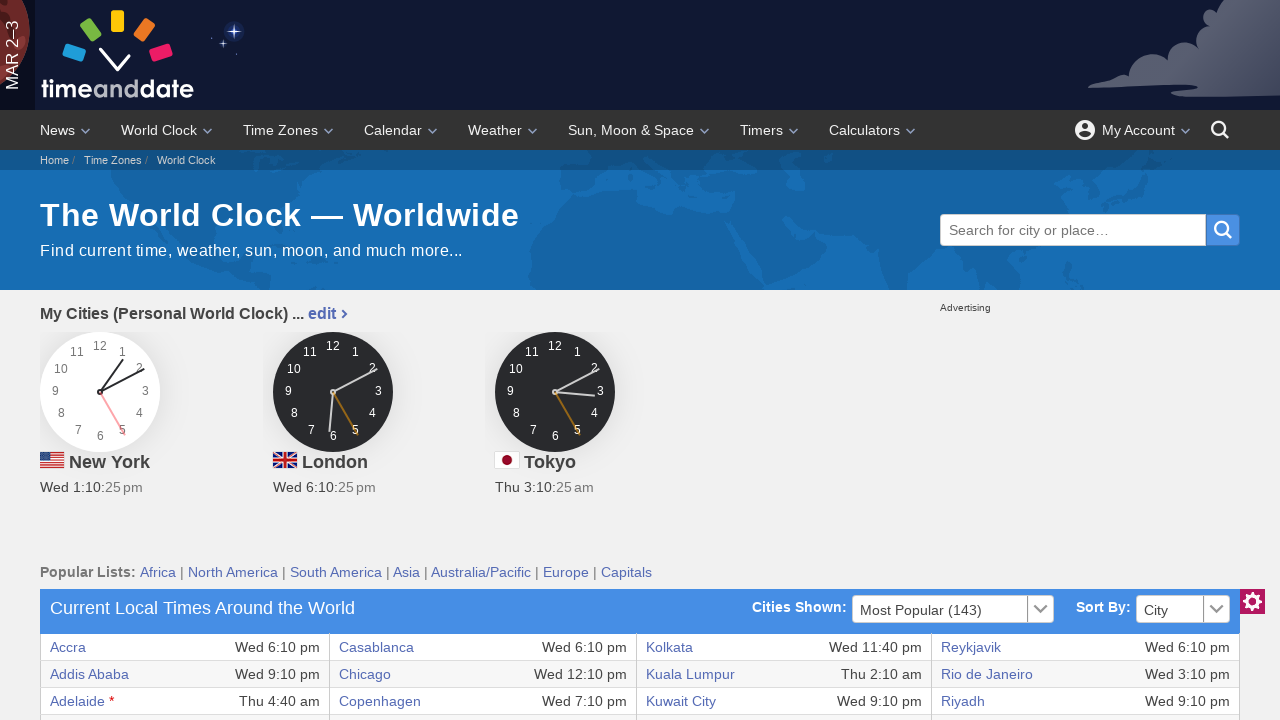

Retrieved all cells from a table row
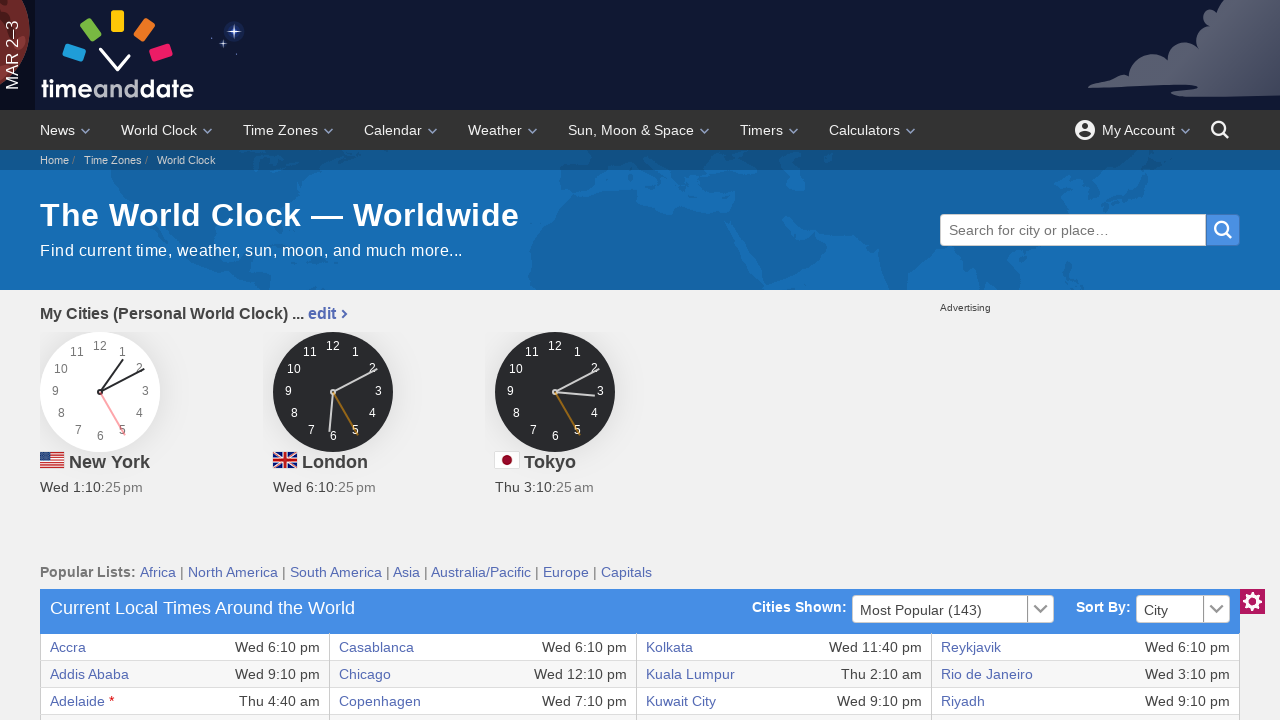

Verified cell content is accessible
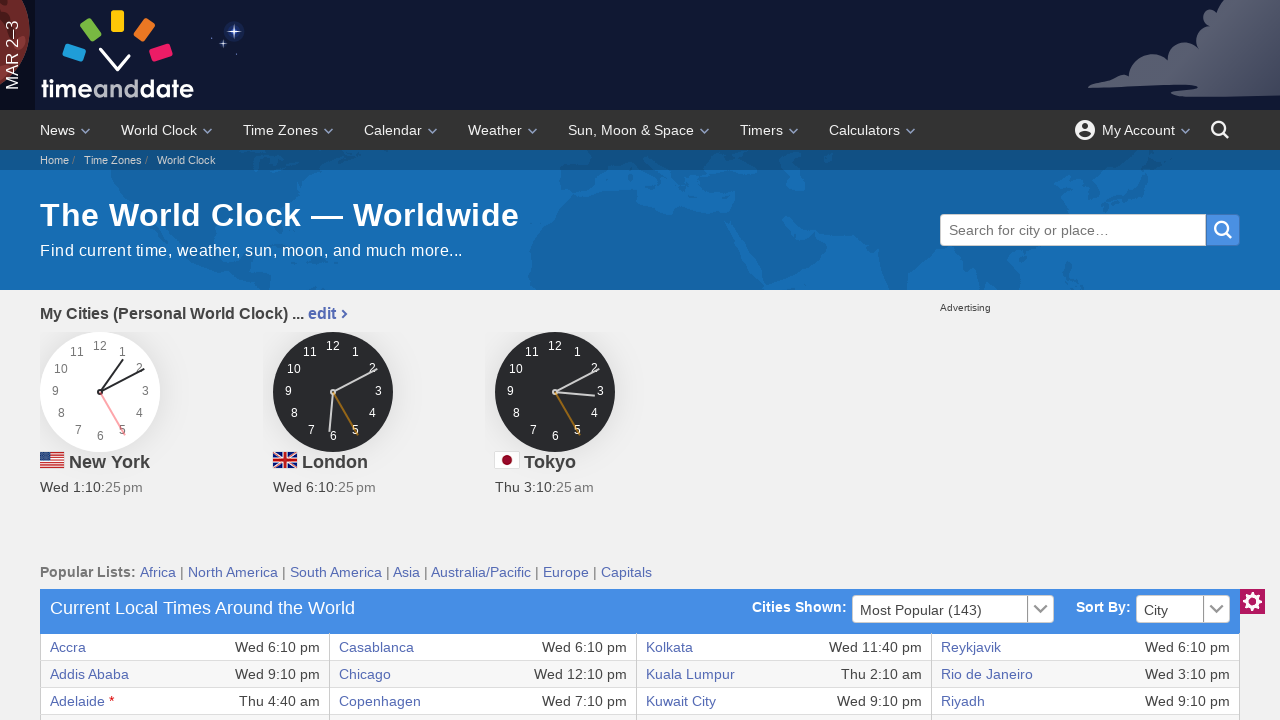

Verified cell content is accessible
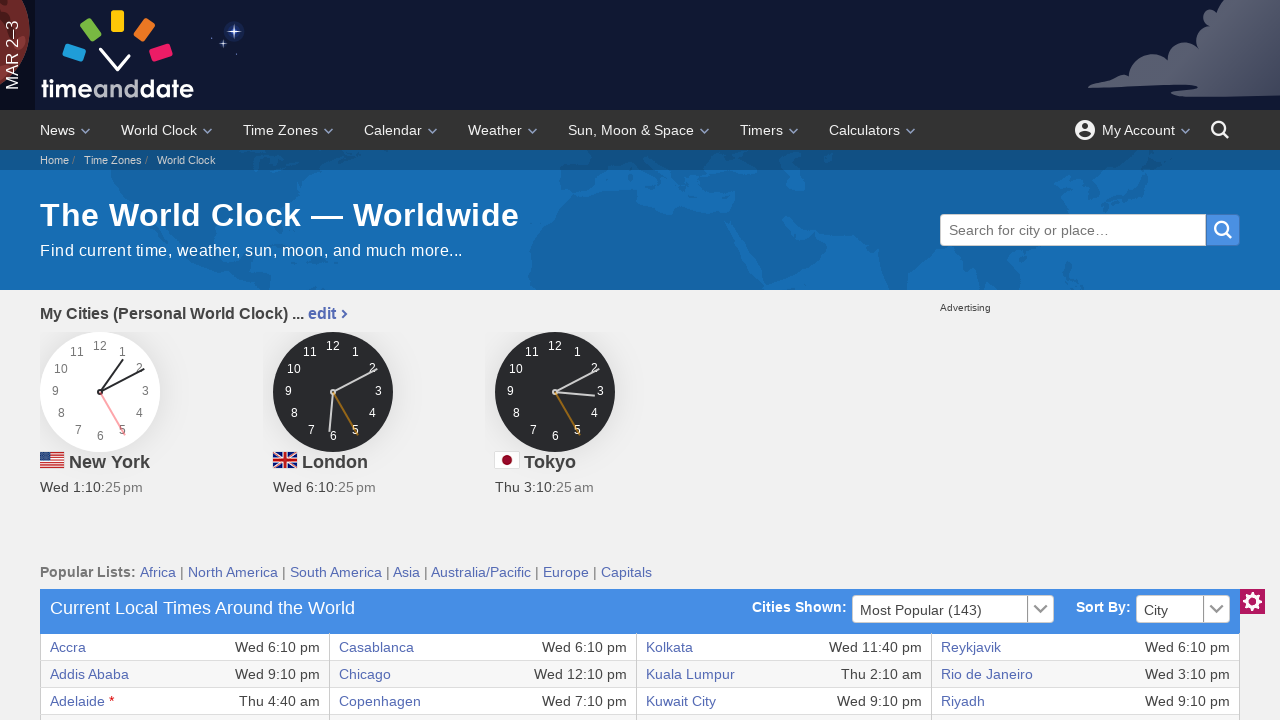

Verified cell content is accessible
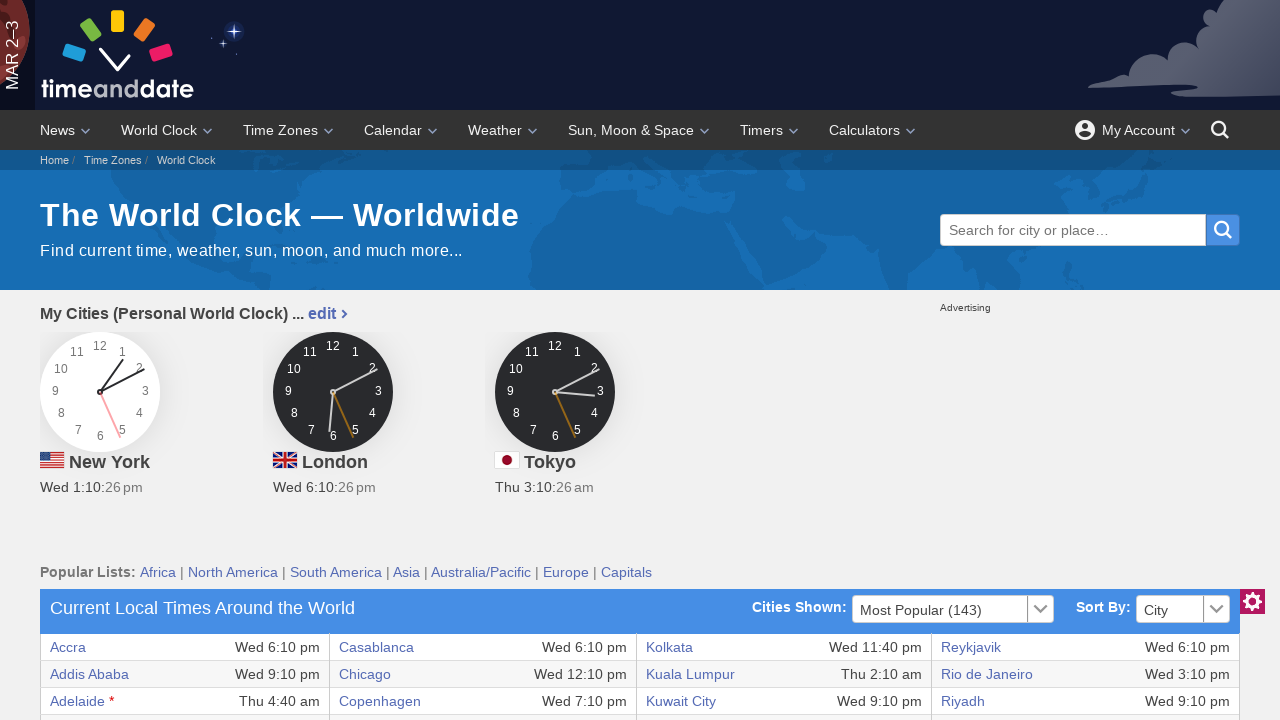

Verified cell content is accessible
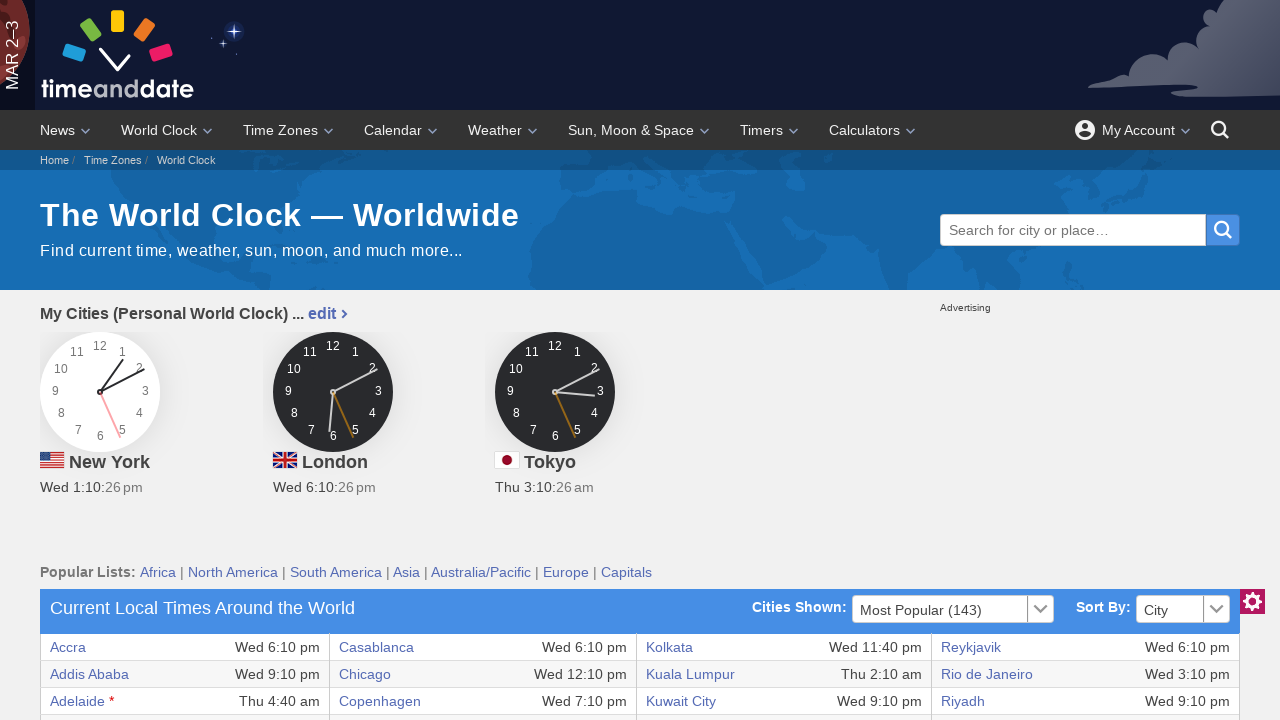

Verified cell content is accessible
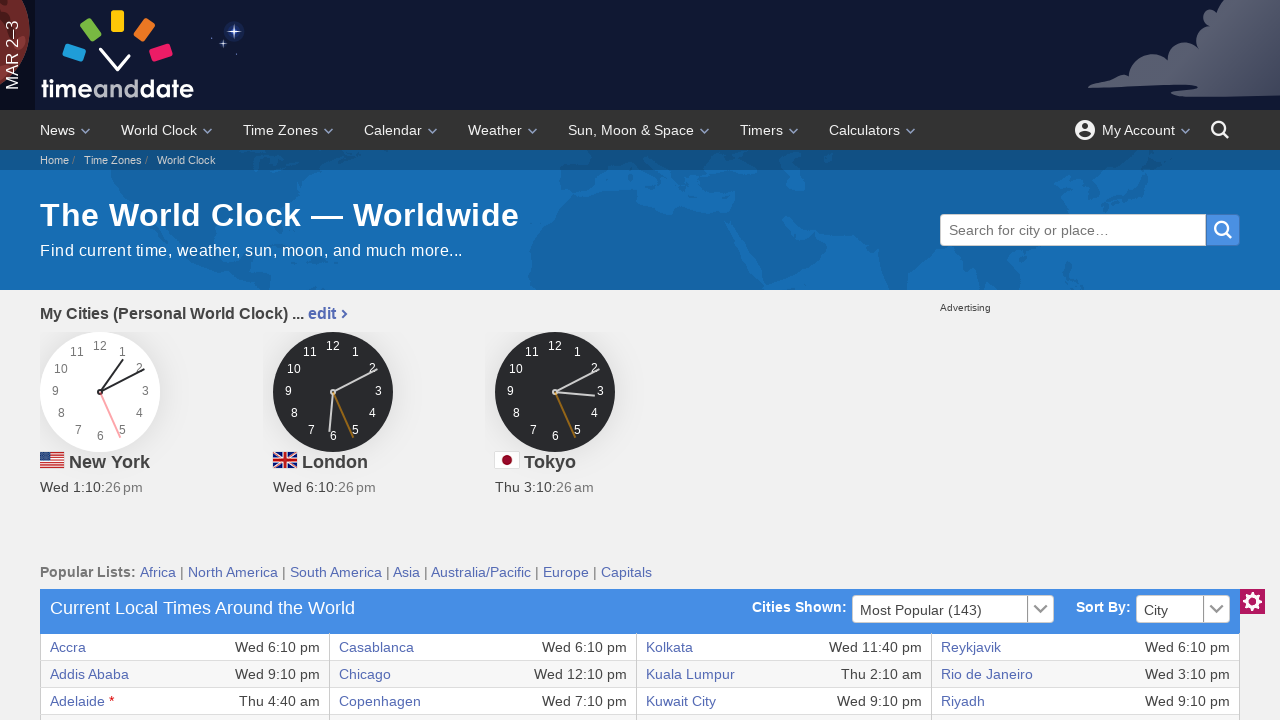

Verified cell content is accessible
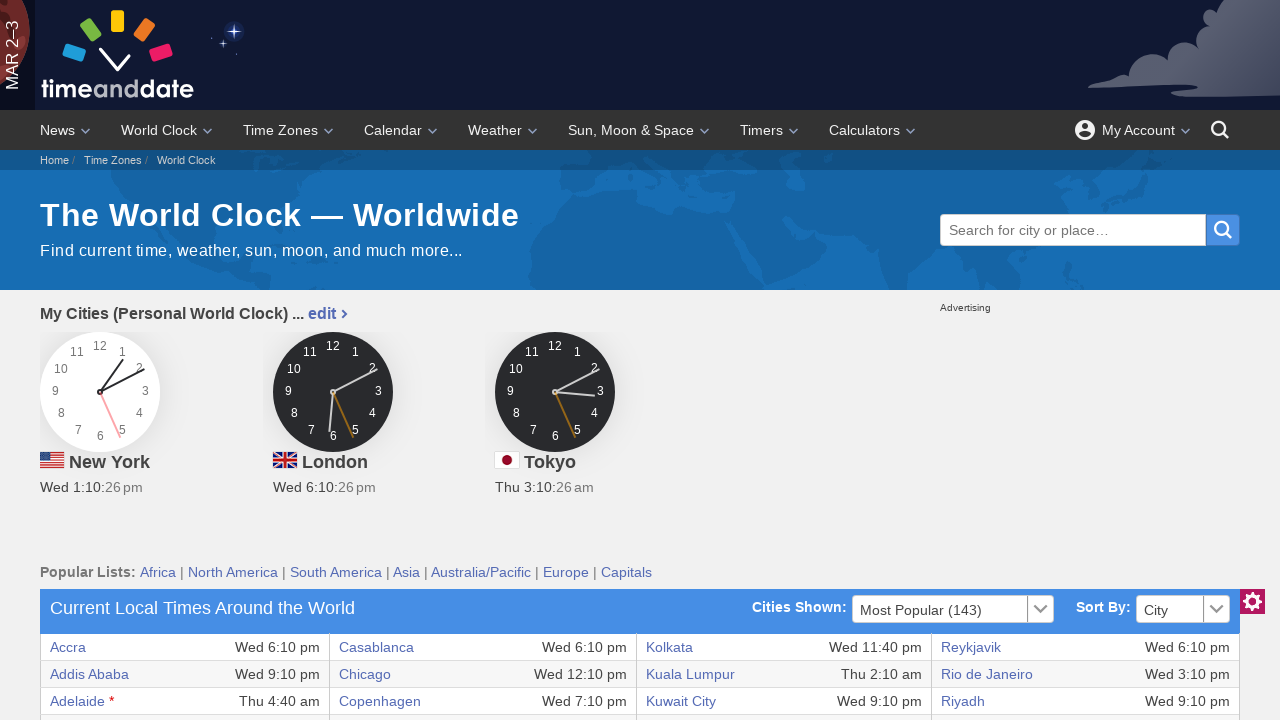

Verified cell content is accessible
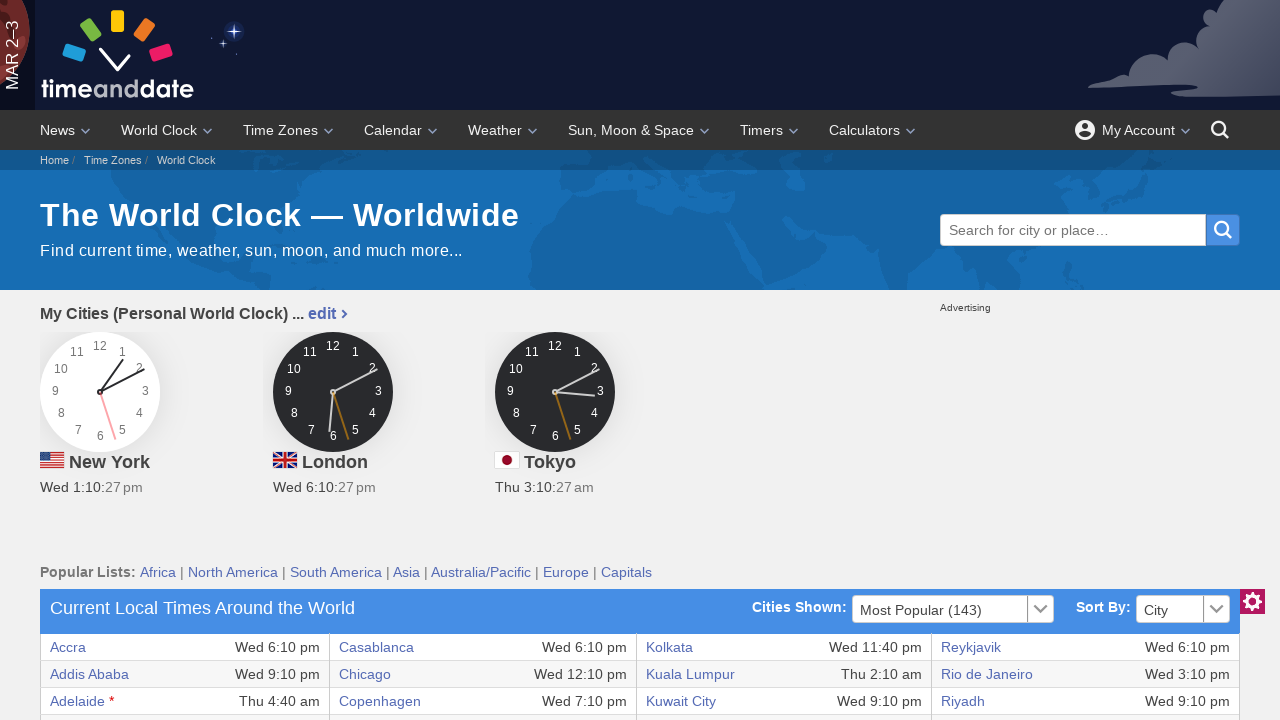

Verified cell content is accessible
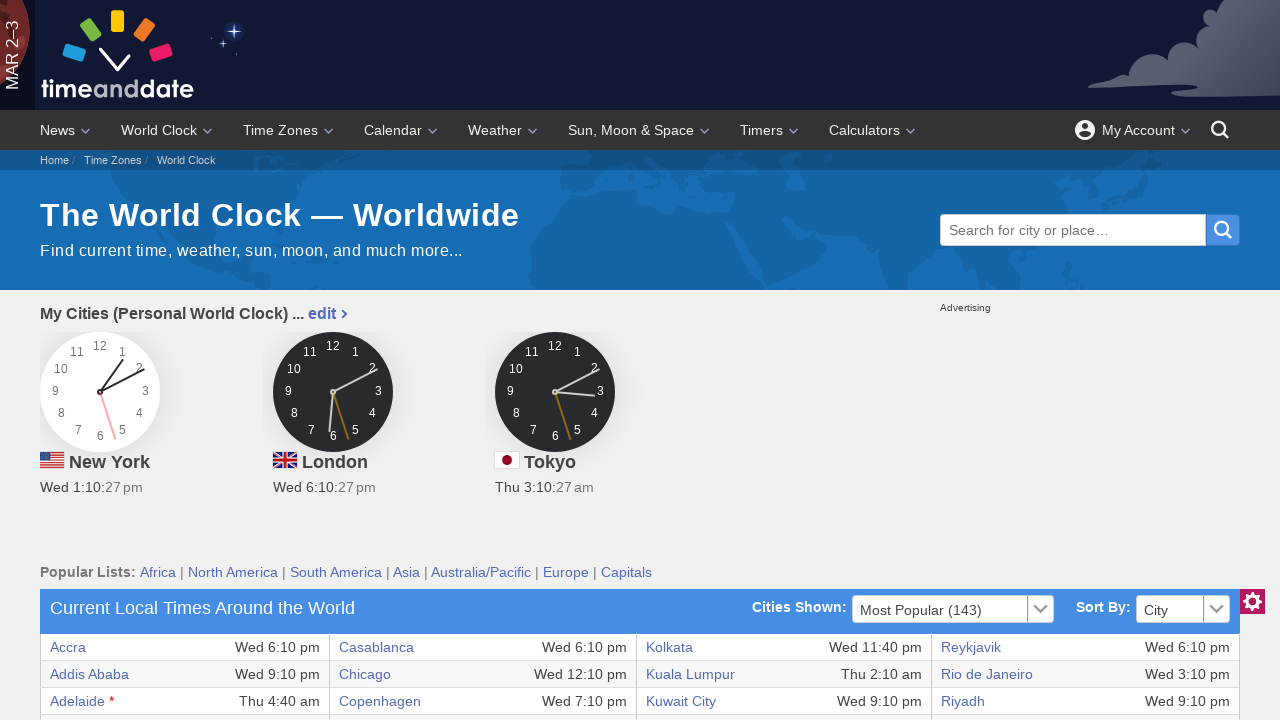

Retrieved all cells from a table row
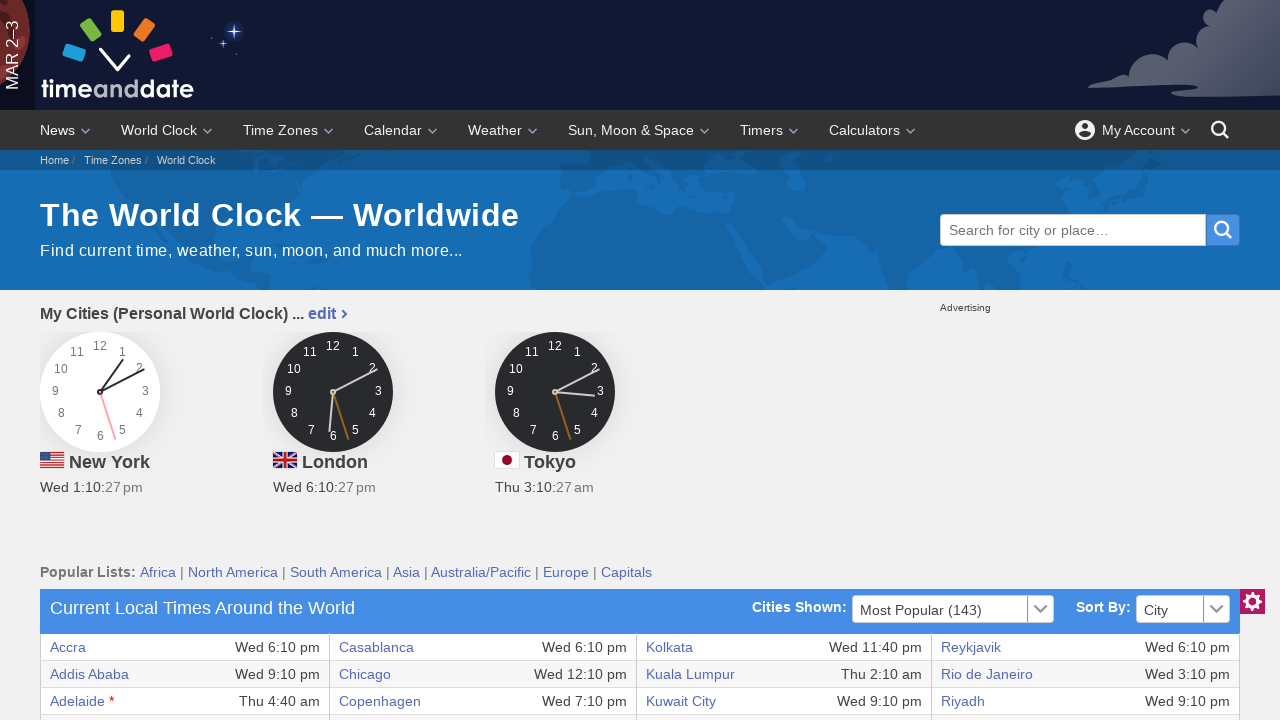

Verified cell content is accessible
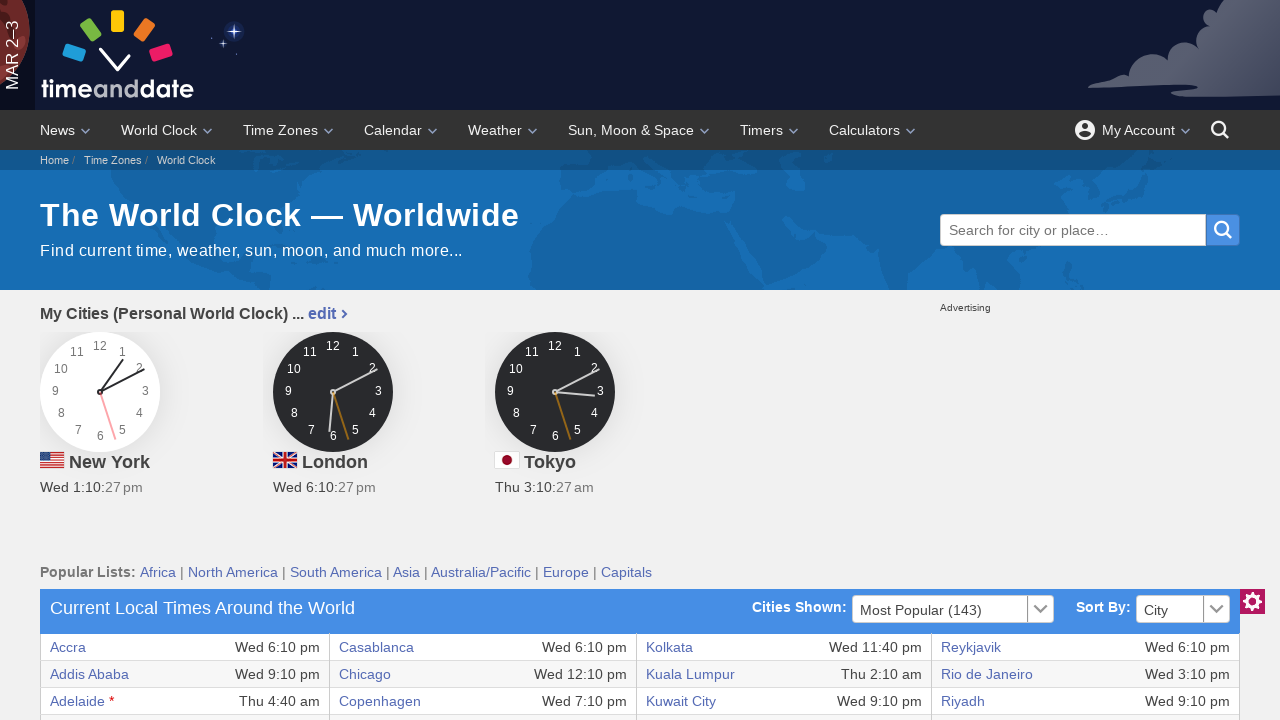

Verified cell content is accessible
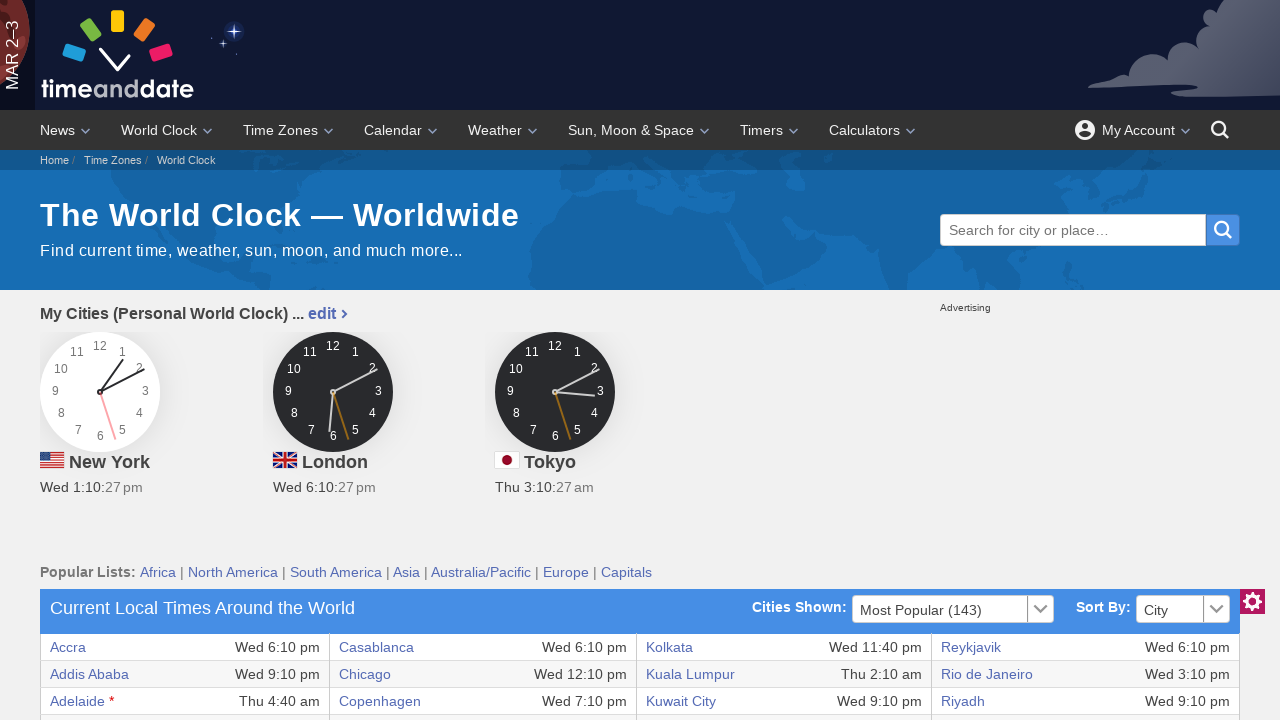

Verified cell content is accessible
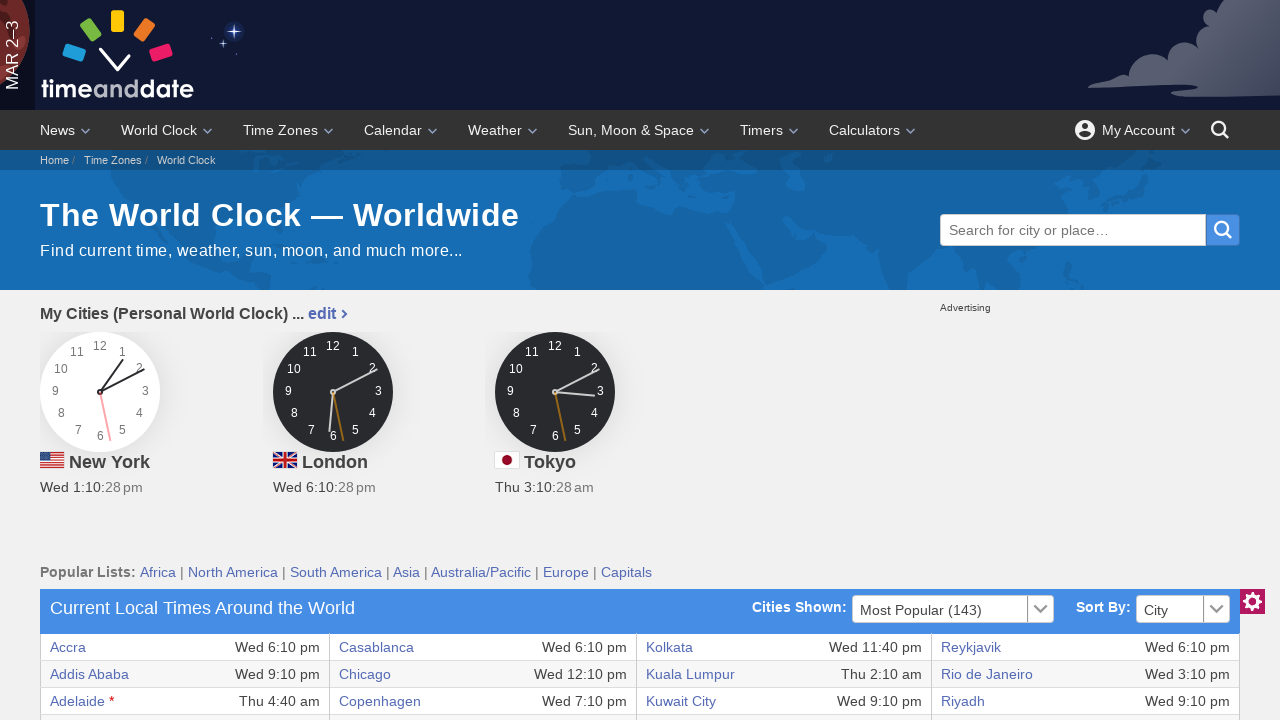

Verified cell content is accessible
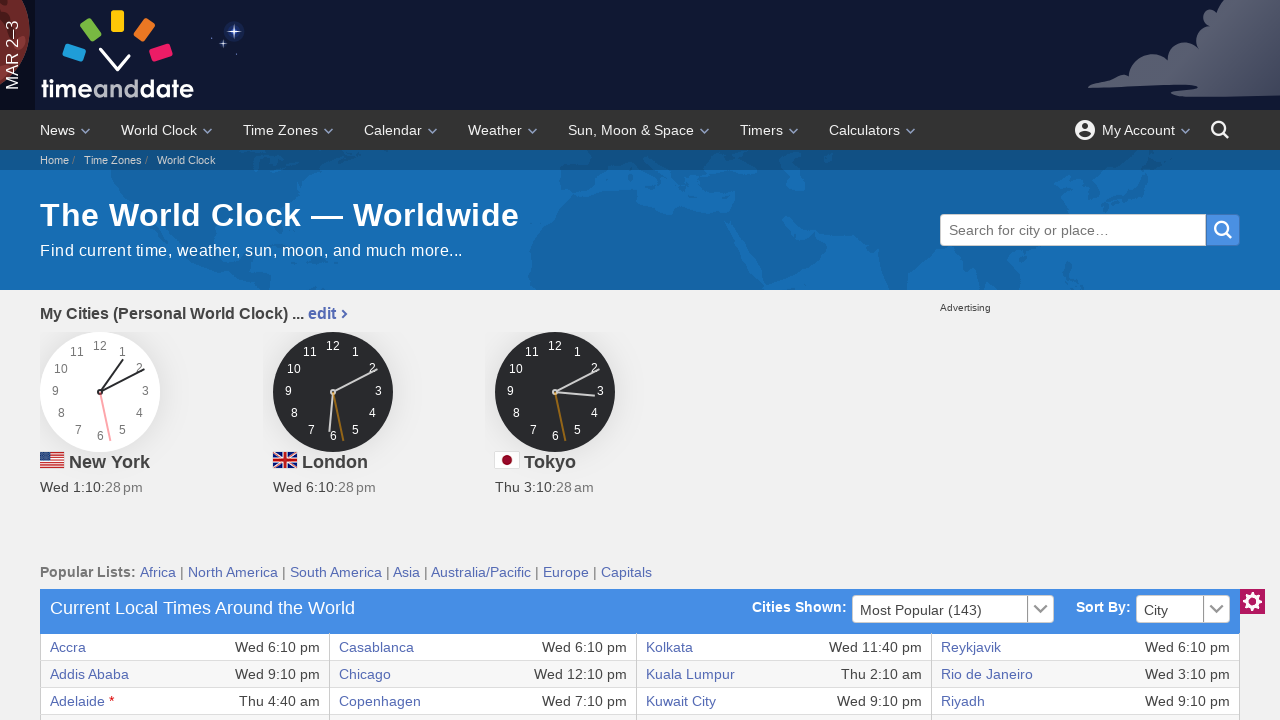

Verified cell content is accessible
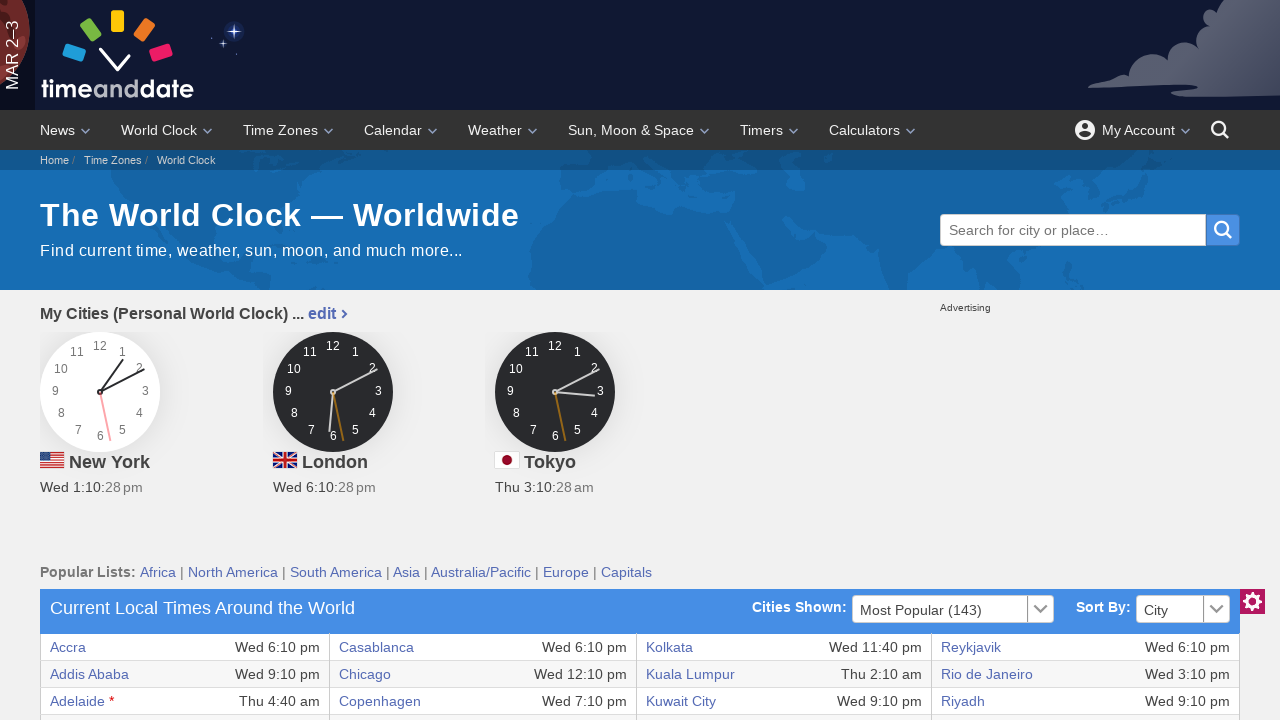

Verified cell content is accessible
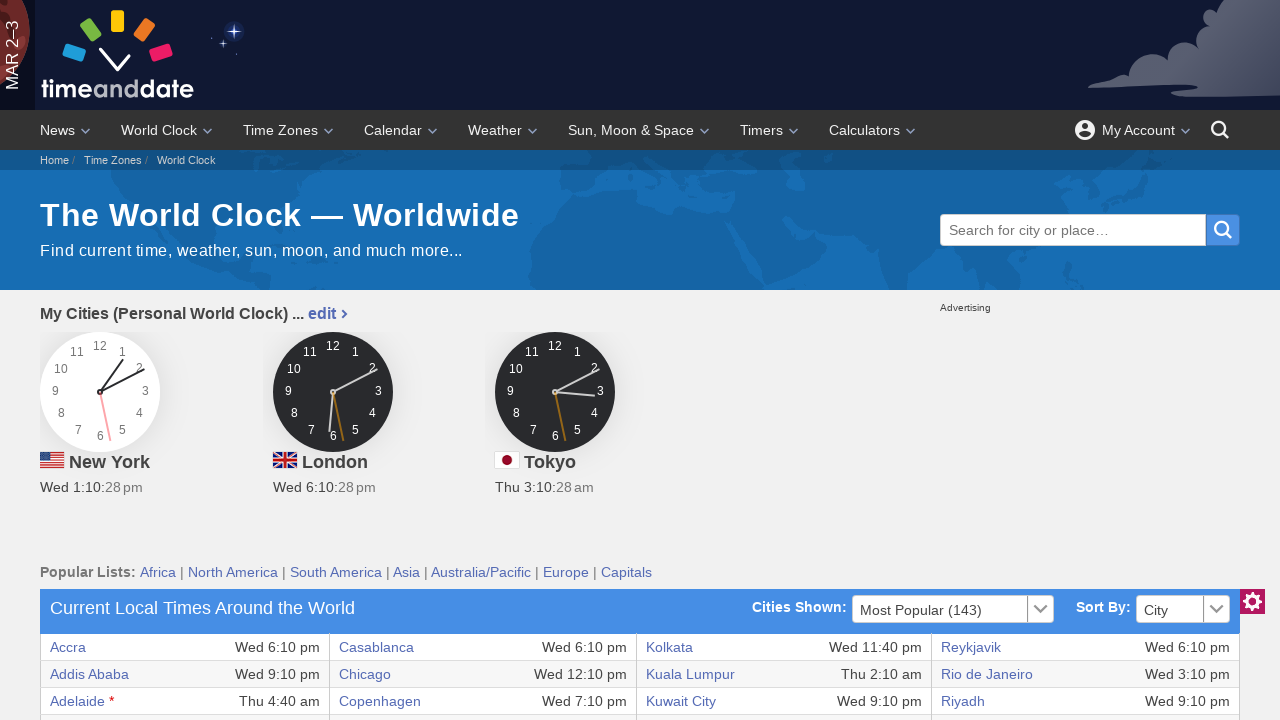

Verified cell content is accessible
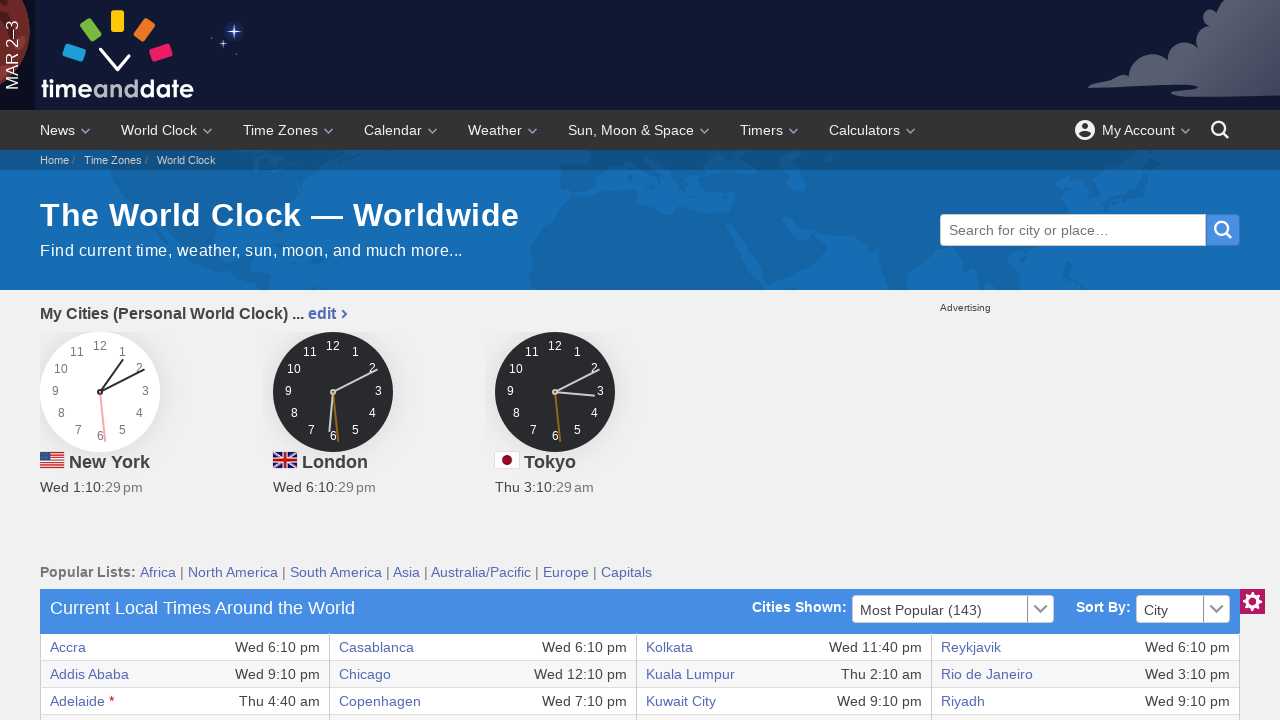

Verified cell content is accessible
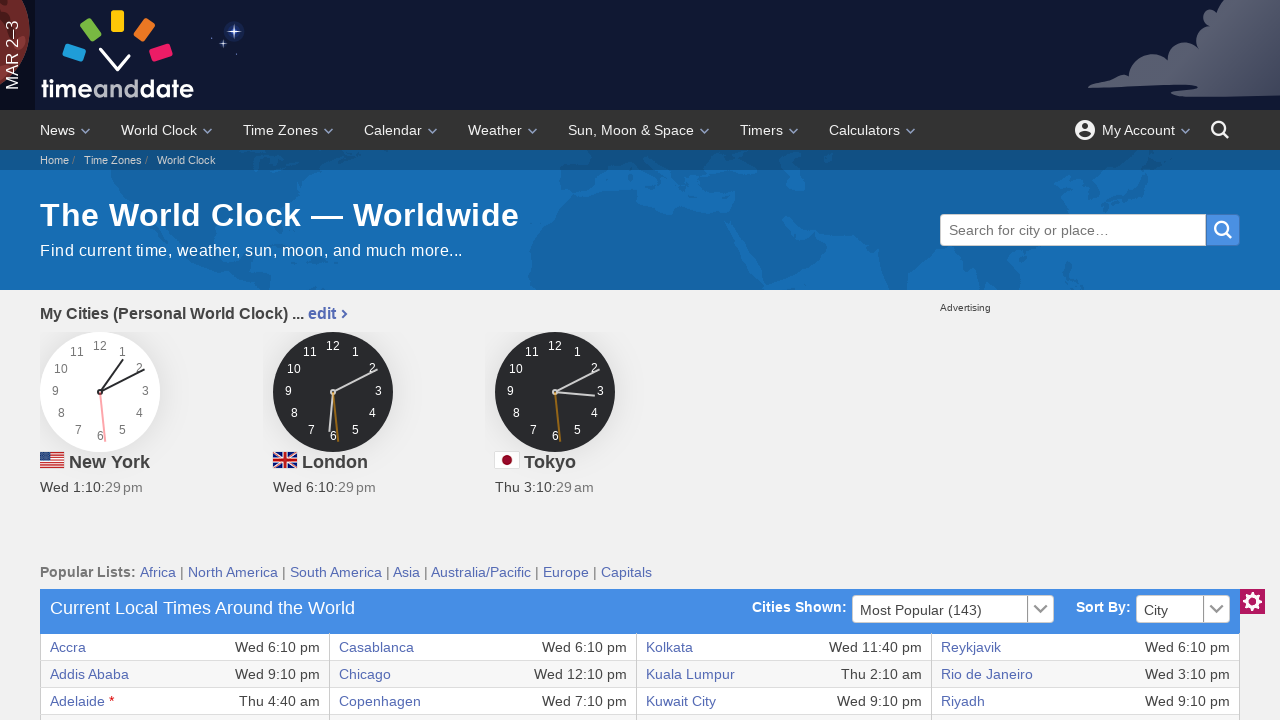

Retrieved all cells from a table row
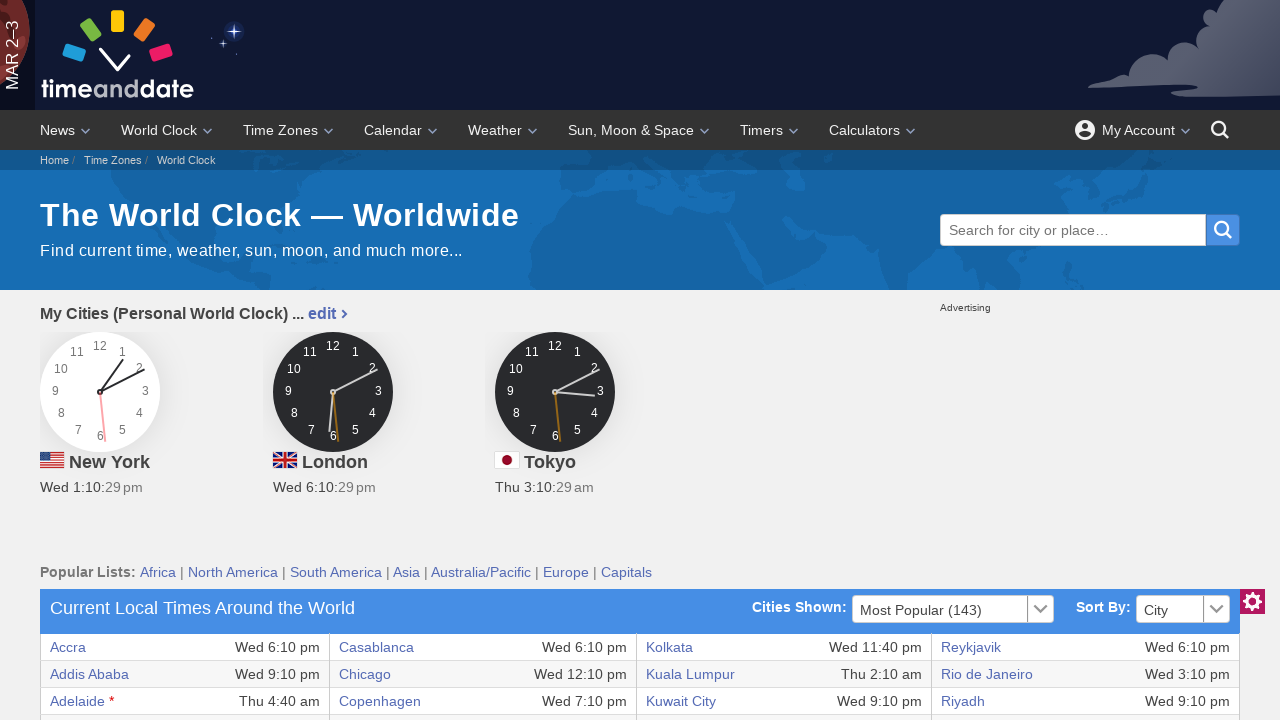

Verified cell content is accessible
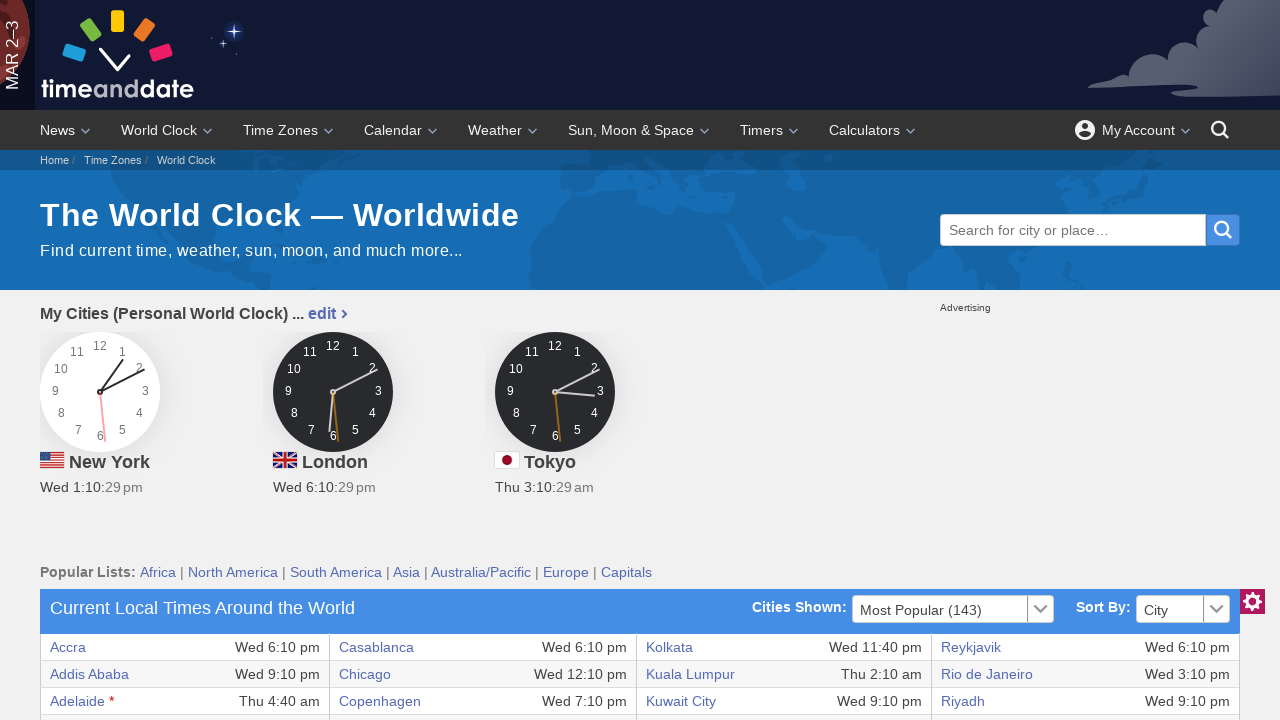

Verified cell content is accessible
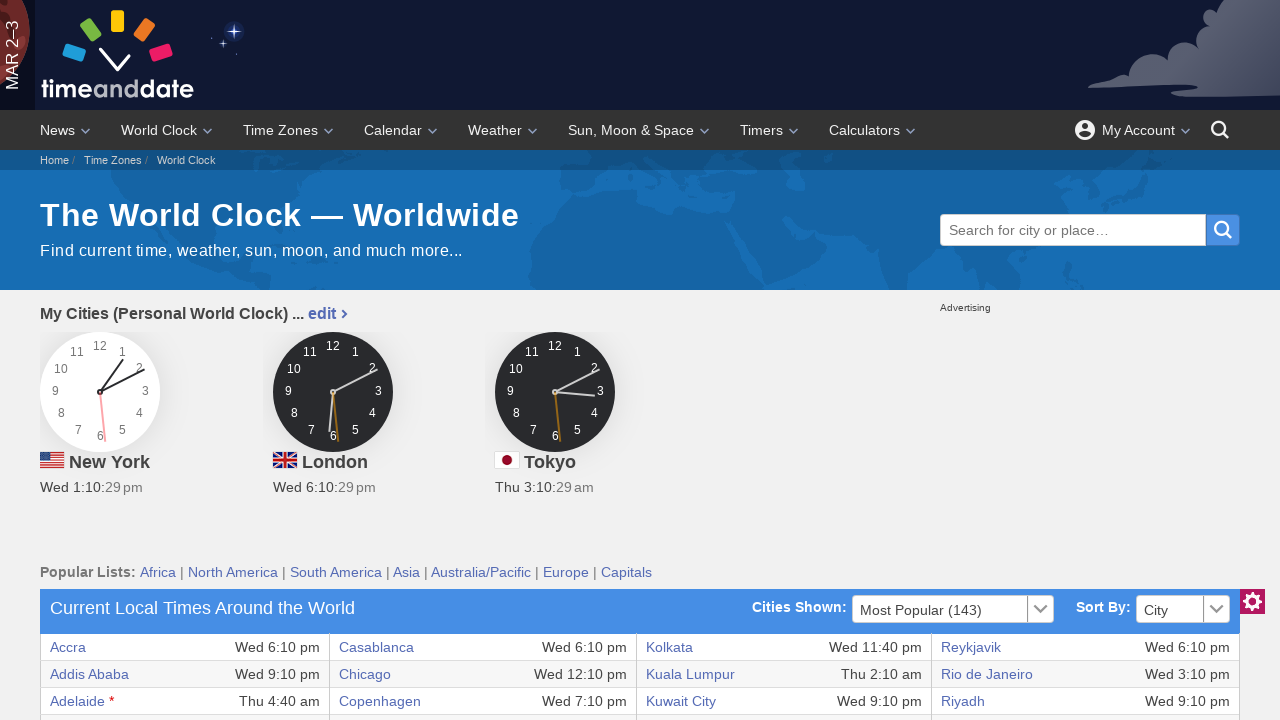

Verified cell content is accessible
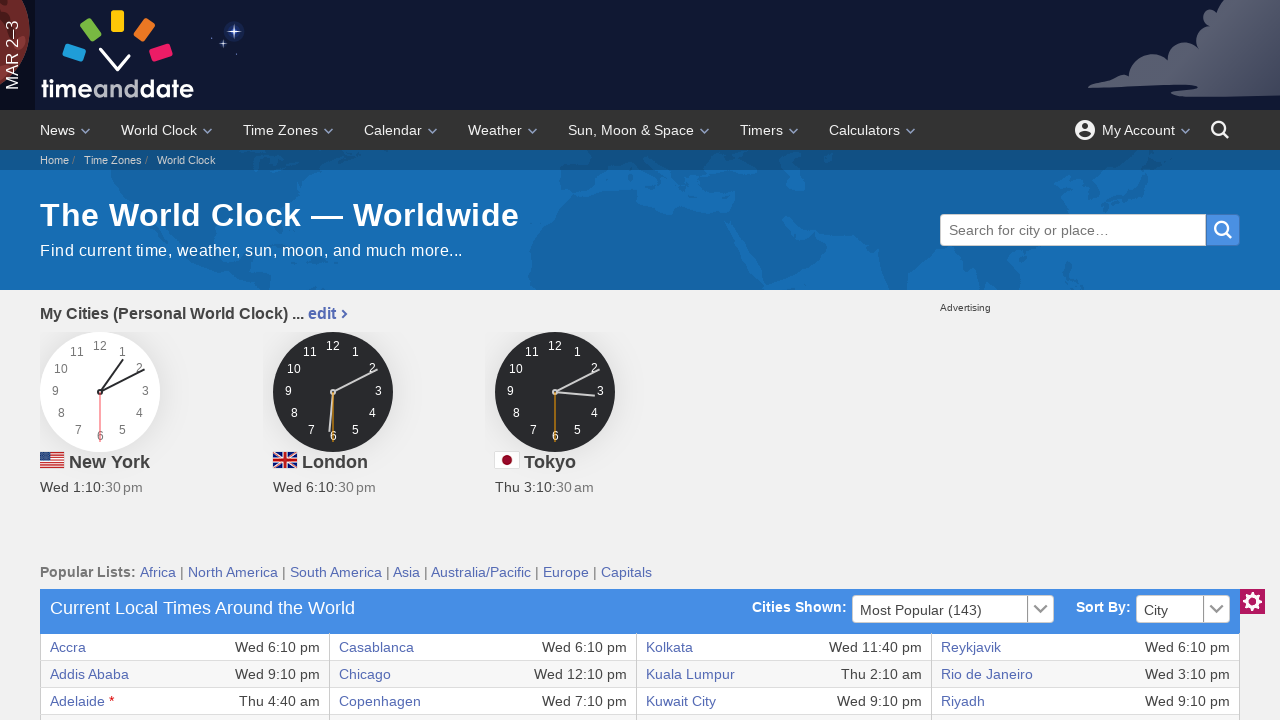

Verified cell content is accessible
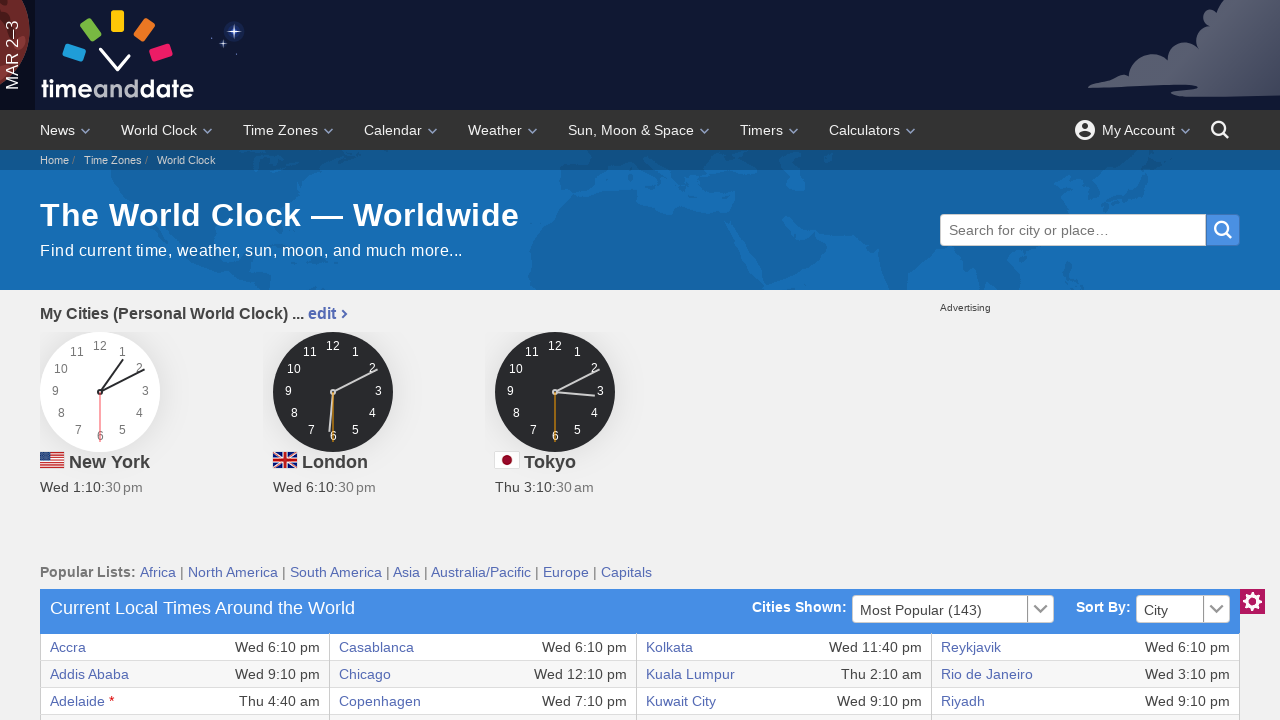

Verified cell content is accessible
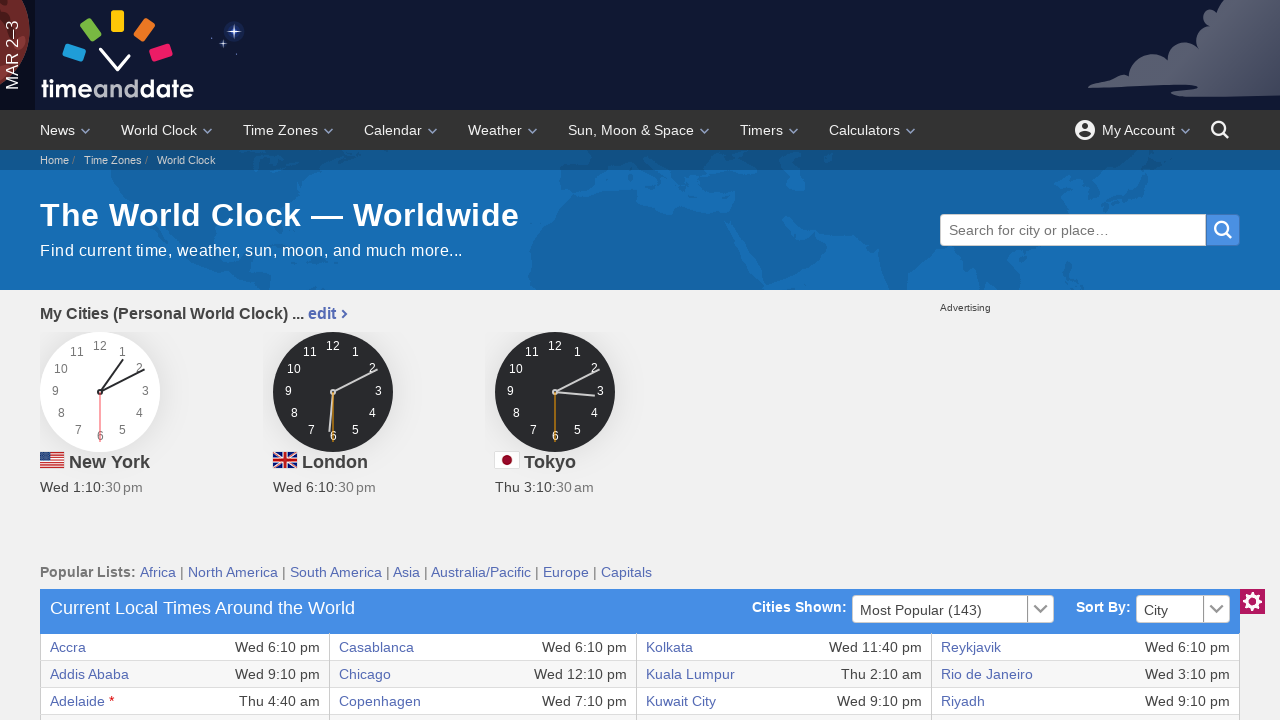

Verified cell content is accessible
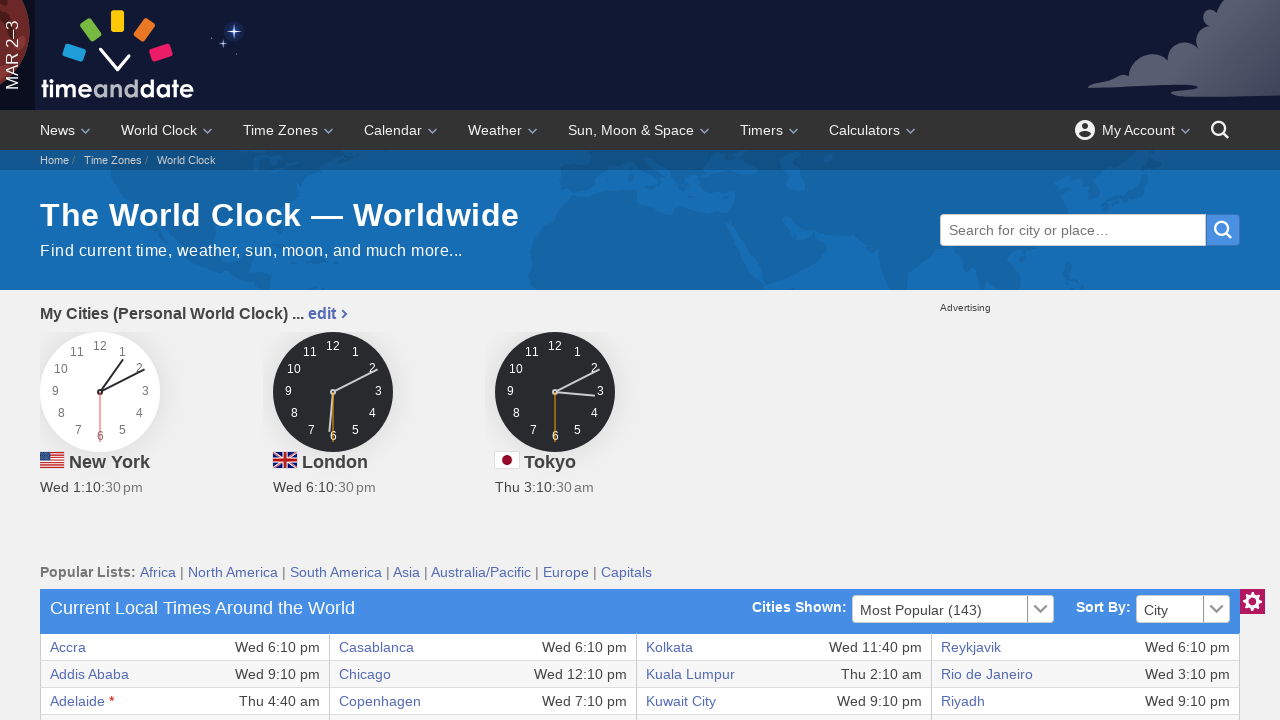

Verified cell content is accessible
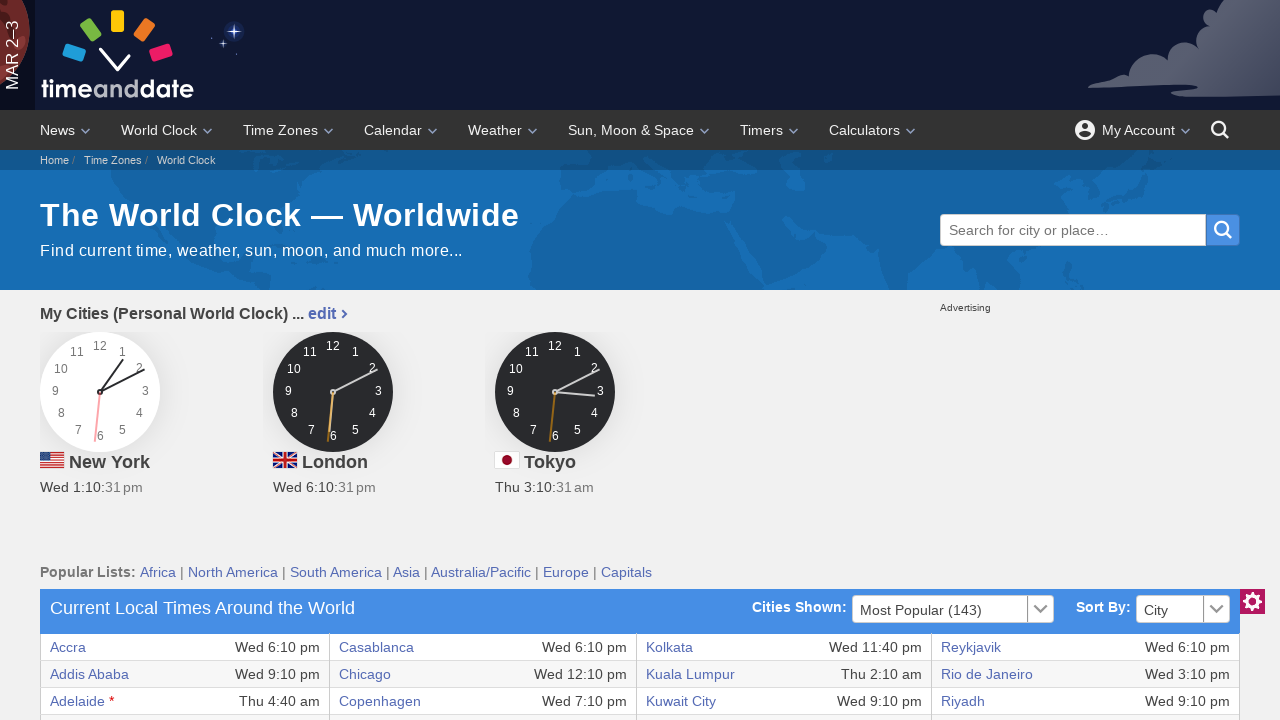

Verified cell content is accessible
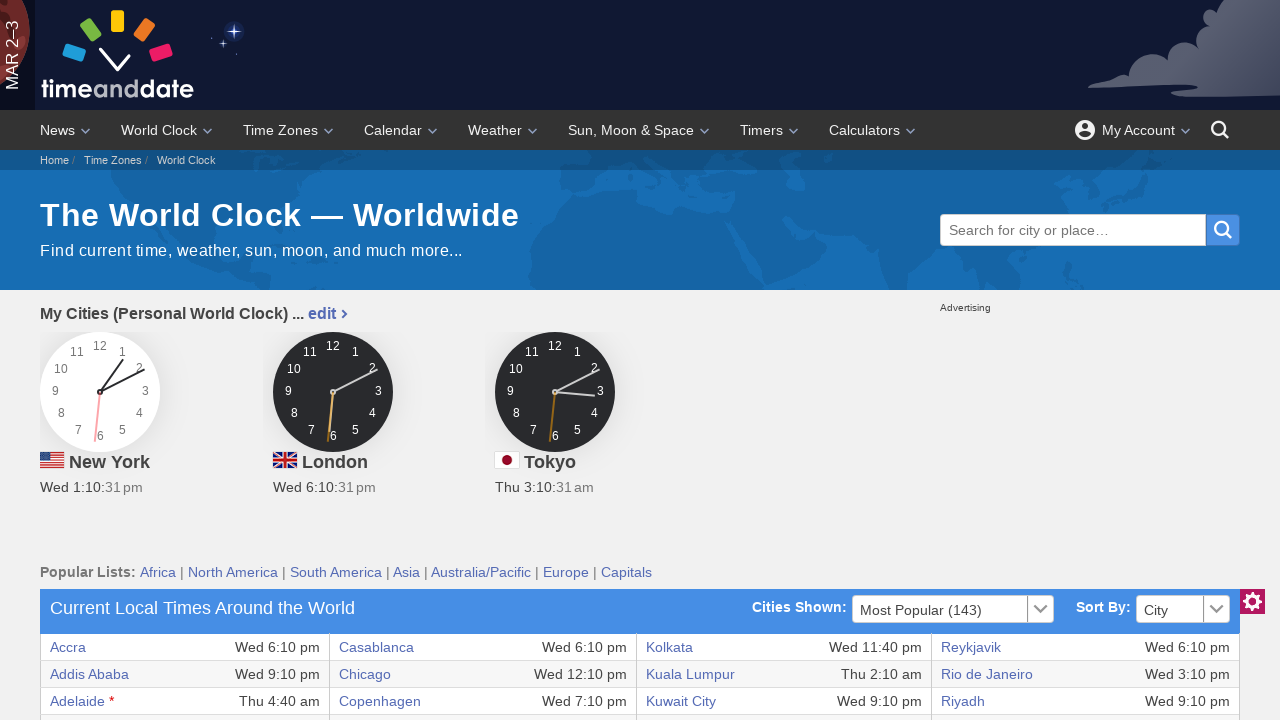

Retrieved all cells from a table row
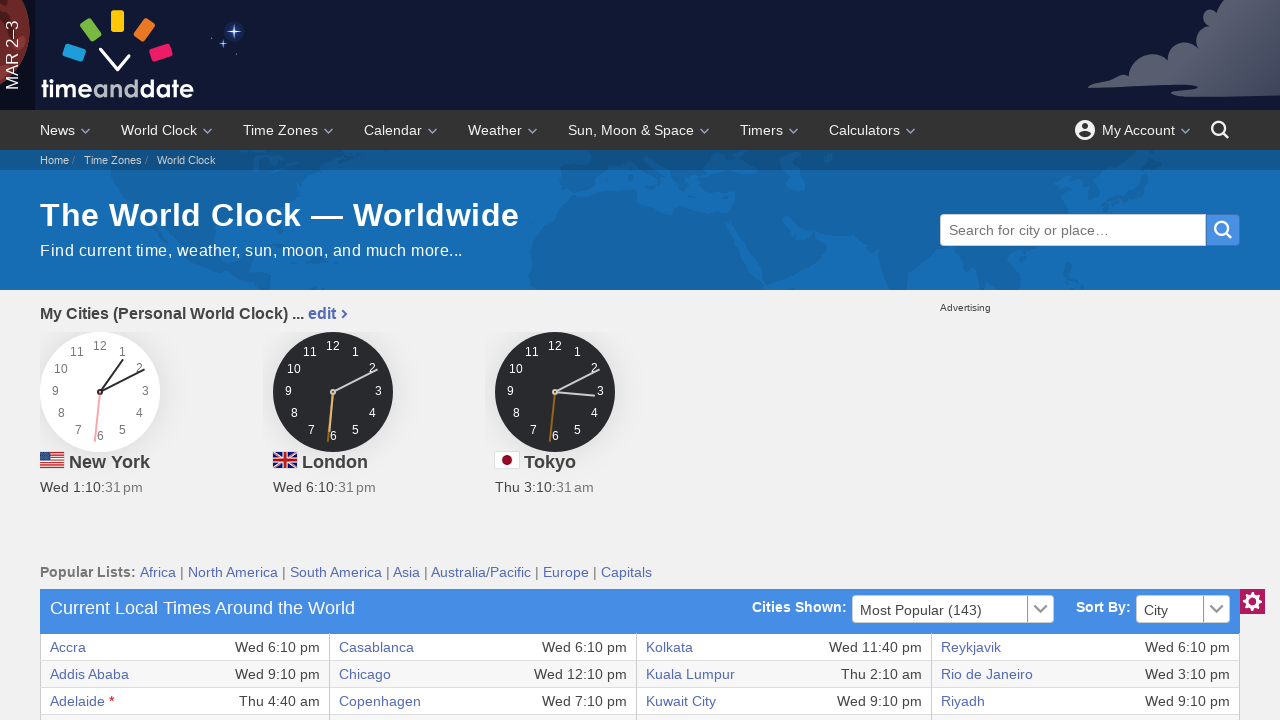

Verified cell content is accessible
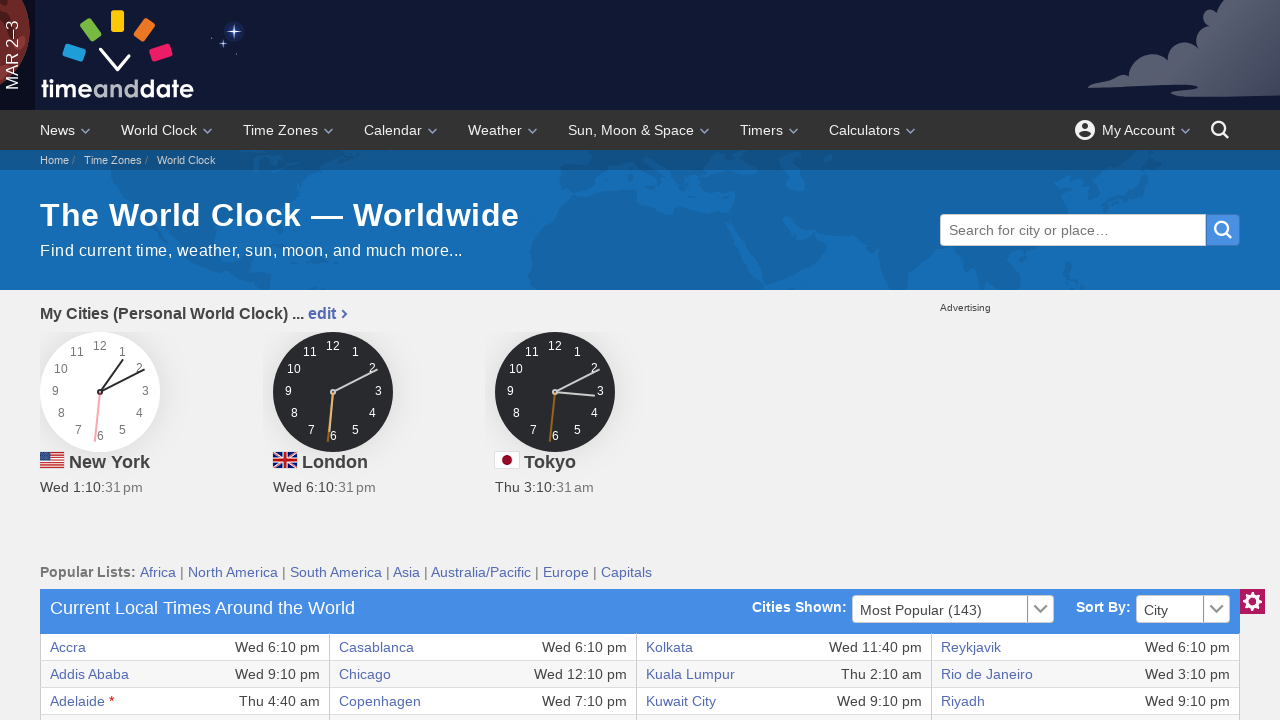

Verified cell content is accessible
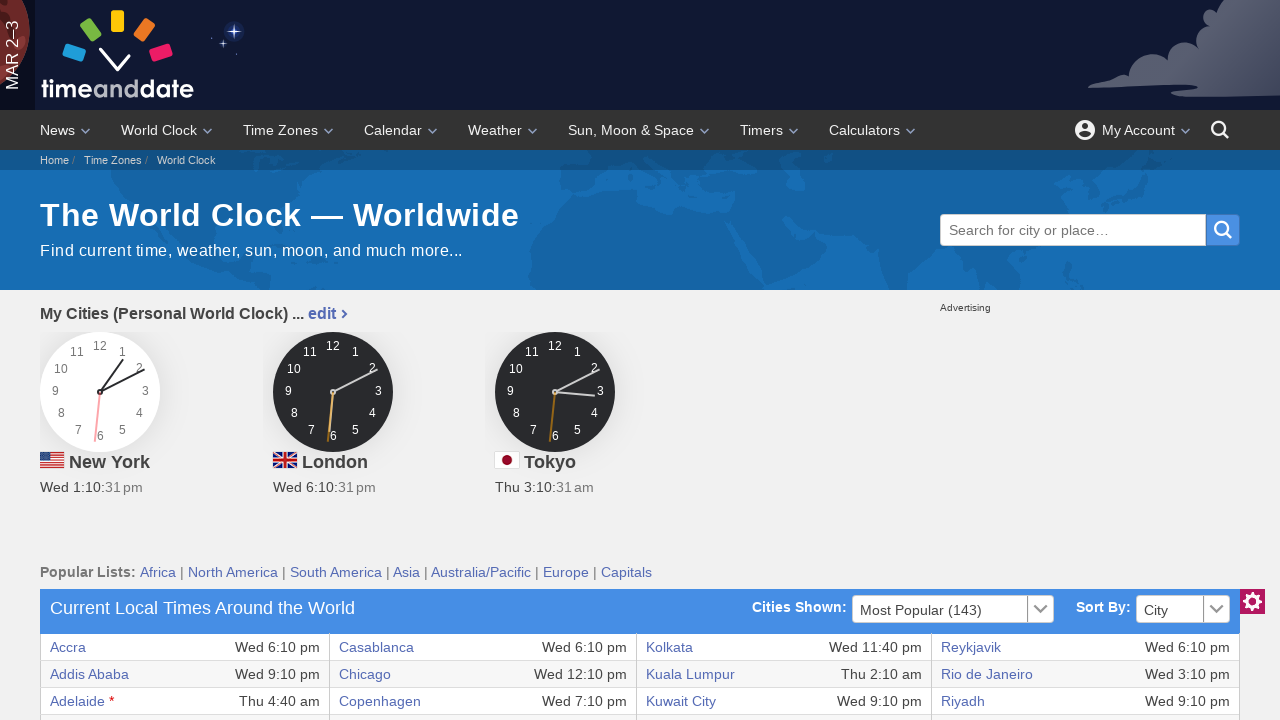

Verified cell content is accessible
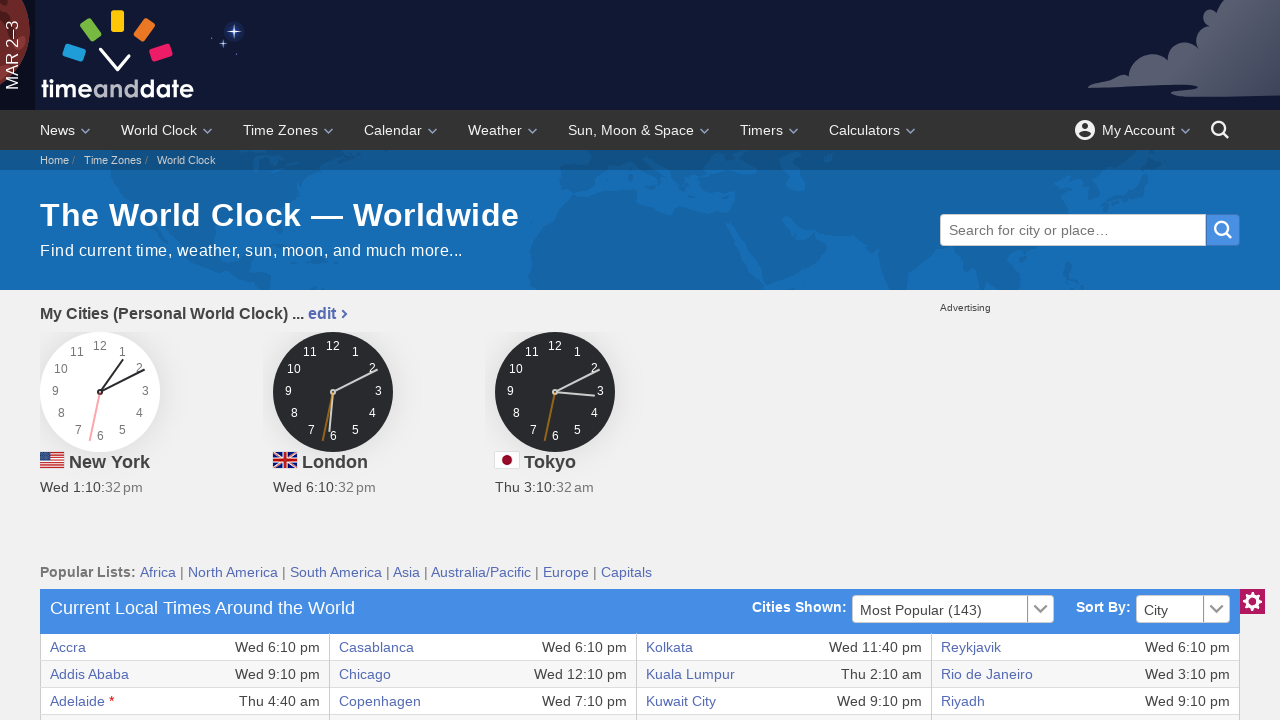

Verified cell content is accessible
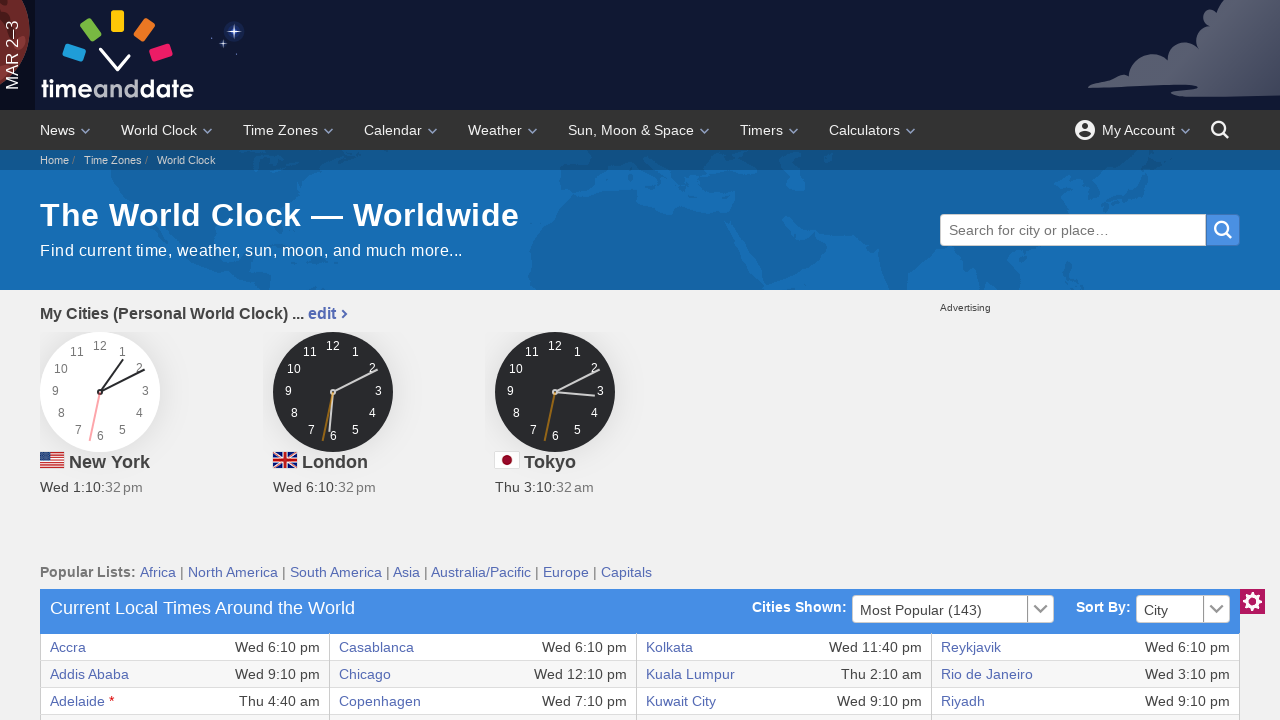

Verified cell content is accessible
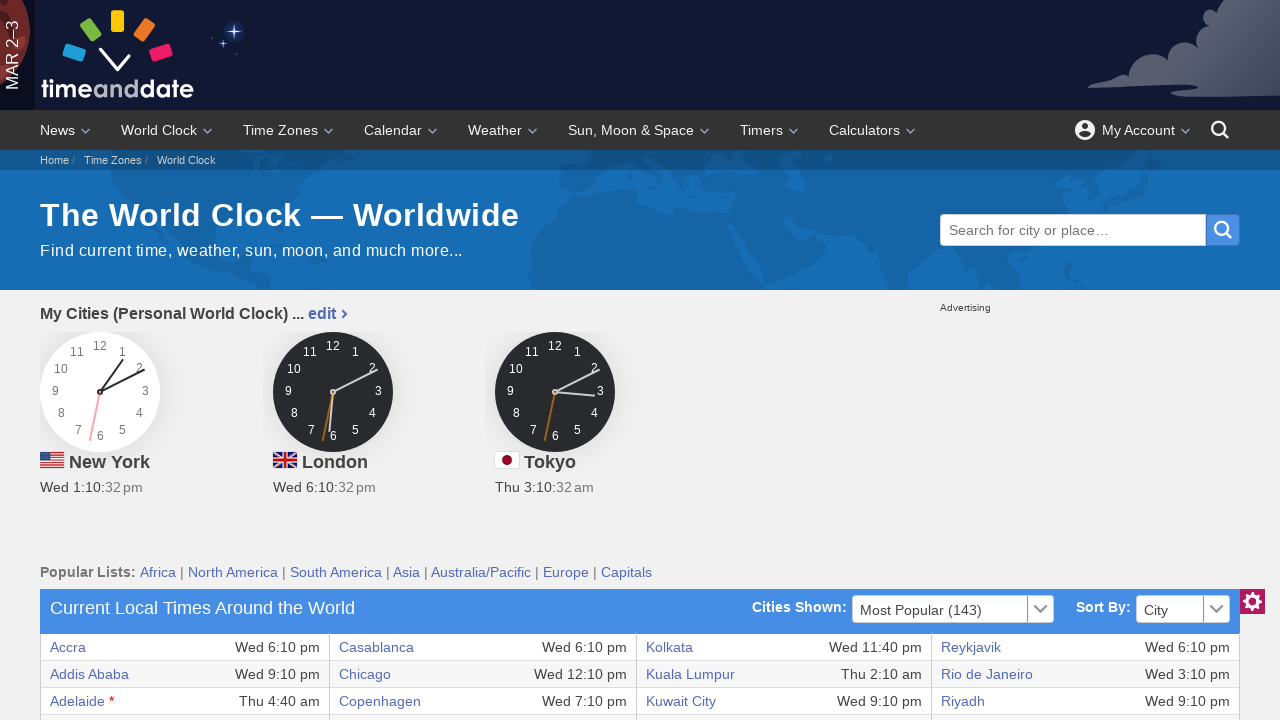

Verified cell content is accessible
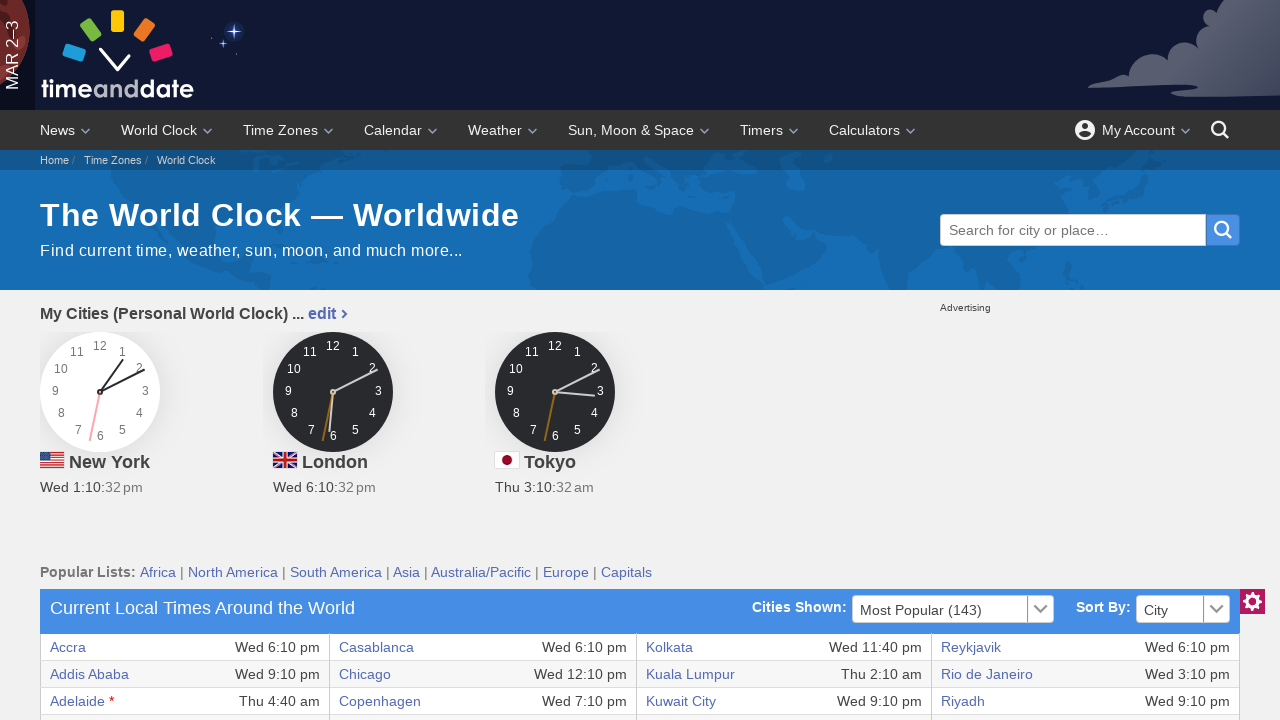

Verified cell content is accessible
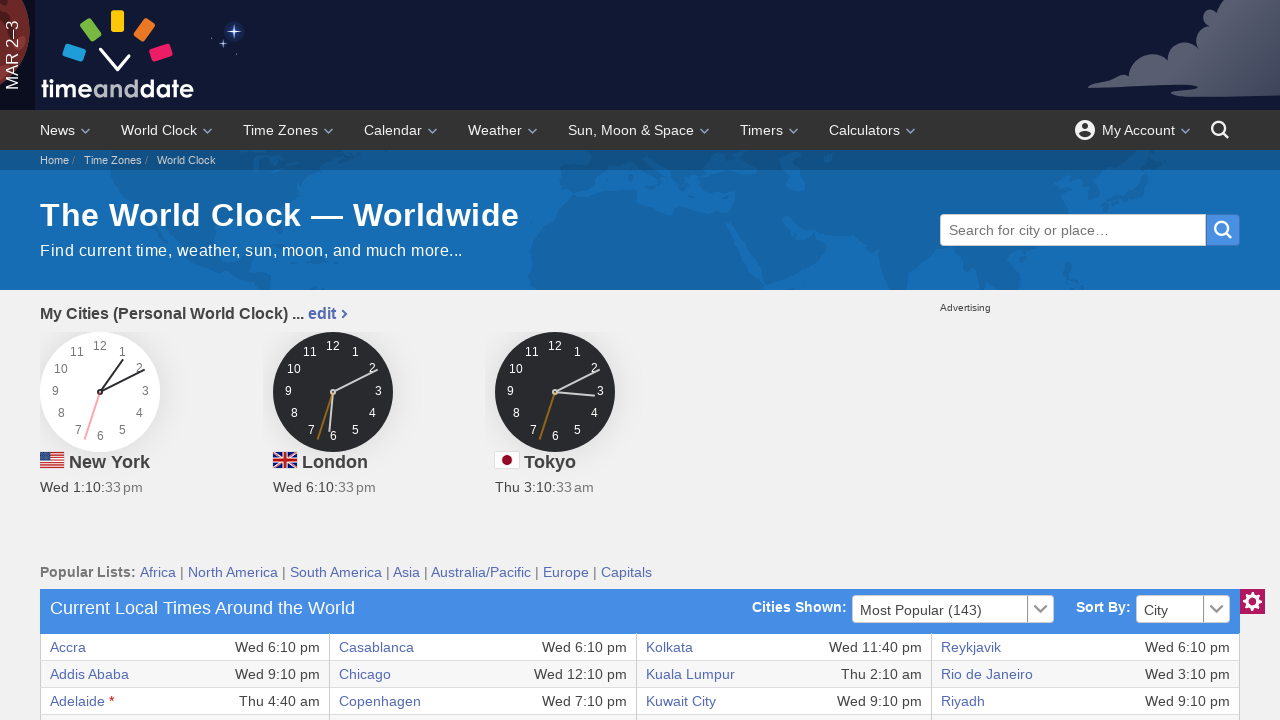

Verified cell content is accessible
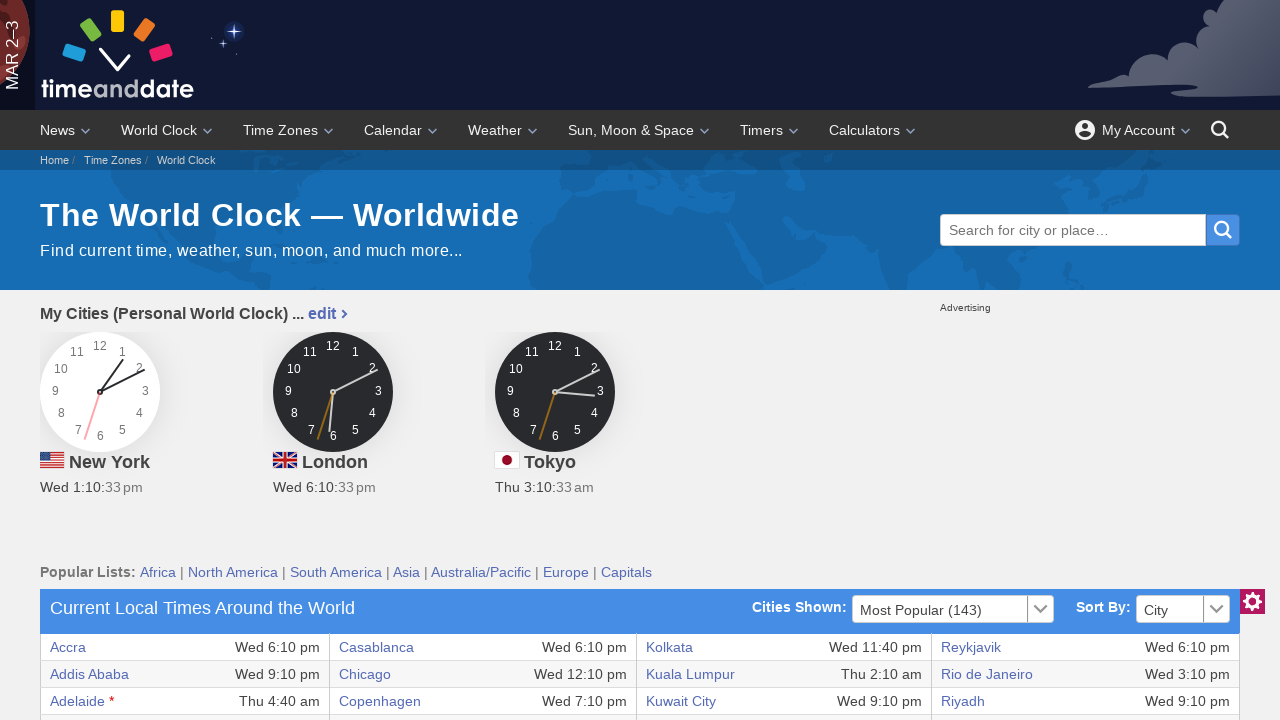

Retrieved all cells from a table row
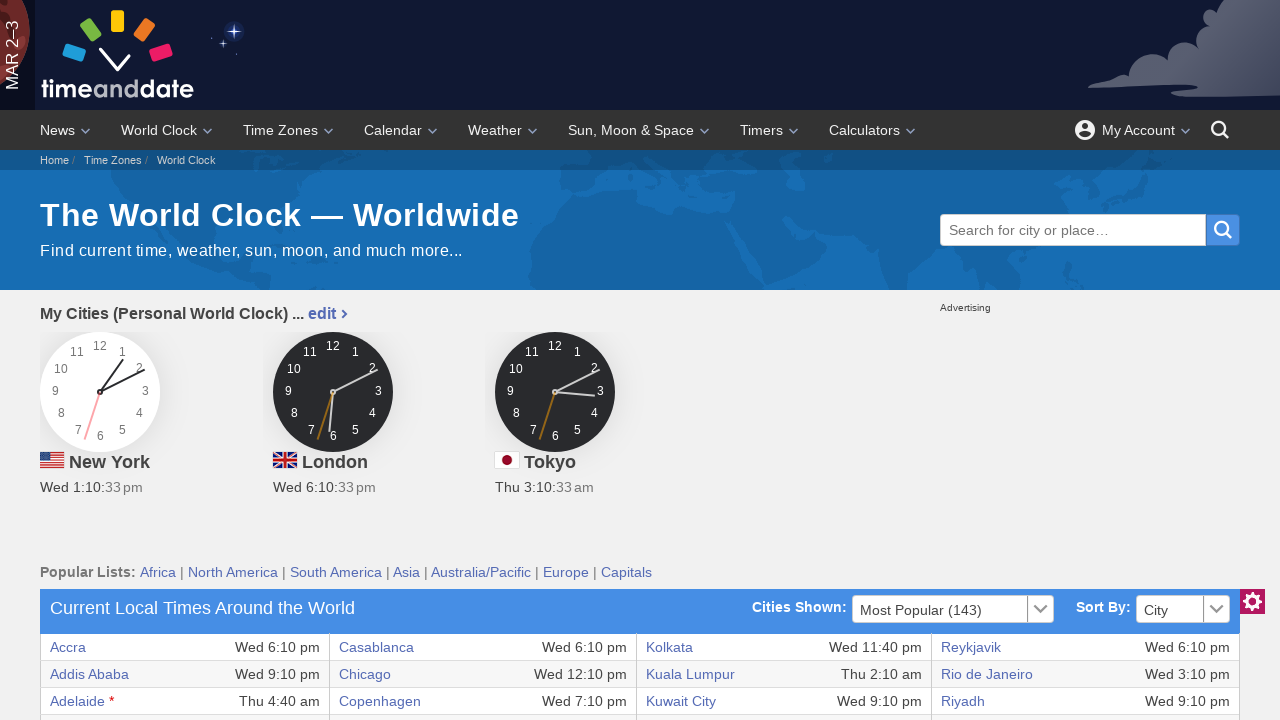

Verified cell content is accessible
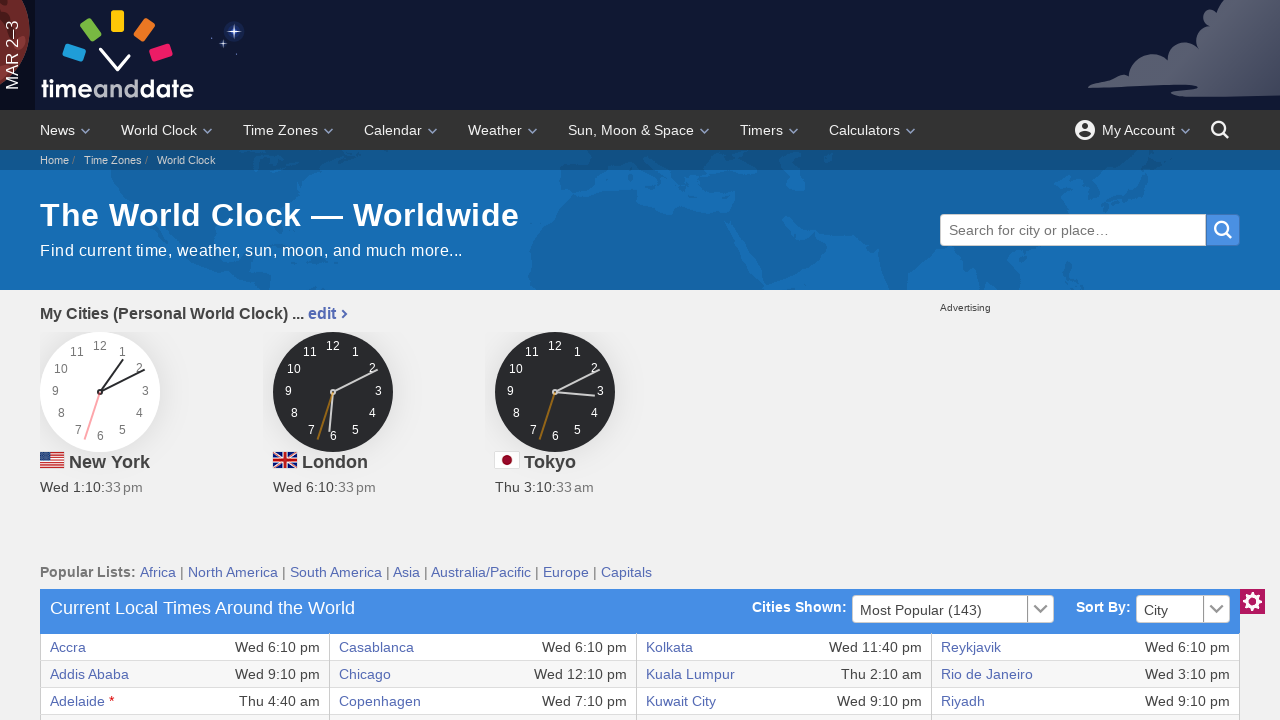

Verified cell content is accessible
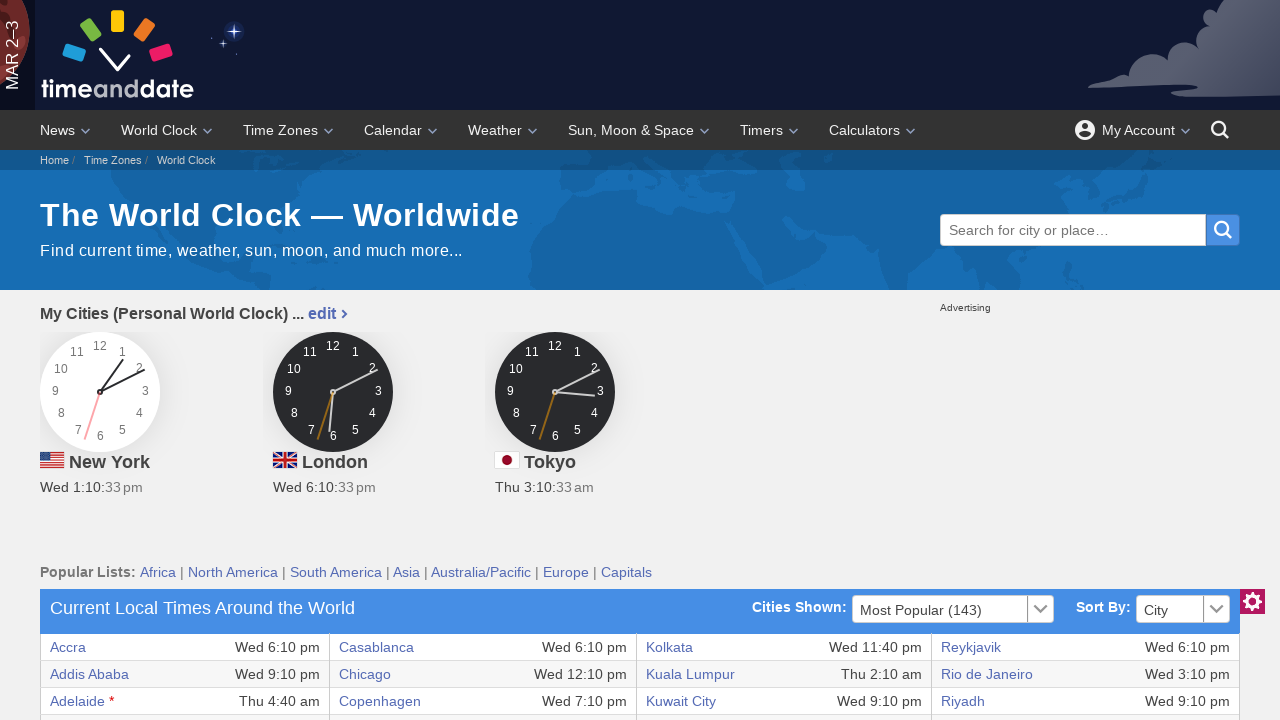

Verified cell content is accessible
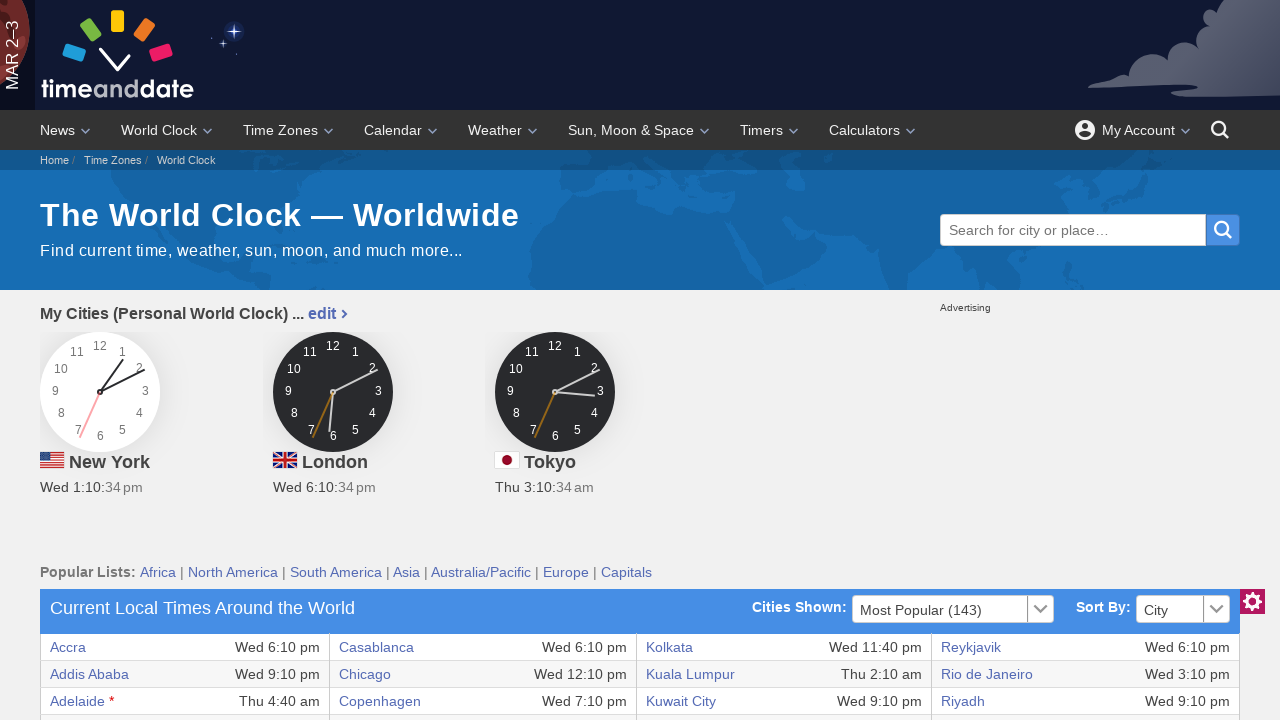

Verified cell content is accessible
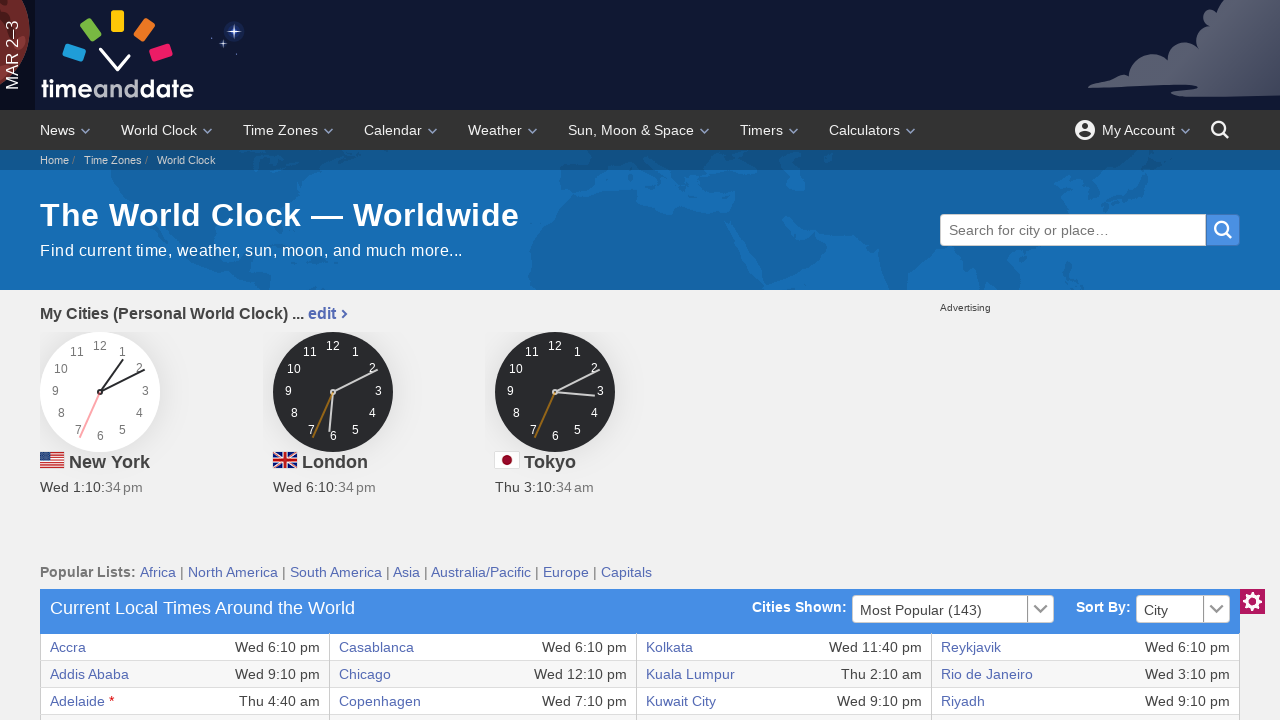

Verified cell content is accessible
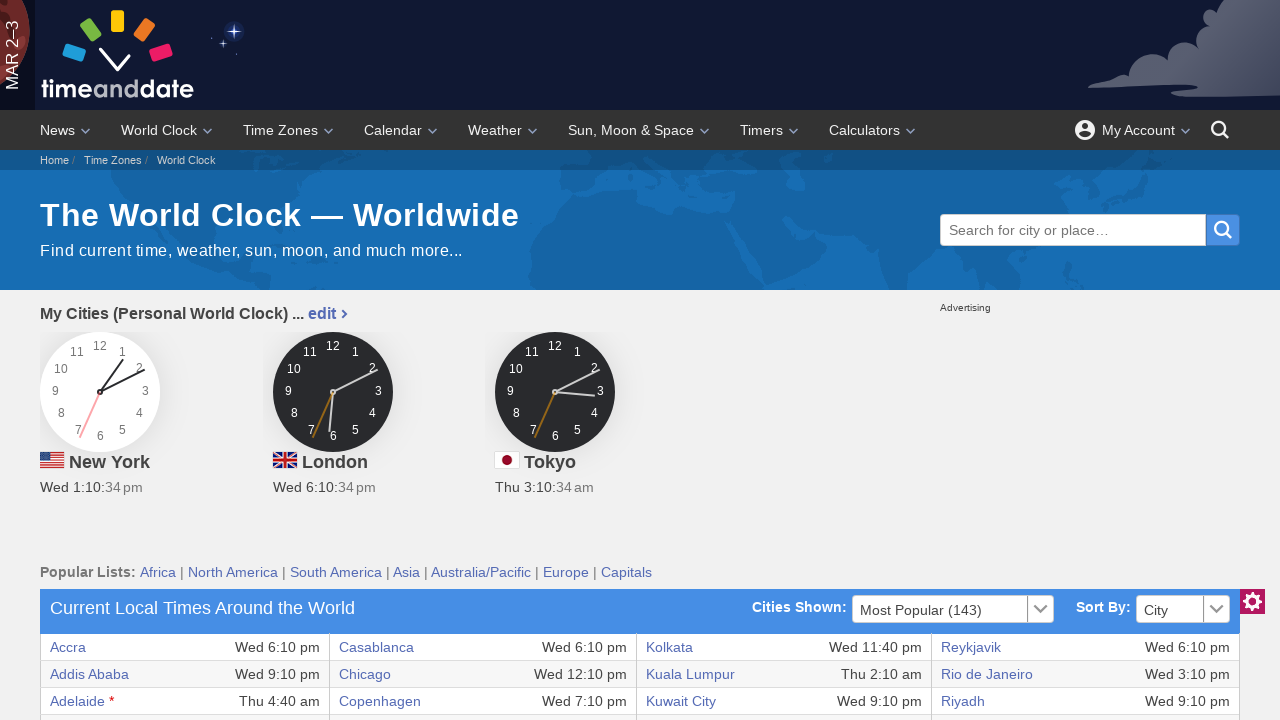

Verified cell content is accessible
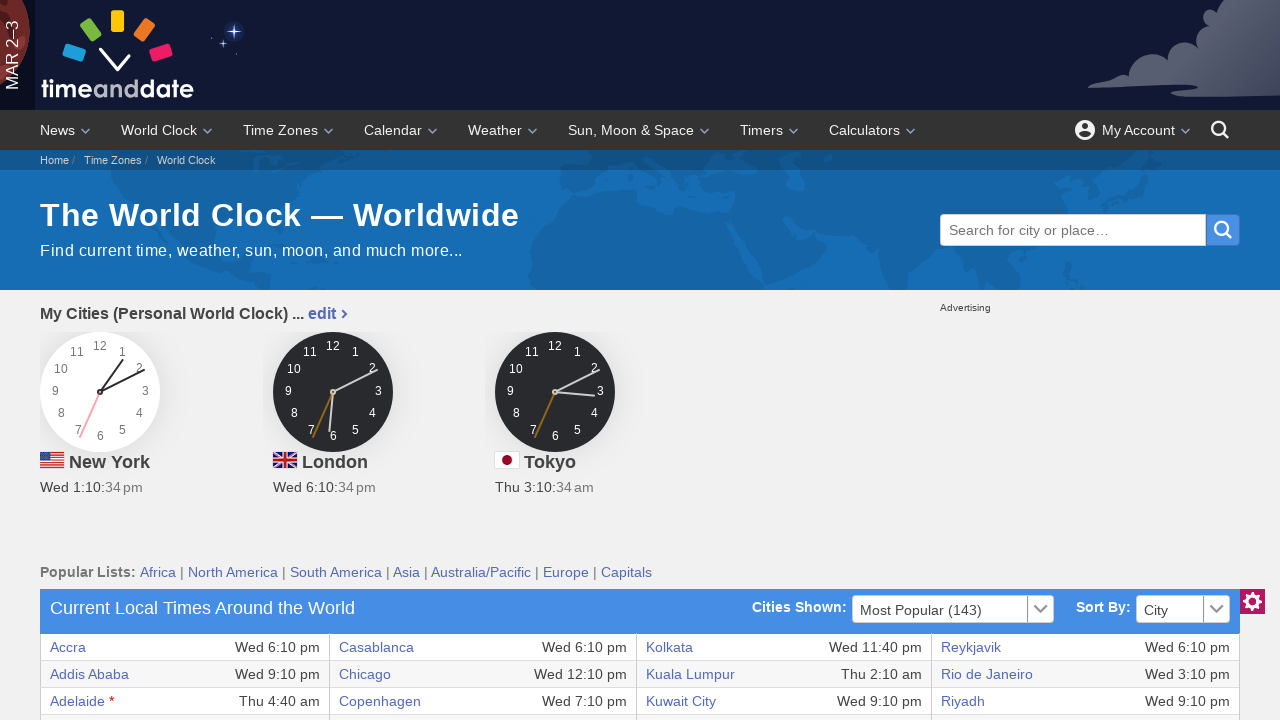

Verified cell content is accessible
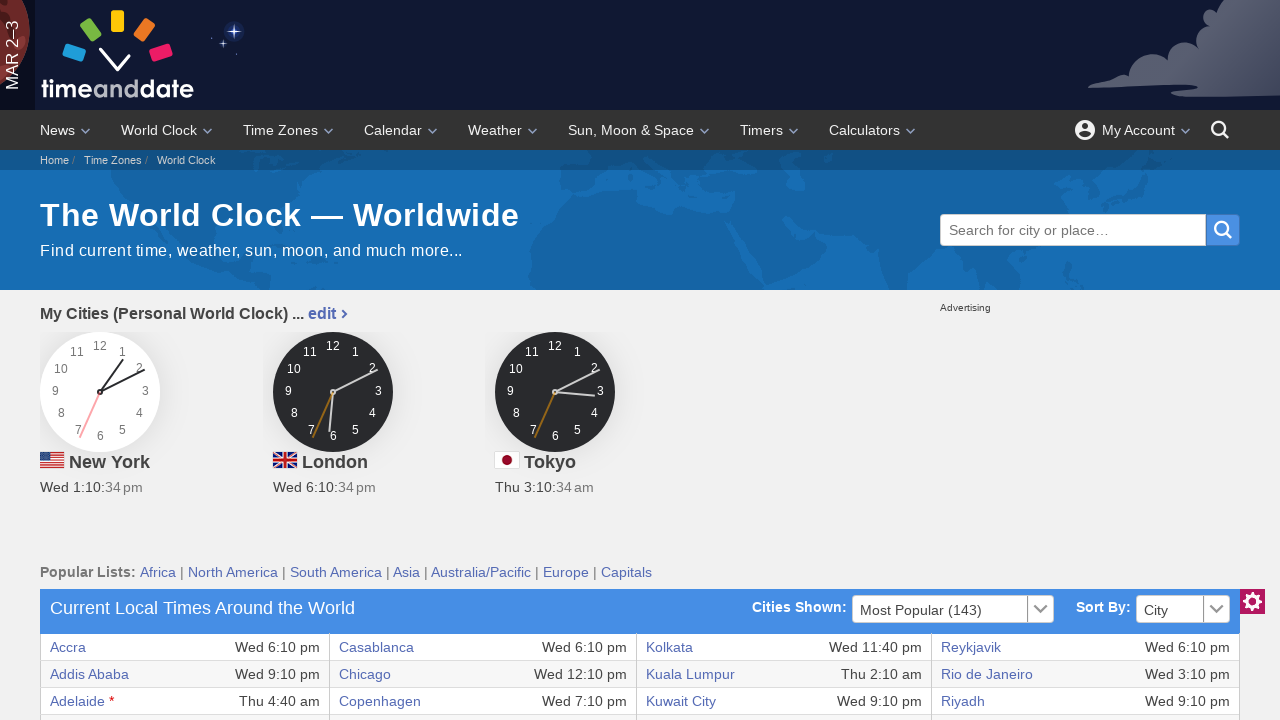

Verified cell content is accessible
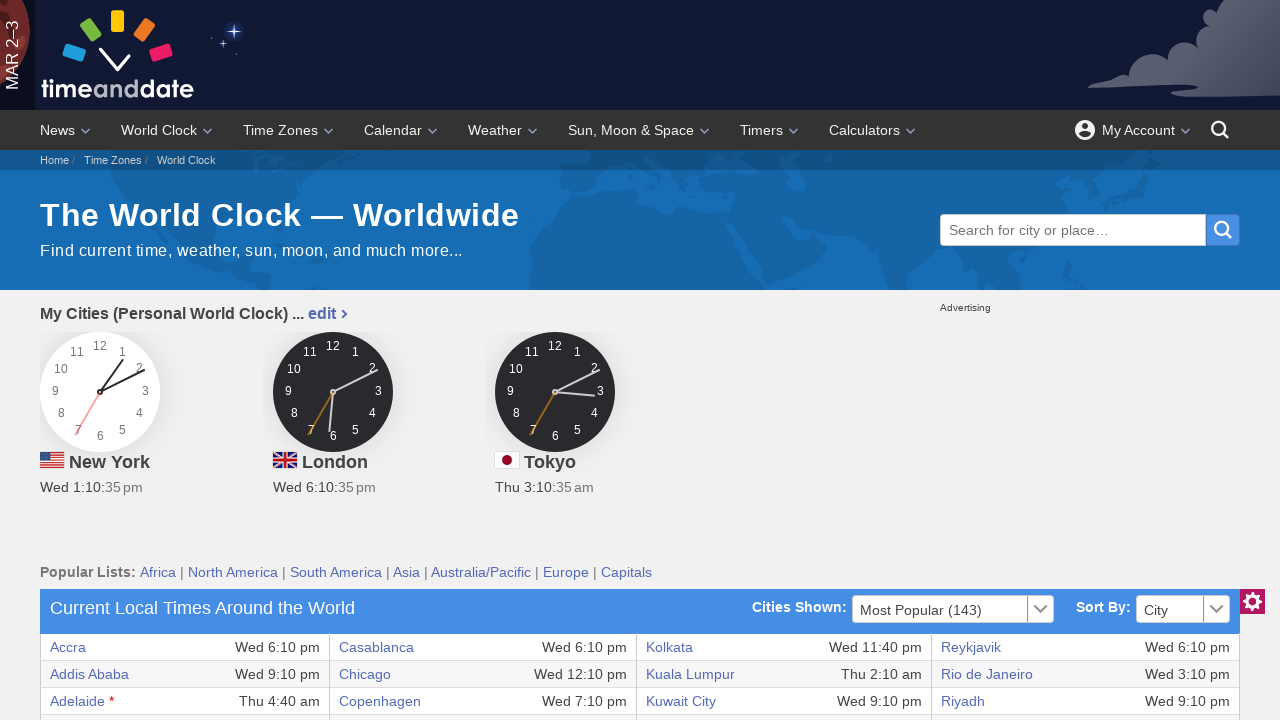

Retrieved all cells from a table row
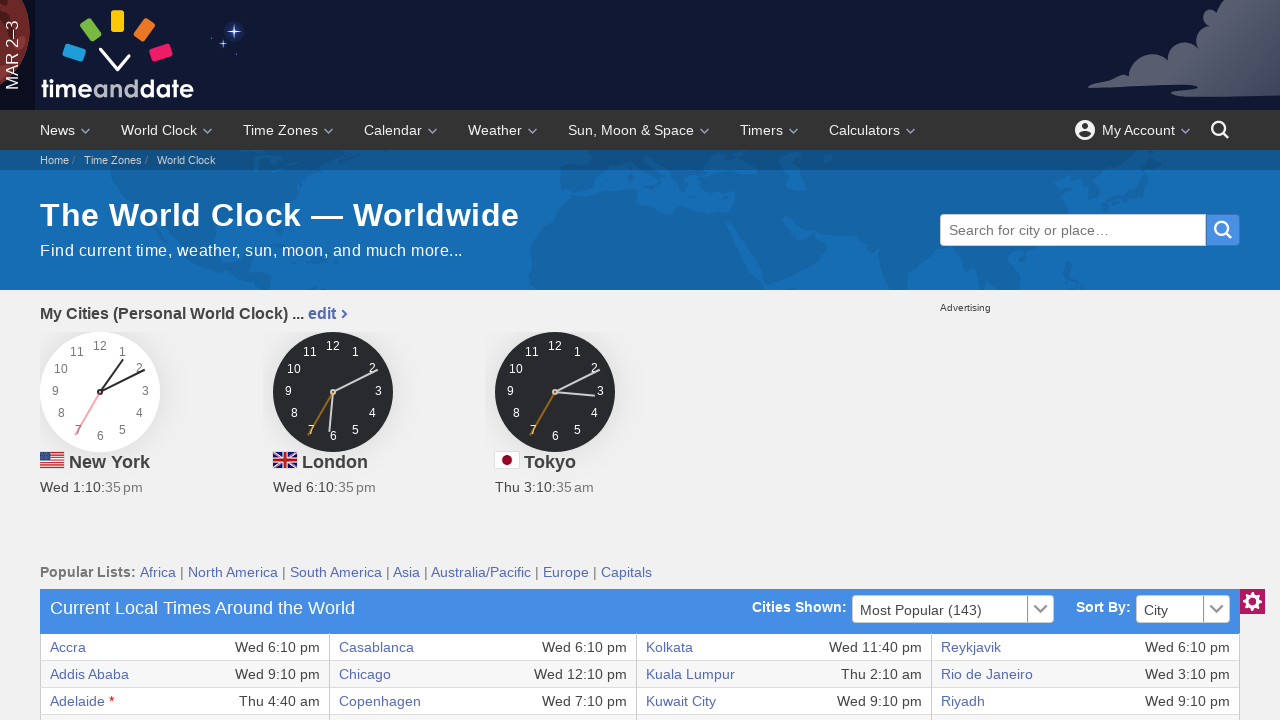

Verified cell content is accessible
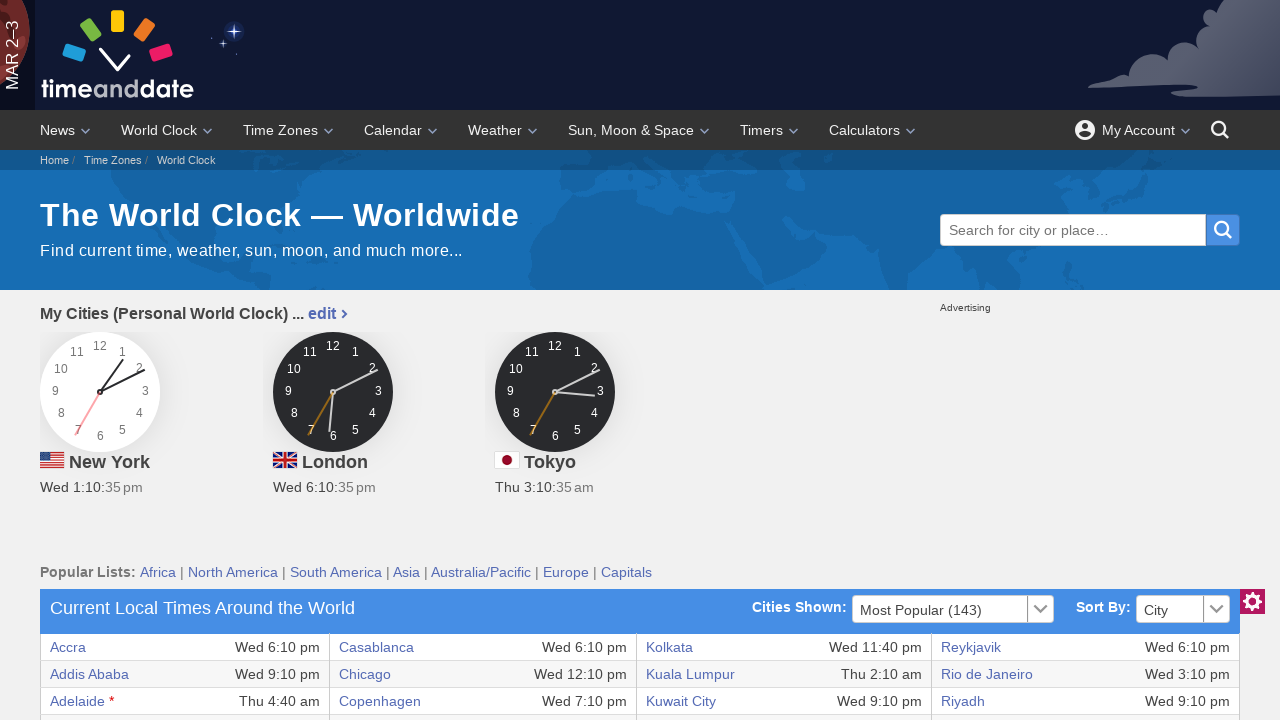

Verified cell content is accessible
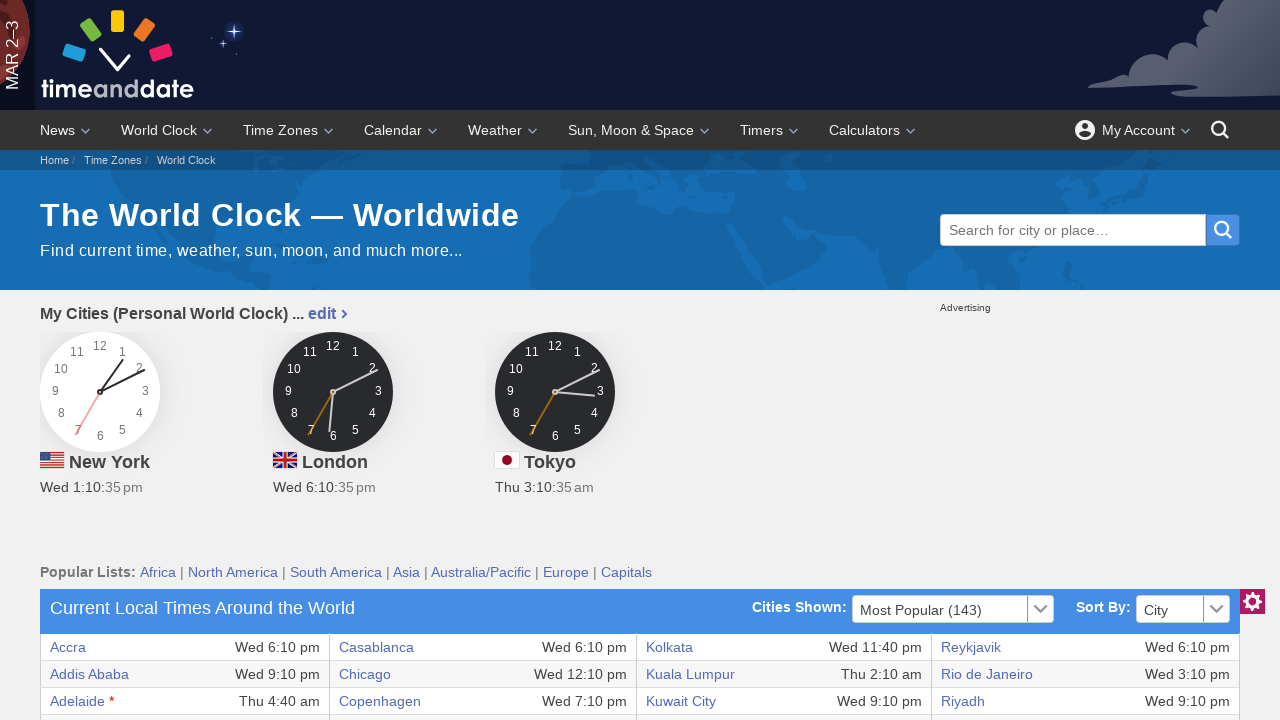

Verified cell content is accessible
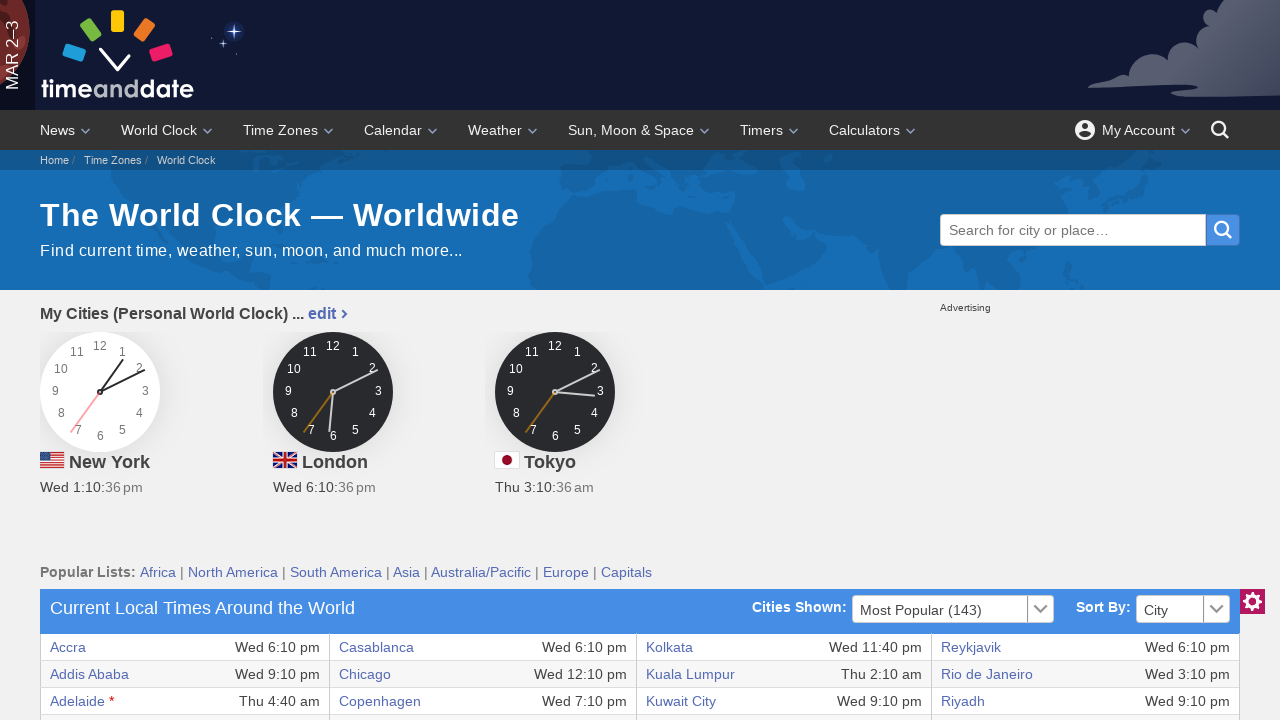

Verified cell content is accessible
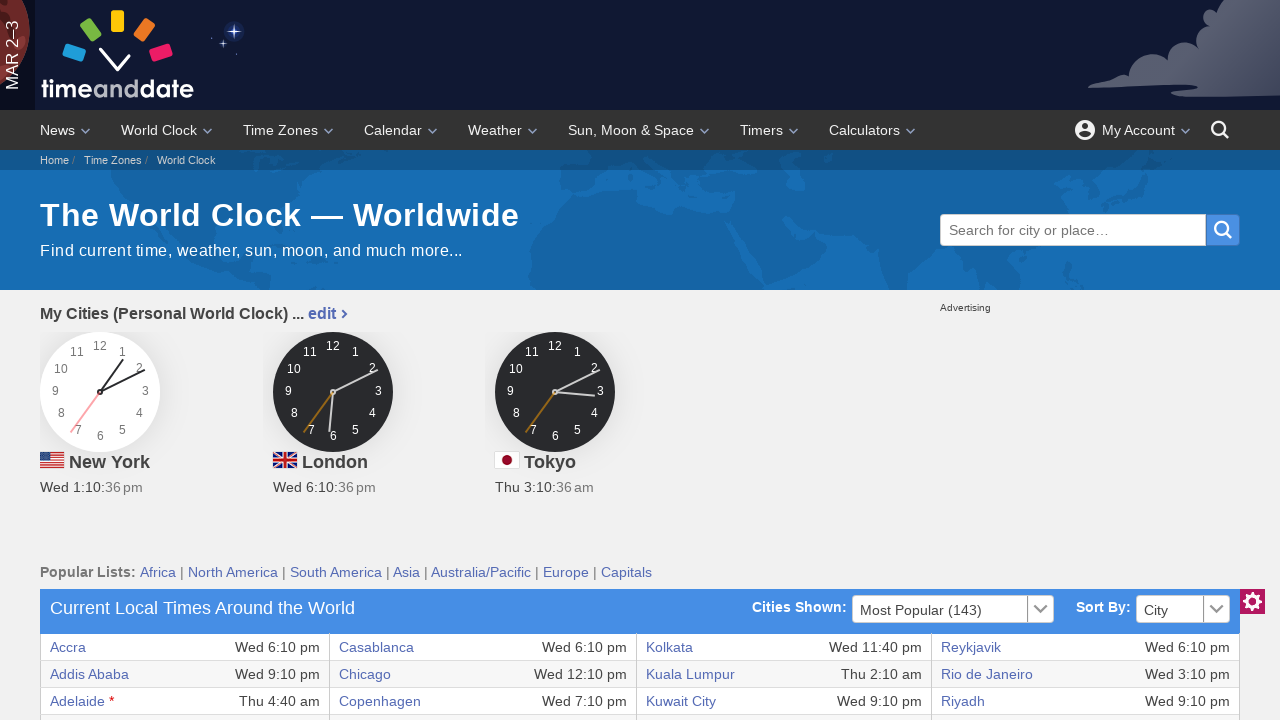

Verified cell content is accessible
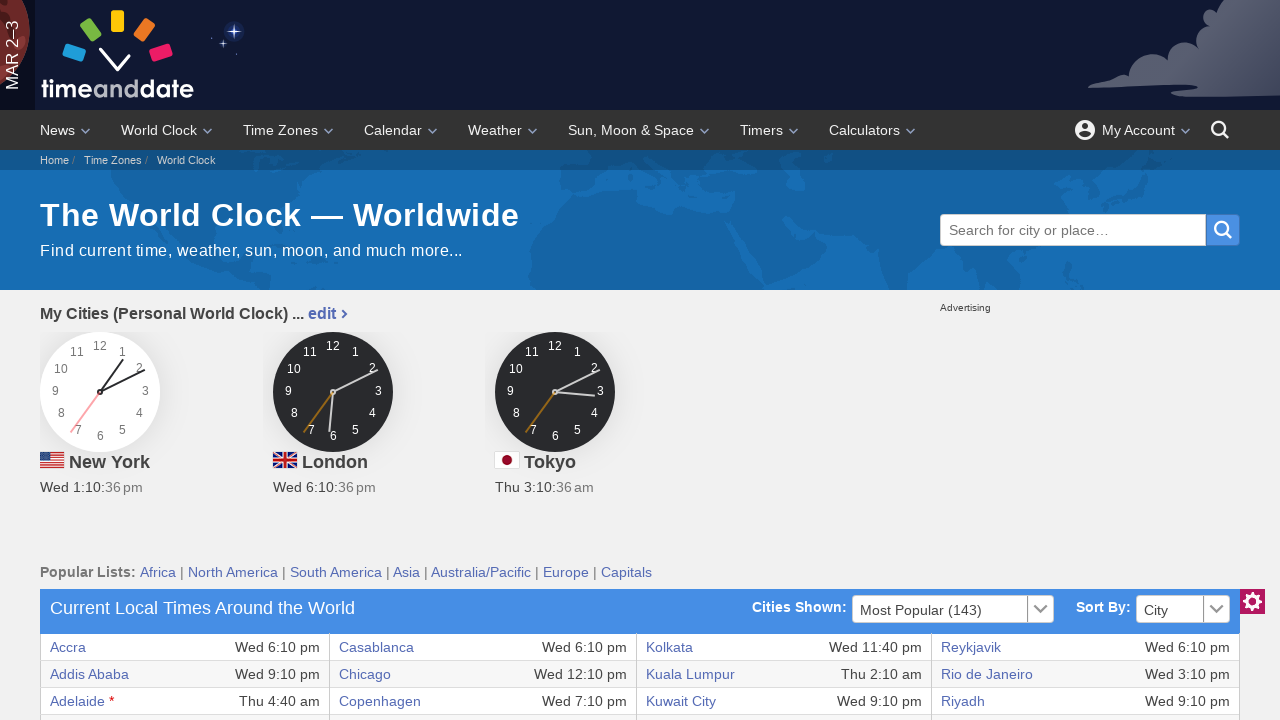

Verified cell content is accessible
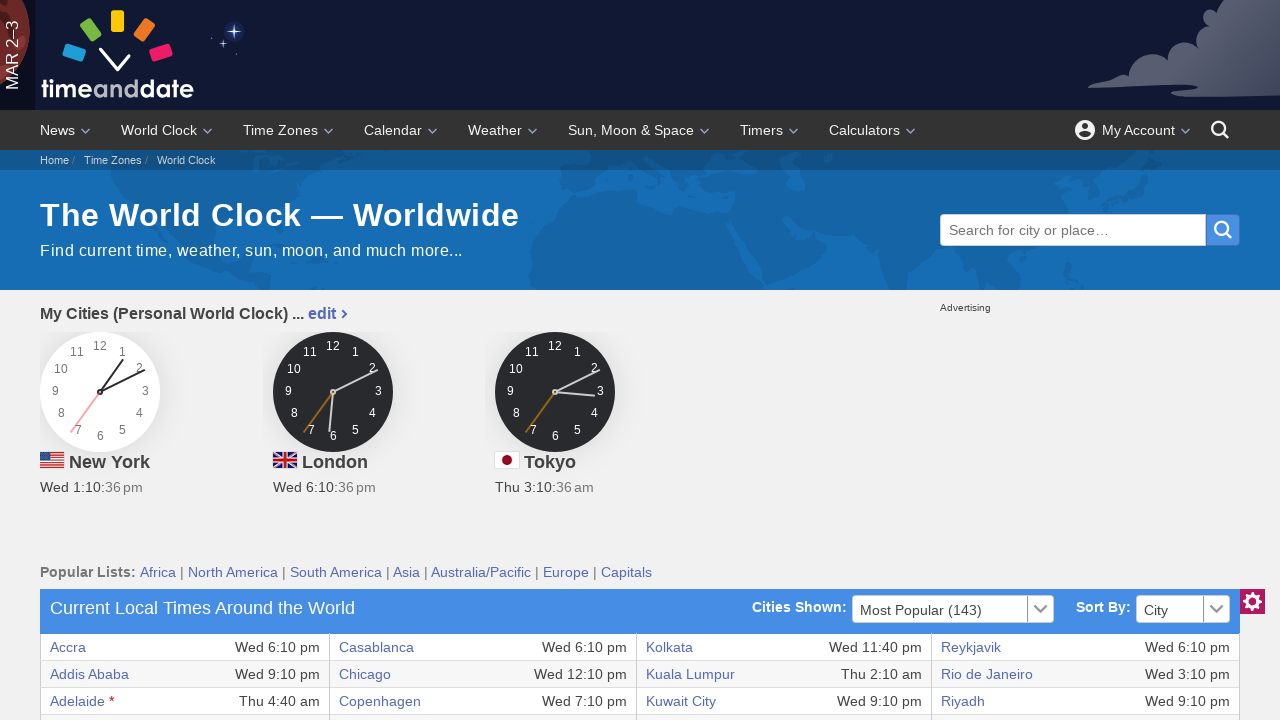

Verified cell content is accessible
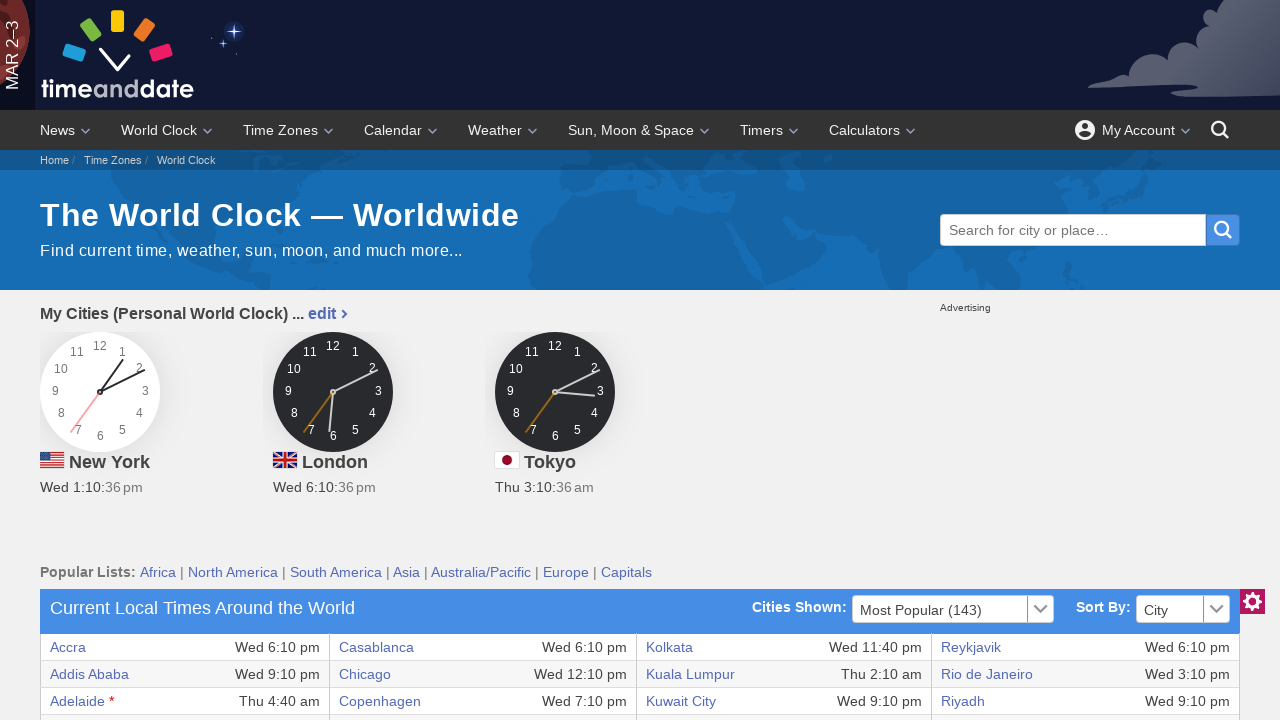

Verified cell content is accessible
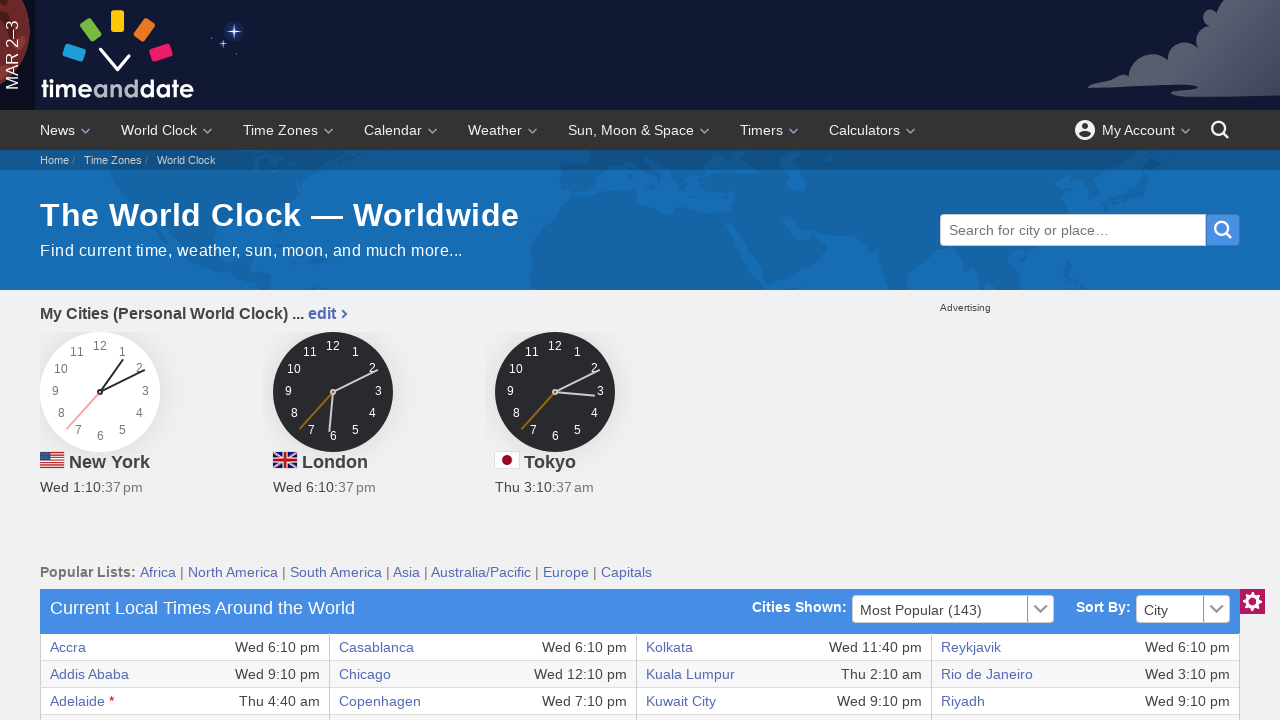

Retrieved all cells from a table row
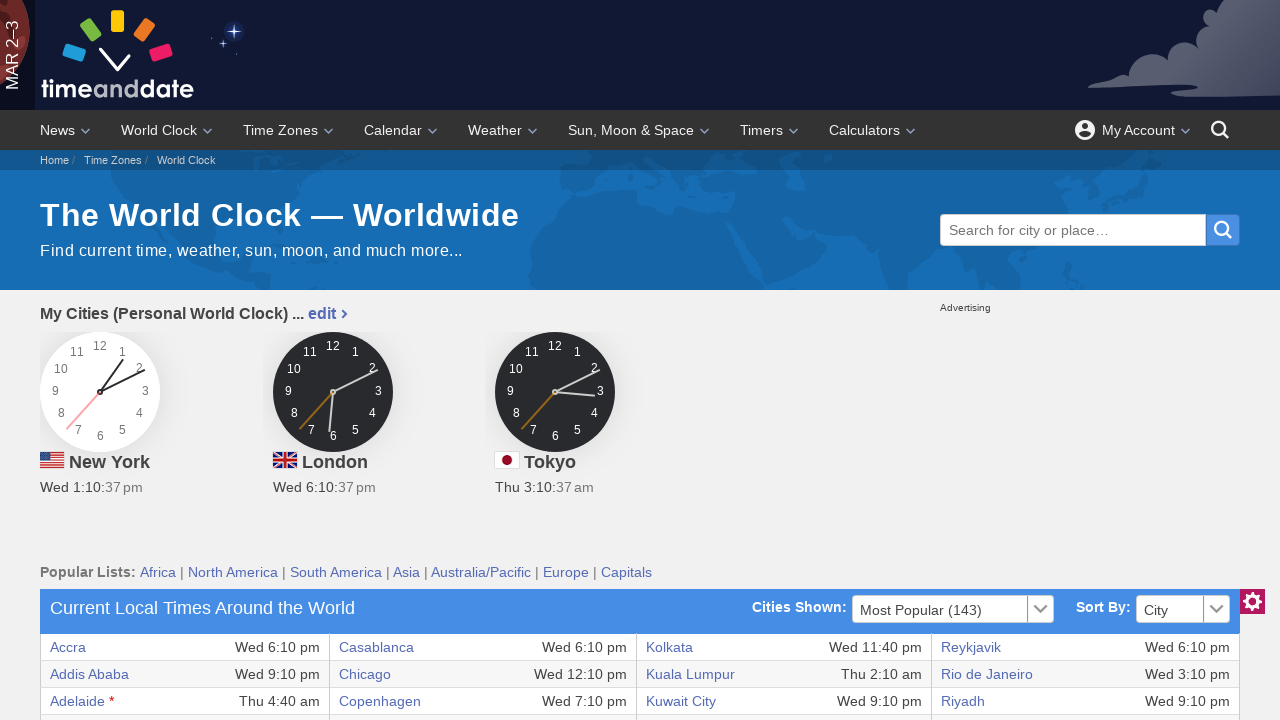

Verified cell content is accessible
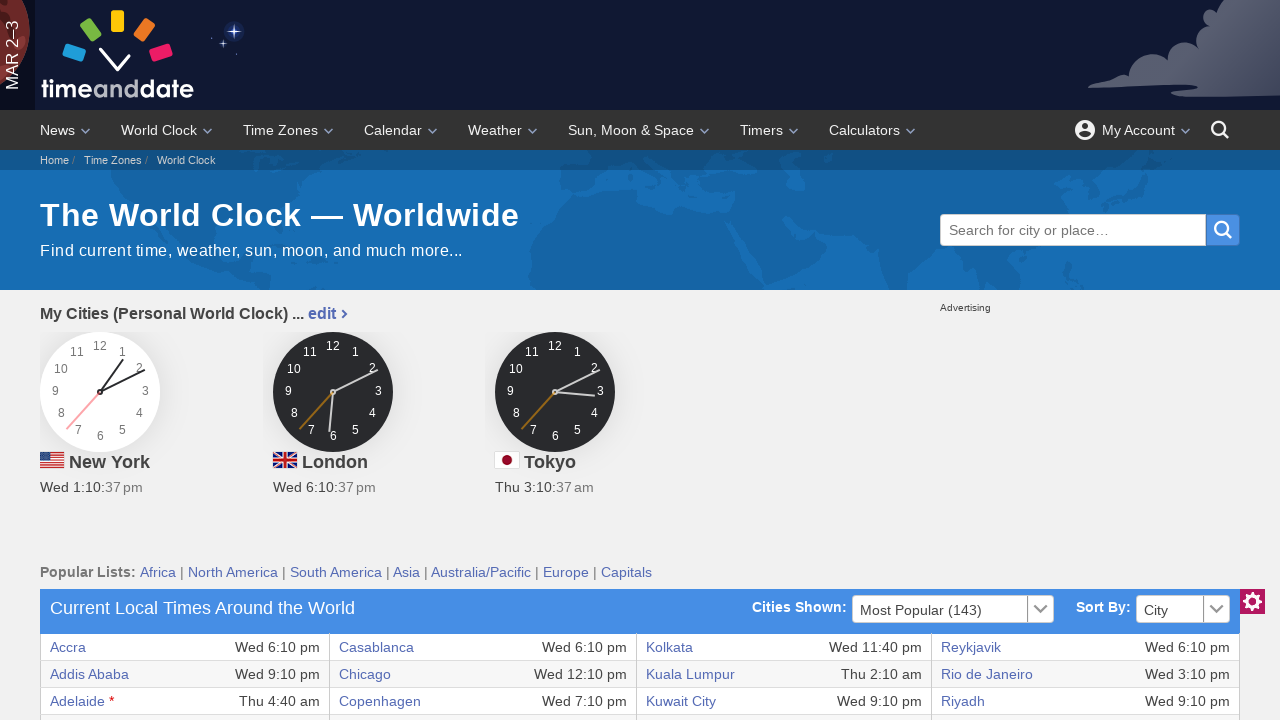

Verified cell content is accessible
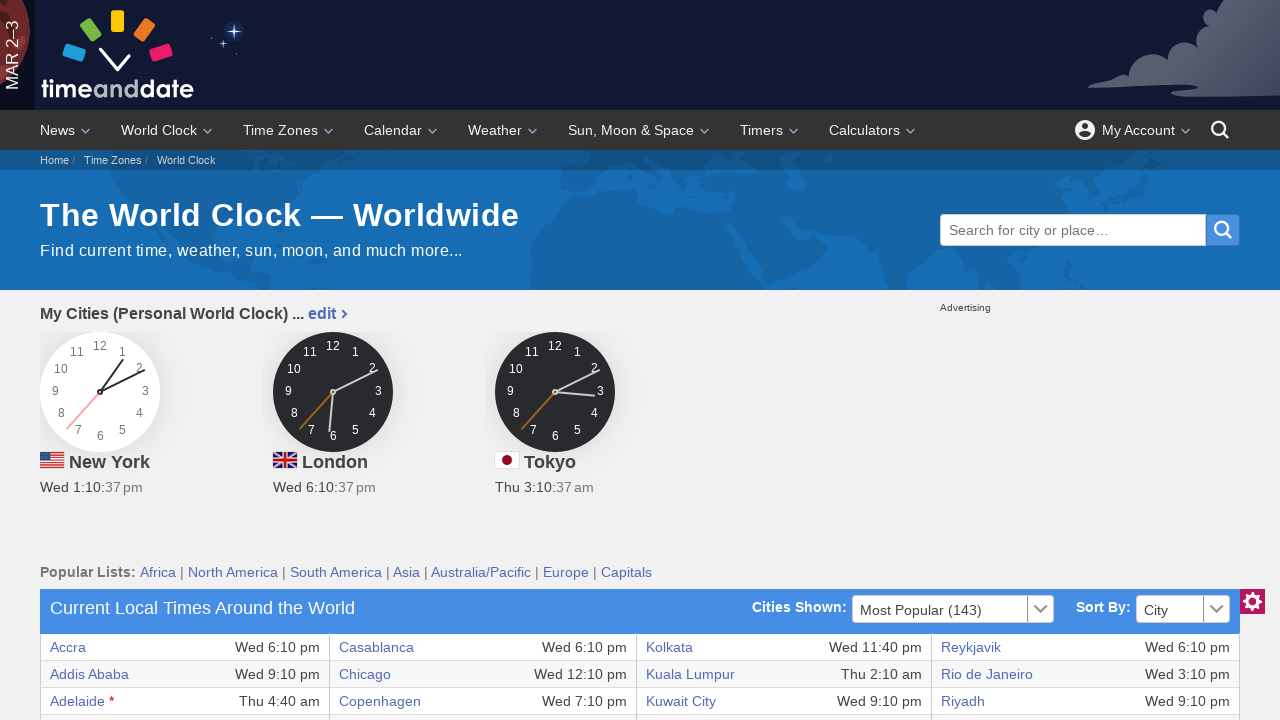

Verified cell content is accessible
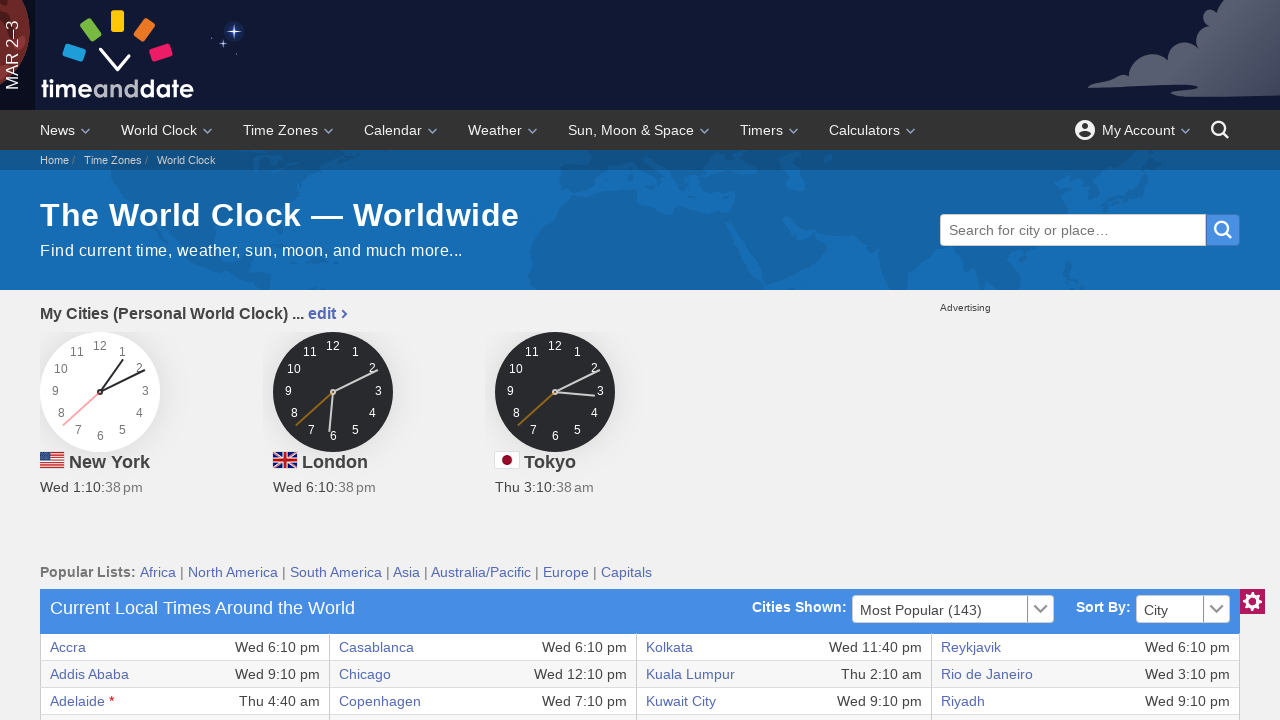

Verified cell content is accessible
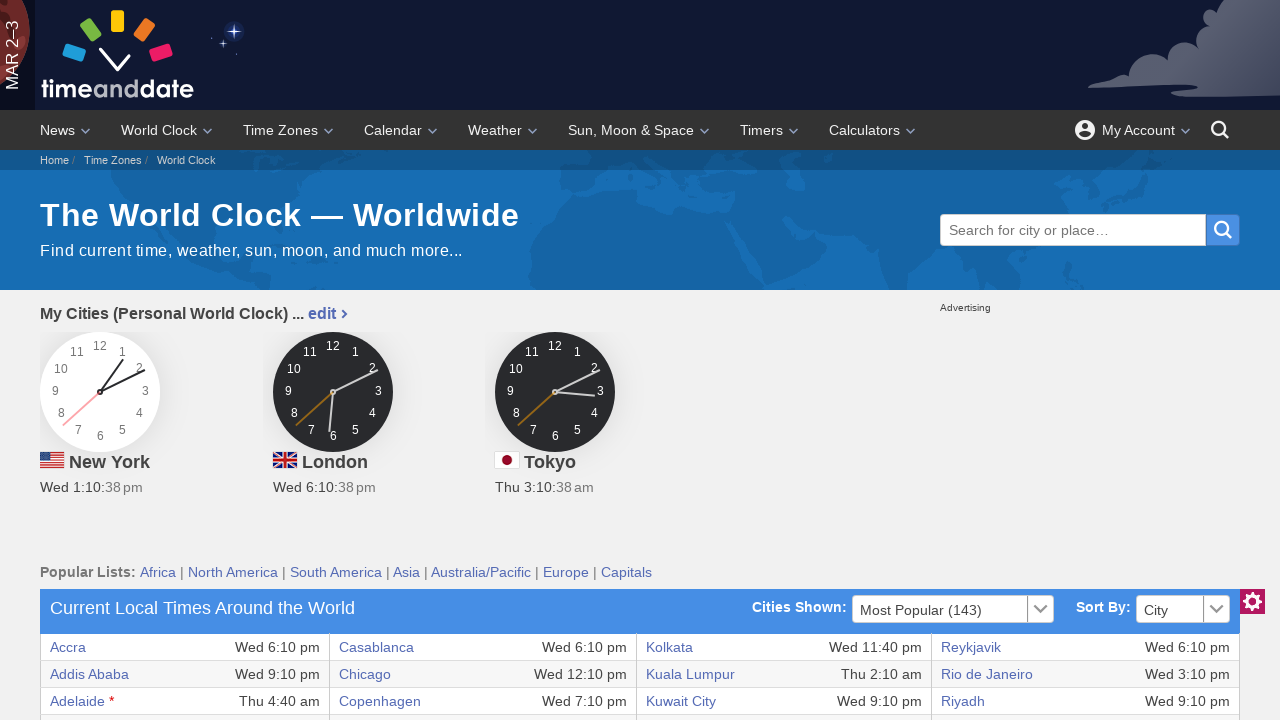

Verified cell content is accessible
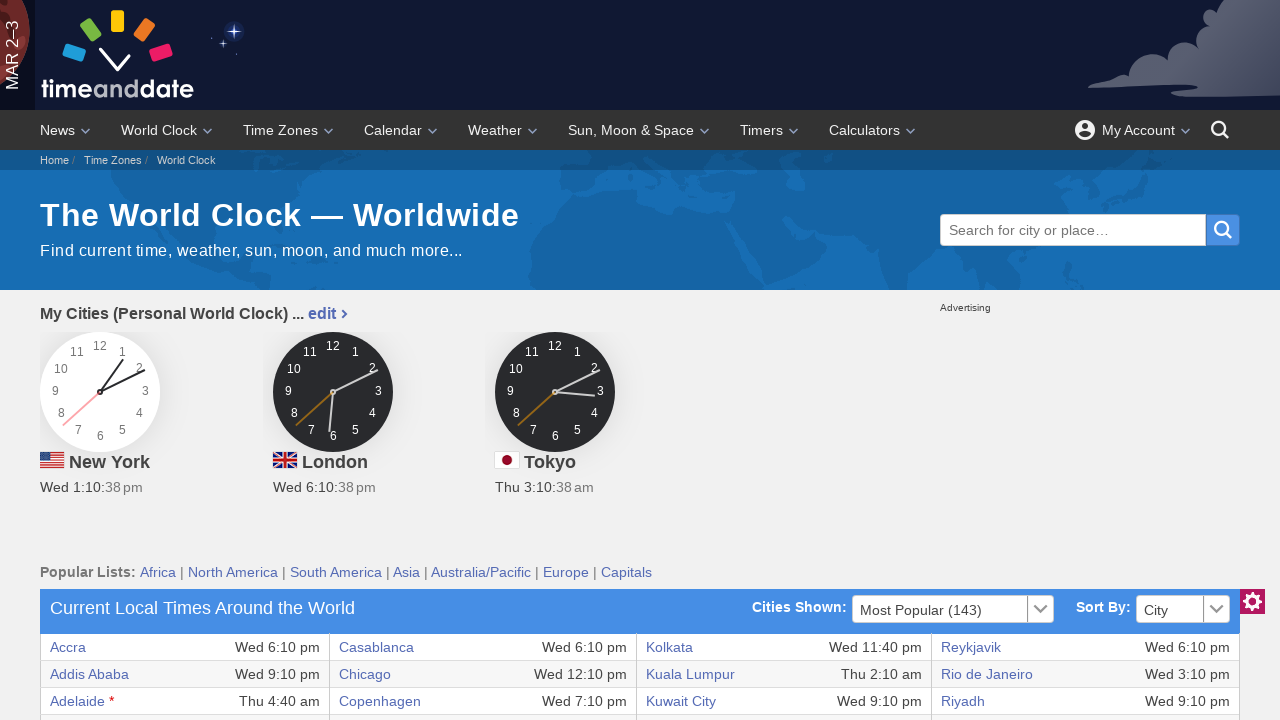

Verified cell content is accessible
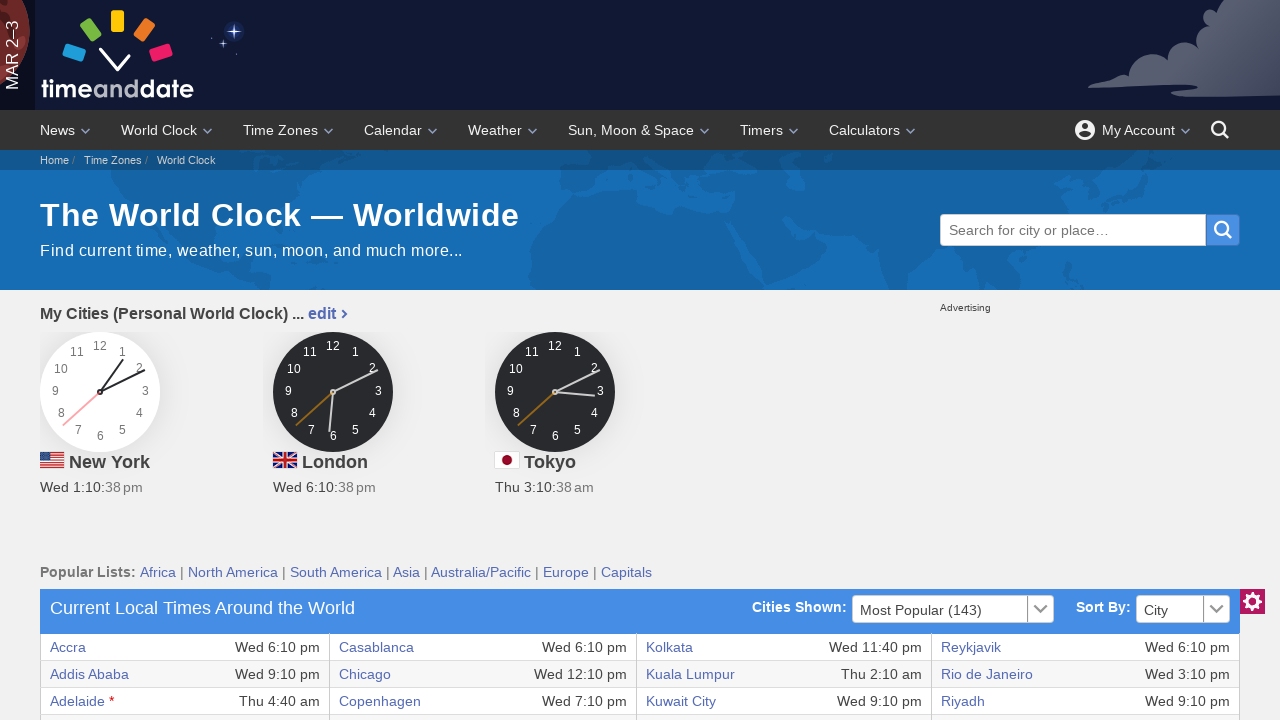

Verified cell content is accessible
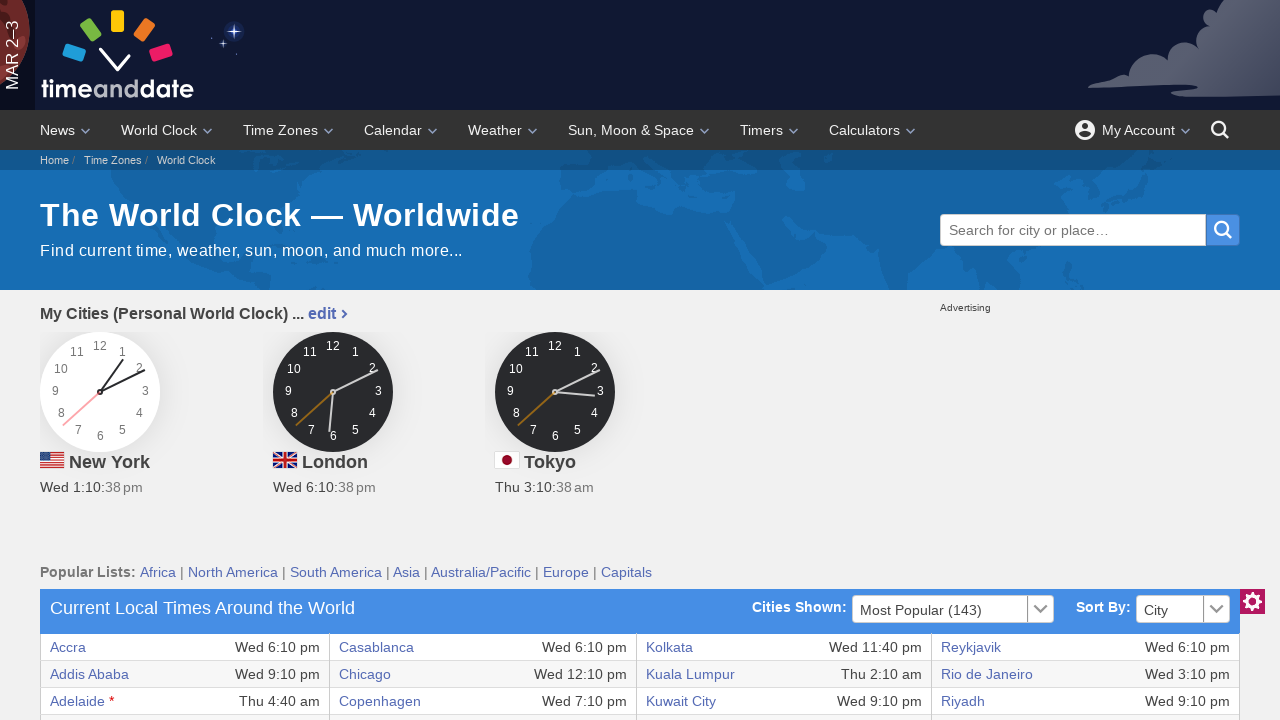

Verified cell content is accessible
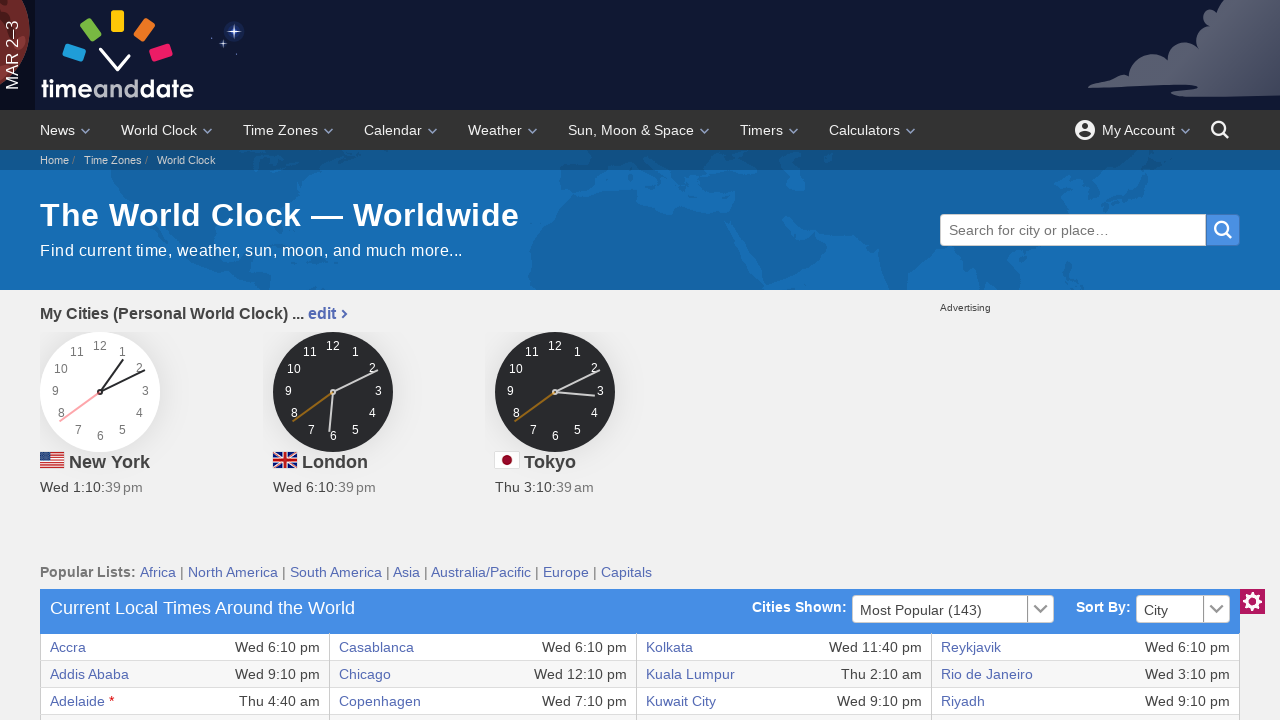

Retrieved all cells from a table row
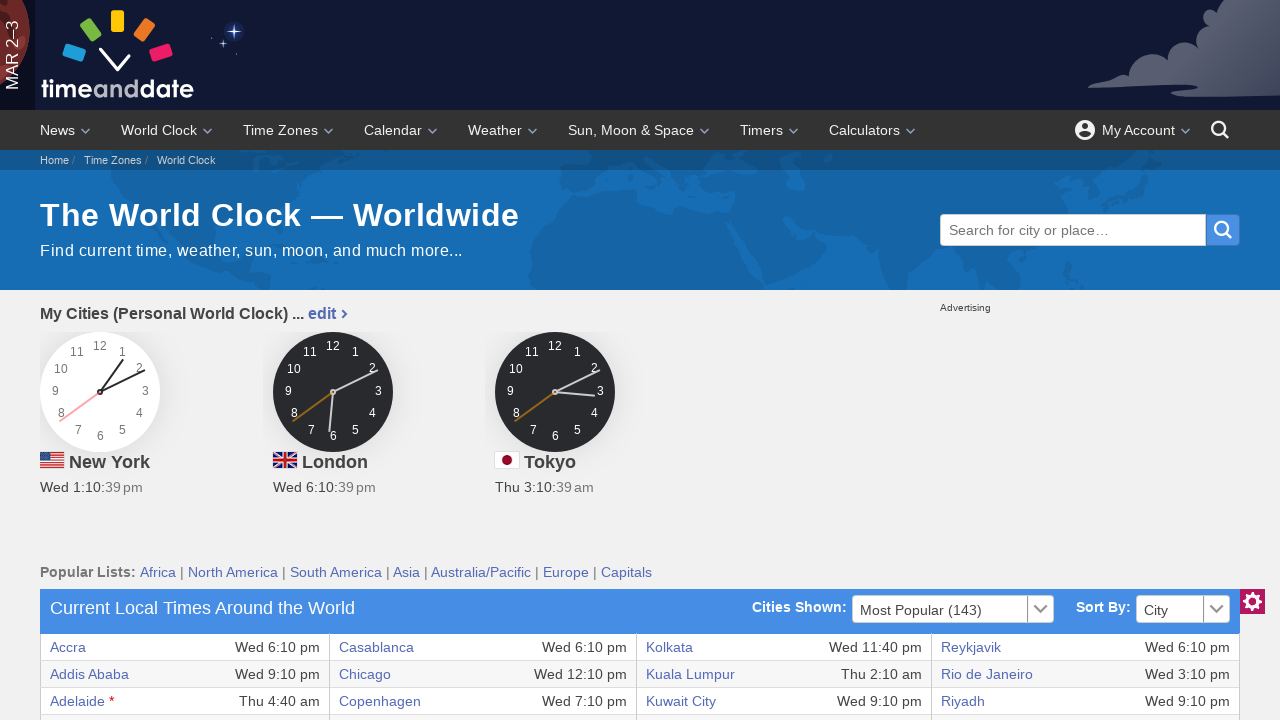

Verified cell content is accessible
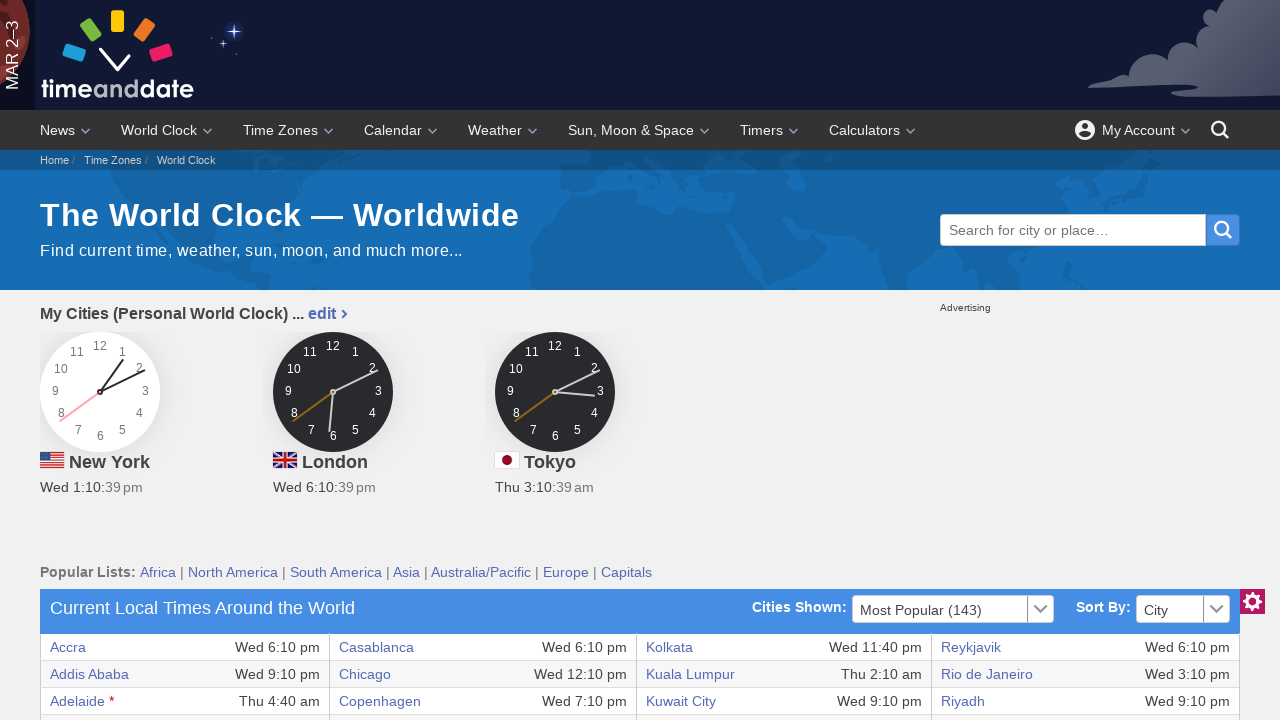

Verified cell content is accessible
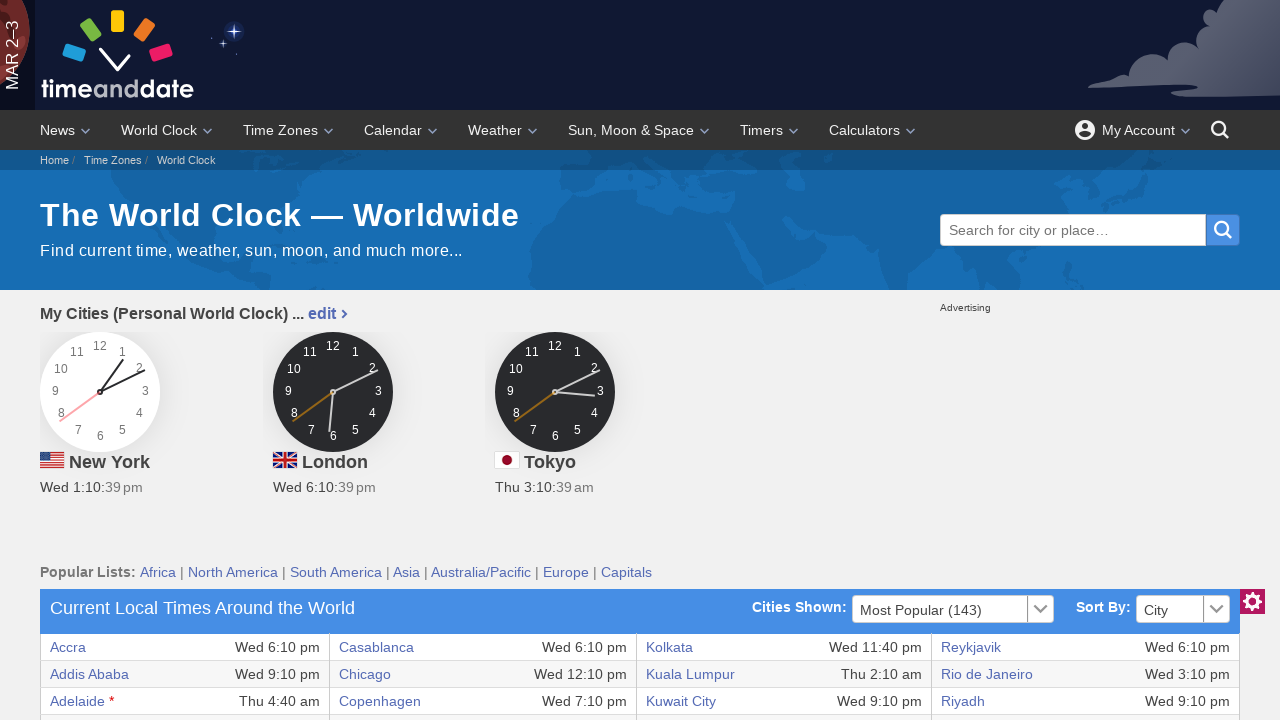

Verified cell content is accessible
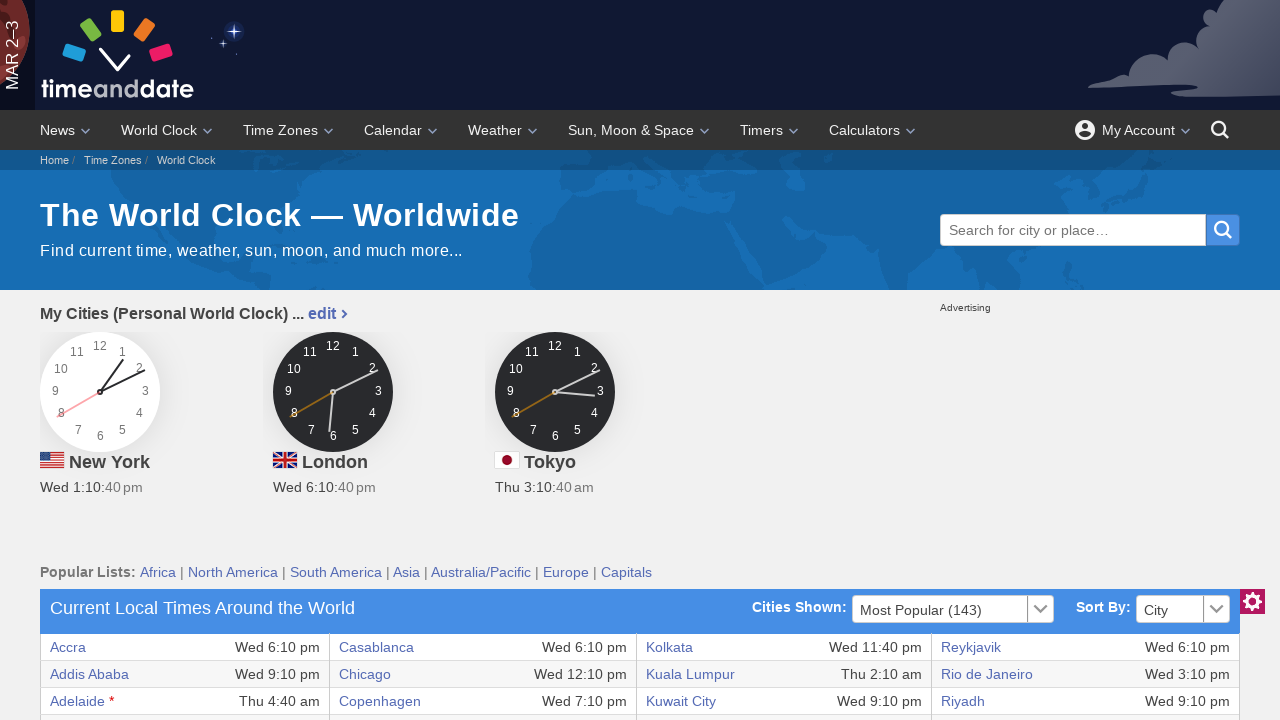

Verified cell content is accessible
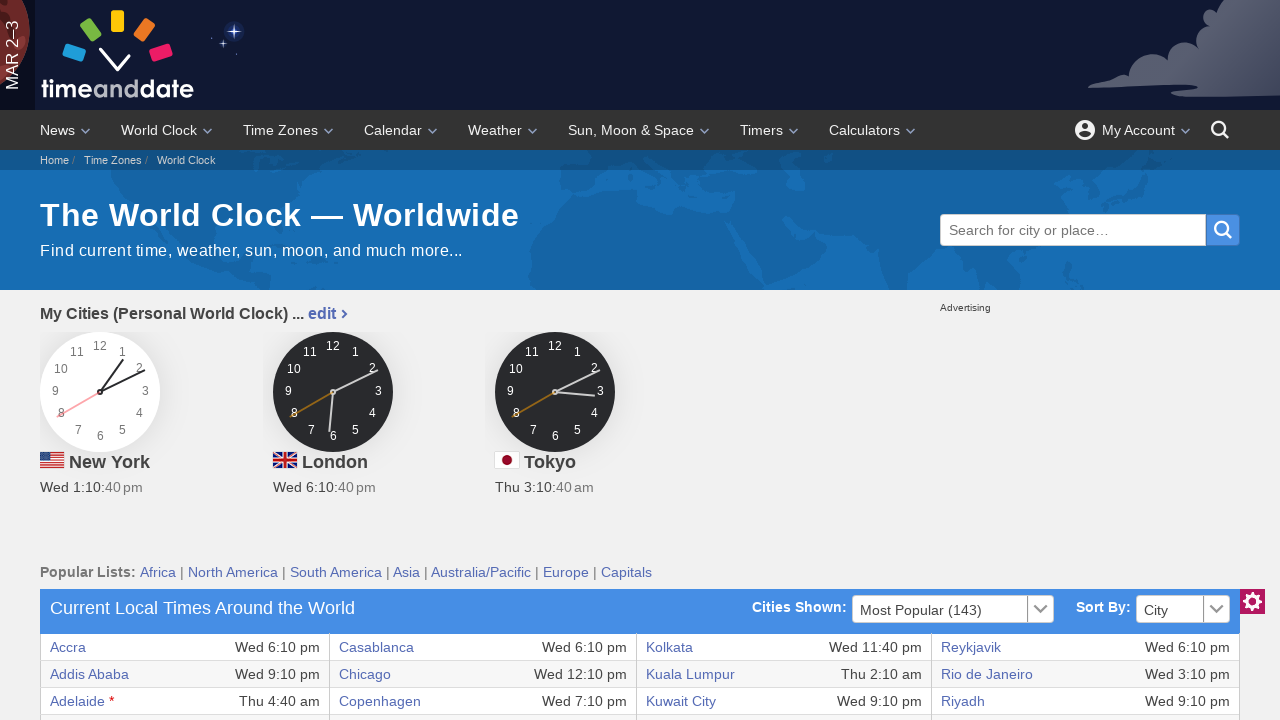

Verified cell content is accessible
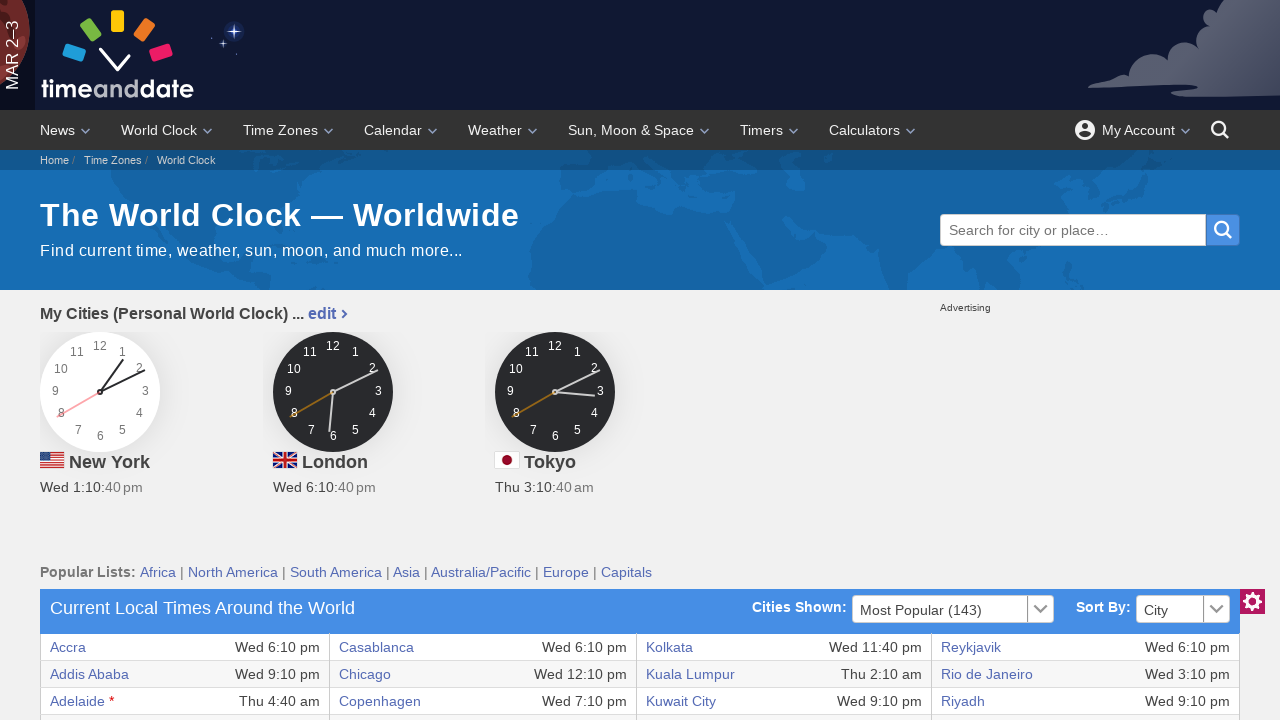

Verified cell content is accessible
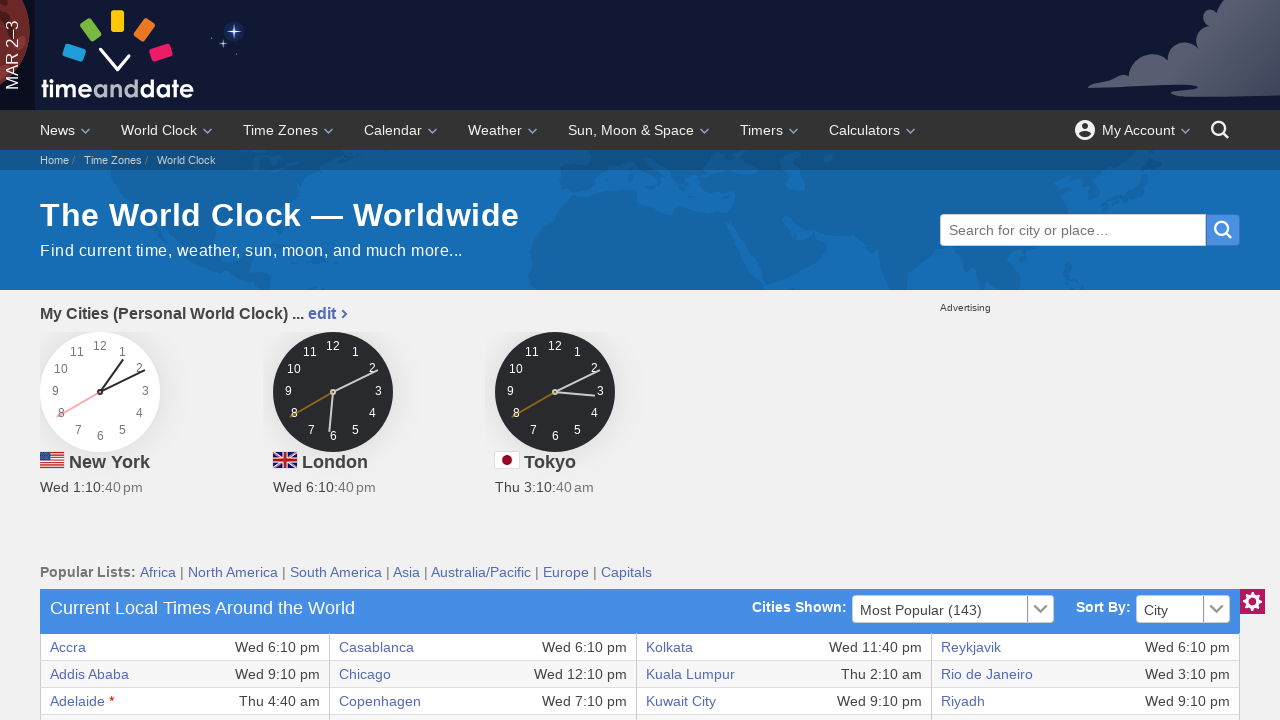

Verified cell content is accessible
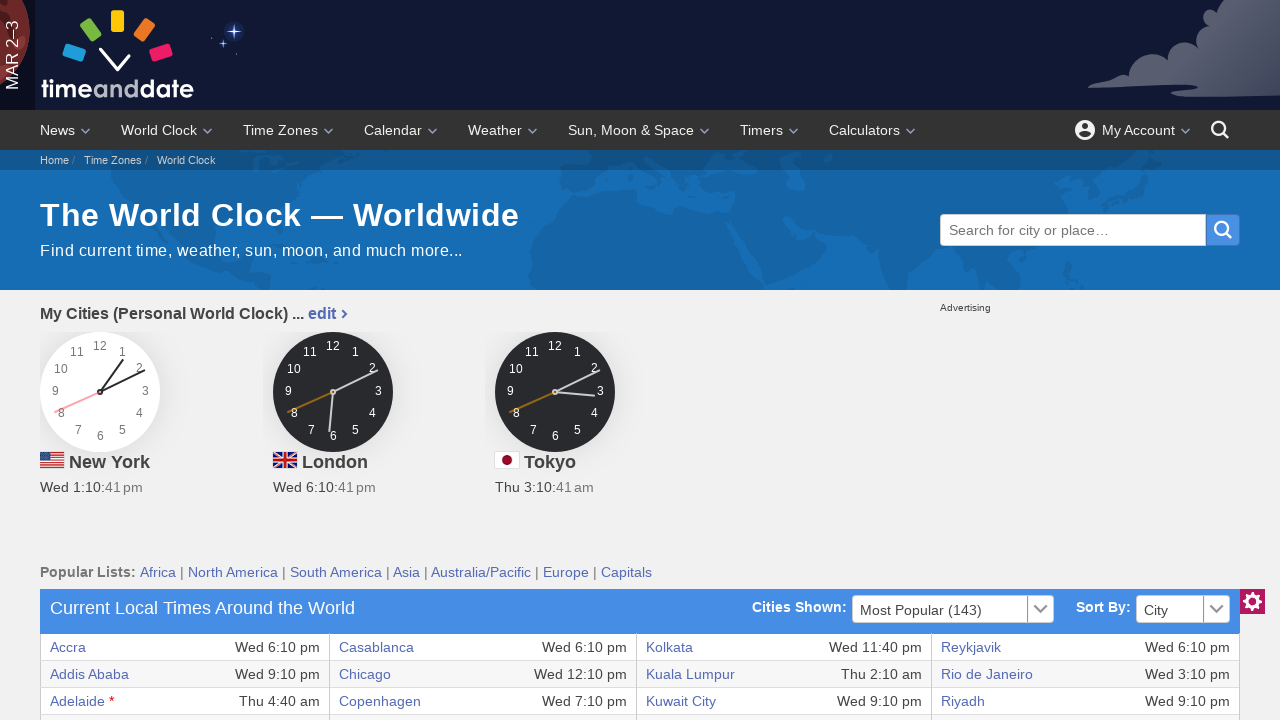

Verified cell content is accessible
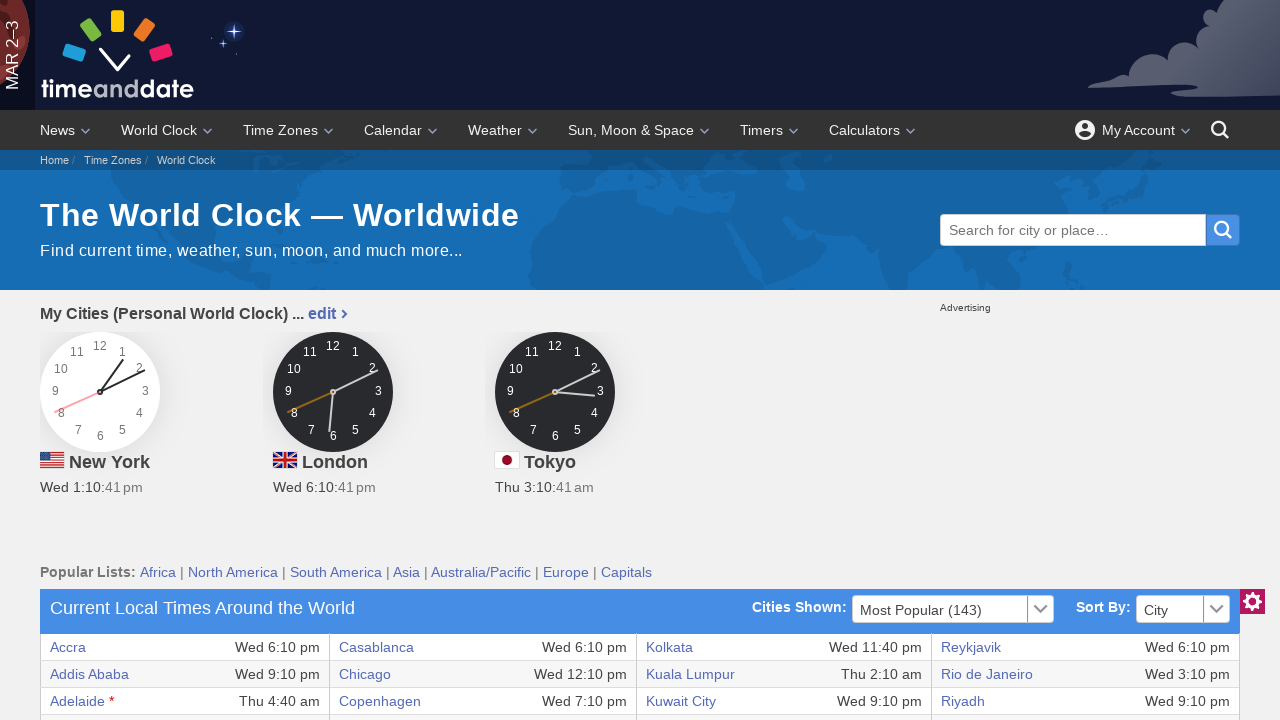

Retrieved all cells from a table row
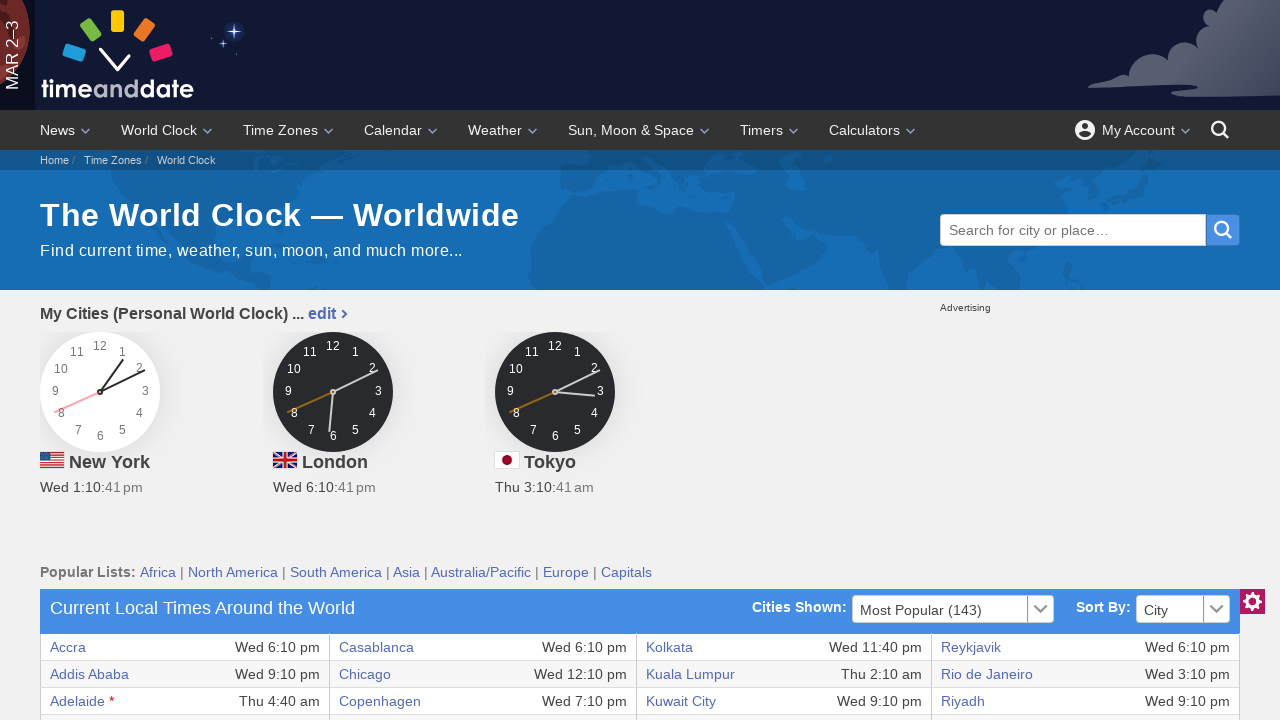

Verified cell content is accessible
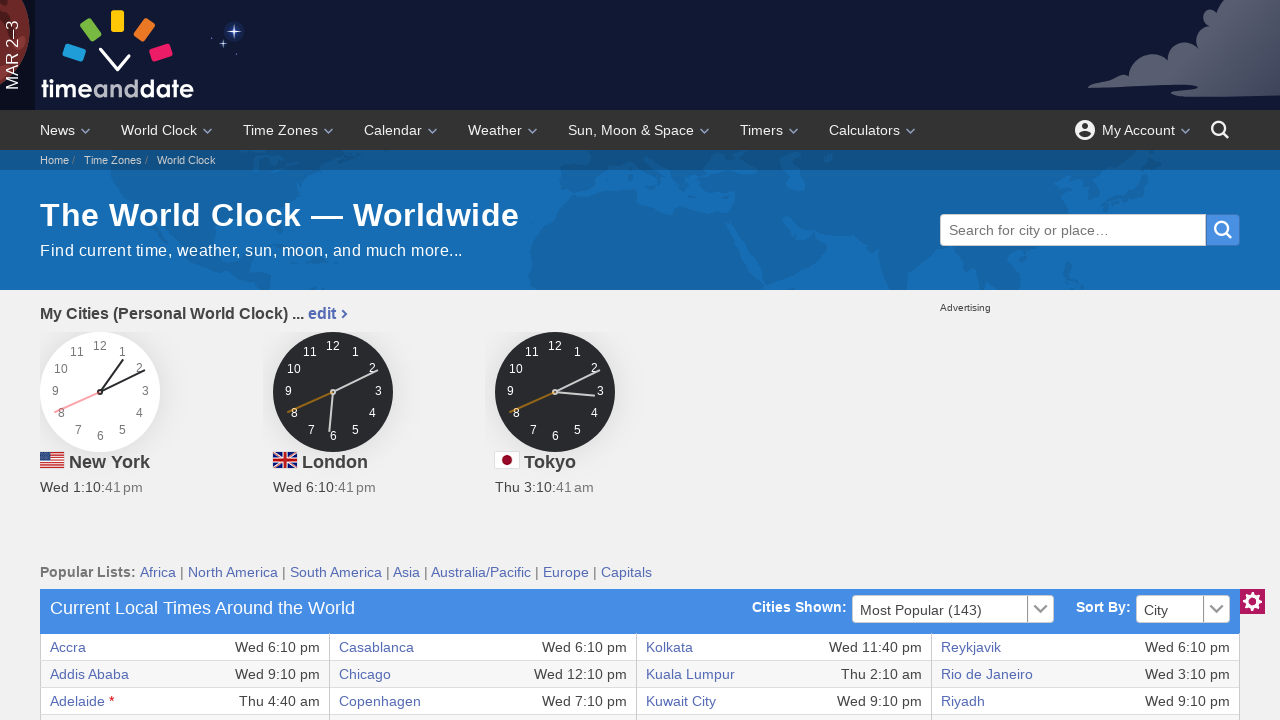

Verified cell content is accessible
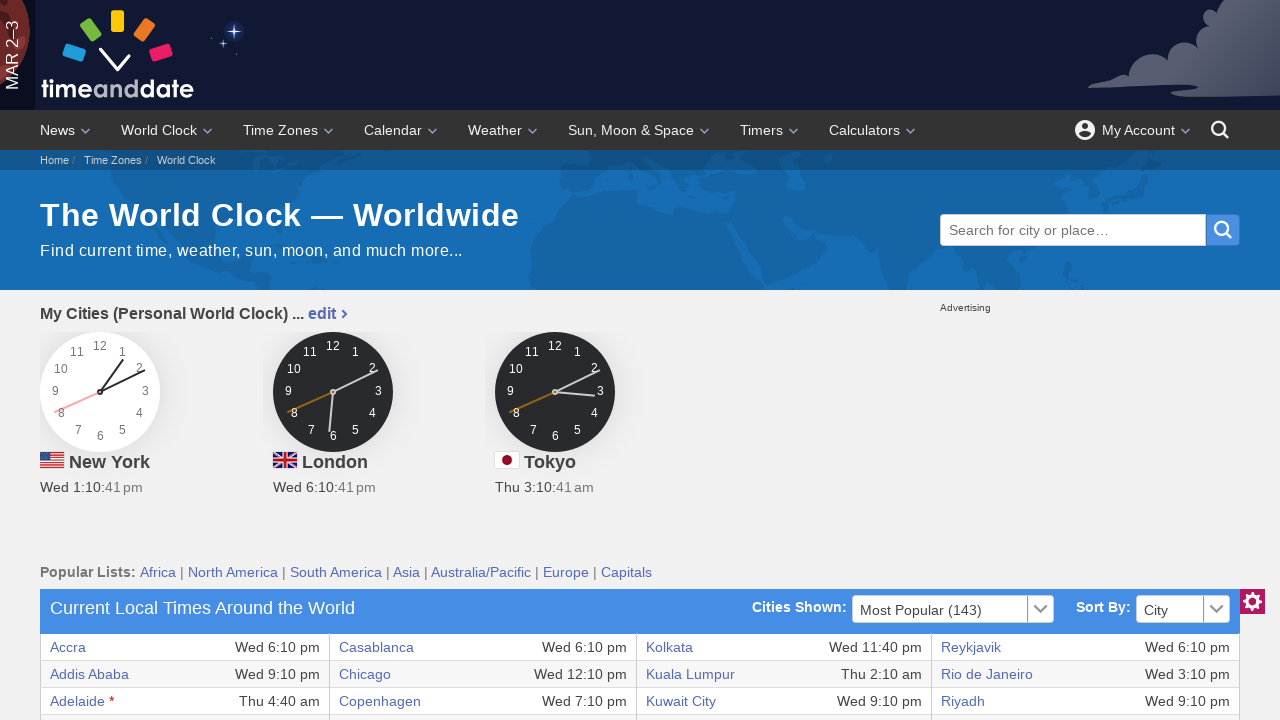

Verified cell content is accessible
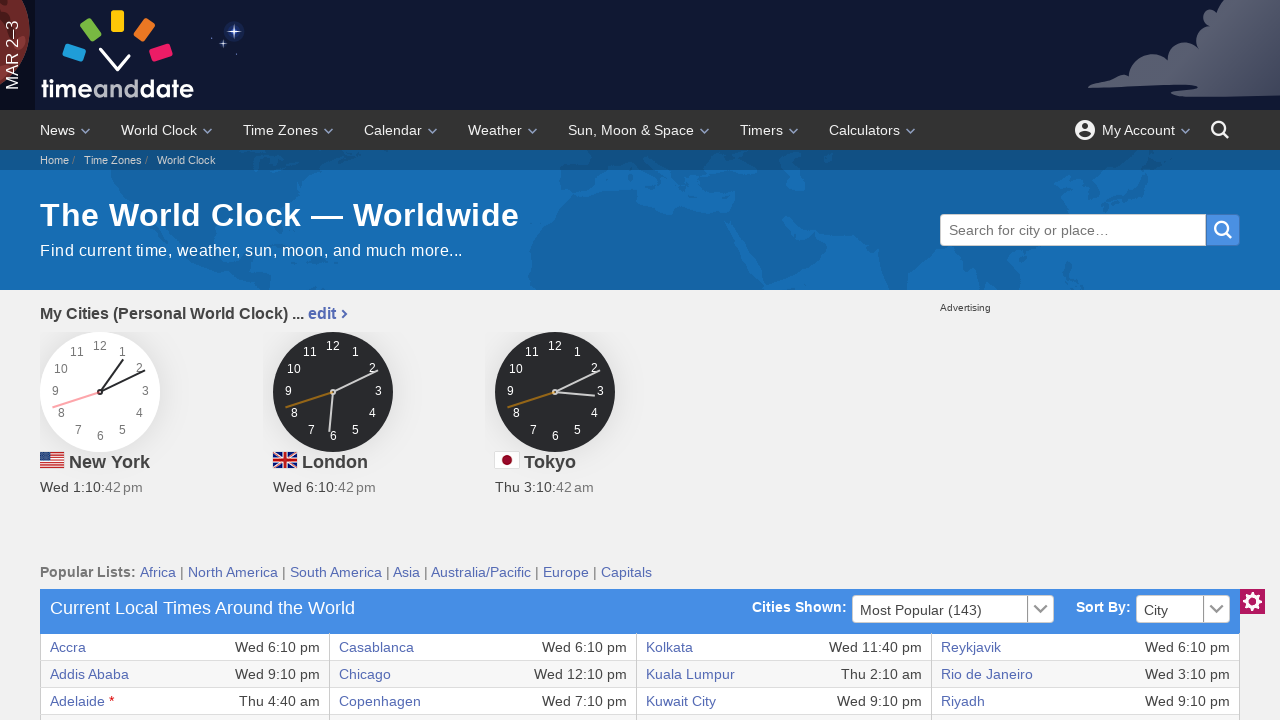

Verified cell content is accessible
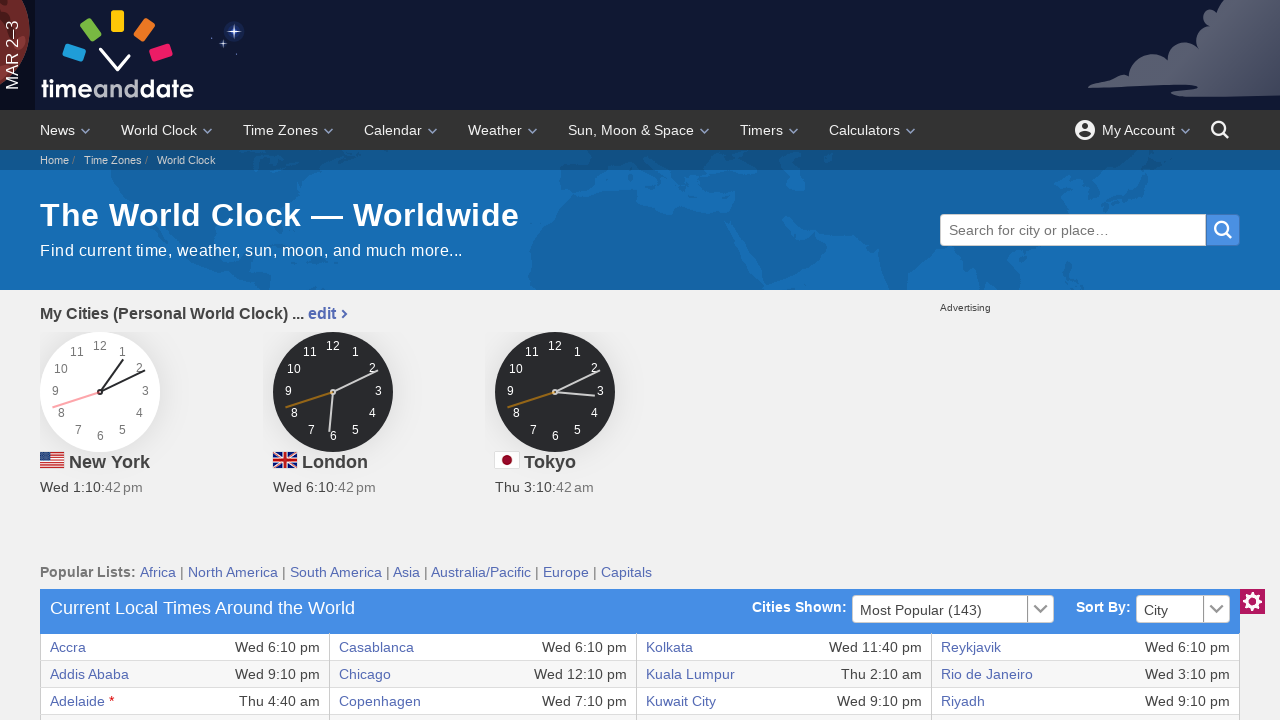

Verified cell content is accessible
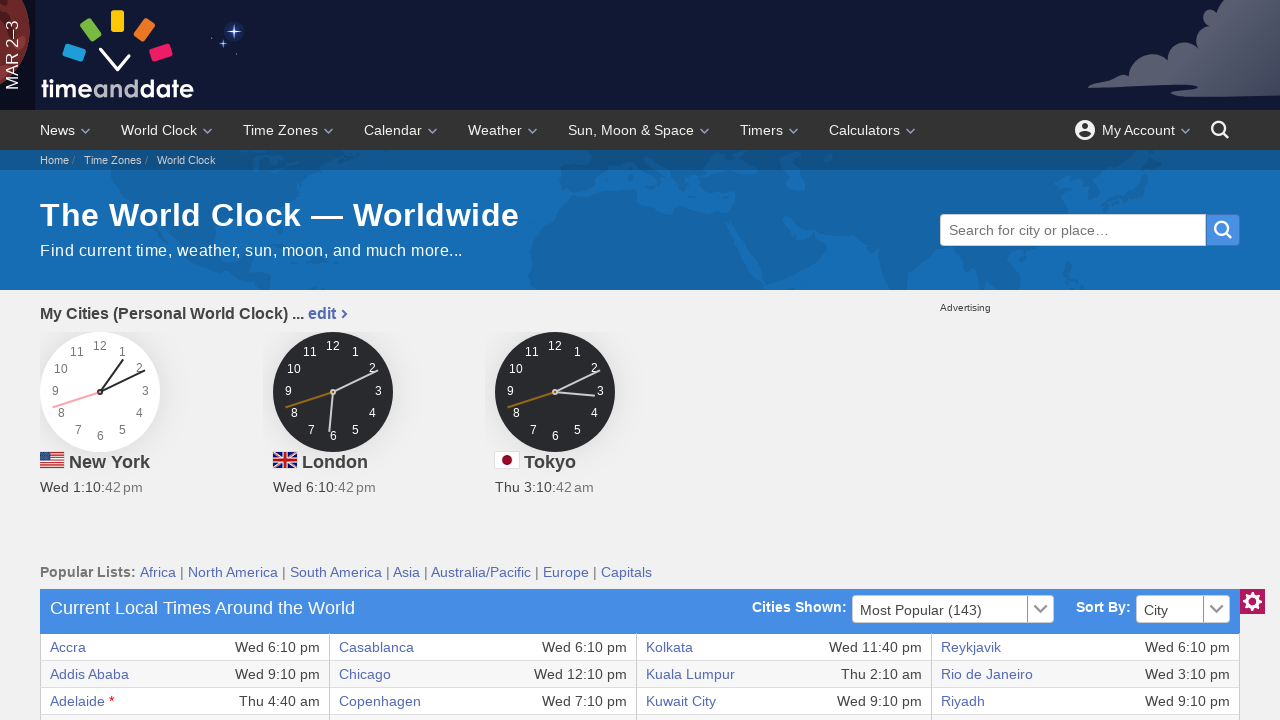

Verified cell content is accessible
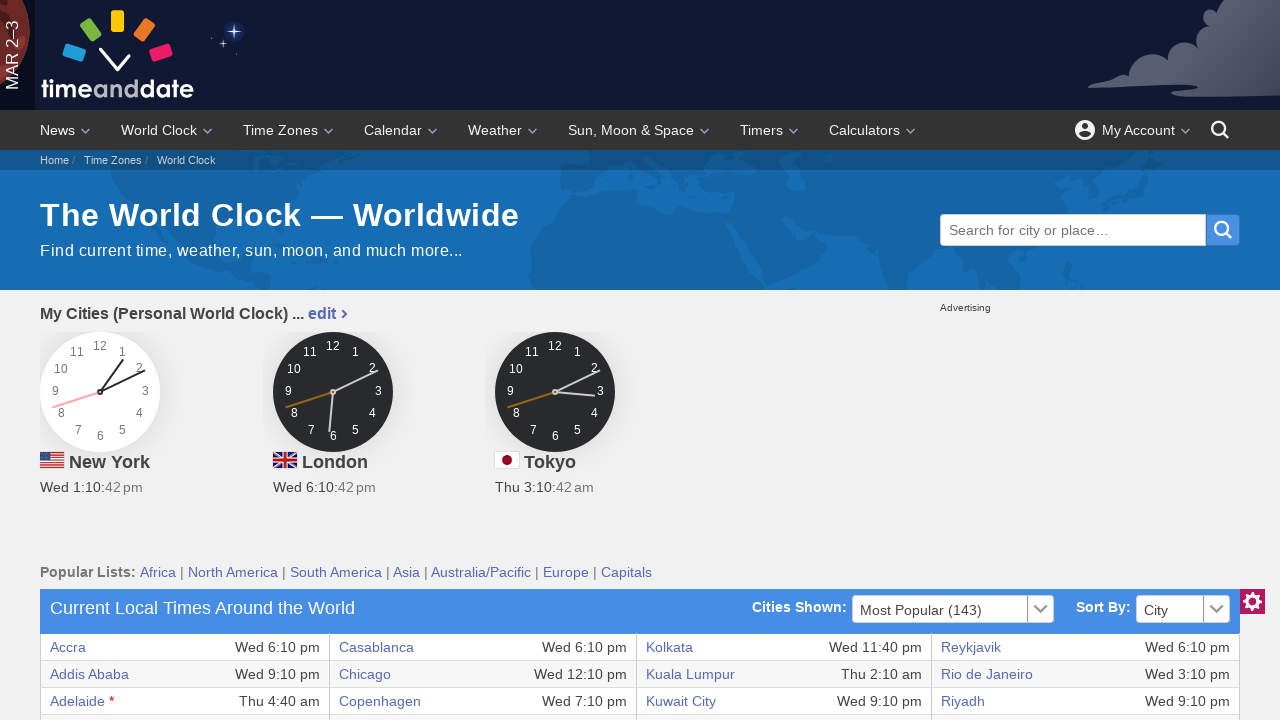

Verified cell content is accessible
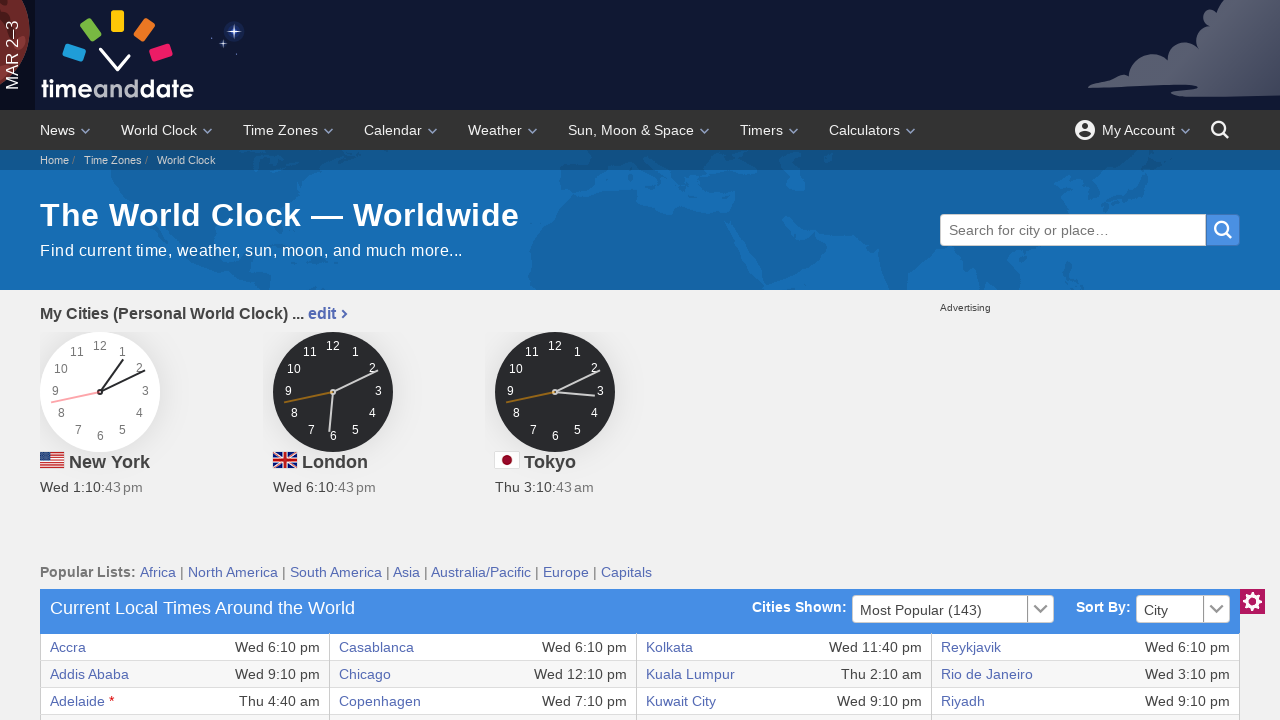

Verified cell content is accessible
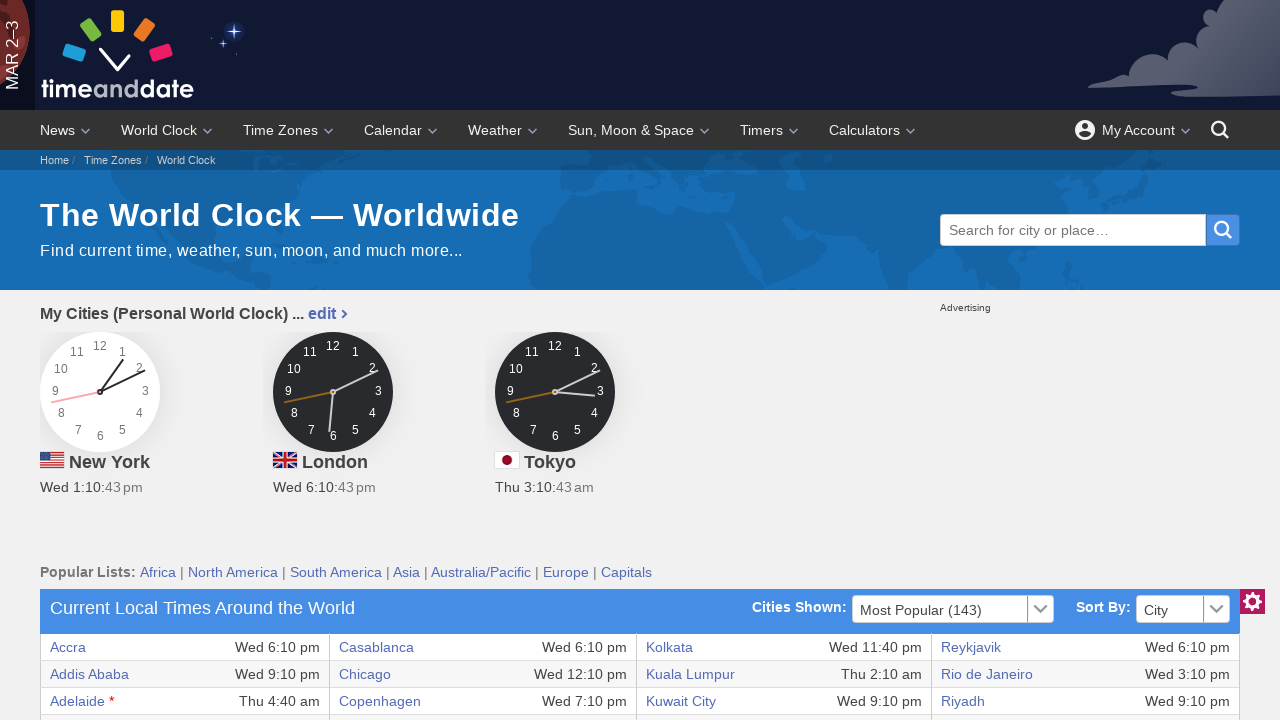

Retrieved all cells from a table row
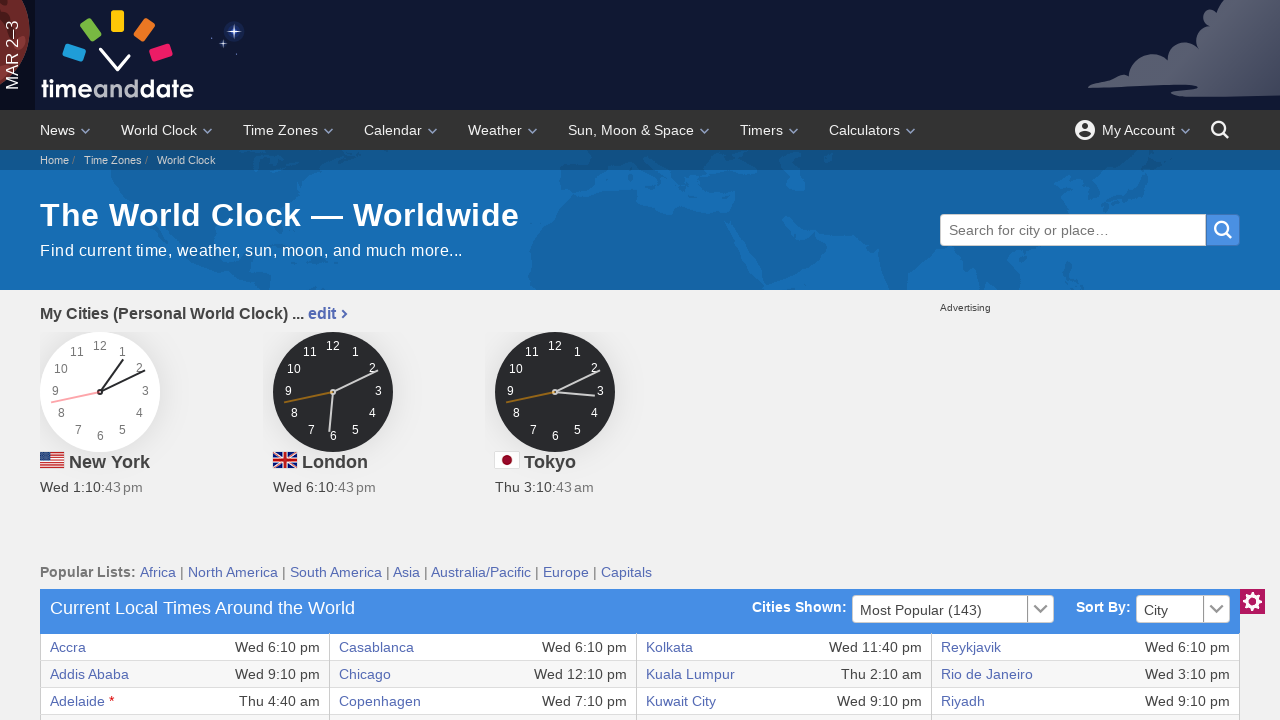

Verified cell content is accessible
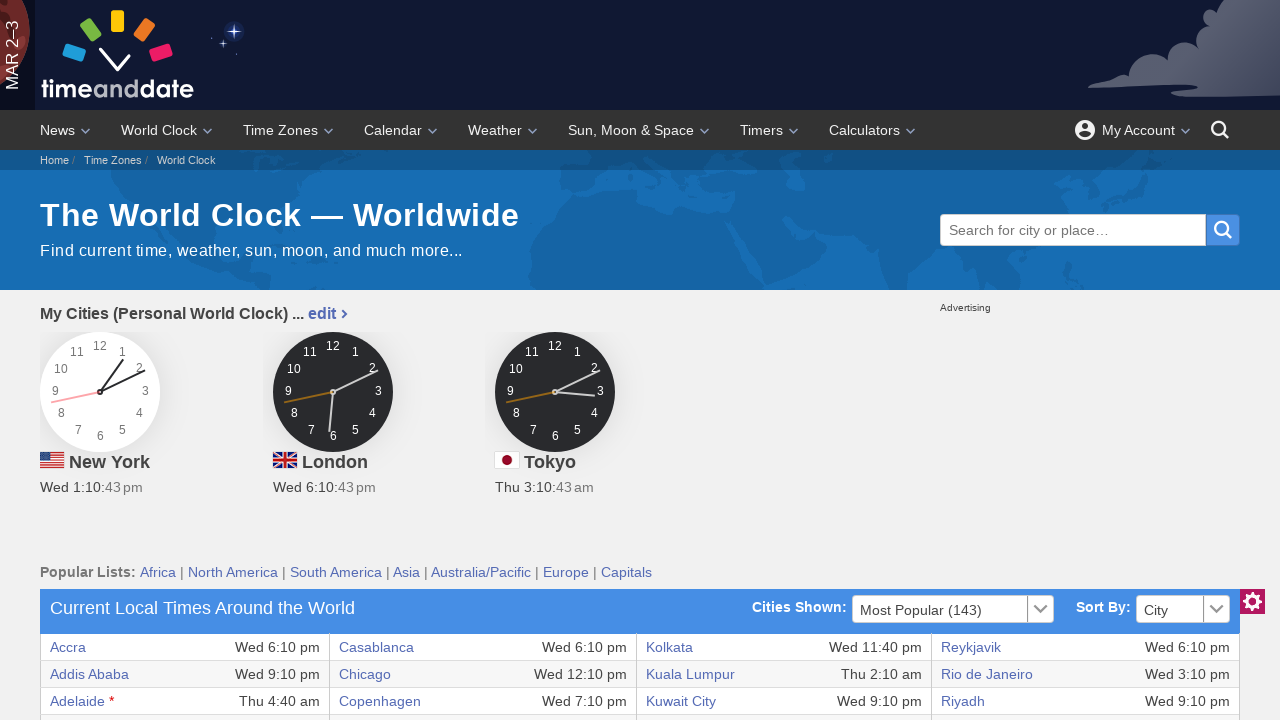

Verified cell content is accessible
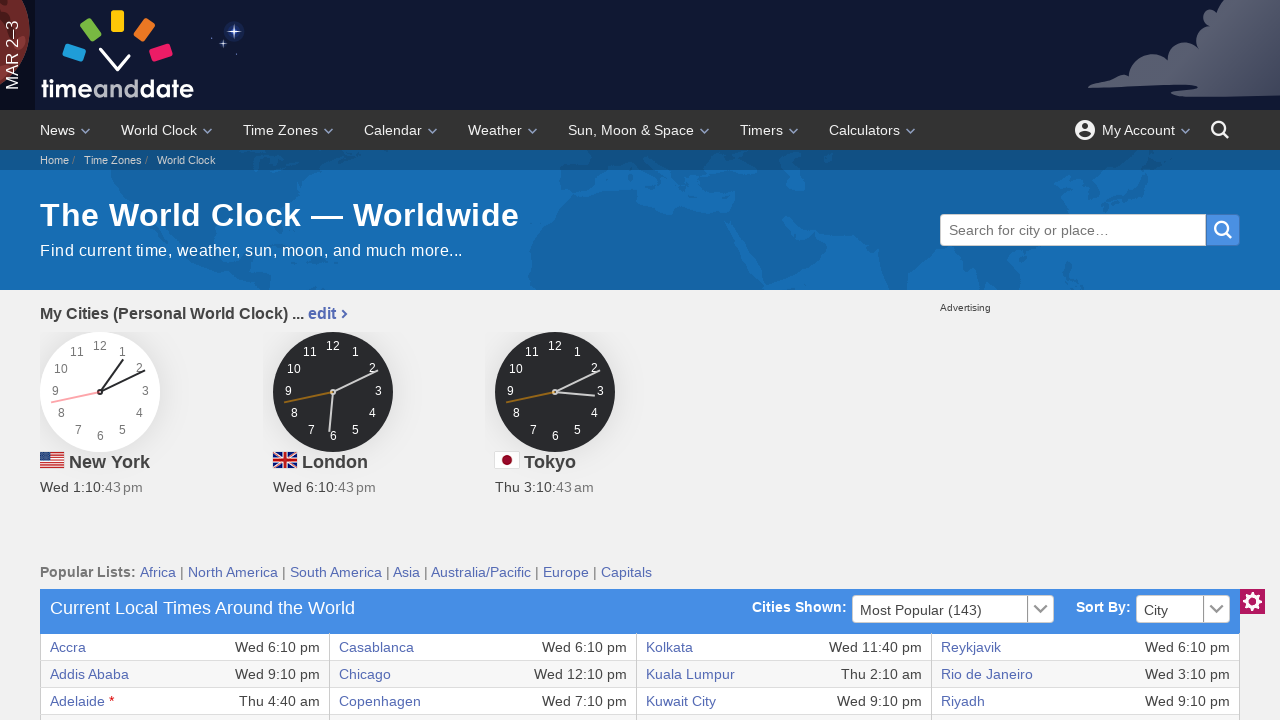

Verified cell content is accessible
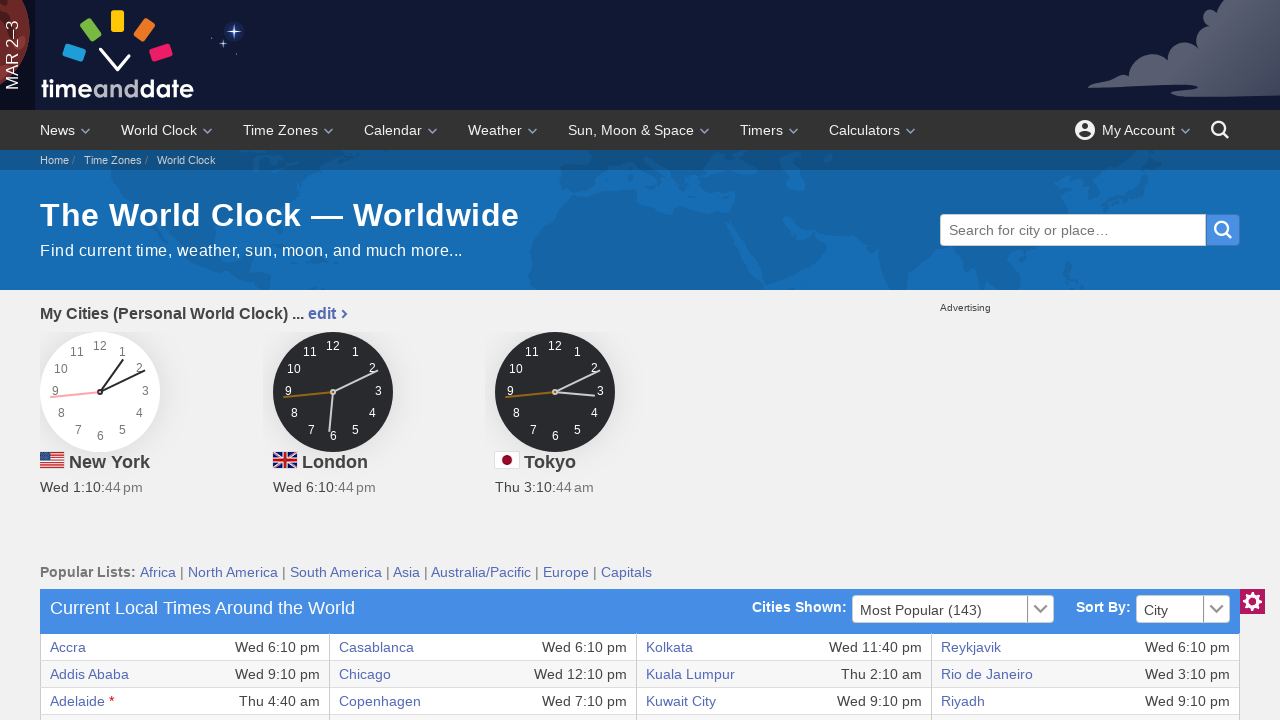

Verified cell content is accessible
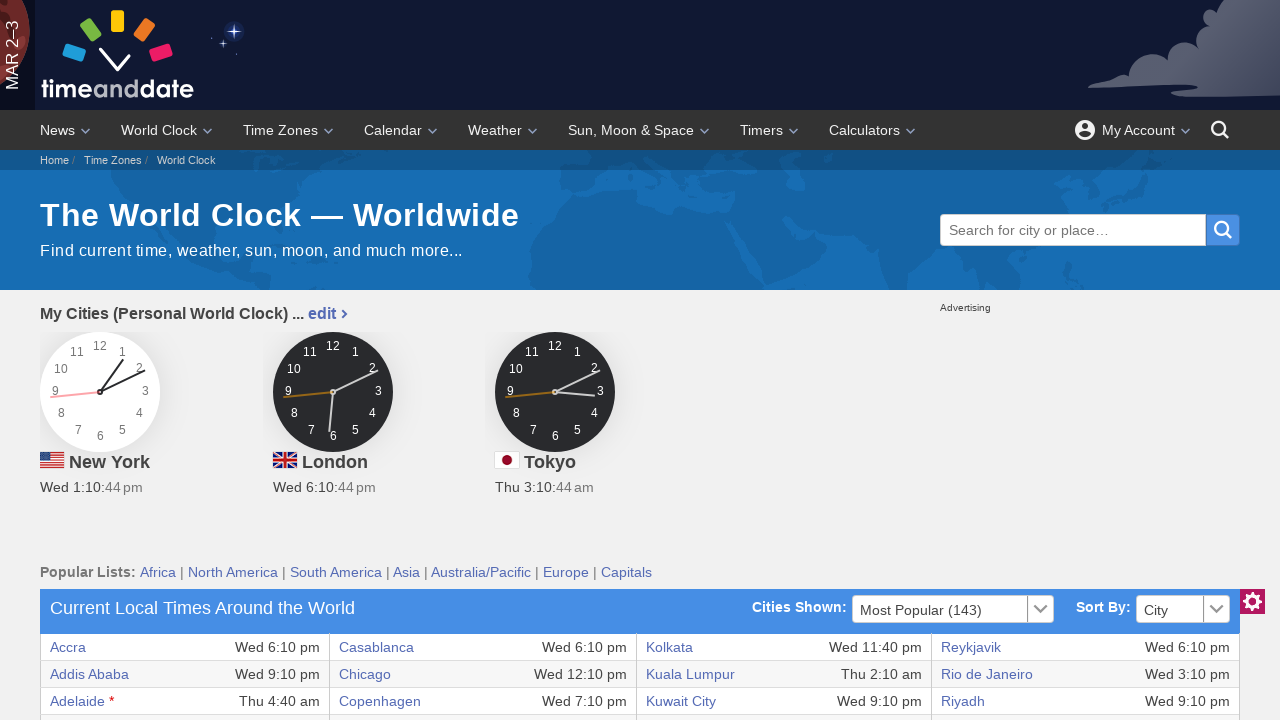

Verified cell content is accessible
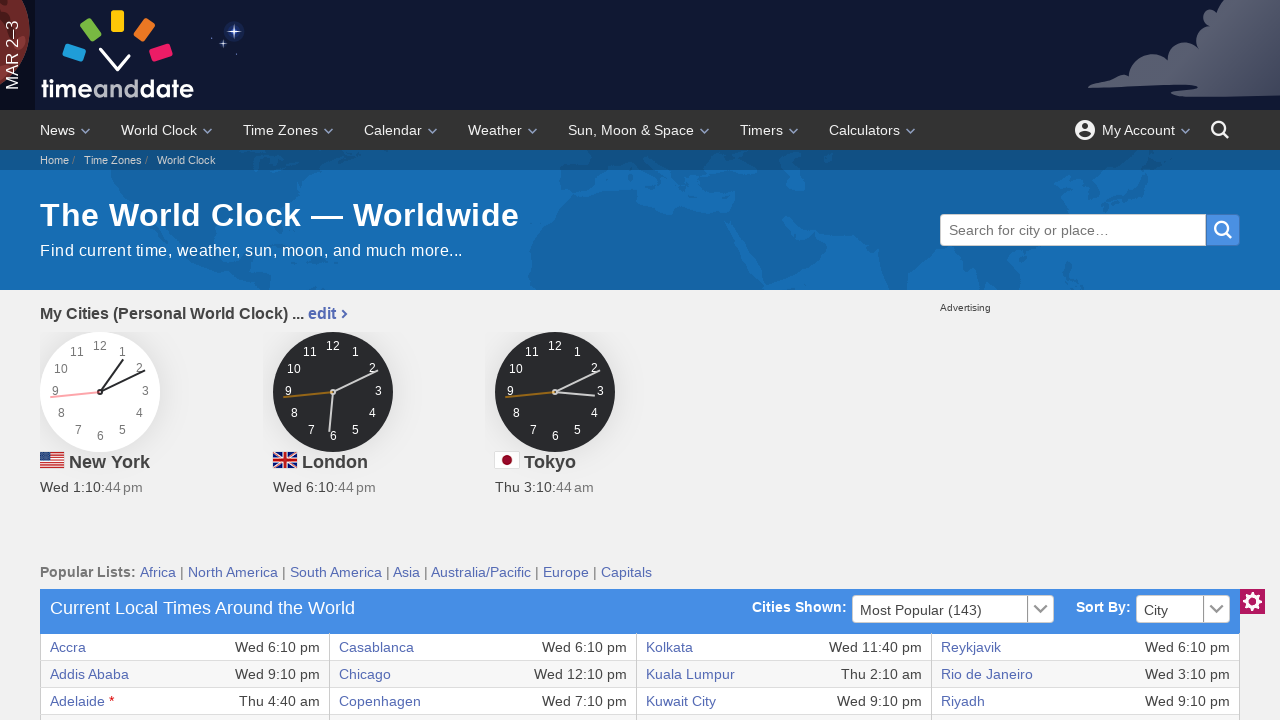

Verified cell content is accessible
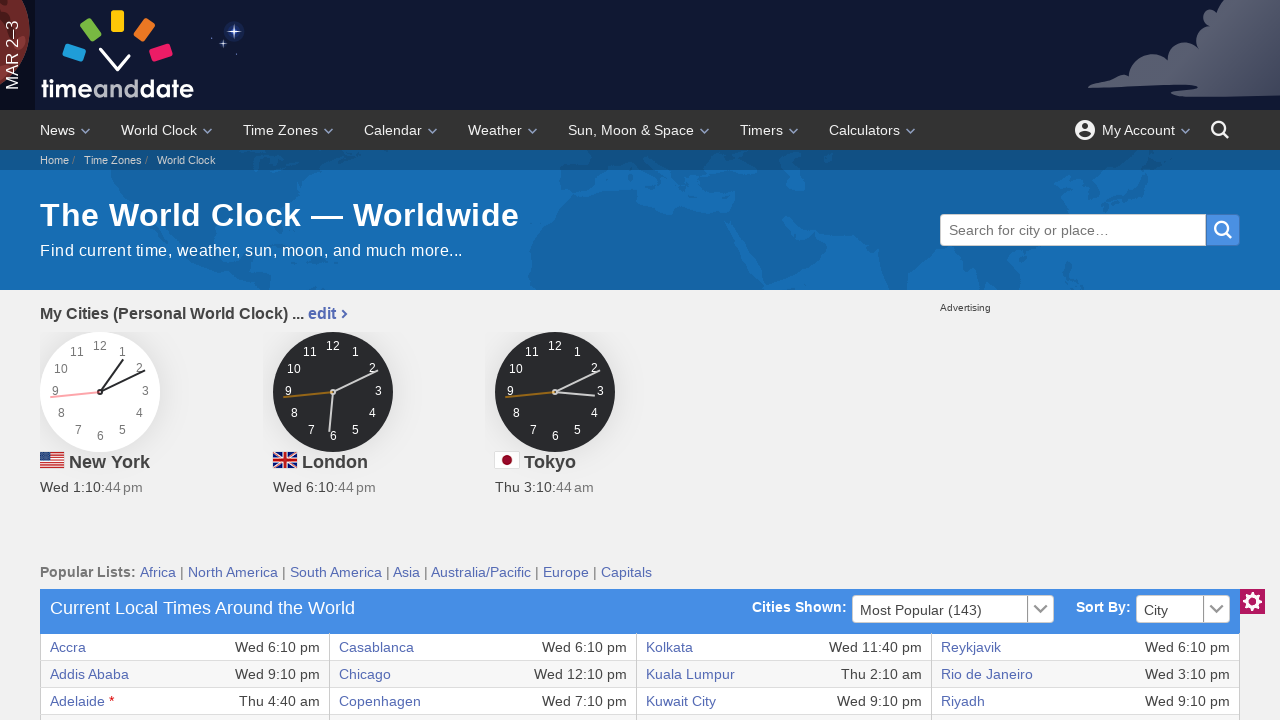

Verified cell content is accessible
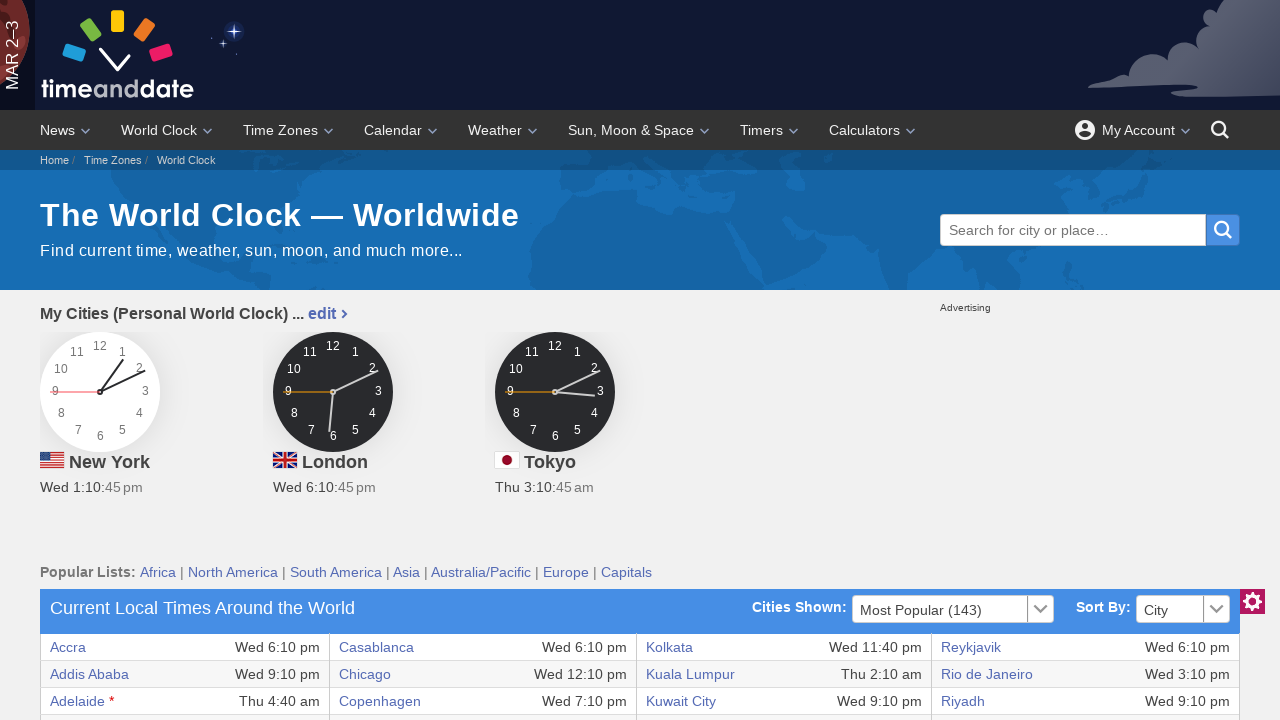

Verified cell content is accessible
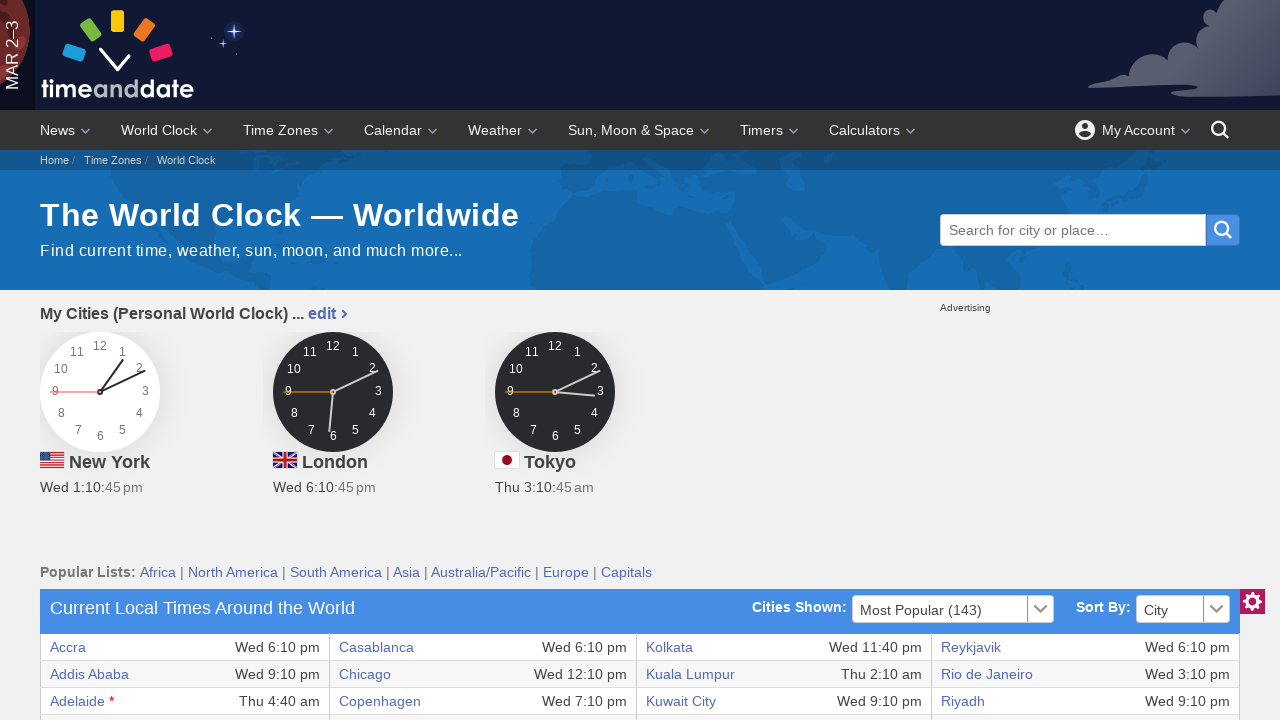

Retrieved all cells from a table row
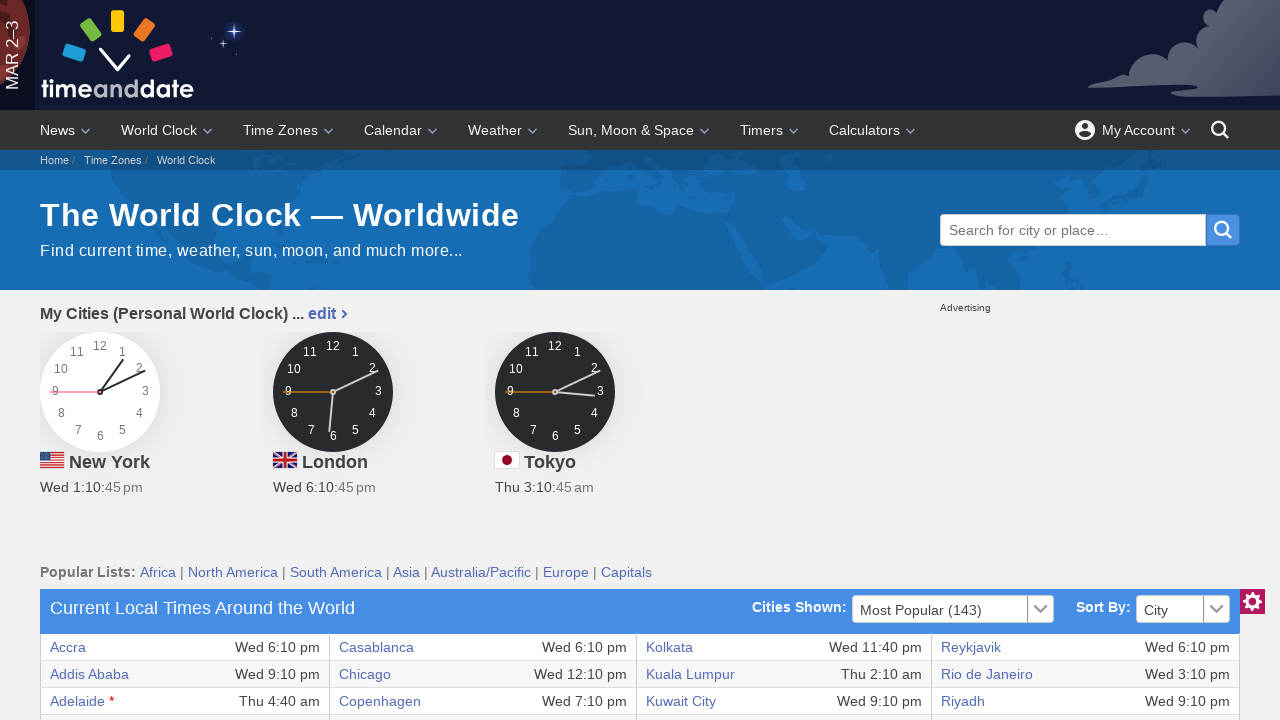

Verified cell content is accessible
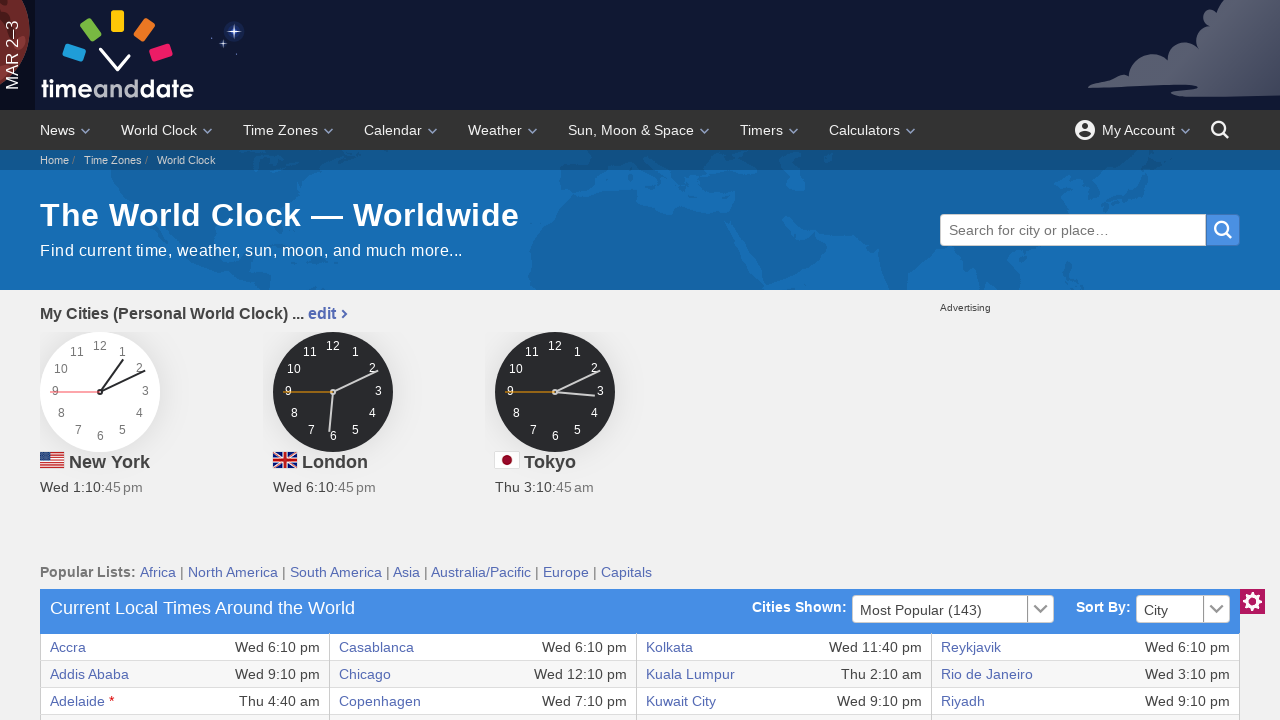

Verified cell content is accessible
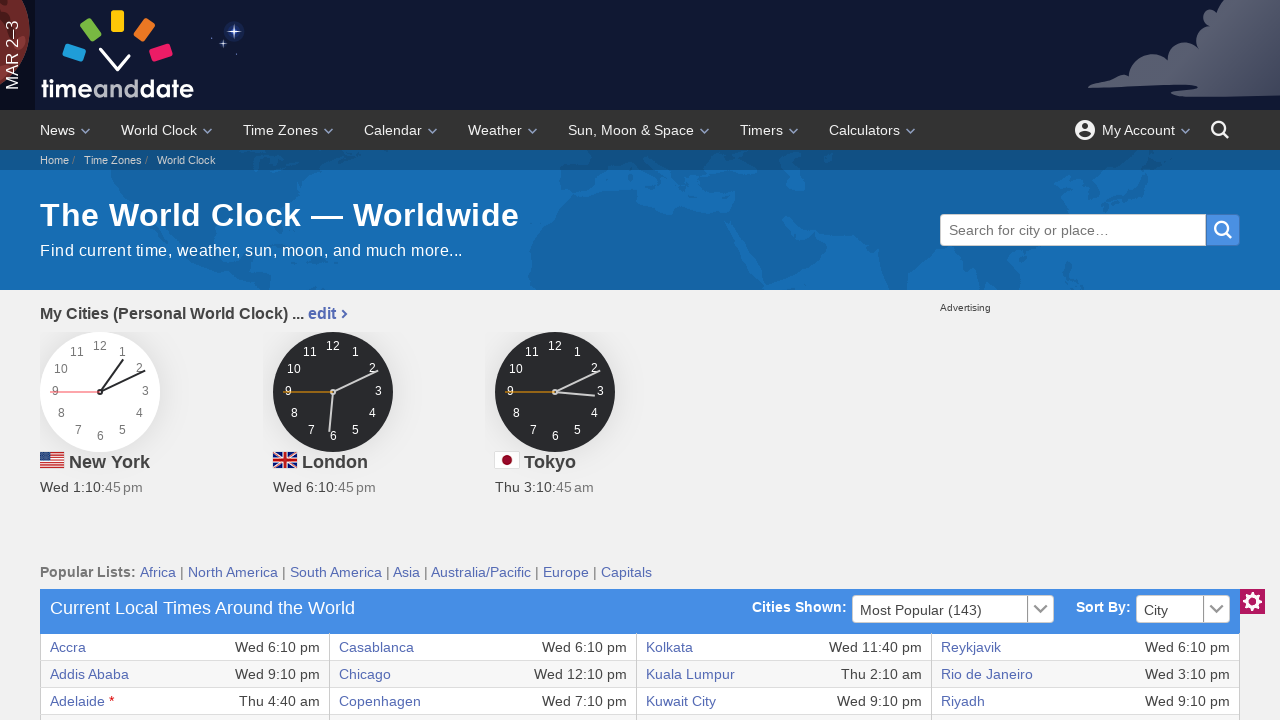

Verified cell content is accessible
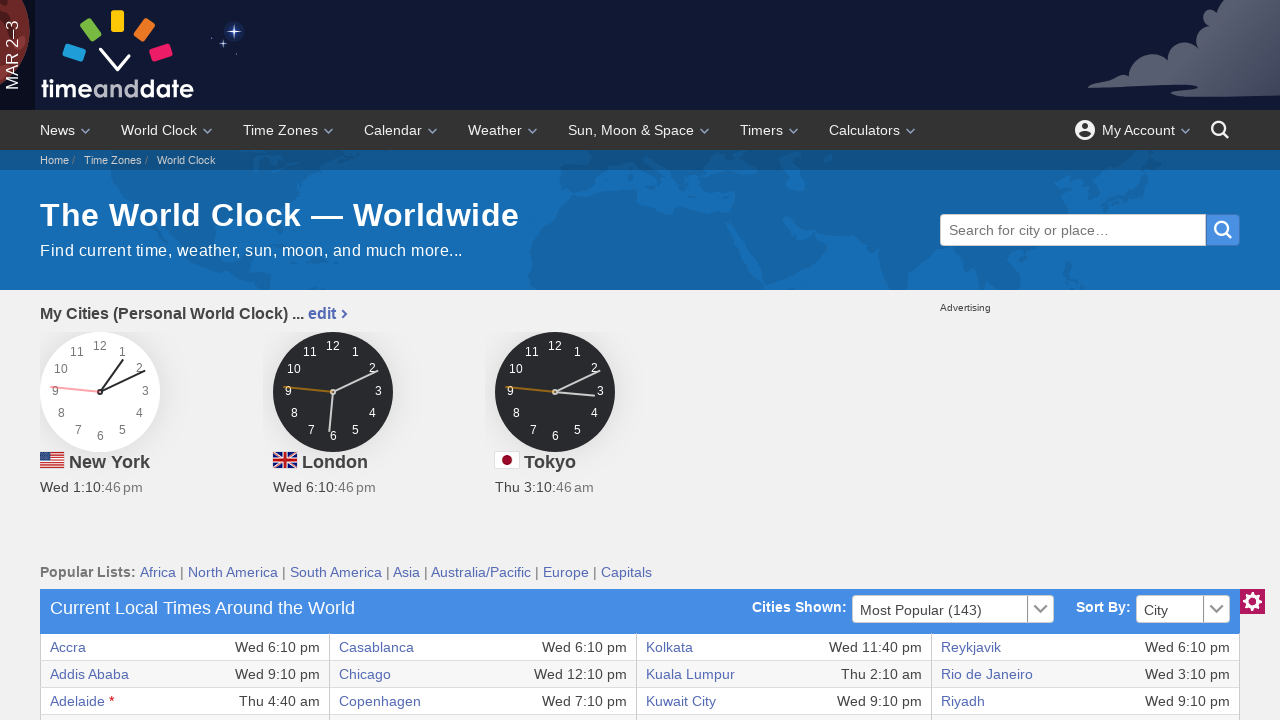

Verified cell content is accessible
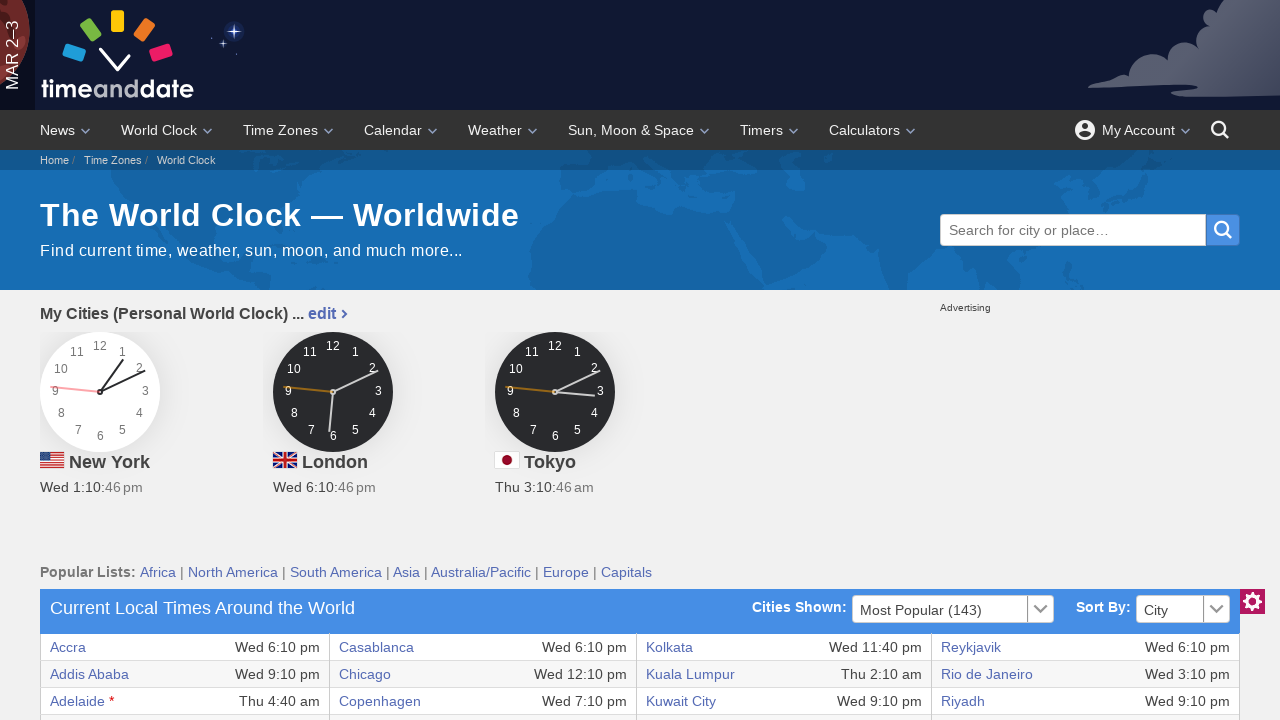

Verified cell content is accessible
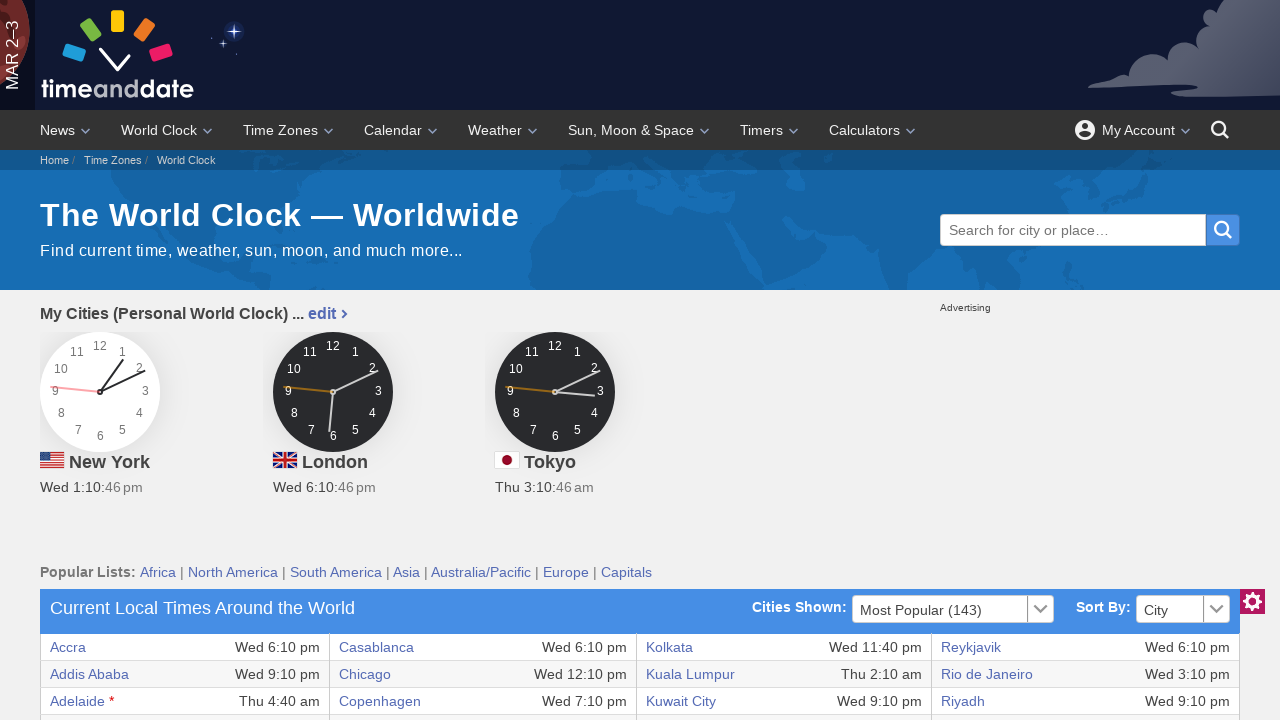

Verified cell content is accessible
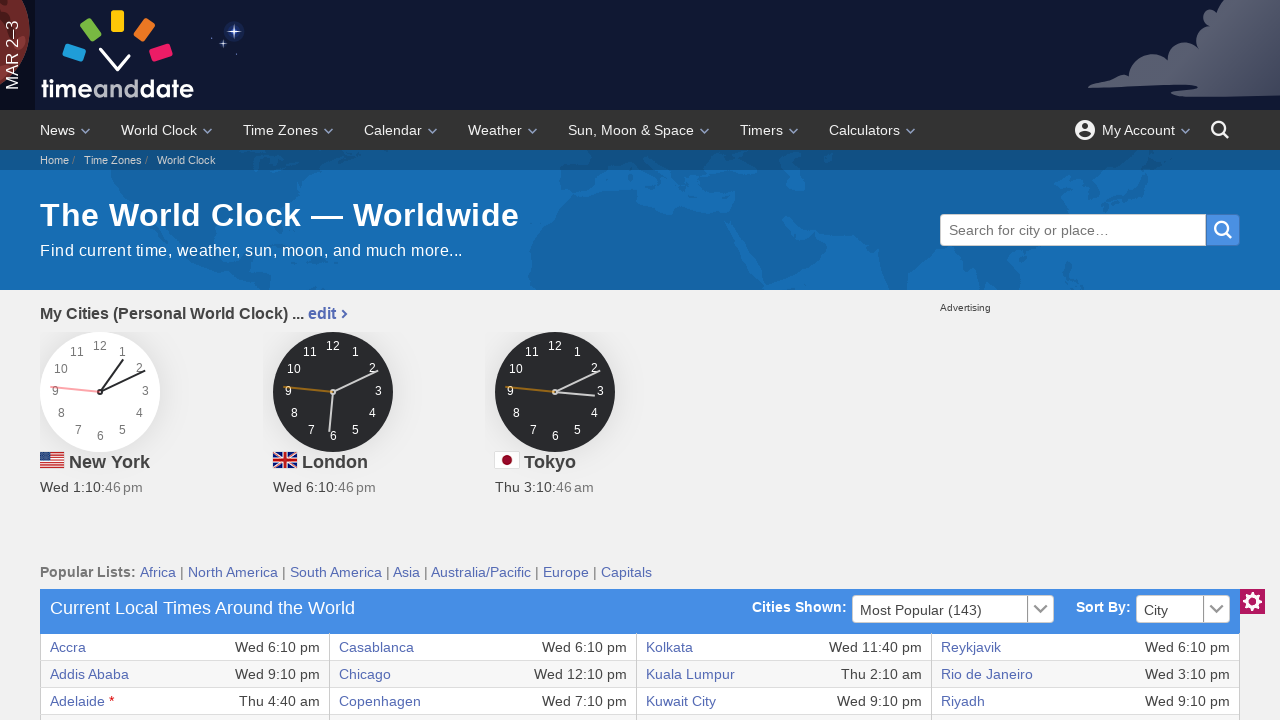

Verified cell content is accessible
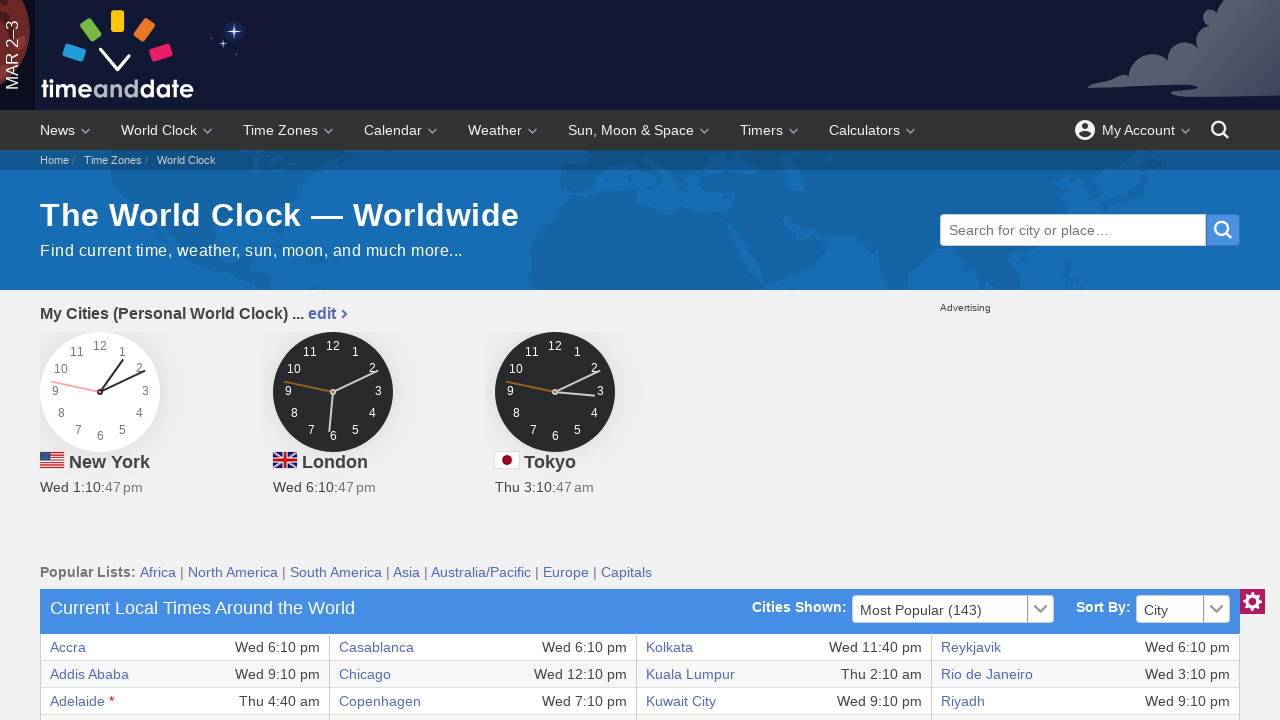

Verified cell content is accessible
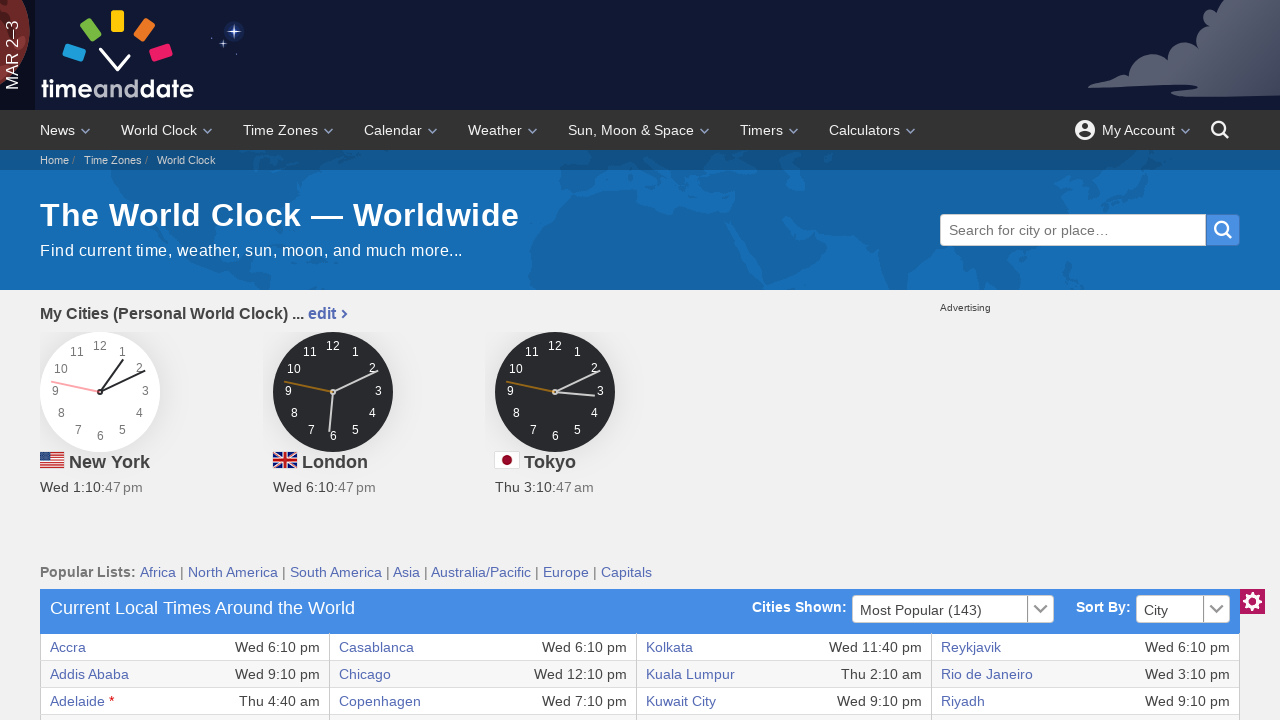

Retrieved all cells from a table row
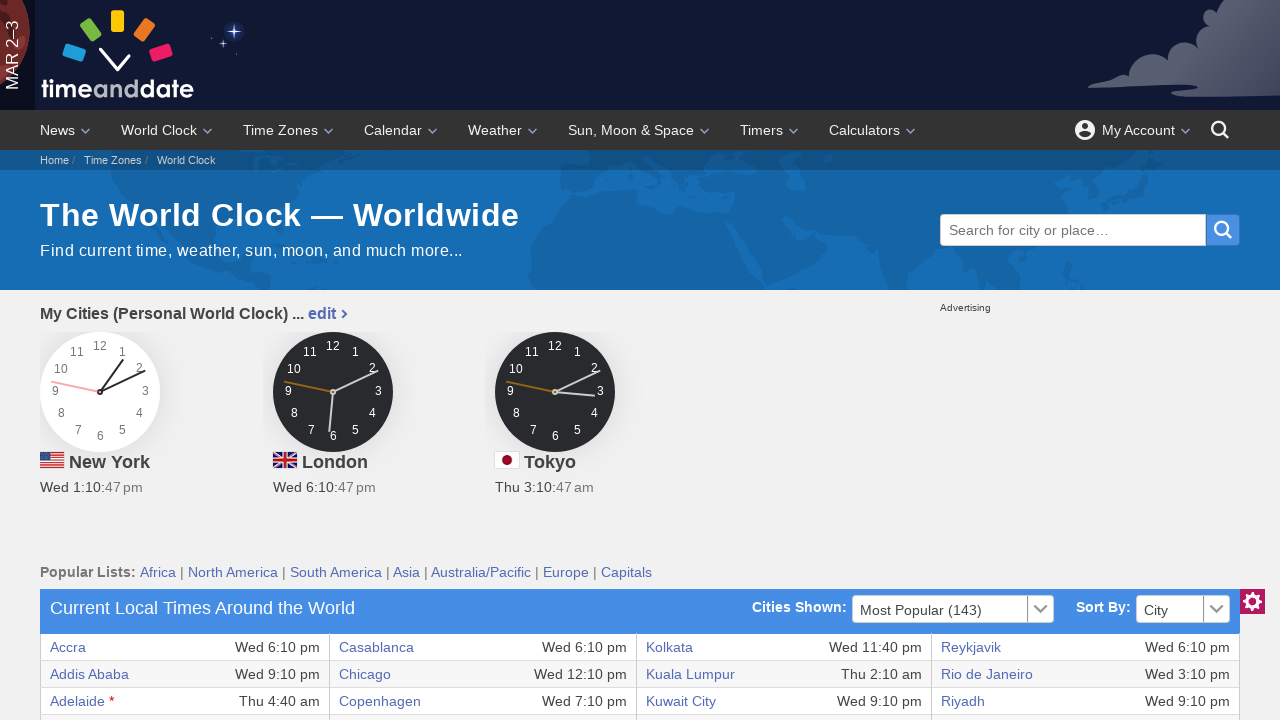

Verified cell content is accessible
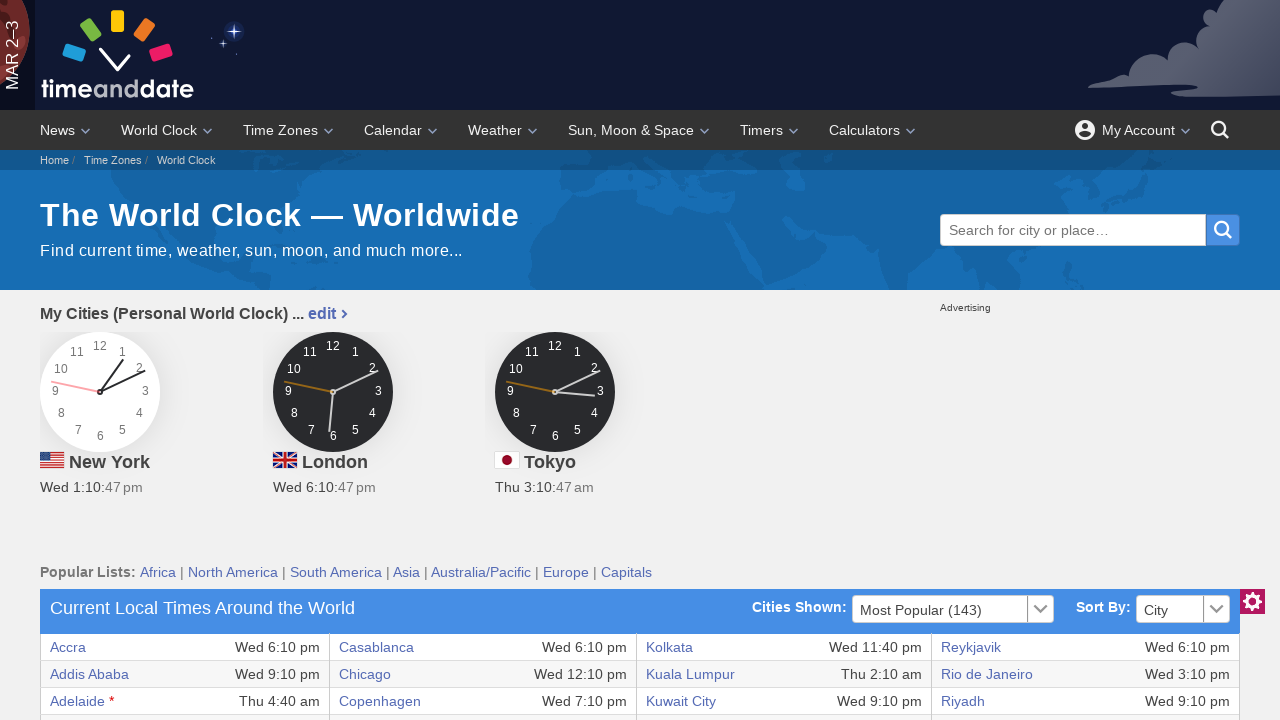

Verified cell content is accessible
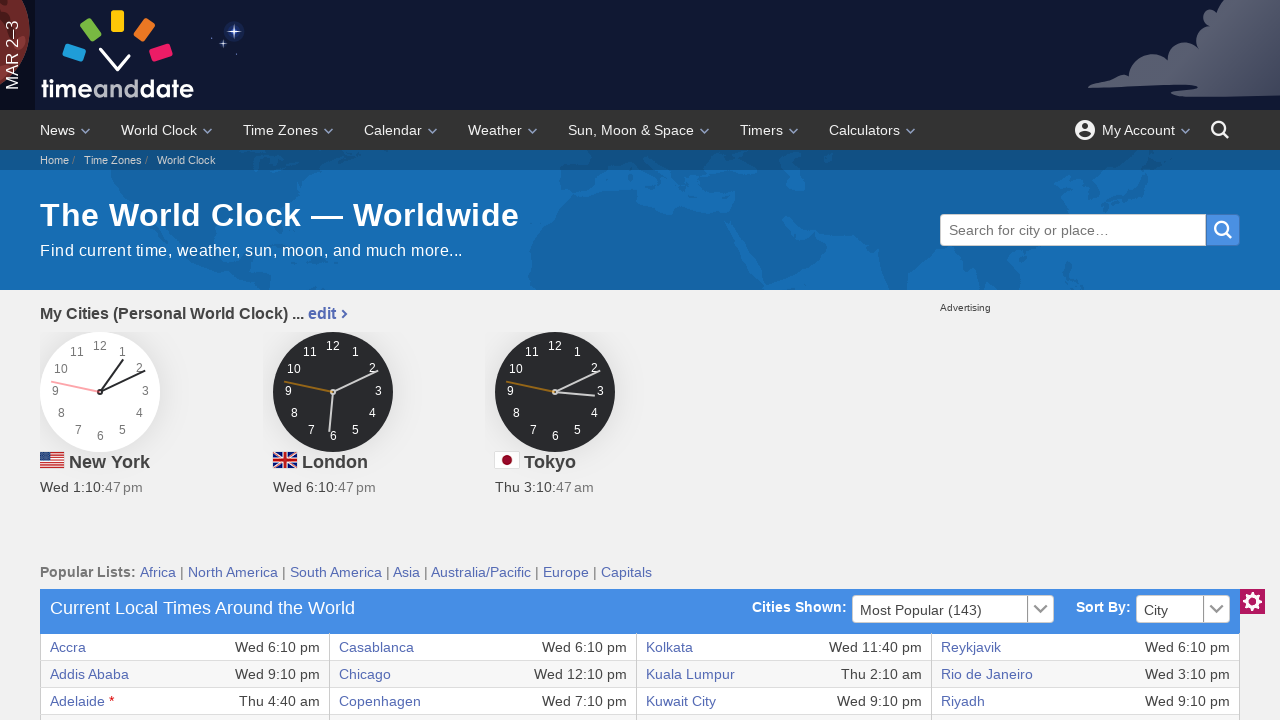

Verified cell content is accessible
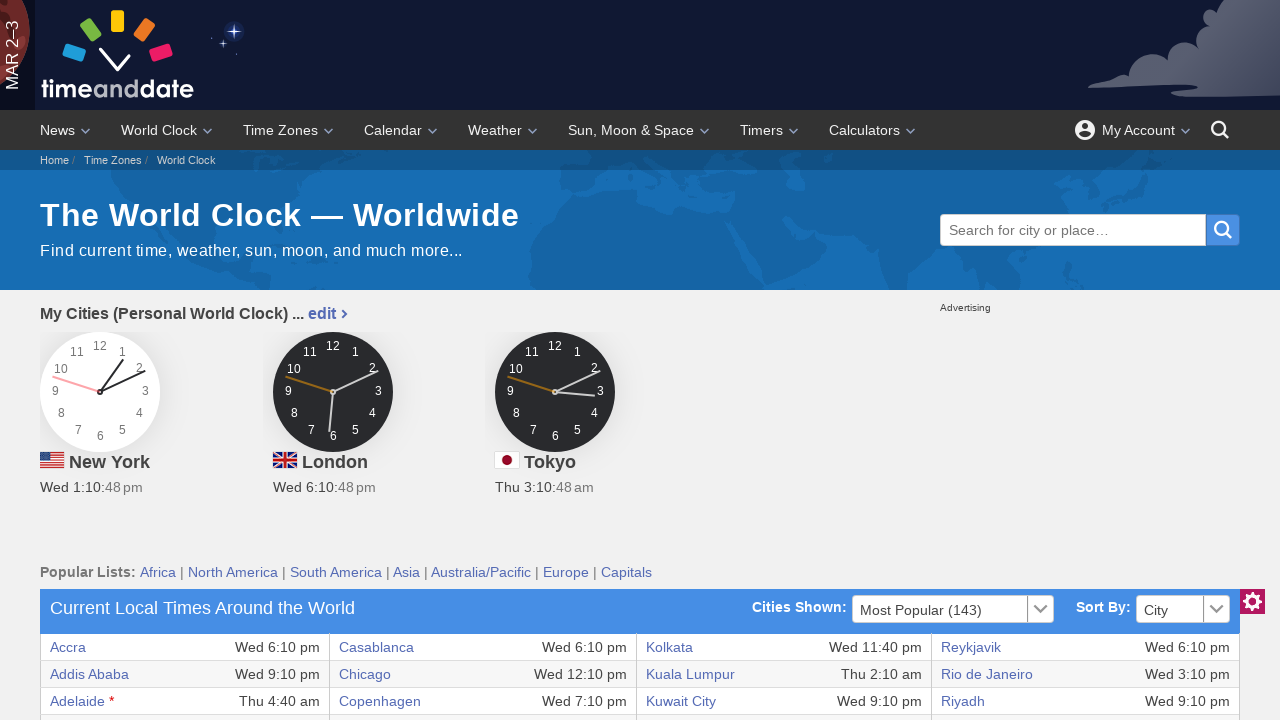

Verified cell content is accessible
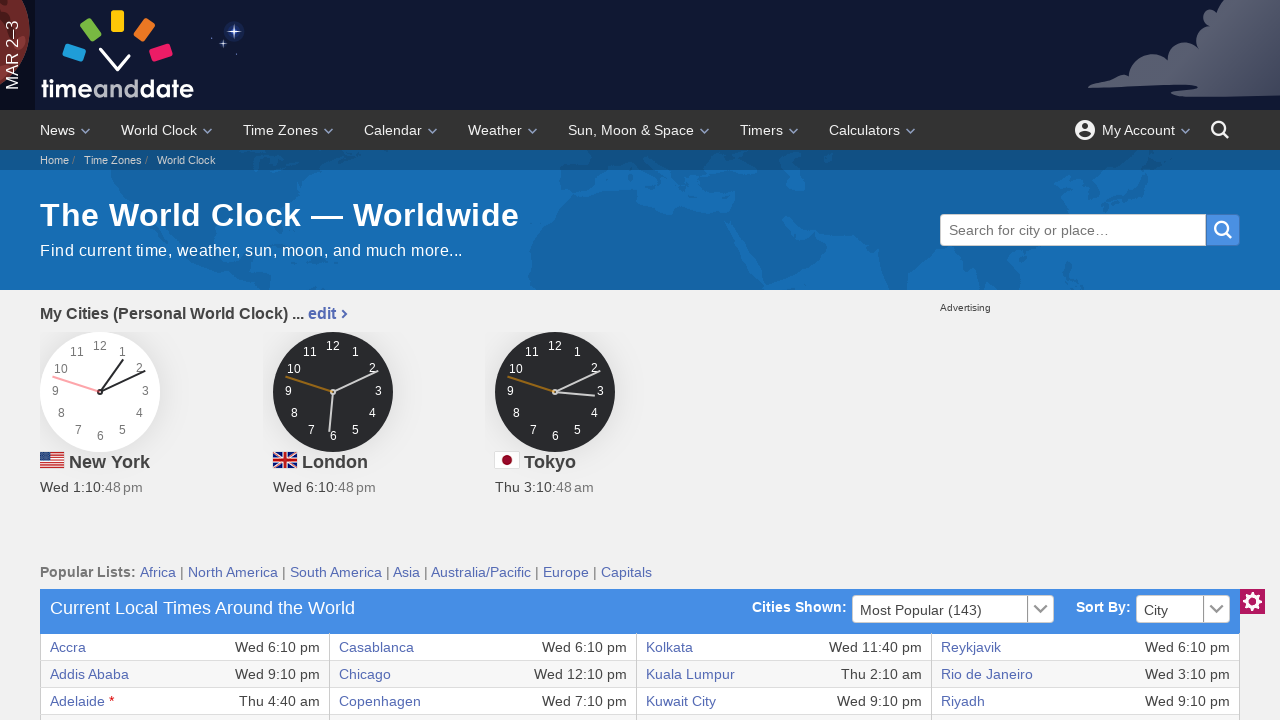

Verified cell content is accessible
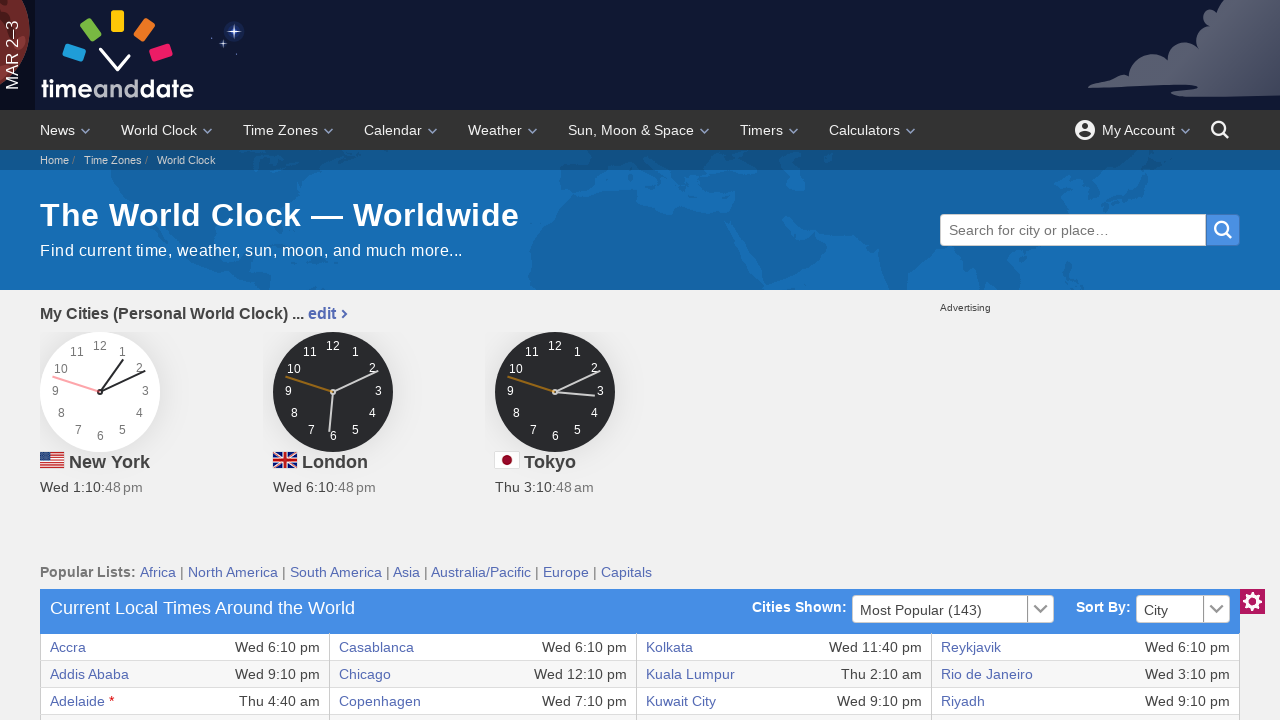

Verified cell content is accessible
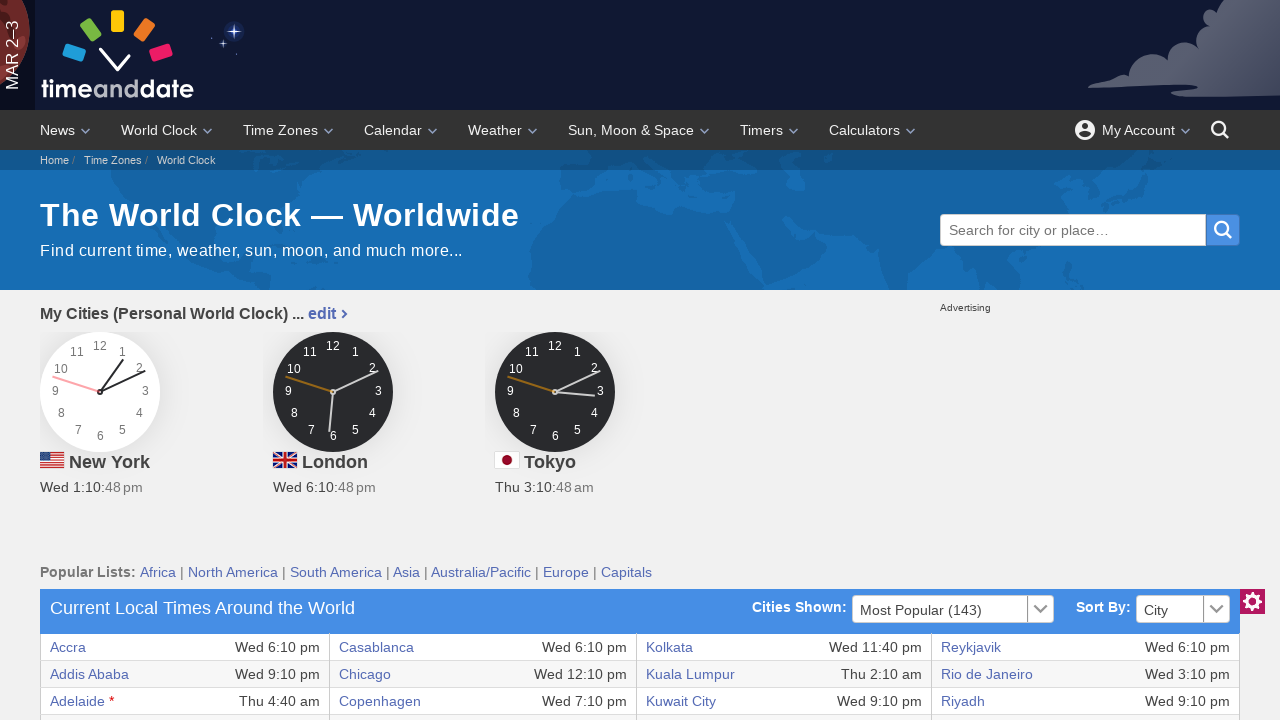

Verified cell content is accessible
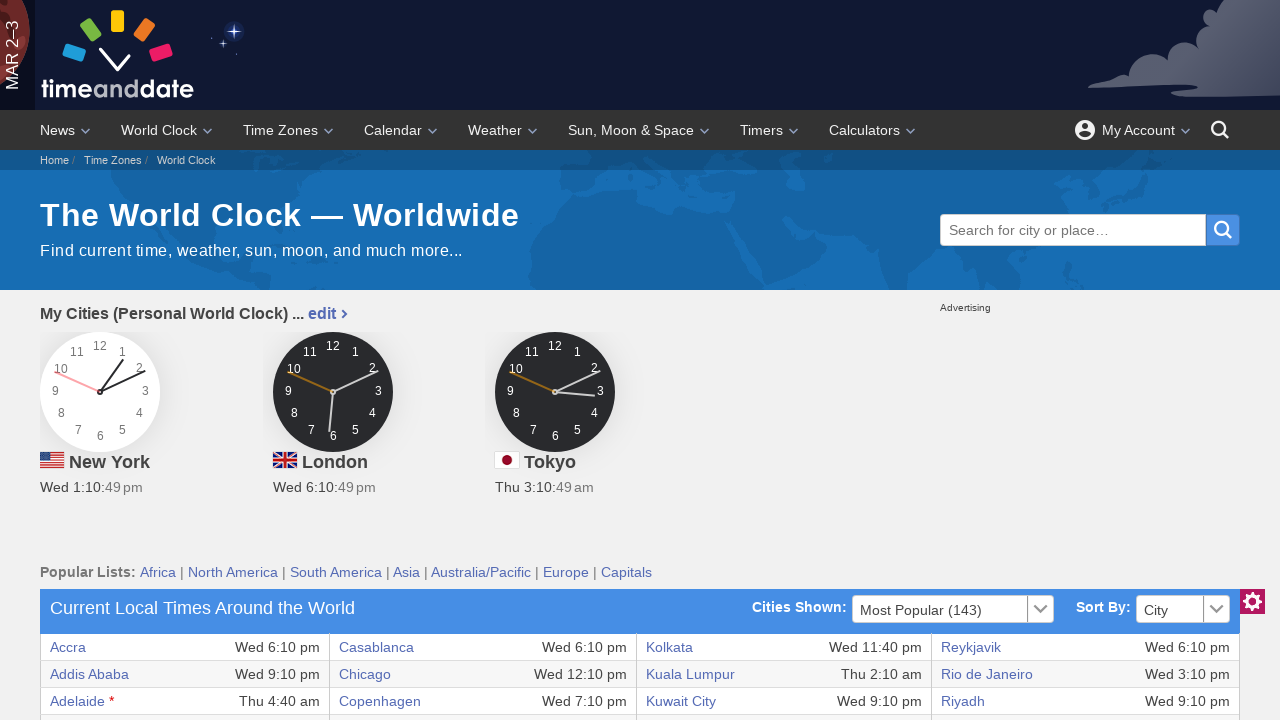

Verified cell content is accessible
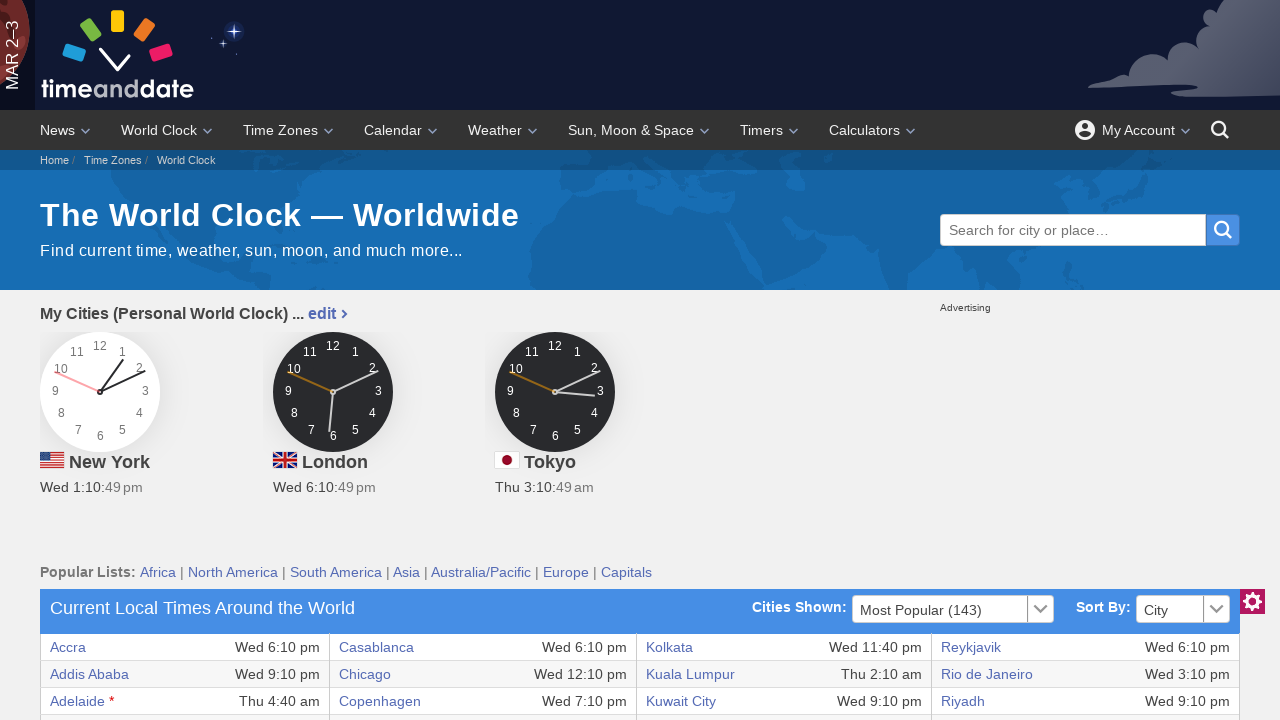

Retrieved all cells from a table row
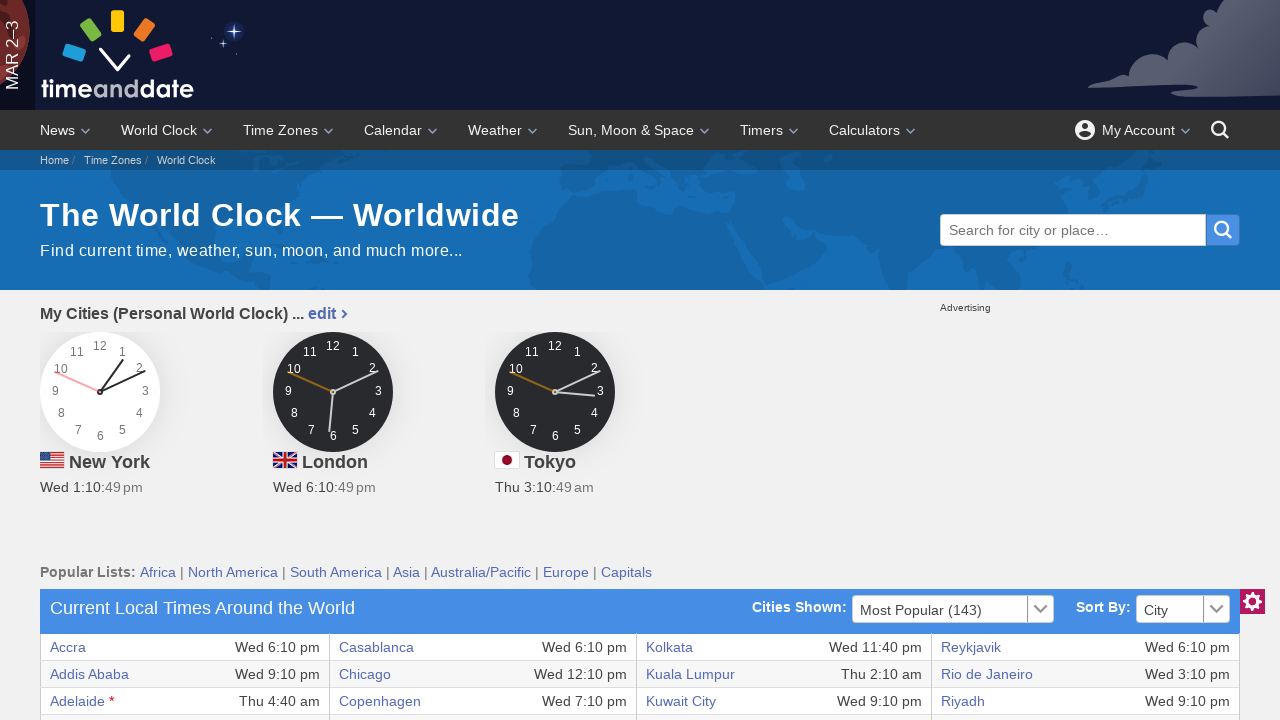

Verified cell content is accessible
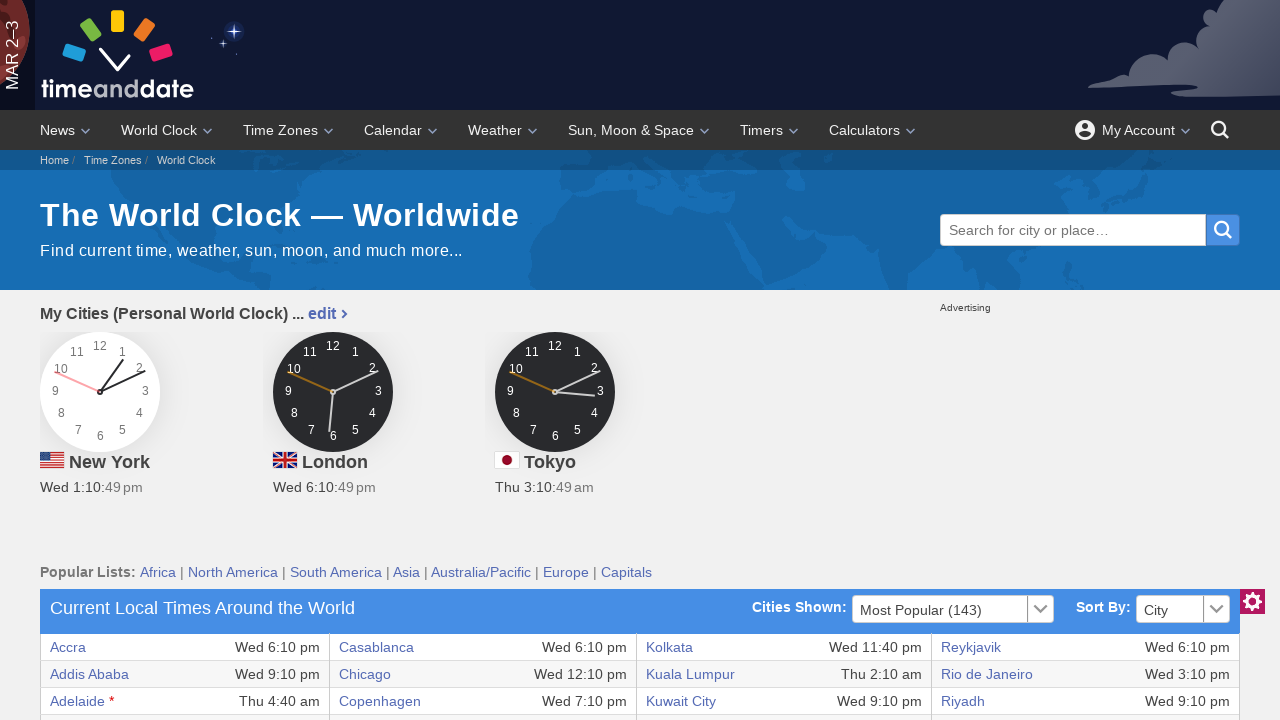

Verified cell content is accessible
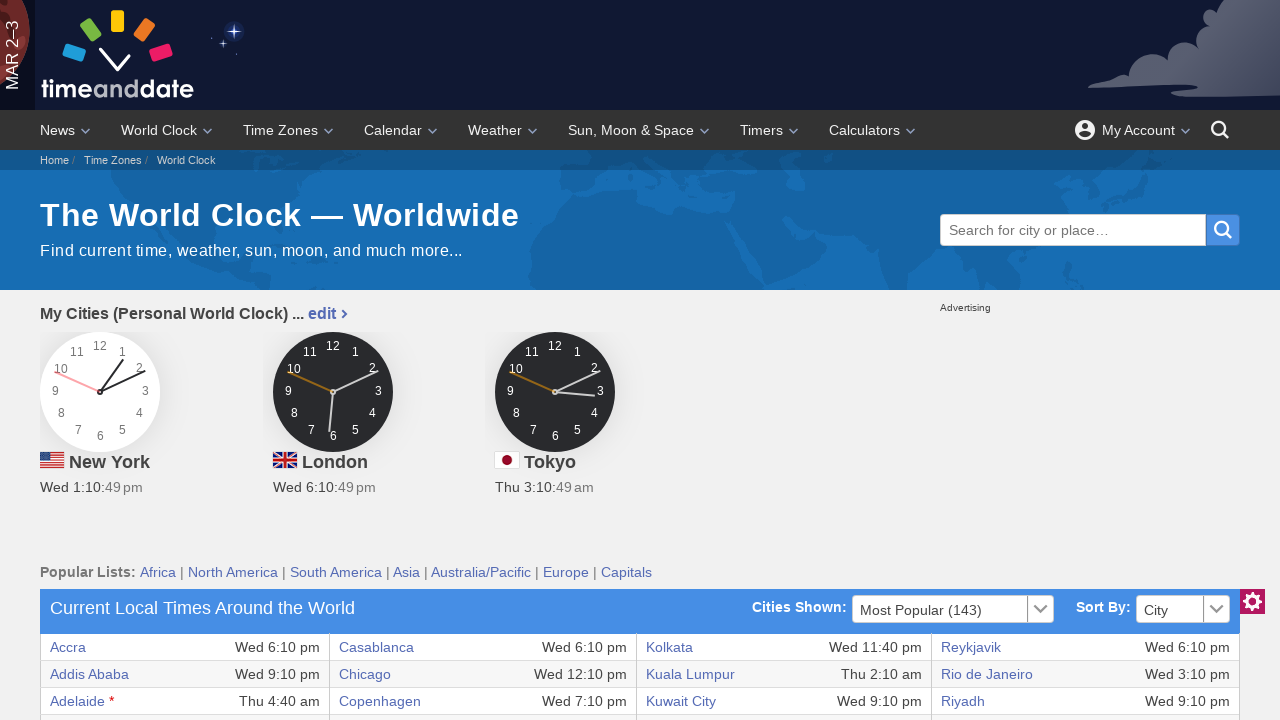

Verified cell content is accessible
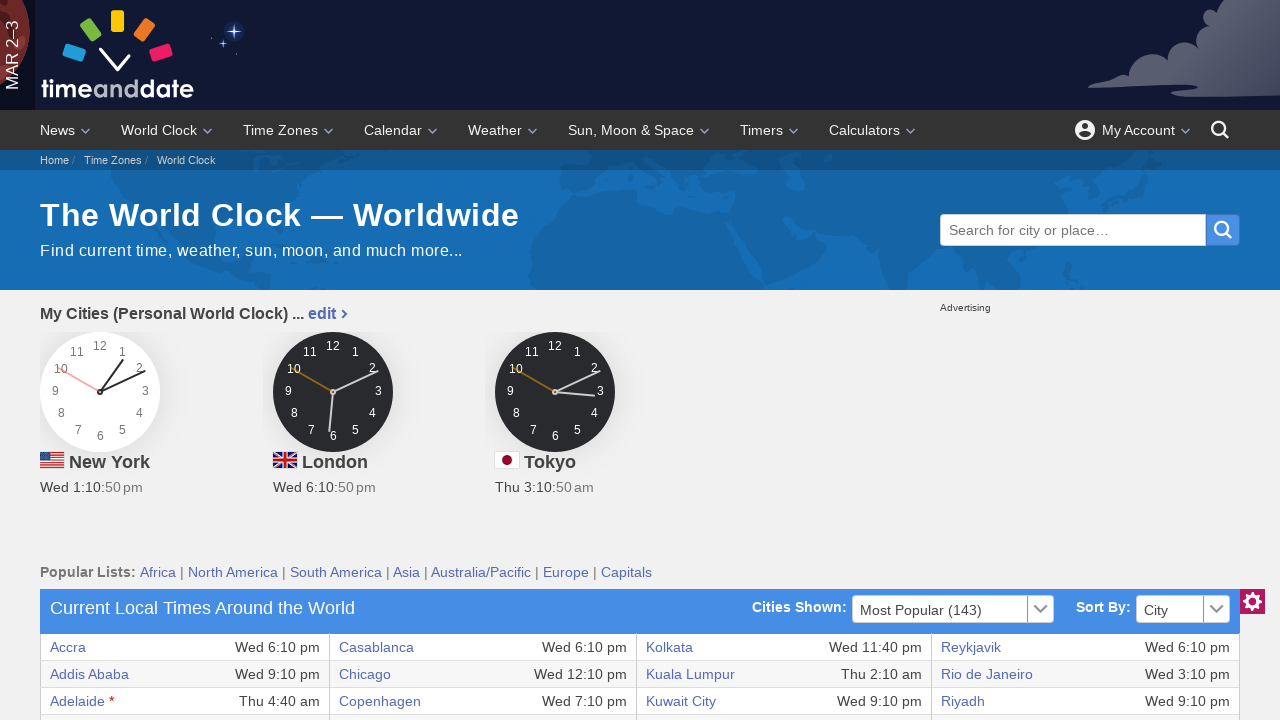

Verified cell content is accessible
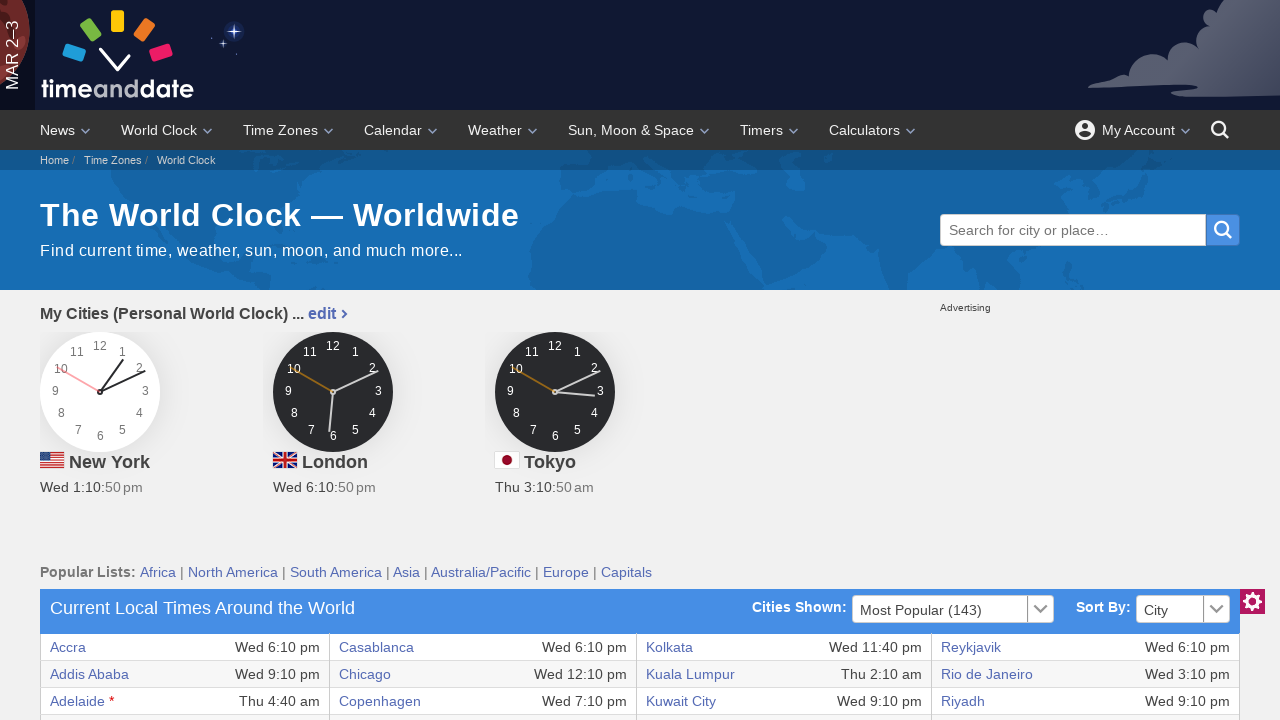

Verified cell content is accessible
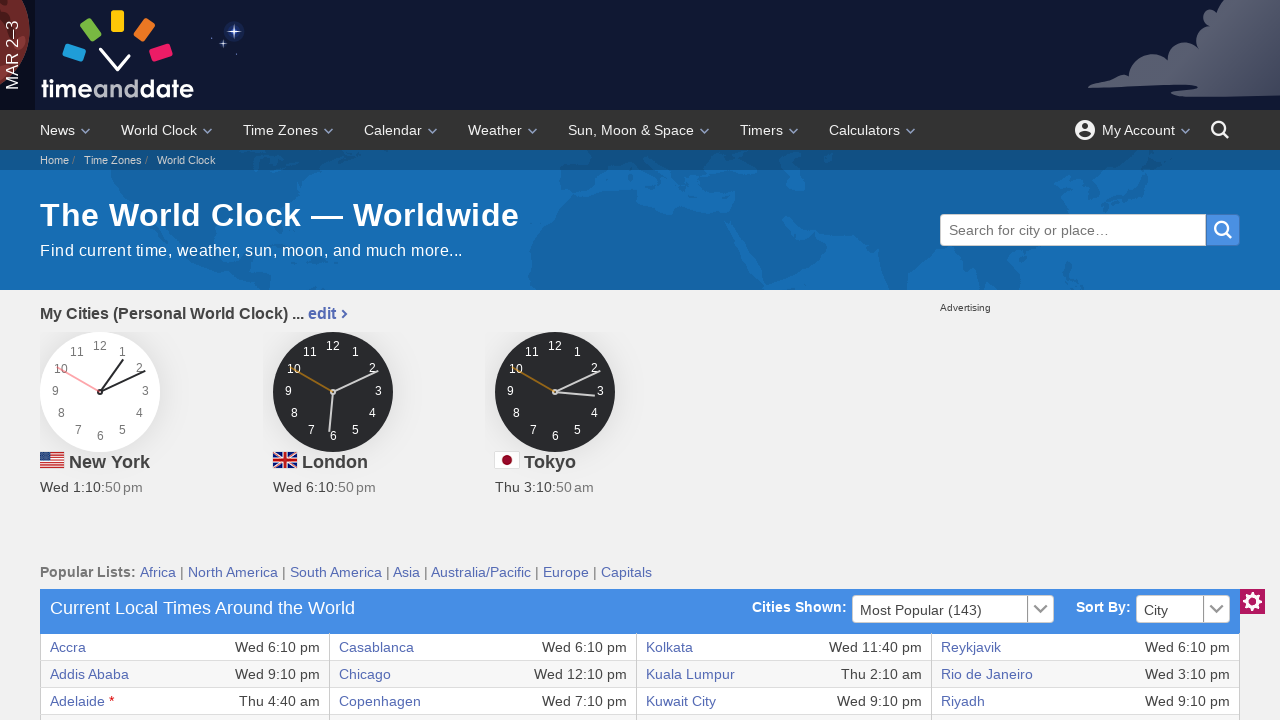

Verified cell content is accessible
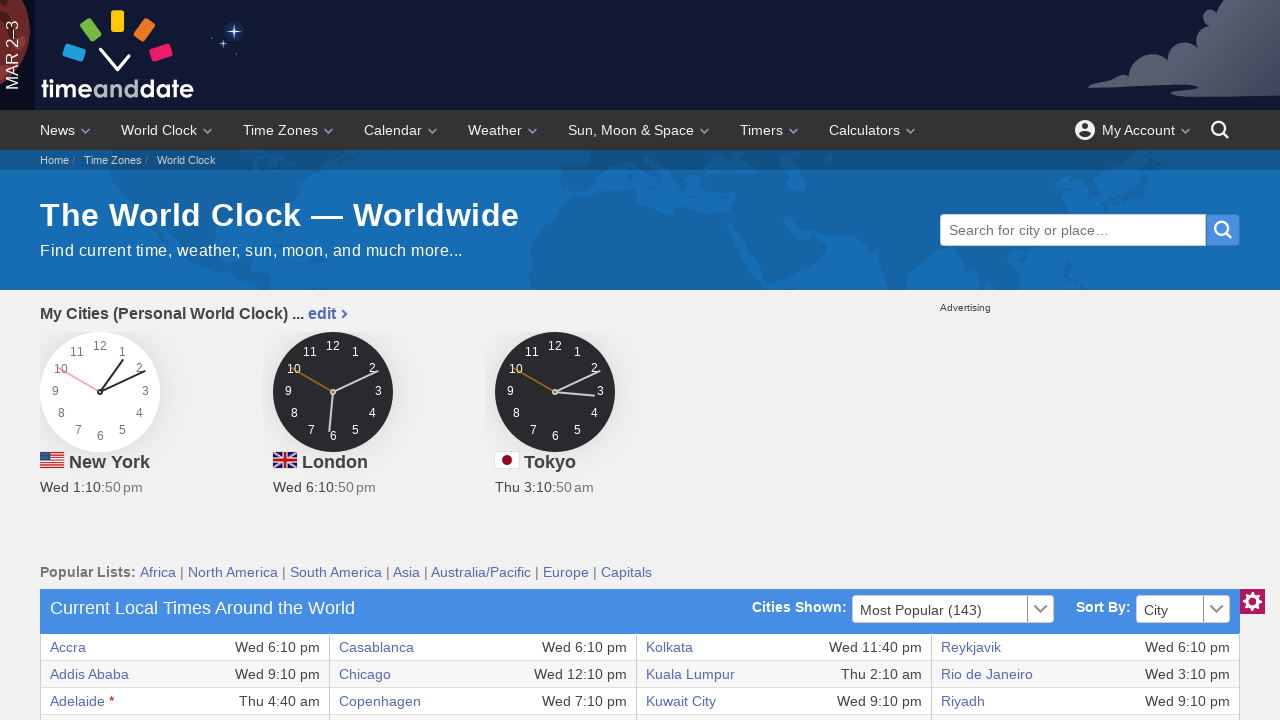

Verified cell content is accessible
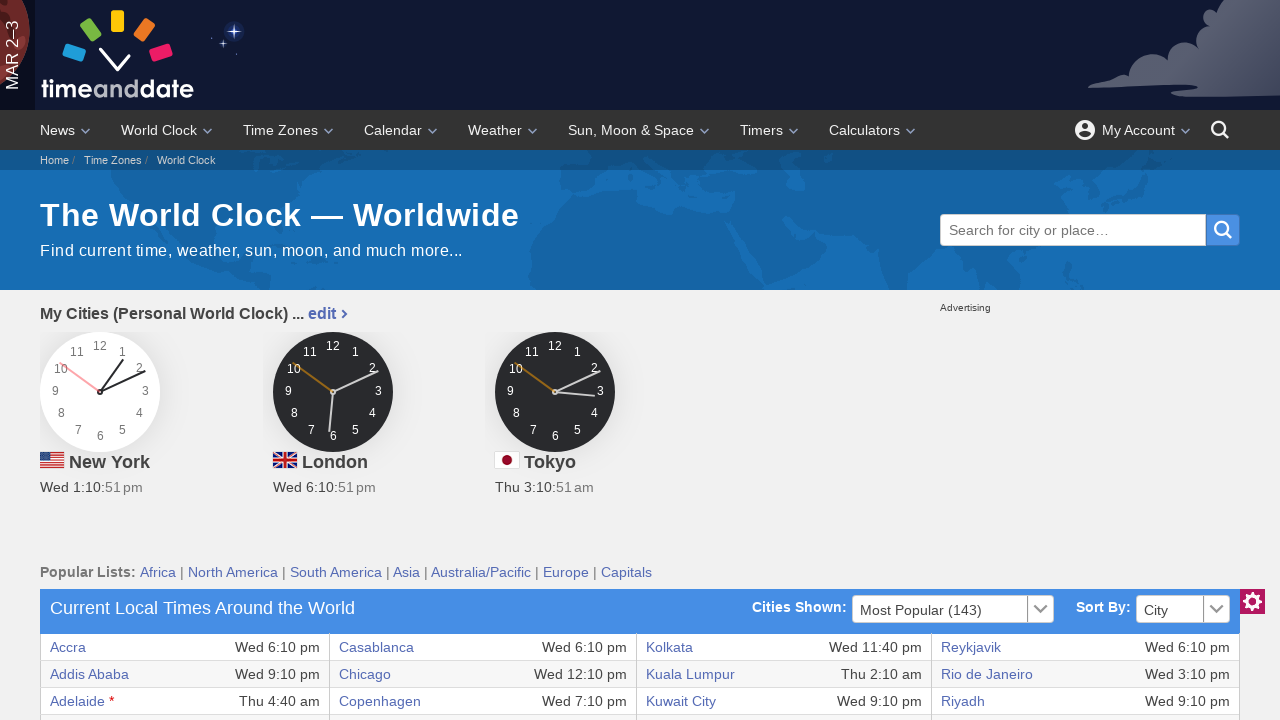

Verified cell content is accessible
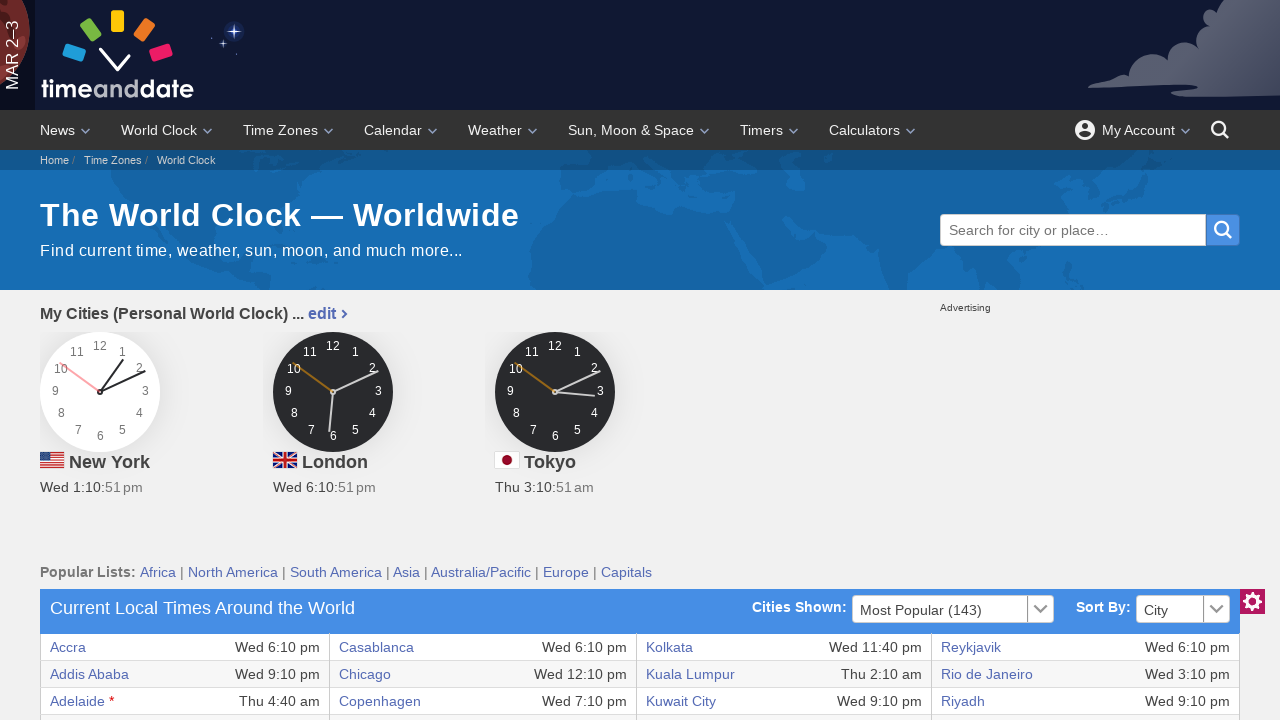

Retrieved all cells from a table row
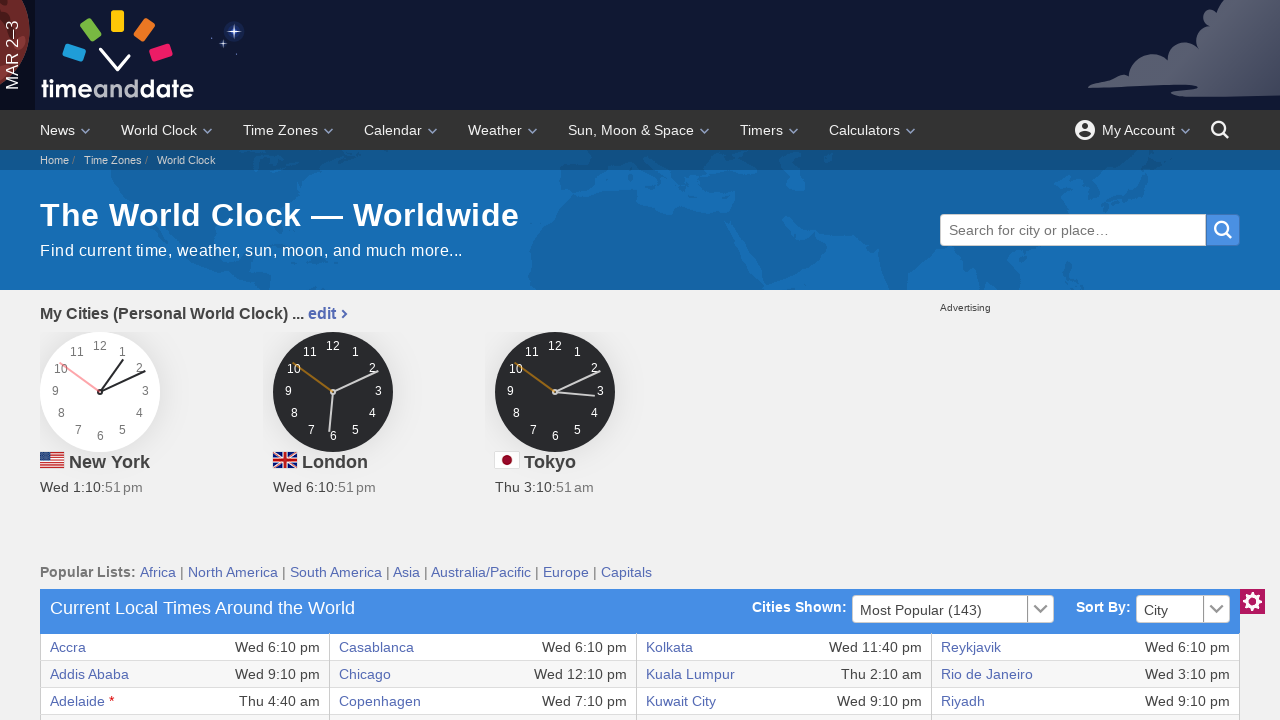

Verified cell content is accessible
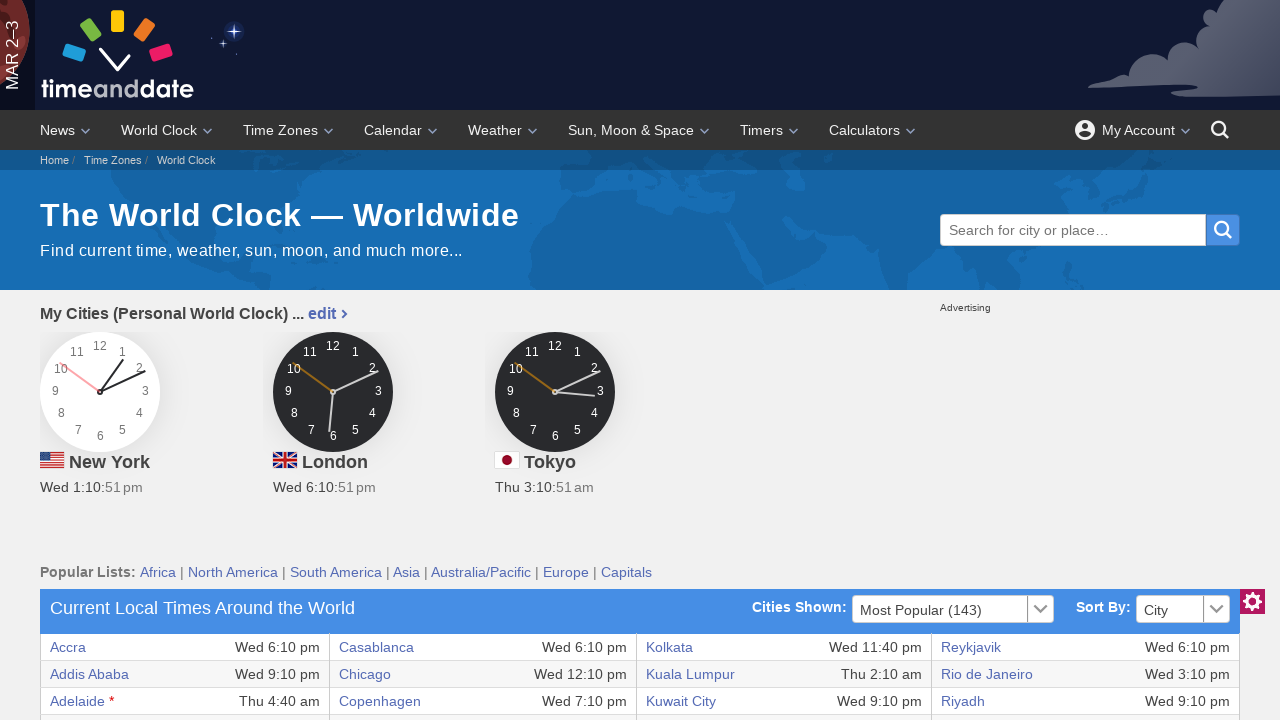

Verified cell content is accessible
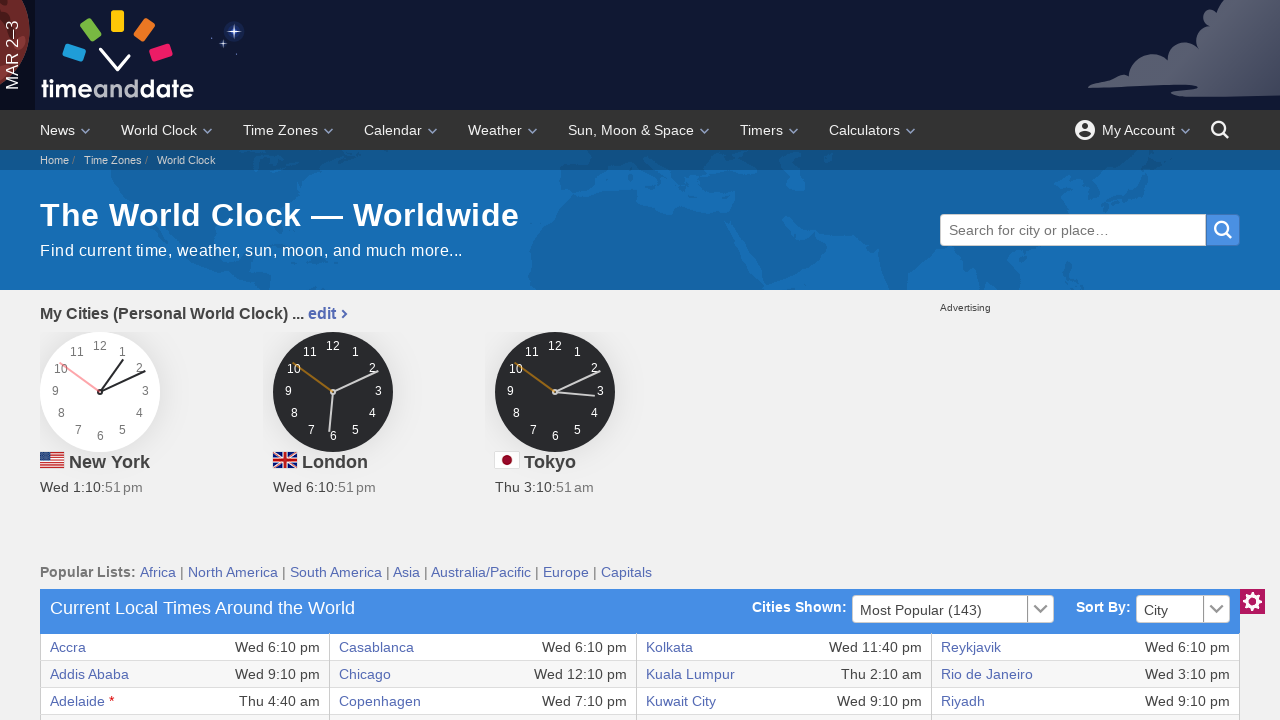

Verified cell content is accessible
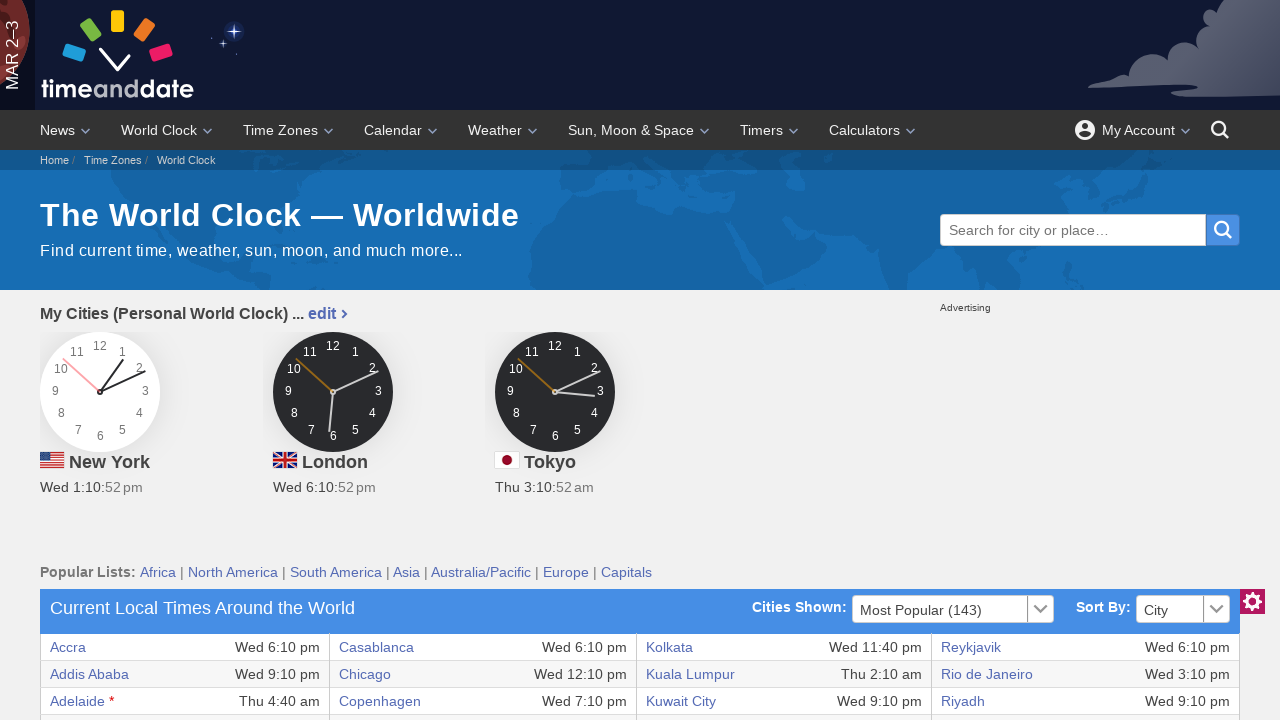

Verified cell content is accessible
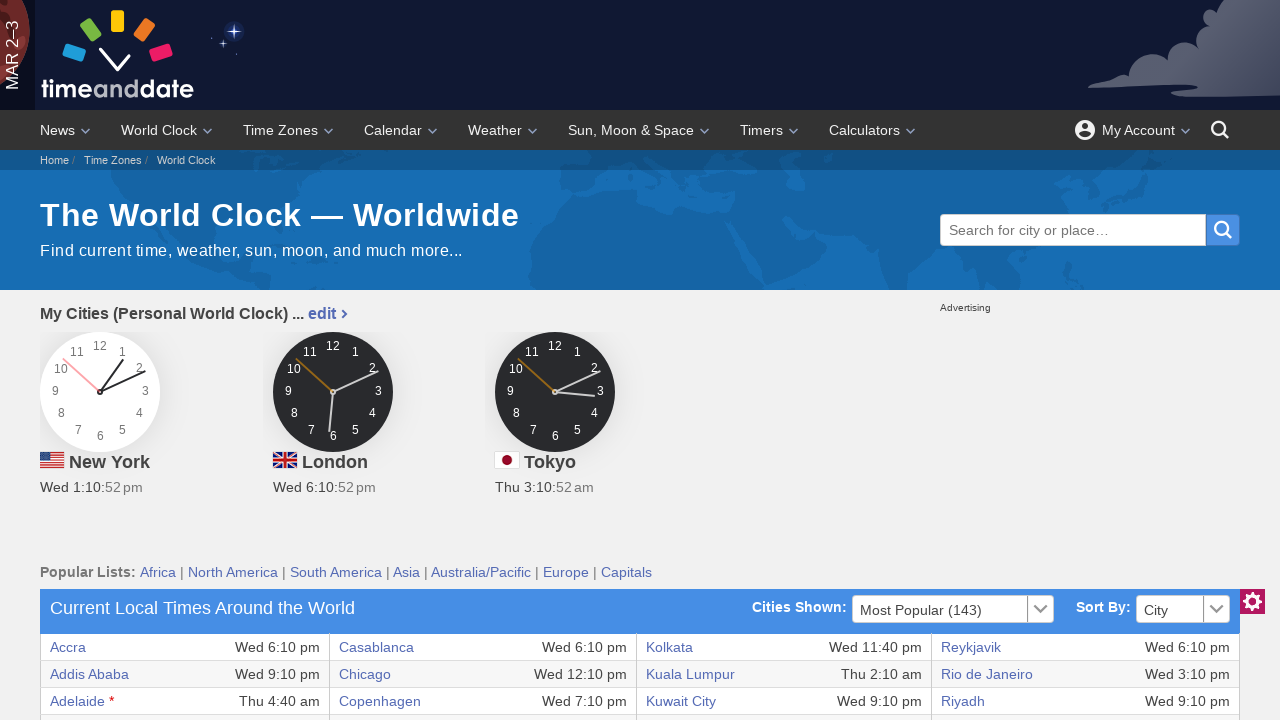

Verified cell content is accessible
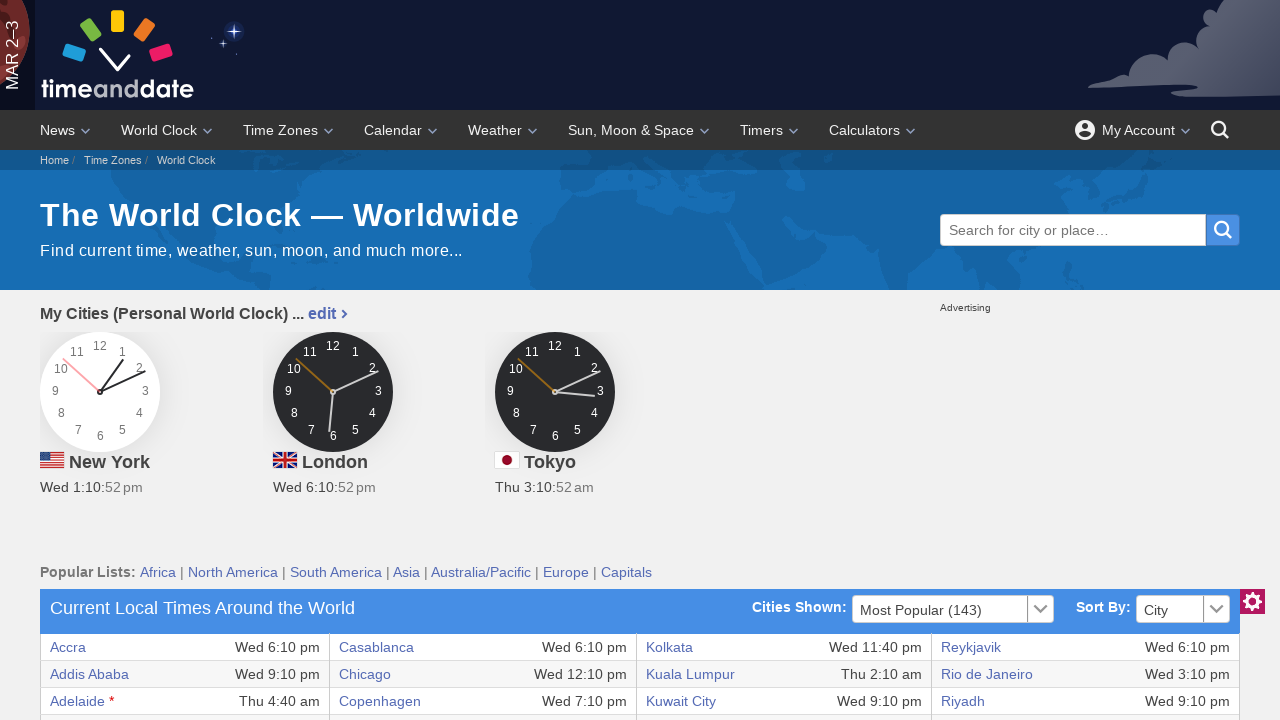

Verified cell content is accessible
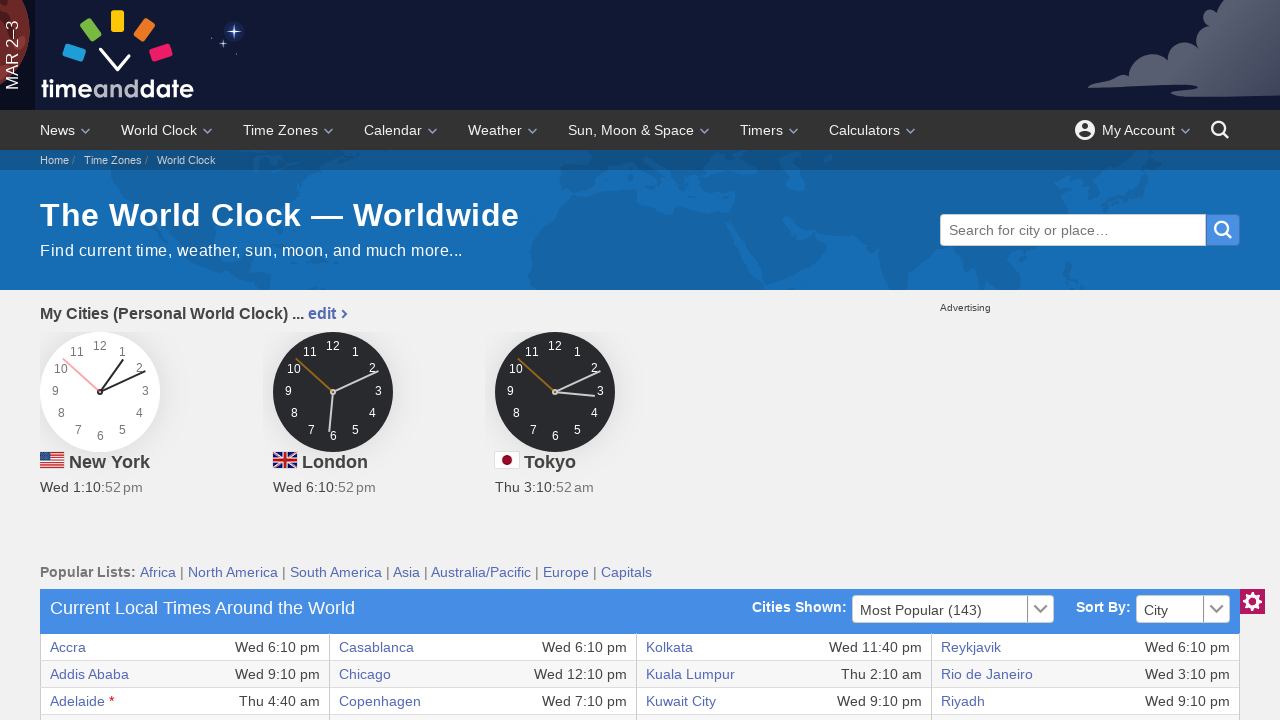

Verified cell content is accessible
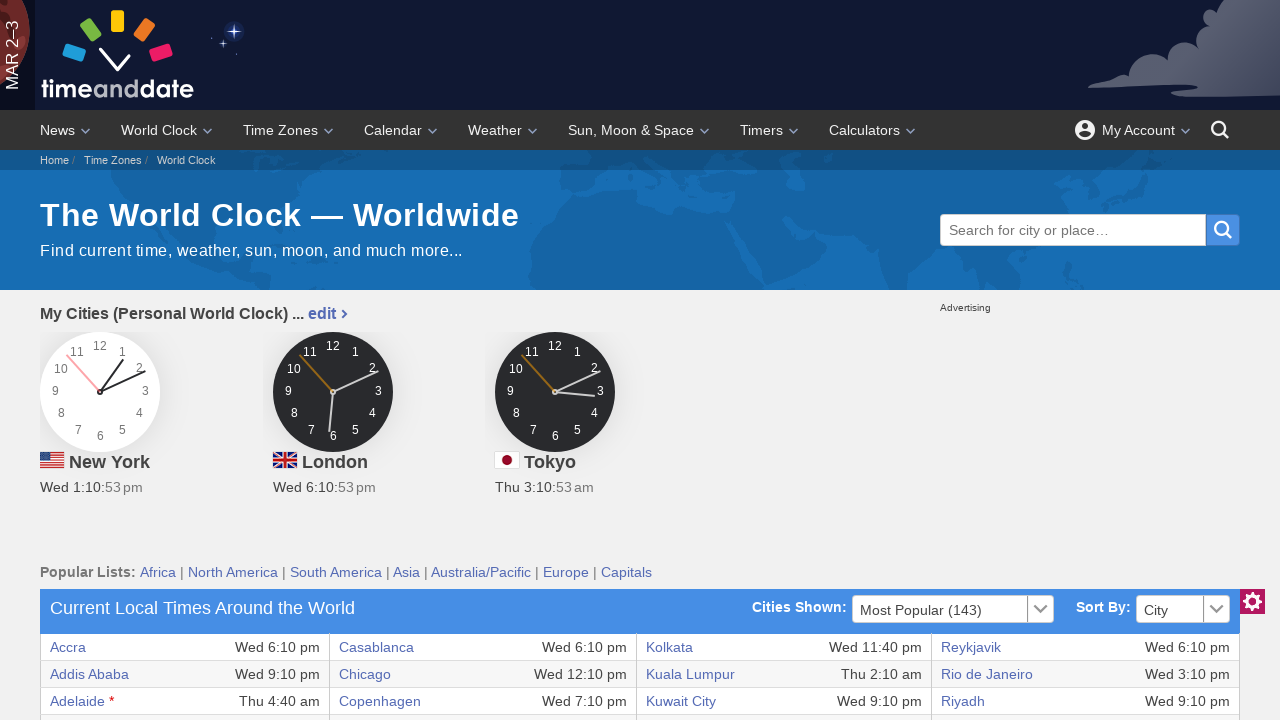

Verified cell content is accessible
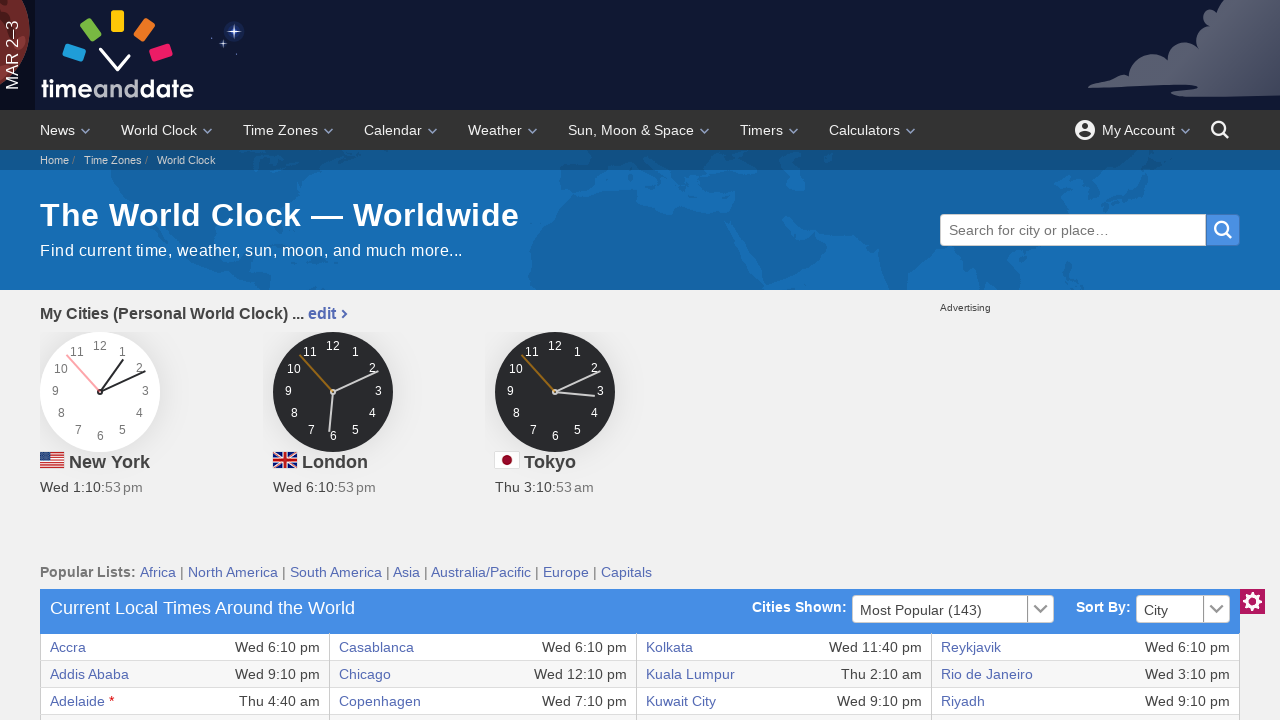

Retrieved all cells from a table row
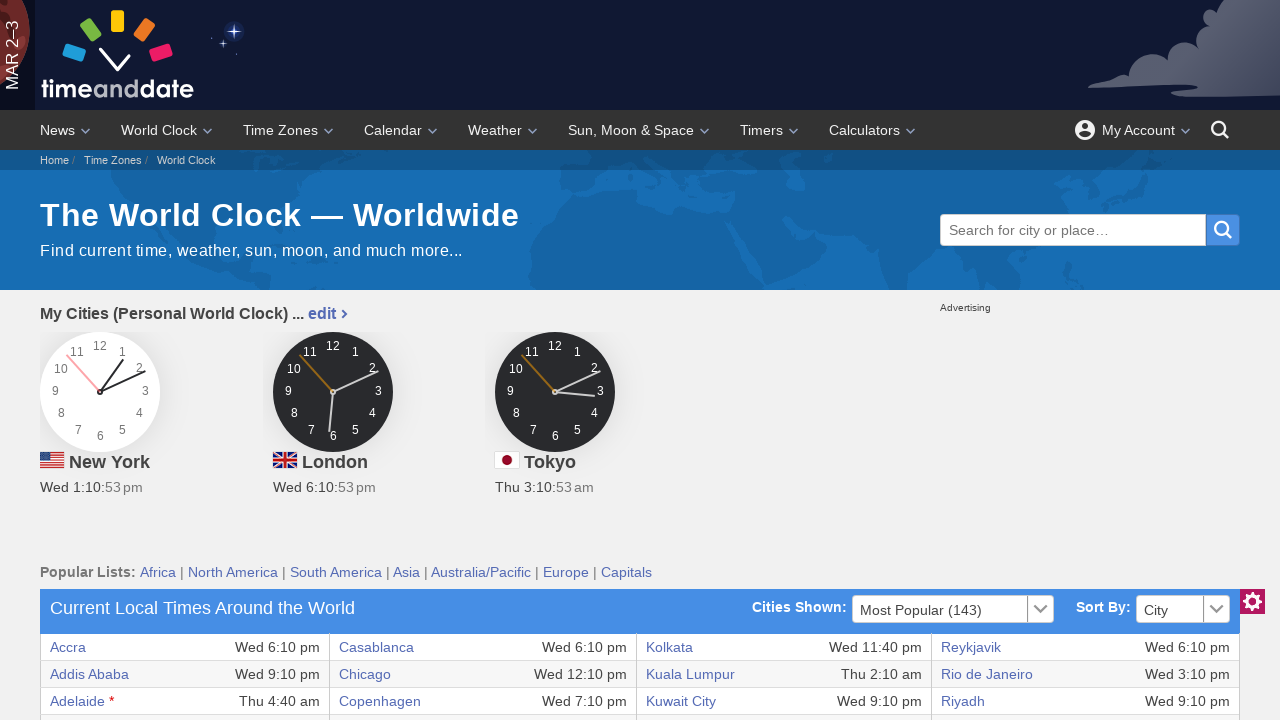

Verified cell content is accessible
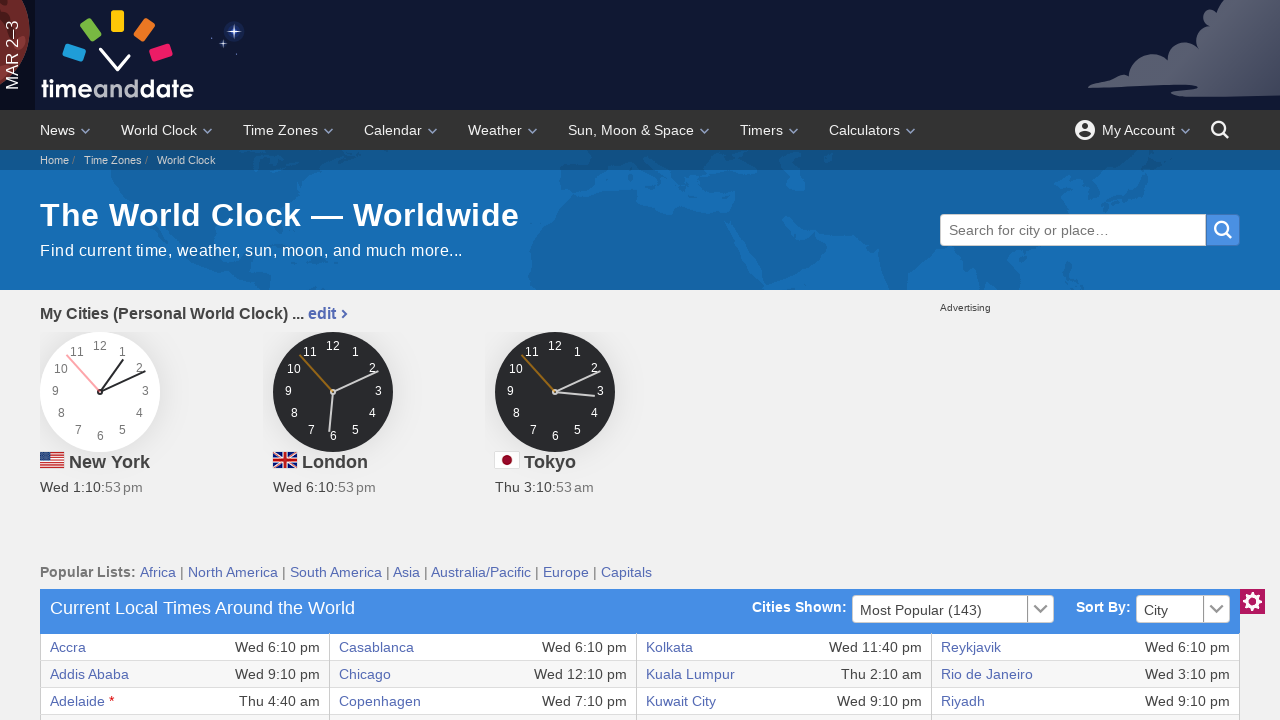

Verified cell content is accessible
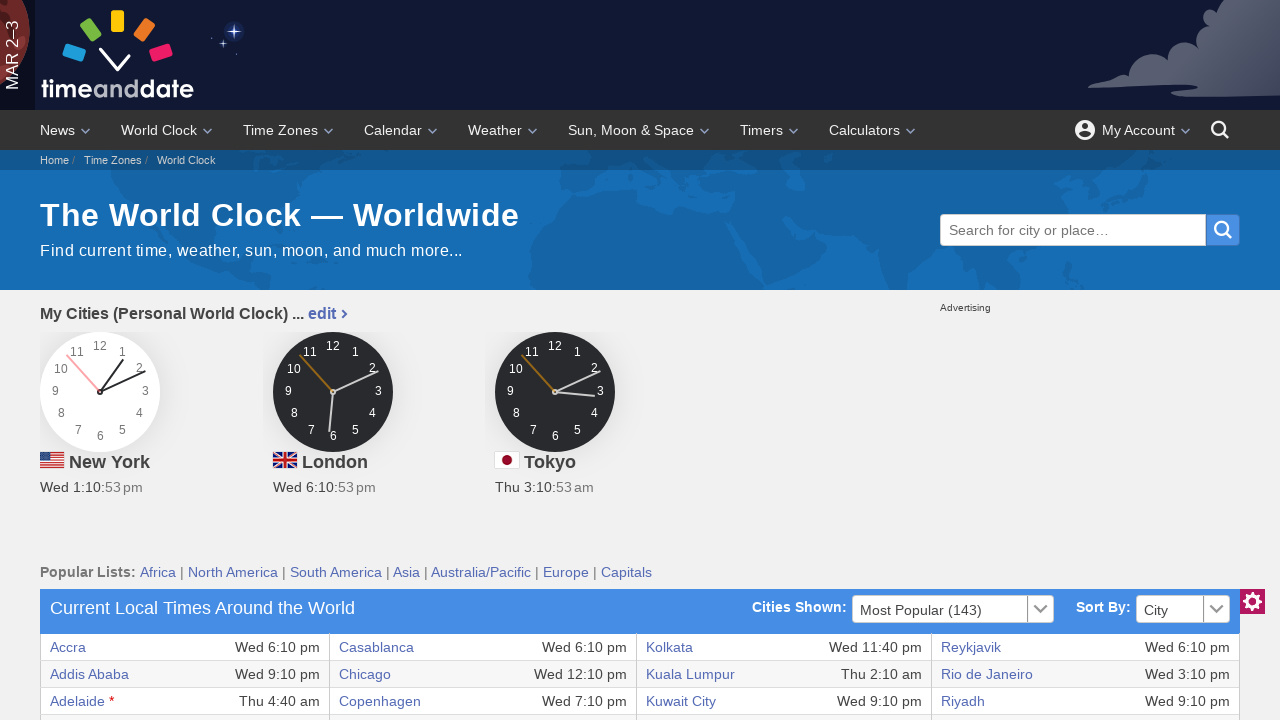

Verified cell content is accessible
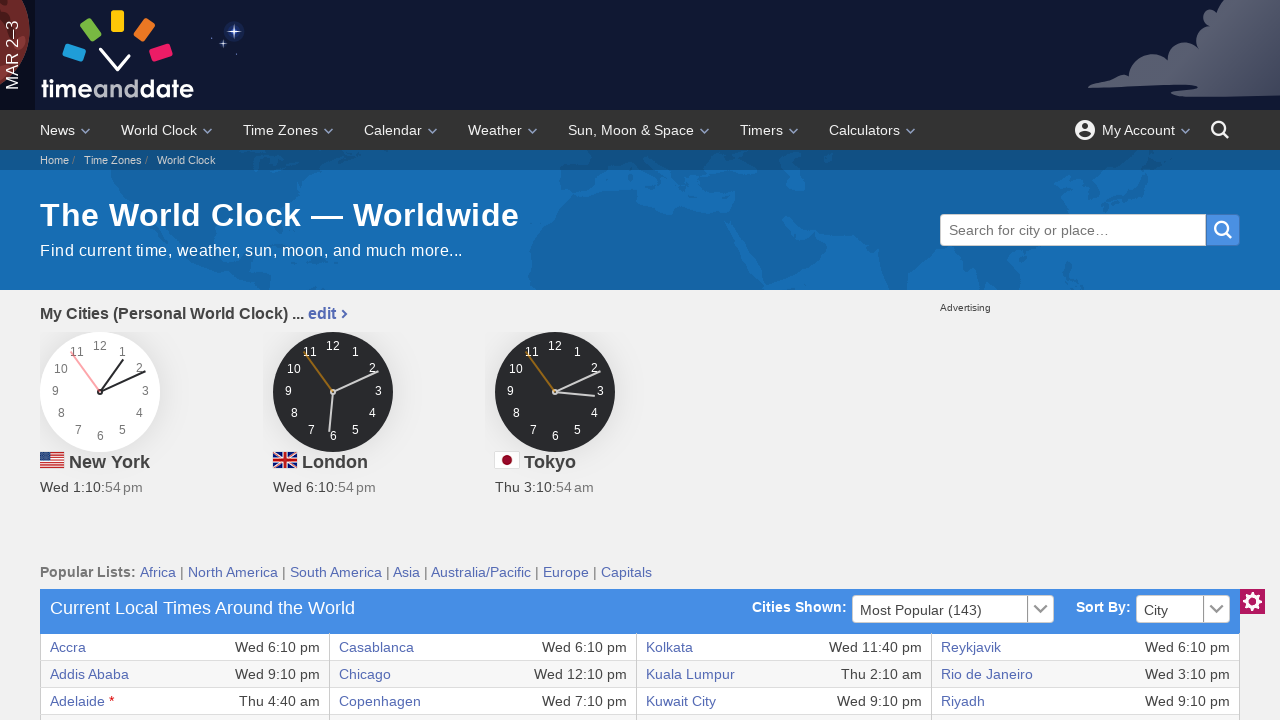

Verified cell content is accessible
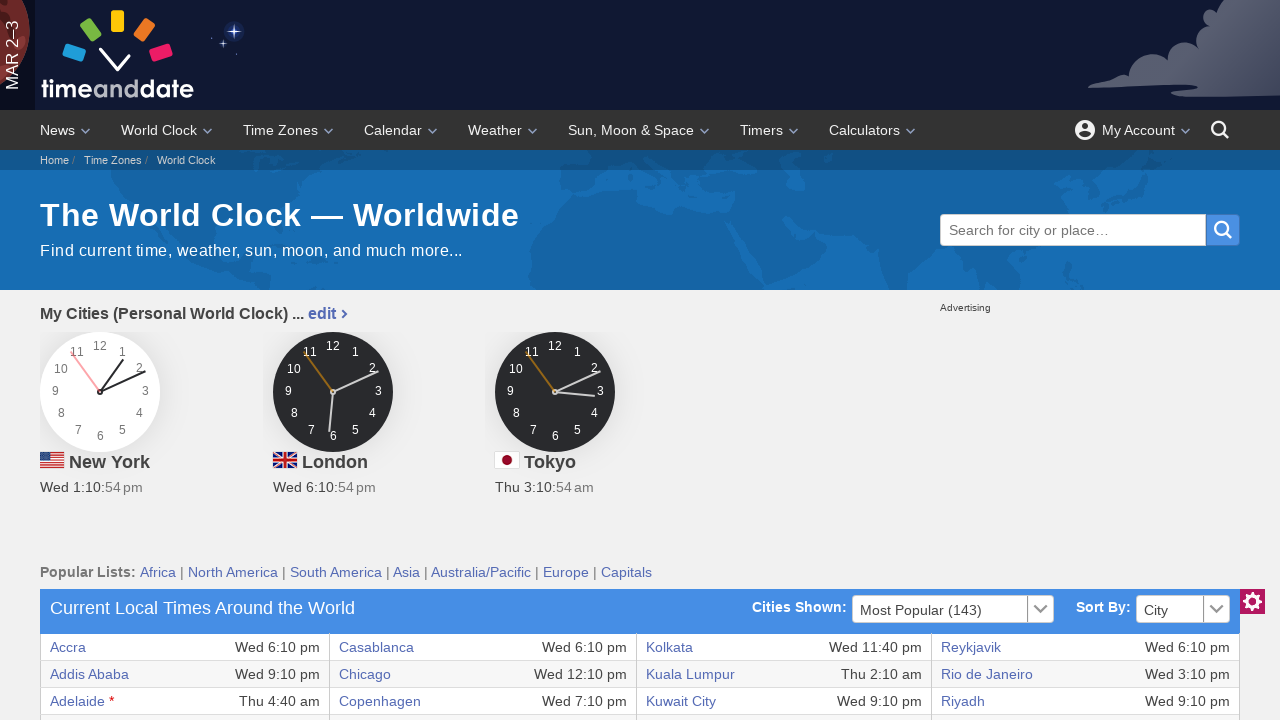

Verified cell content is accessible
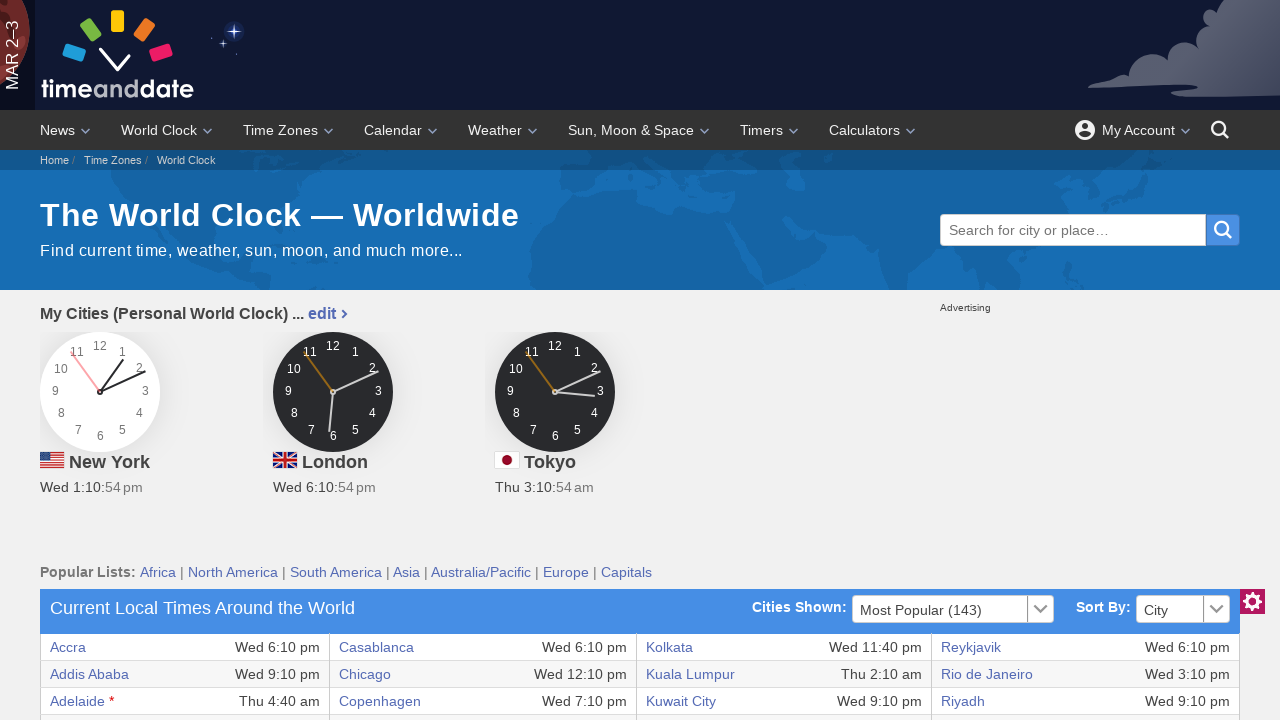

Verified cell content is accessible
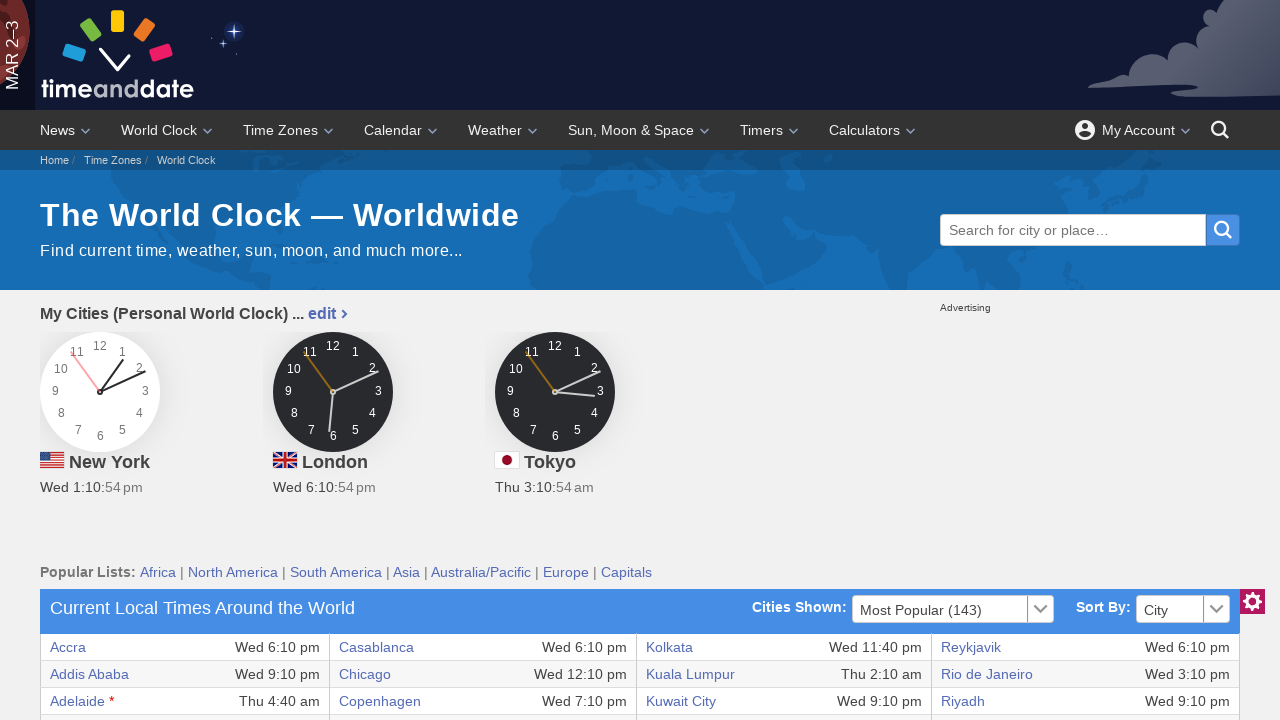

Verified cell content is accessible
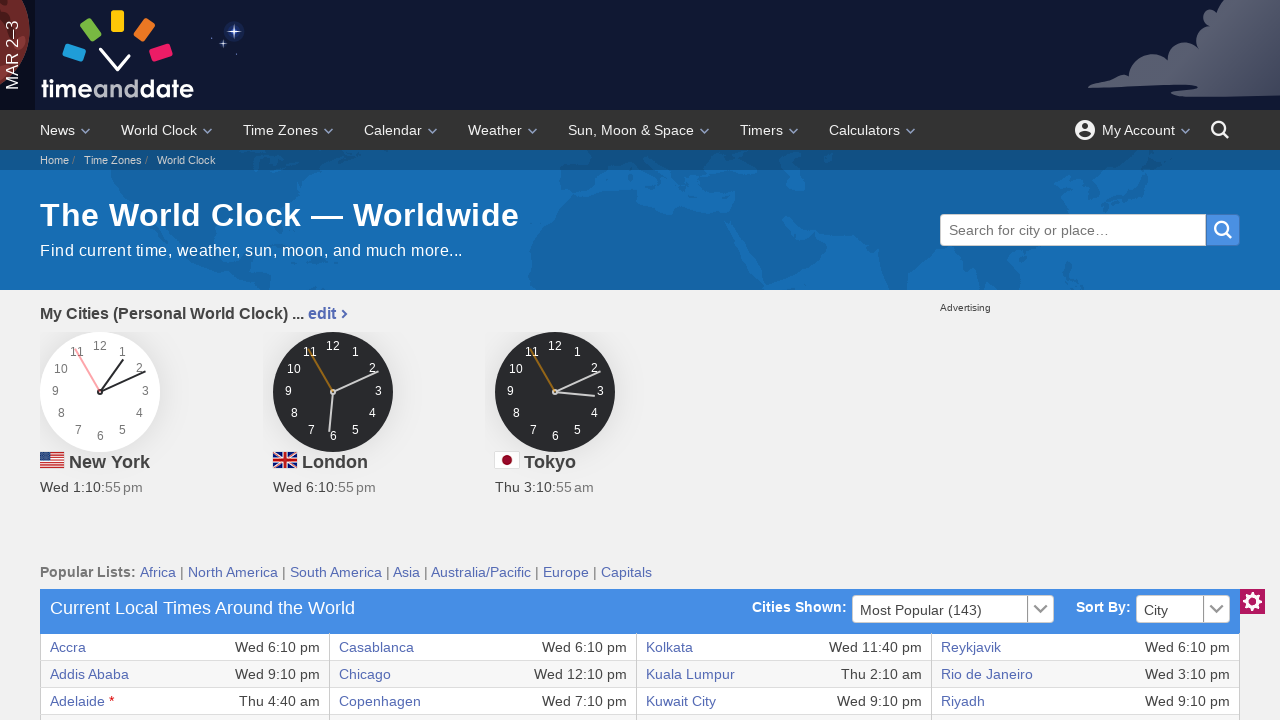

Verified cell content is accessible
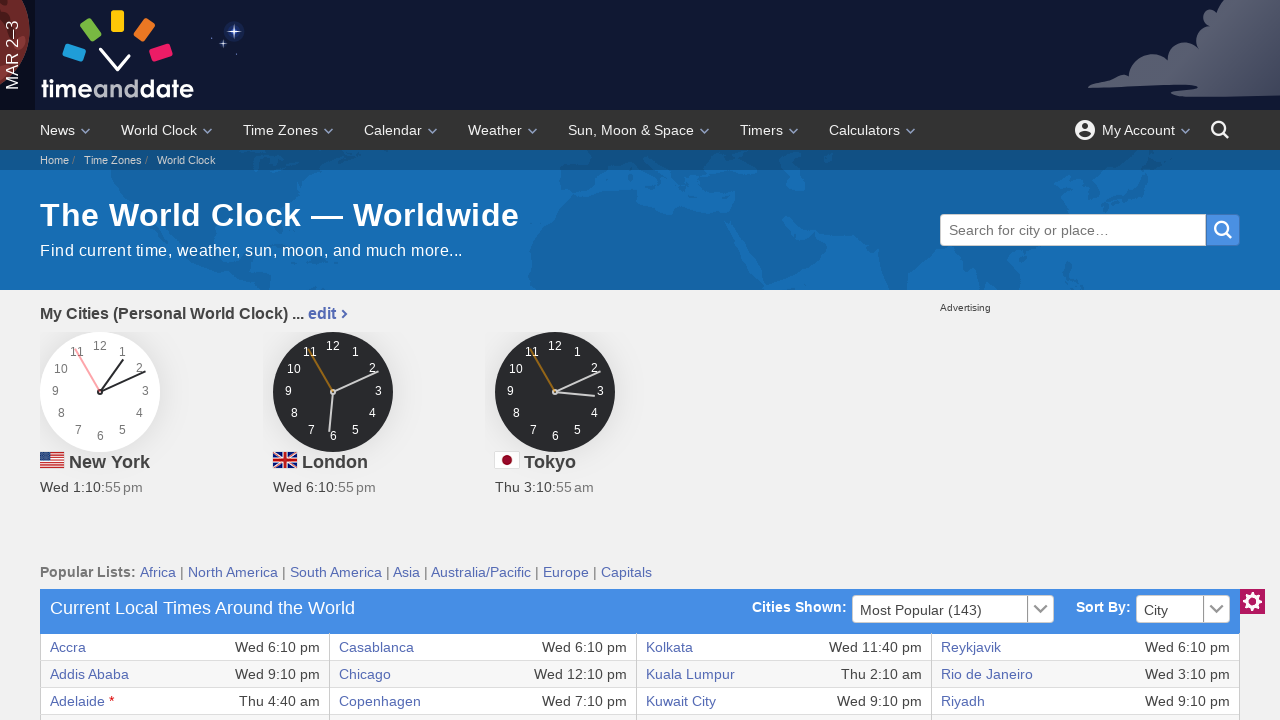

Retrieved all cells from a table row
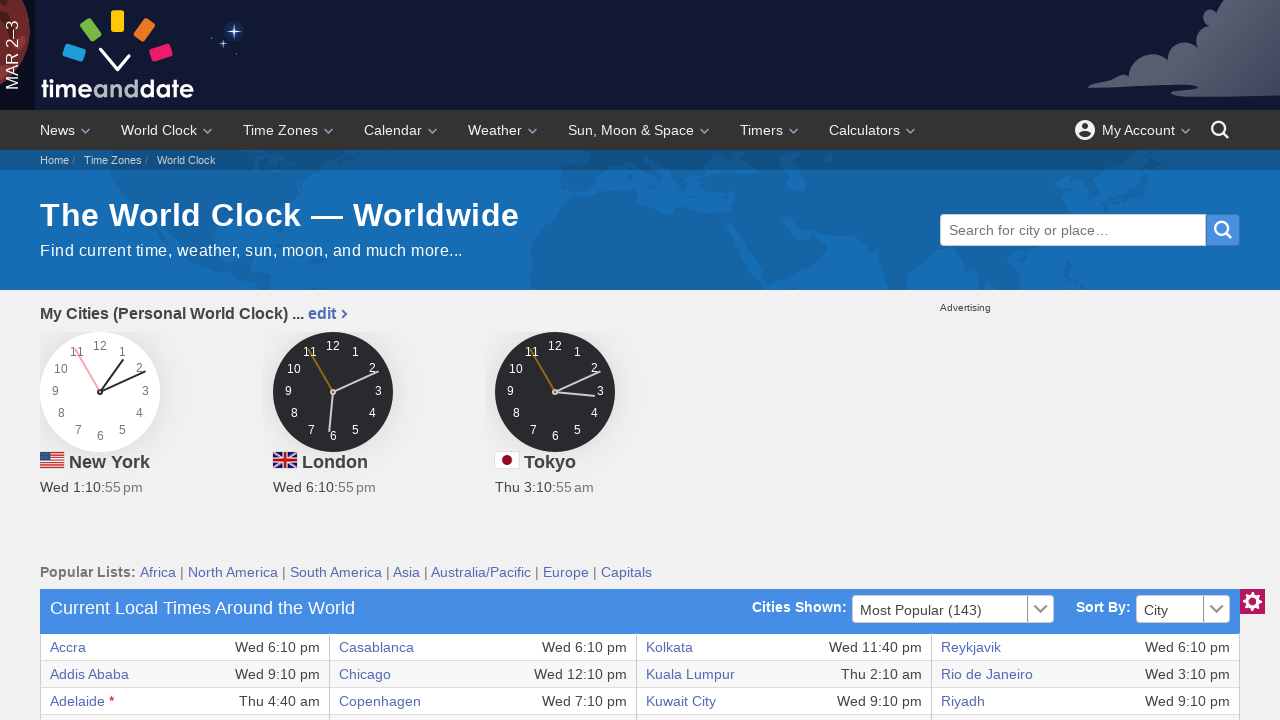

Verified cell content is accessible
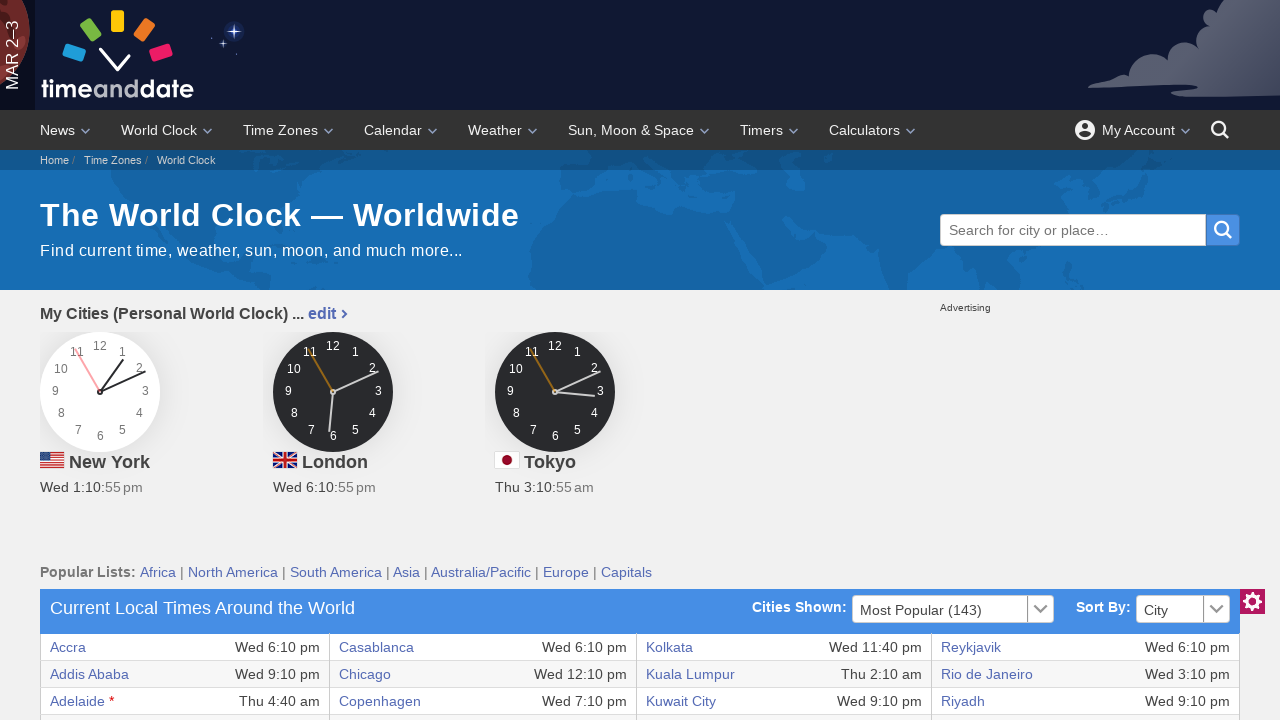

Verified cell content is accessible
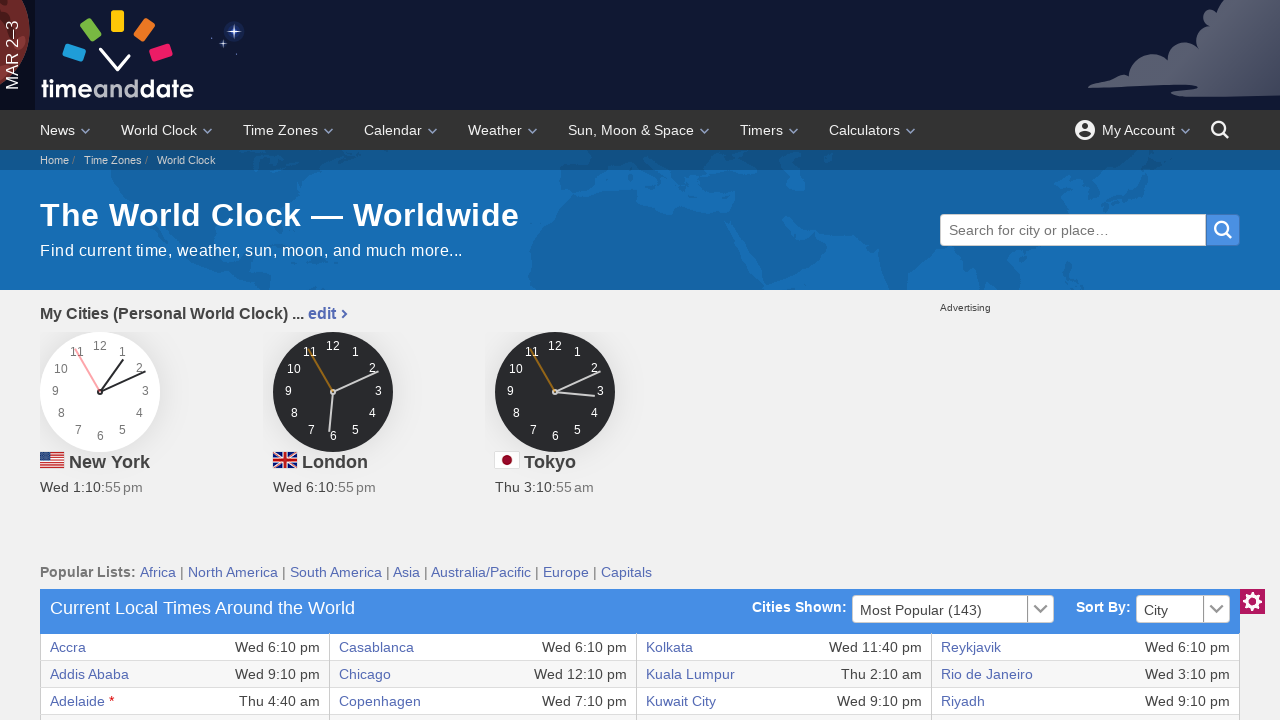

Verified cell content is accessible
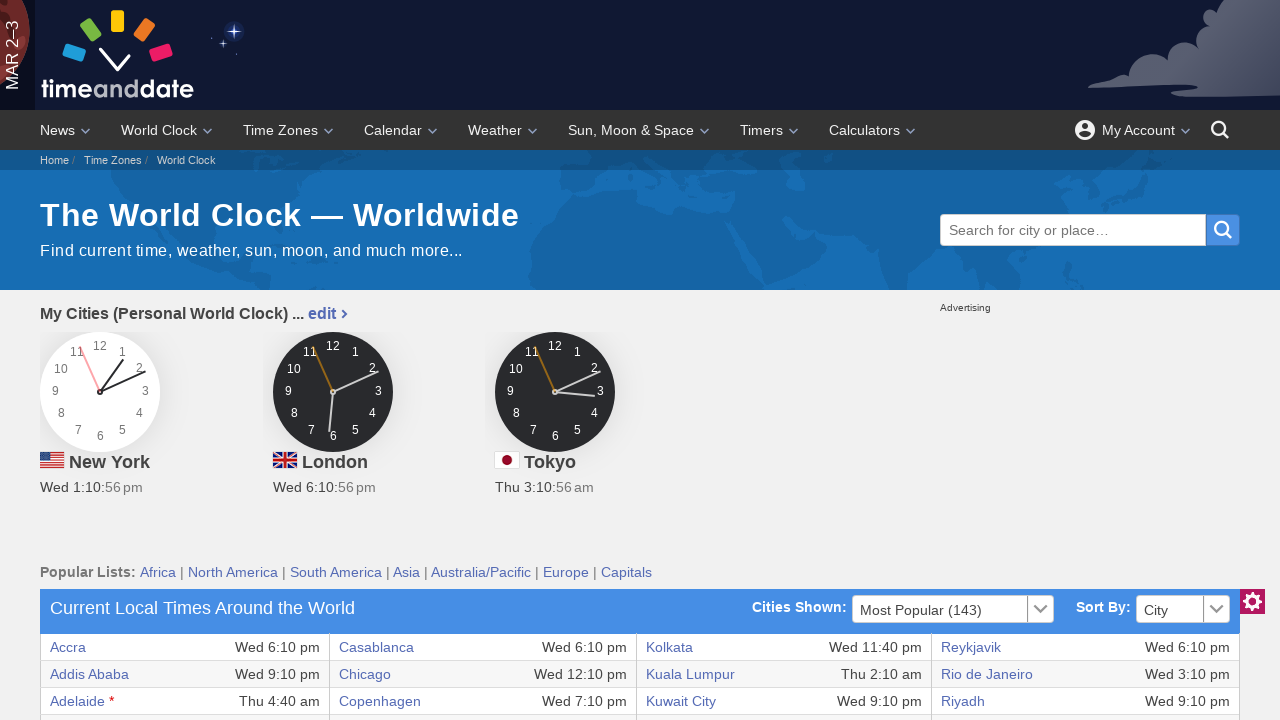

Verified cell content is accessible
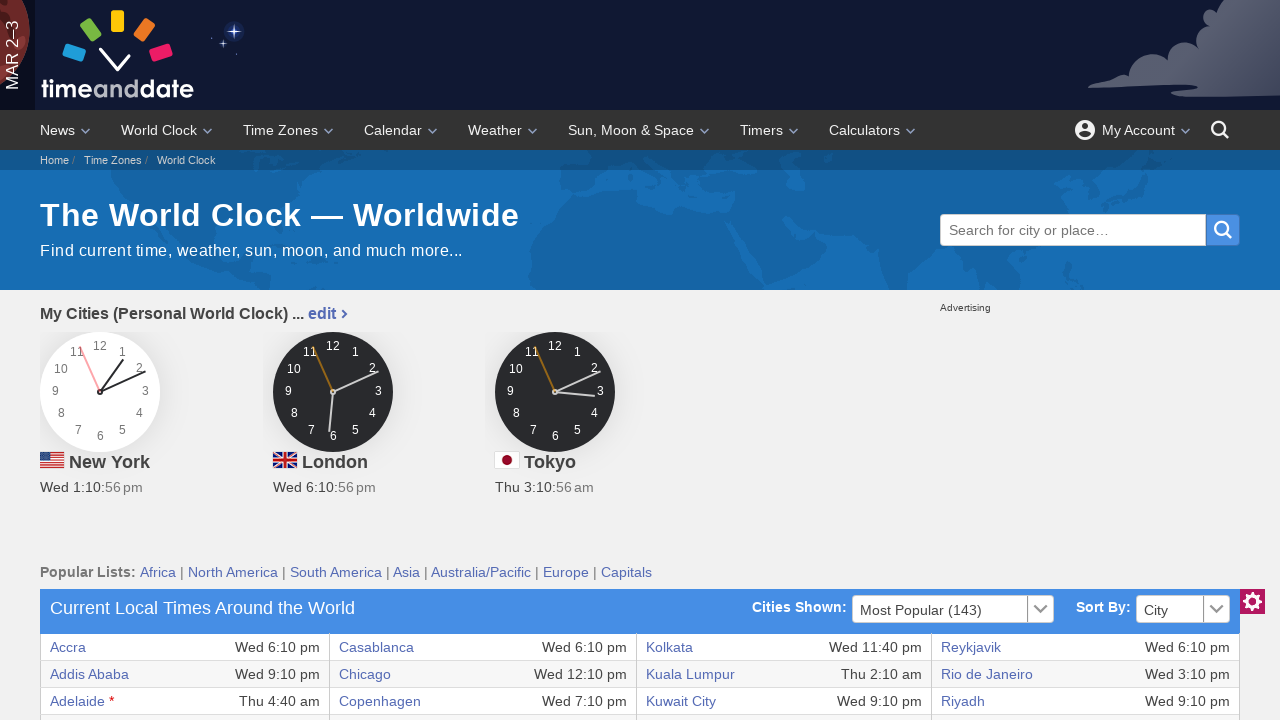

Verified cell content is accessible
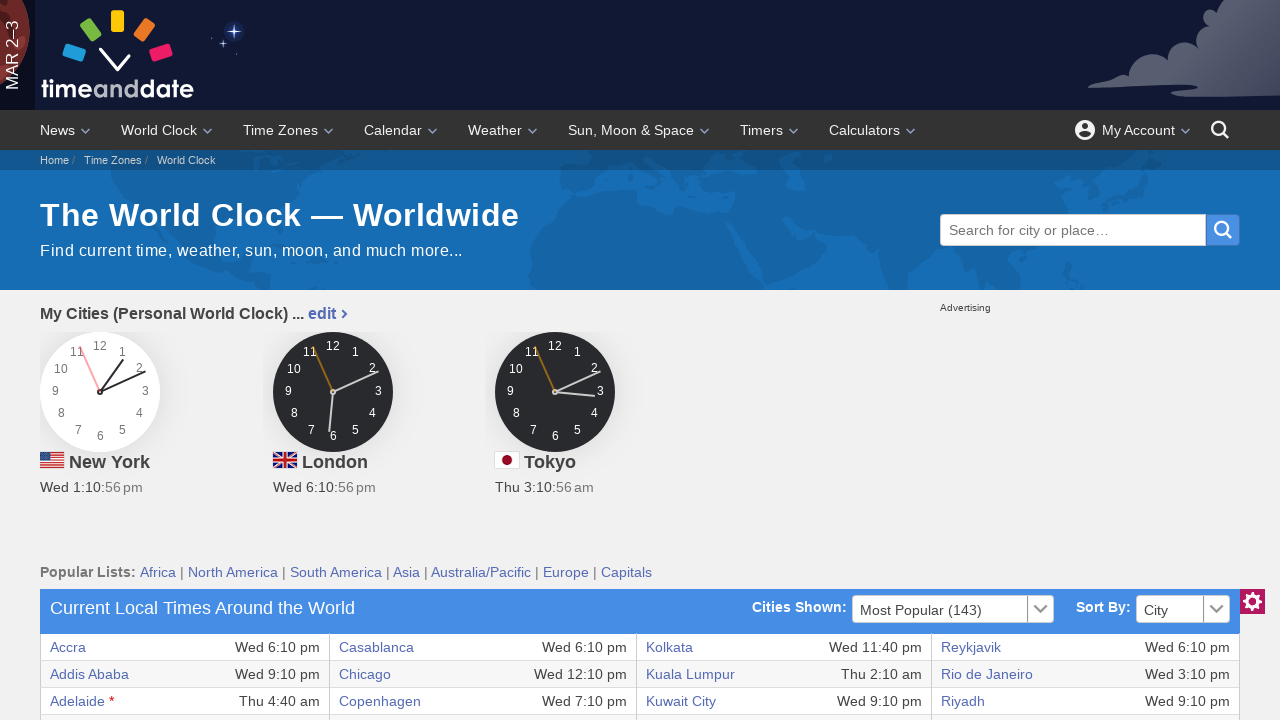

Verified cell content is accessible
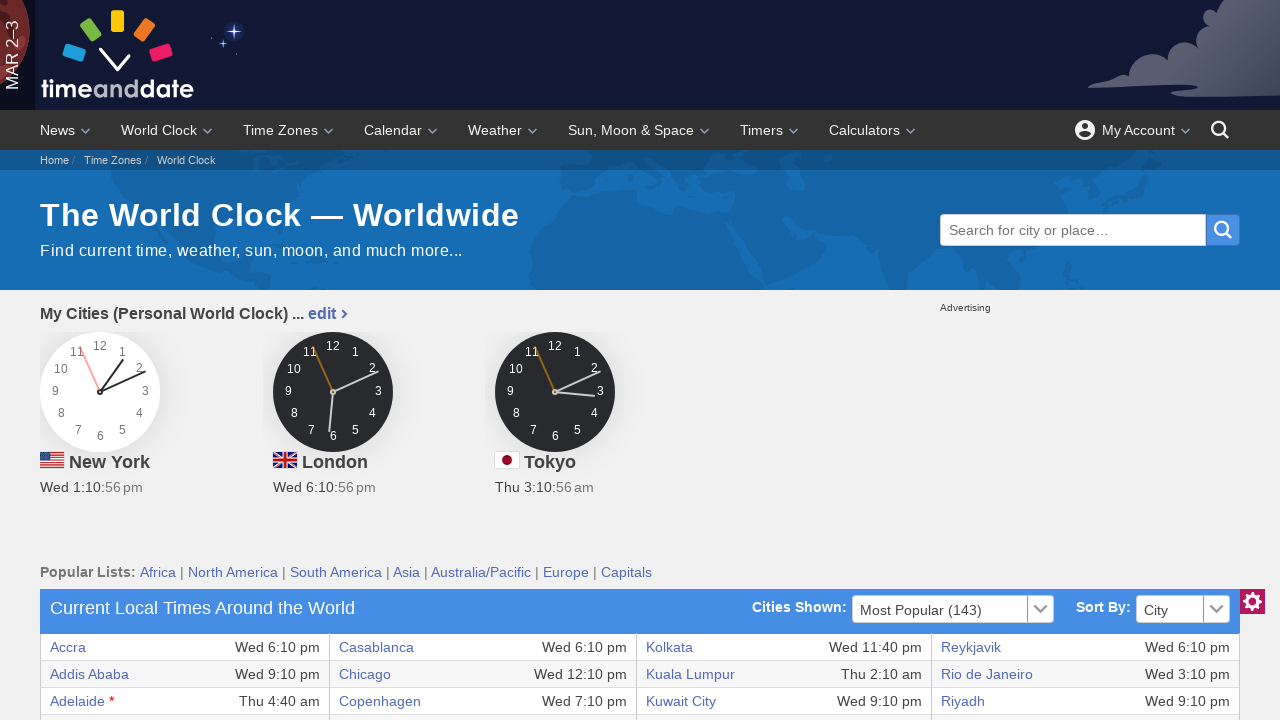

Verified cell content is accessible
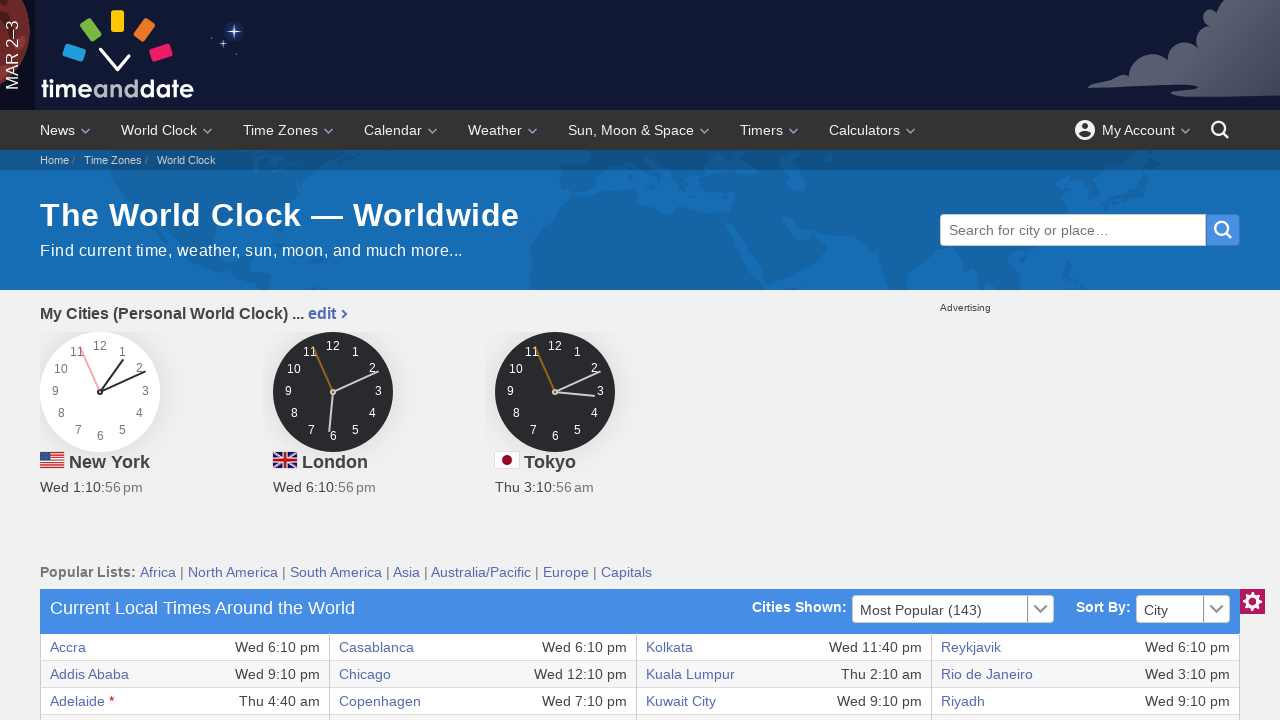

Verified cell content is accessible
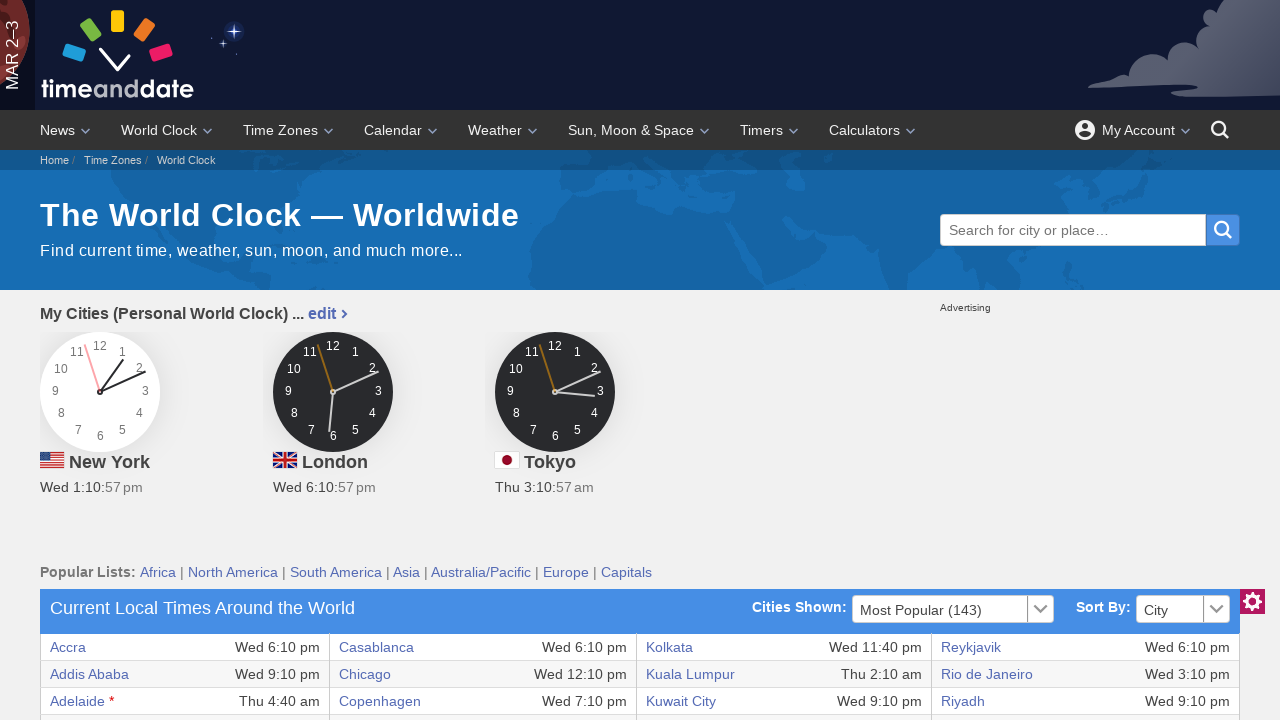

Retrieved all cells from a table row
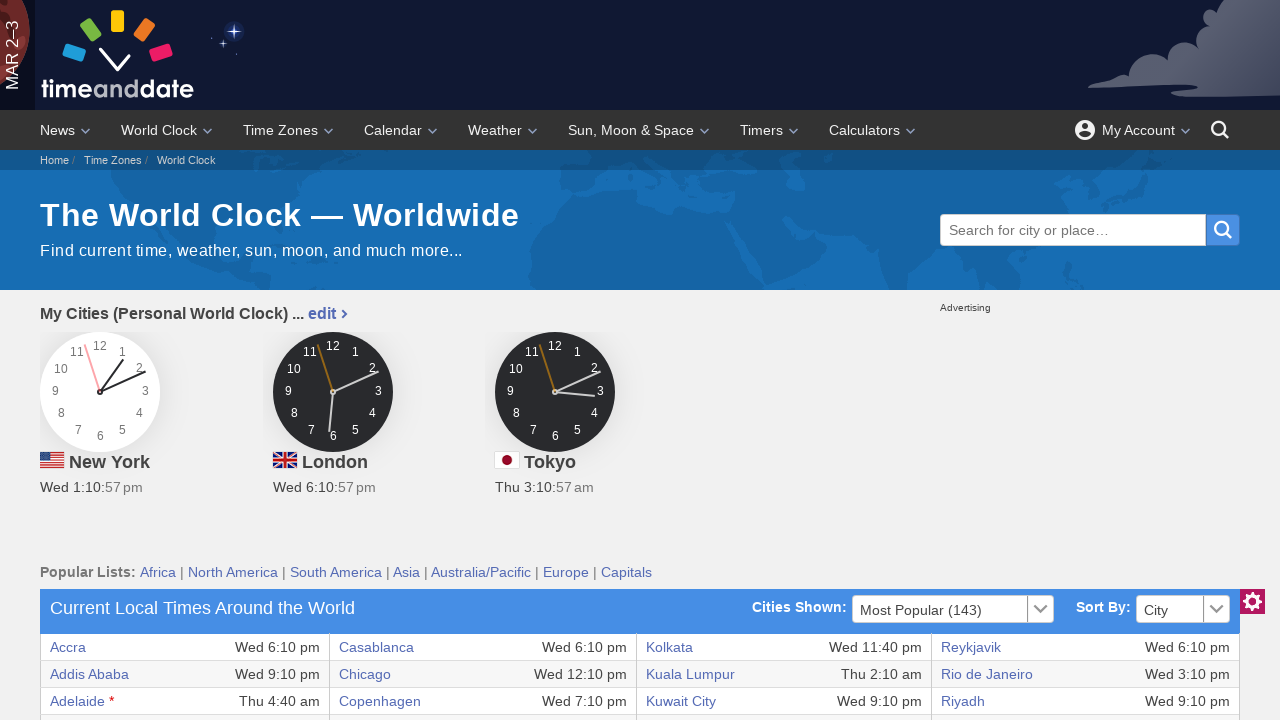

Verified cell content is accessible
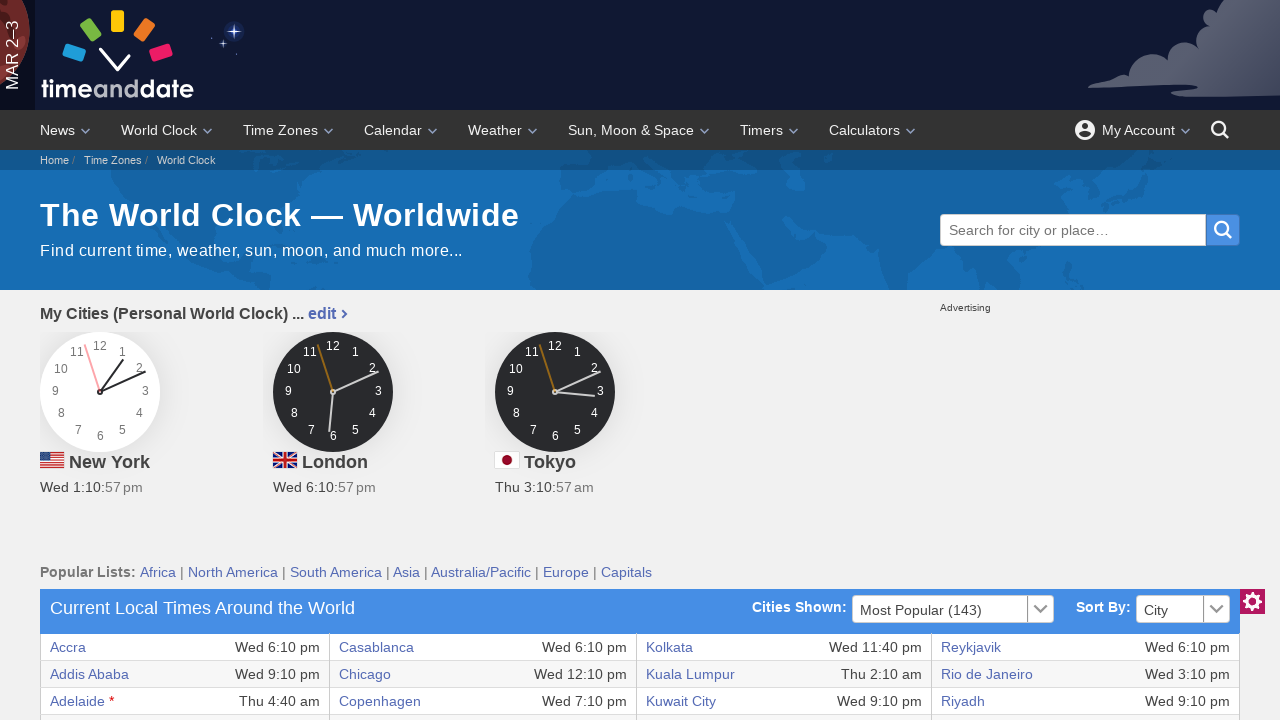

Verified cell content is accessible
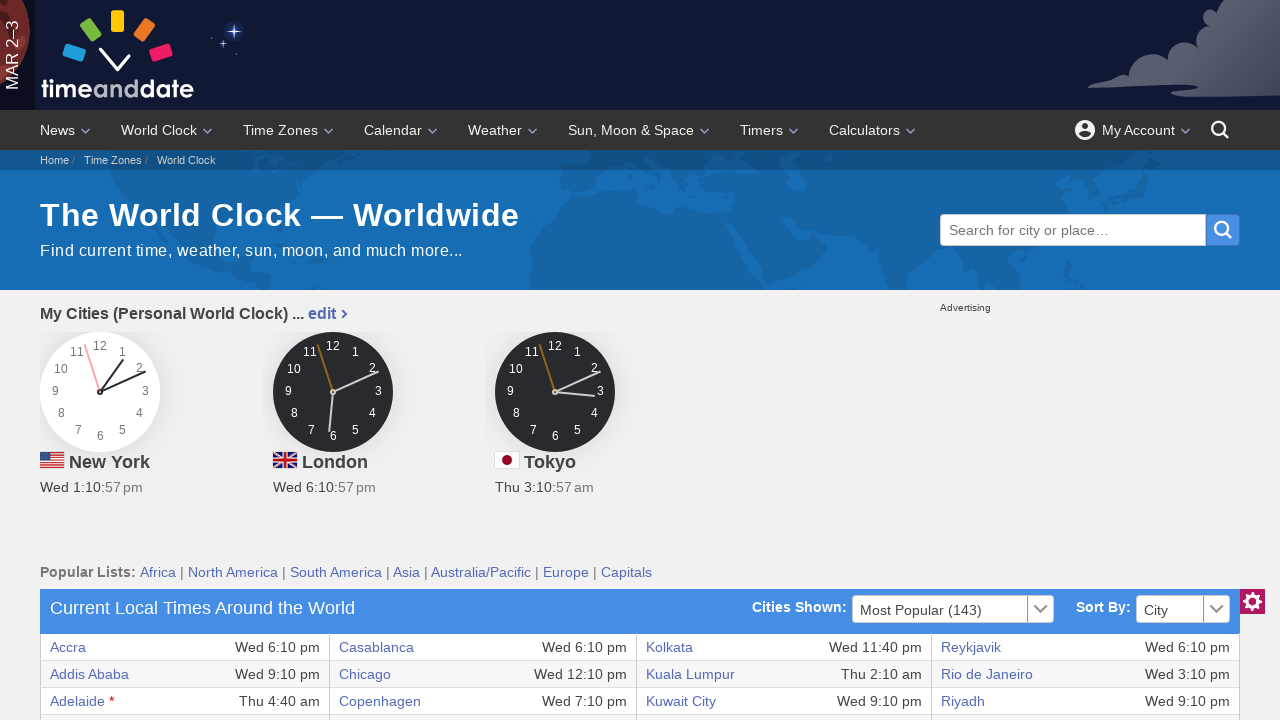

Verified cell content is accessible
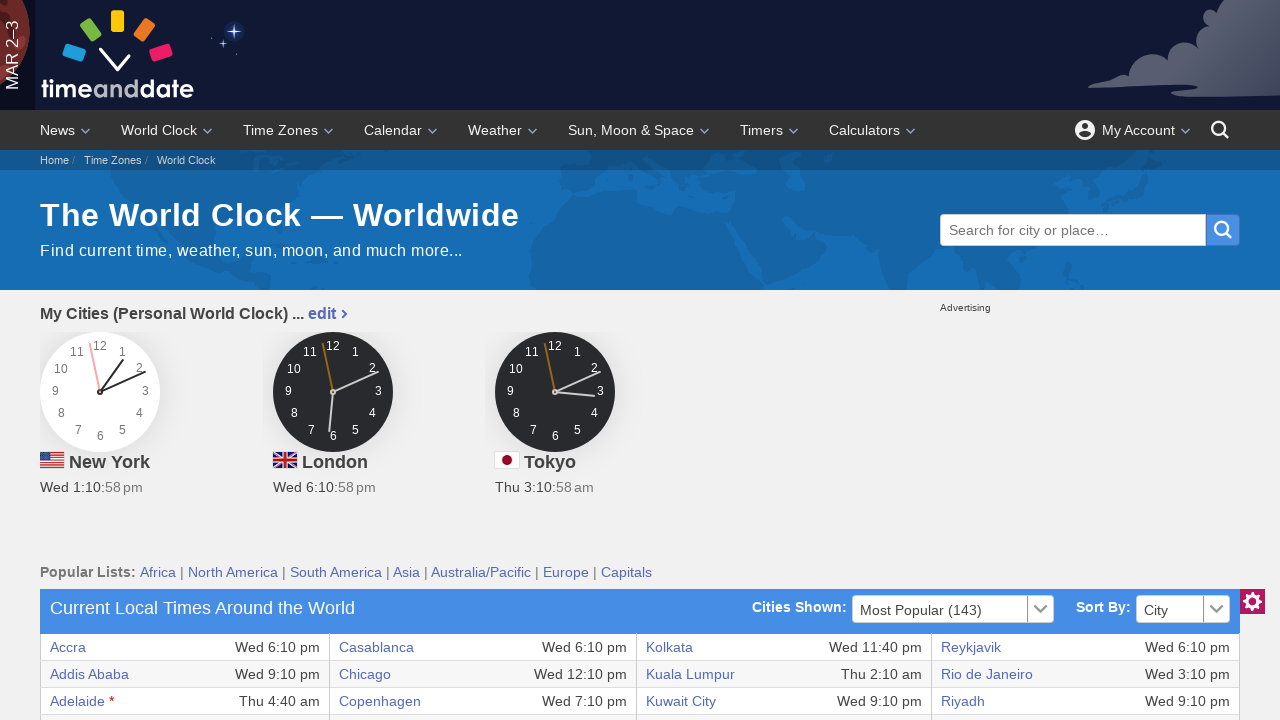

Verified cell content is accessible
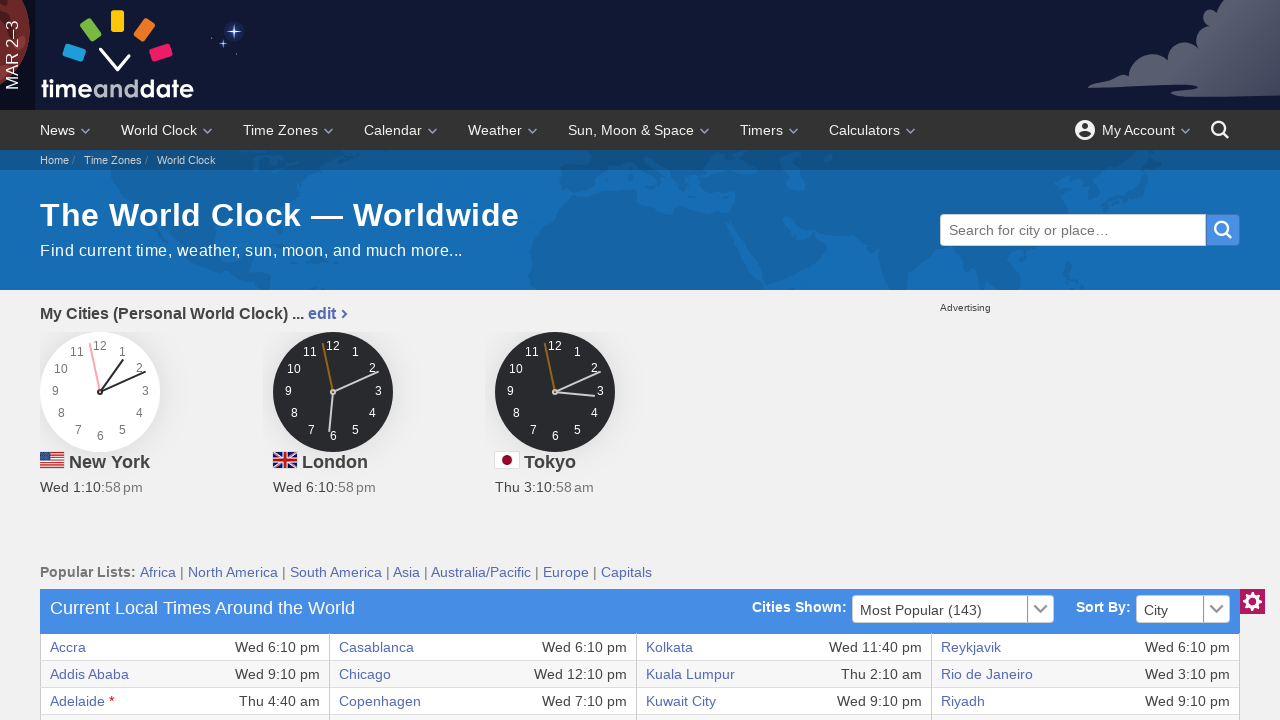

Verified cell content is accessible
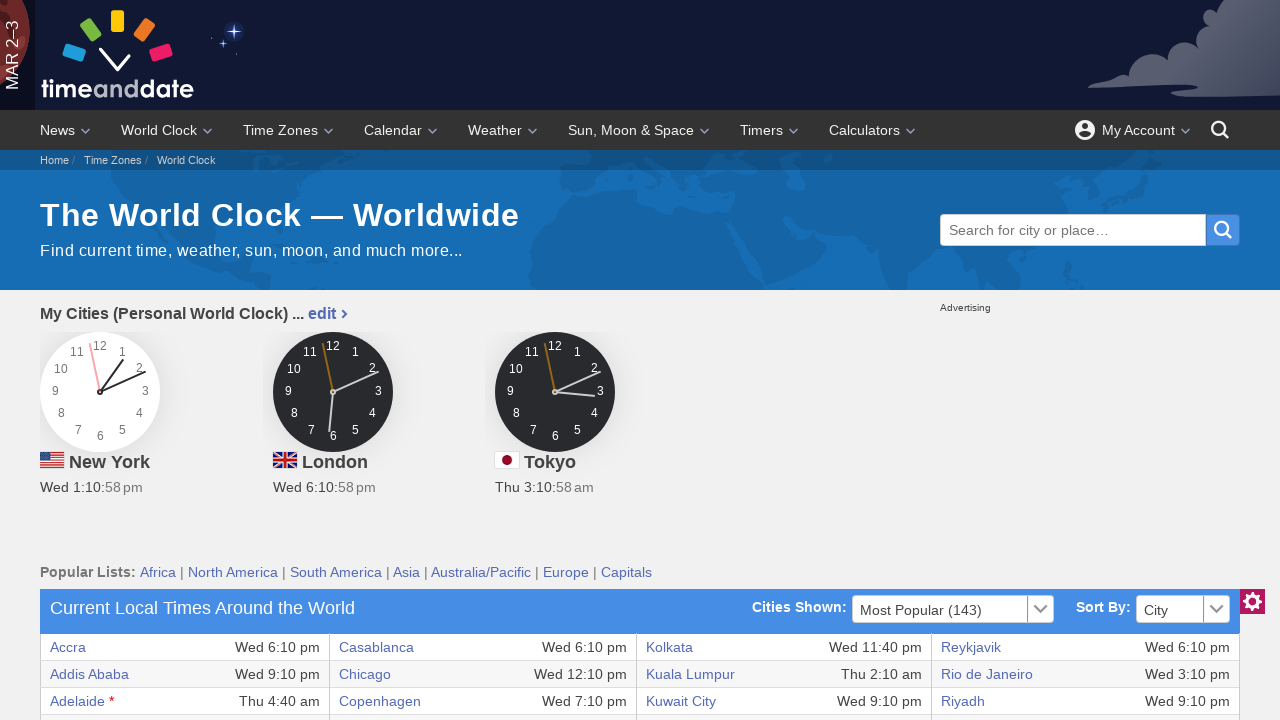

Verified cell content is accessible
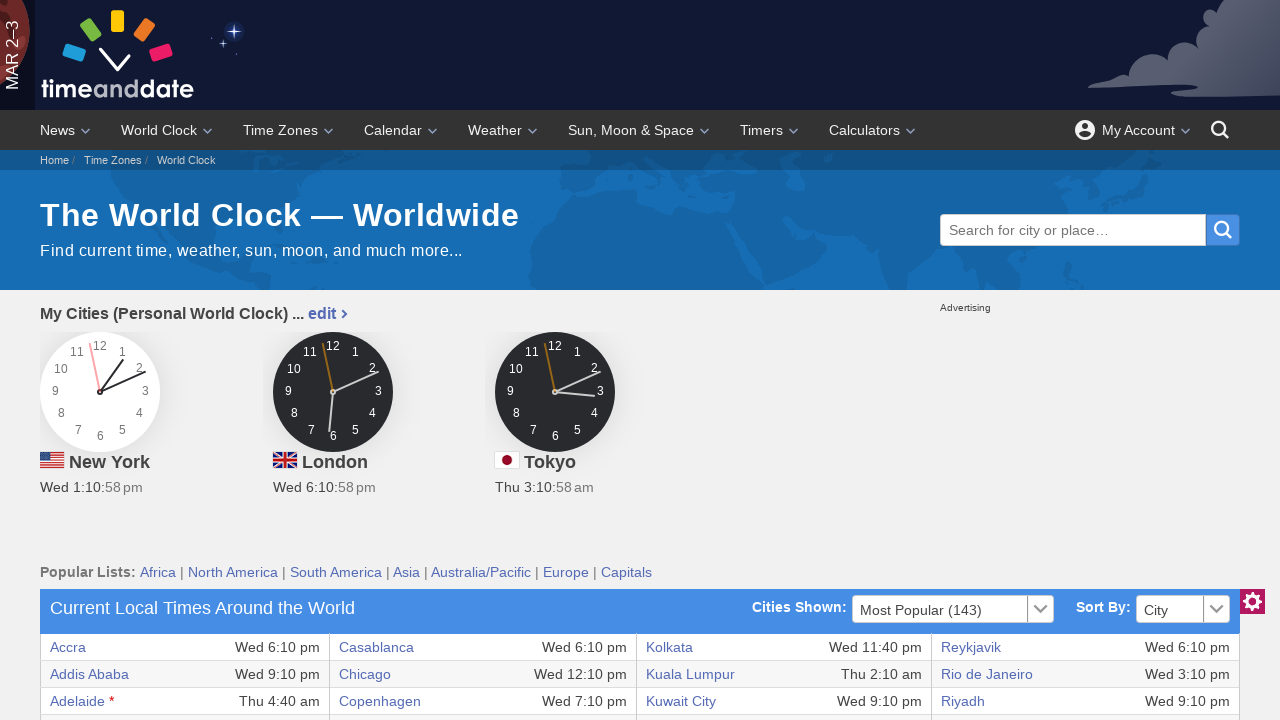

Verified cell content is accessible
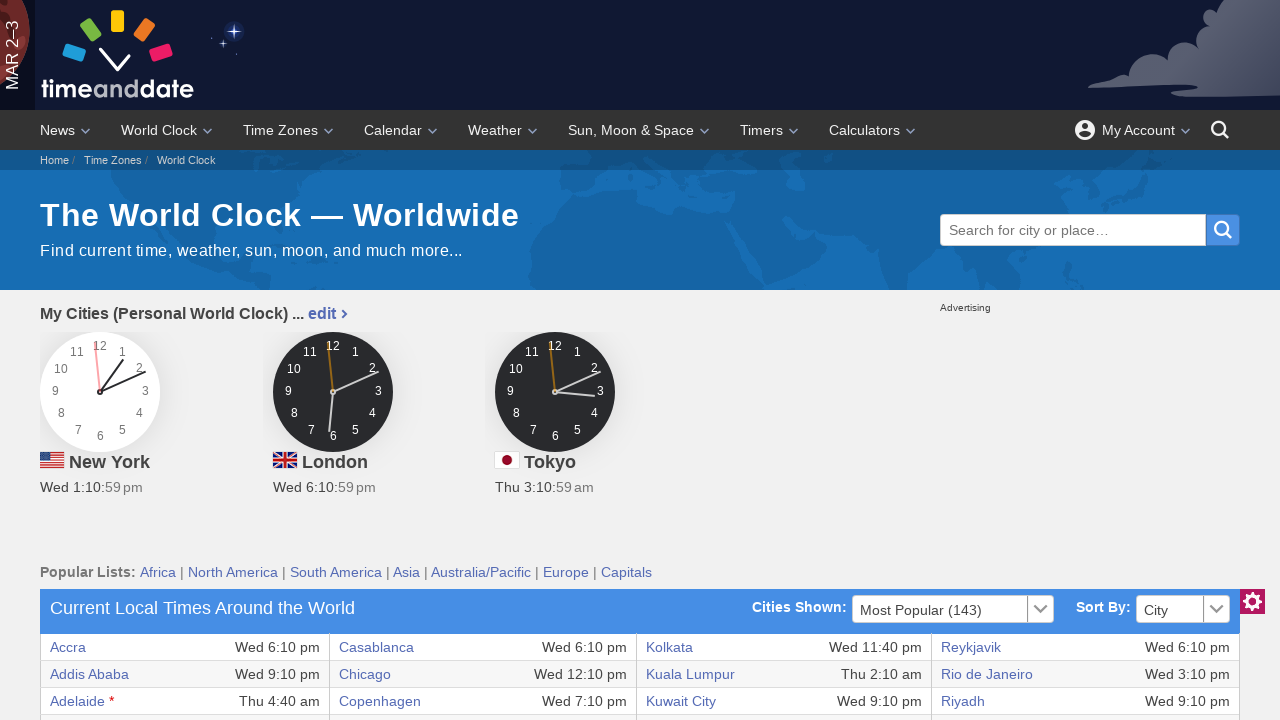

Verified cell content is accessible
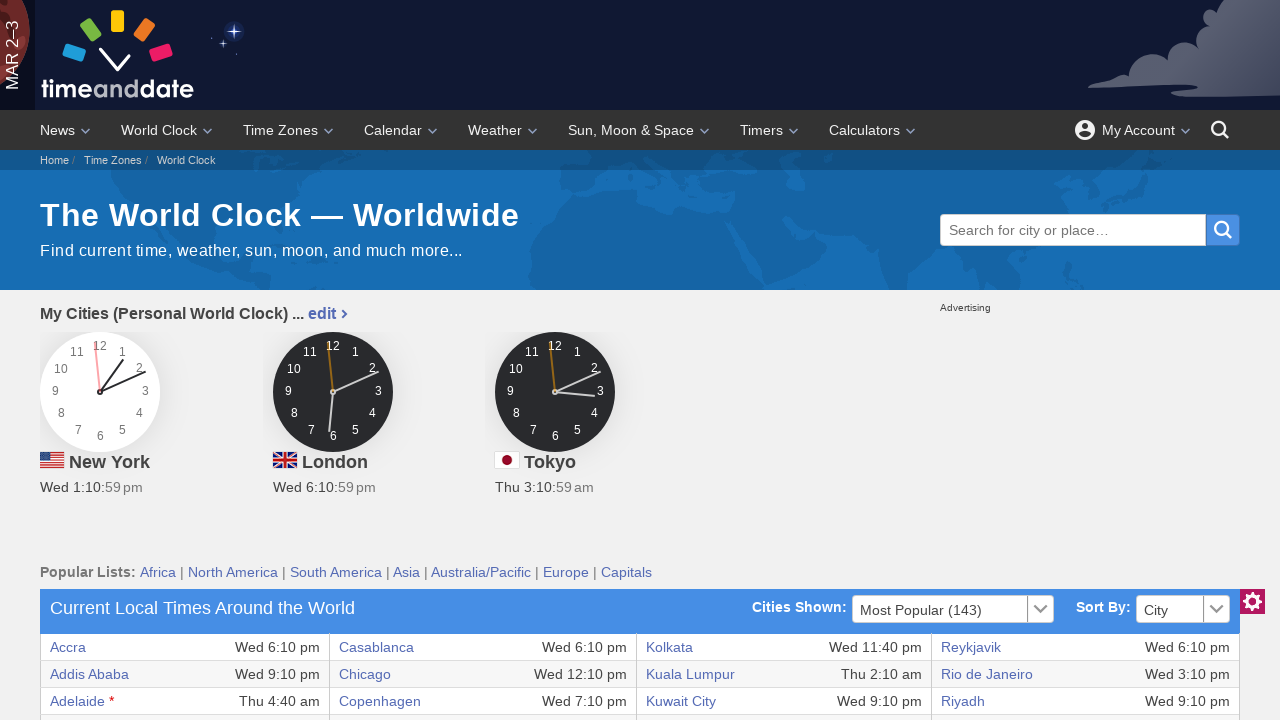

Retrieved all cells from a table row
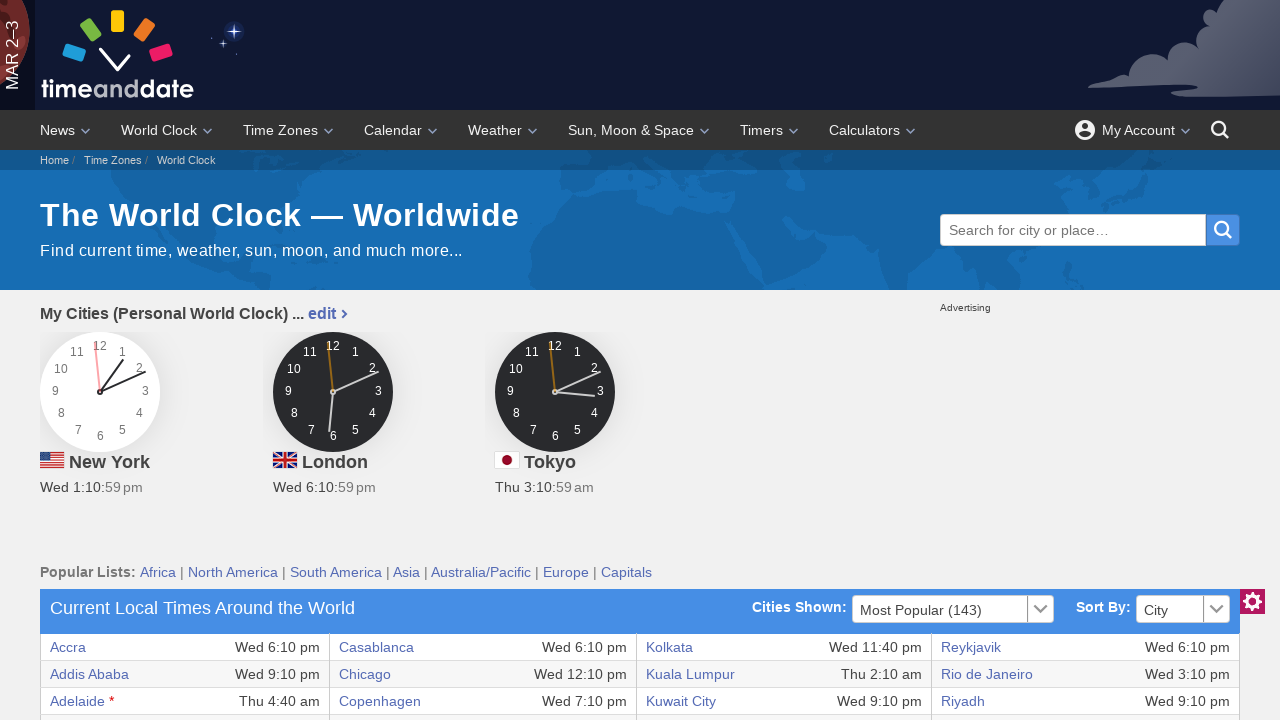

Verified cell content is accessible
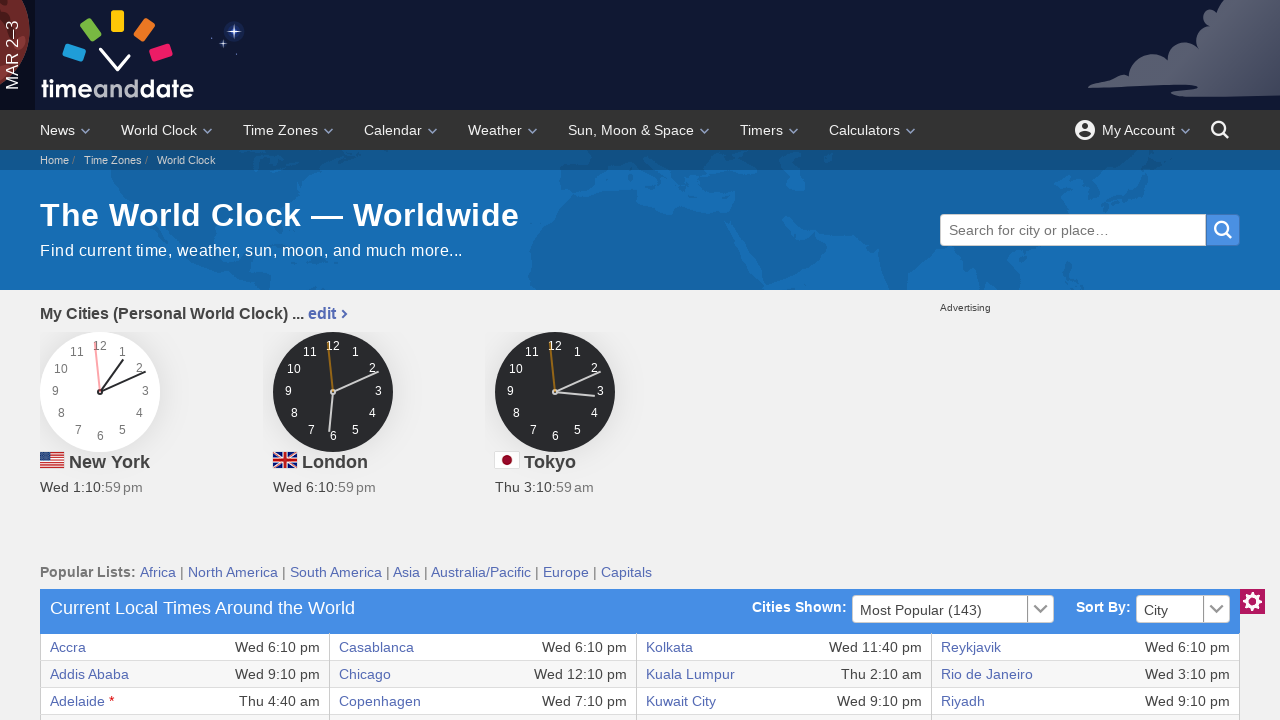

Verified cell content is accessible
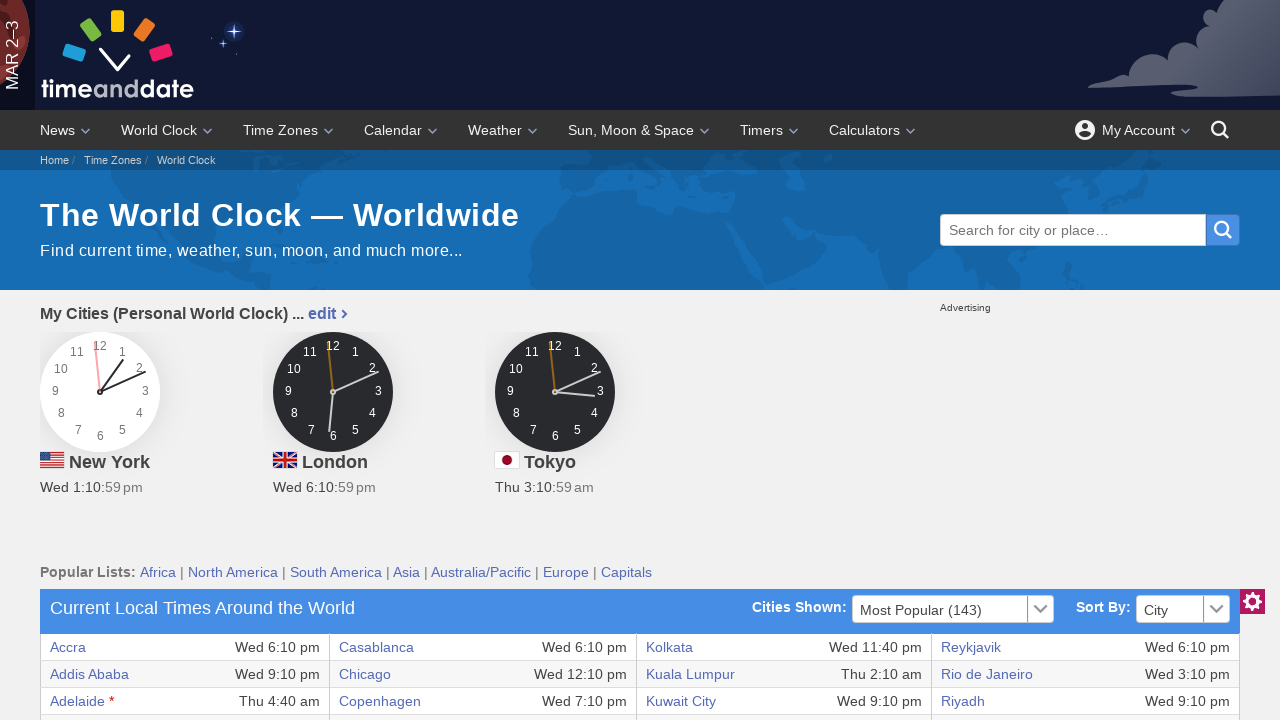

Verified cell content is accessible
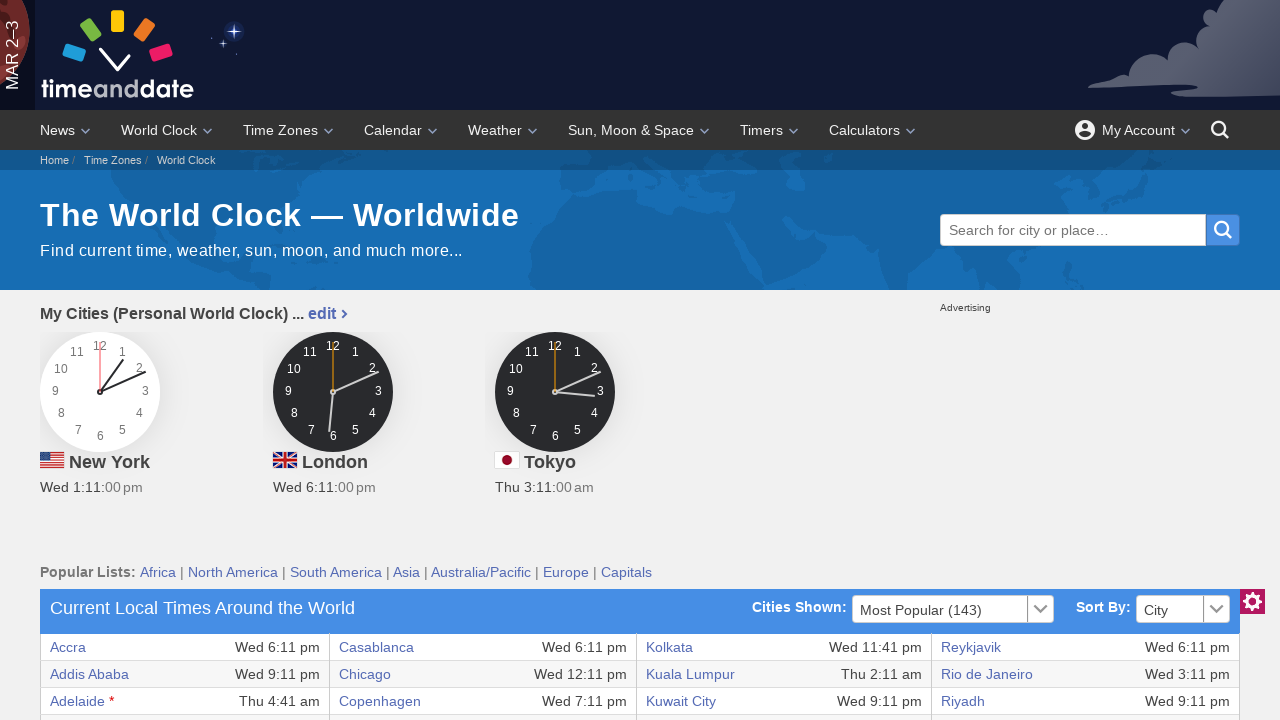

Verified cell content is accessible
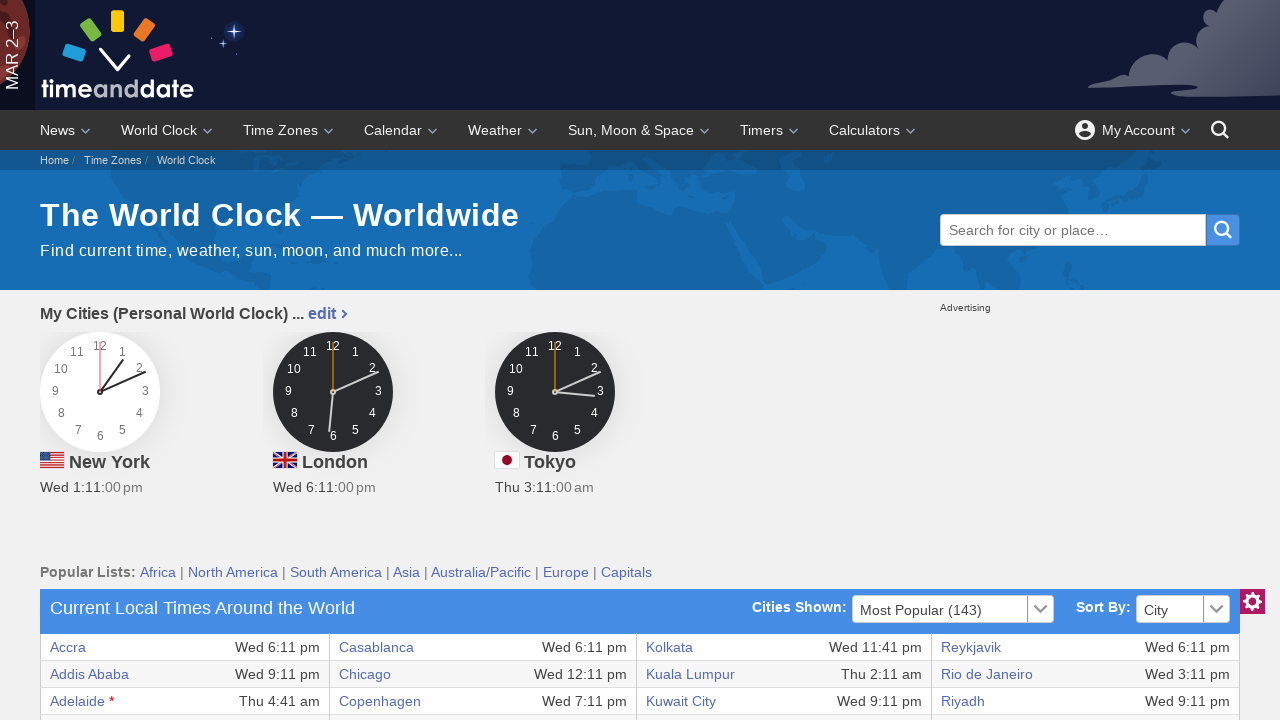

Verified cell content is accessible
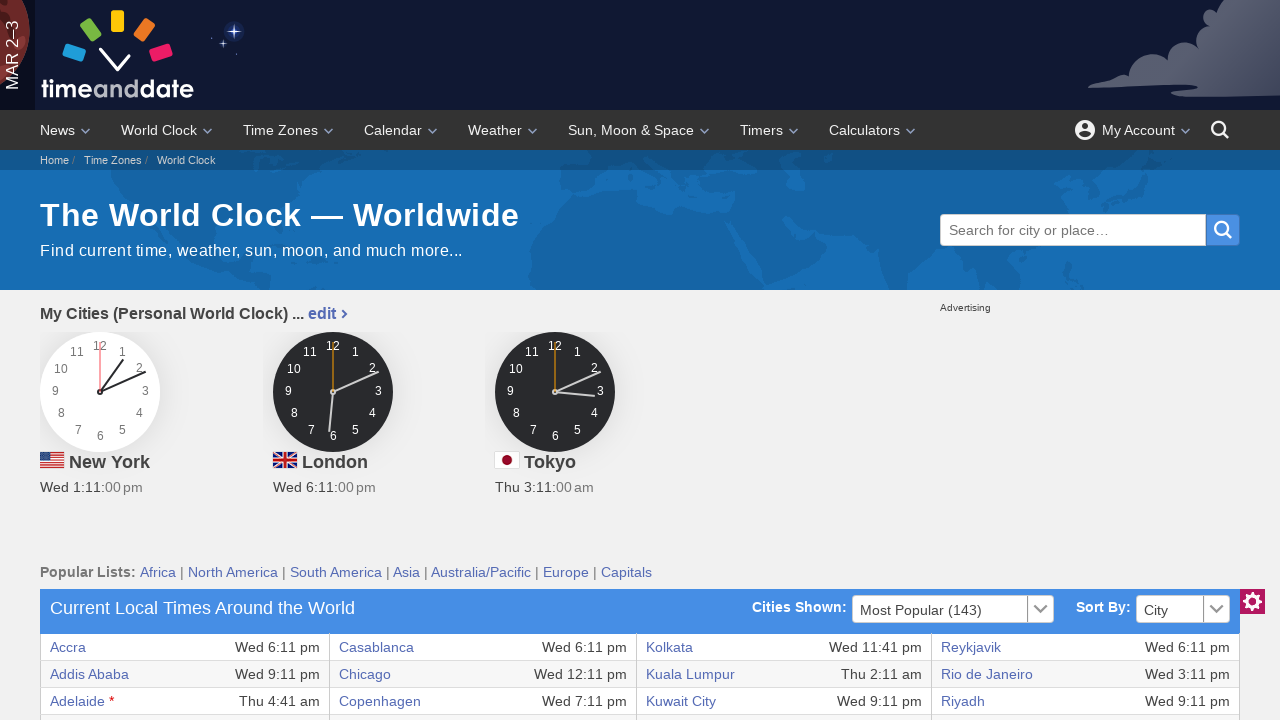

Verified cell content is accessible
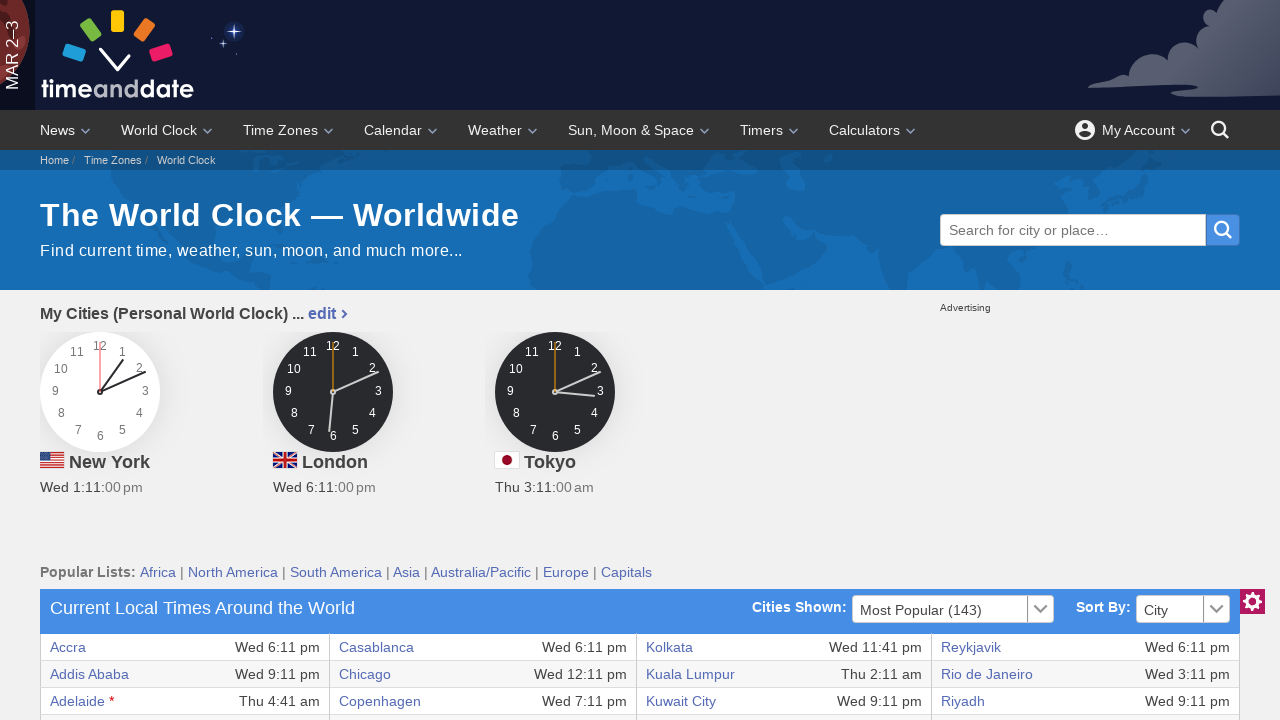

Verified cell content is accessible
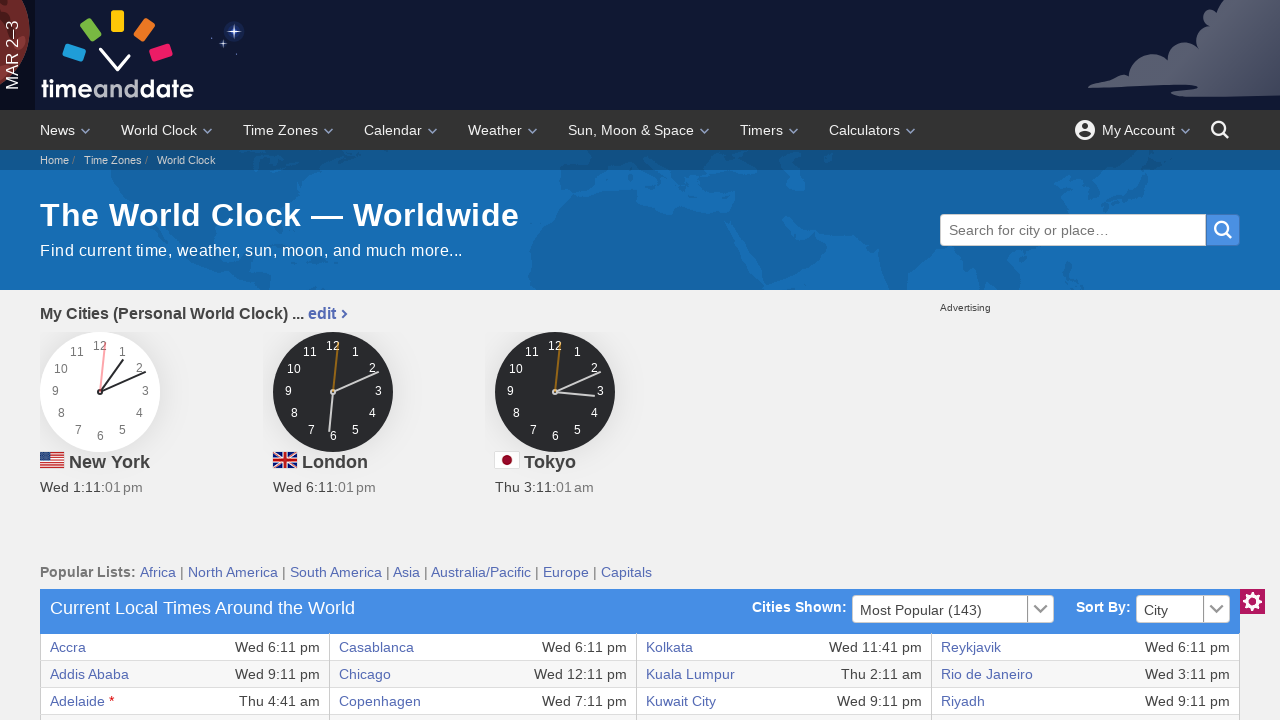

Verified cell content is accessible
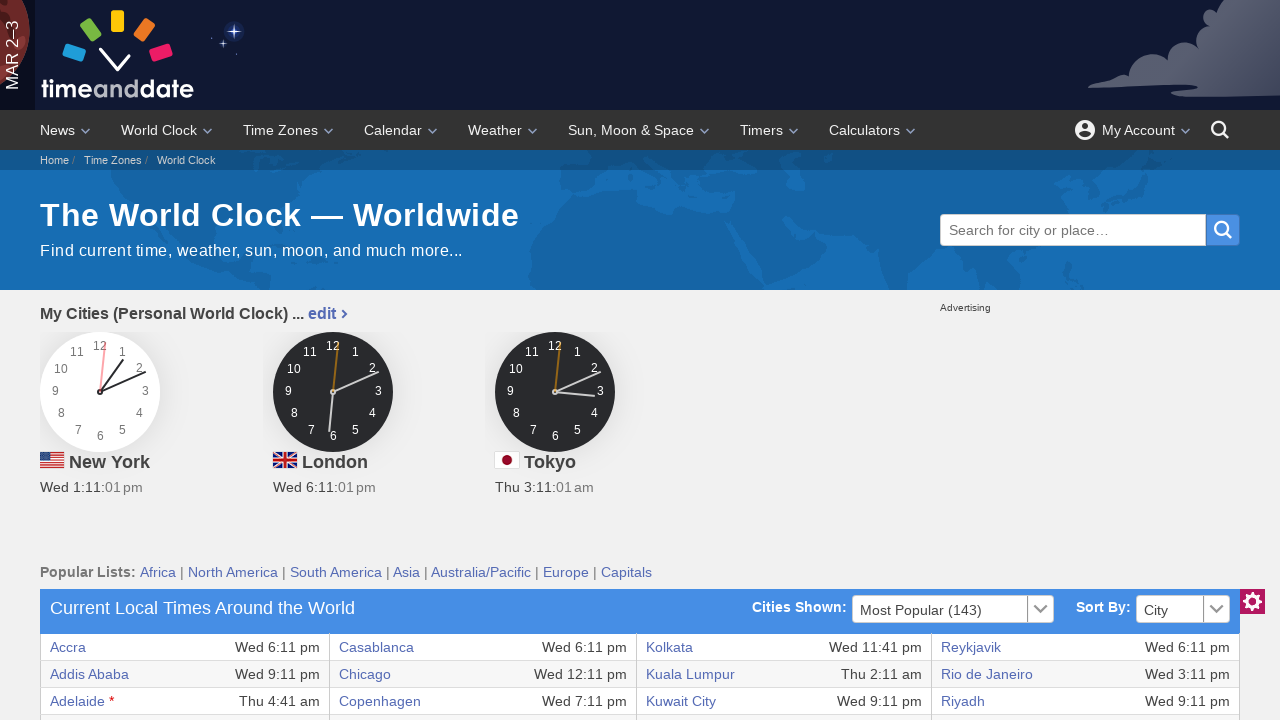

Retrieved all cells from a table row
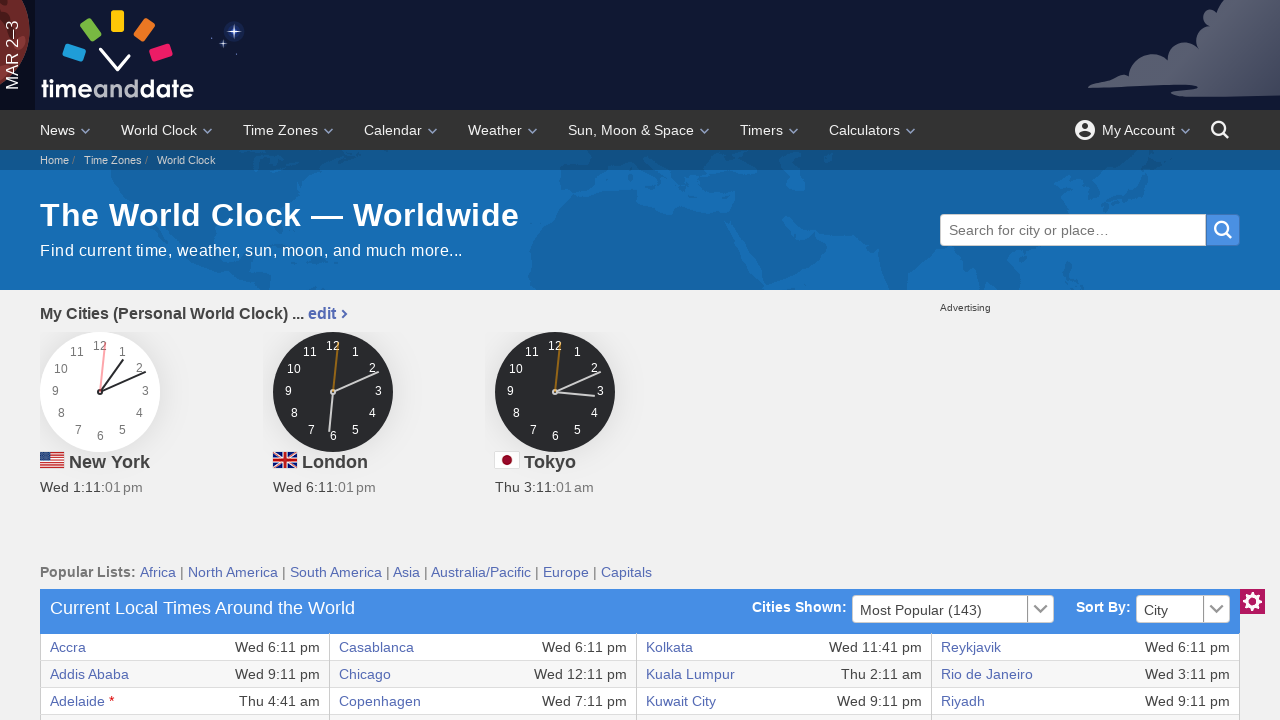

Verified cell content is accessible
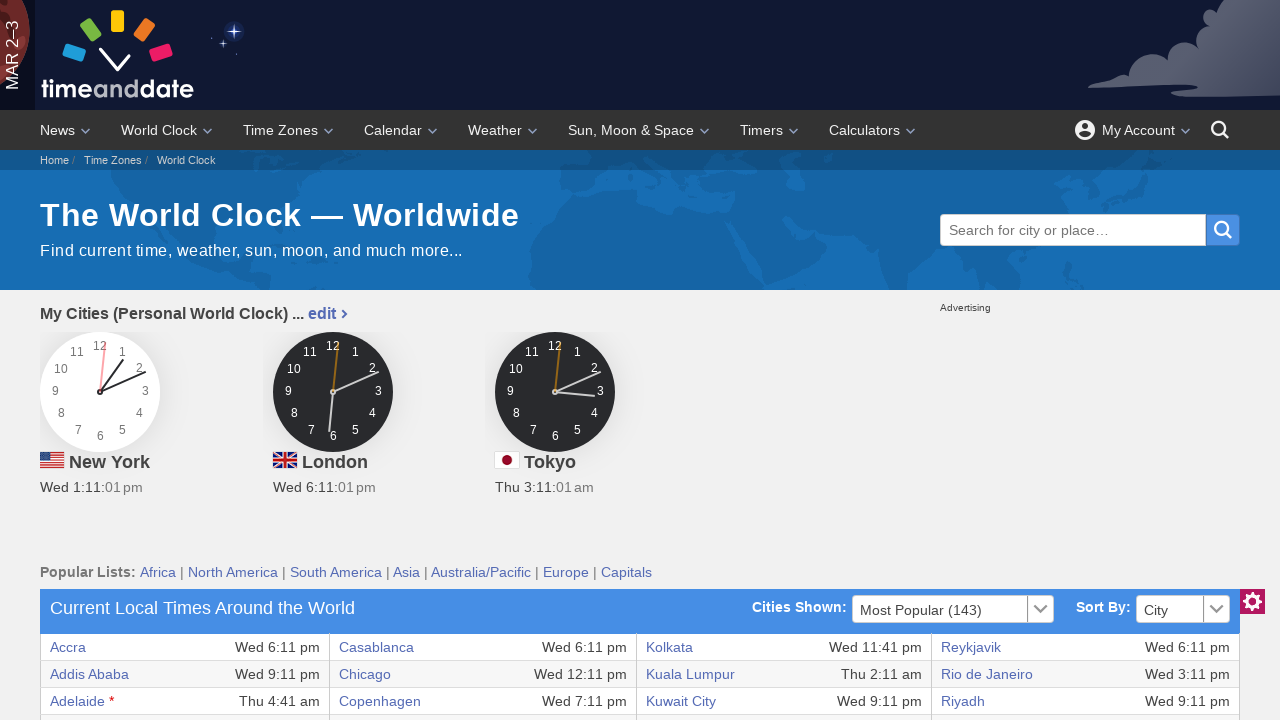

Verified cell content is accessible
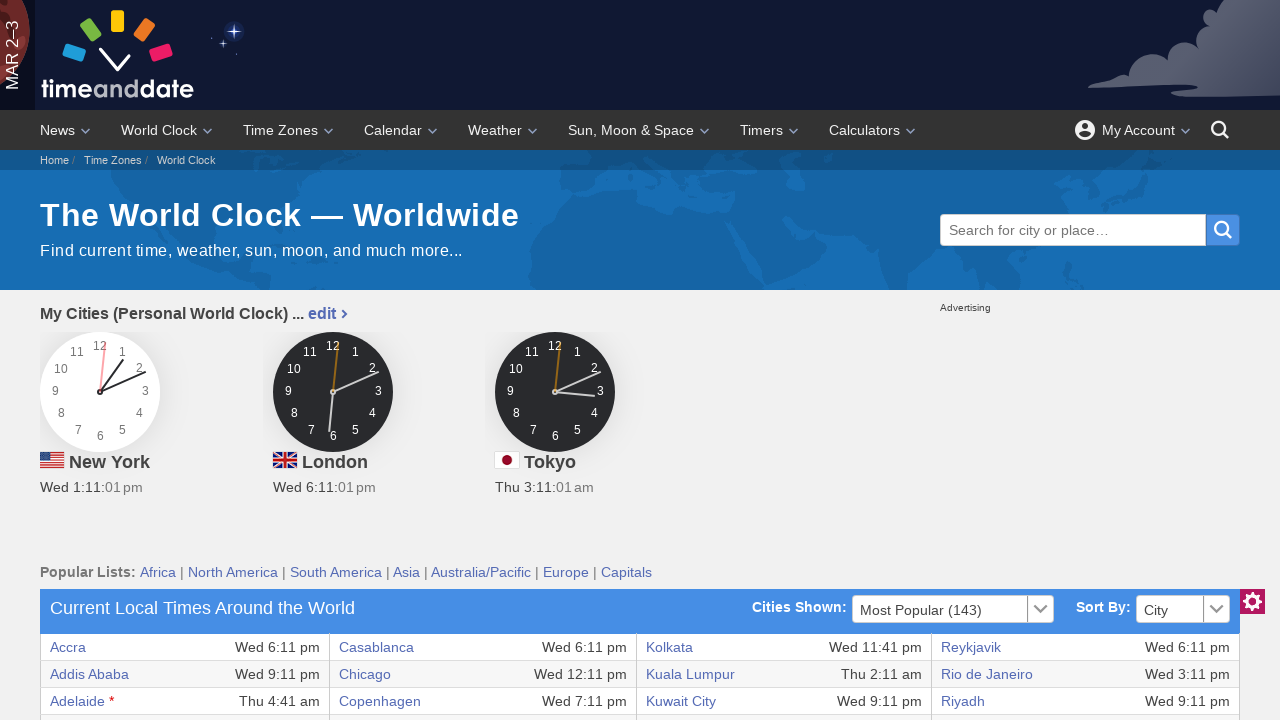

Verified cell content is accessible
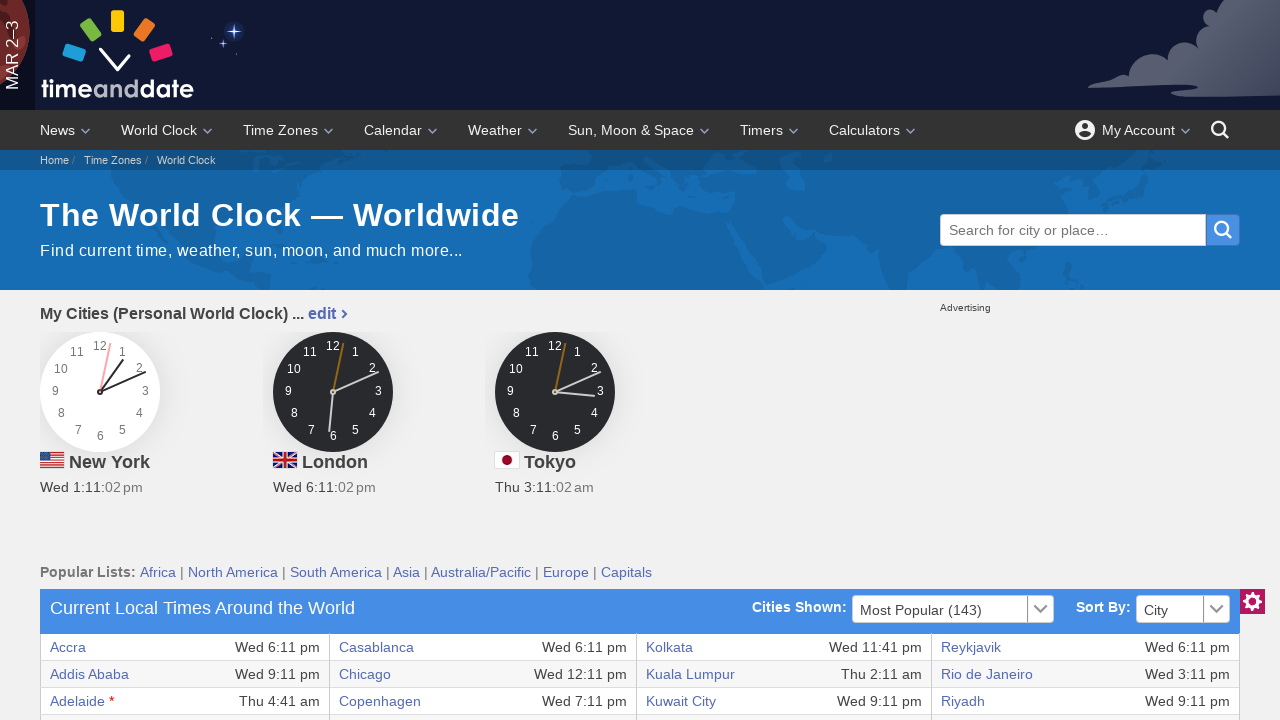

Verified cell content is accessible
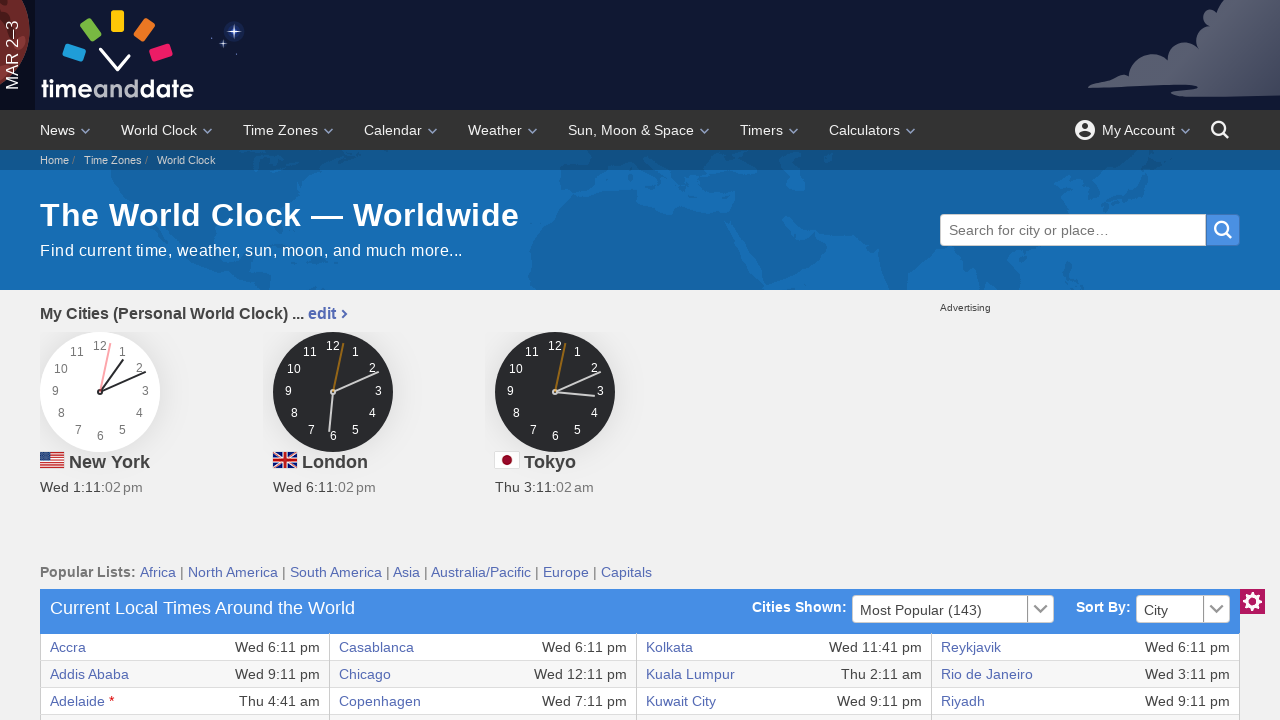

Verified cell content is accessible
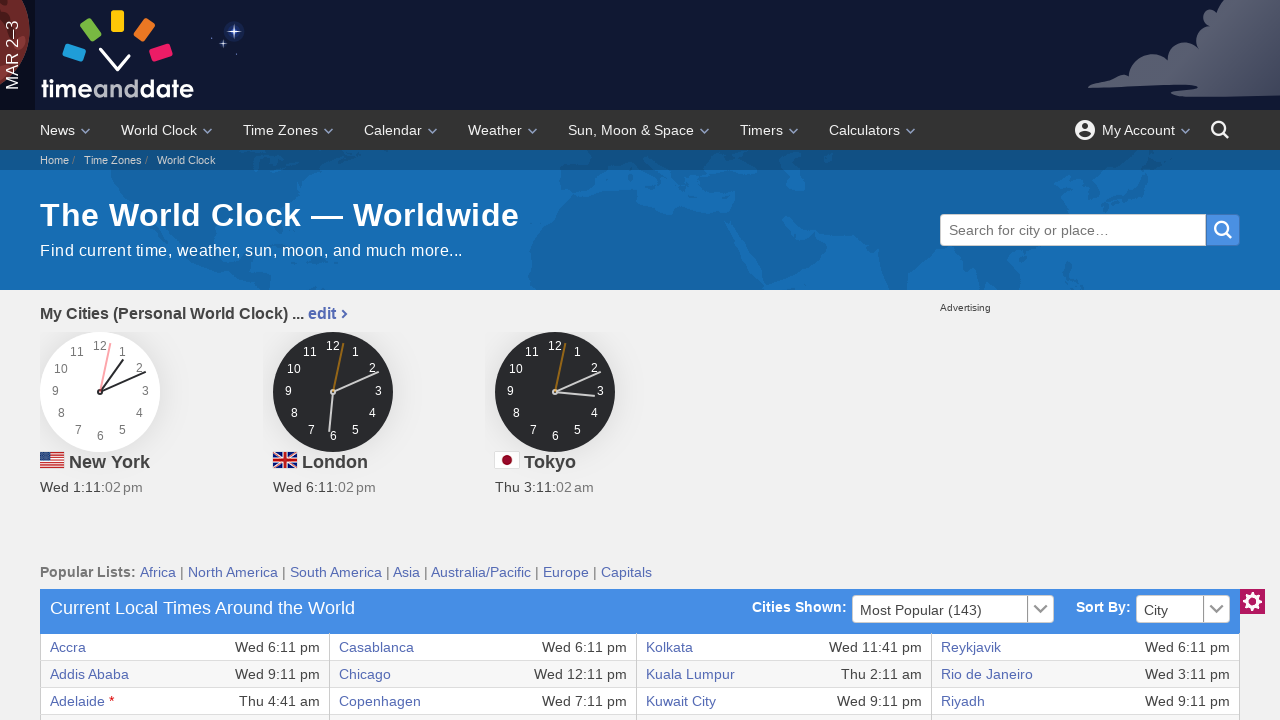

Verified cell content is accessible
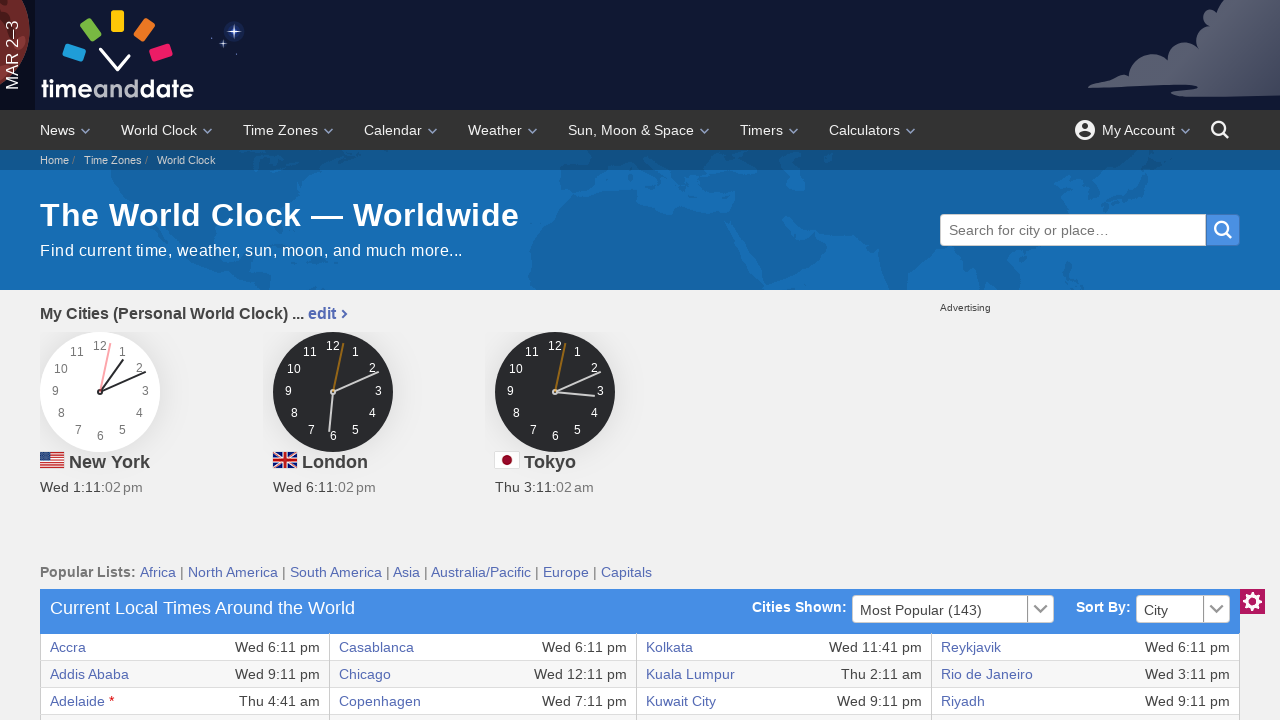

Verified cell content is accessible
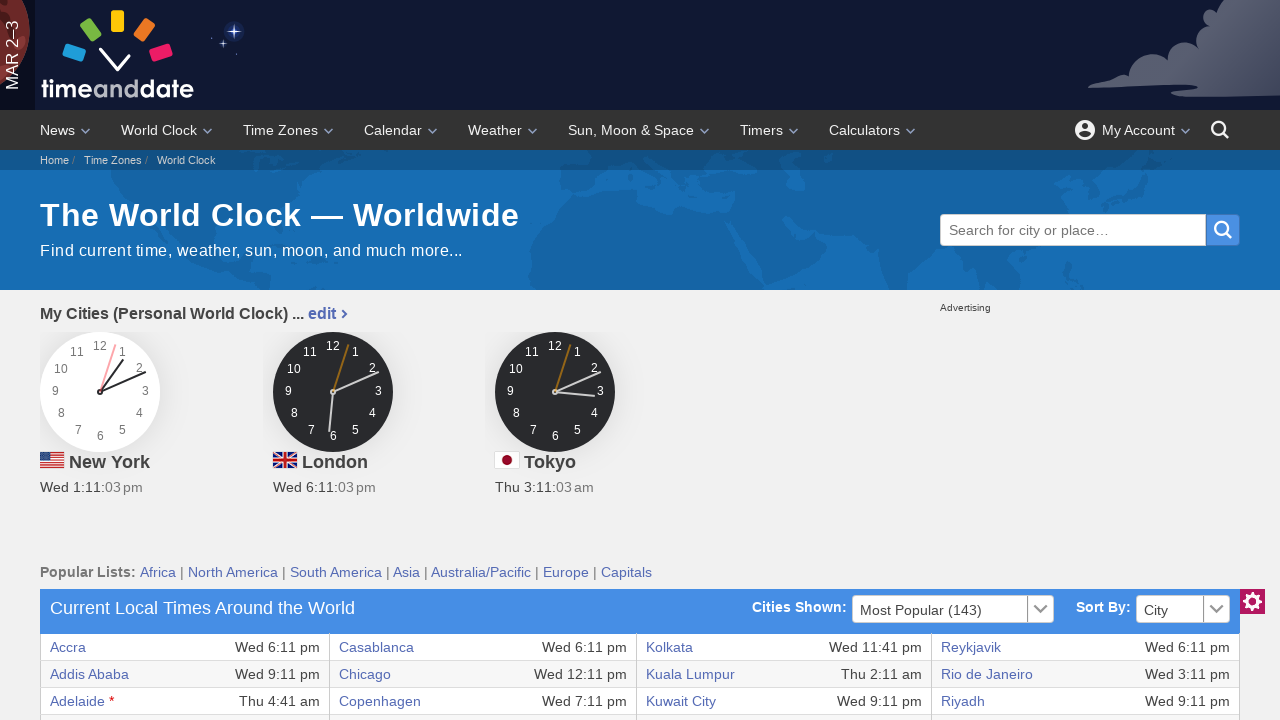

Verified cell content is accessible
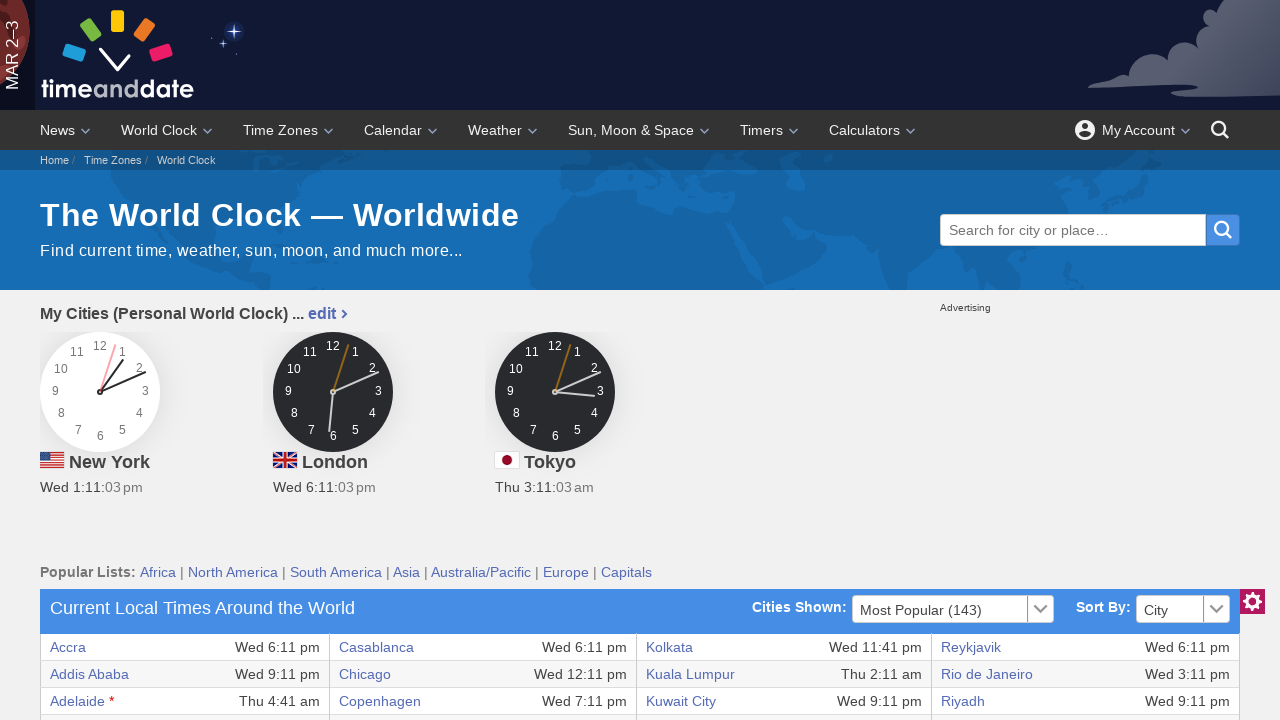

Retrieved all cells from a table row
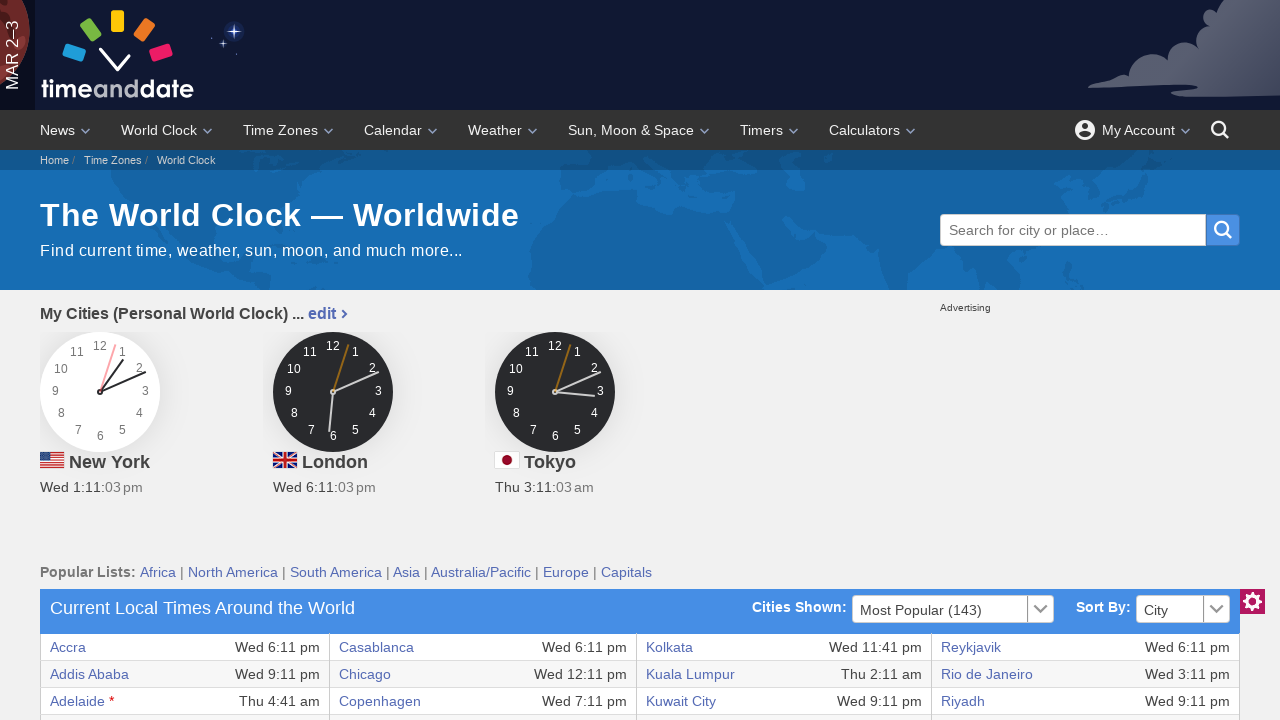

Verified cell content is accessible
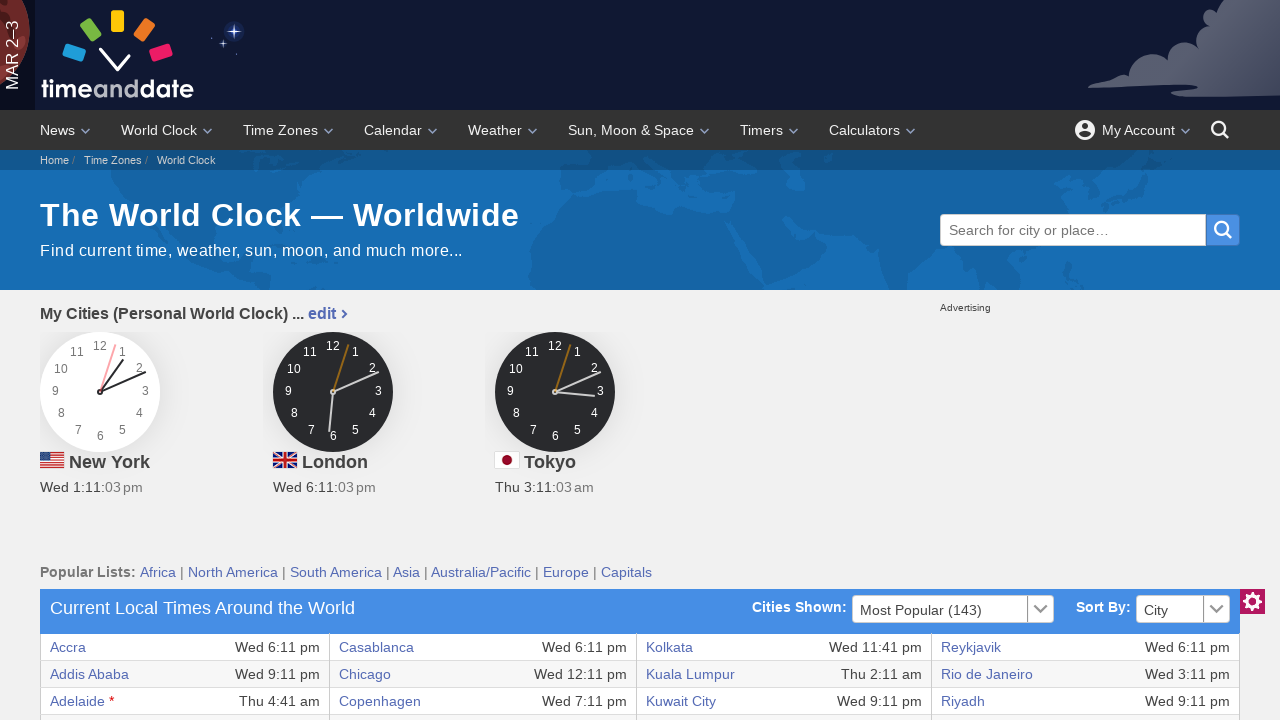

Verified cell content is accessible
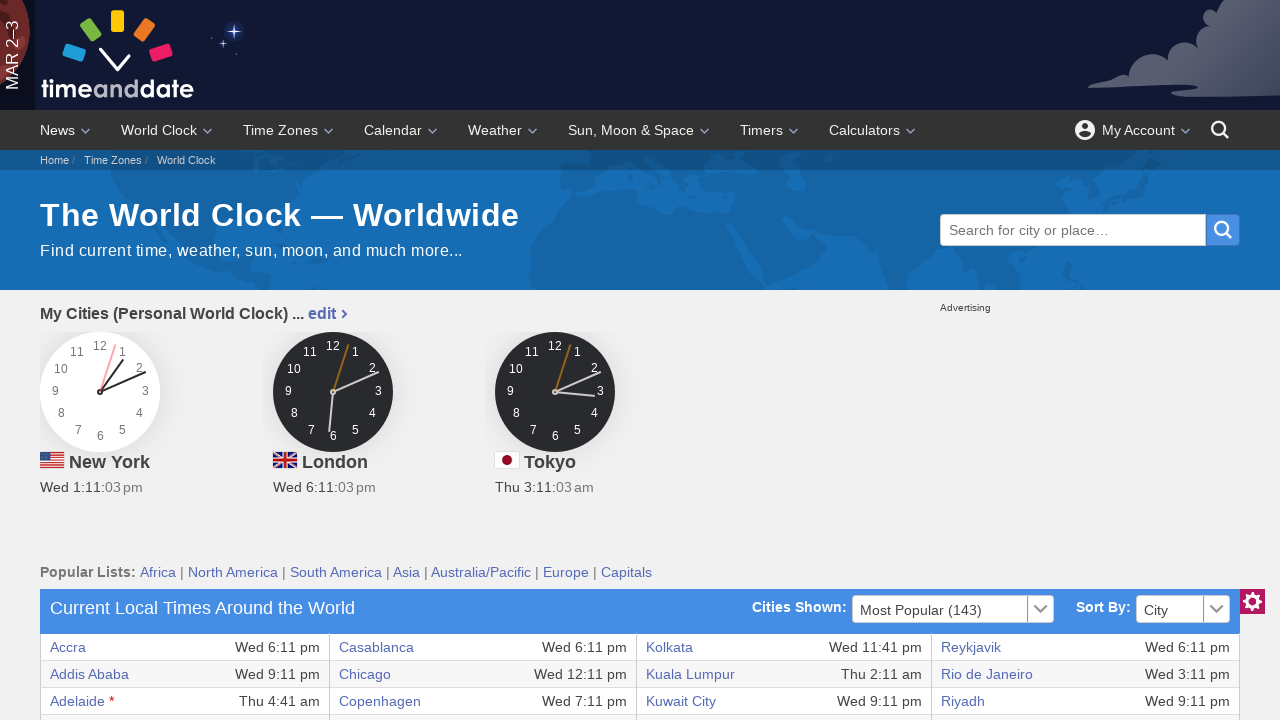

Verified cell content is accessible
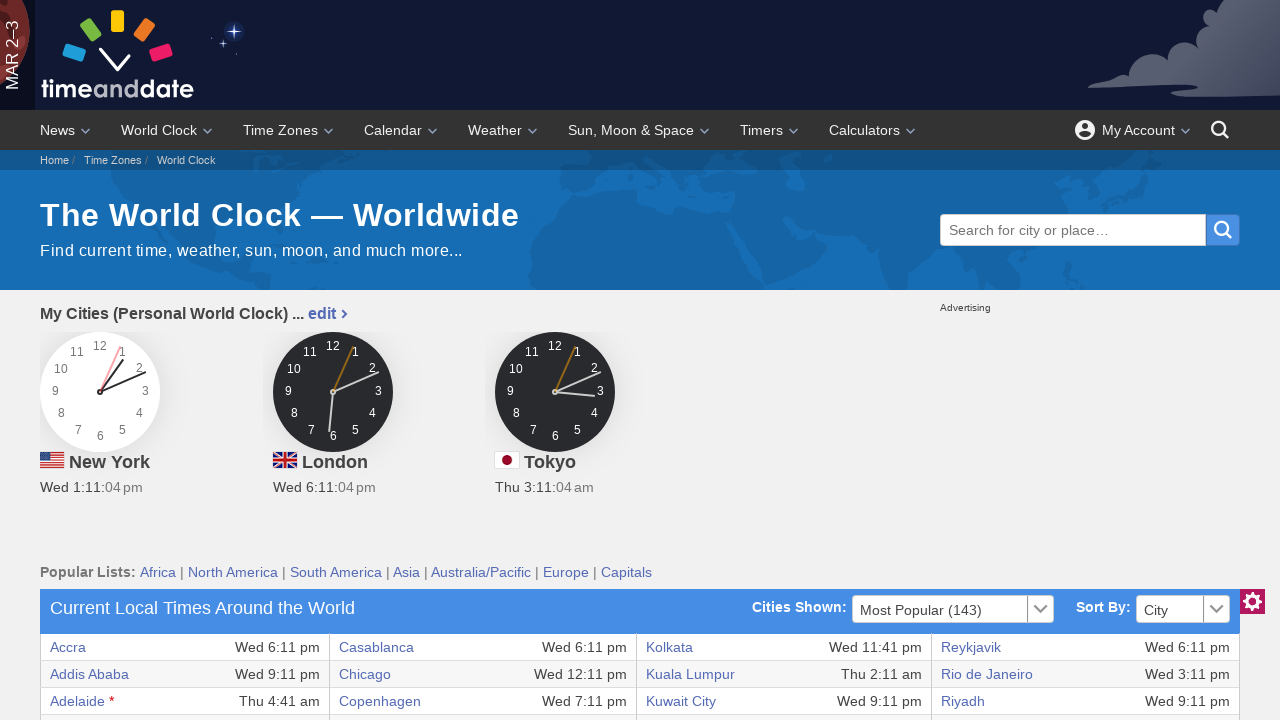

Verified cell content is accessible
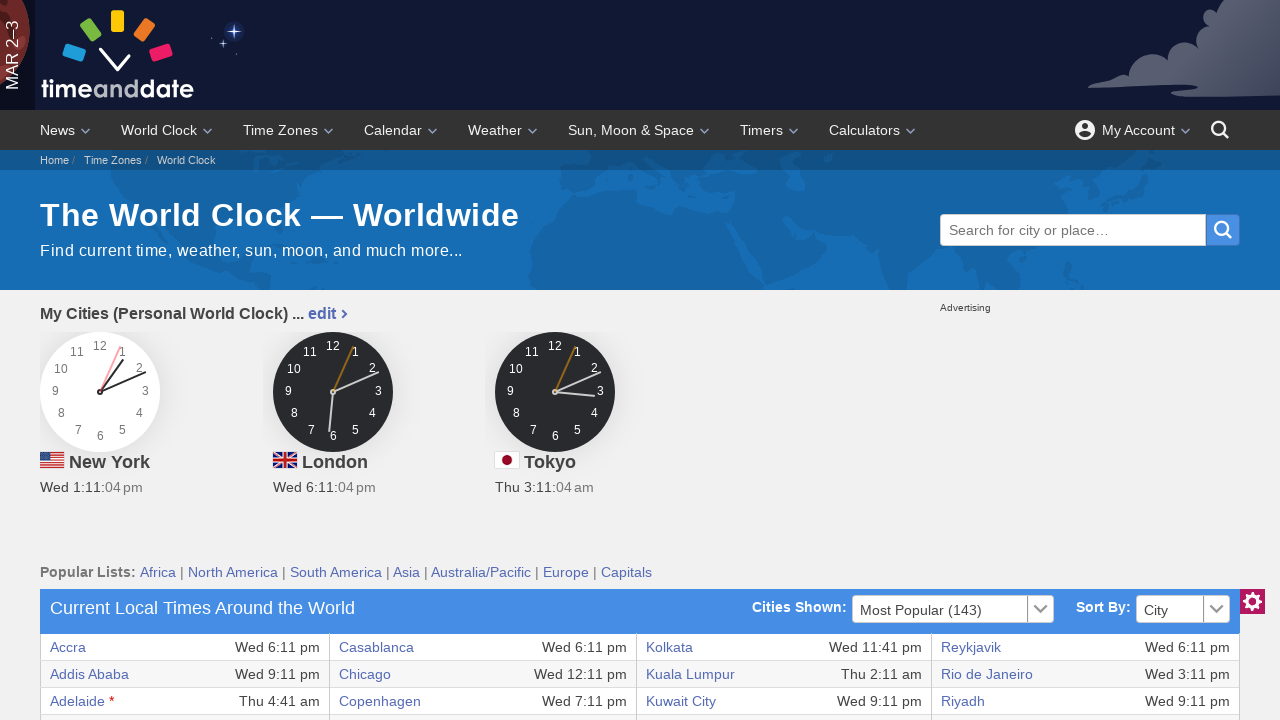

Verified cell content is accessible
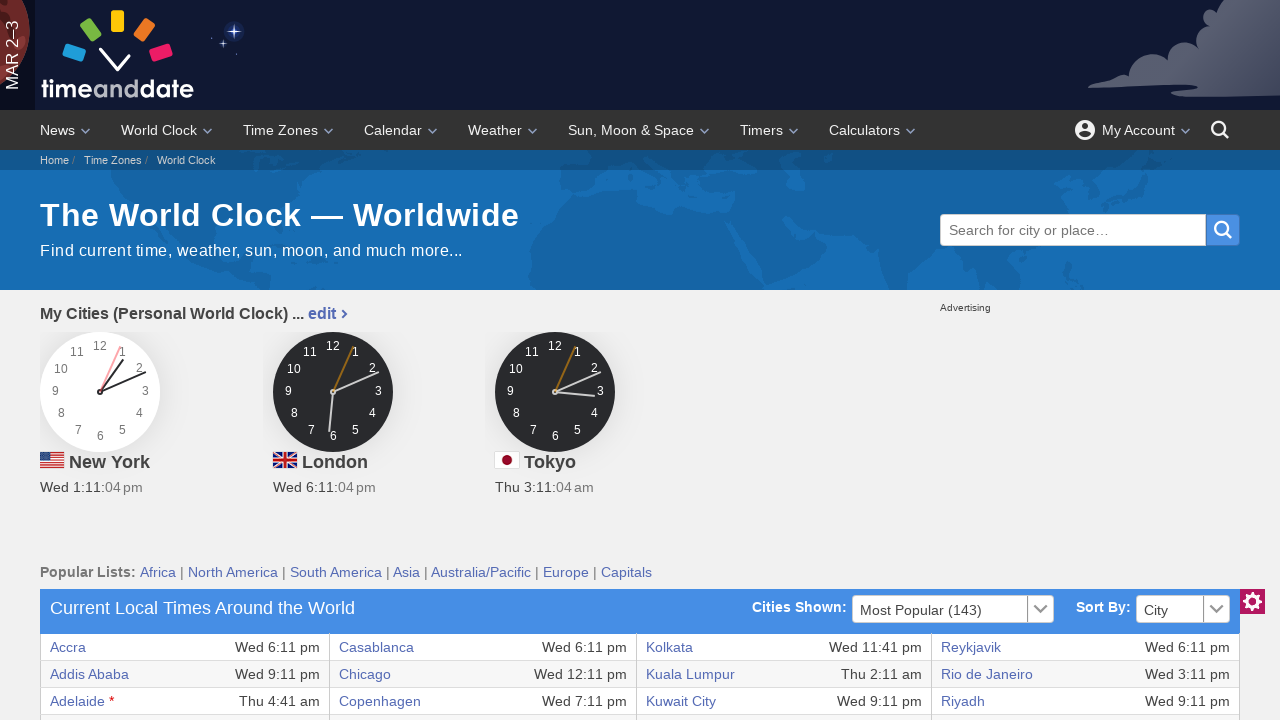

Verified cell content is accessible
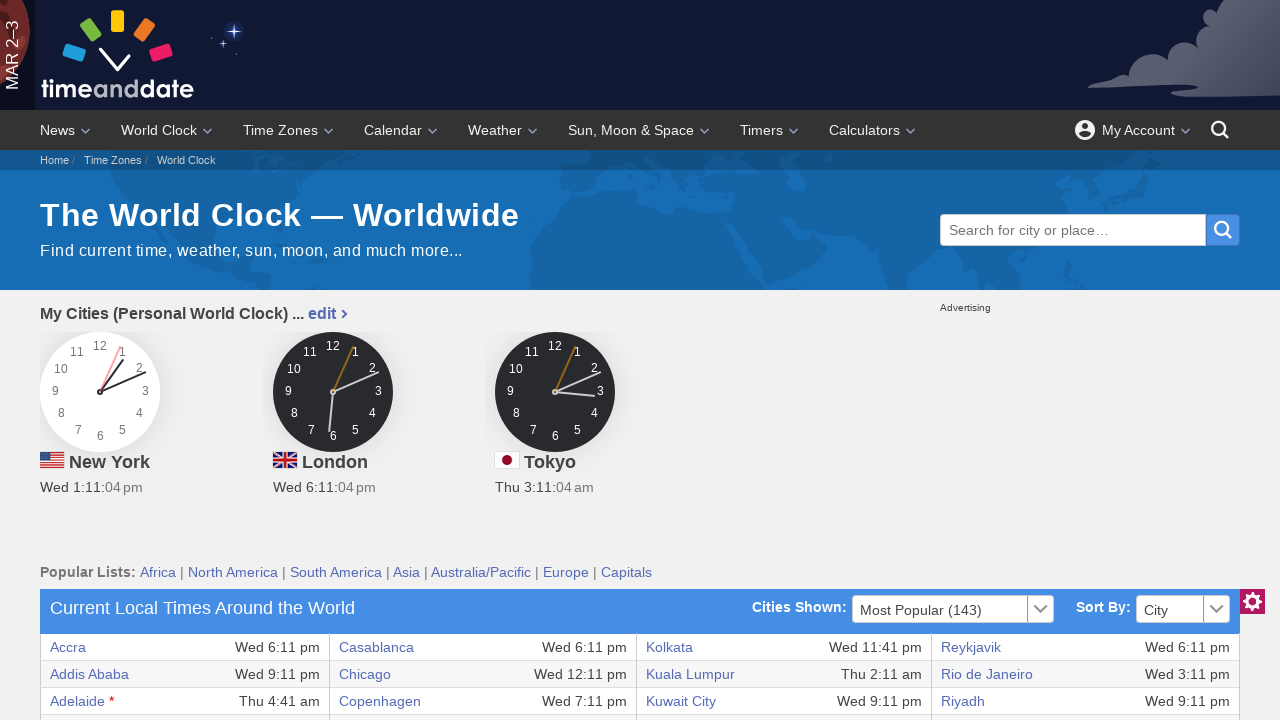

Verified cell content is accessible
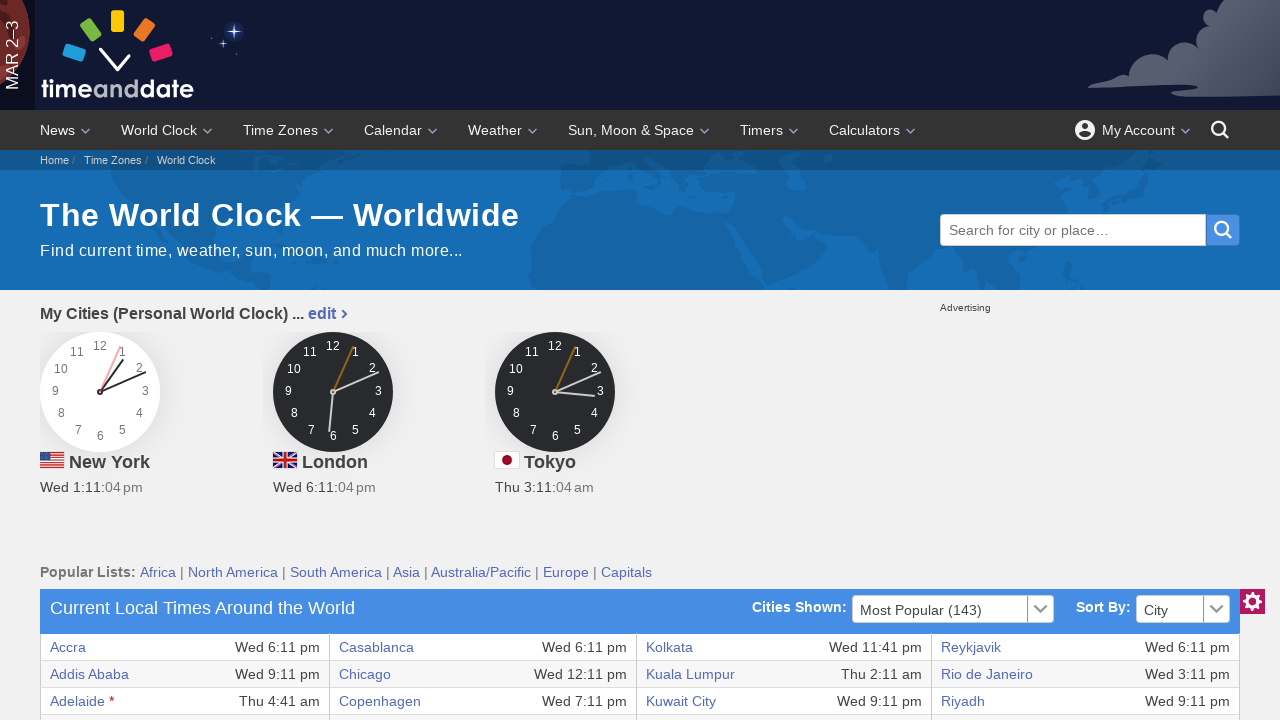

Verified cell content is accessible
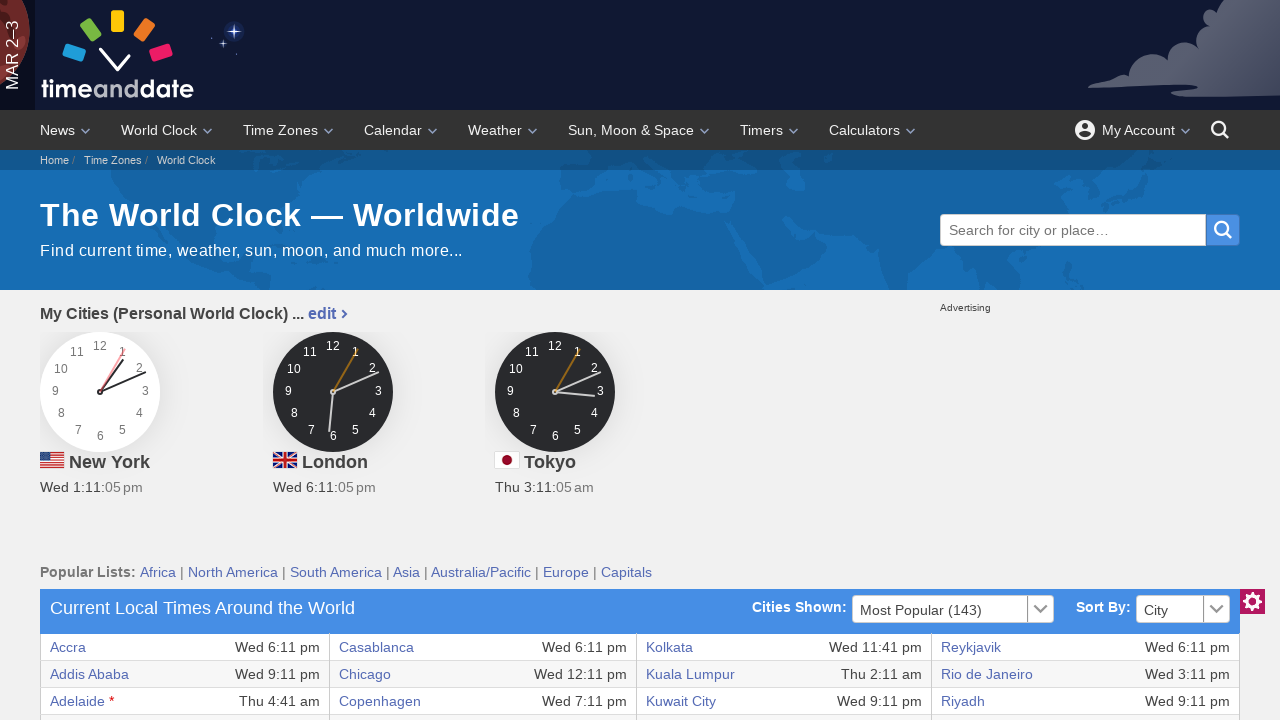

Retrieved all cells from a table row
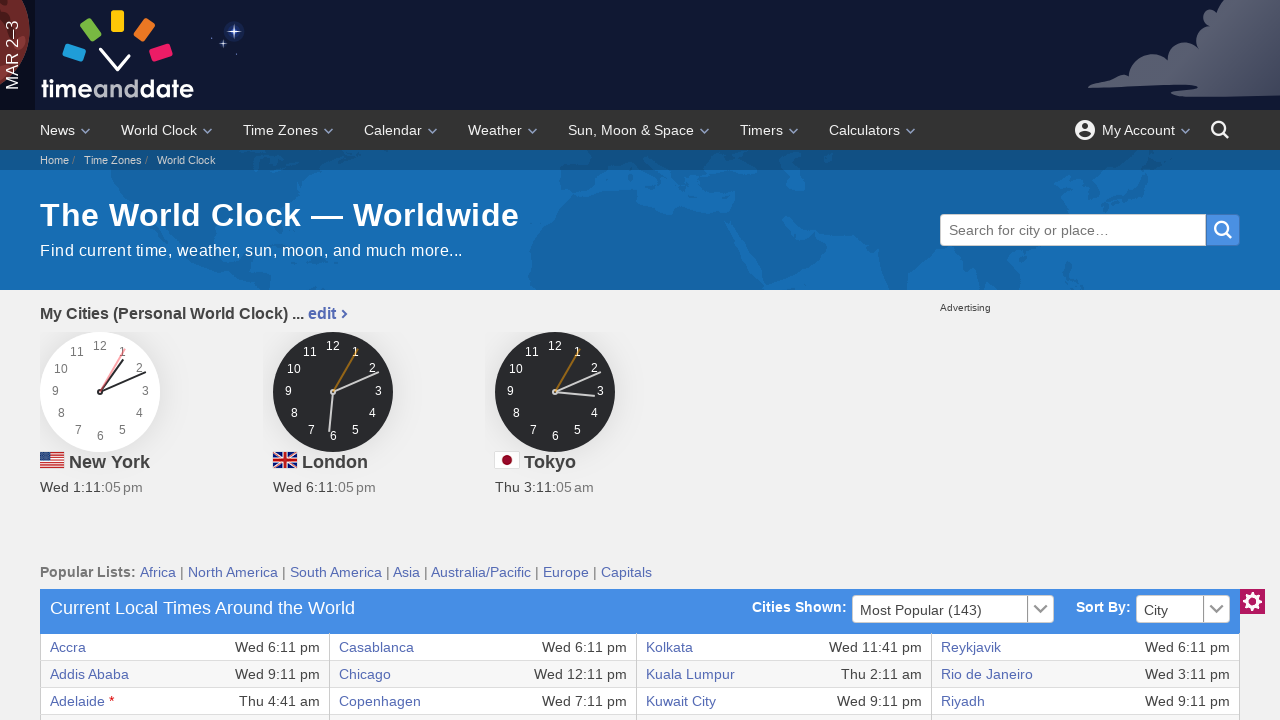

Verified cell content is accessible
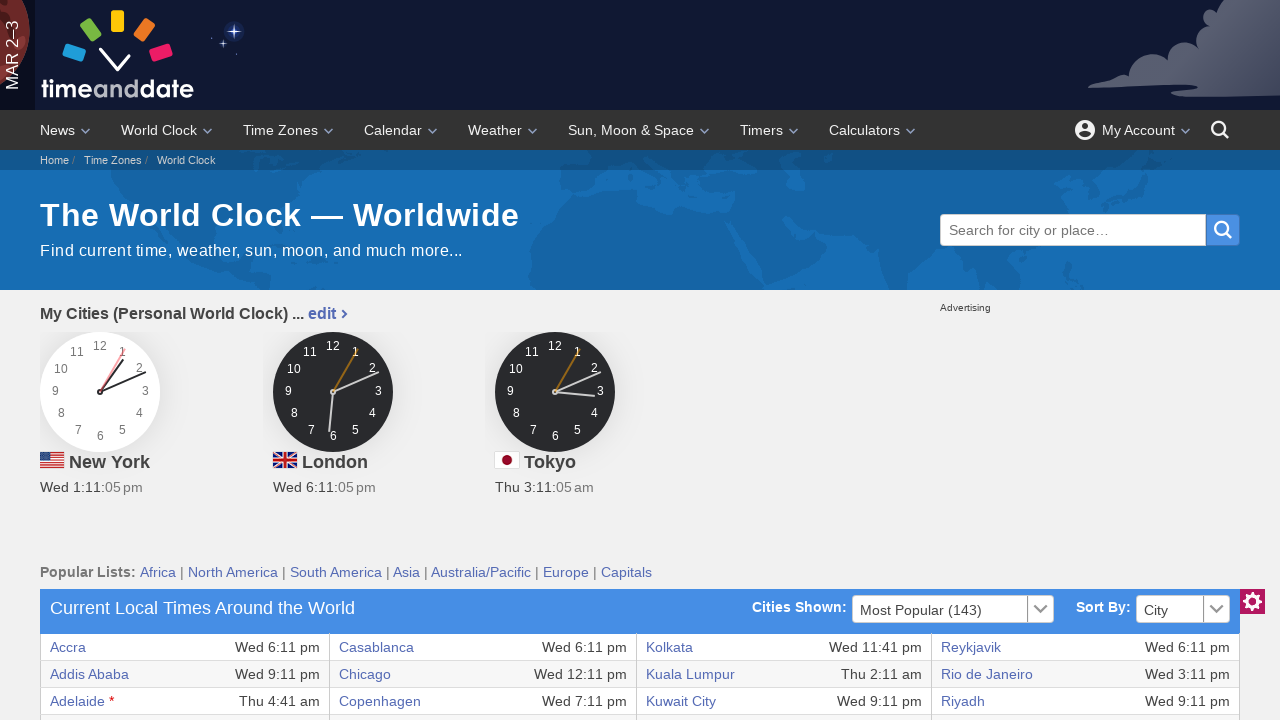

Verified cell content is accessible
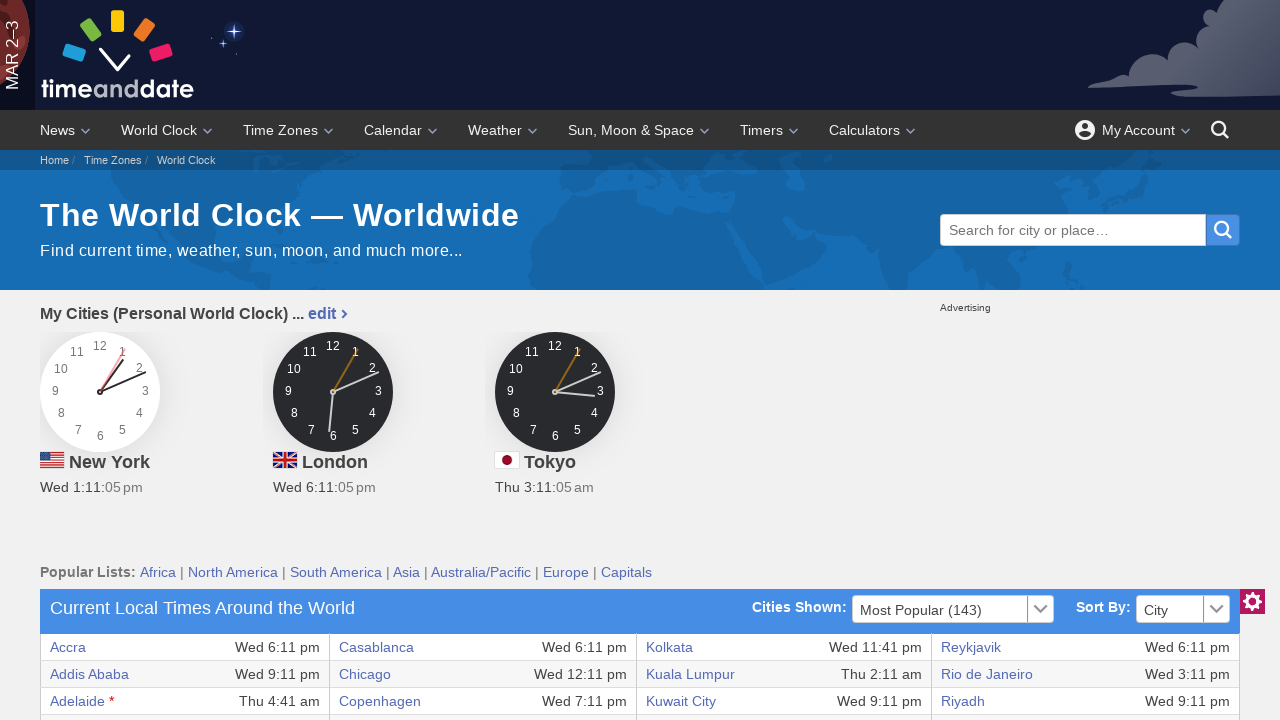

Verified cell content is accessible
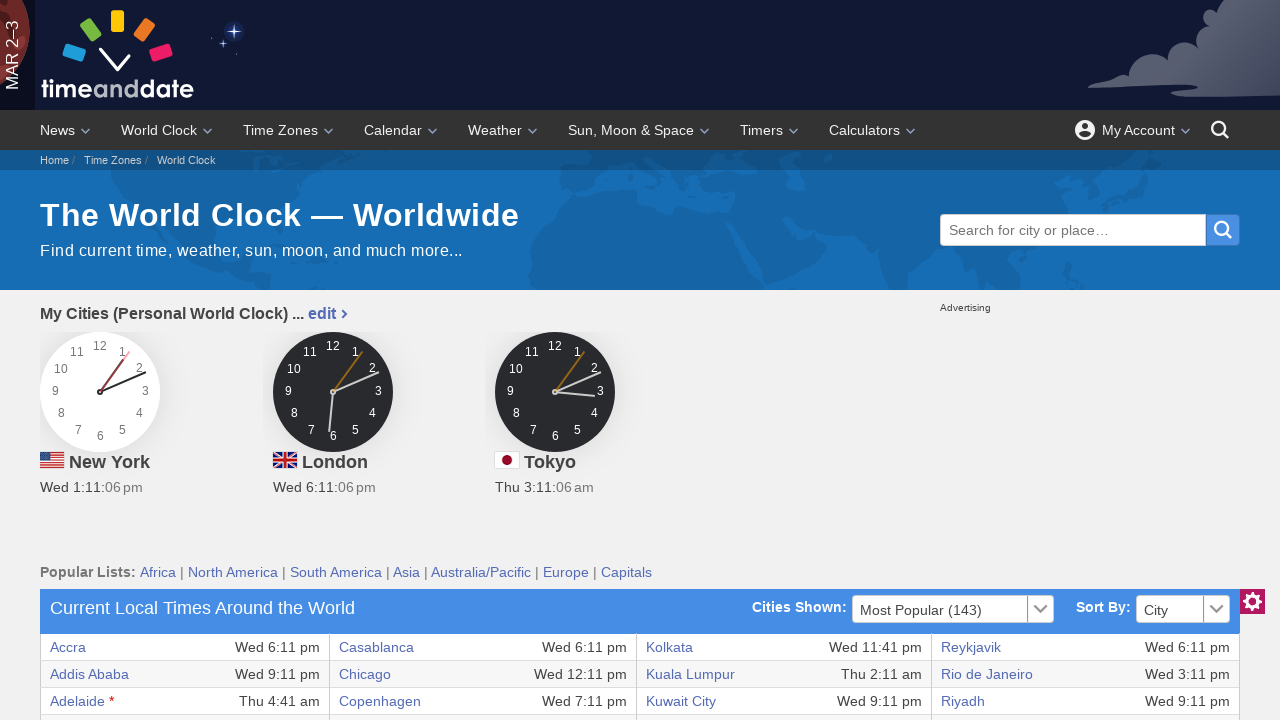

Verified cell content is accessible
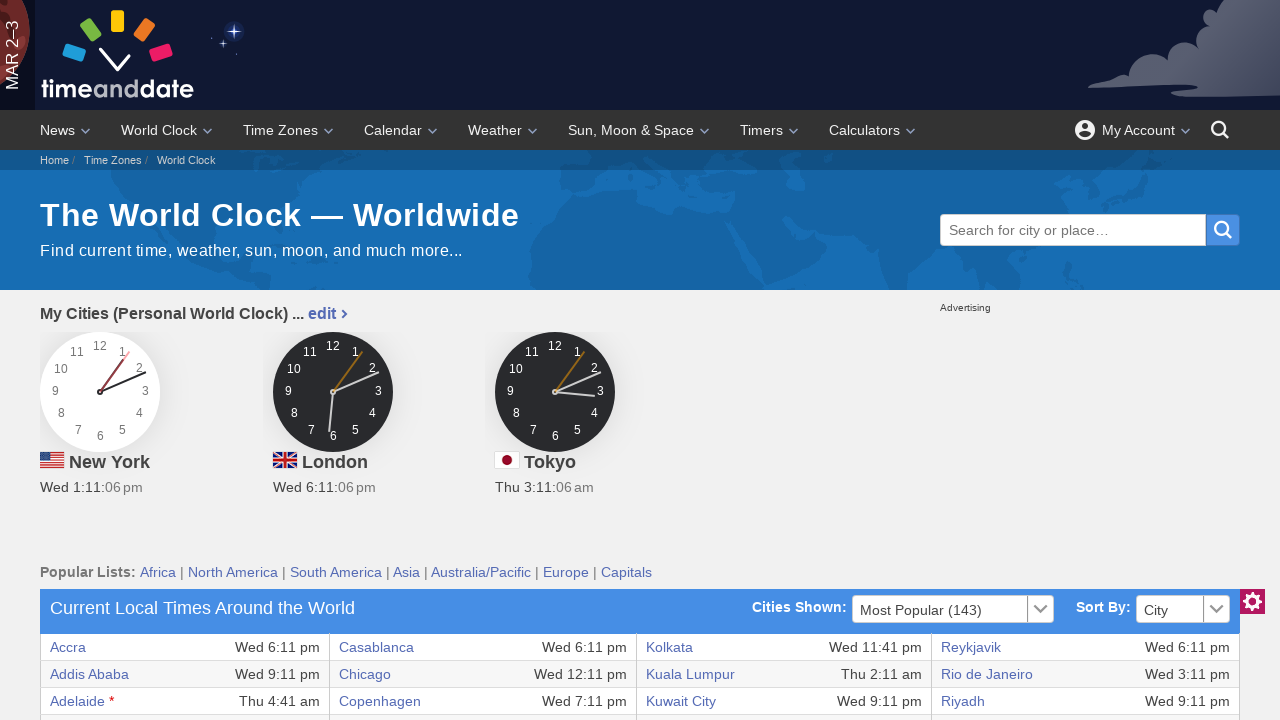

Verified cell content is accessible
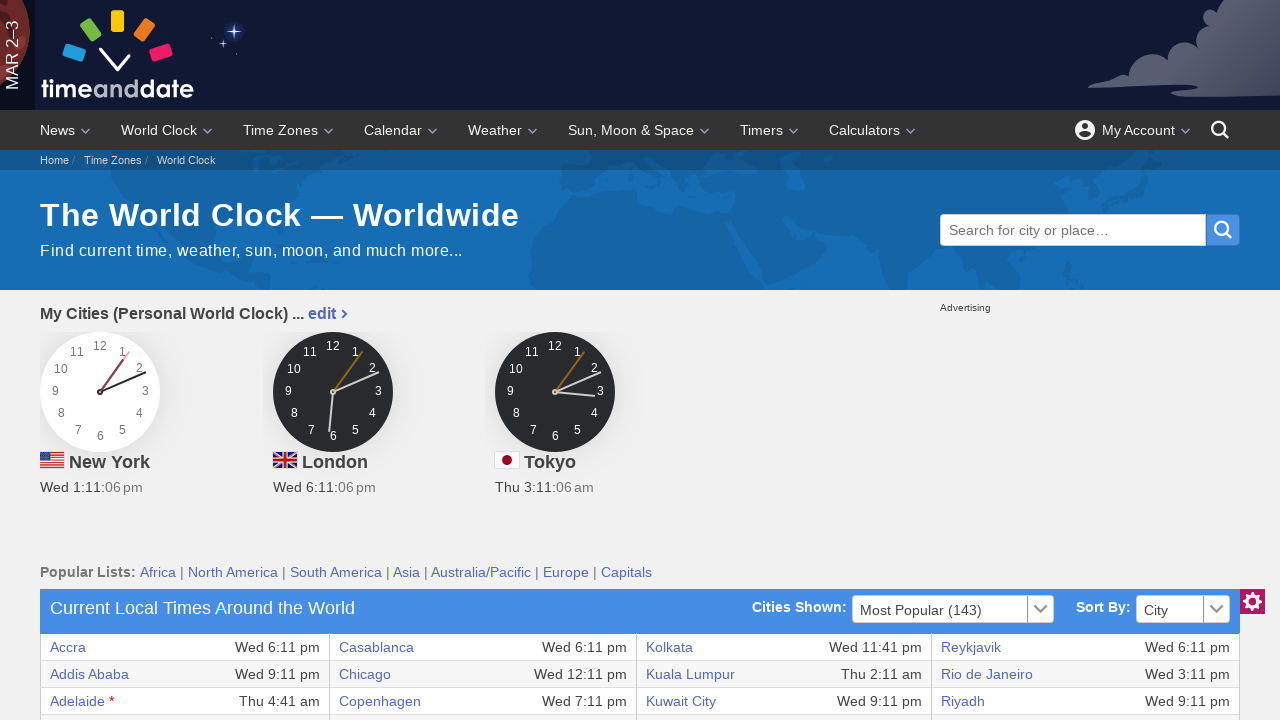

Verified cell content is accessible
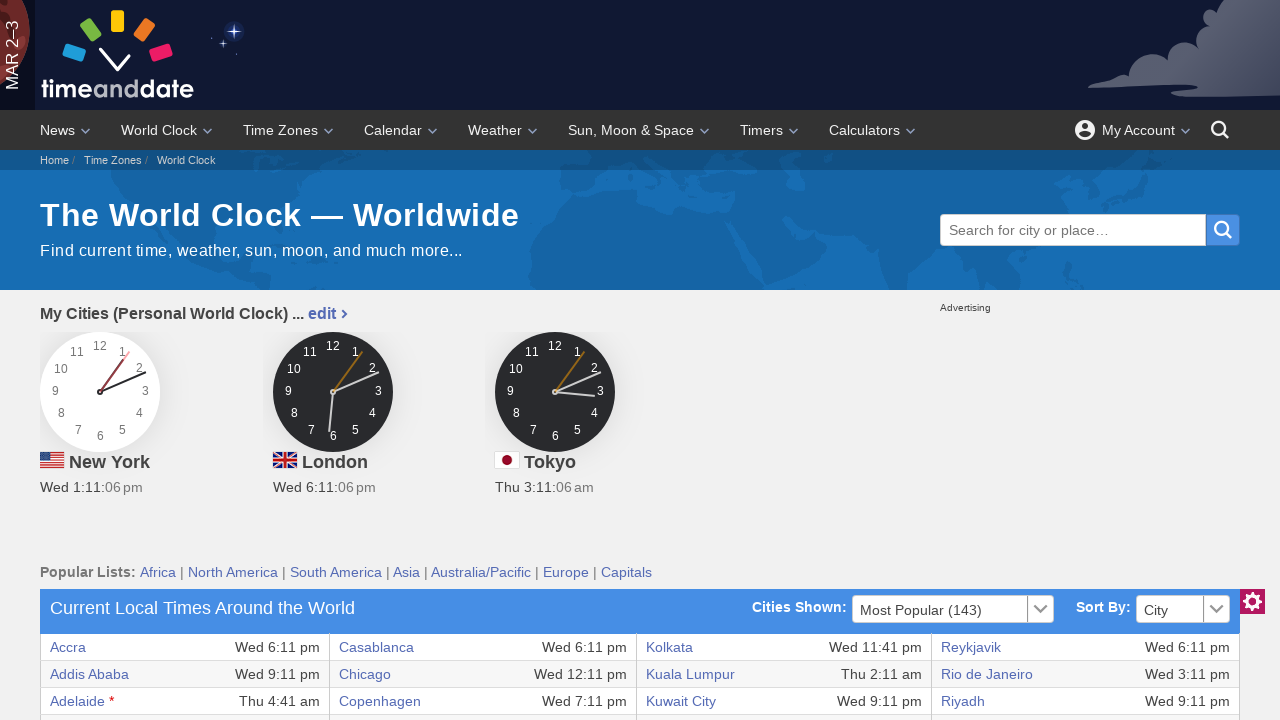

Verified cell content is accessible
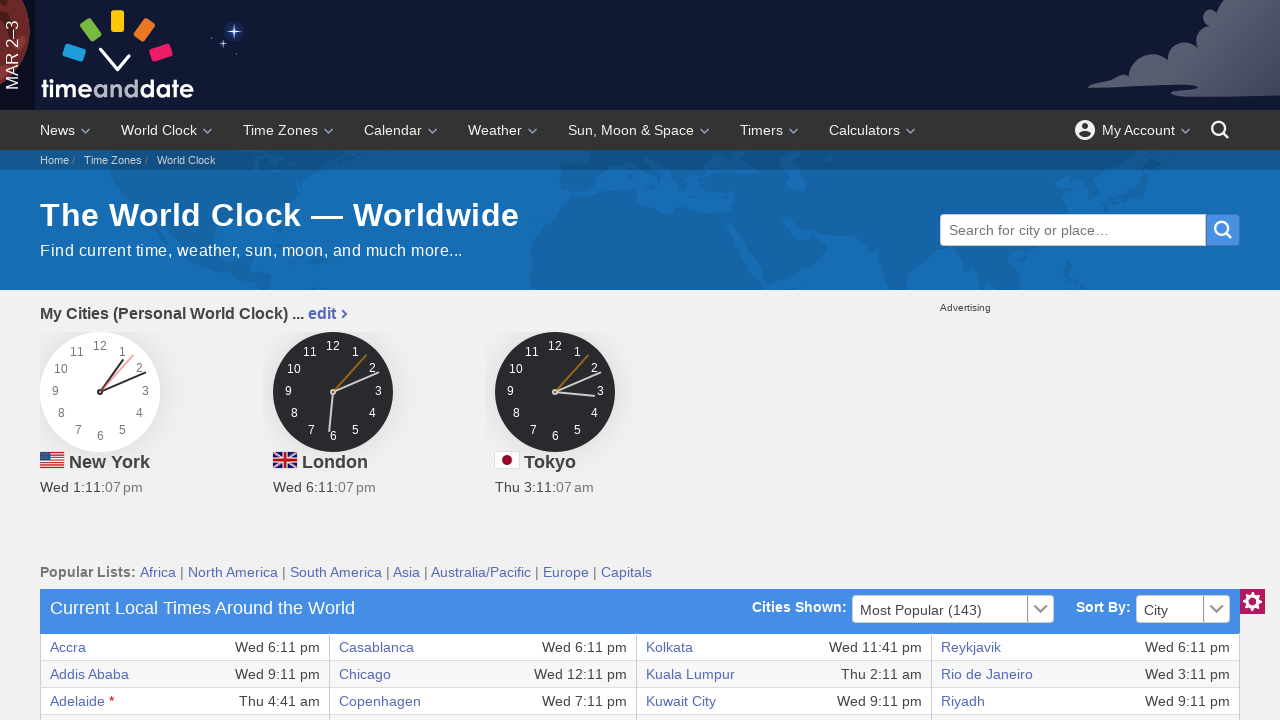

Verified cell content is accessible
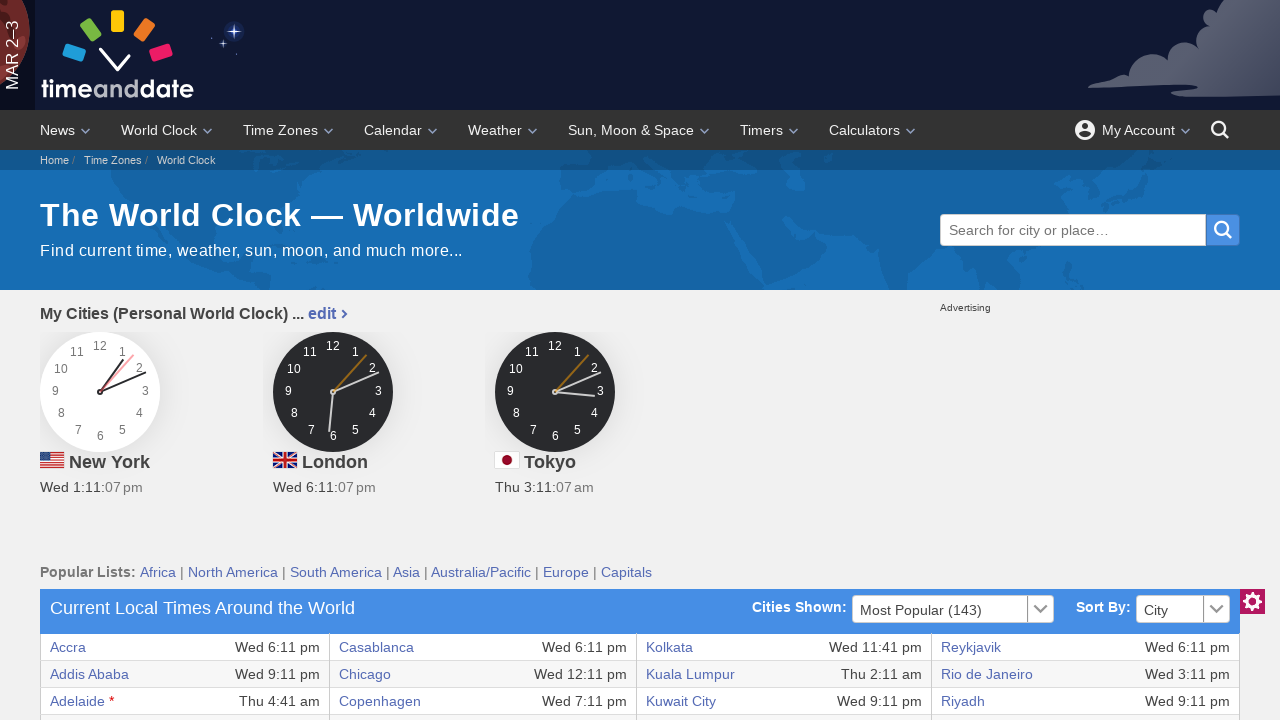

Retrieved all cells from a table row
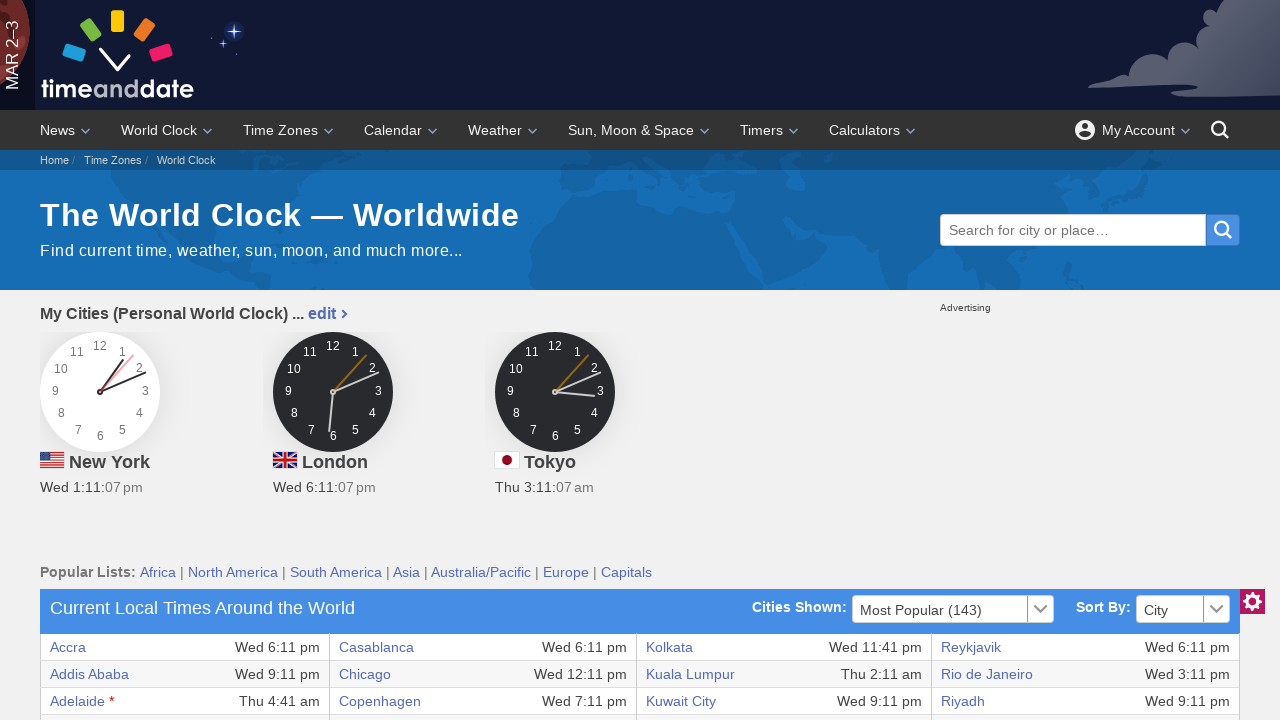

Verified cell content is accessible
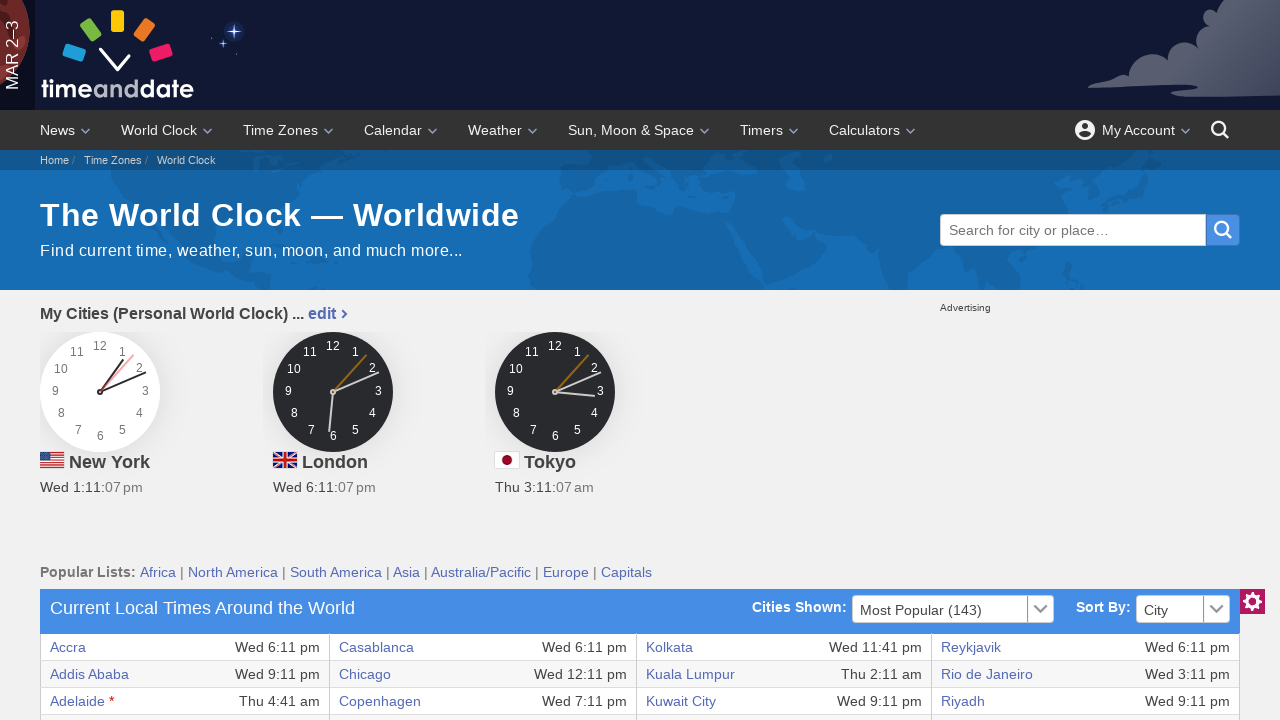

Verified cell content is accessible
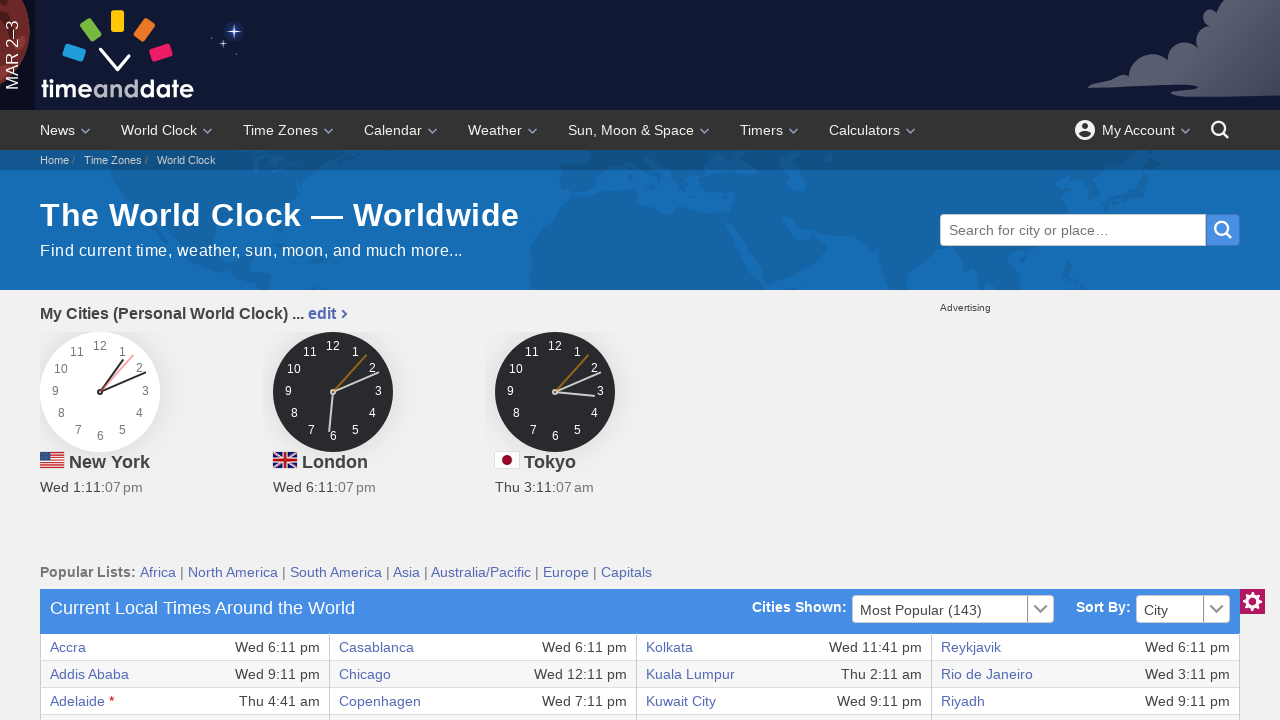

Verified cell content is accessible
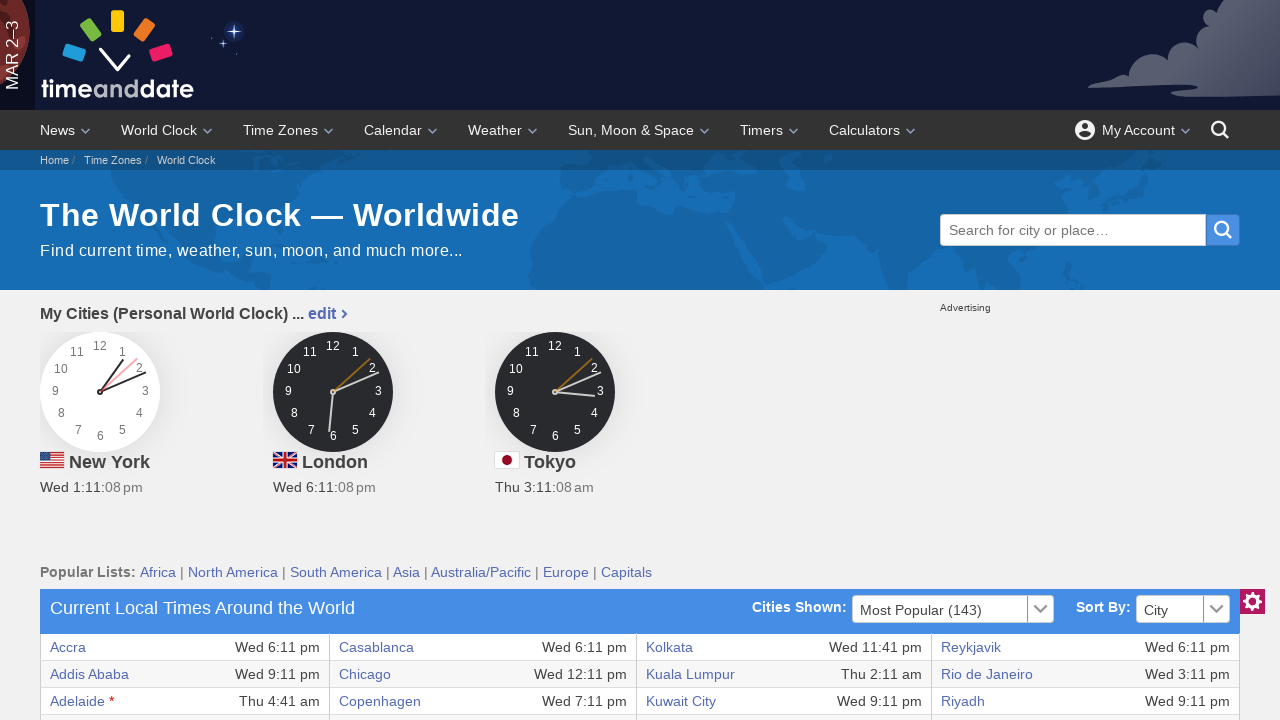

Verified cell content is accessible
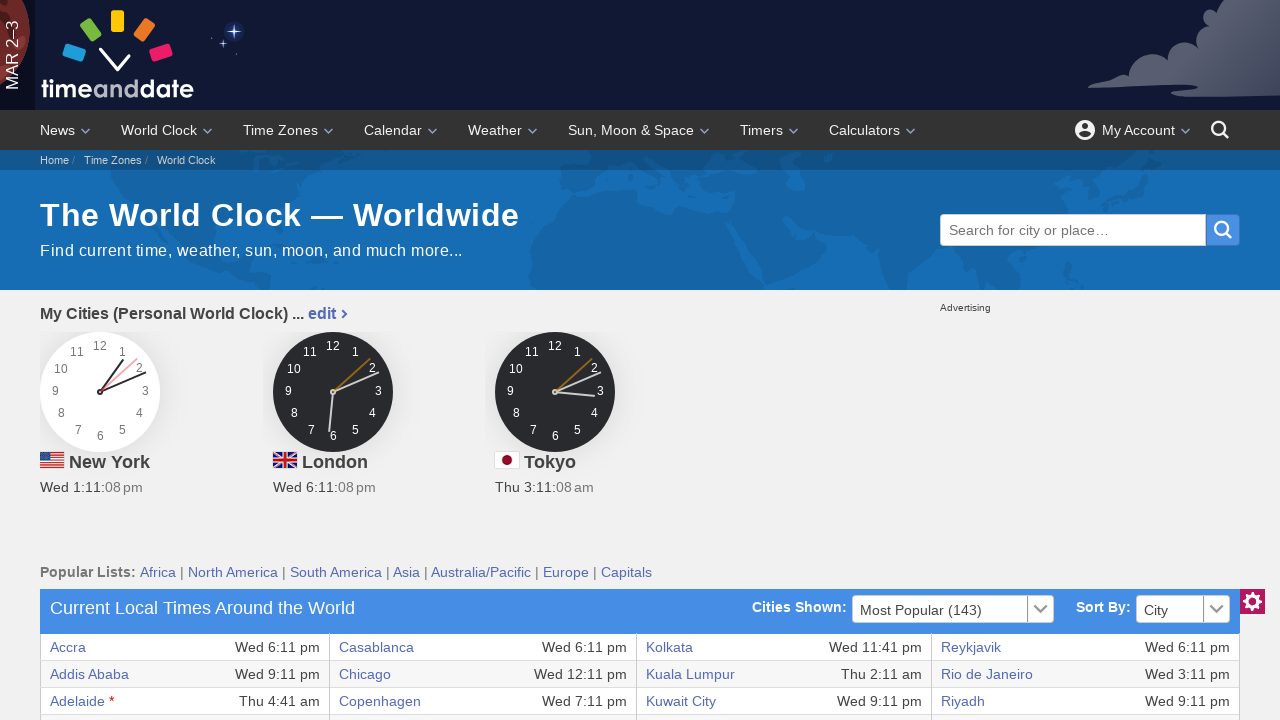

Verified cell content is accessible
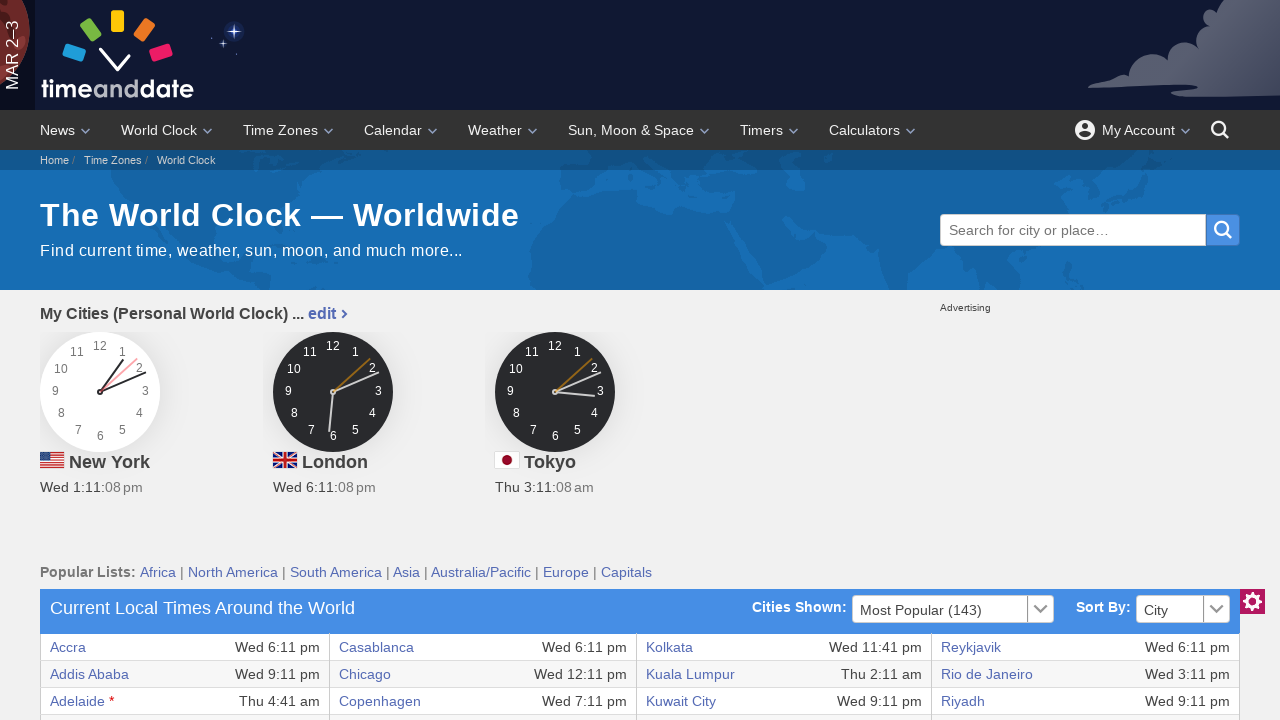

Verified cell content is accessible
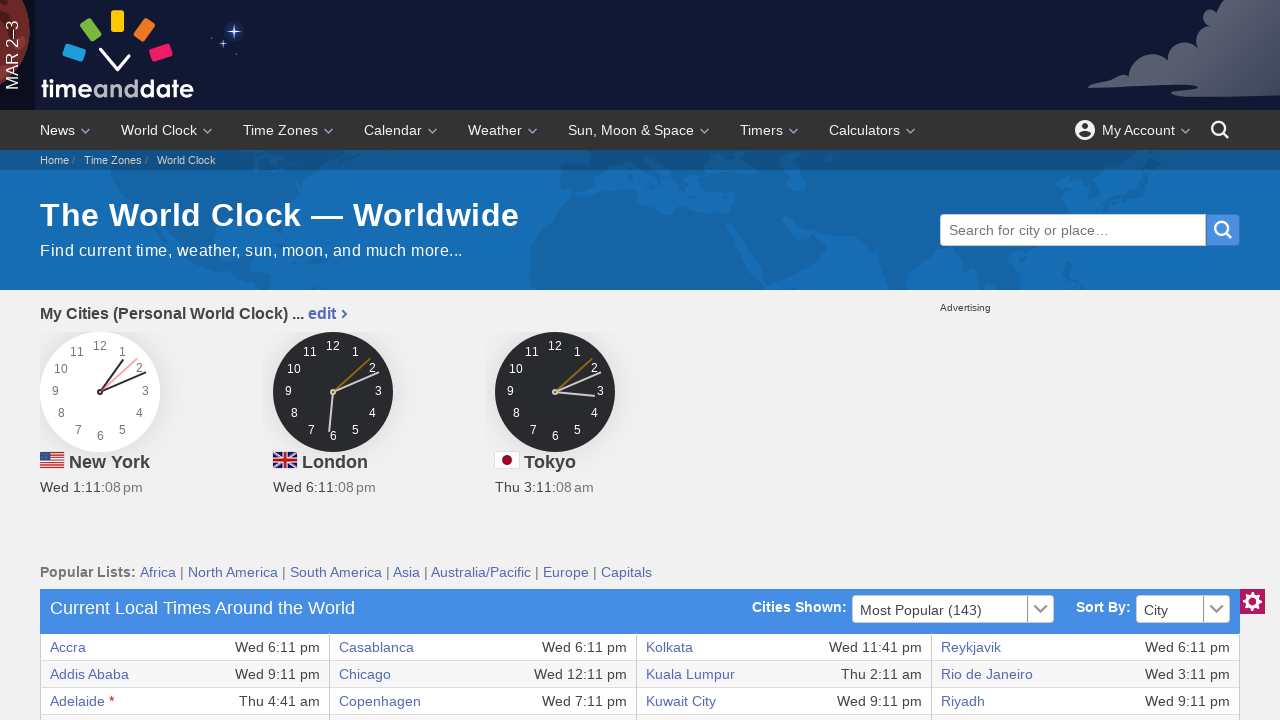

Verified cell content is accessible
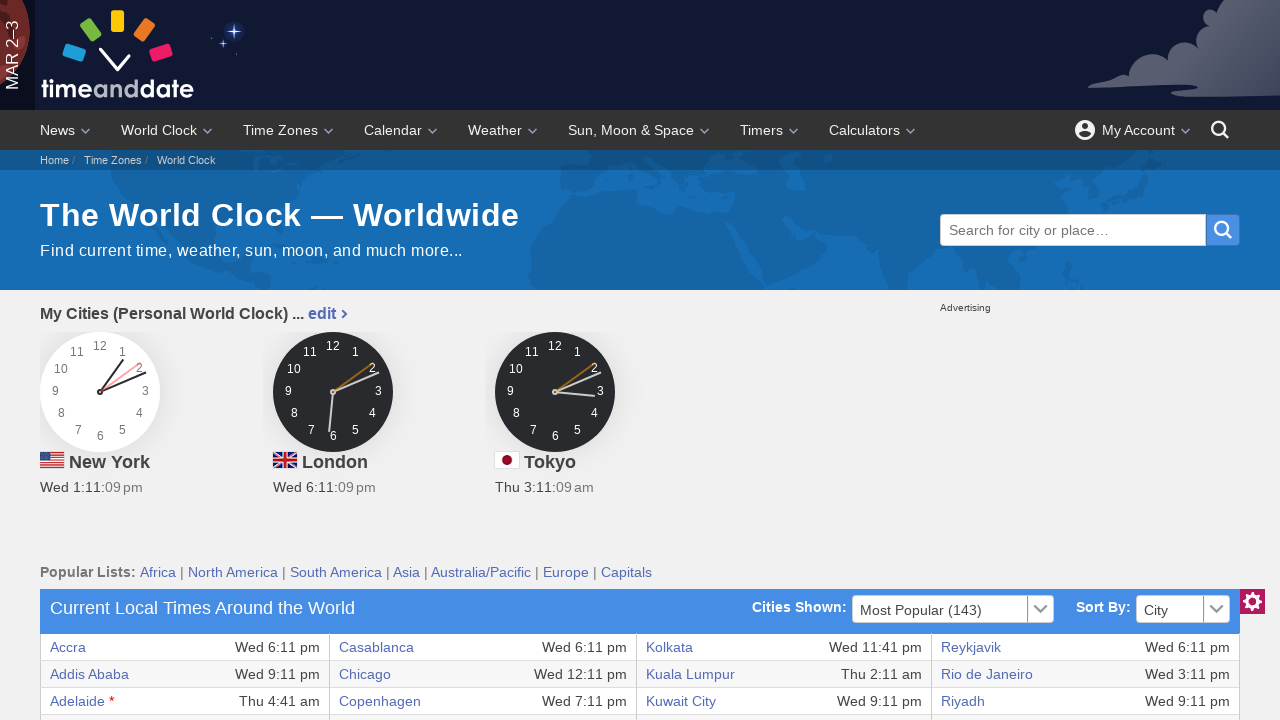

Verified cell content is accessible
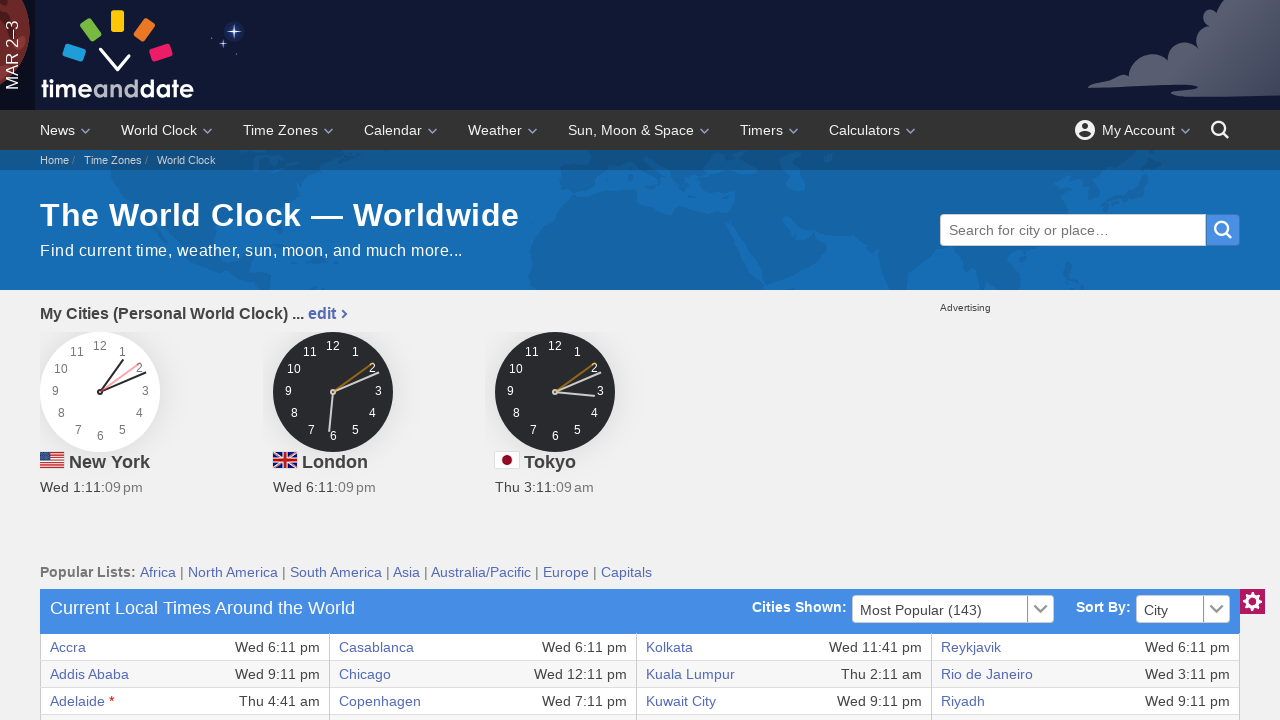

Retrieved all cells from a table row
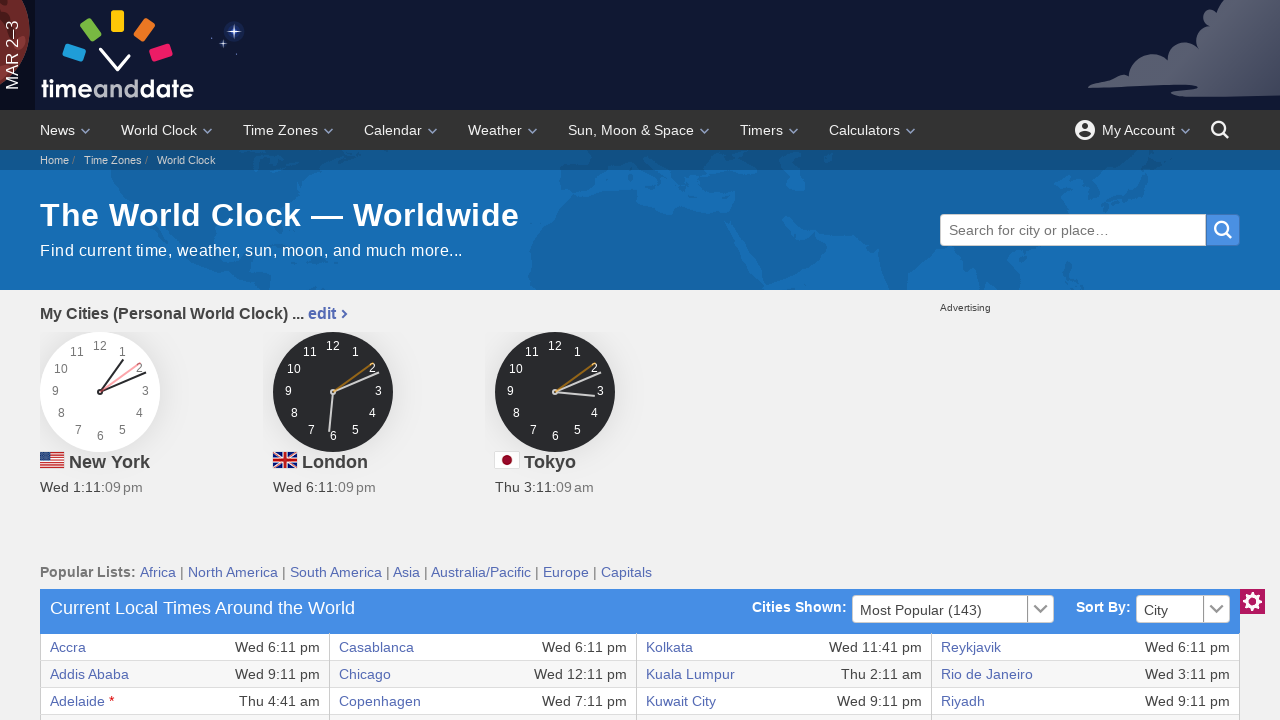

Verified cell content is accessible
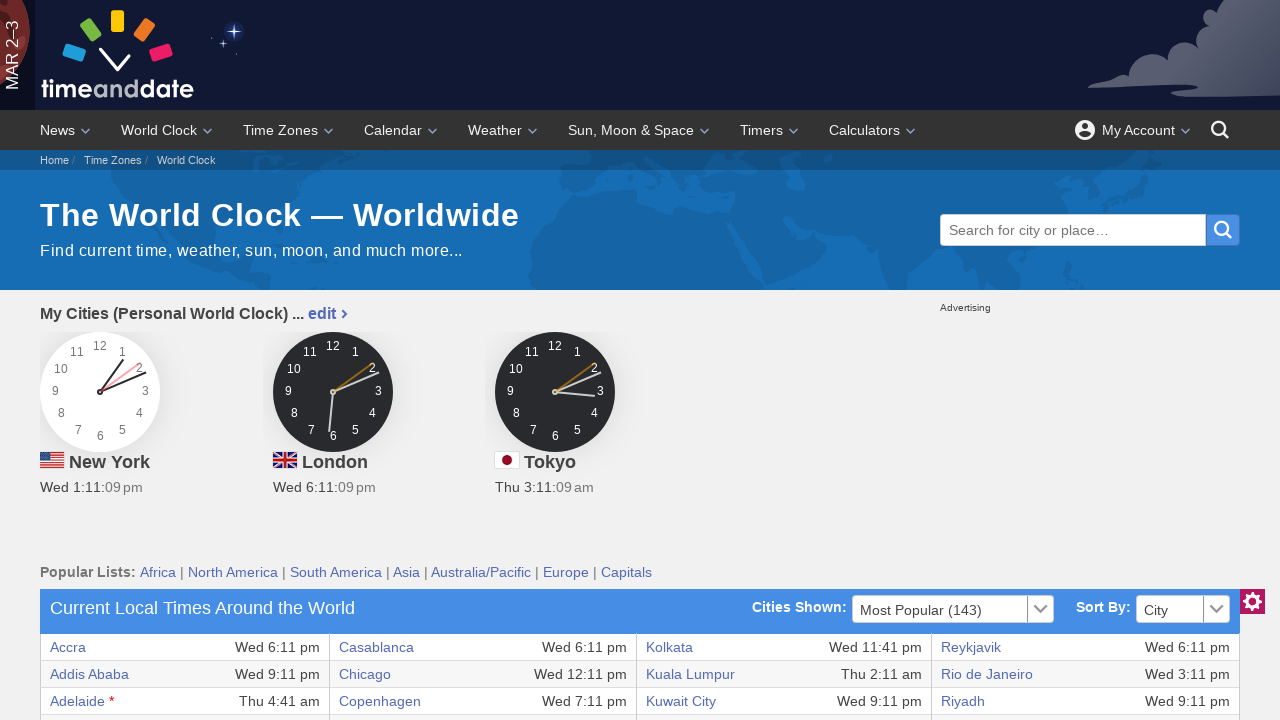

Verified cell content is accessible
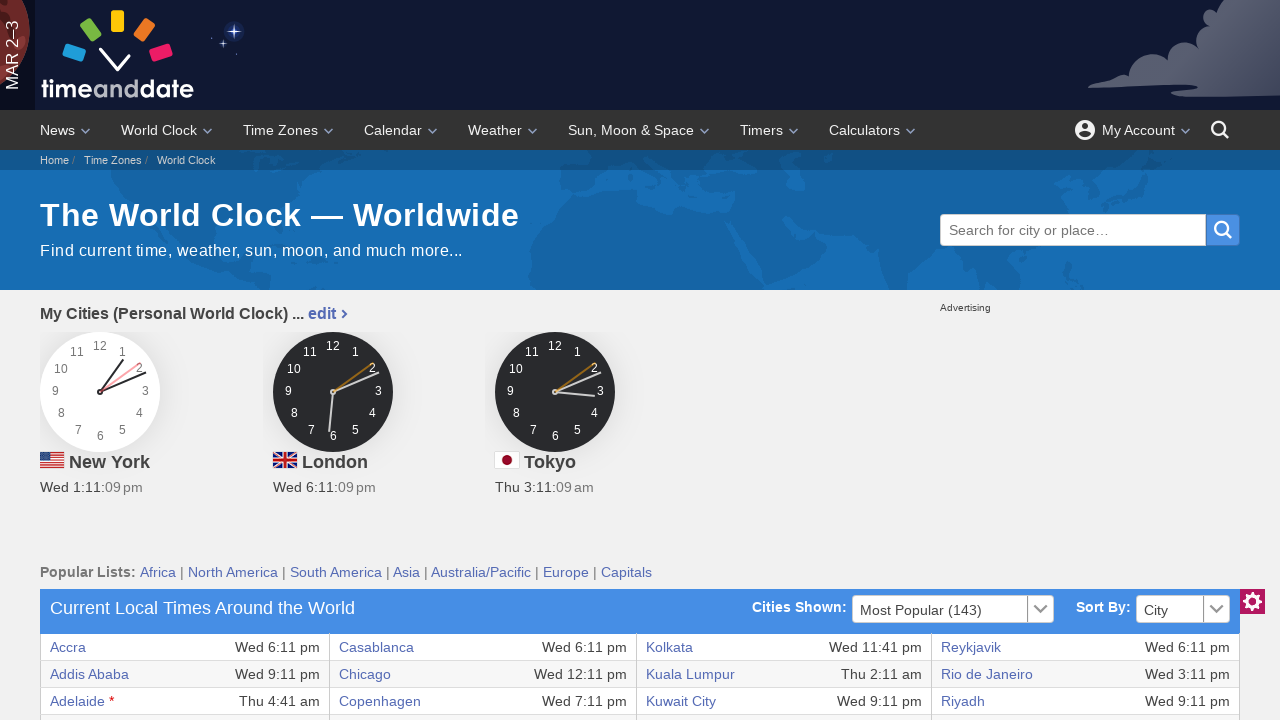

Verified cell content is accessible
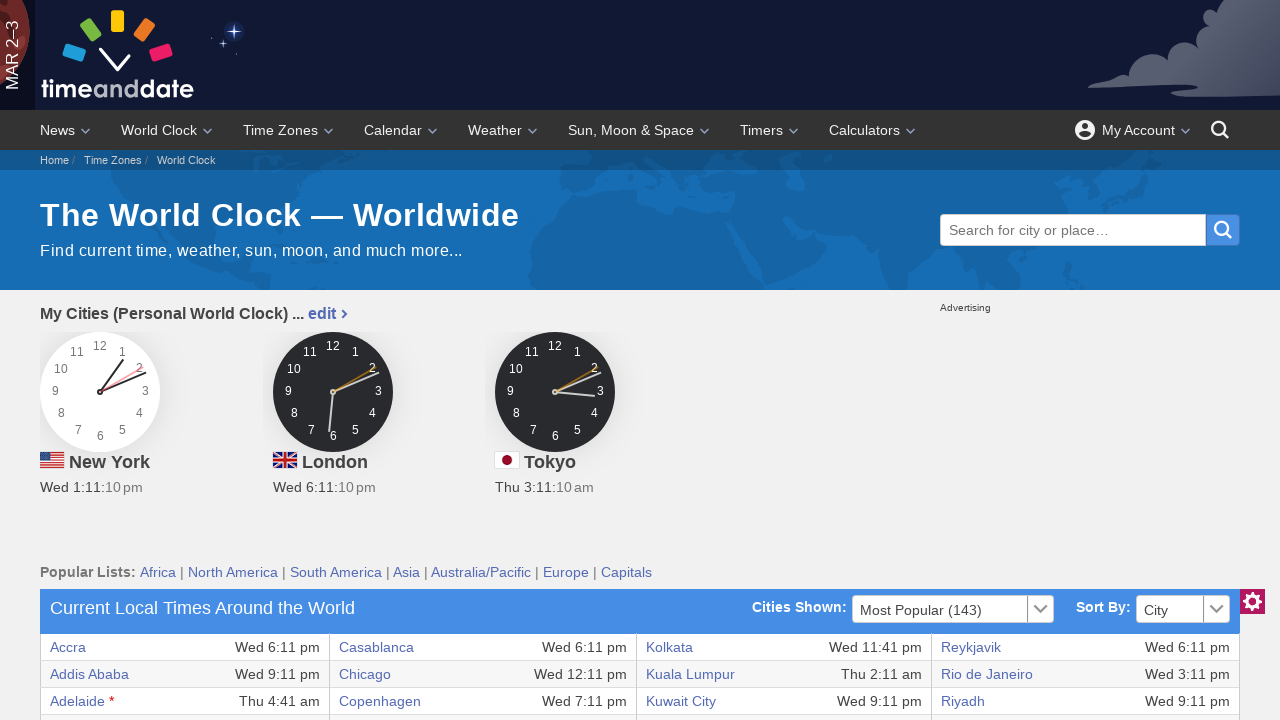

Verified cell content is accessible
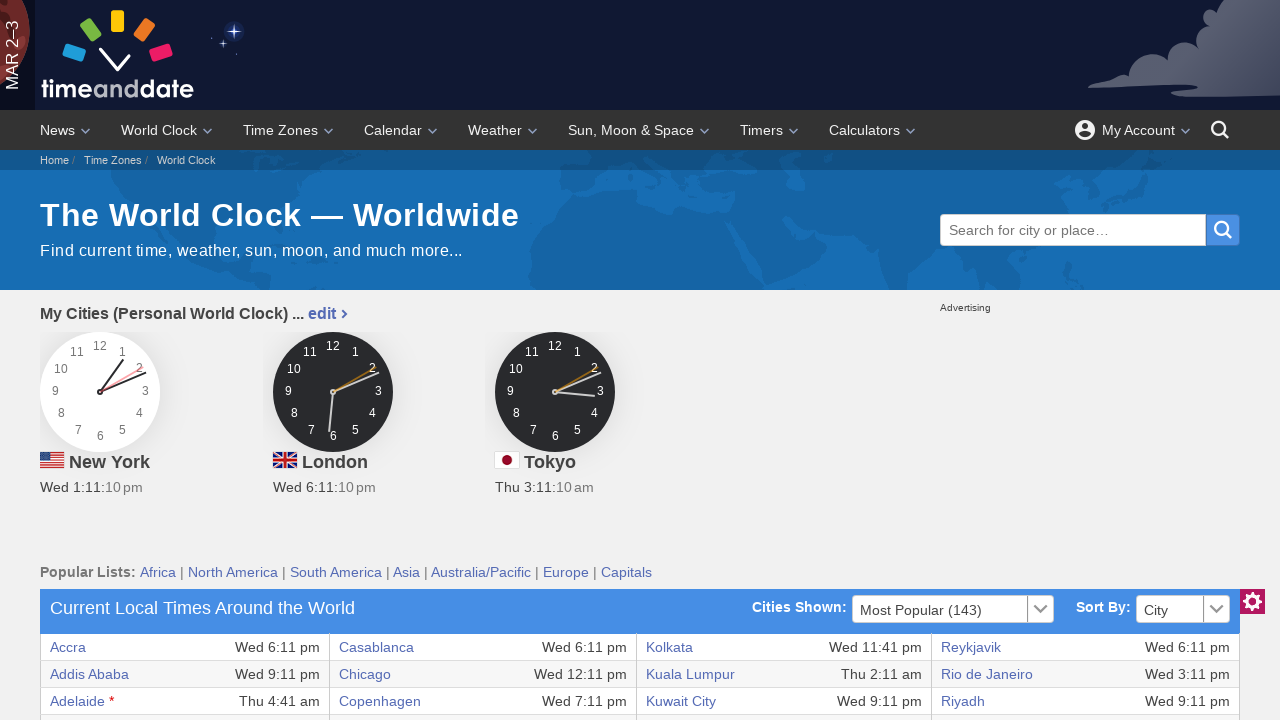

Verified cell content is accessible
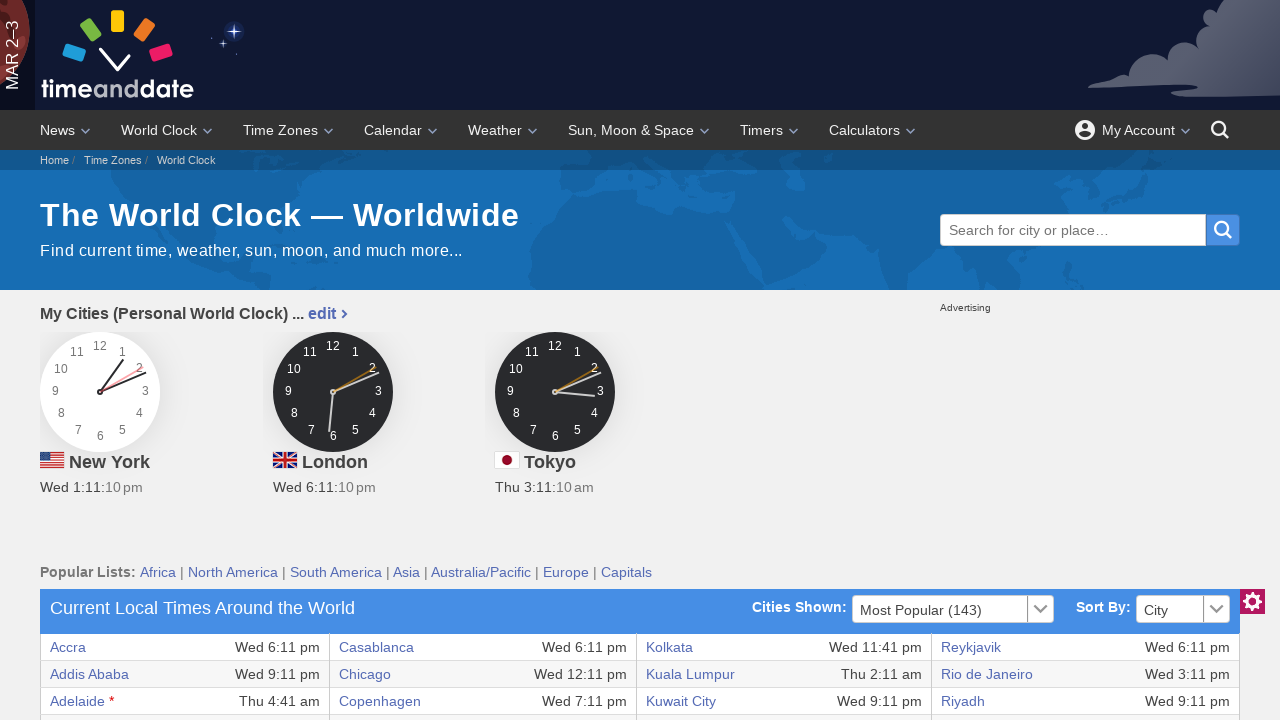

Verified cell content is accessible
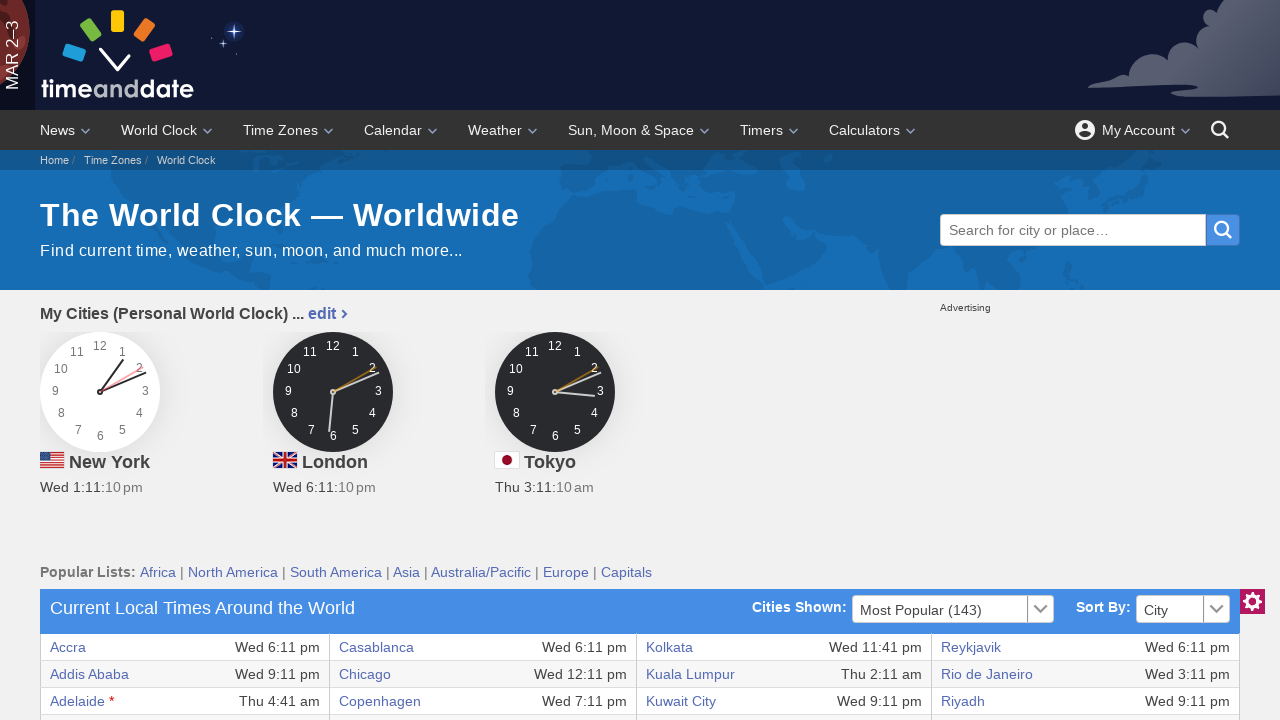

Verified cell content is accessible
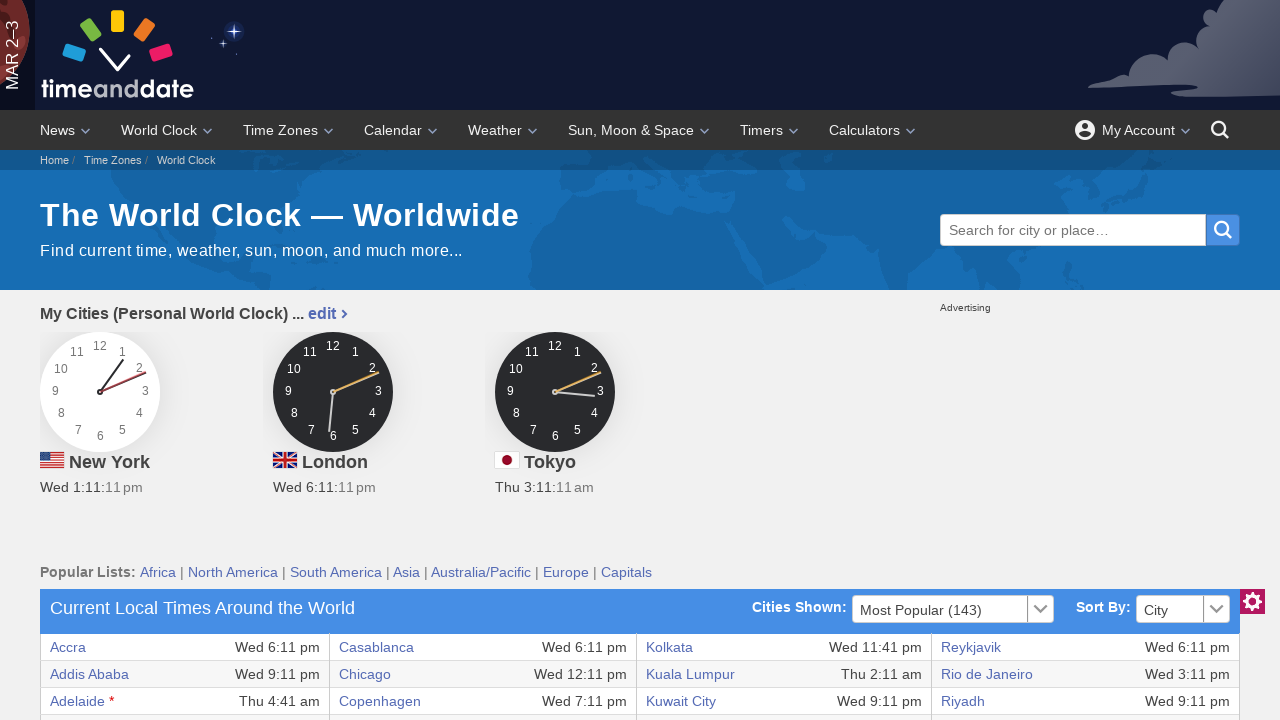

Verified cell content is accessible
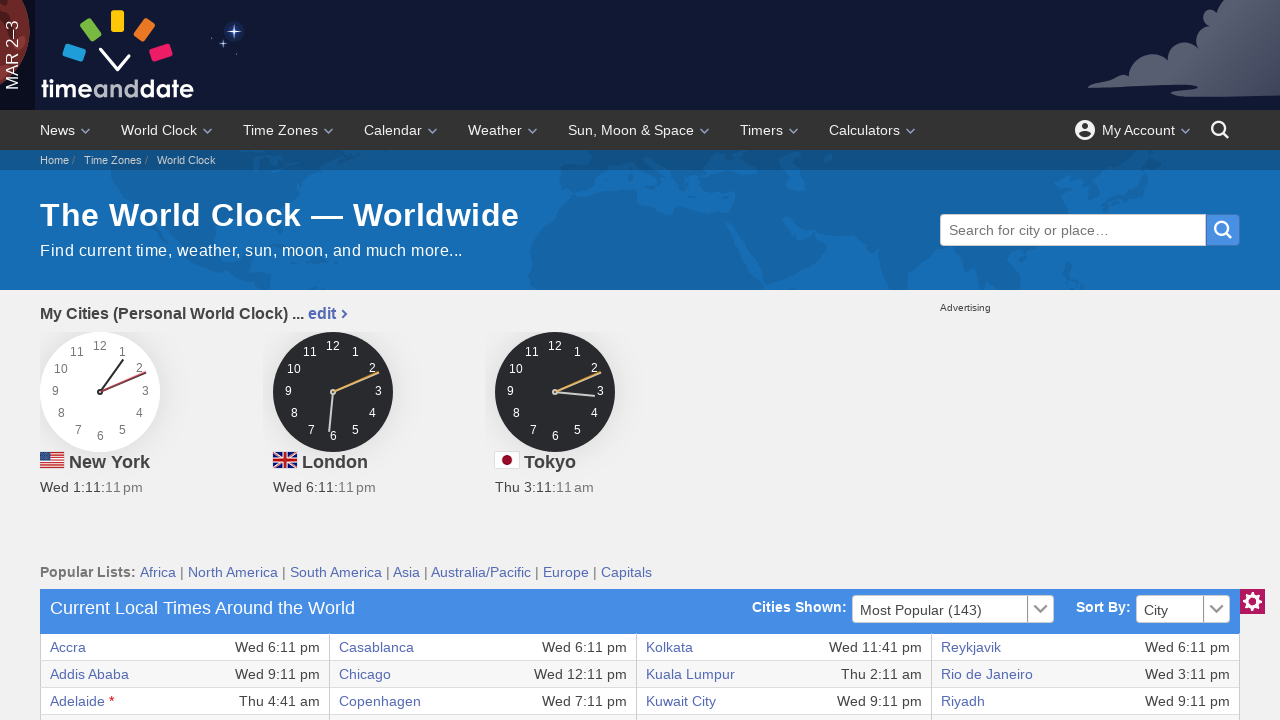

Retrieved all cells from a table row
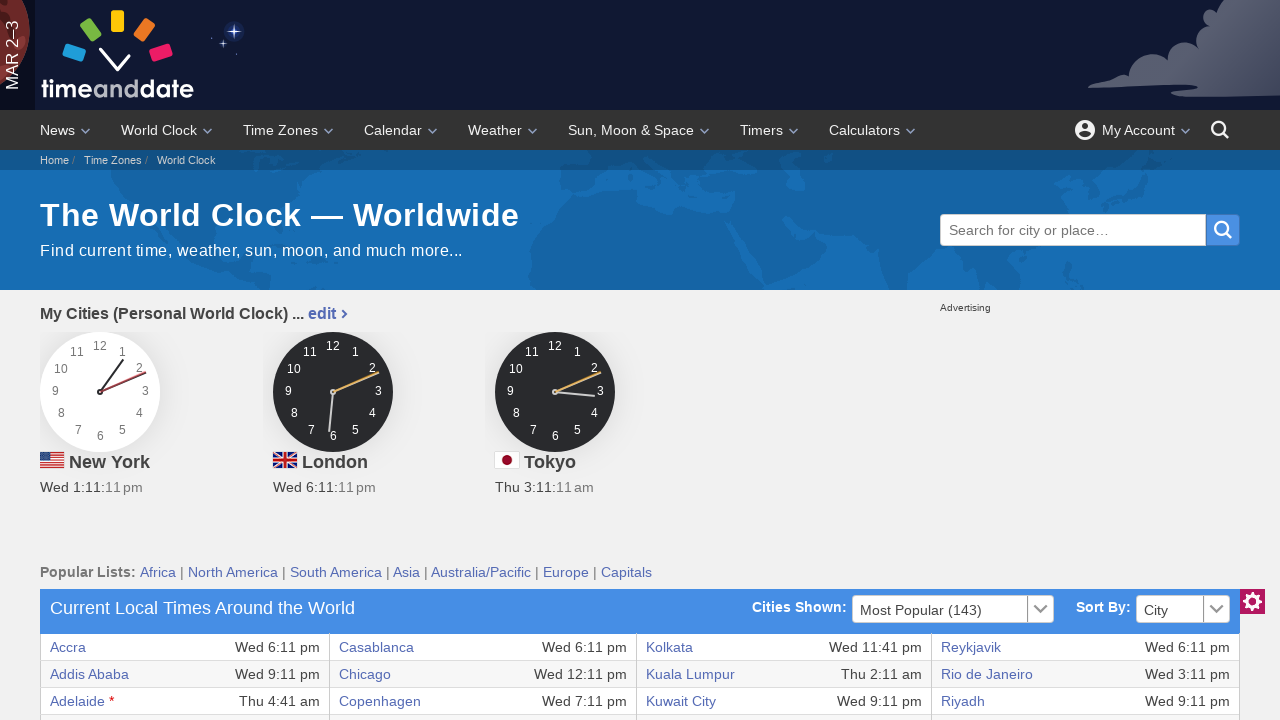

Verified cell content is accessible
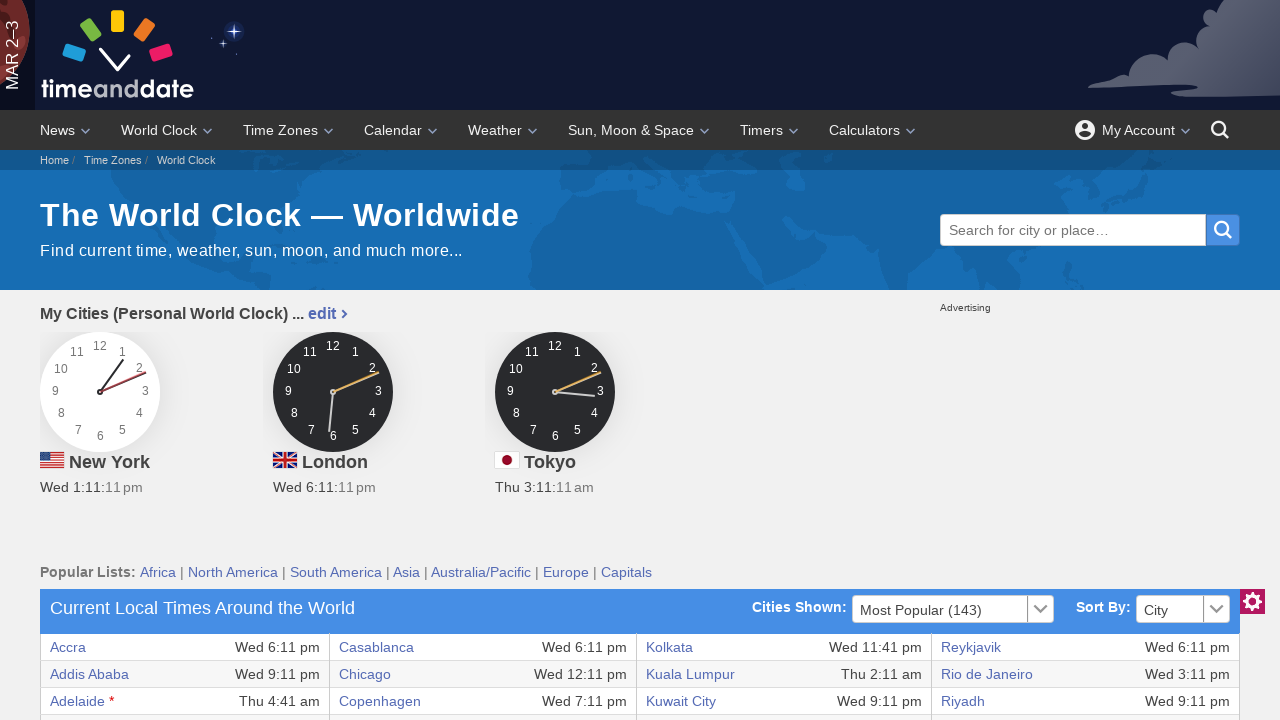

Verified cell content is accessible
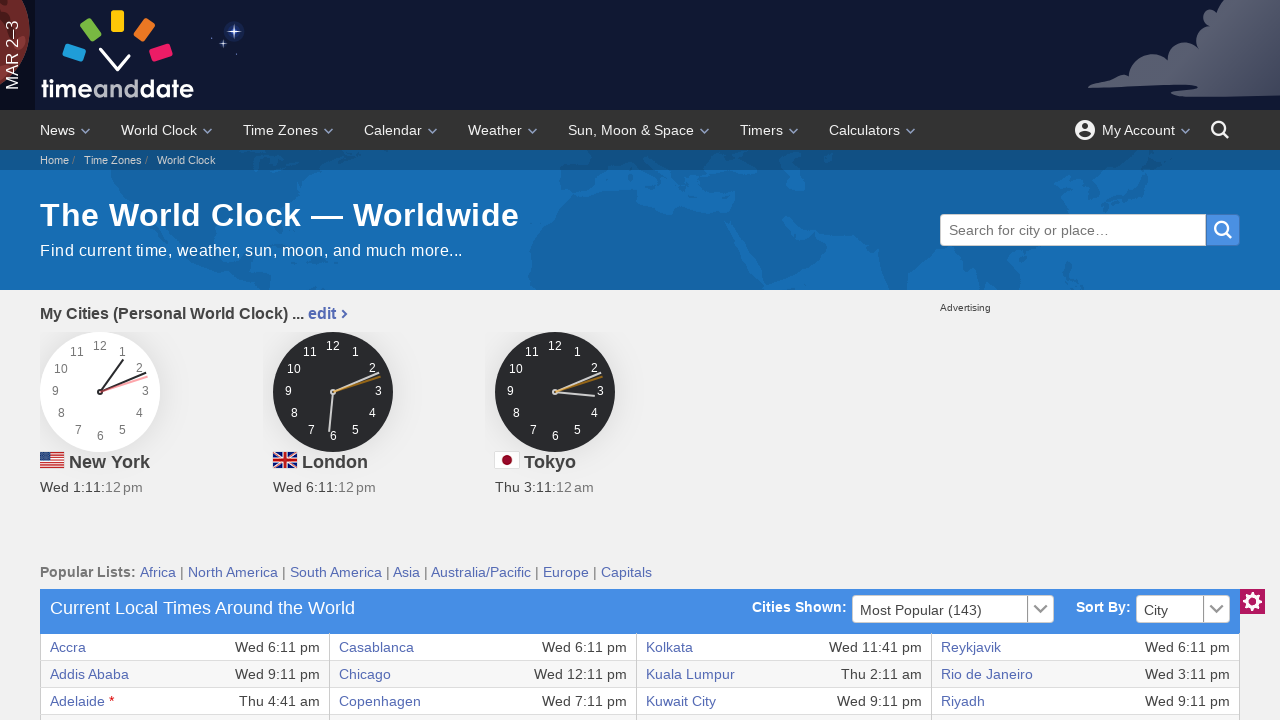

Verified cell content is accessible
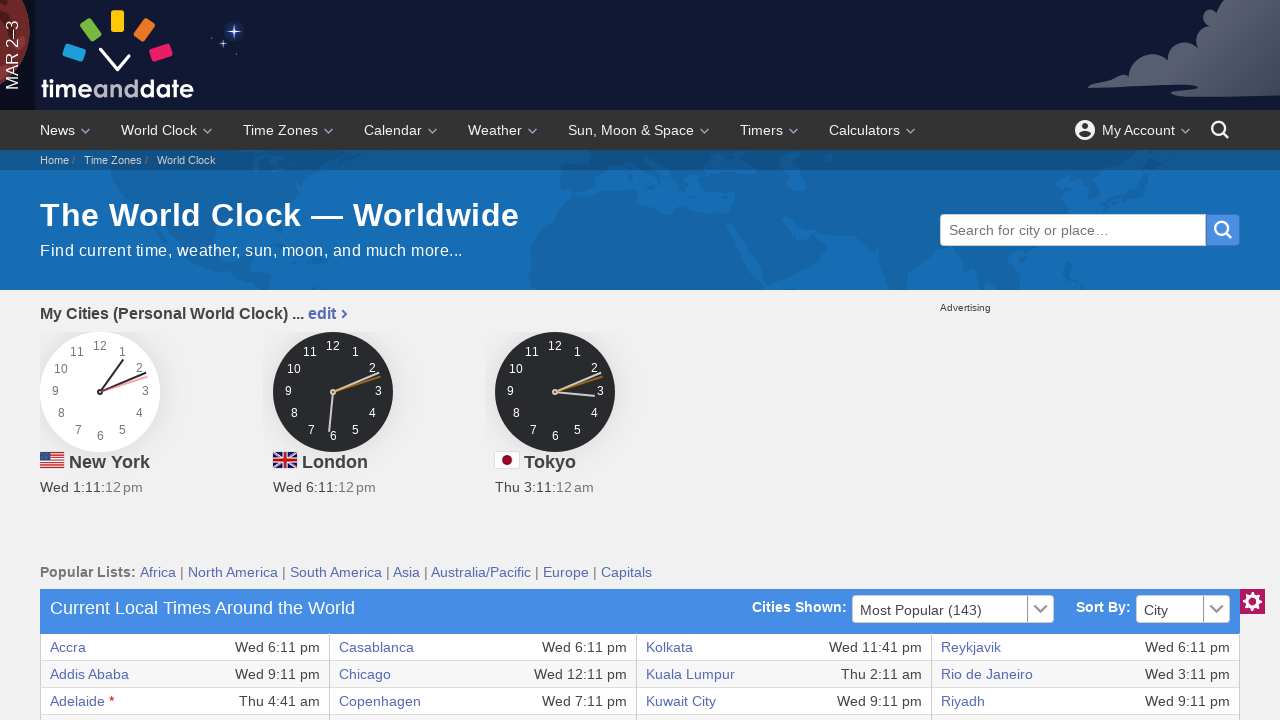

Verified cell content is accessible
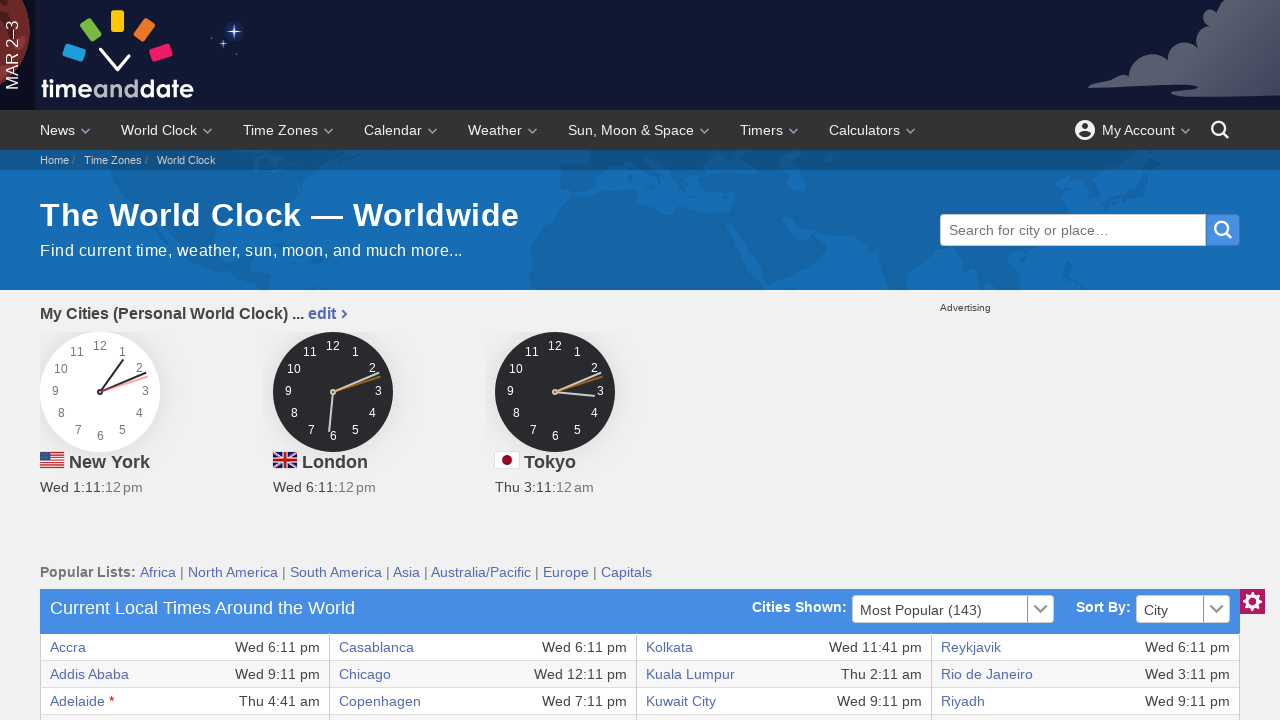

Verified cell content is accessible
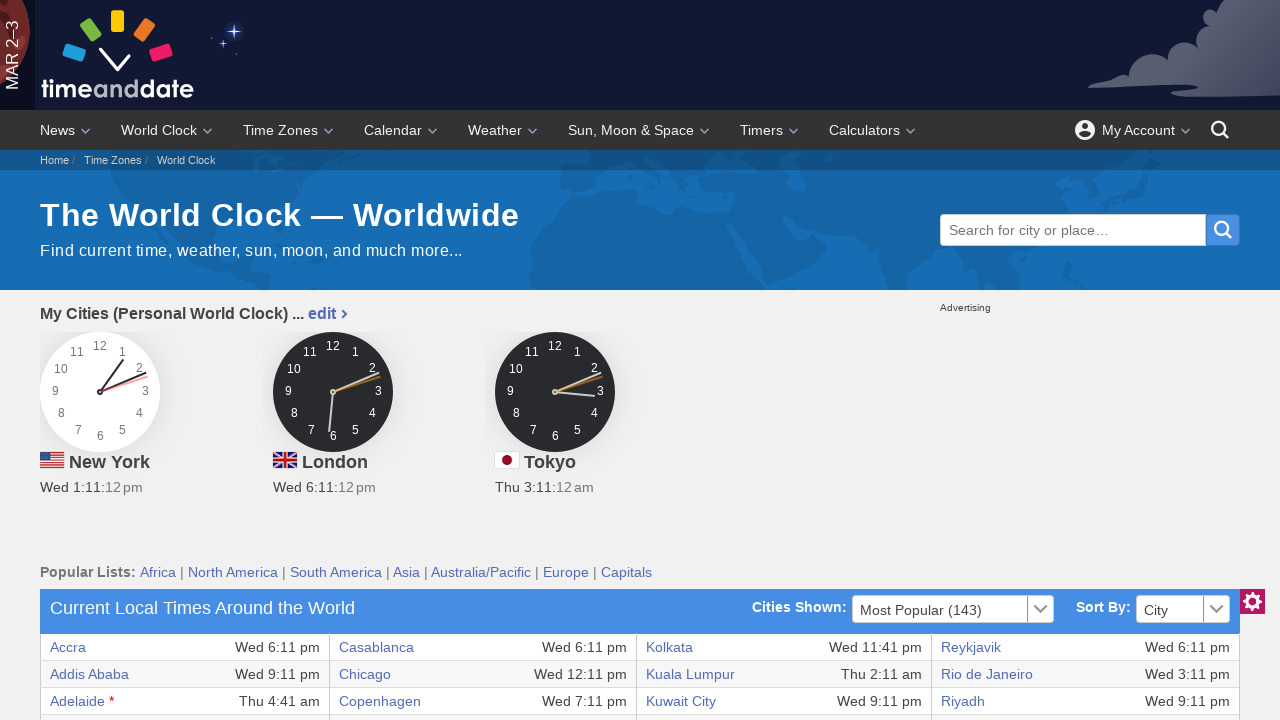

Verified cell content is accessible
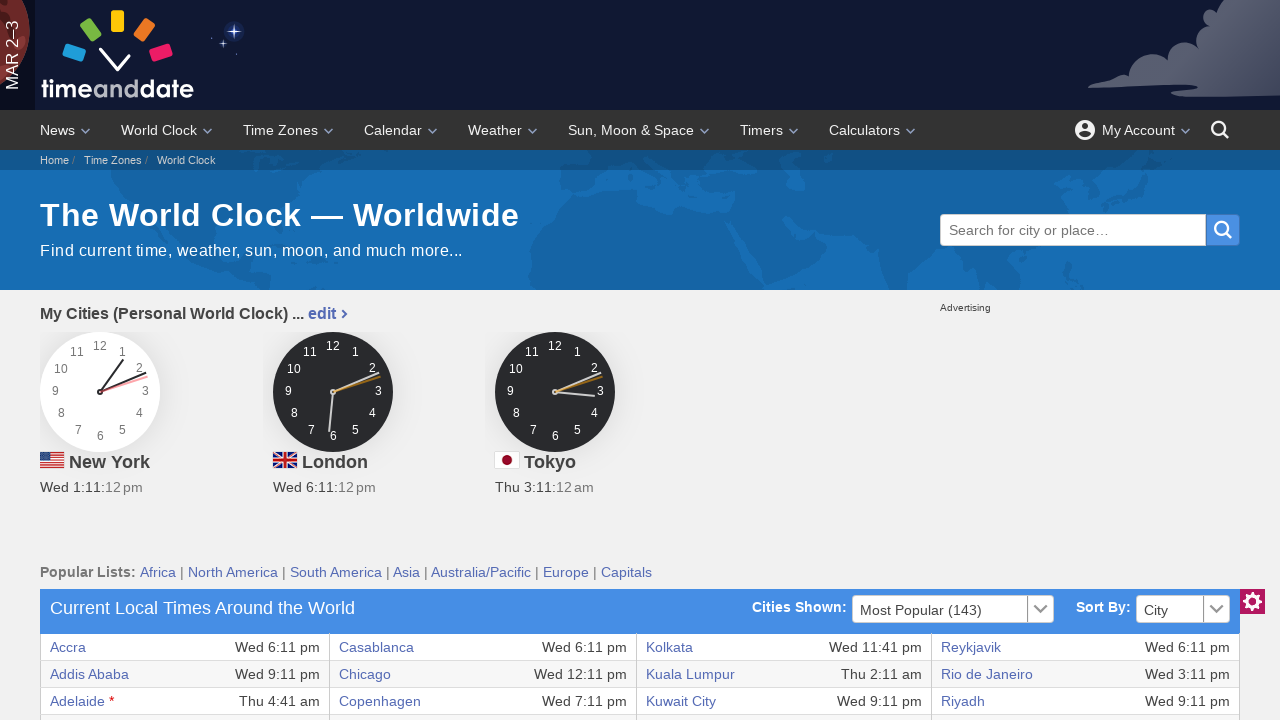

Verified cell content is accessible
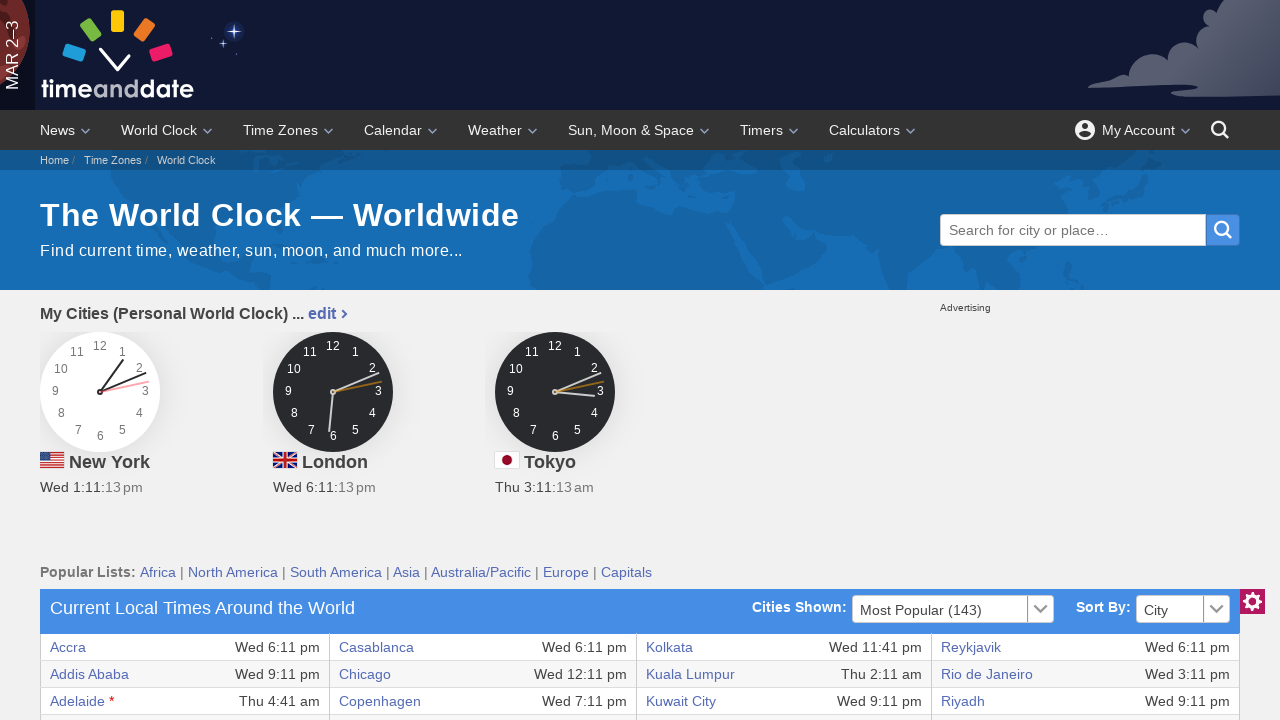

Verified cell content is accessible
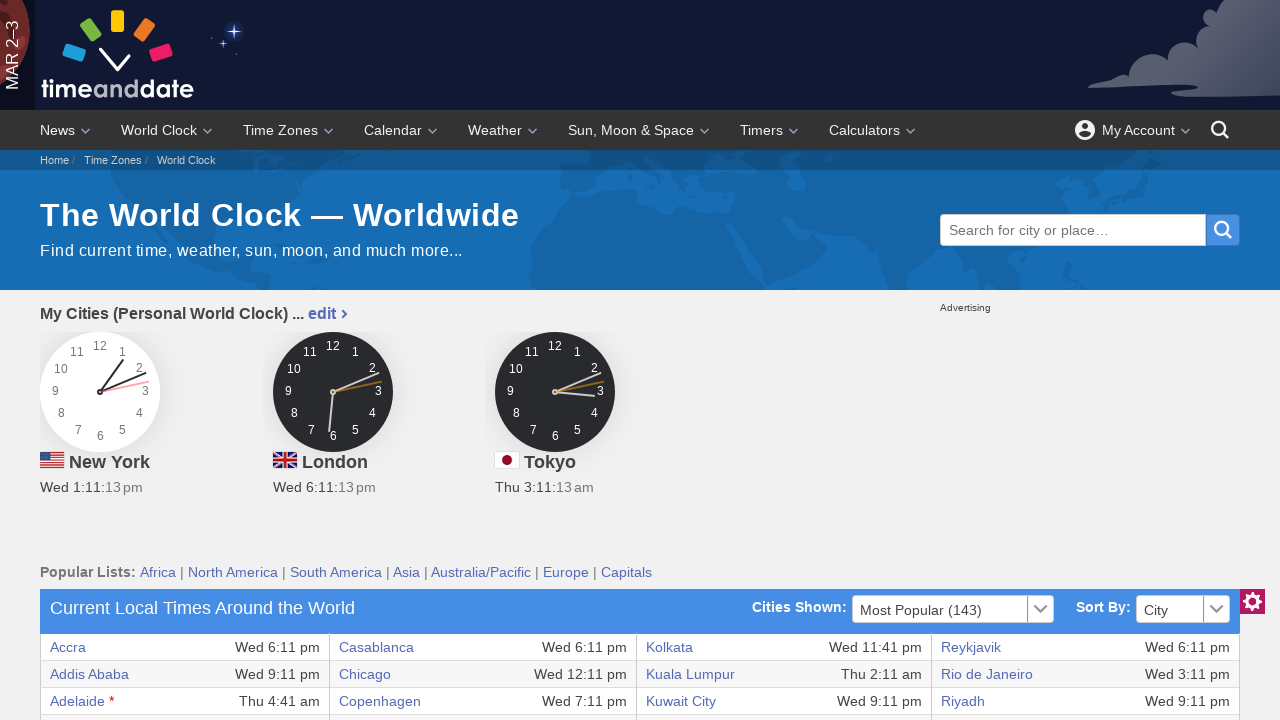

Retrieved all cells from a table row
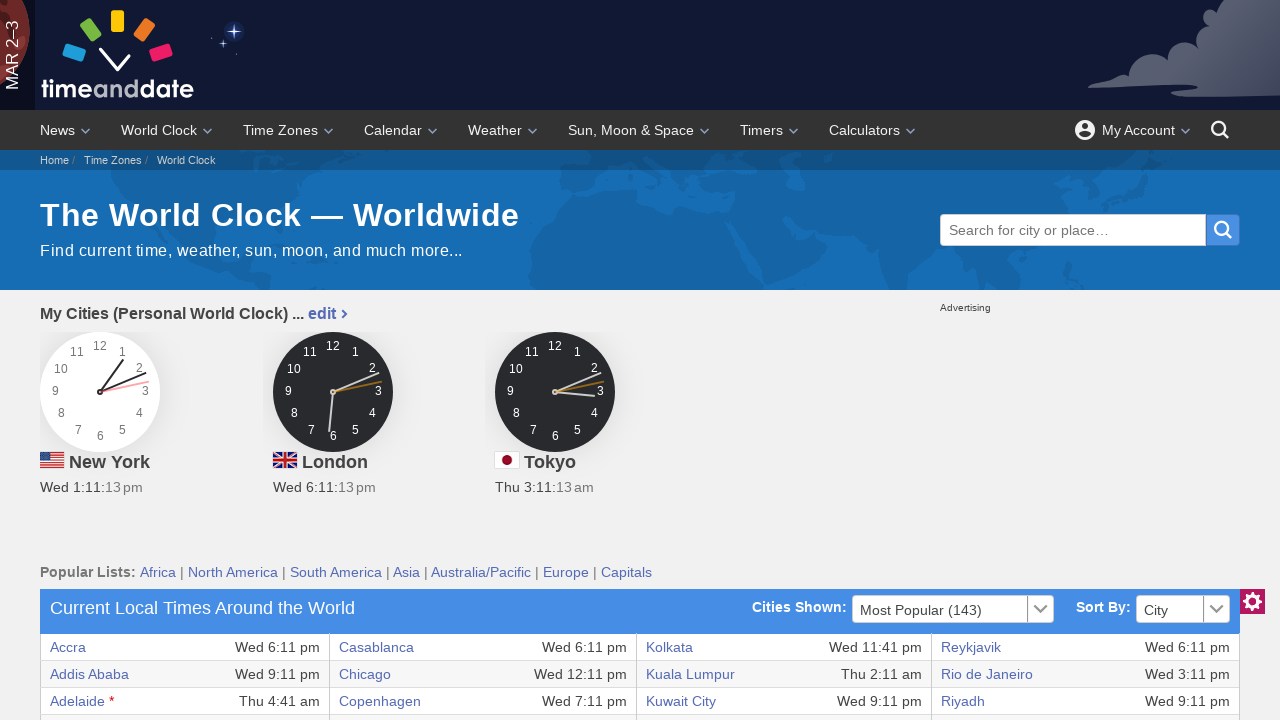

Verified cell content is accessible
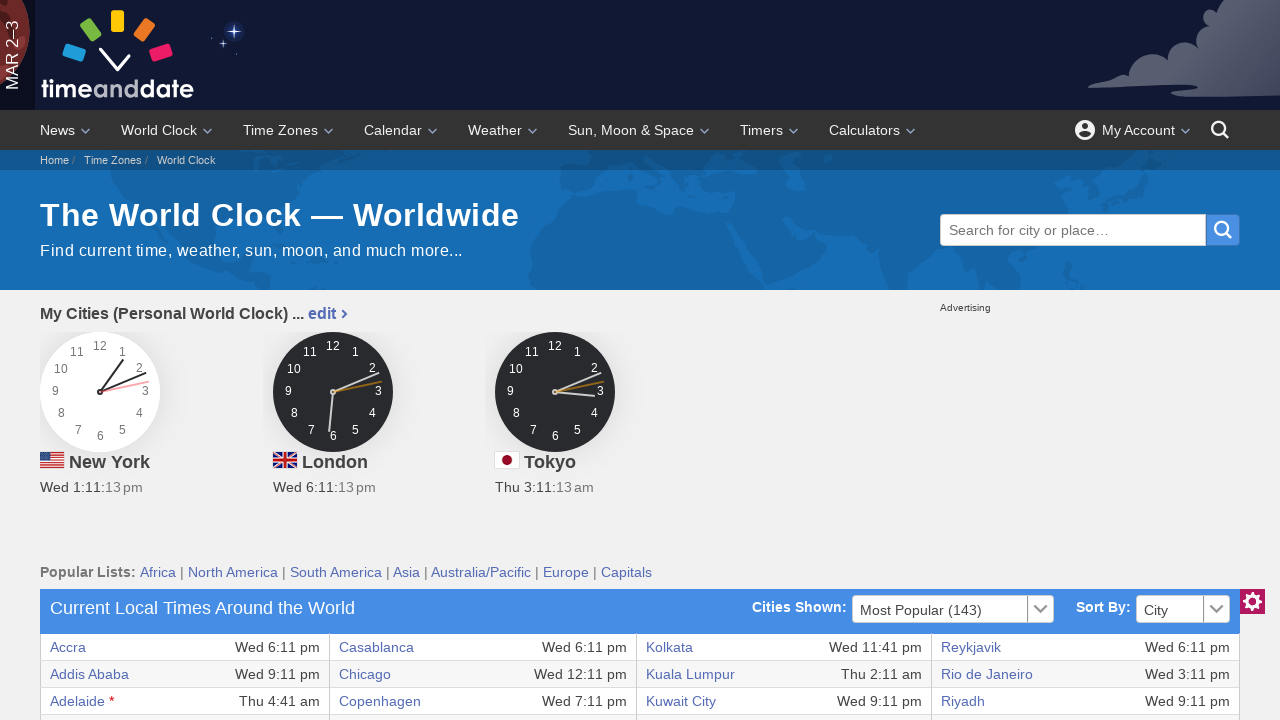

Verified cell content is accessible
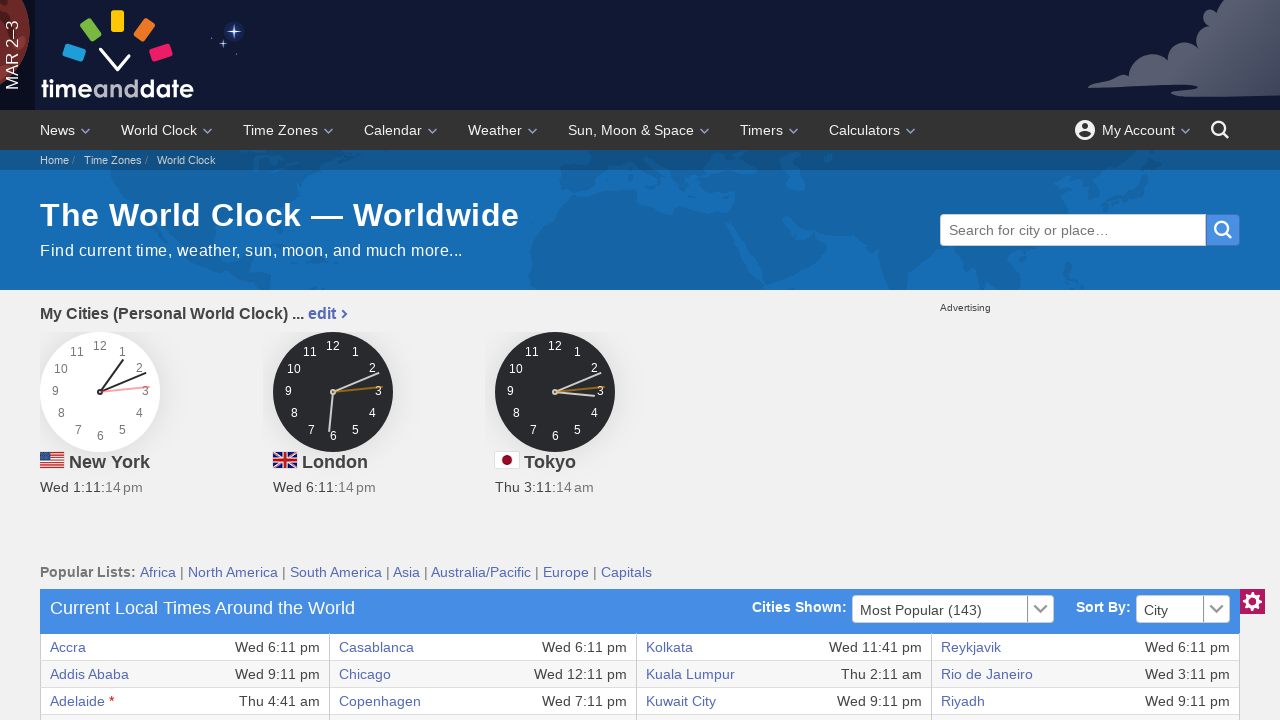

Verified cell content is accessible
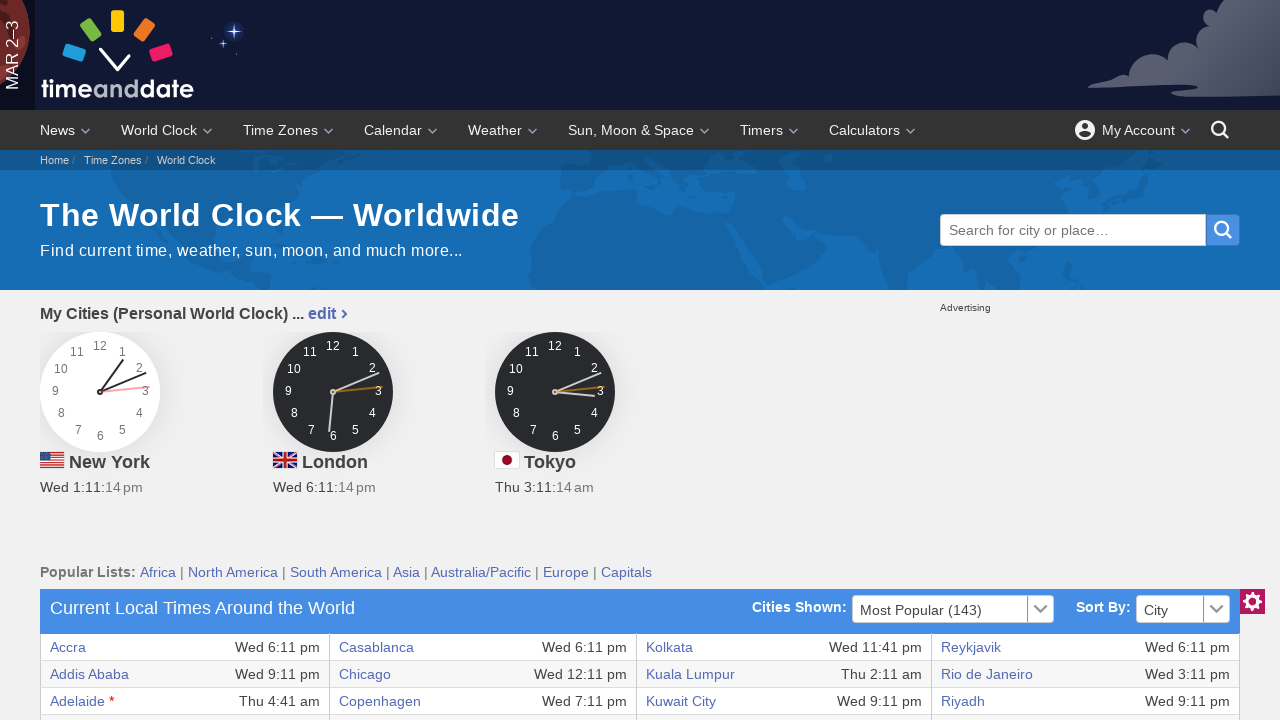

Verified cell content is accessible
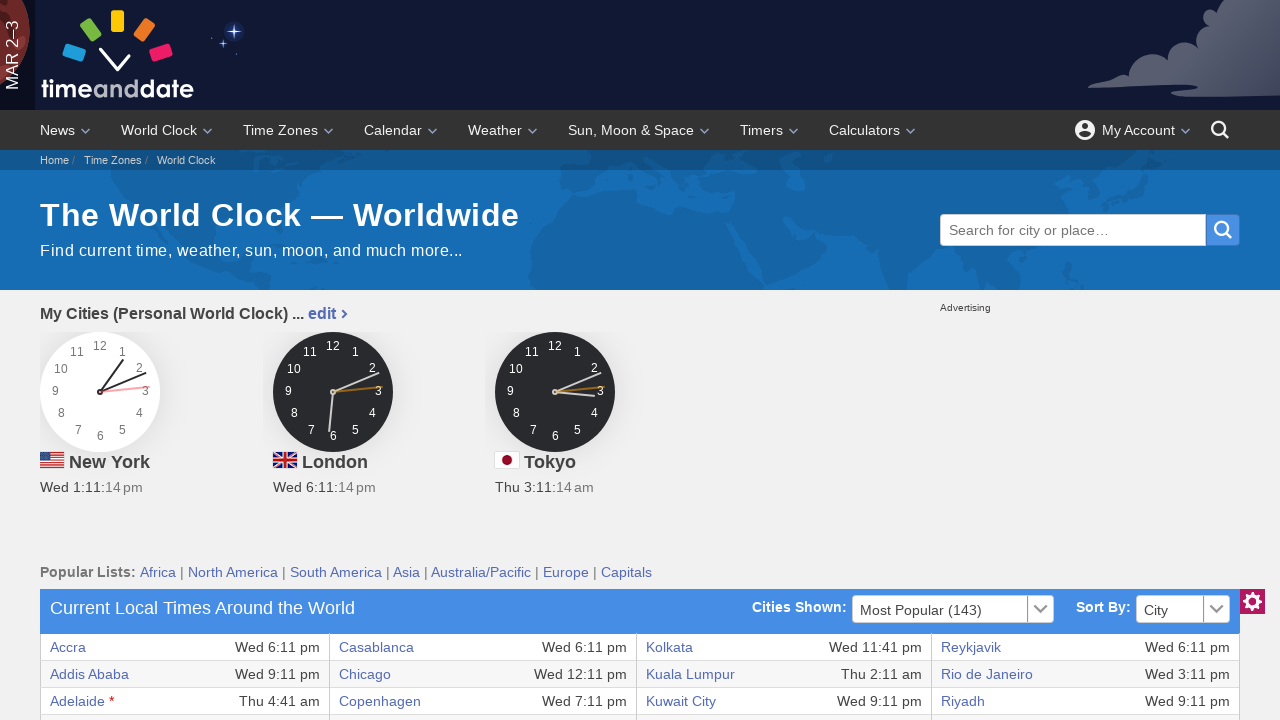

Verified cell content is accessible
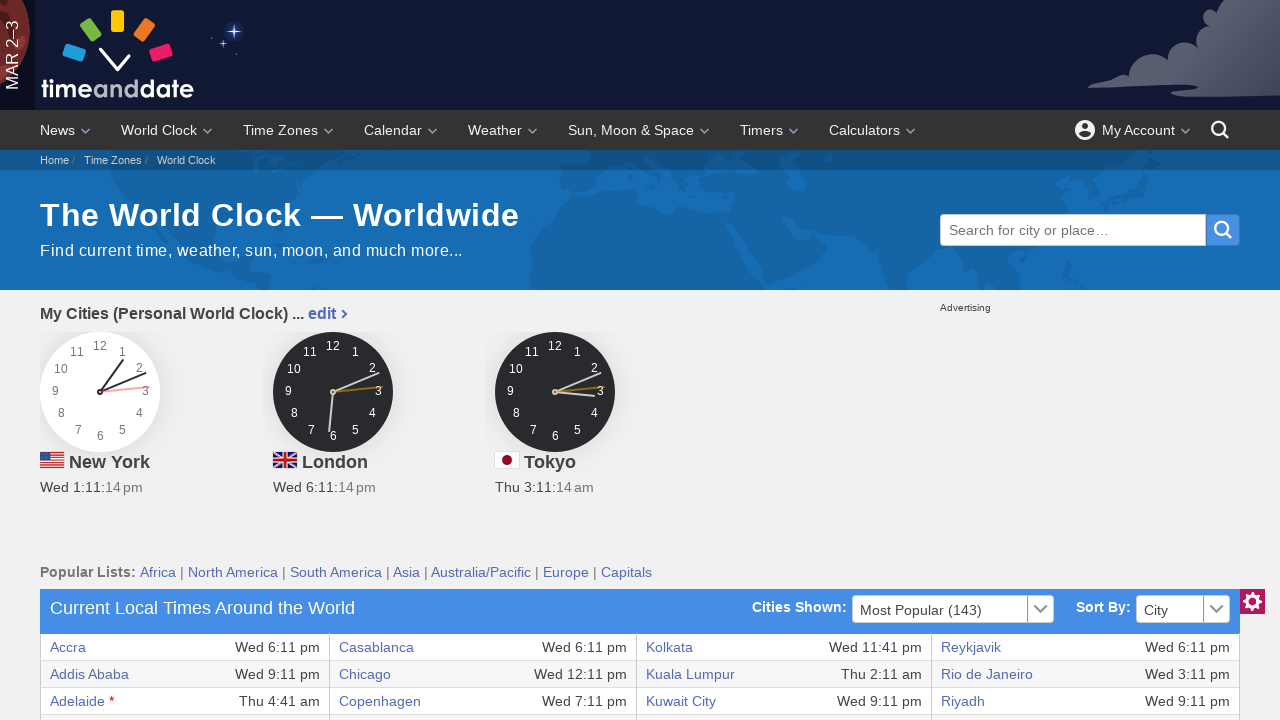

Verified cell content is accessible
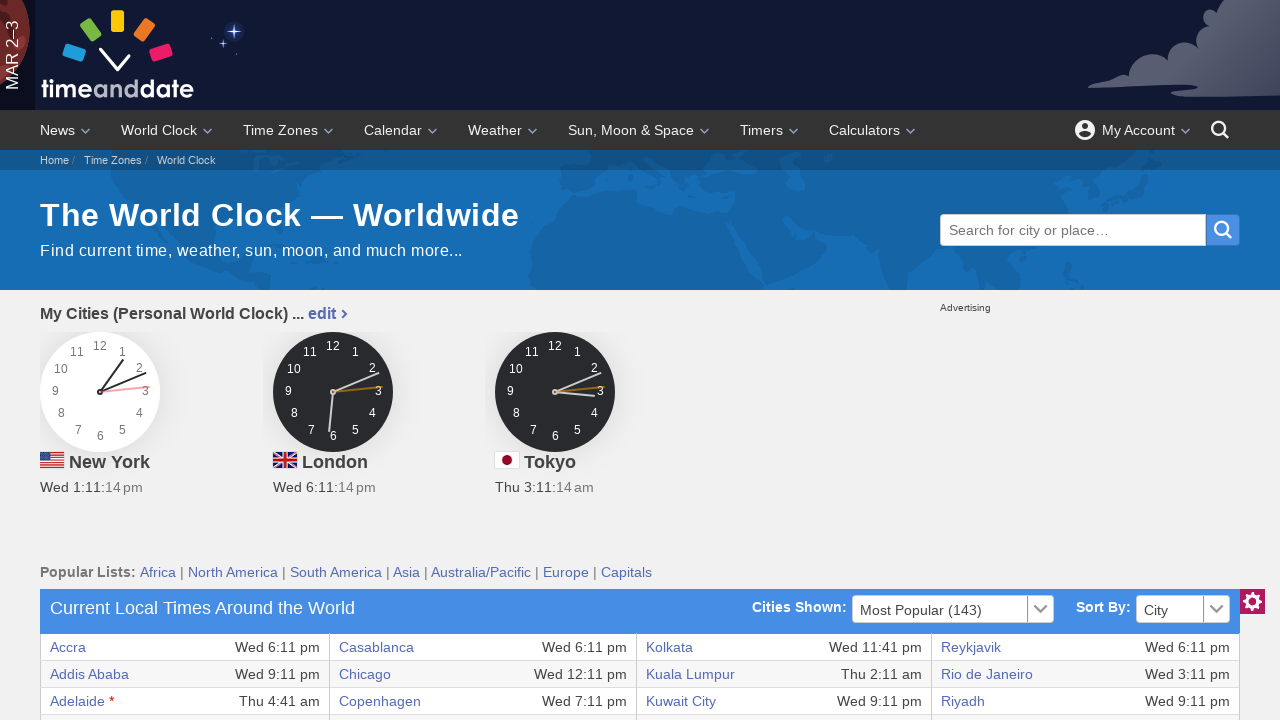

Verified cell content is accessible
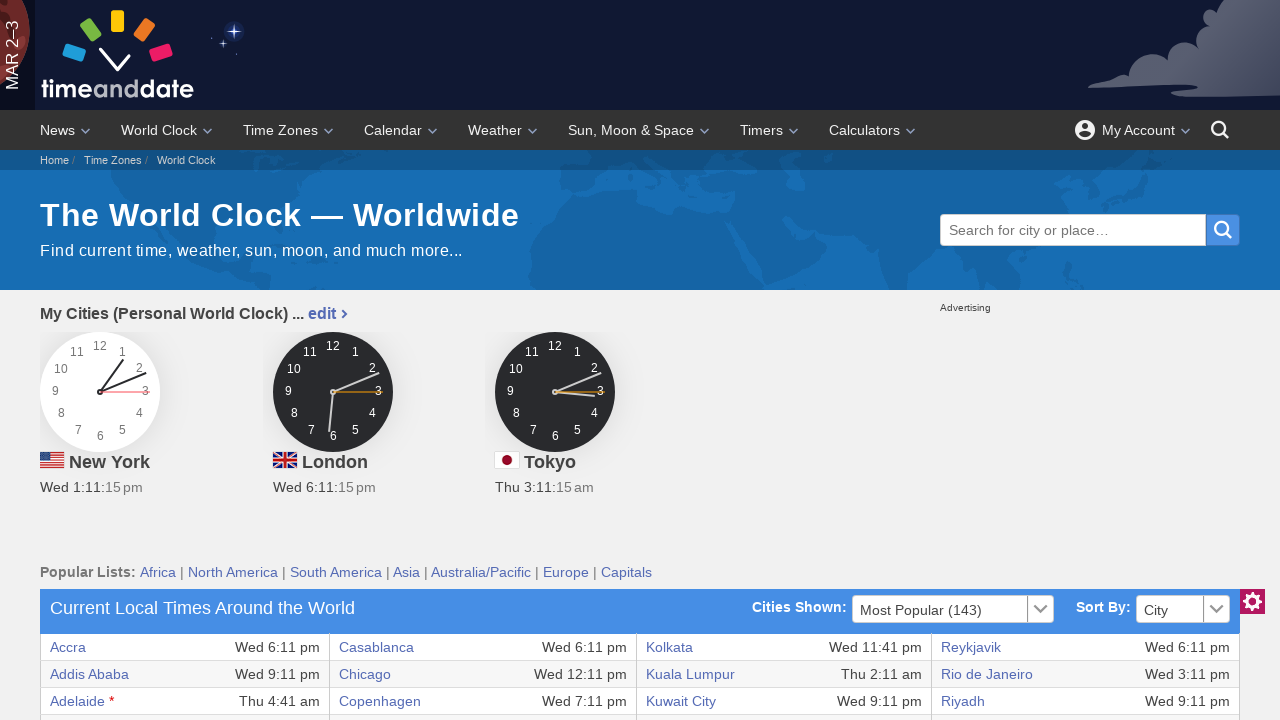

Verified cell content is accessible
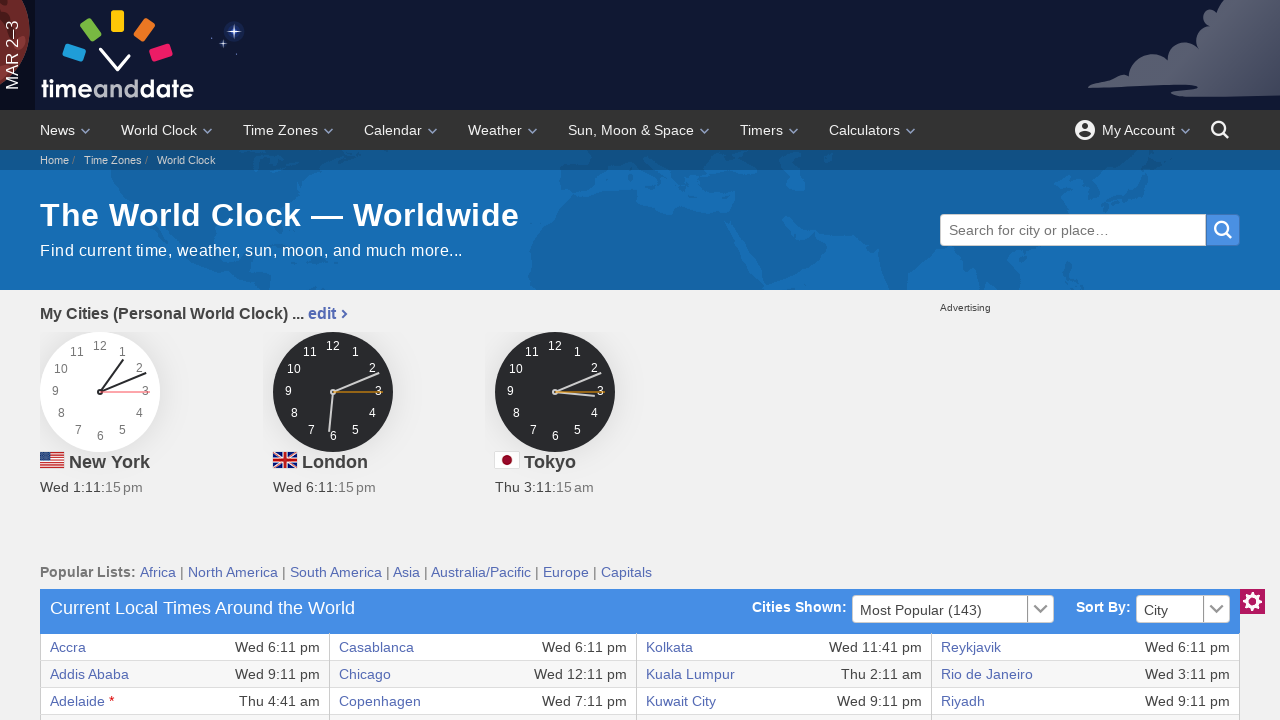

Retrieved all cells from a table row
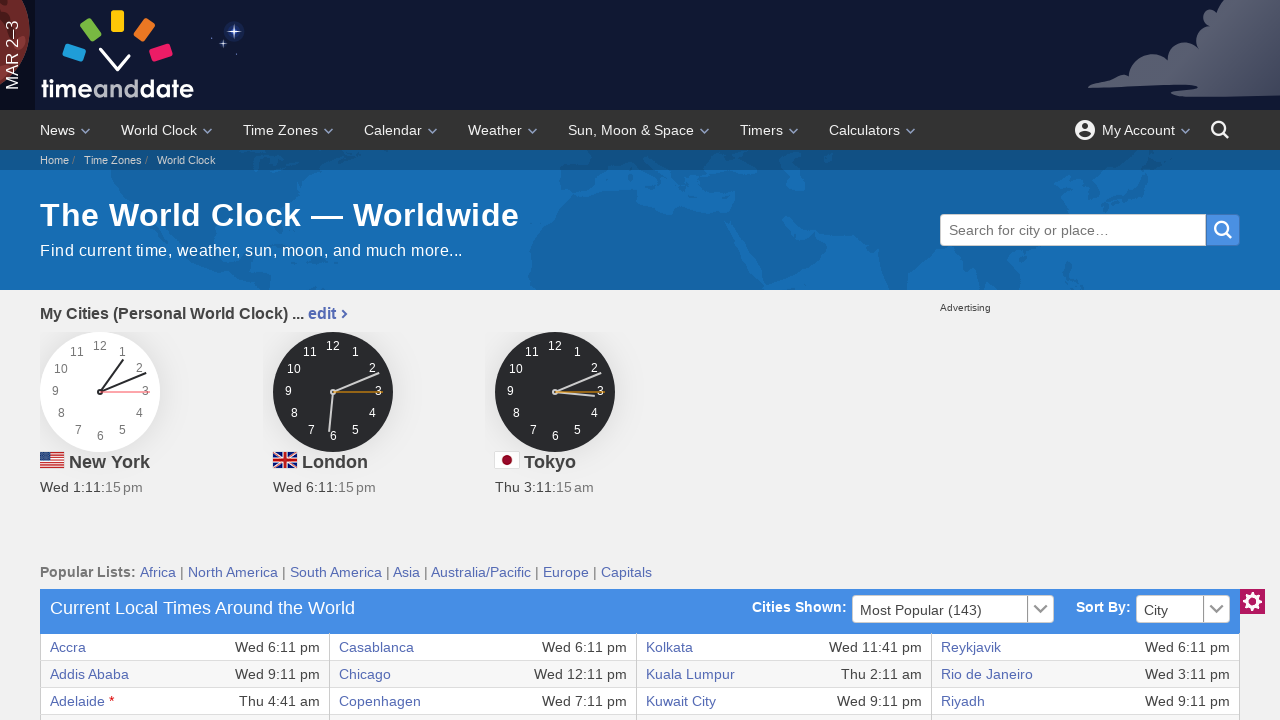

Verified cell content is accessible
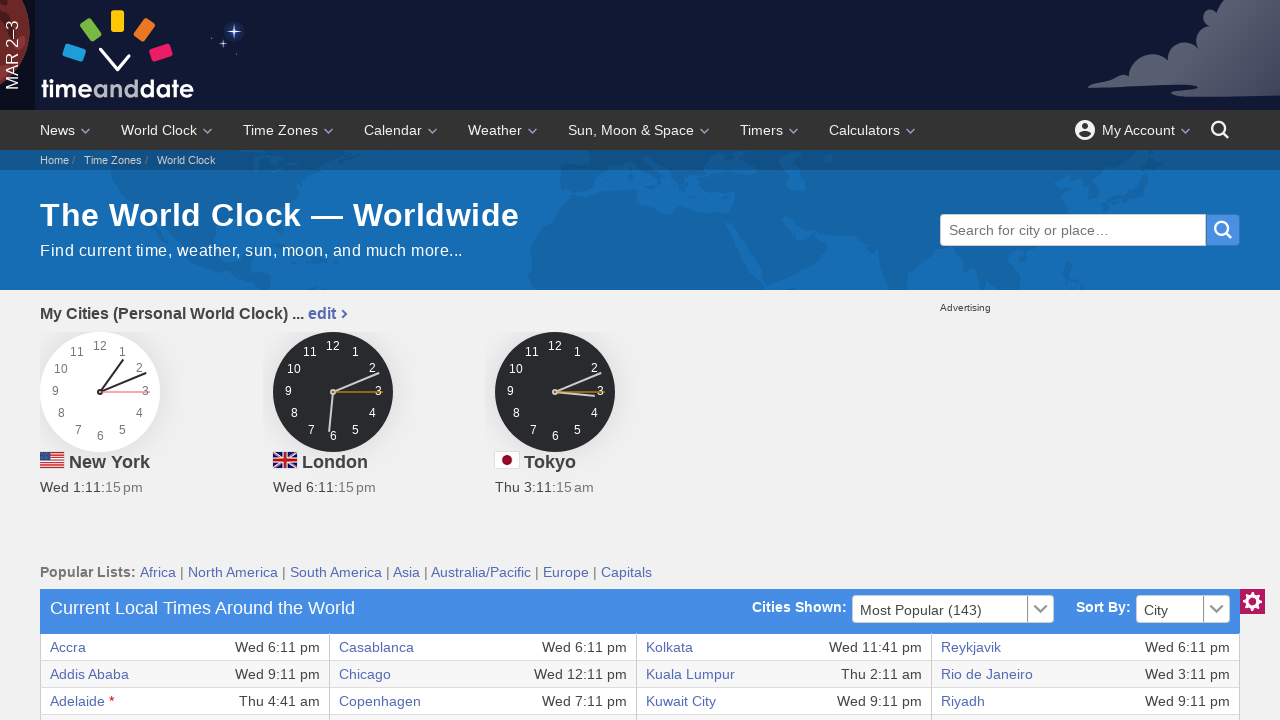

Verified cell content is accessible
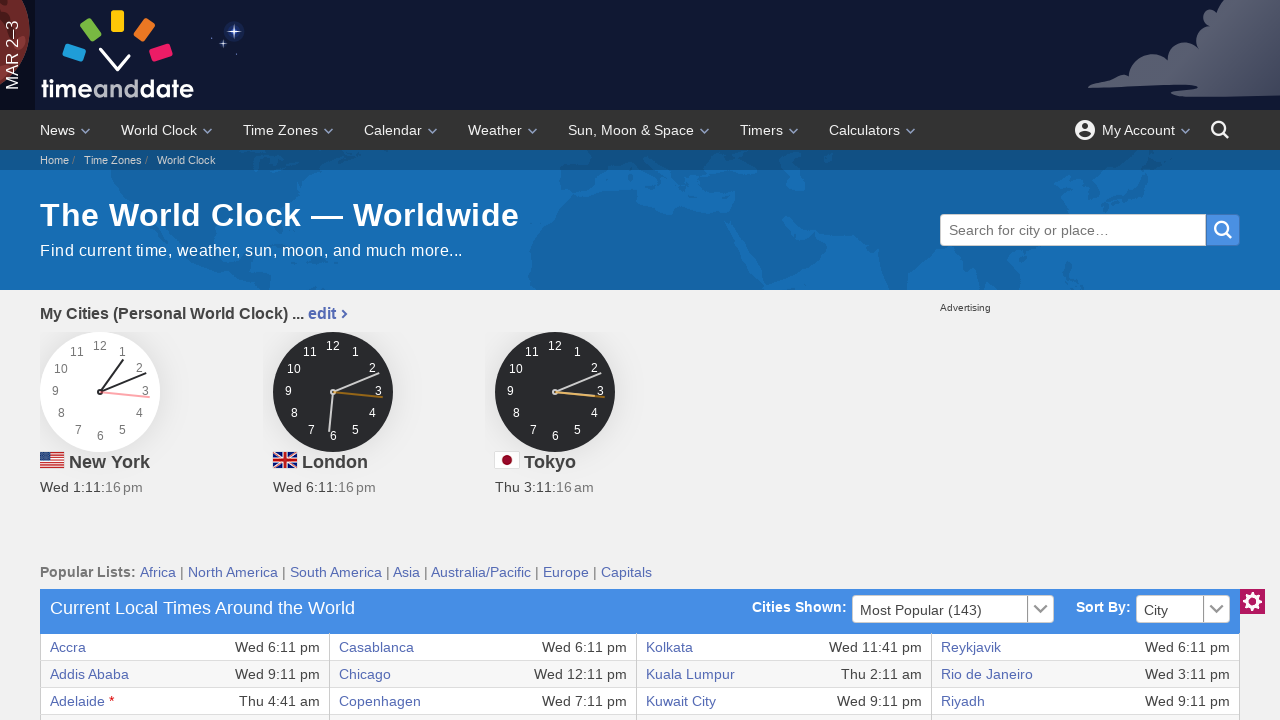

Verified cell content is accessible
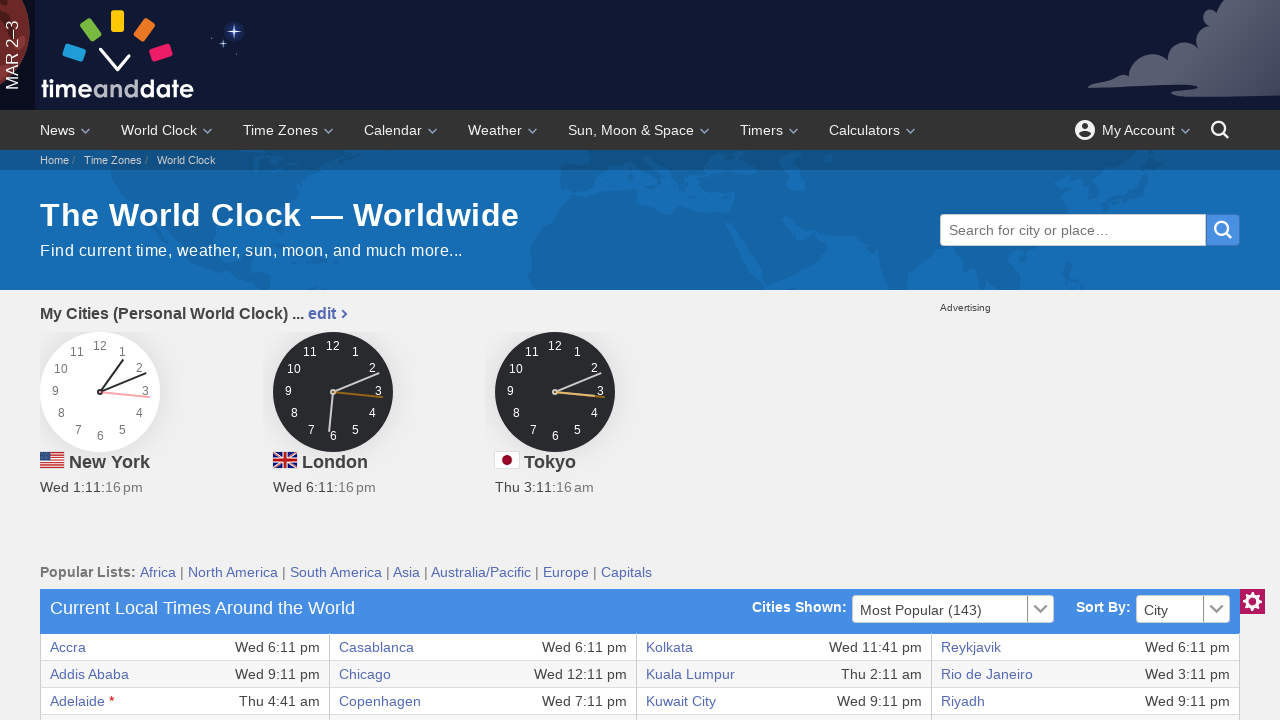

Verified cell content is accessible
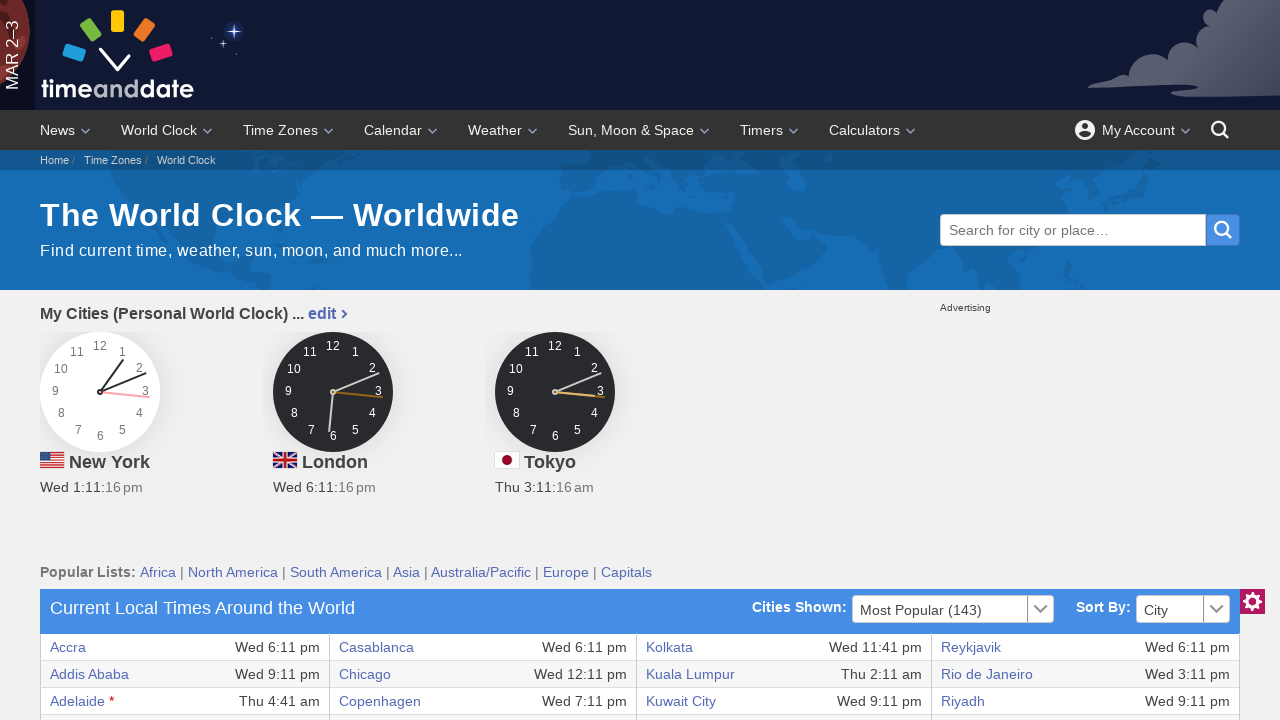

Verified cell content is accessible
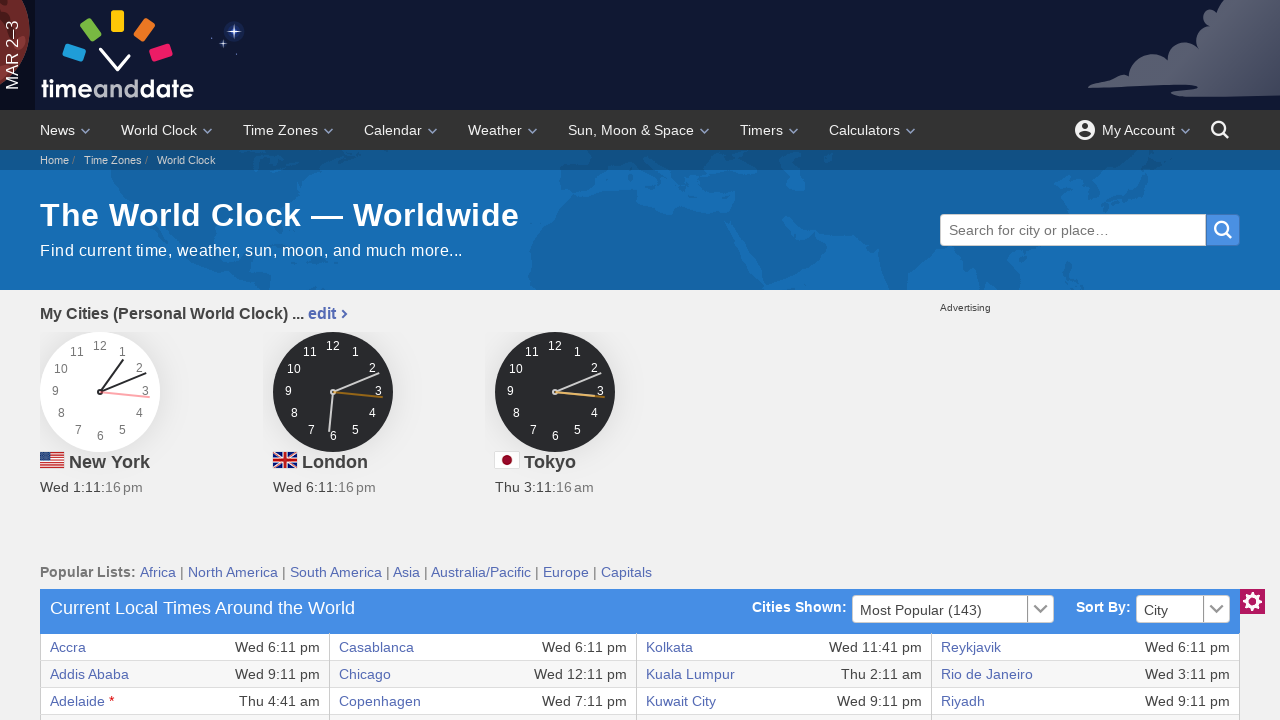

Verified cell content is accessible
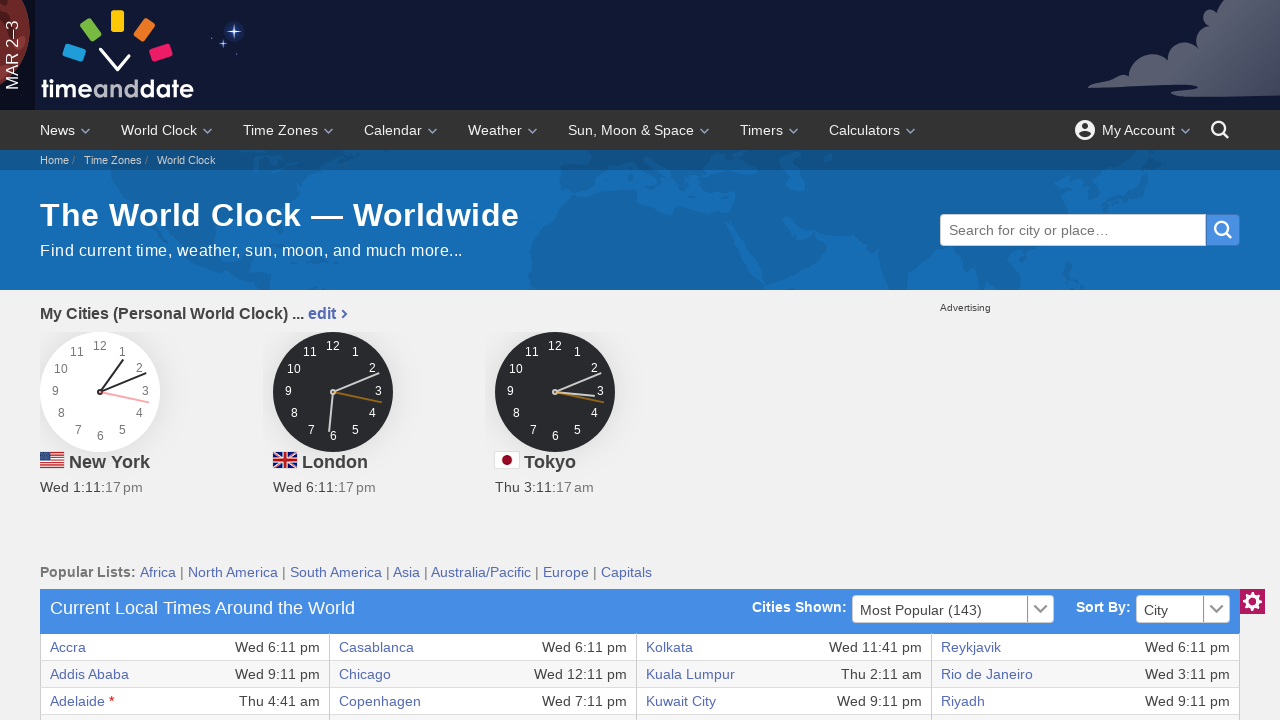

Verified cell content is accessible
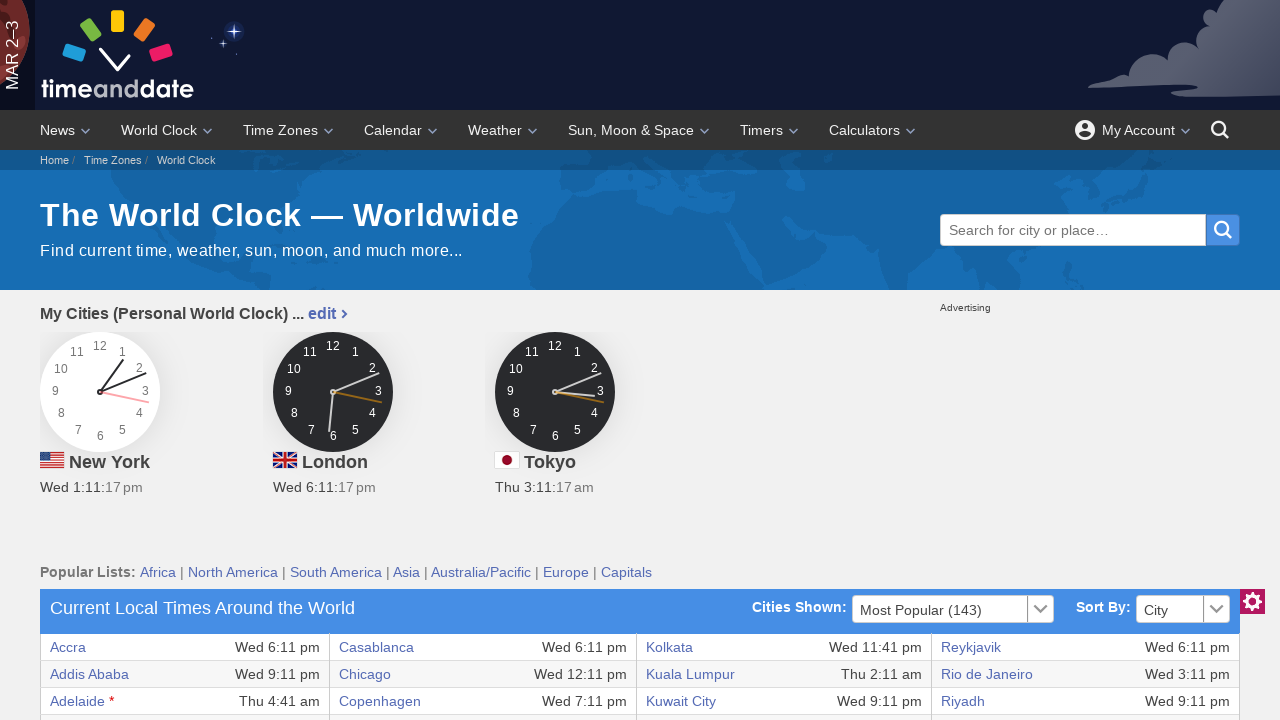

Verified cell content is accessible
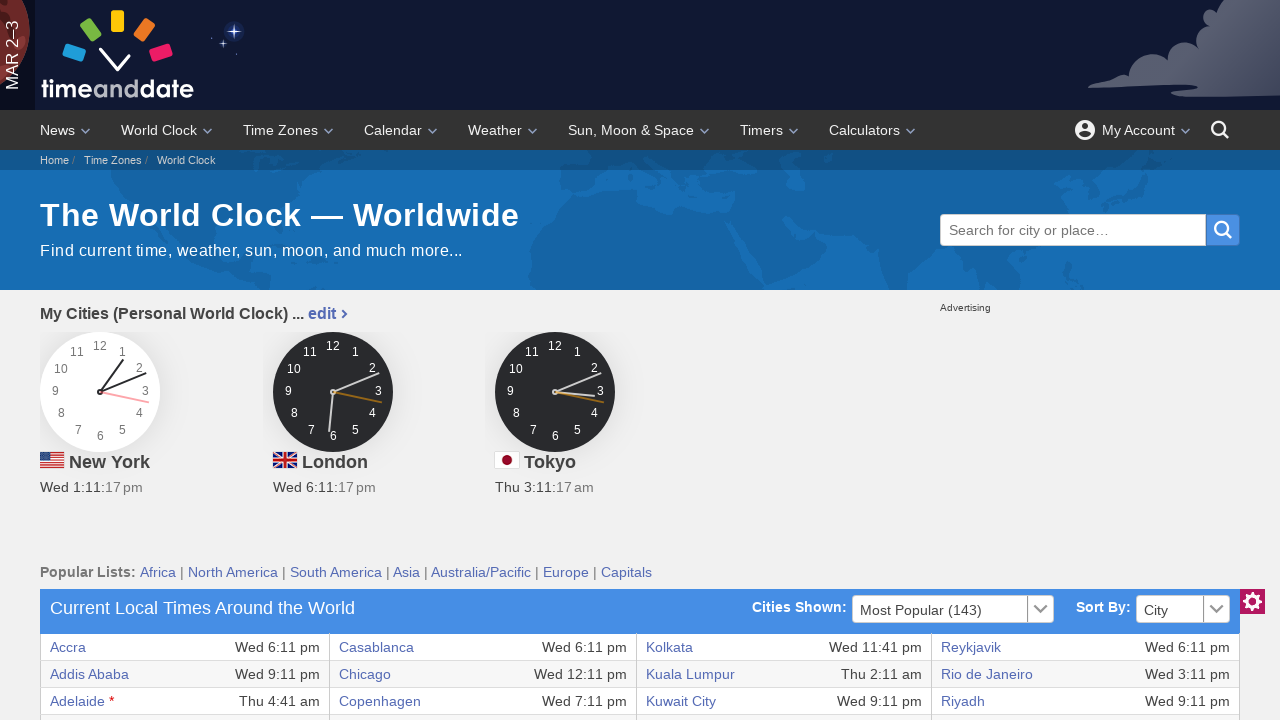

Retrieved all cells from a table row
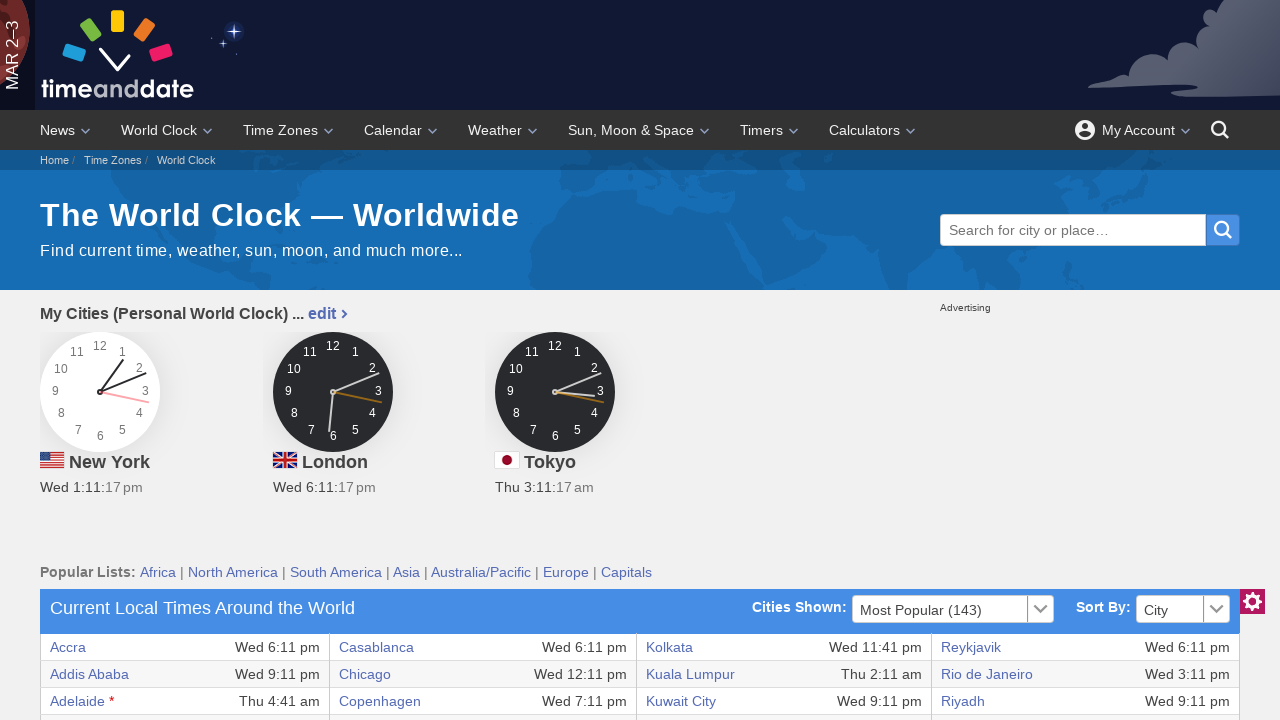

Verified cell content is accessible
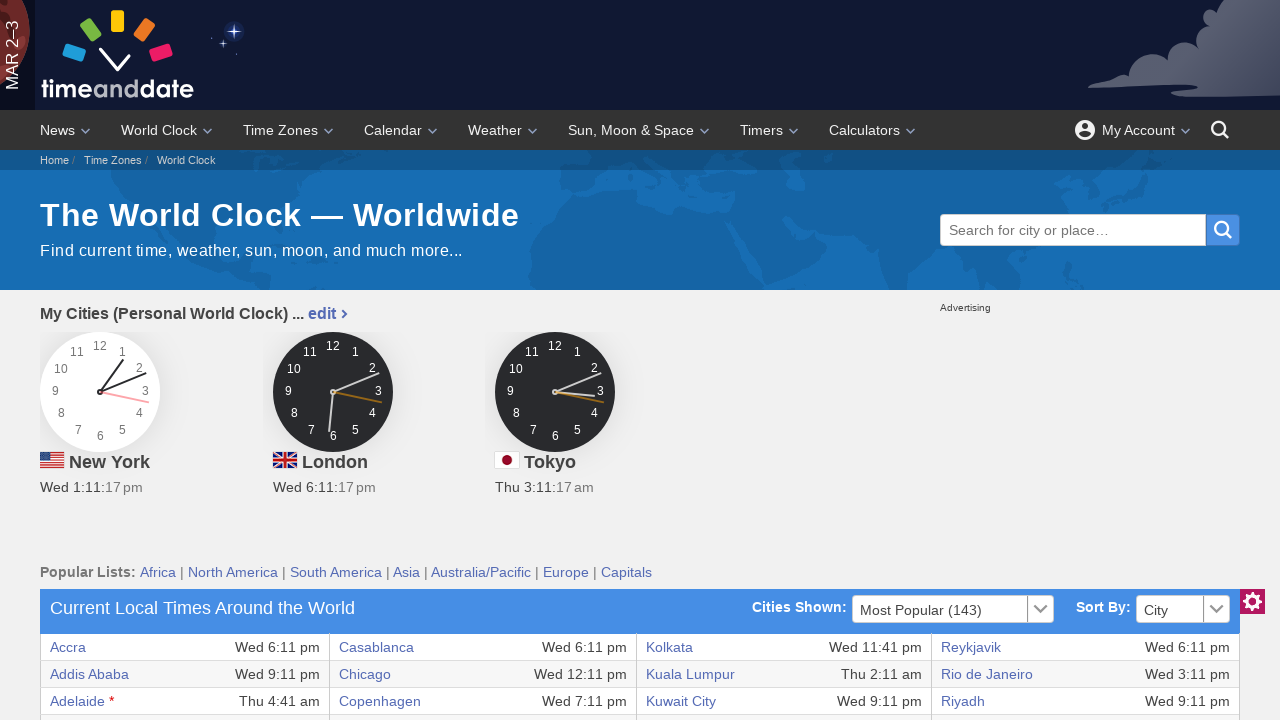

Verified cell content is accessible
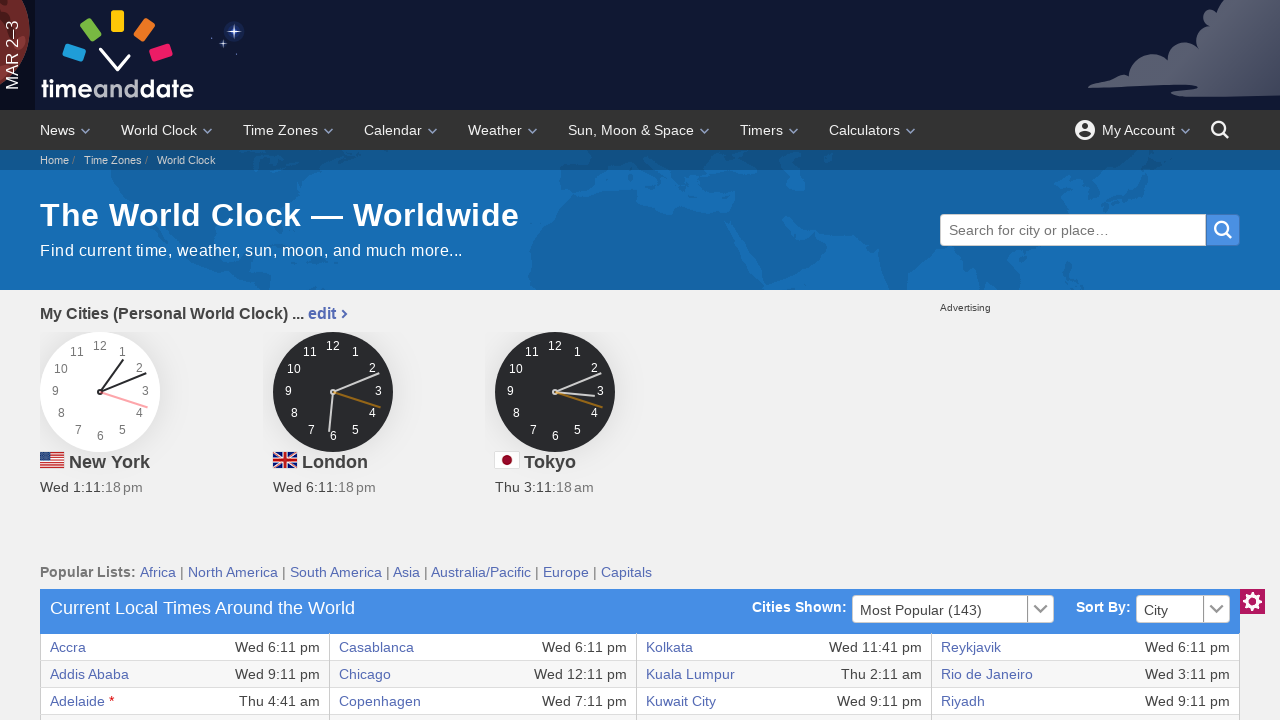

Verified cell content is accessible
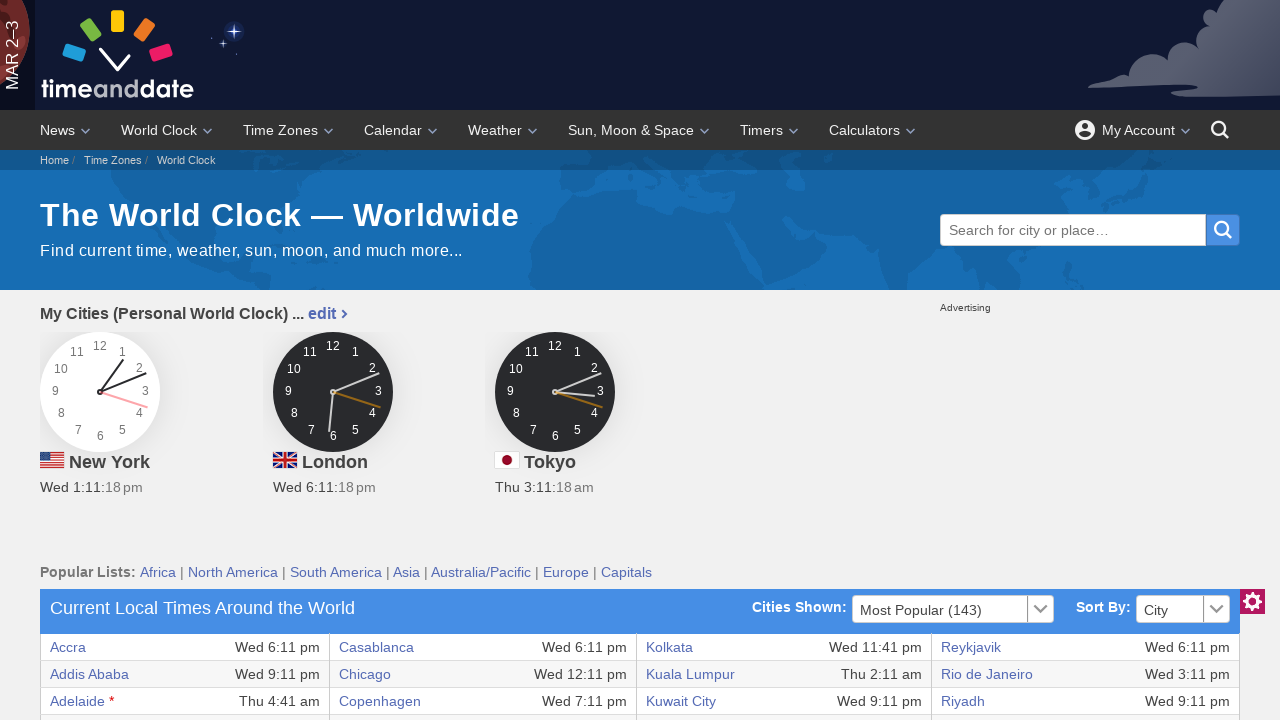

Verified cell content is accessible
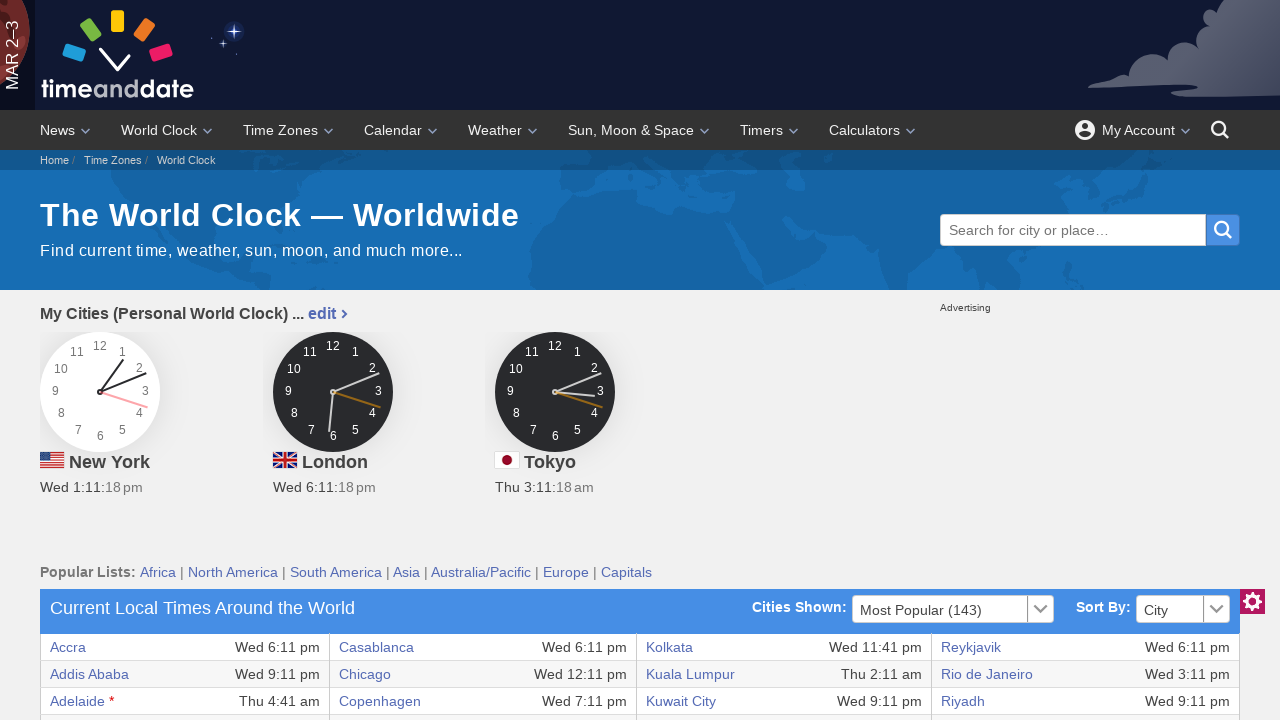

Verified cell content is accessible
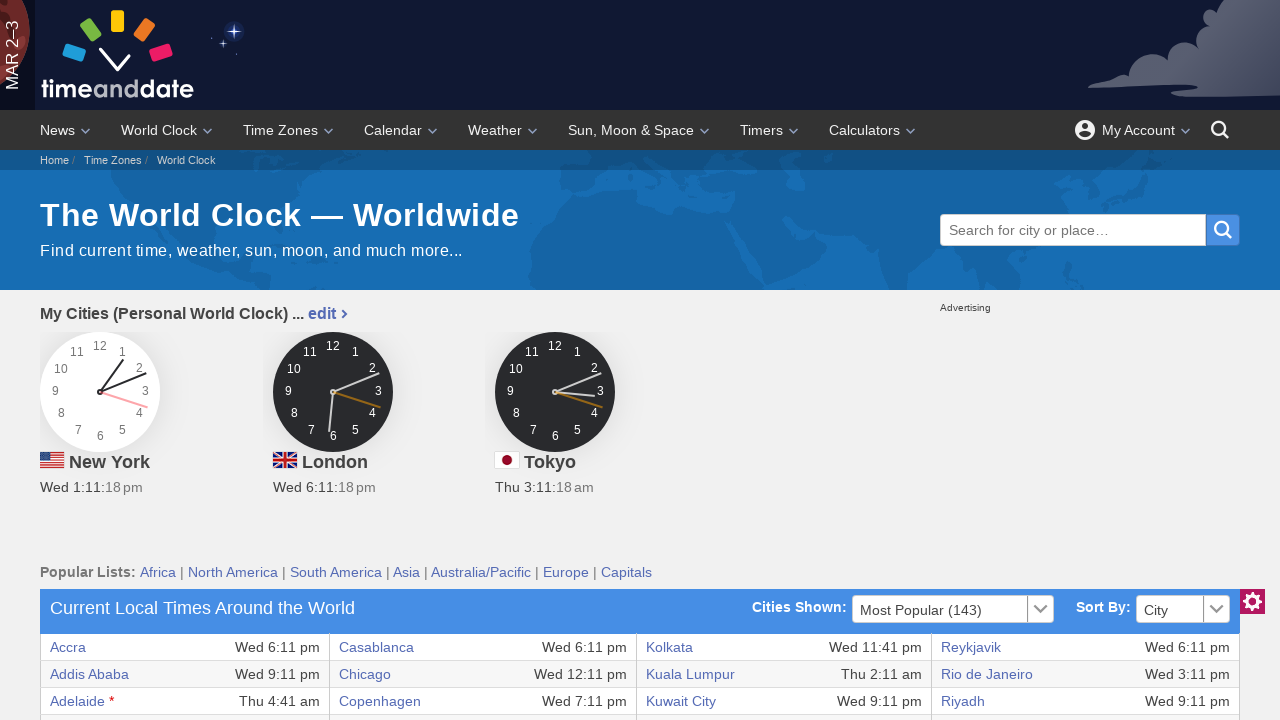

Verified cell content is accessible
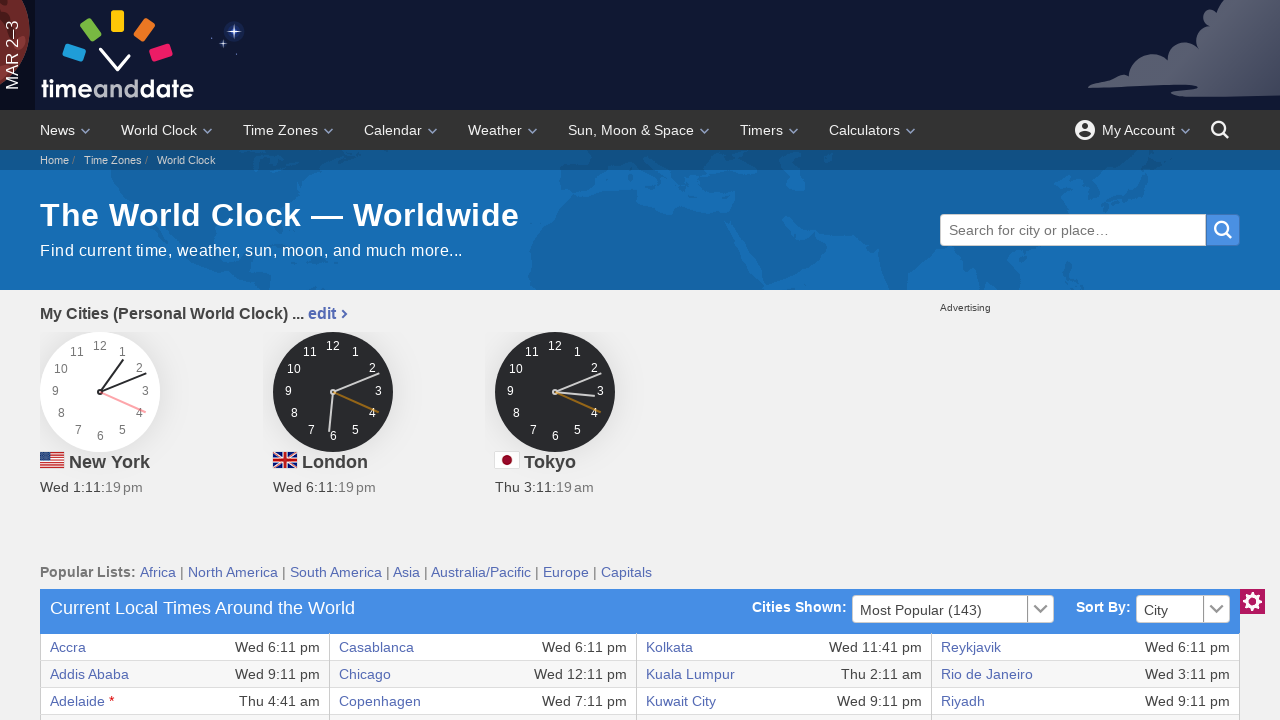

Verified cell content is accessible
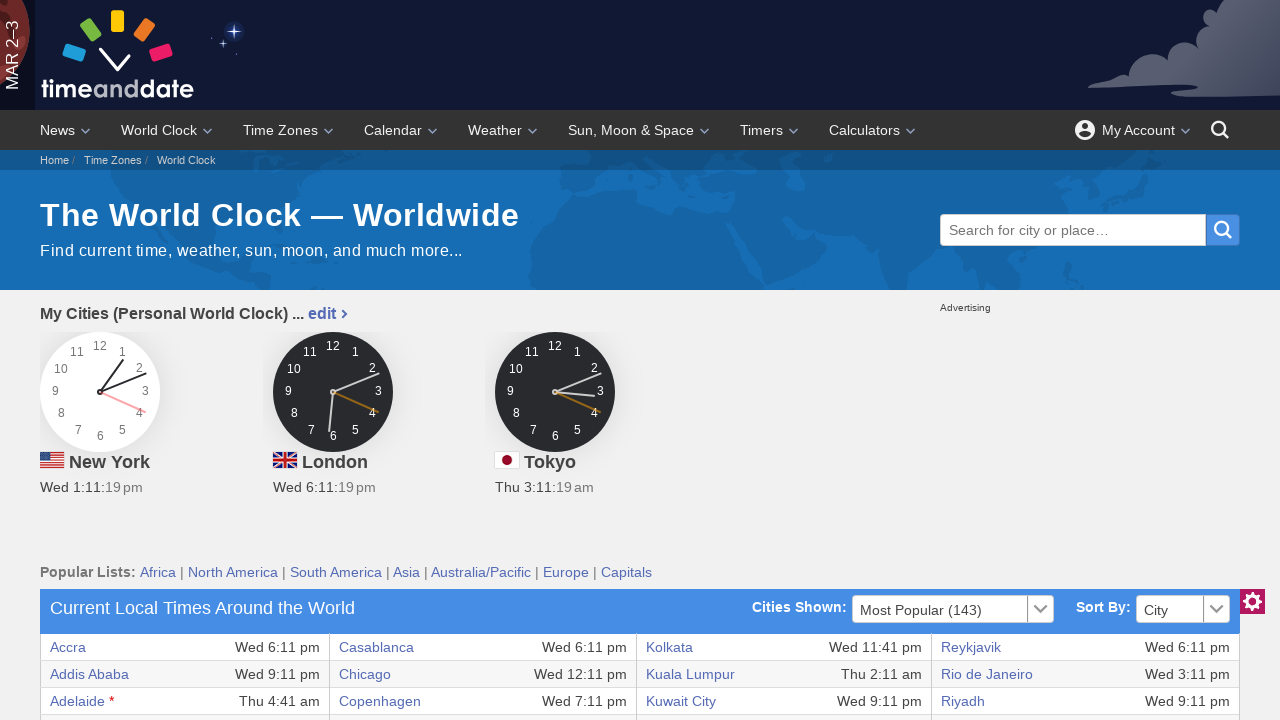

Verified cell content is accessible
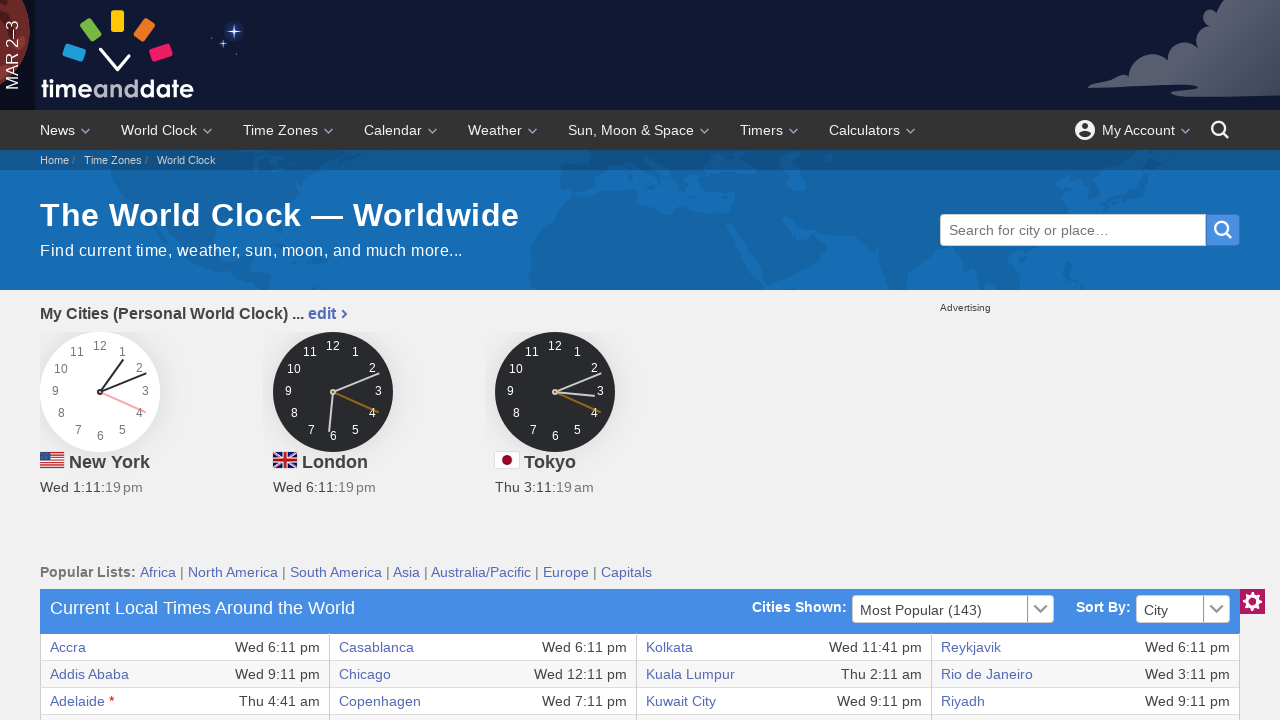

Retrieved all cells from a table row
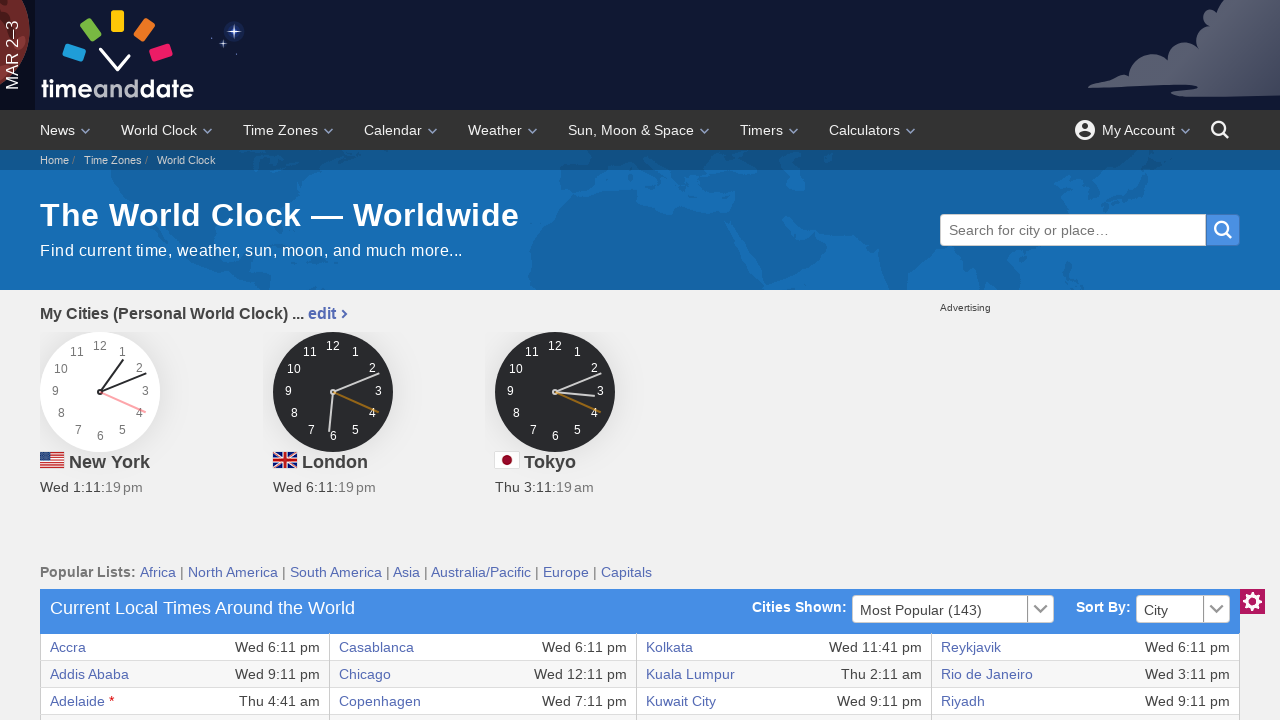

Verified cell content is accessible
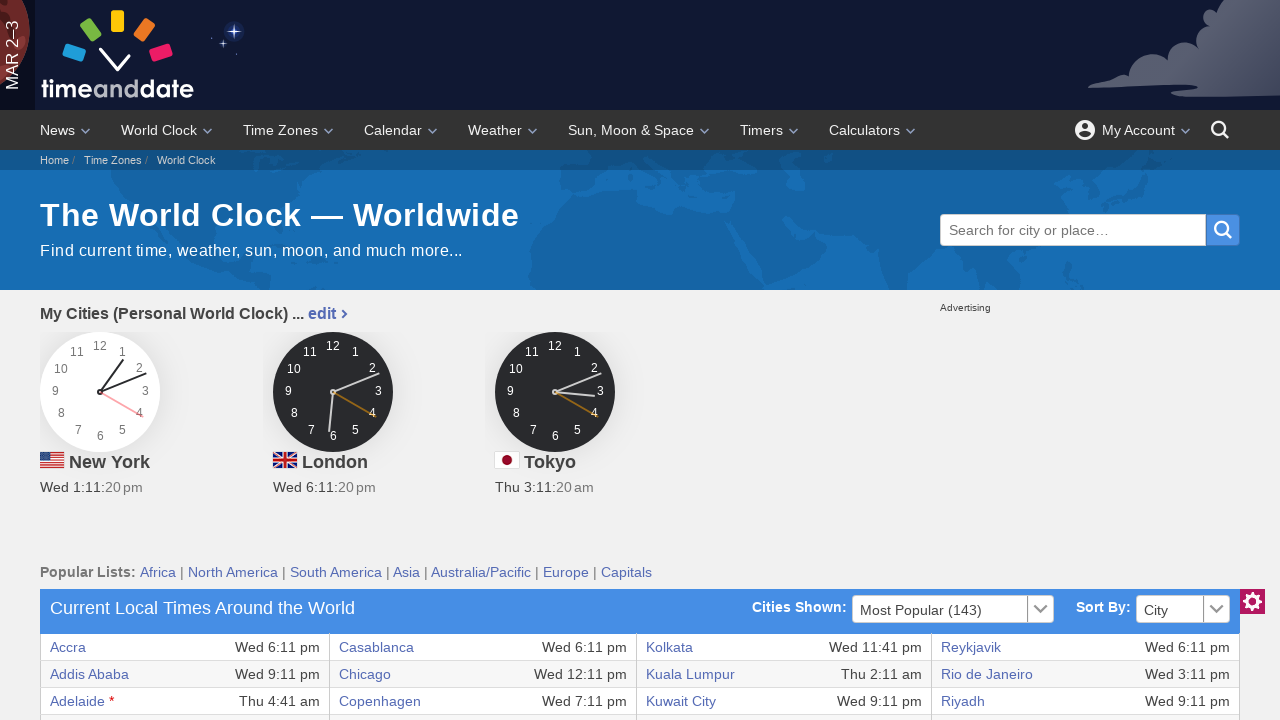

Verified cell content is accessible
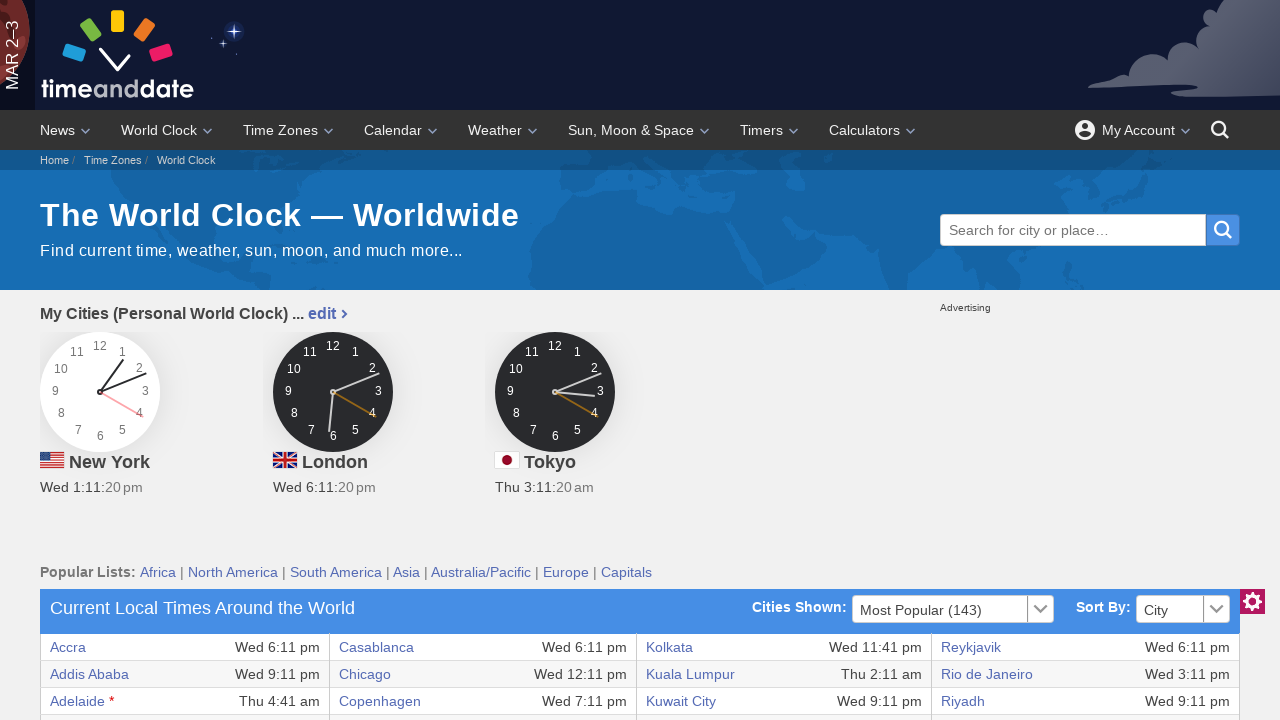

Verified cell content is accessible
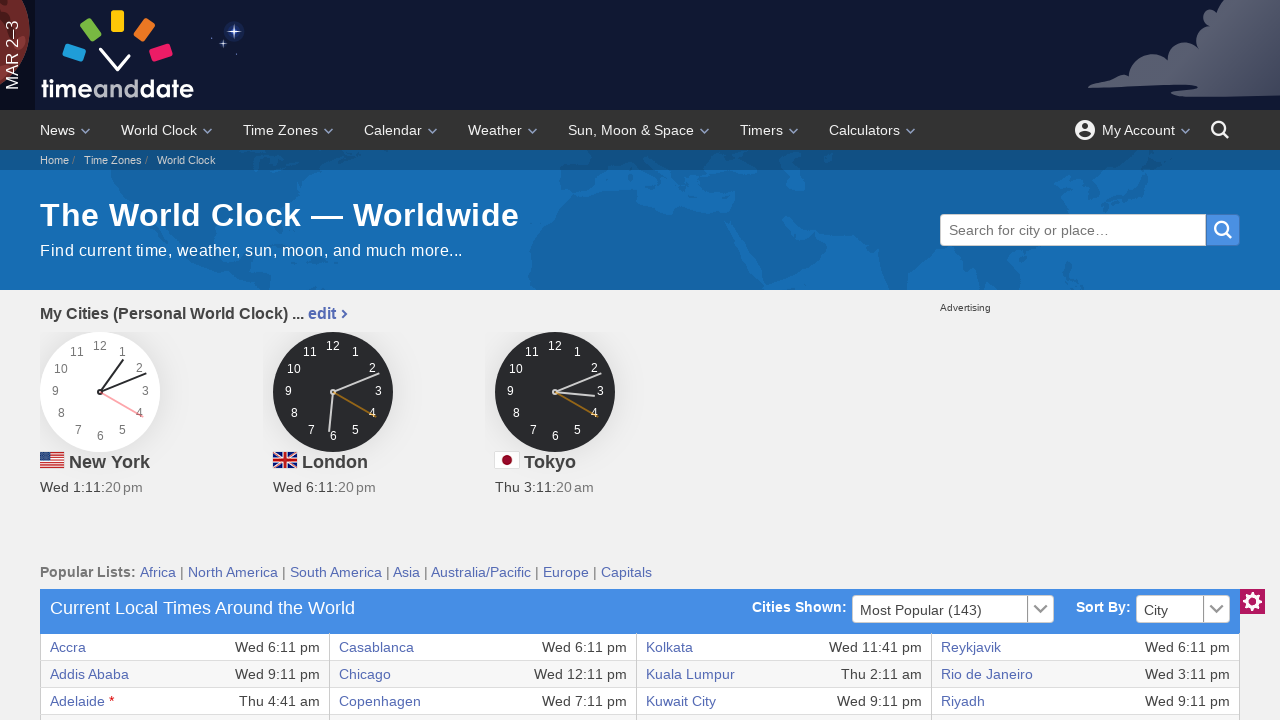

Verified cell content is accessible
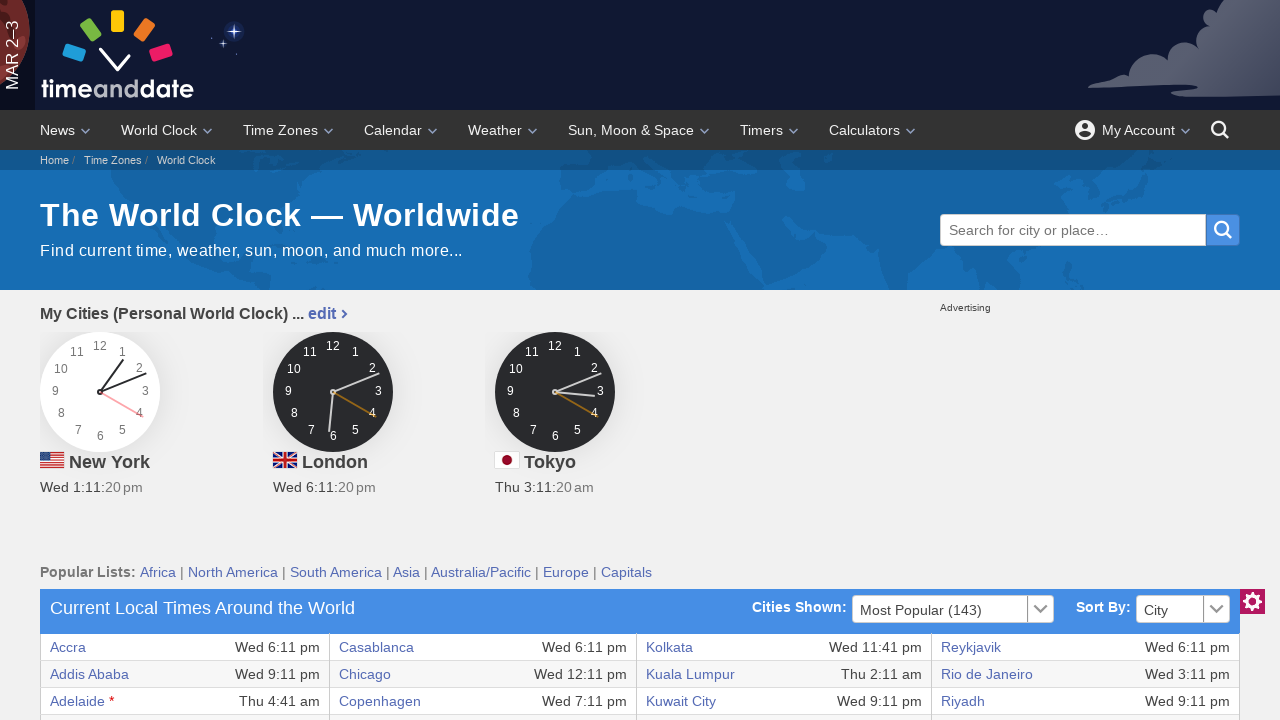

Verified cell content is accessible
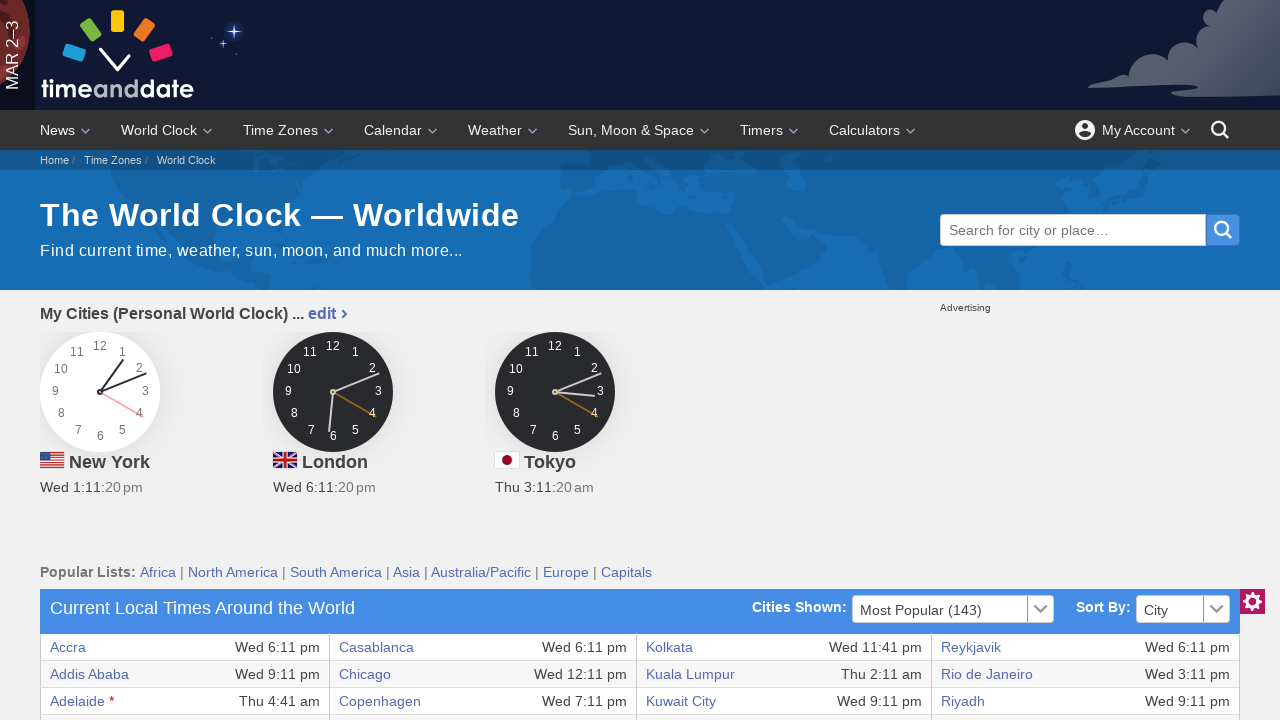

Verified cell content is accessible
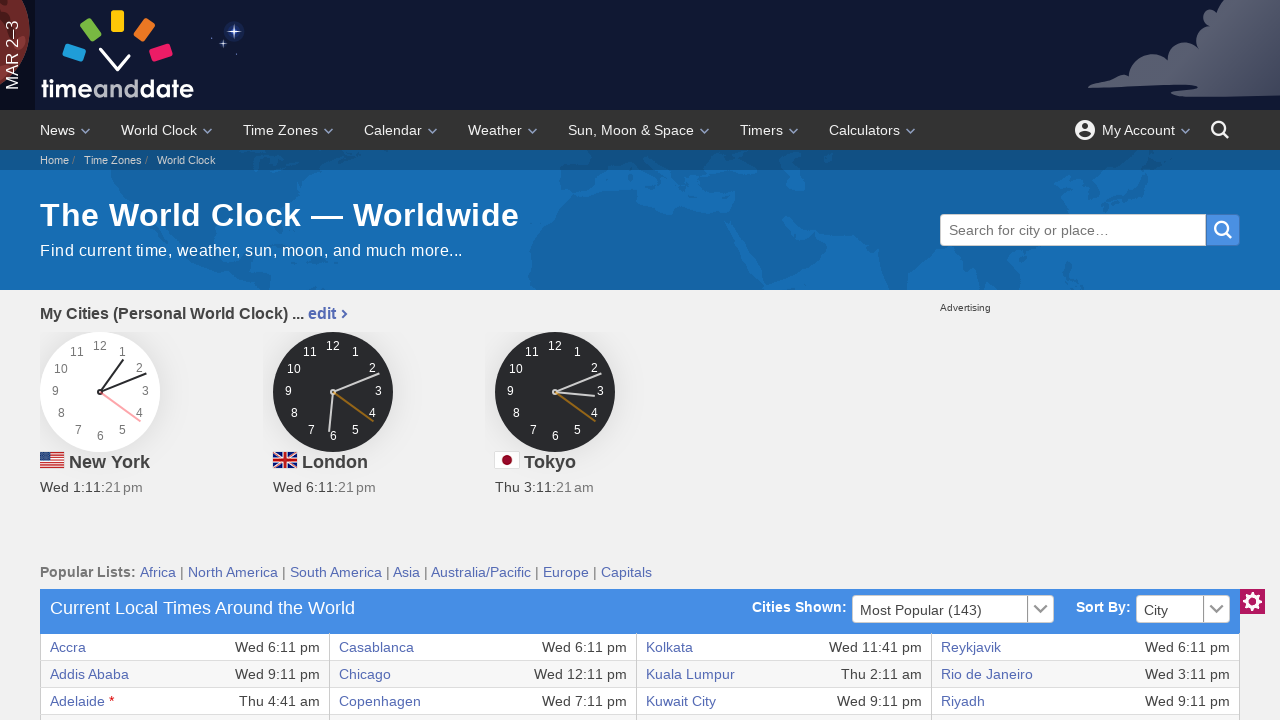

Verified cell content is accessible
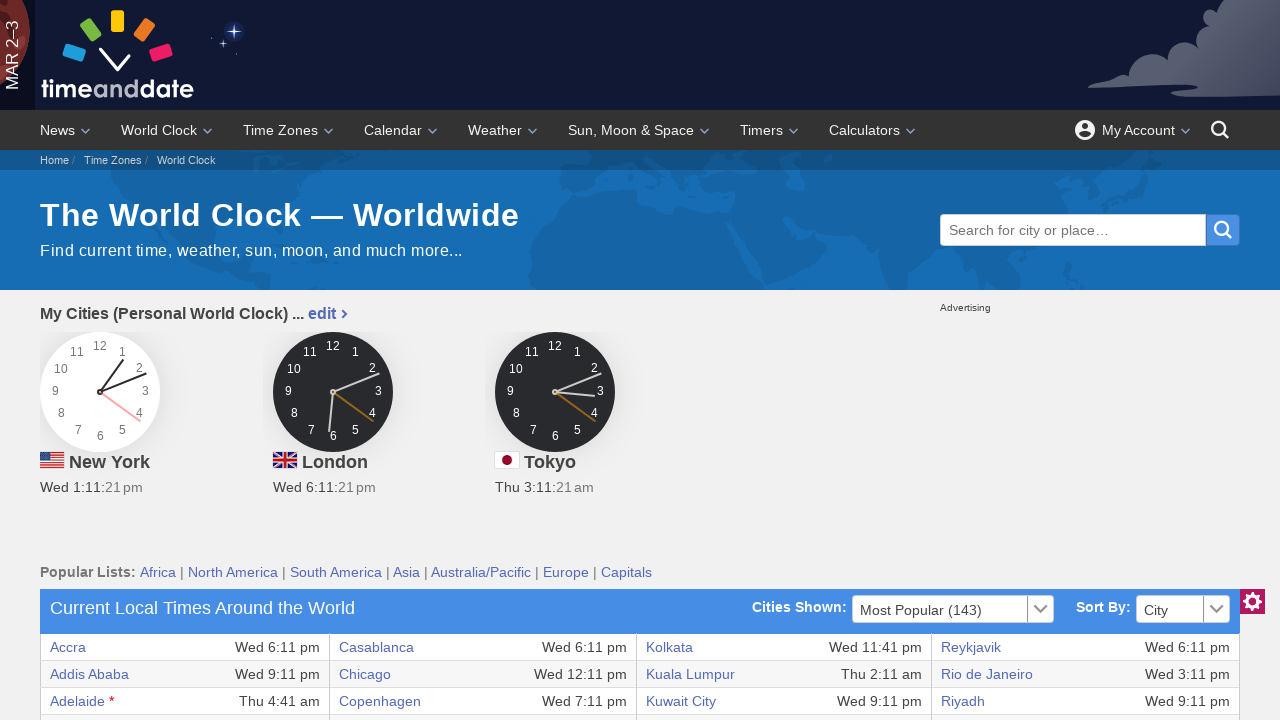

Verified cell content is accessible
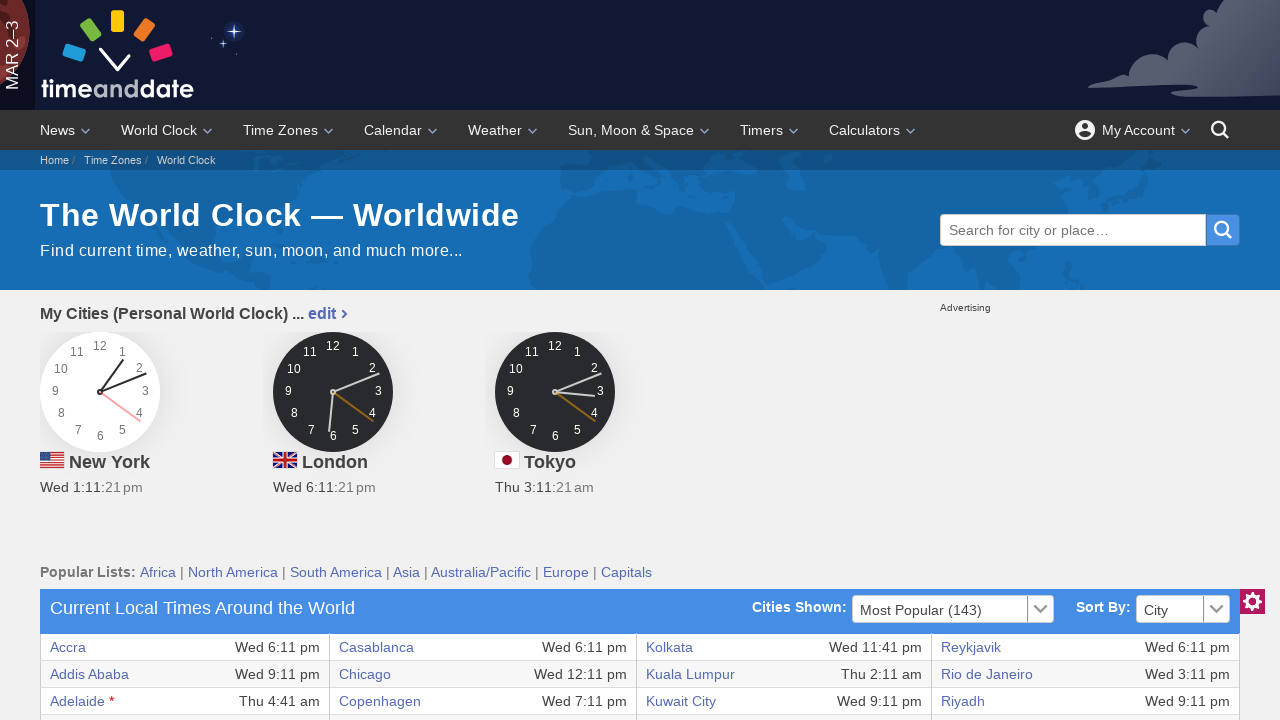

Retrieved all cells from a table row
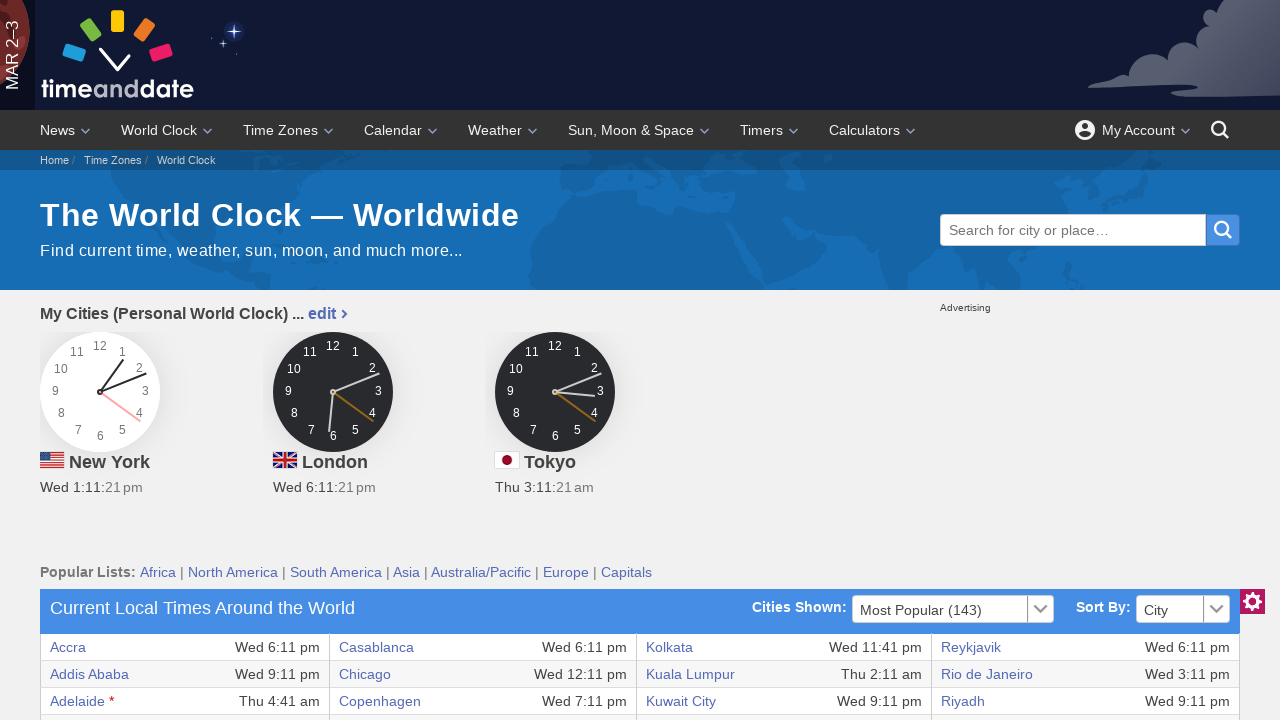

Verified cell content is accessible
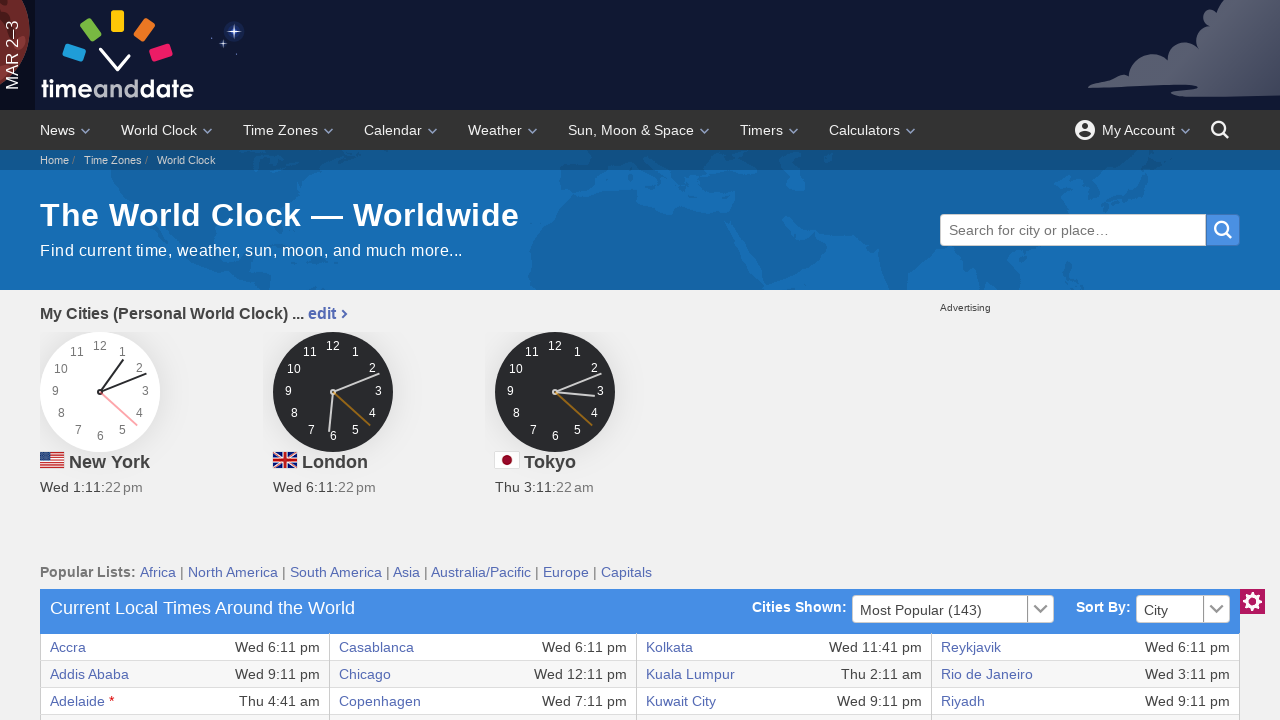

Verified cell content is accessible
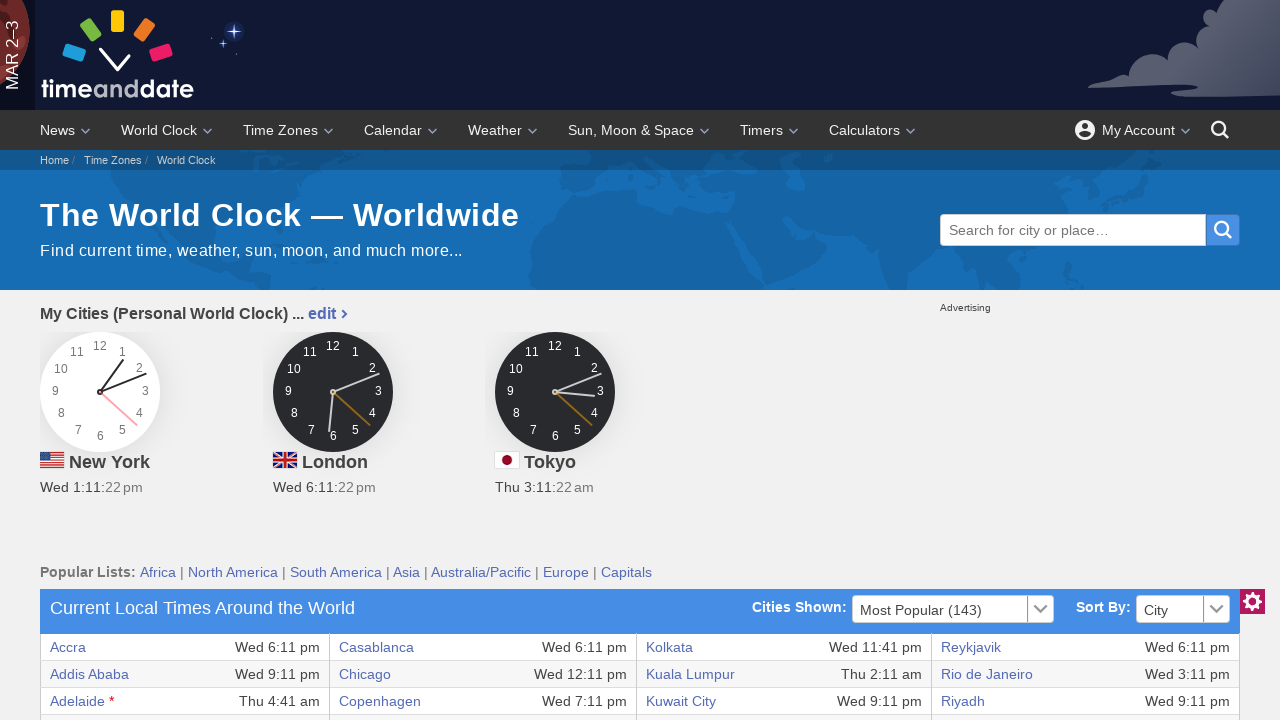

Verified cell content is accessible
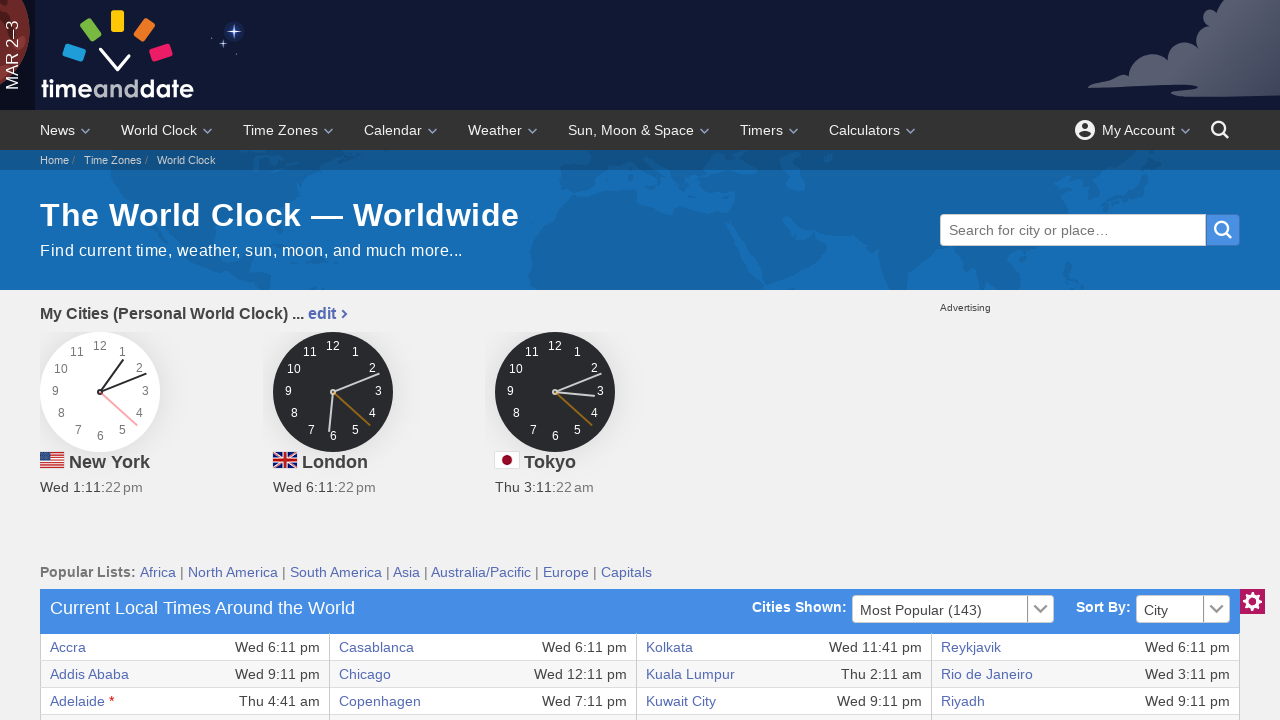

Verified cell content is accessible
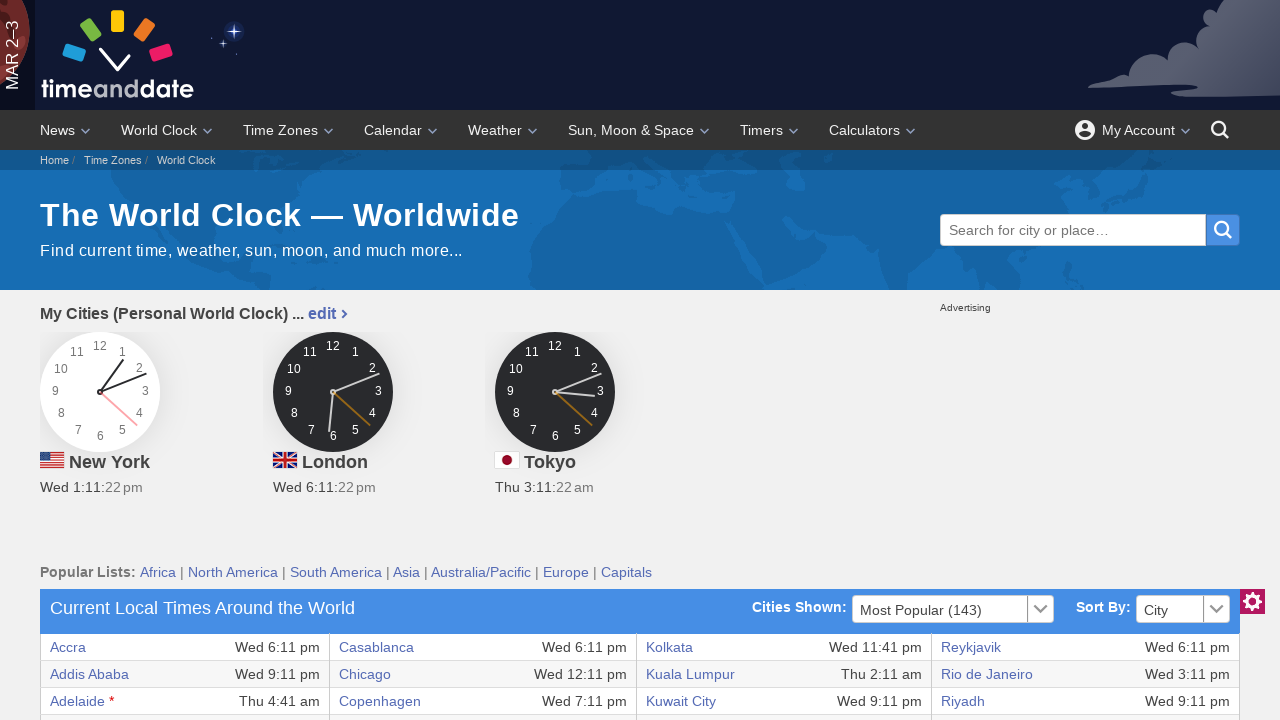

Verified cell content is accessible
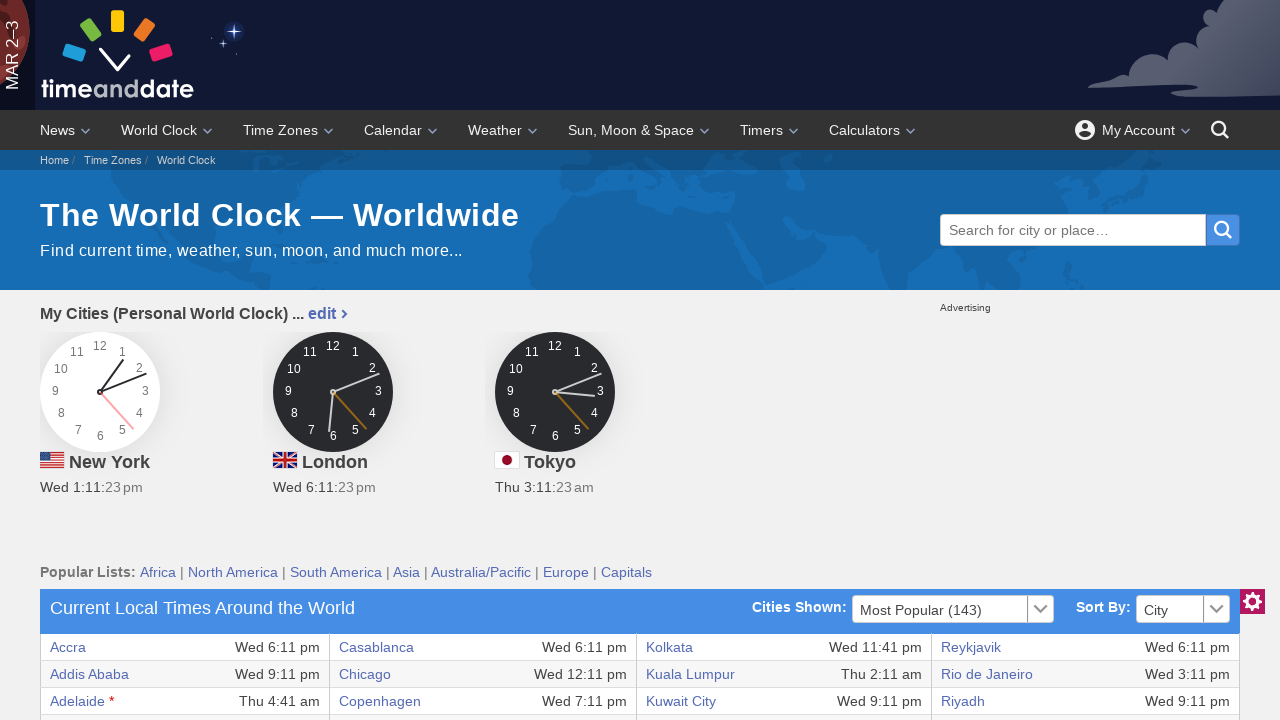

Verified cell content is accessible
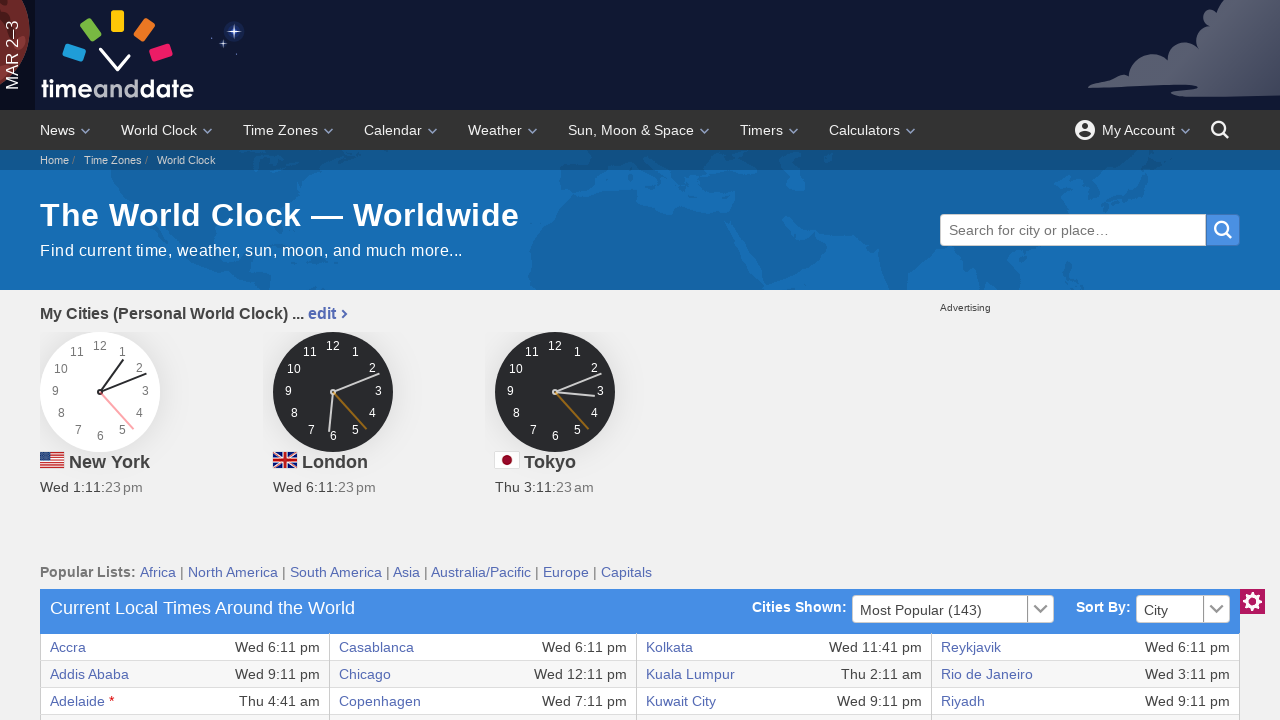

Verified cell content is accessible
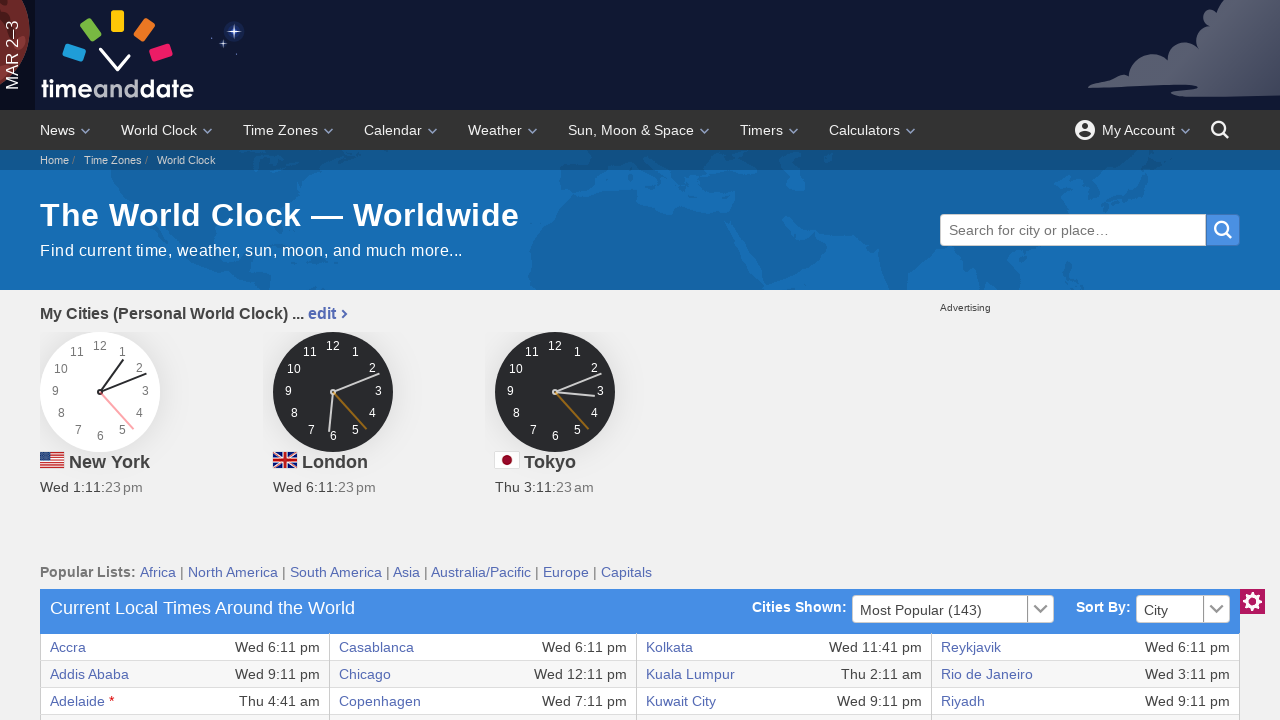

Verified cell content is accessible
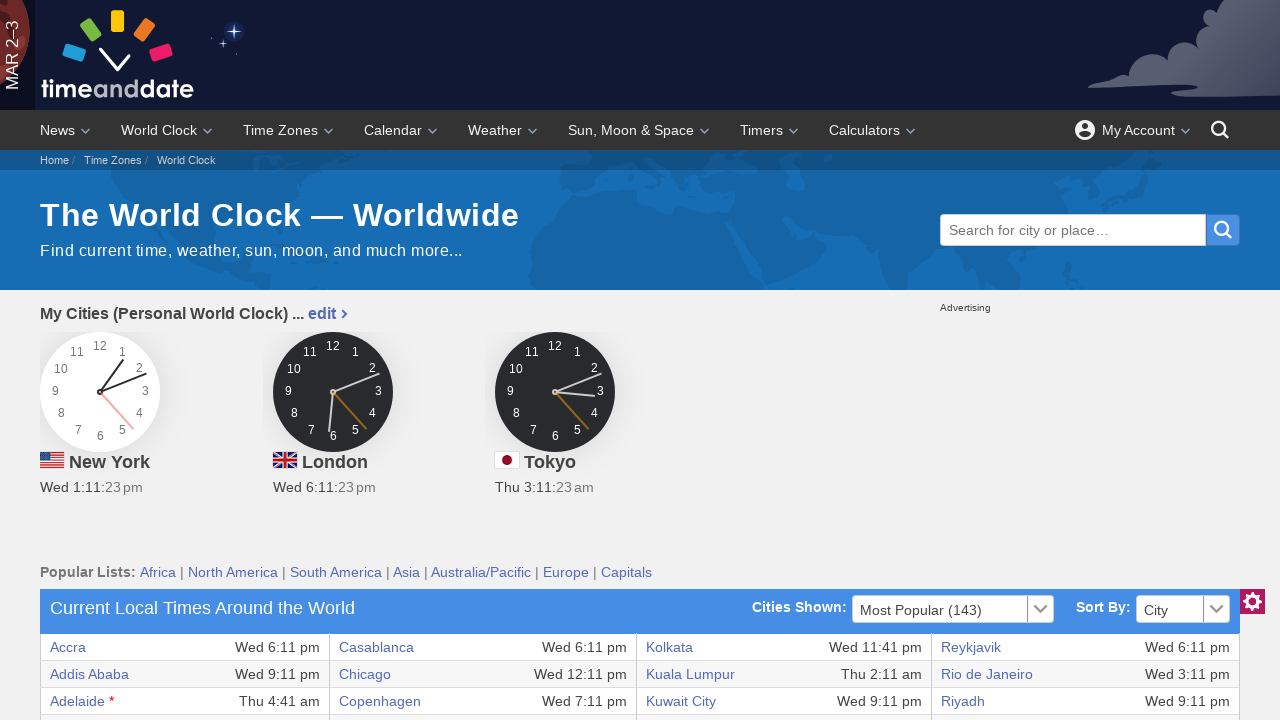

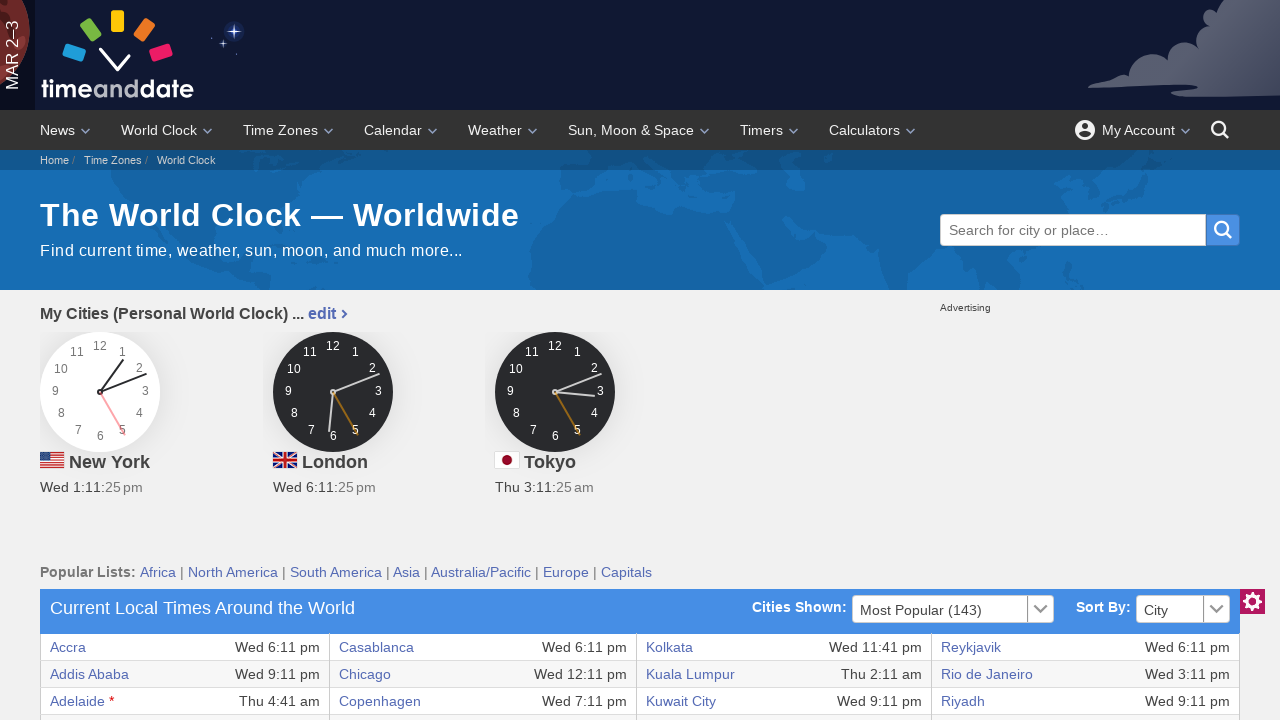